Automates a typing speed test by reading words from the page and typing them into the input field with spaces between each word

Starting URL: https://www.m5bilisim.com/tr/on-parmak/hiz-testi/

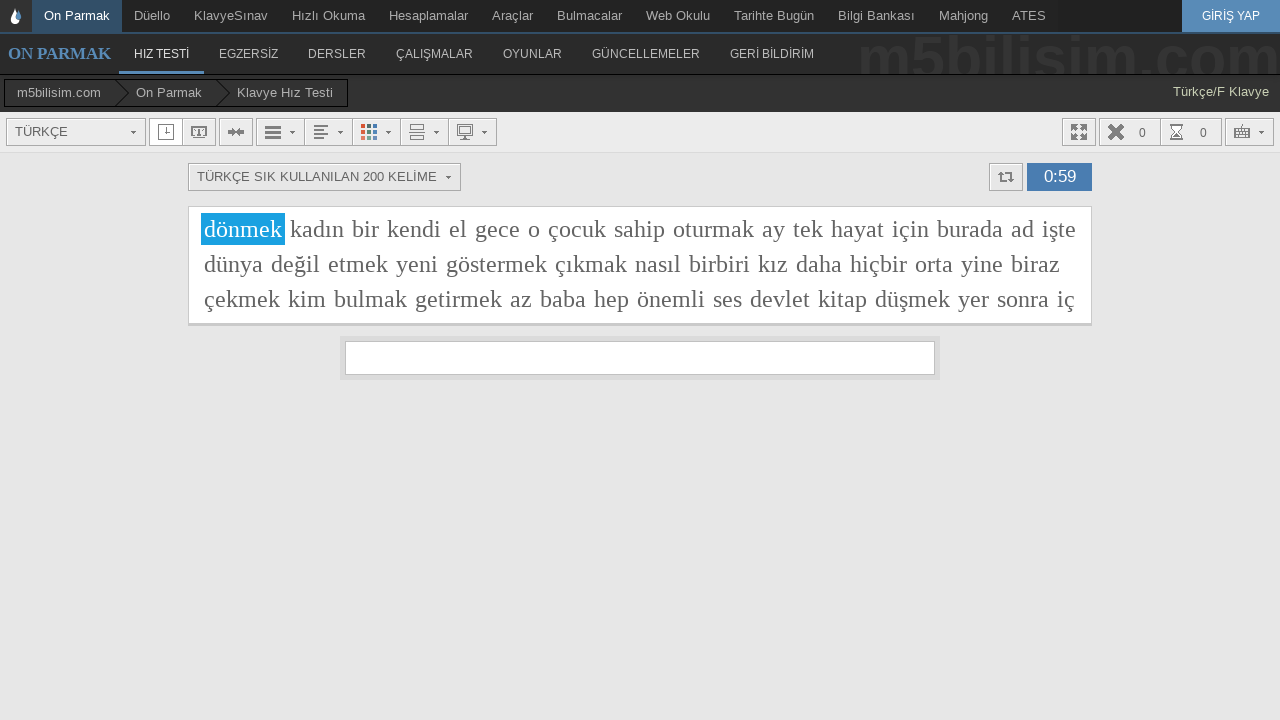

Waited for typing test word container to load
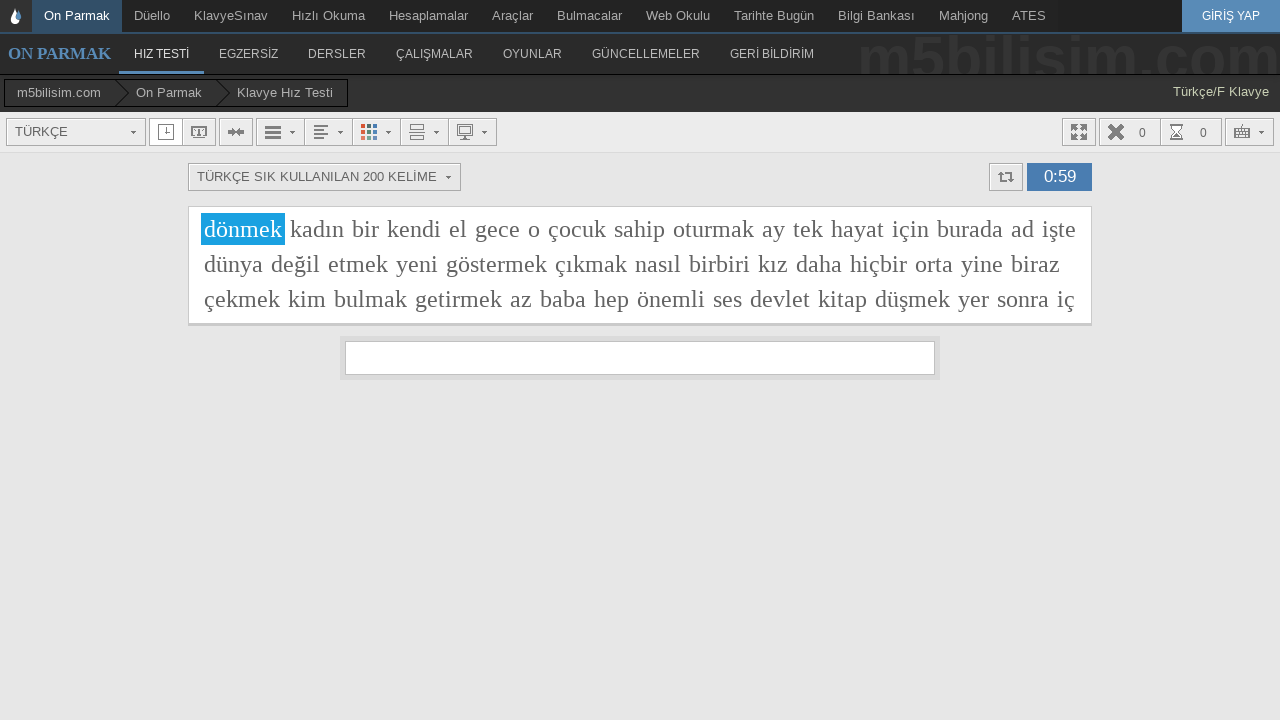

Retrieved all word elements from the test page
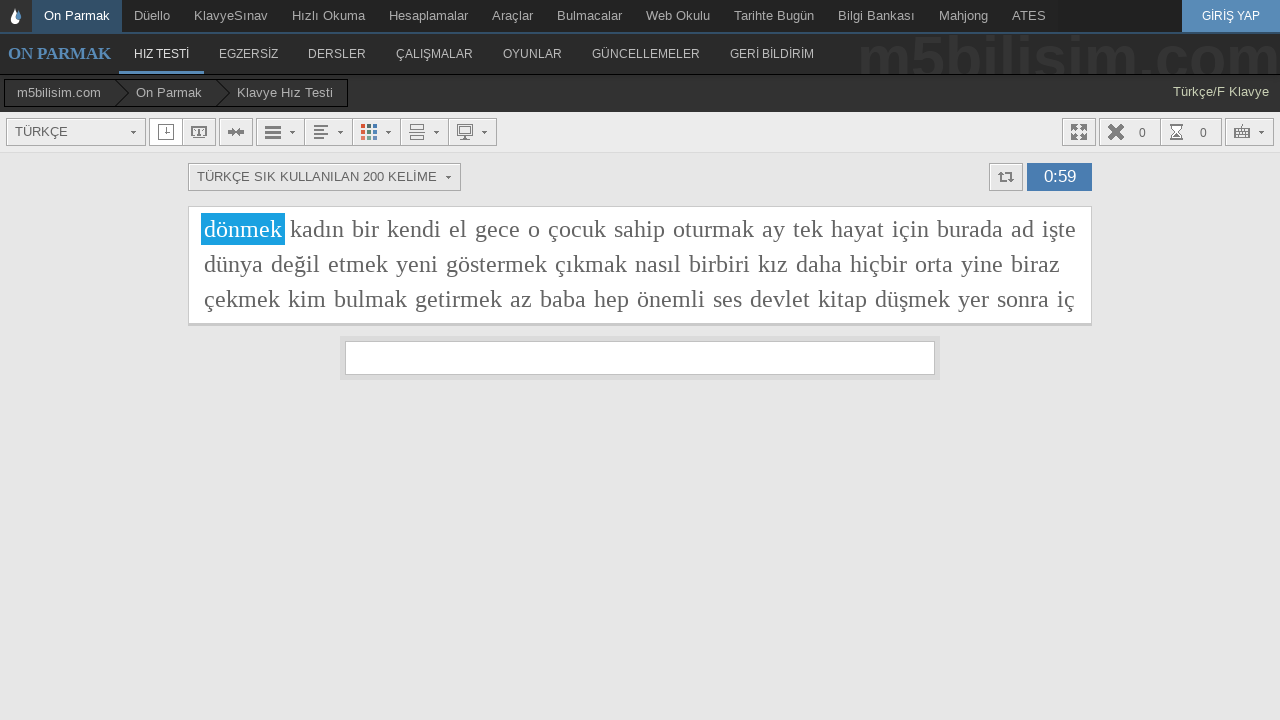

Extracted 199 words from the page
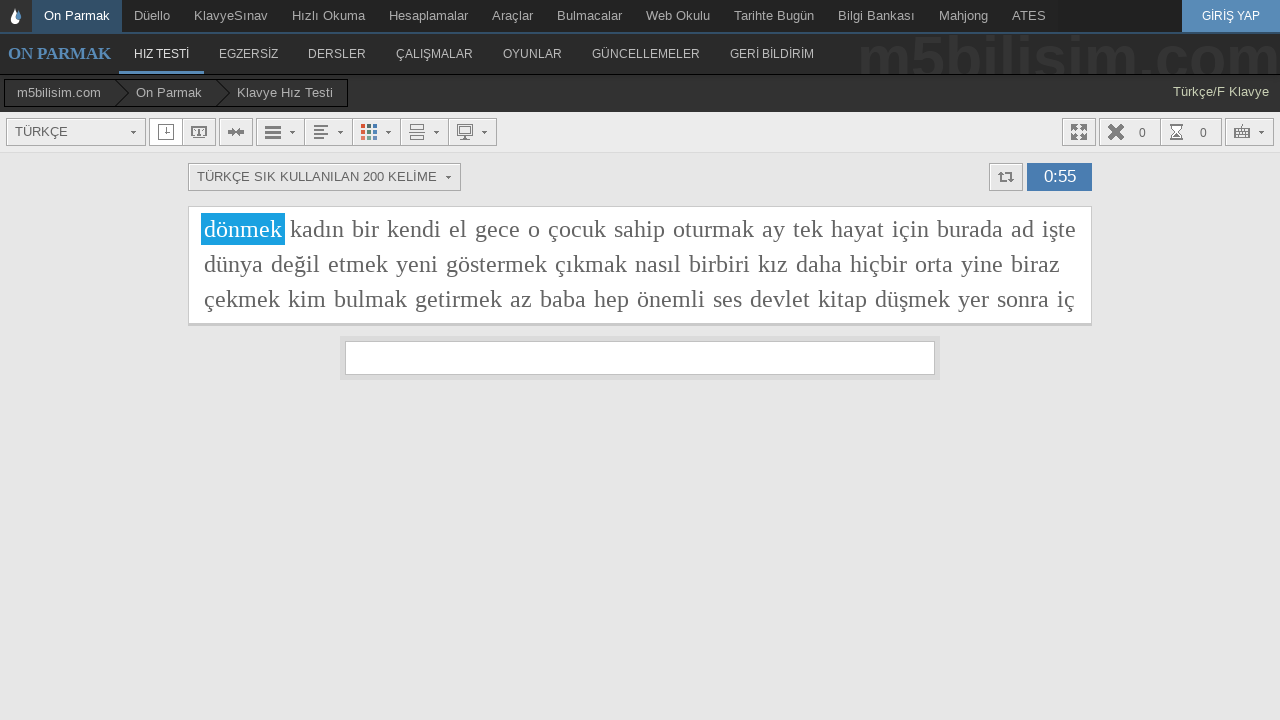

Clicked on the typing input field at (640, 358) on #yaziyaz
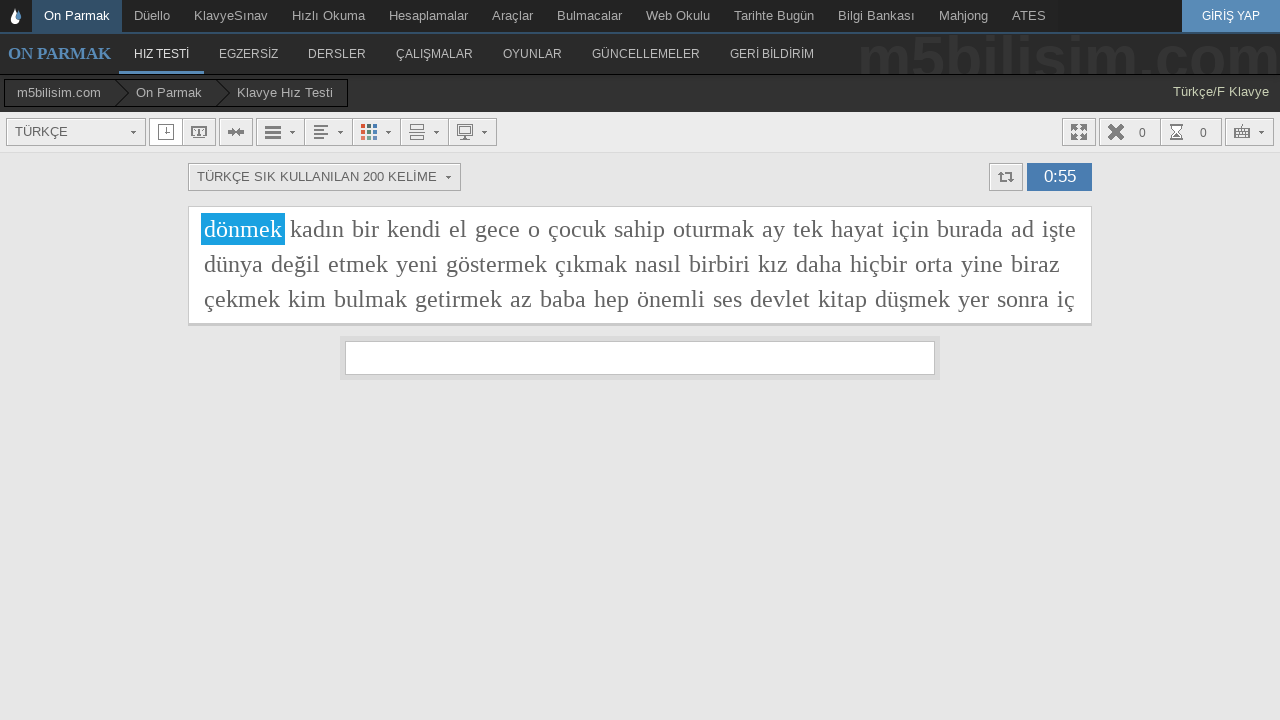

Typed word: 'dönmek' on #yaziyaz
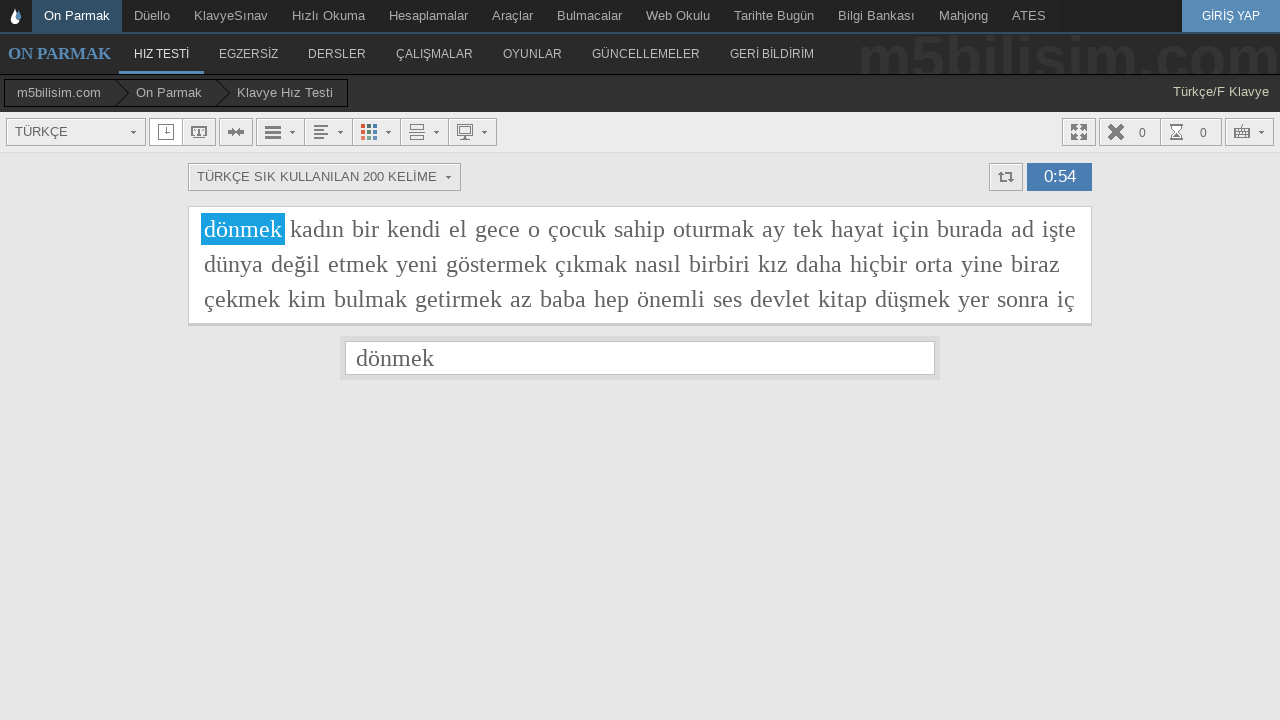

Added space after word on #yaziyaz
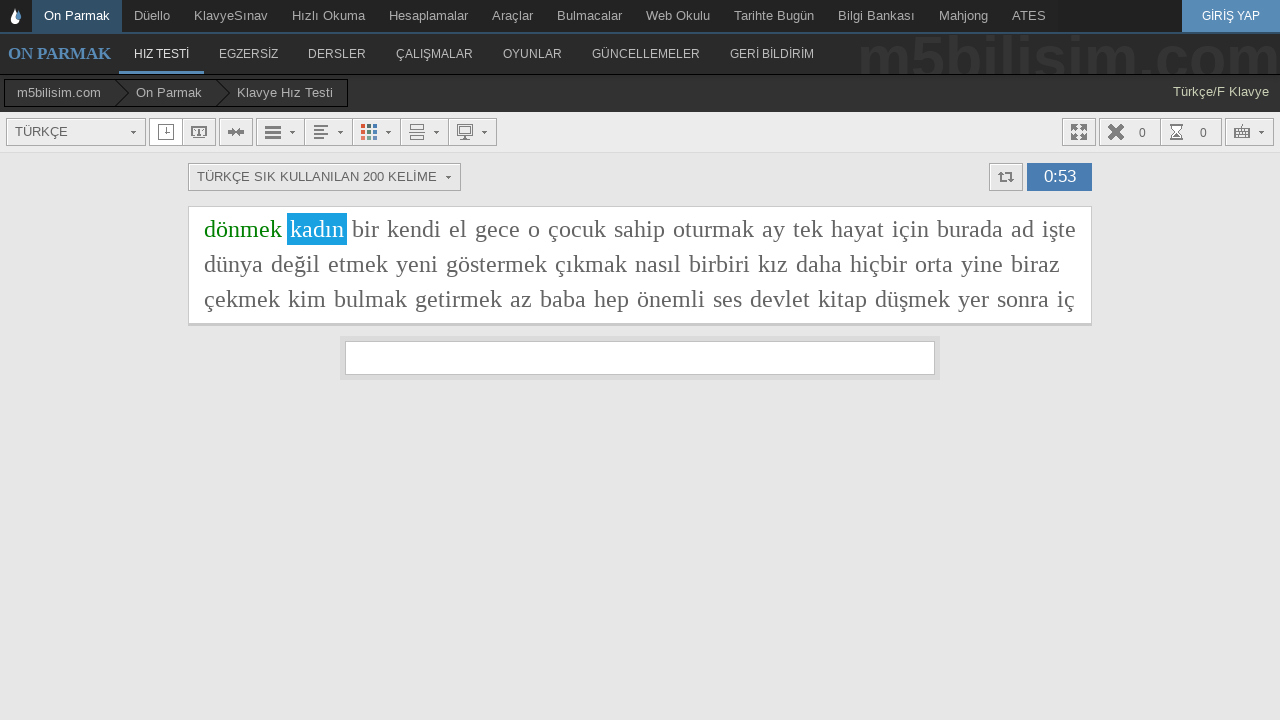

Typed word: 'kadın' on #yaziyaz
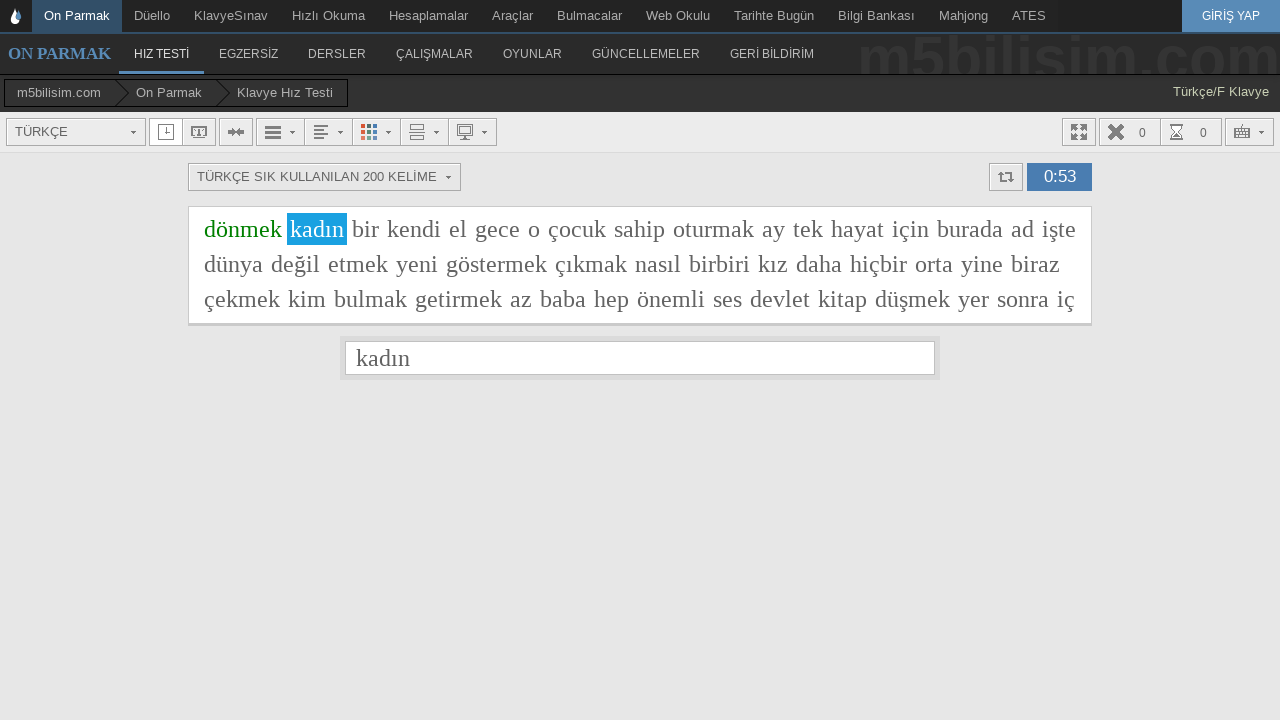

Added space after word on #yaziyaz
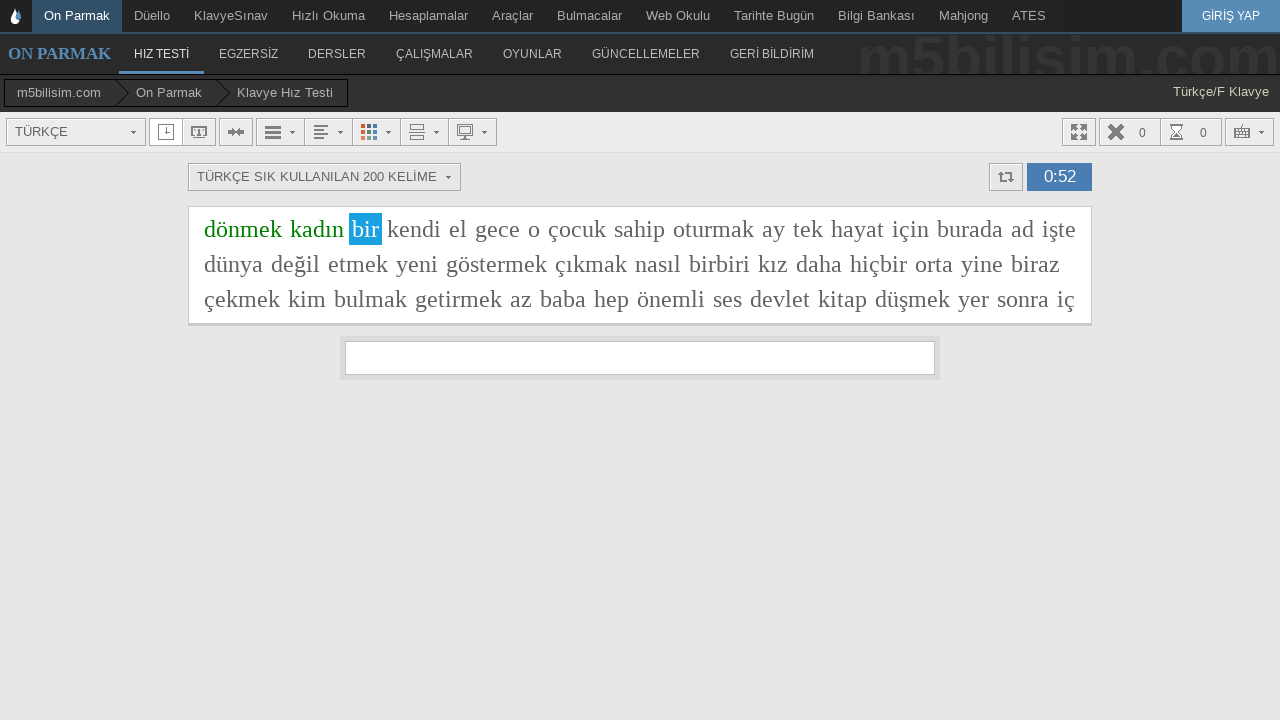

Typed word: 'bir' on #yaziyaz
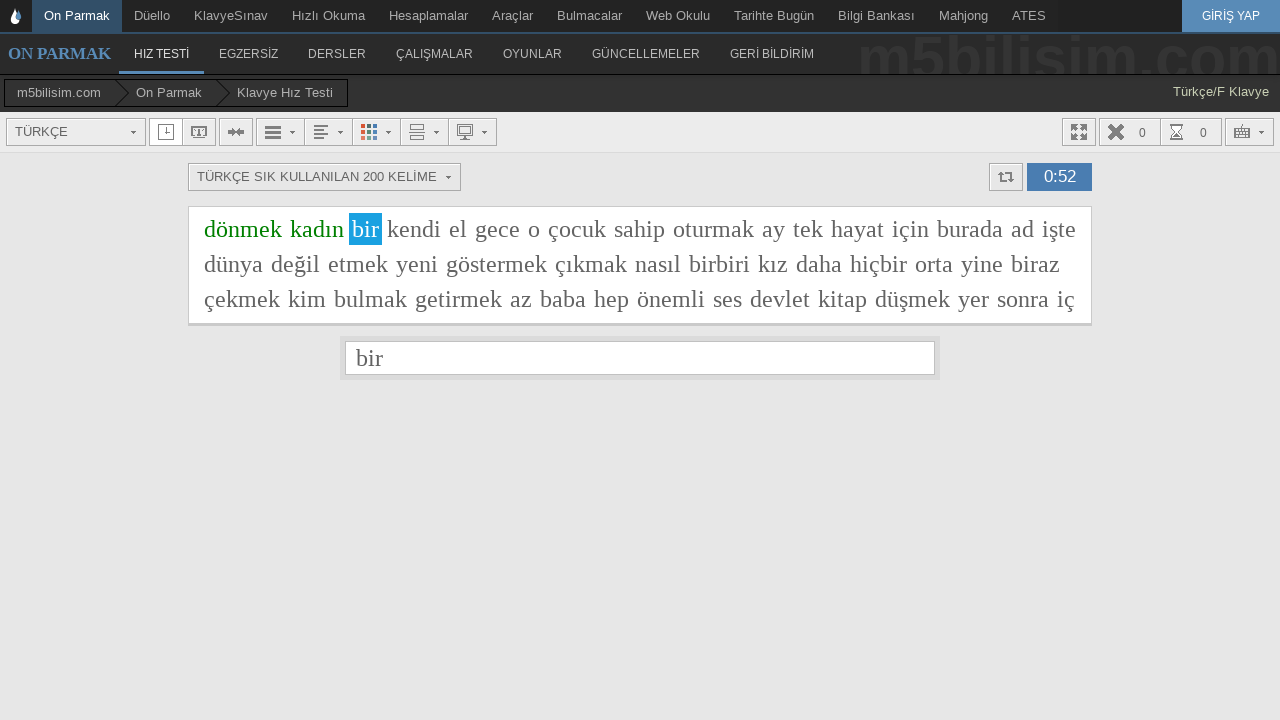

Added space after word on #yaziyaz
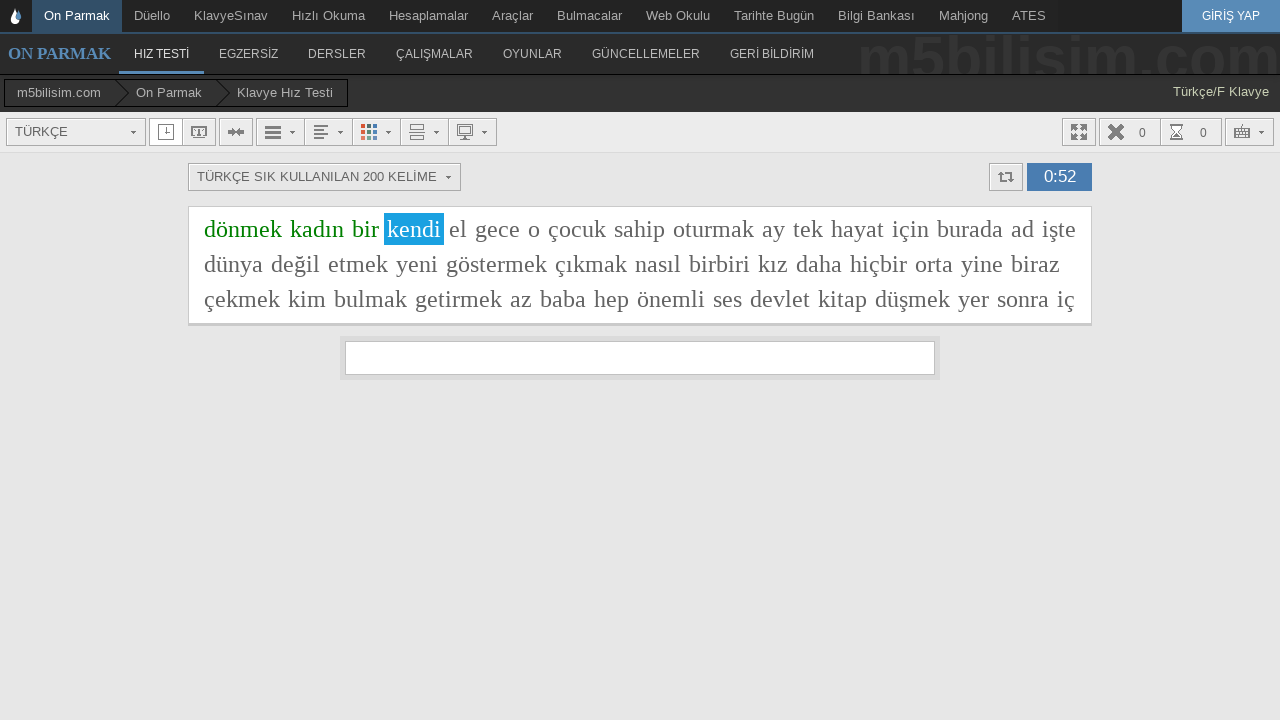

Typed word: 'kendi' on #yaziyaz
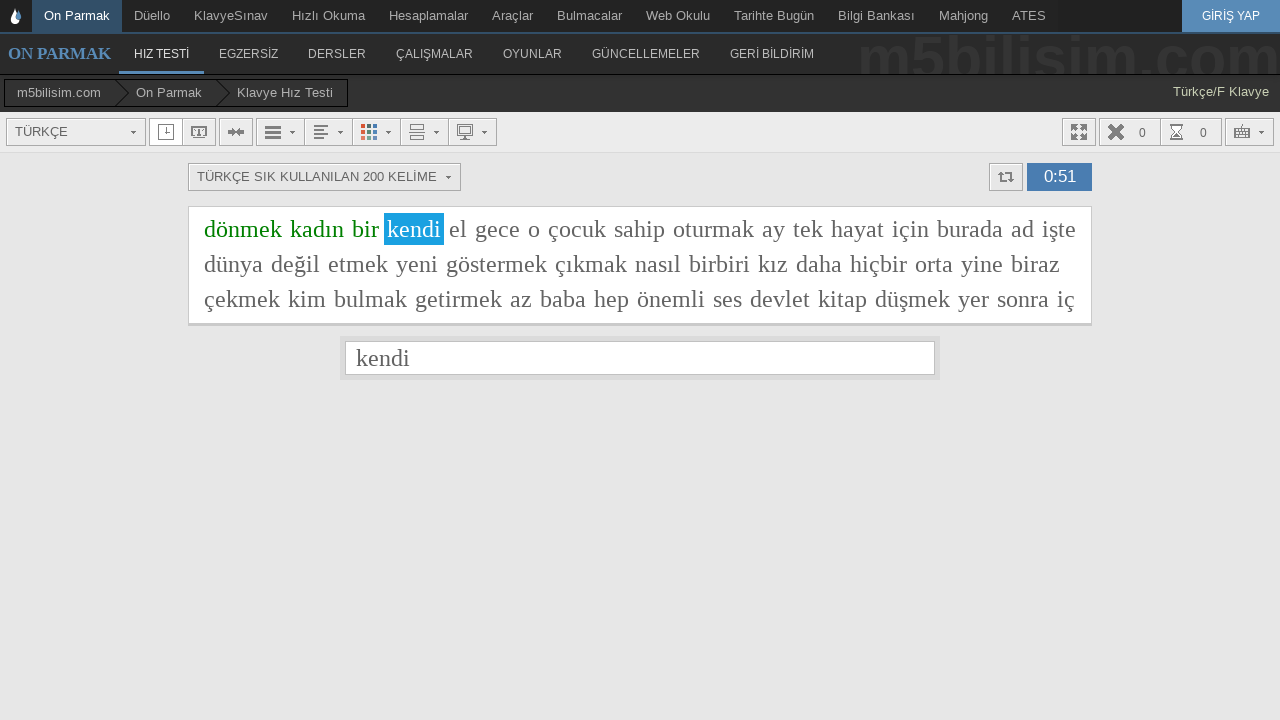

Added space after word on #yaziyaz
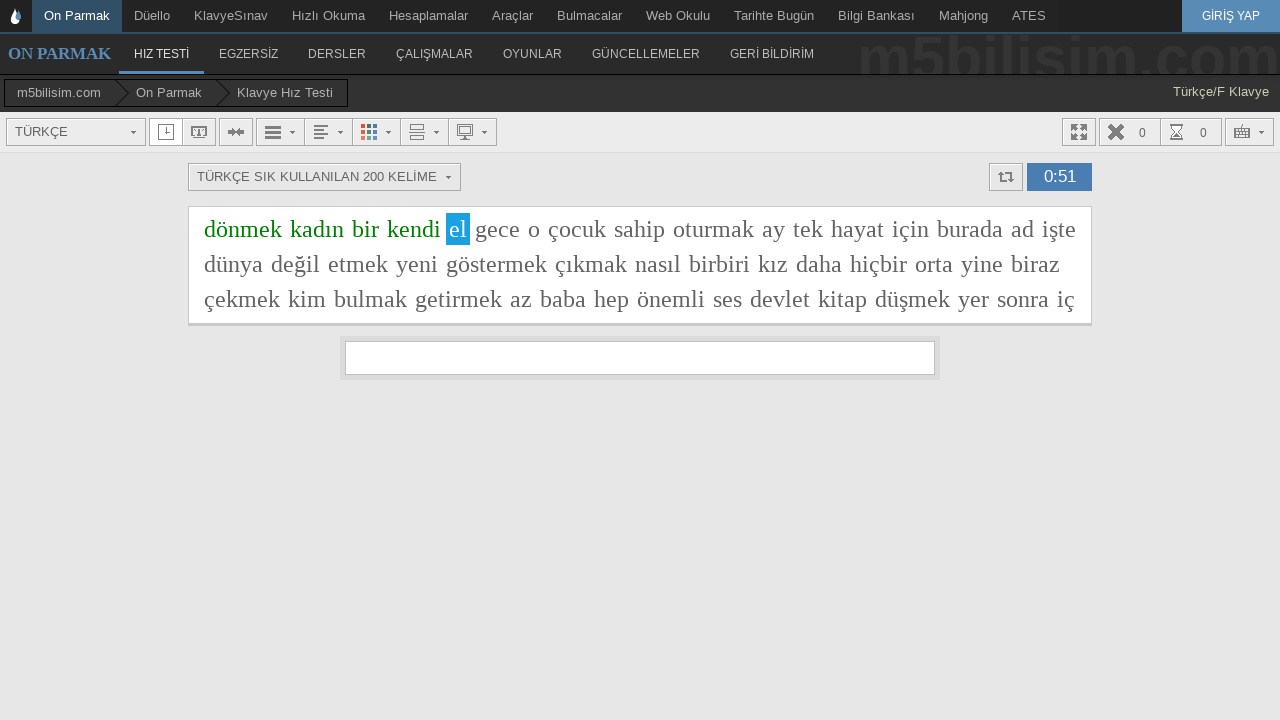

Typed word: 'el' on #yaziyaz
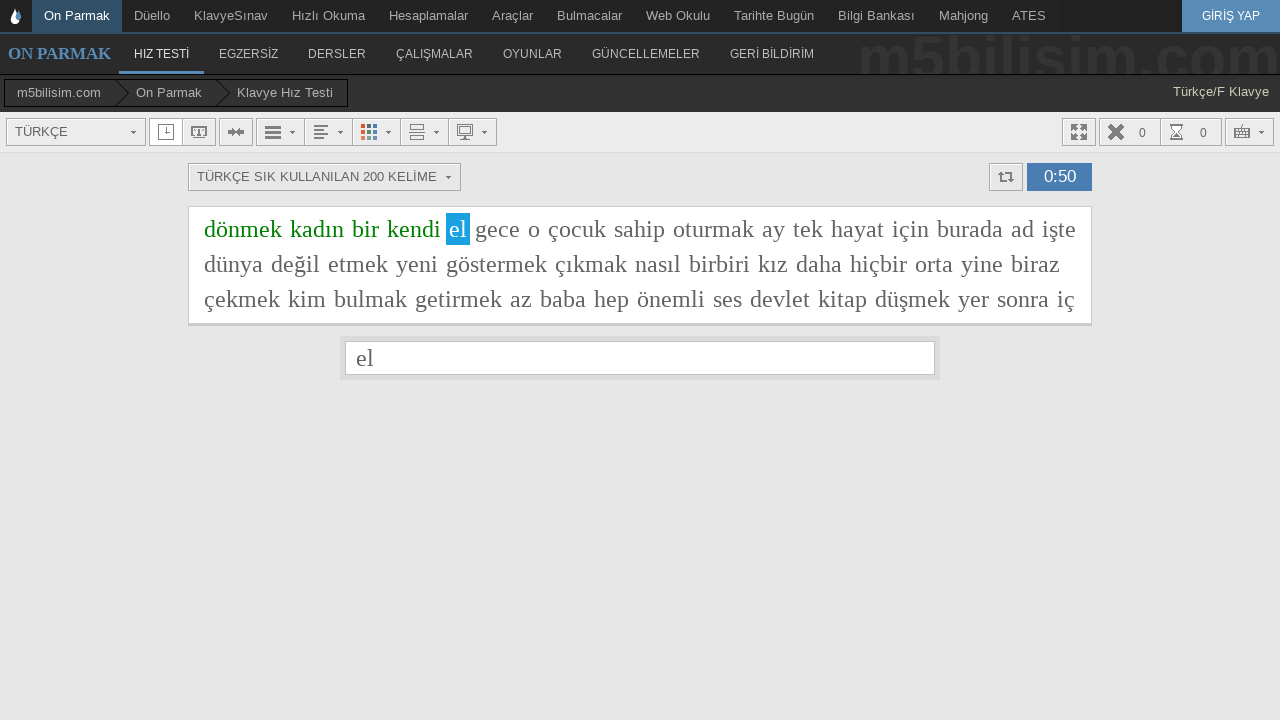

Added space after word on #yaziyaz
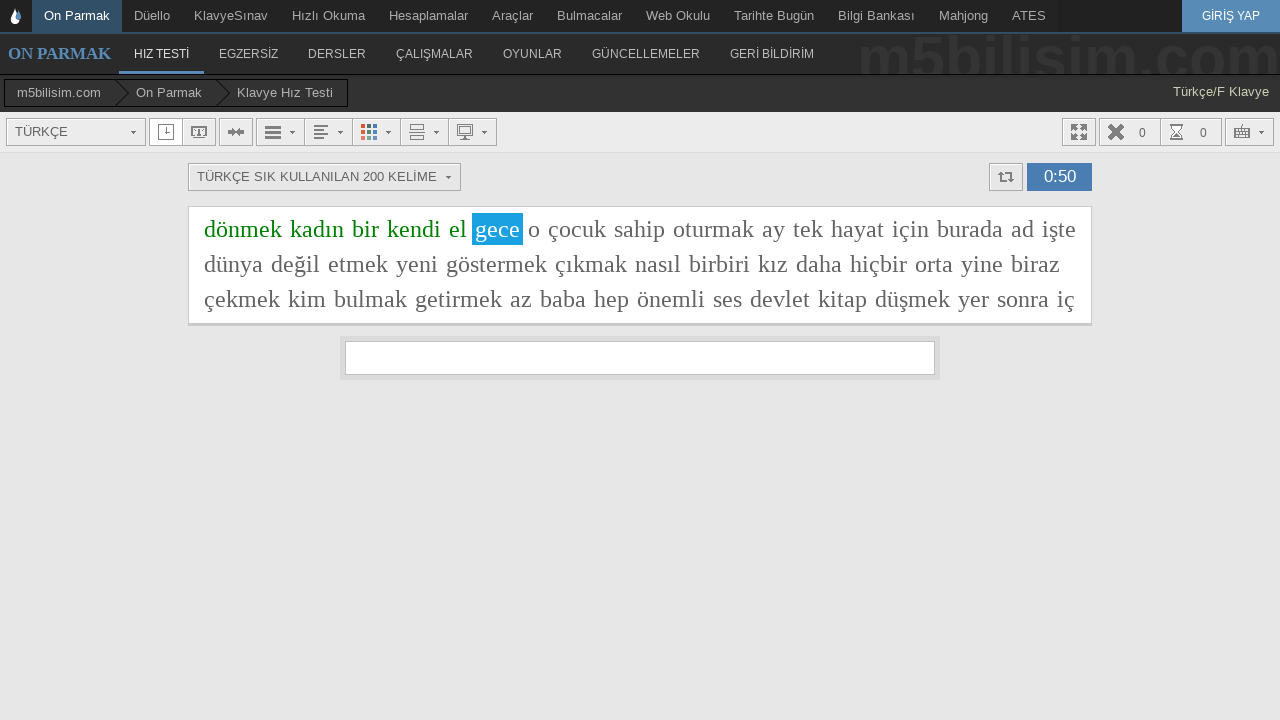

Typed word: 'gece' on #yaziyaz
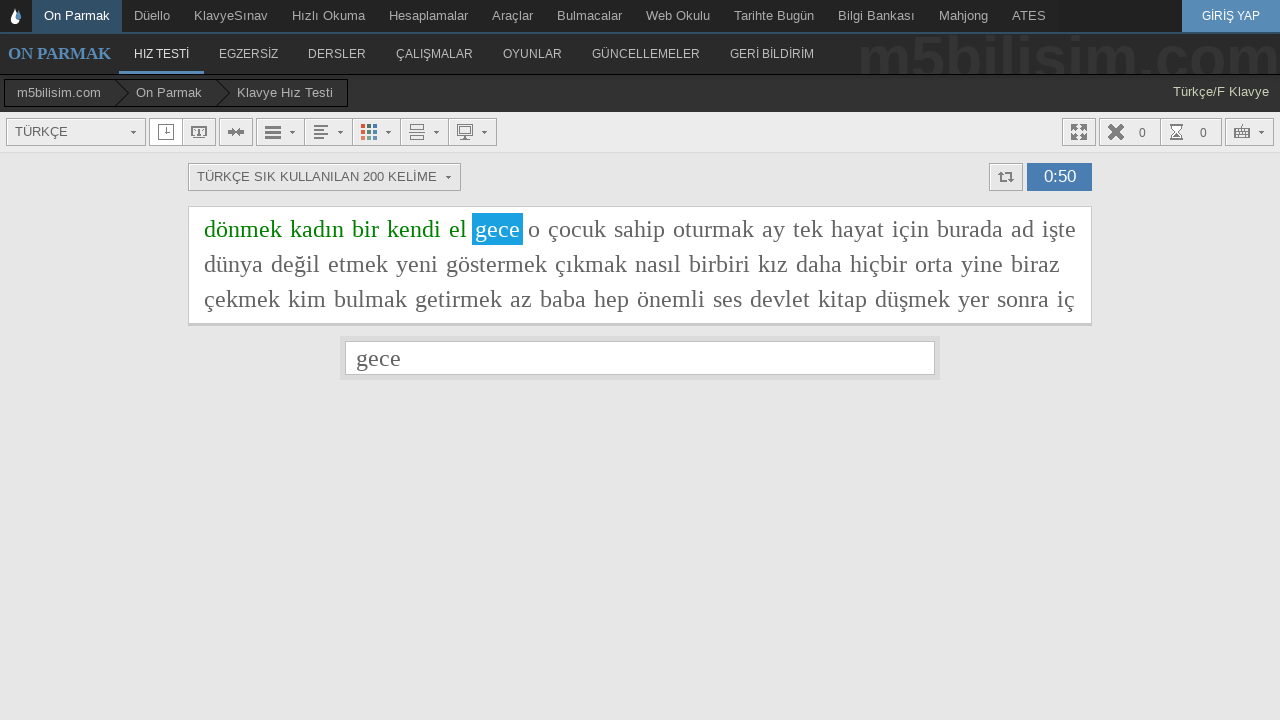

Added space after word on #yaziyaz
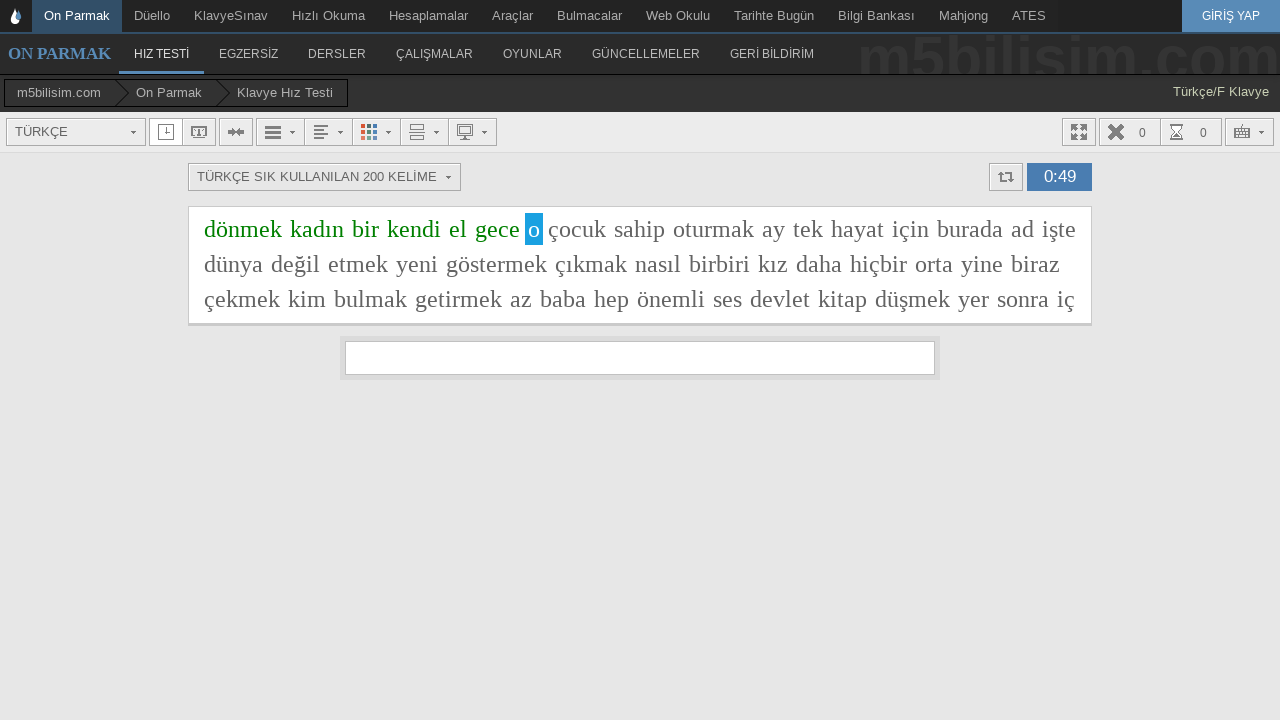

Typed word: 'o' on #yaziyaz
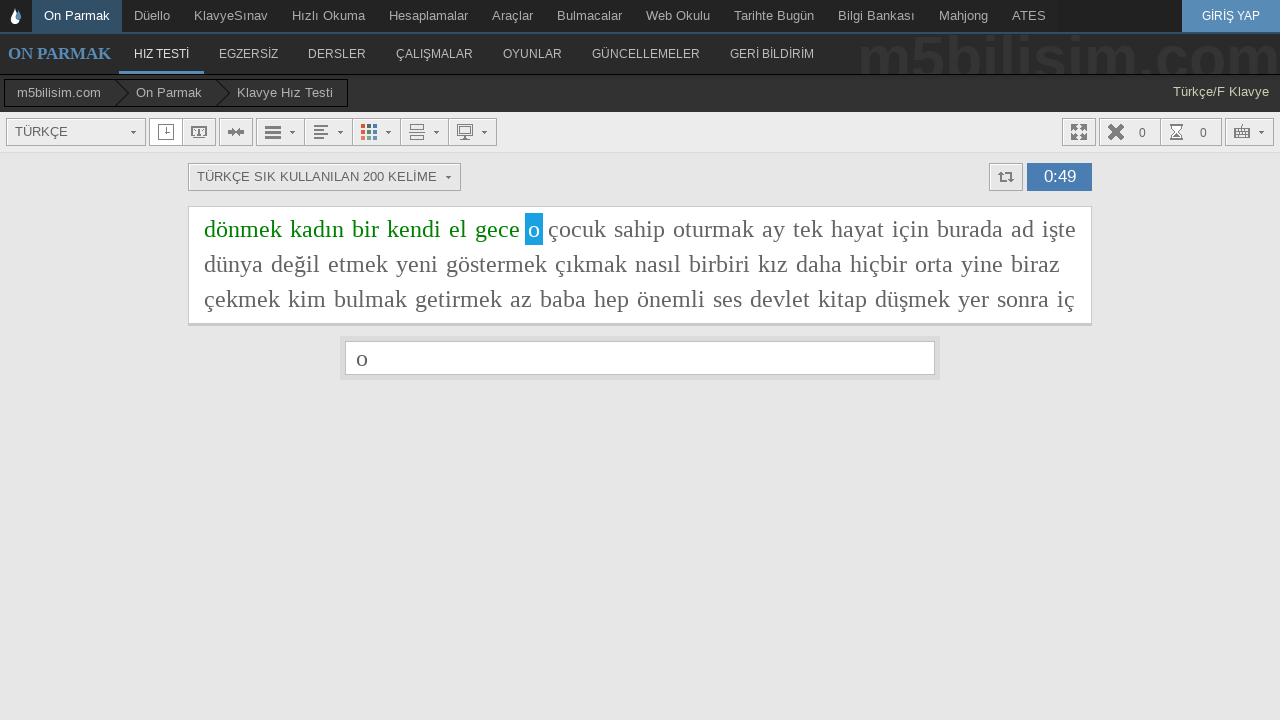

Added space after word on #yaziyaz
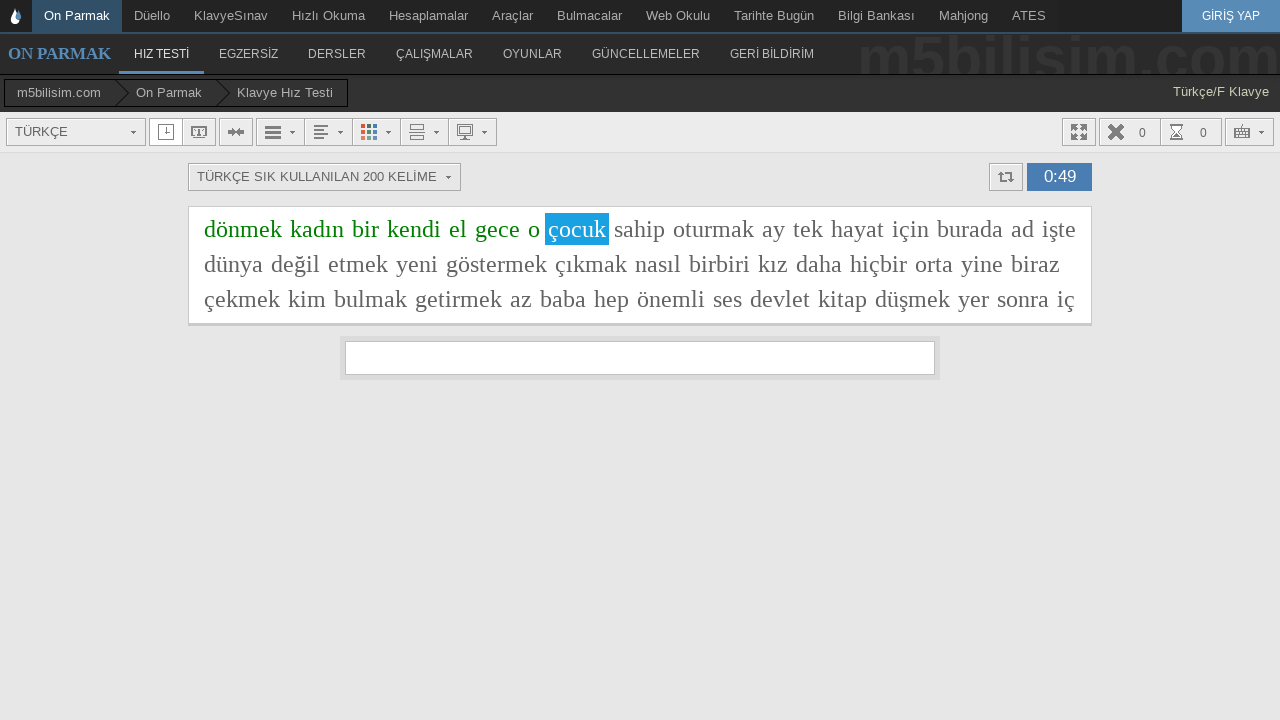

Typed word: 'çocuk' on #yaziyaz
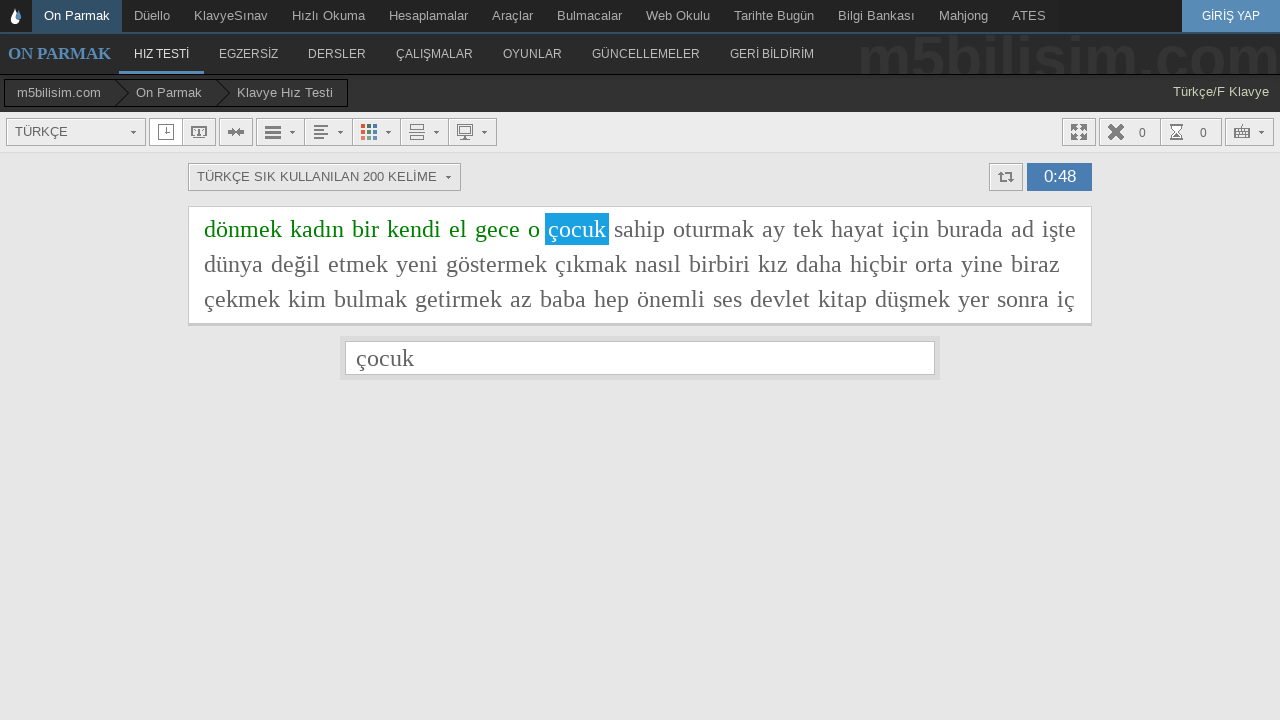

Added space after word on #yaziyaz
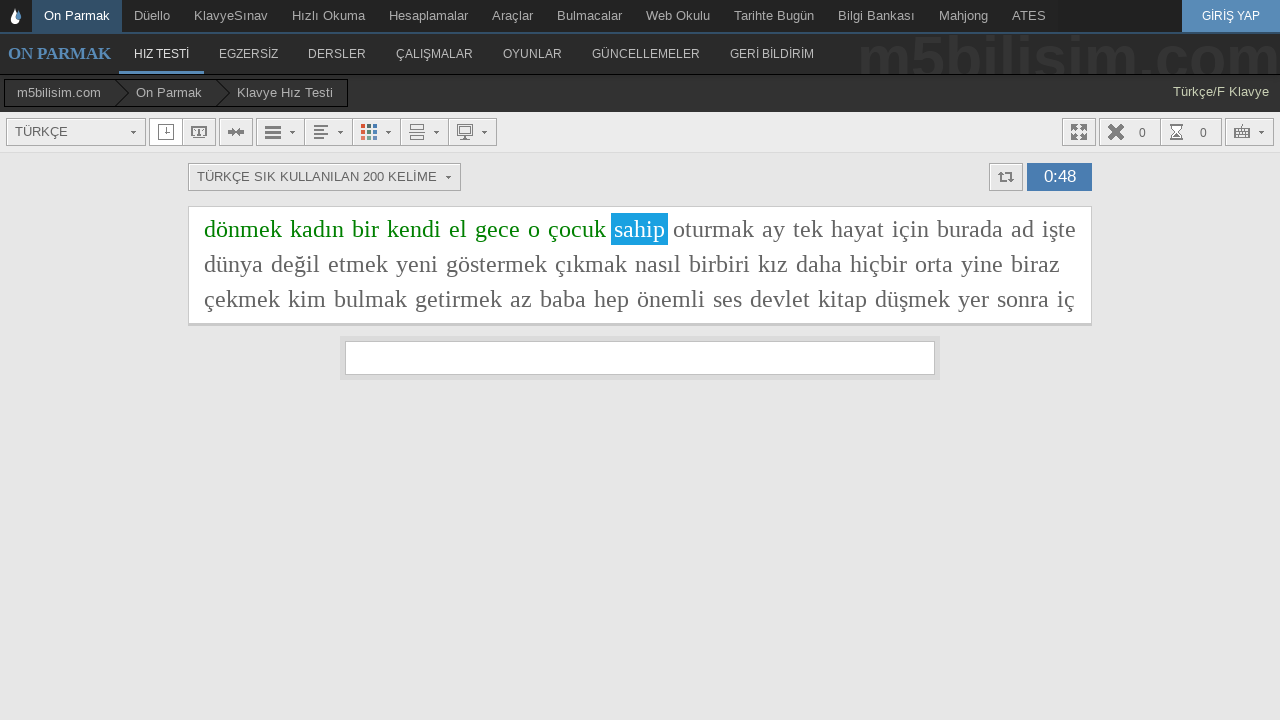

Typed word: 'sahip' on #yaziyaz
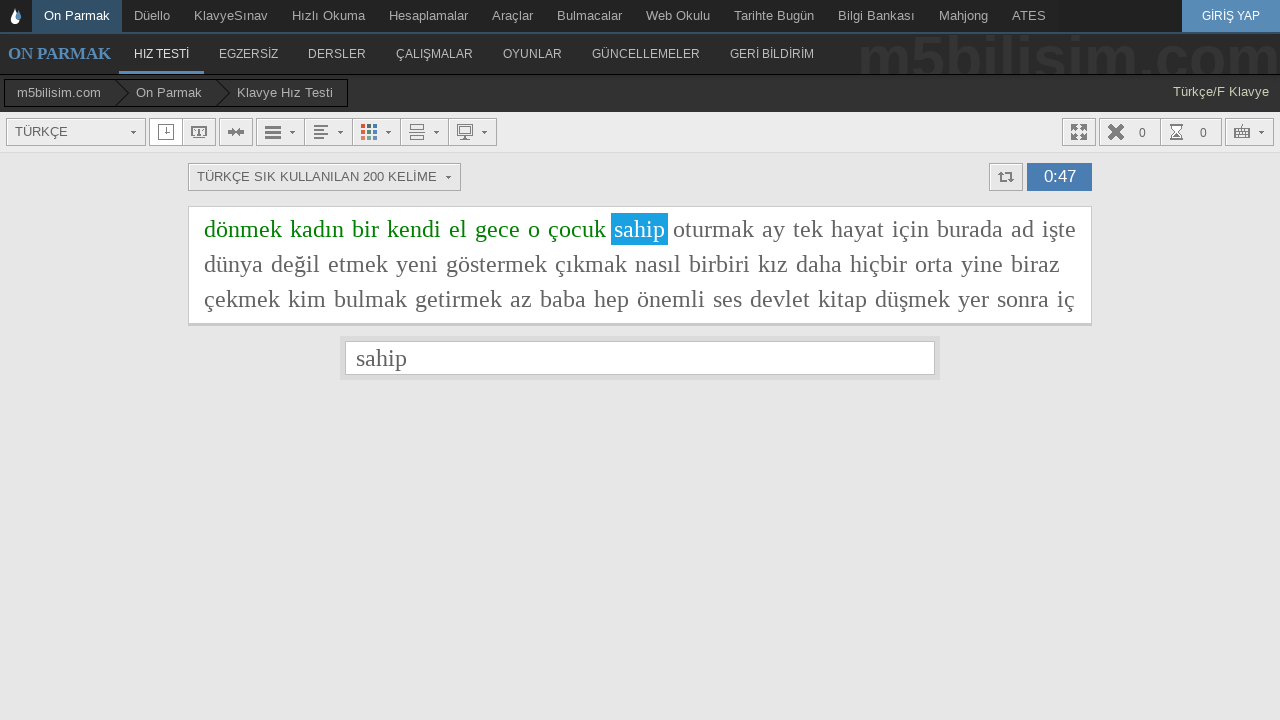

Added space after word on #yaziyaz
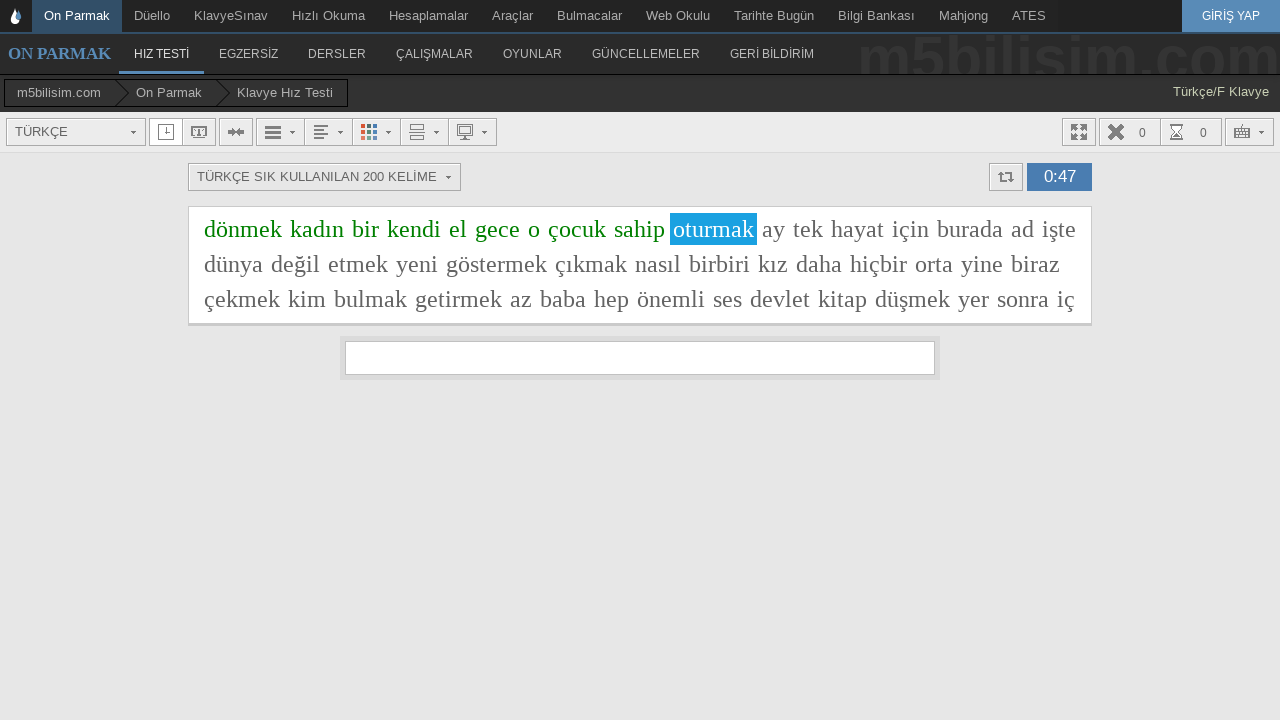

Typed word: 'oturmak' on #yaziyaz
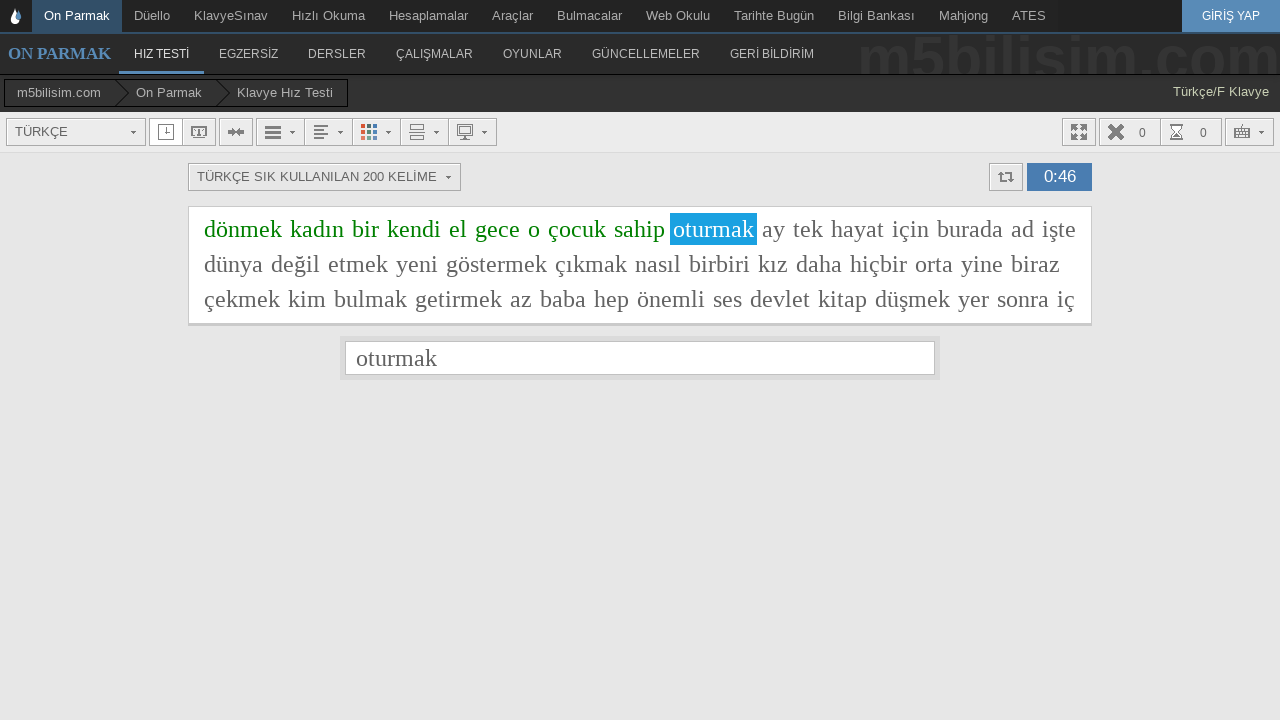

Added space after word on #yaziyaz
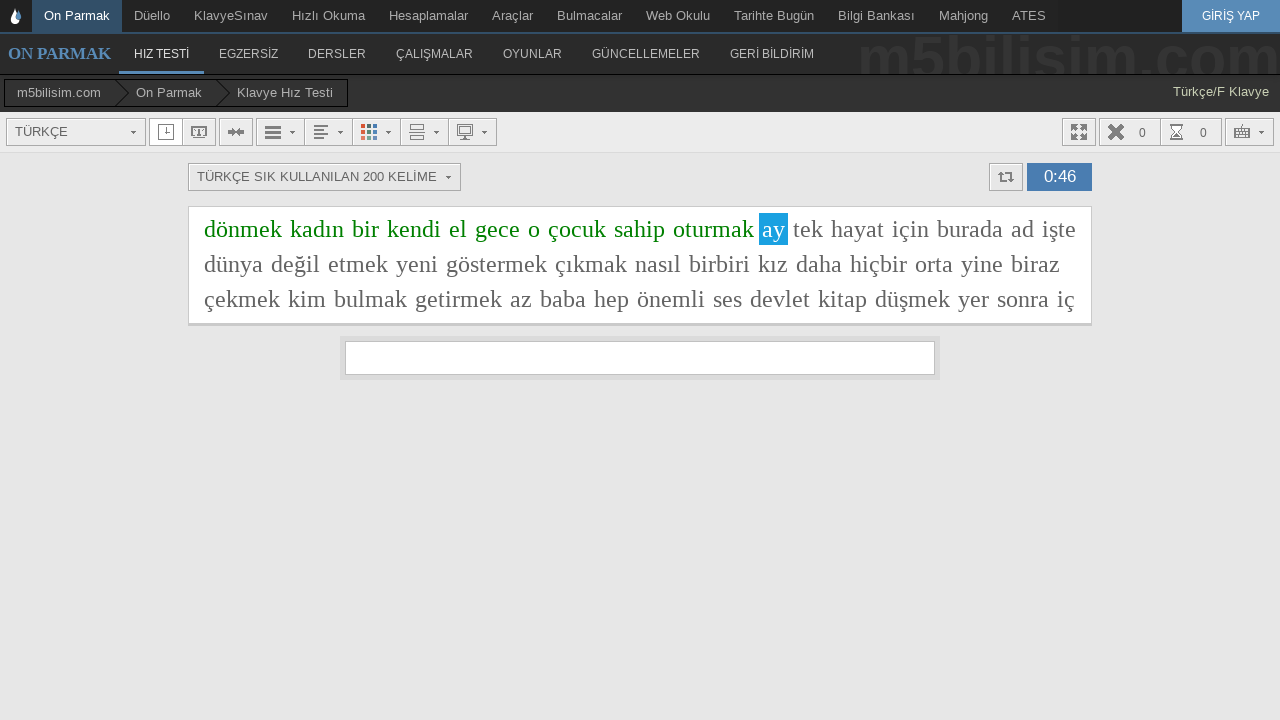

Typed word: 'ay' on #yaziyaz
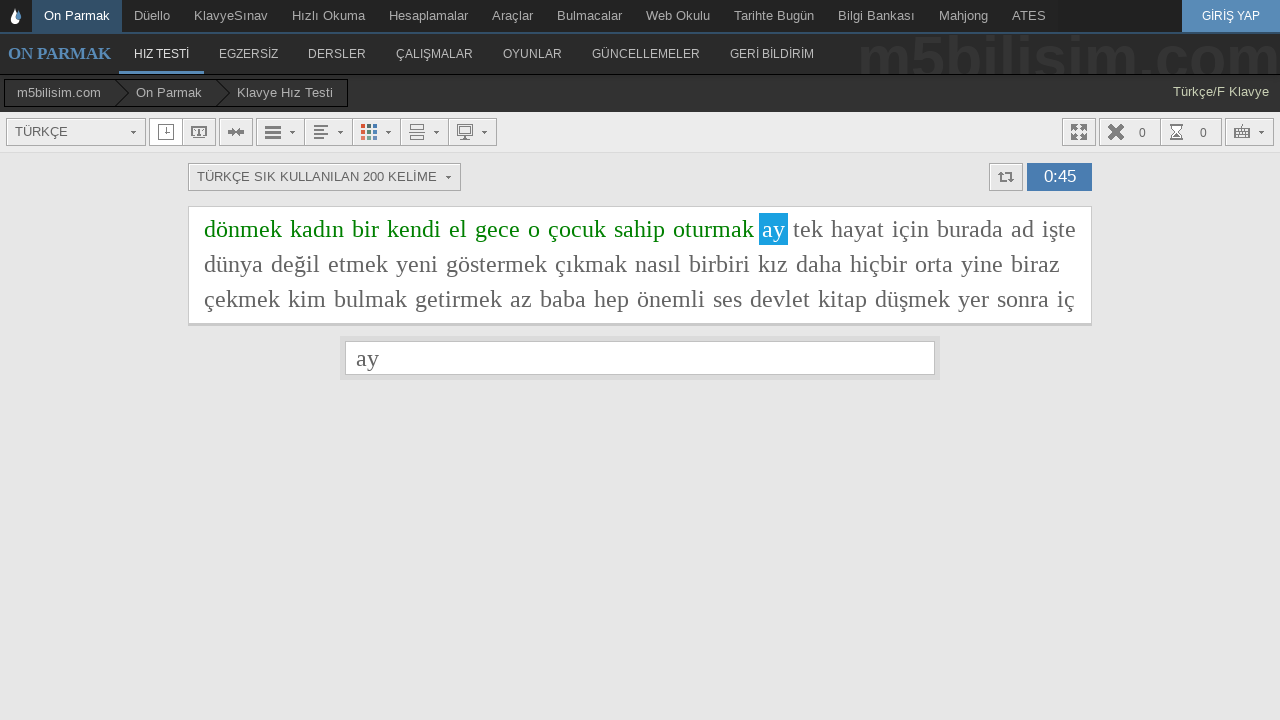

Added space after word on #yaziyaz
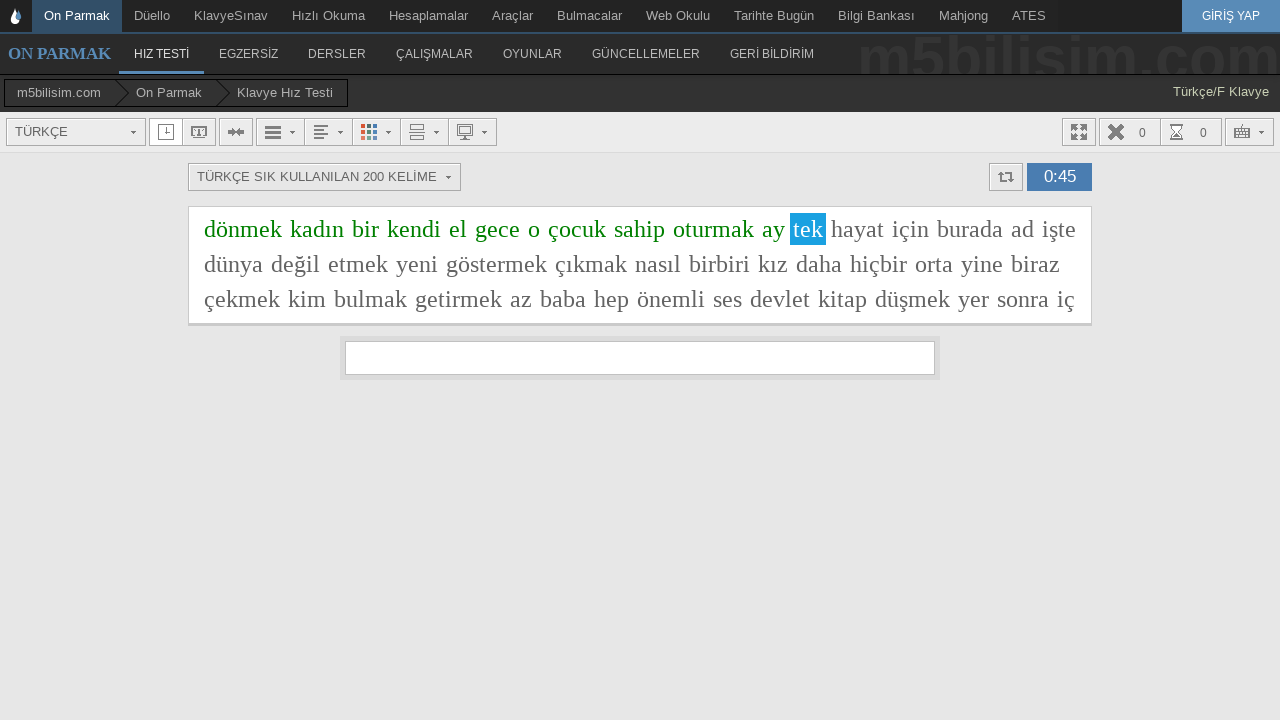

Typed word: 'tek' on #yaziyaz
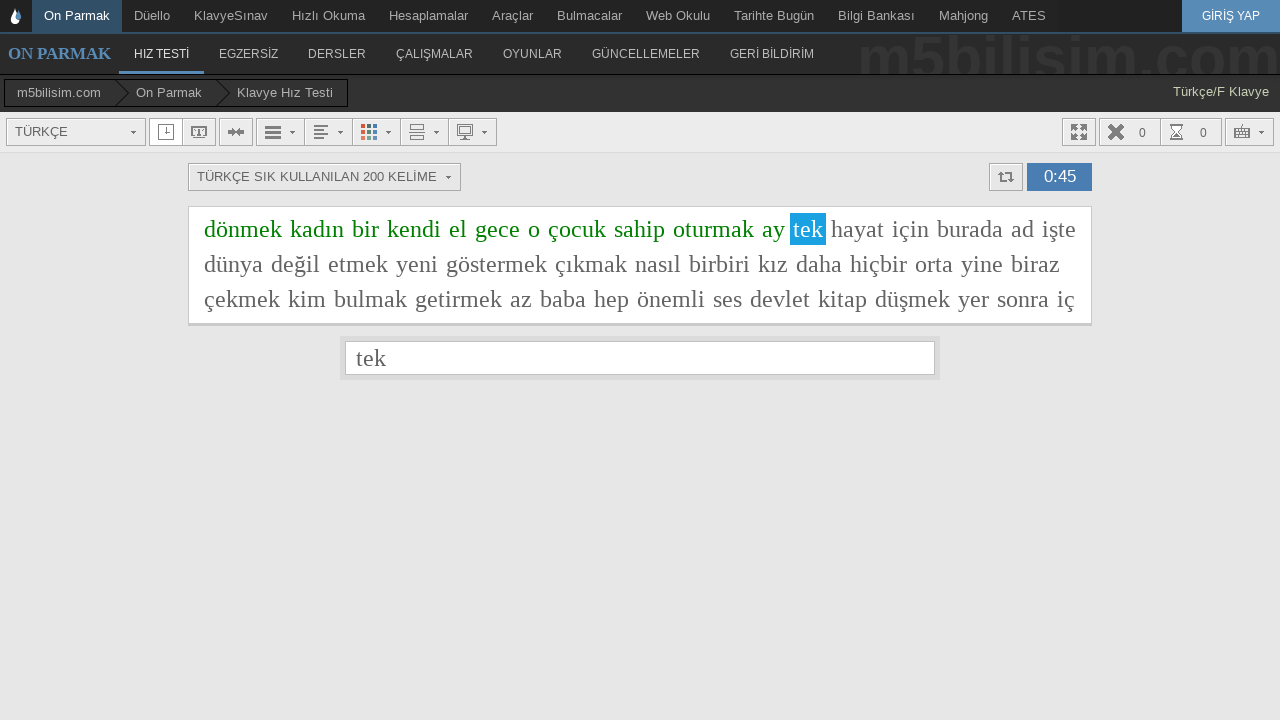

Added space after word on #yaziyaz
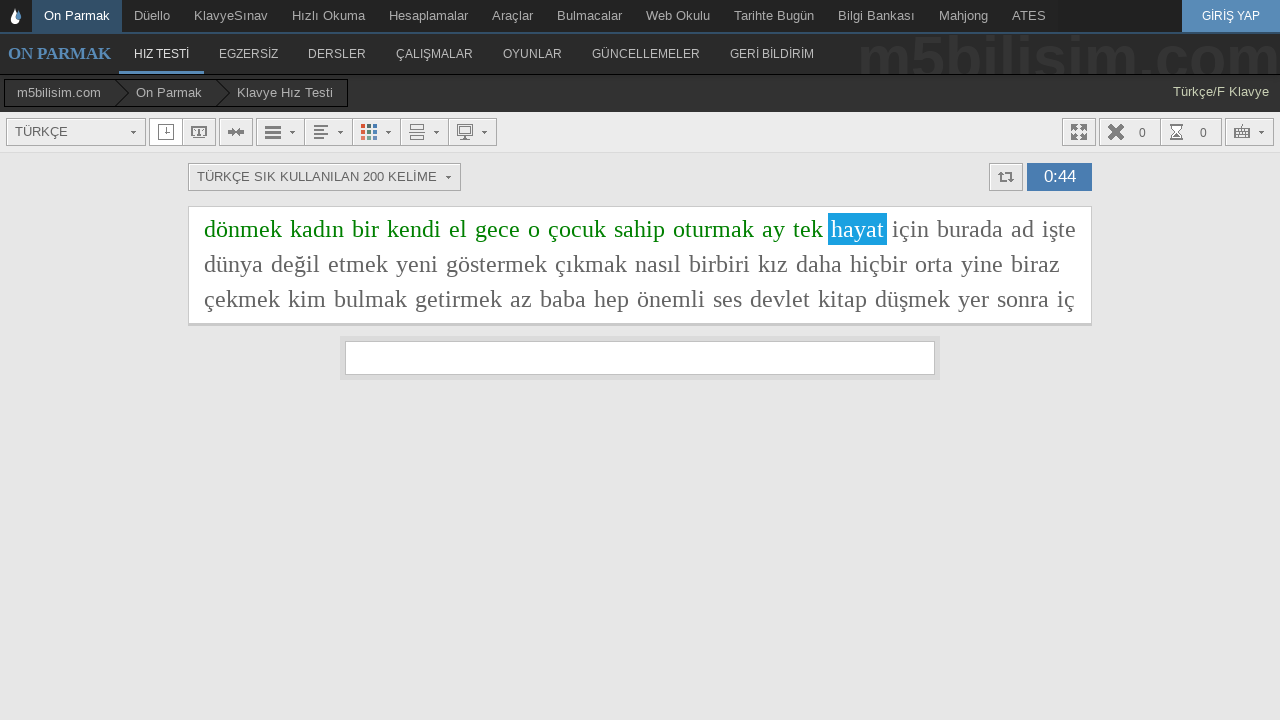

Typed word: 'hayat' on #yaziyaz
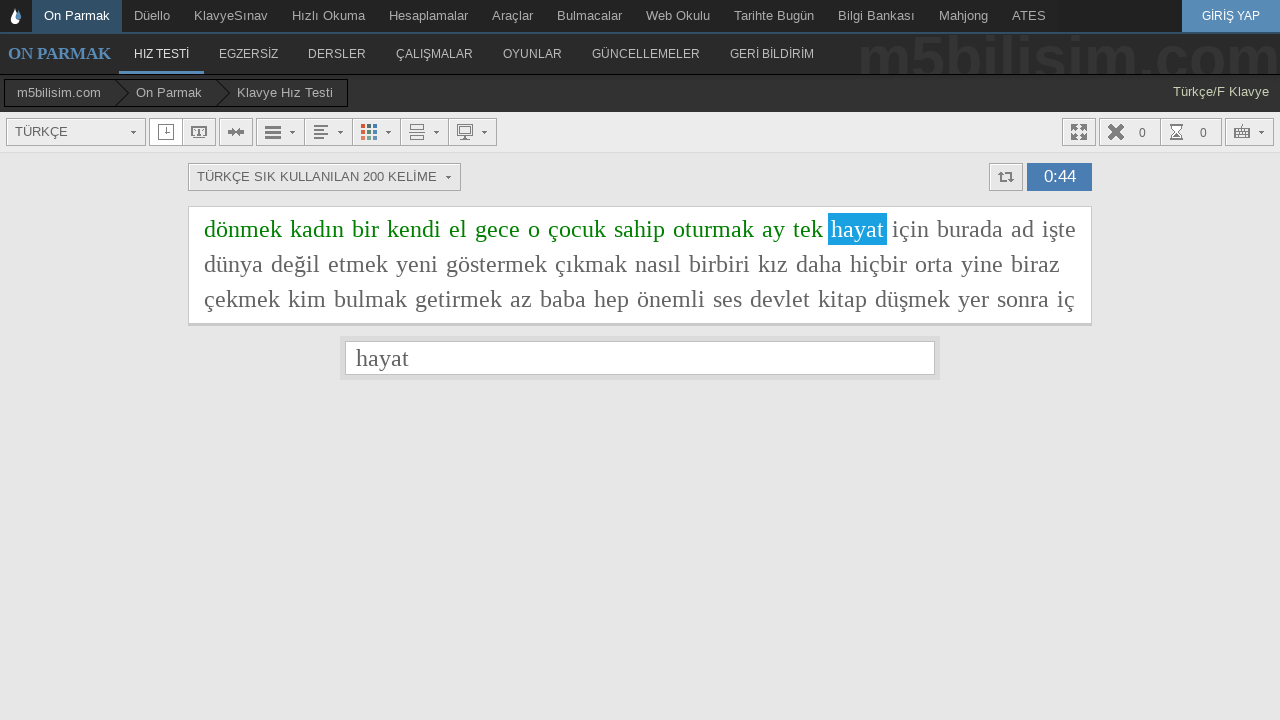

Added space after word on #yaziyaz
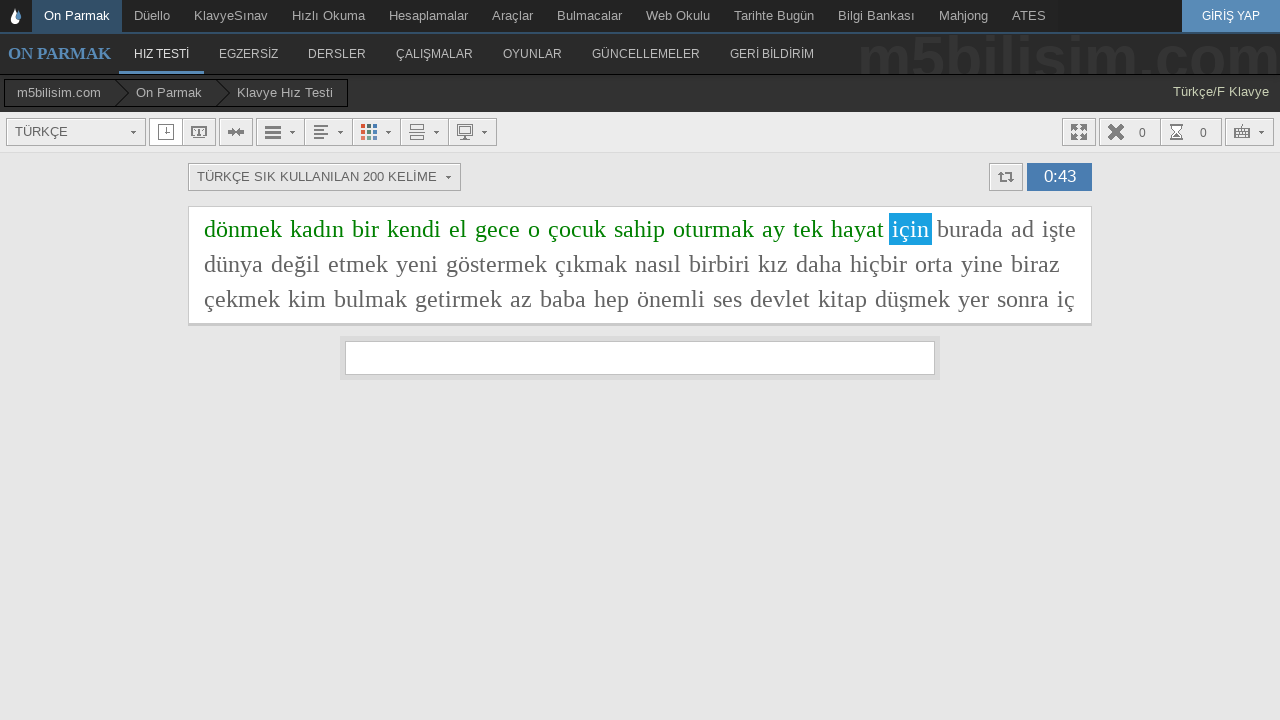

Typed word: 'için' on #yaziyaz
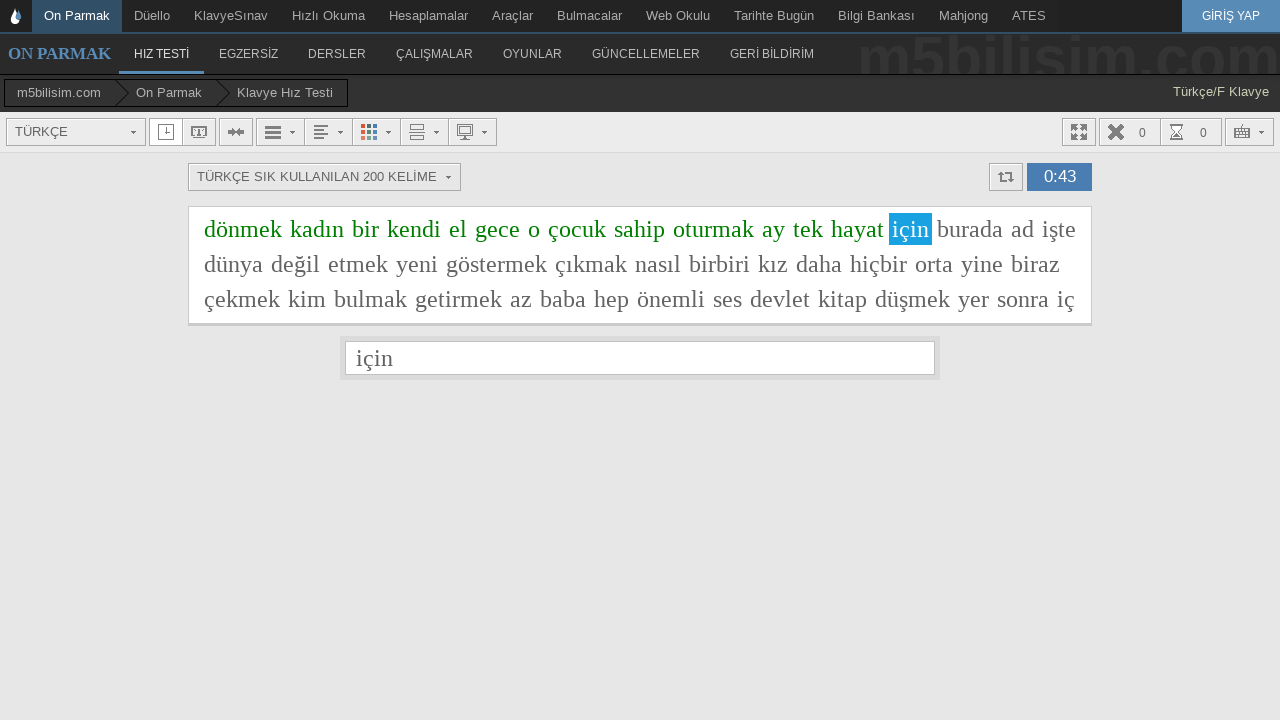

Added space after word on #yaziyaz
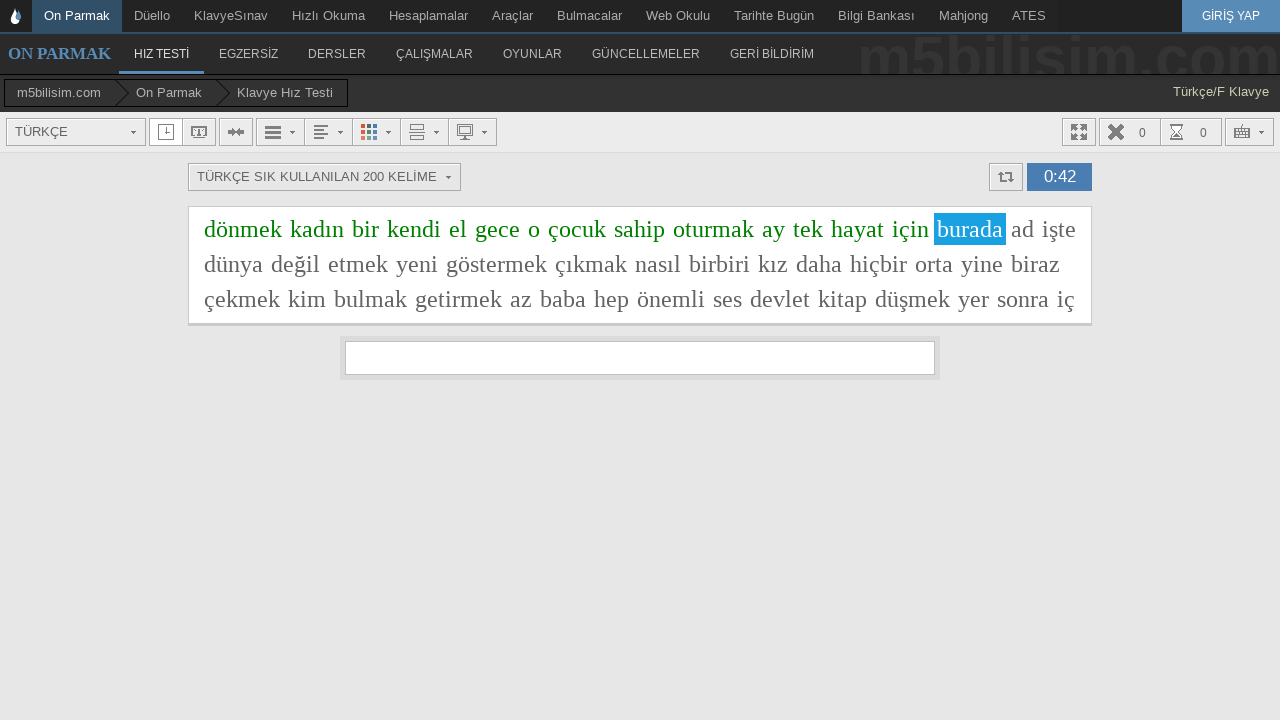

Typed word: 'burada' on #yaziyaz
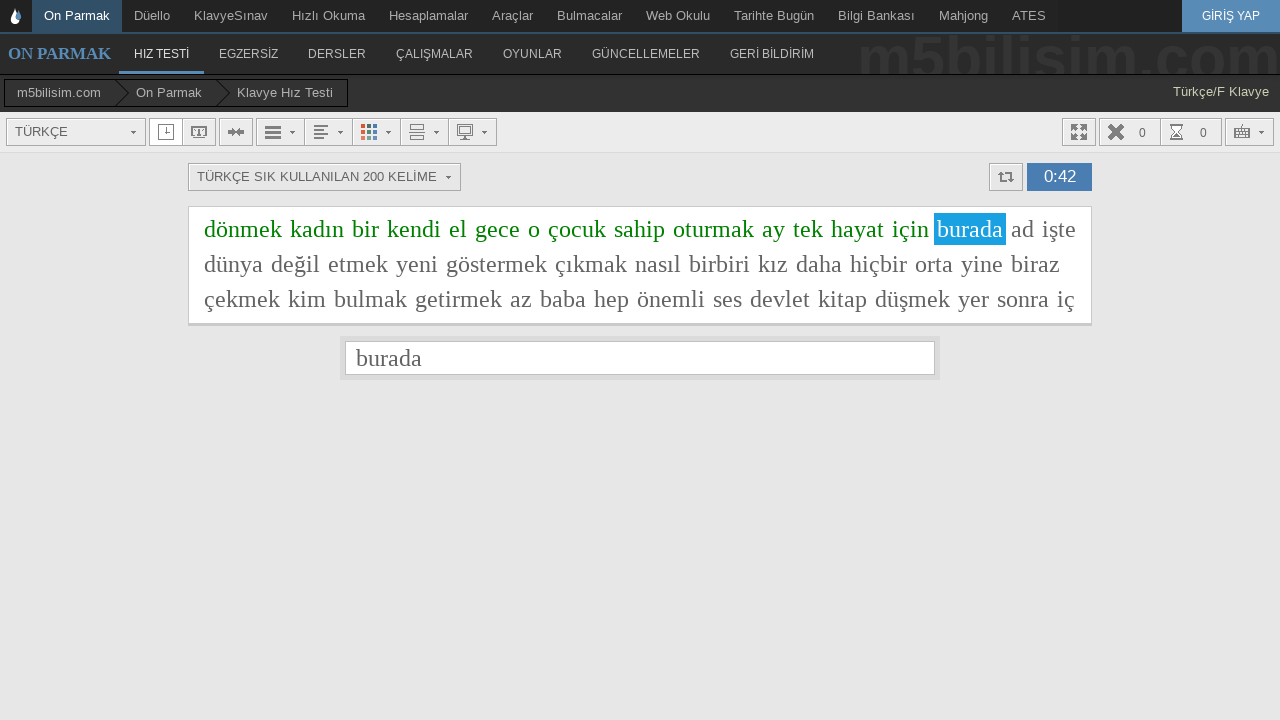

Added space after word on #yaziyaz
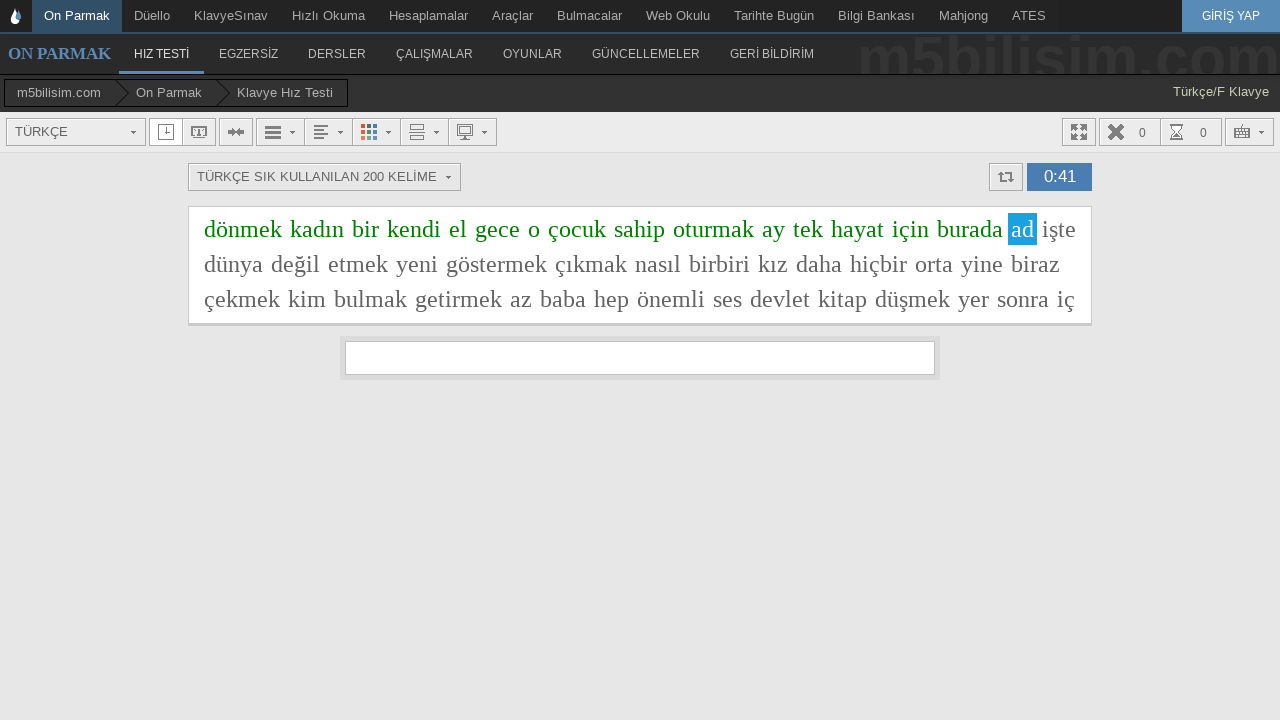

Typed word: 'ad' on #yaziyaz
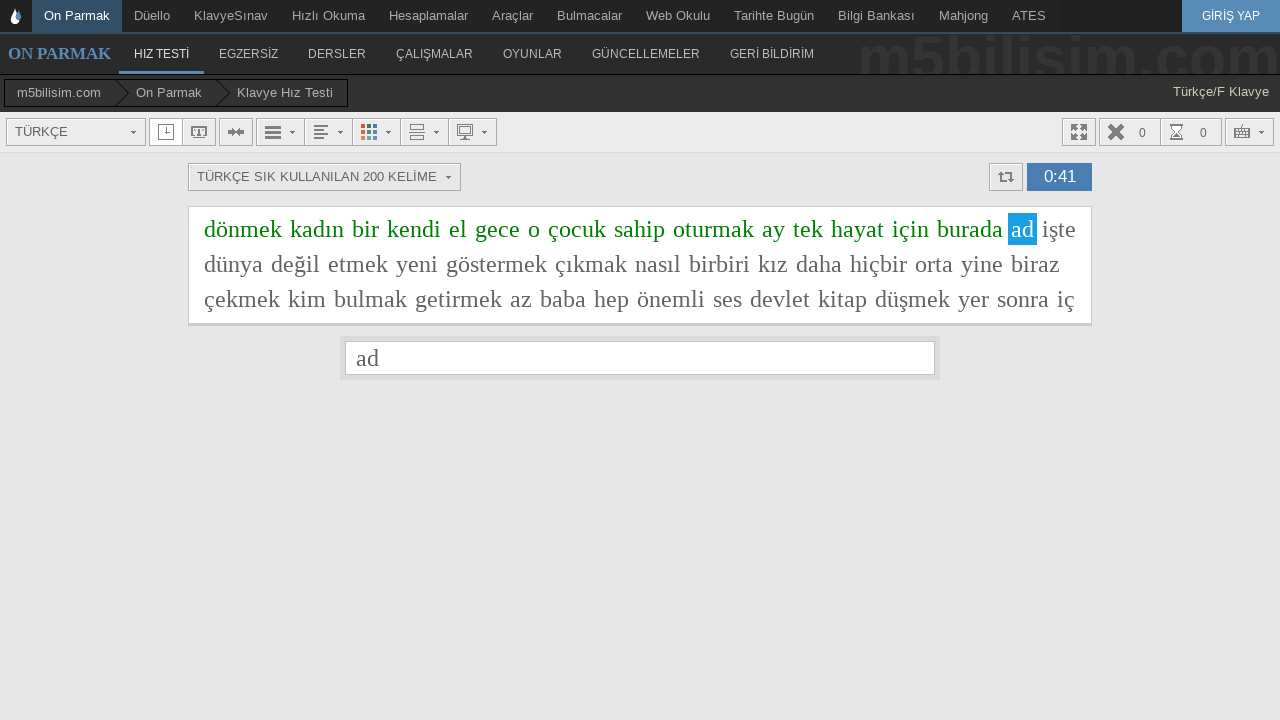

Added space after word on #yaziyaz
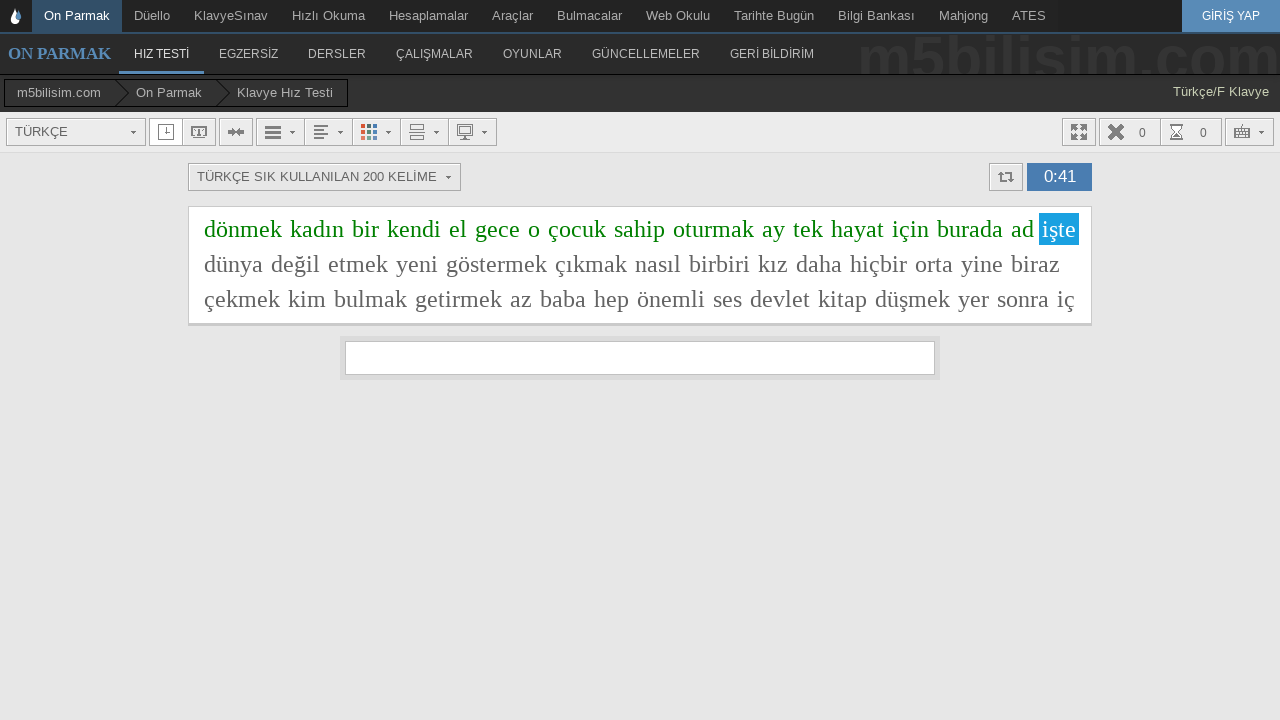

Typed word: 'işte' on #yaziyaz
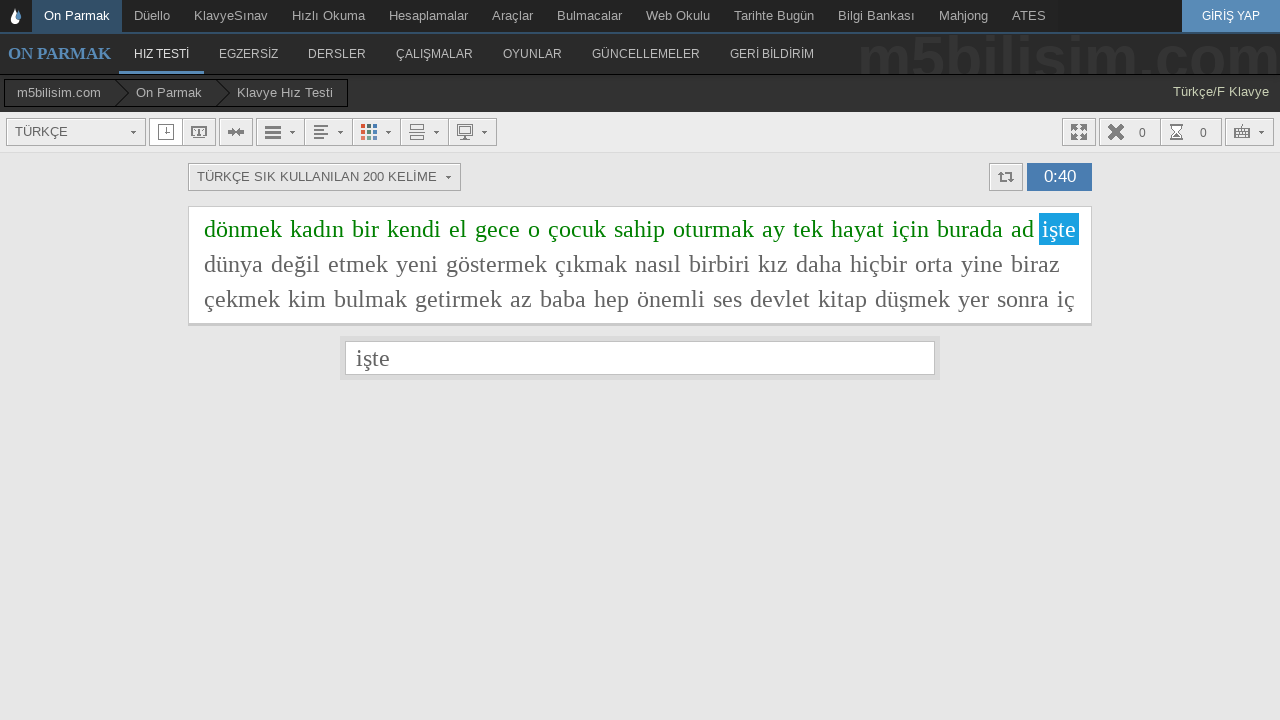

Added space after word on #yaziyaz
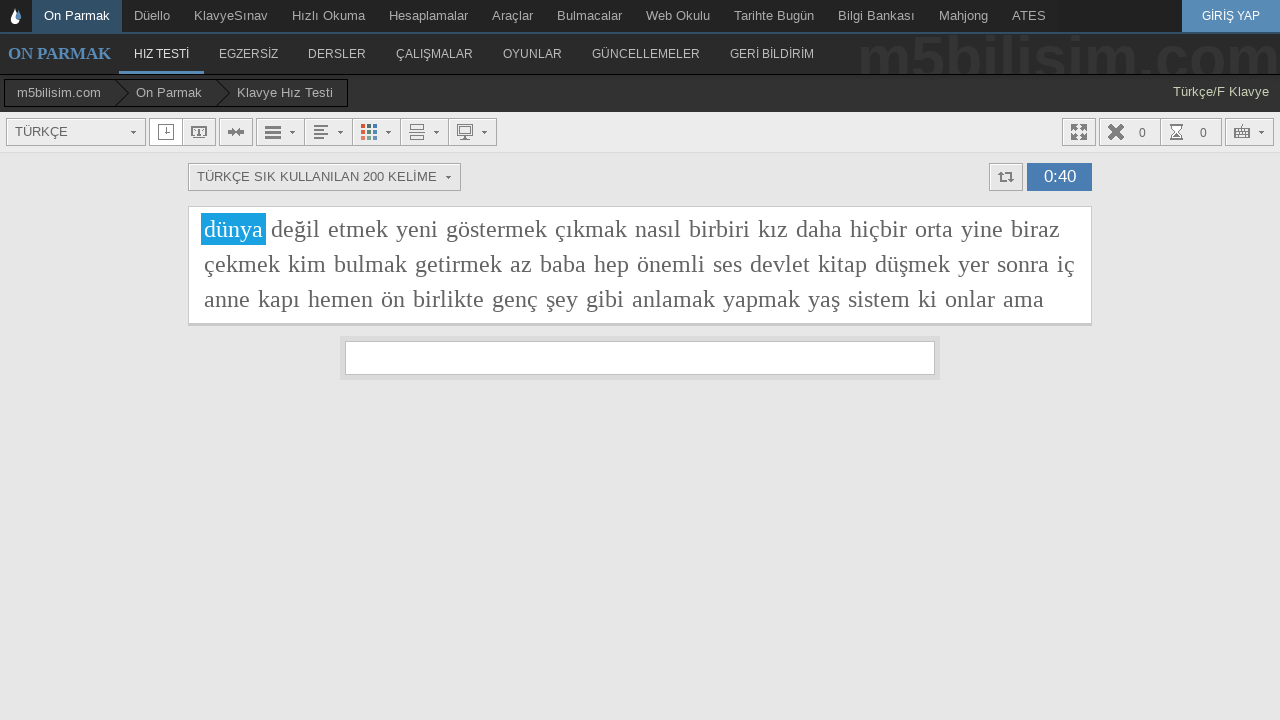

Typed word: 'dünya' on #yaziyaz
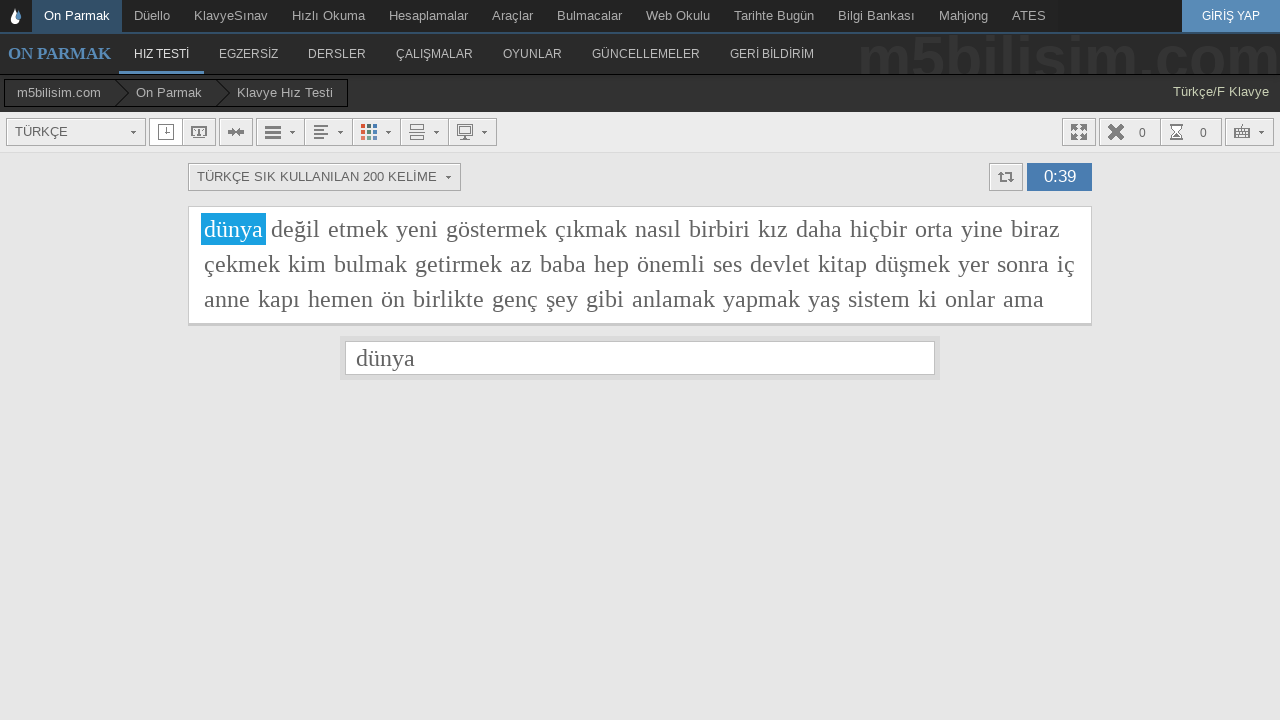

Added space after word on #yaziyaz
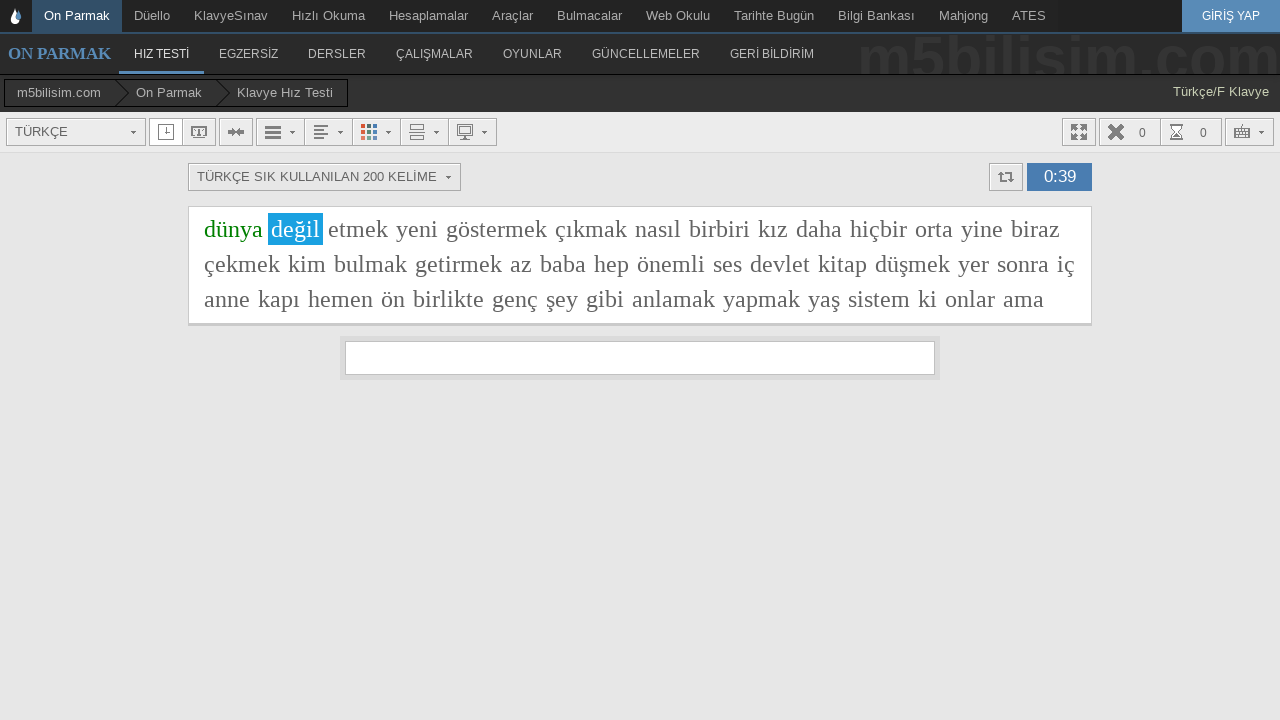

Typed word: 'değil' on #yaziyaz
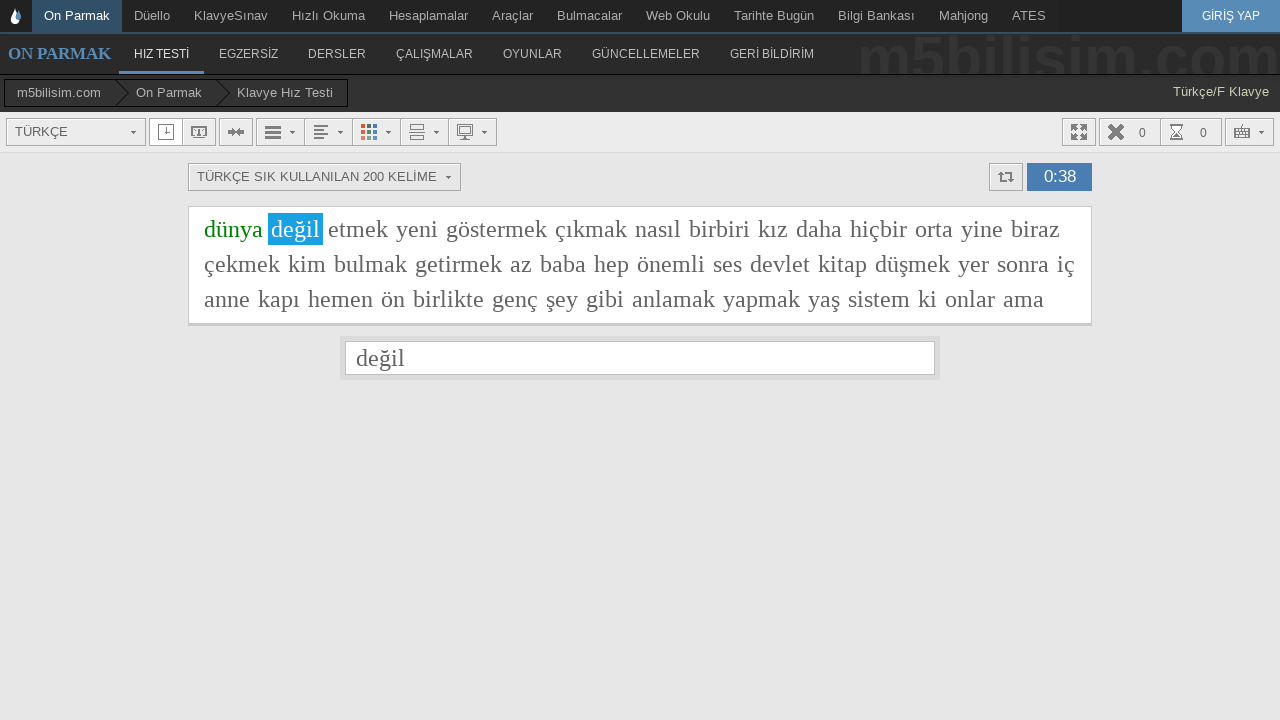

Added space after word on #yaziyaz
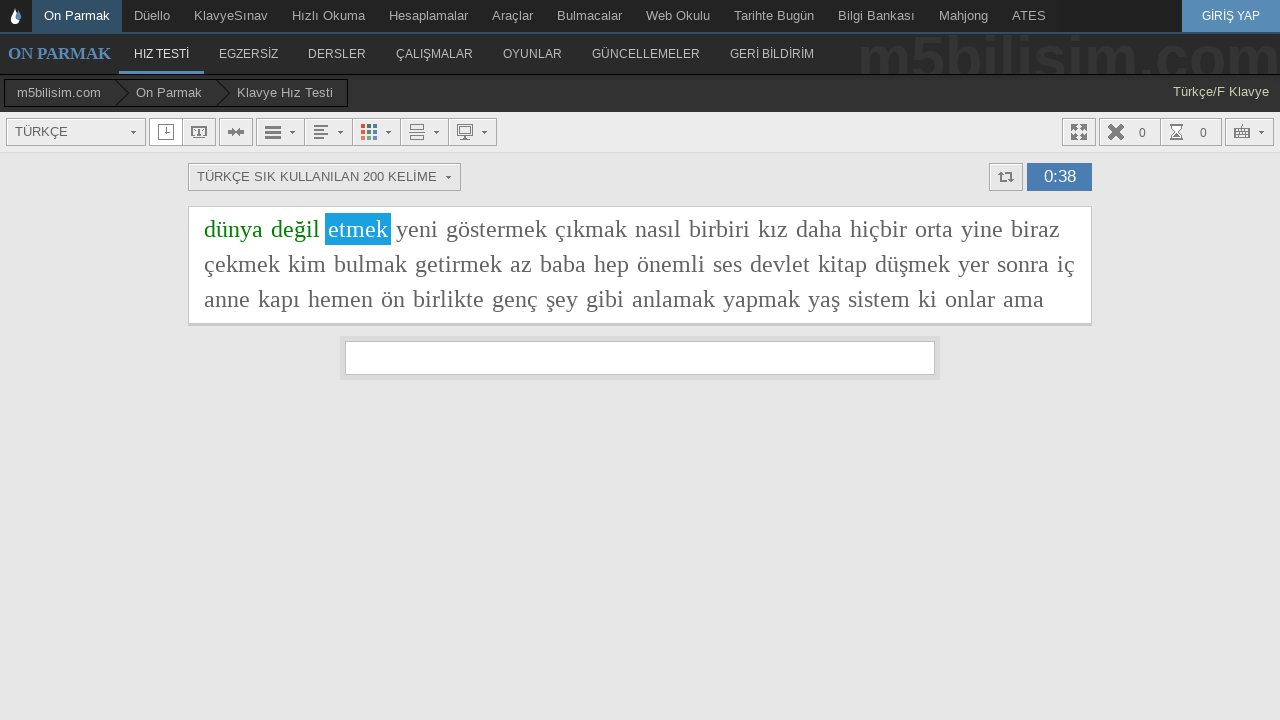

Typed word: 'etmek' on #yaziyaz
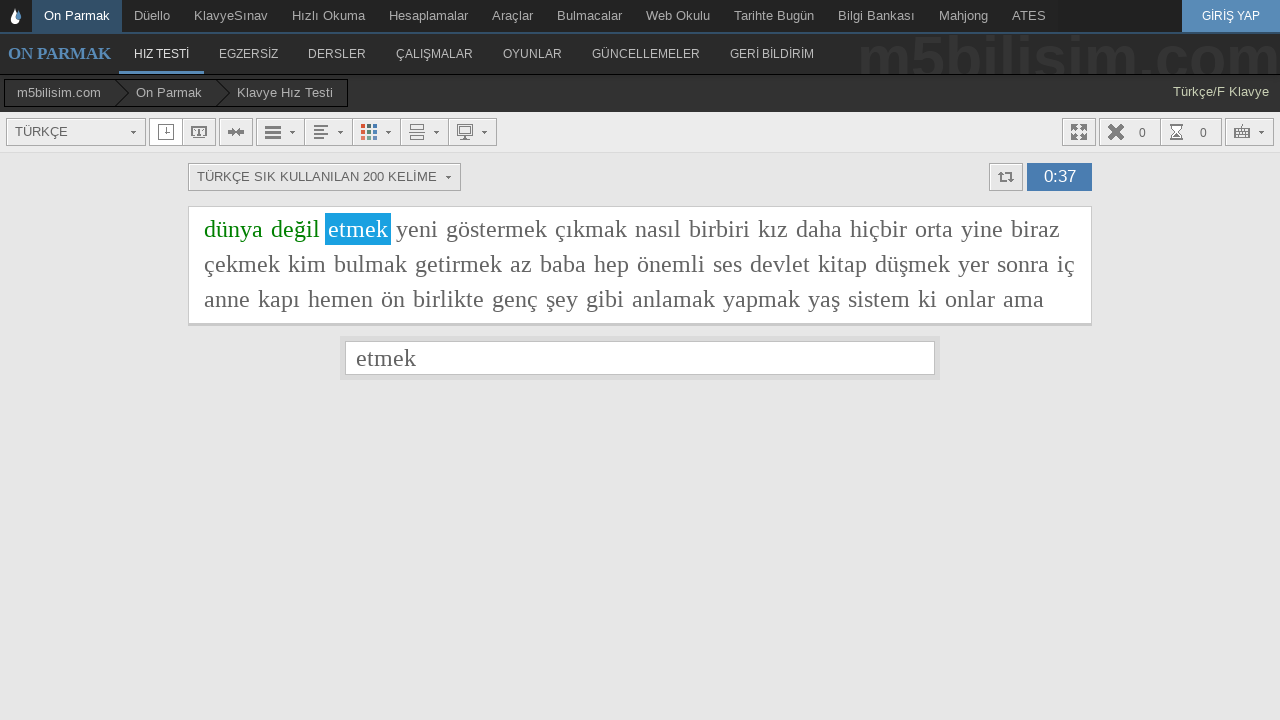

Added space after word on #yaziyaz
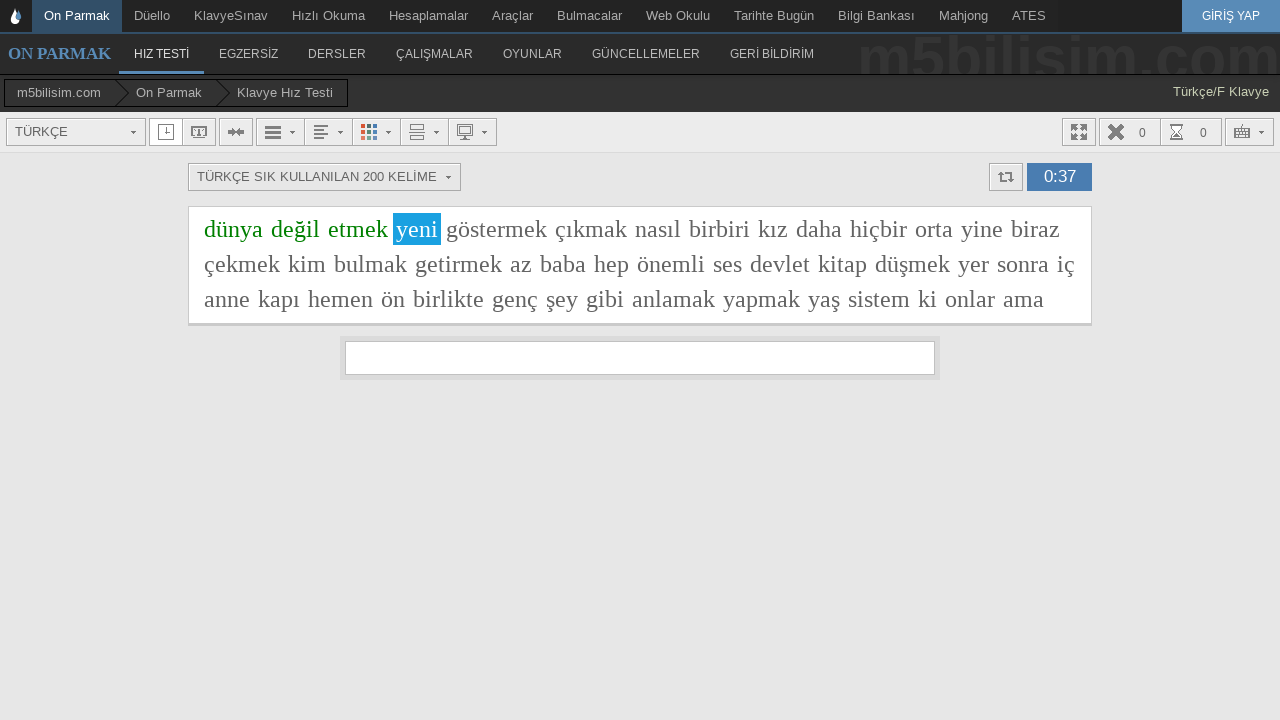

Typed word: 'yeni' on #yaziyaz
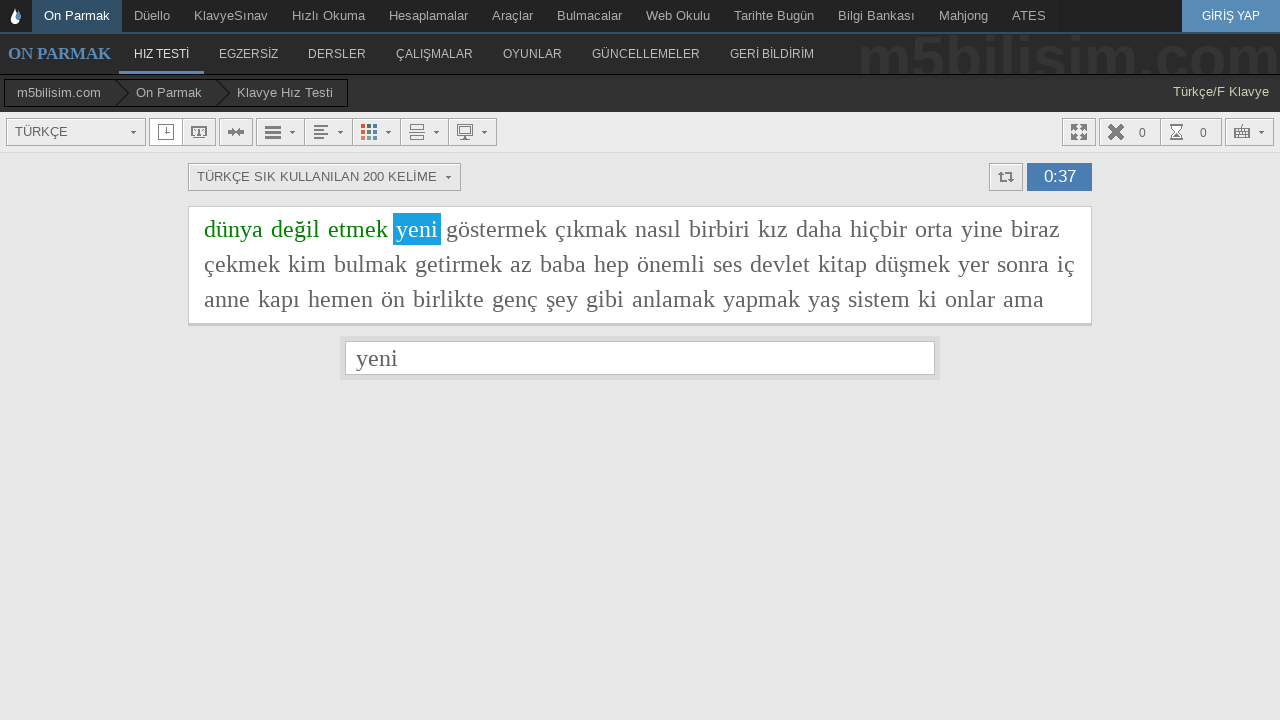

Added space after word on #yaziyaz
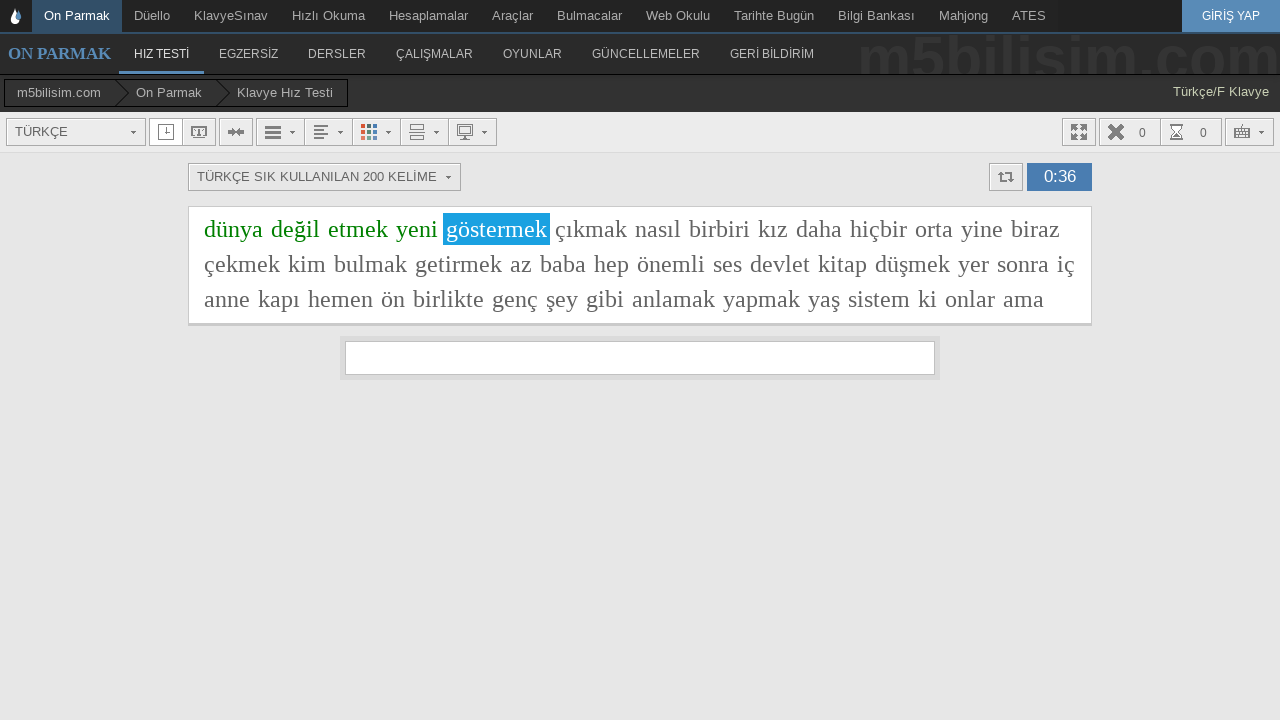

Typed word: 'göstermek' on #yaziyaz
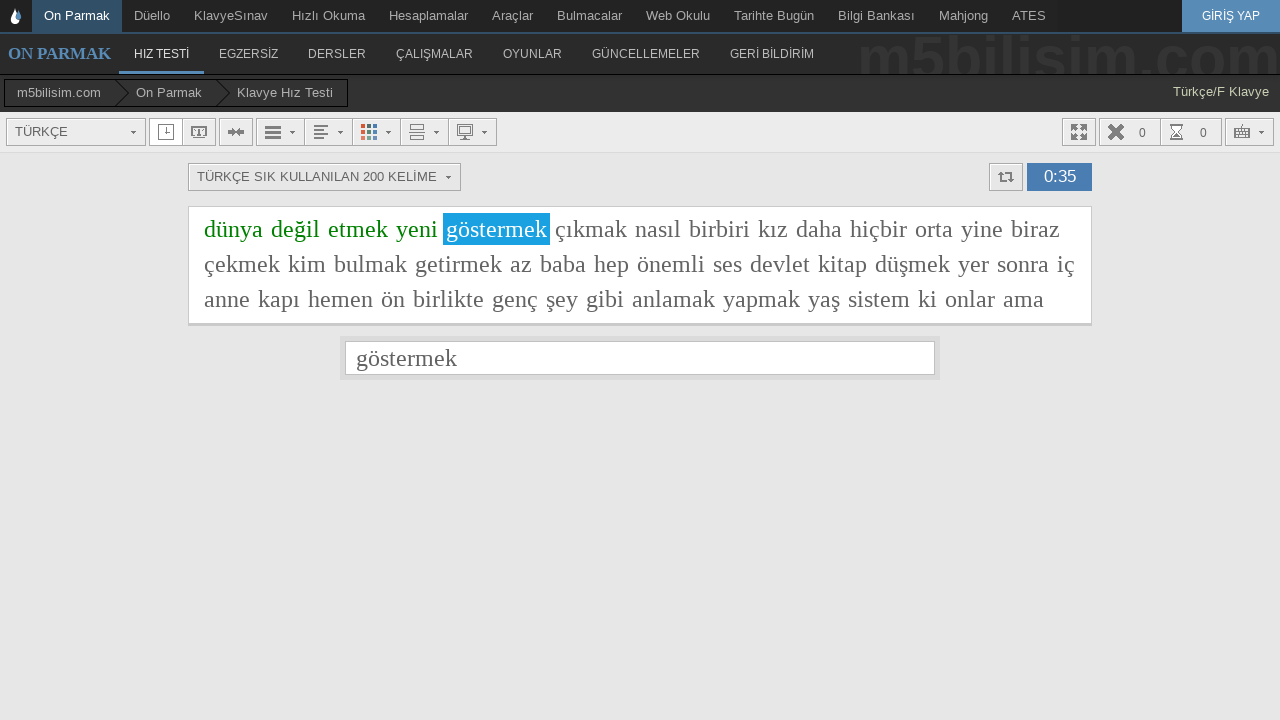

Added space after word on #yaziyaz
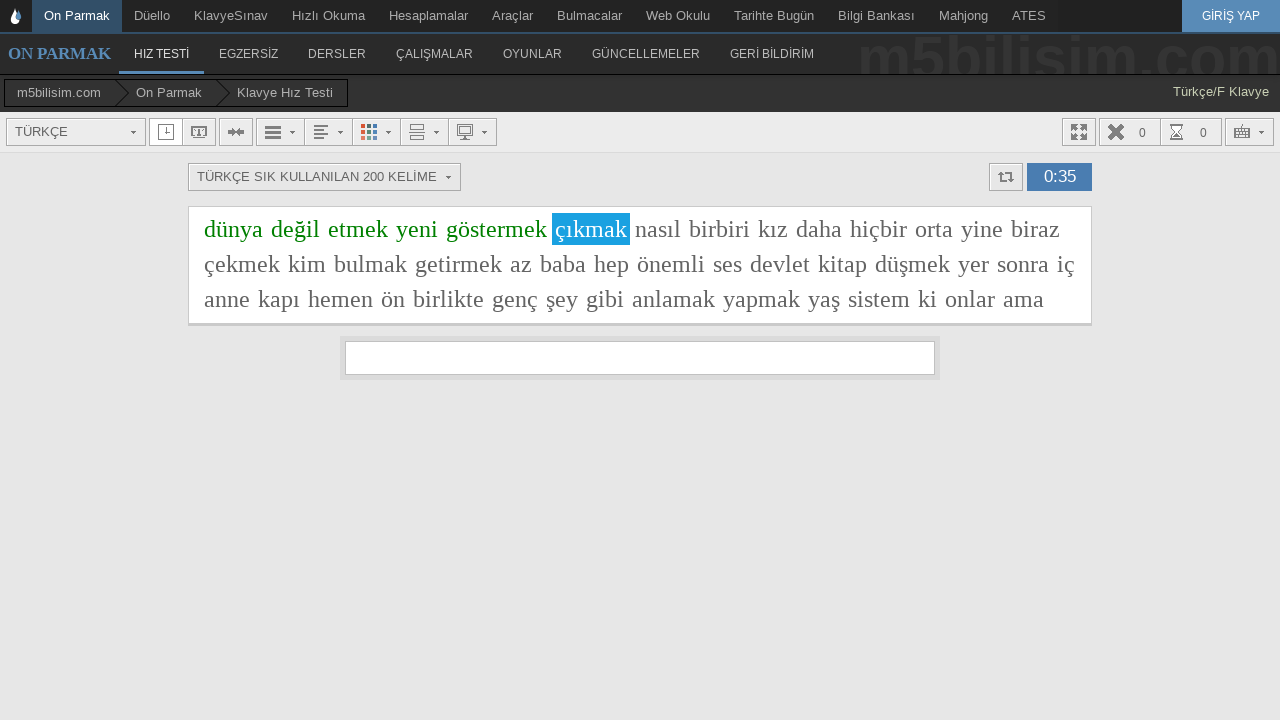

Typed word: 'çıkmak' on #yaziyaz
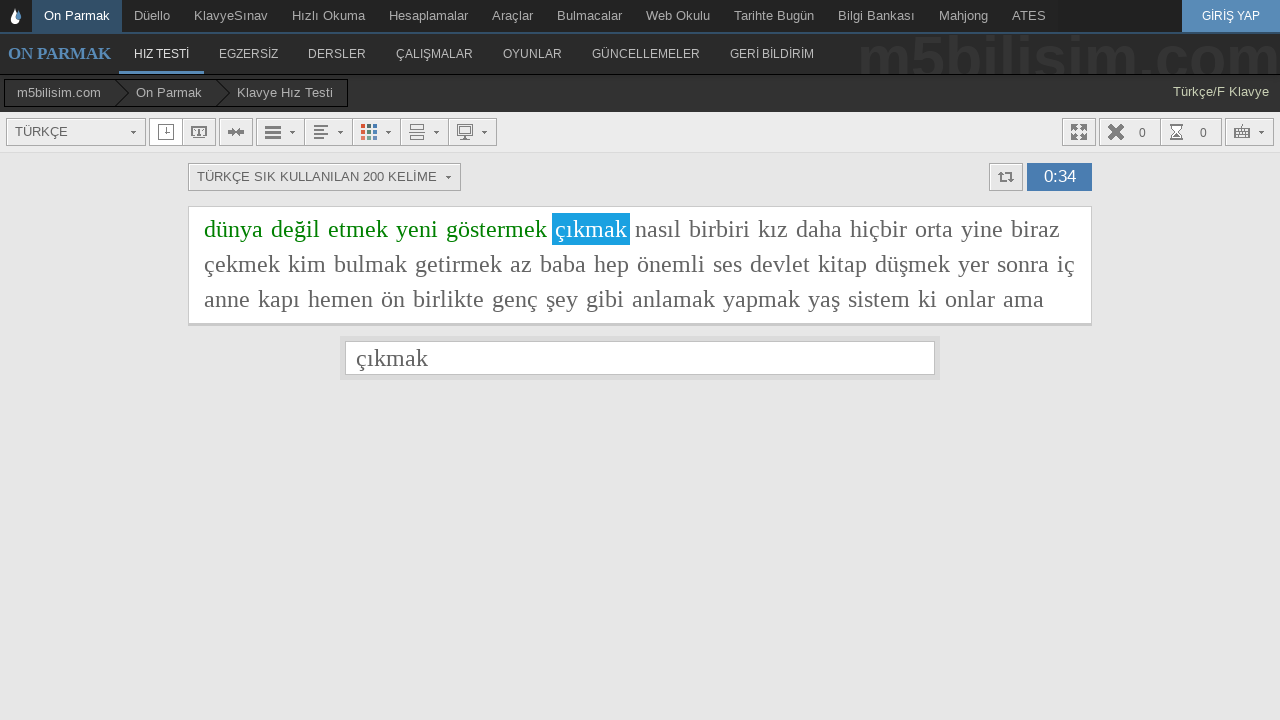

Added space after word on #yaziyaz
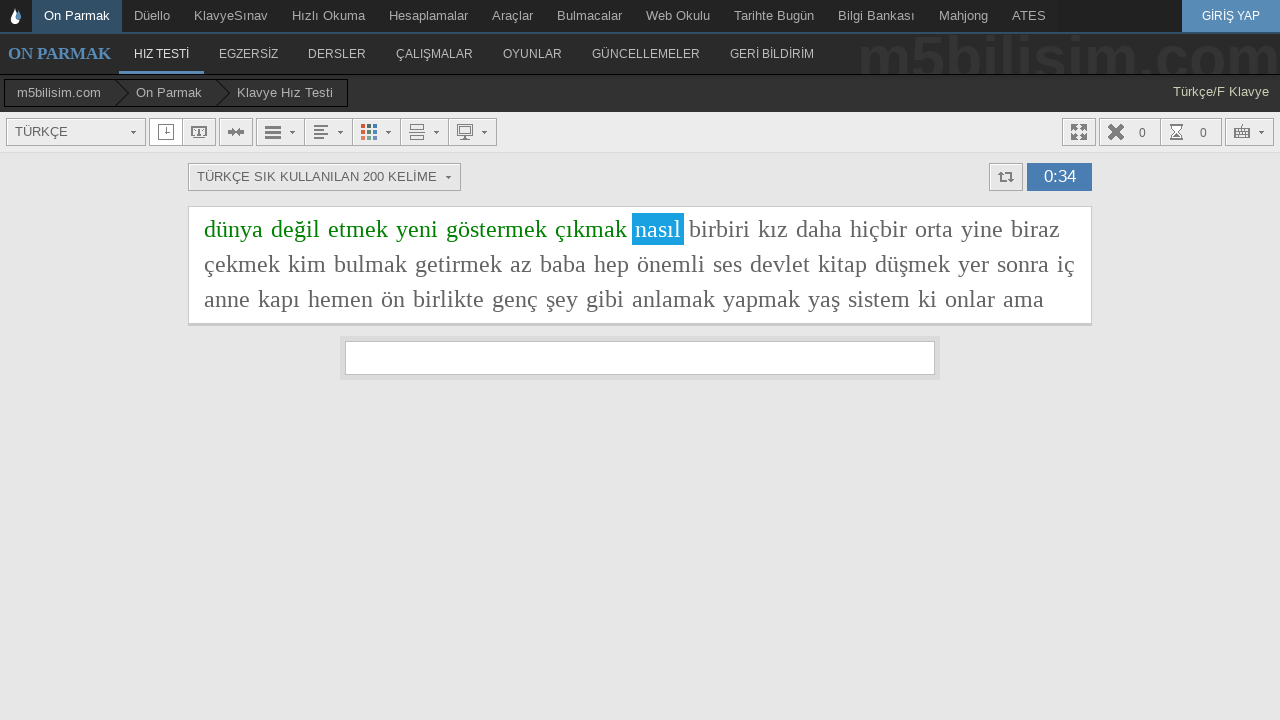

Typed word: 'nasıl' on #yaziyaz
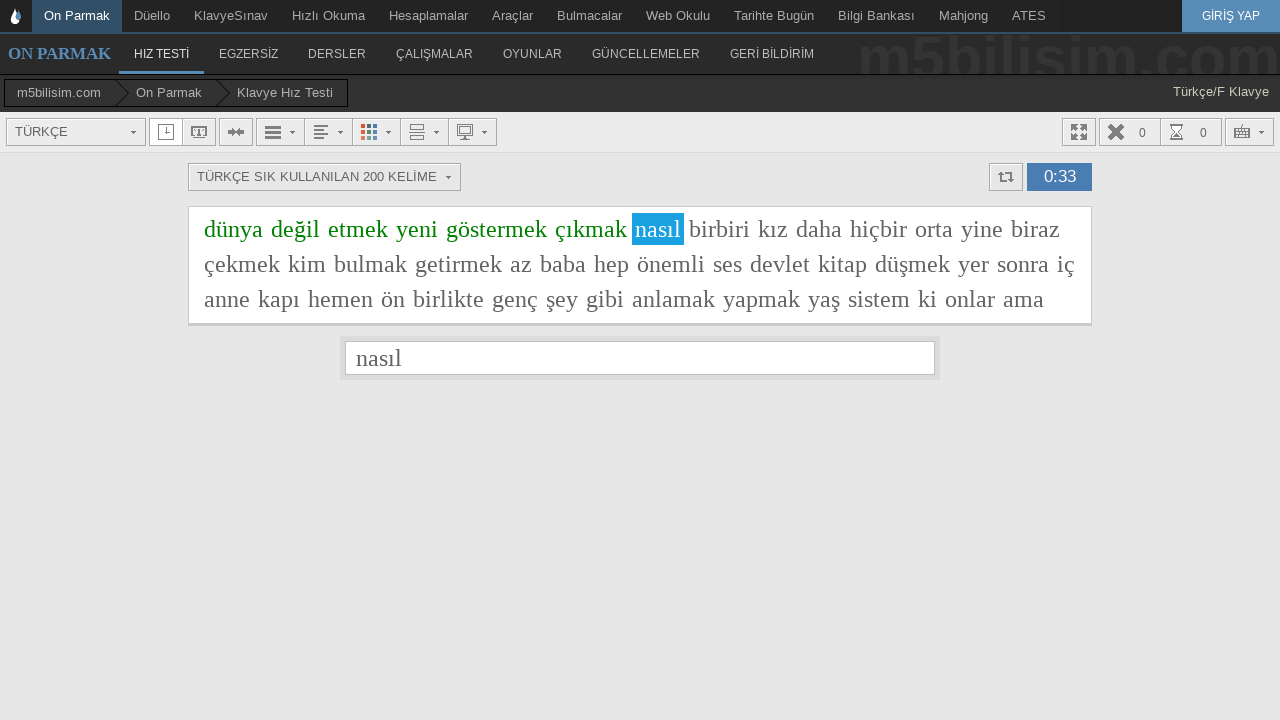

Added space after word on #yaziyaz
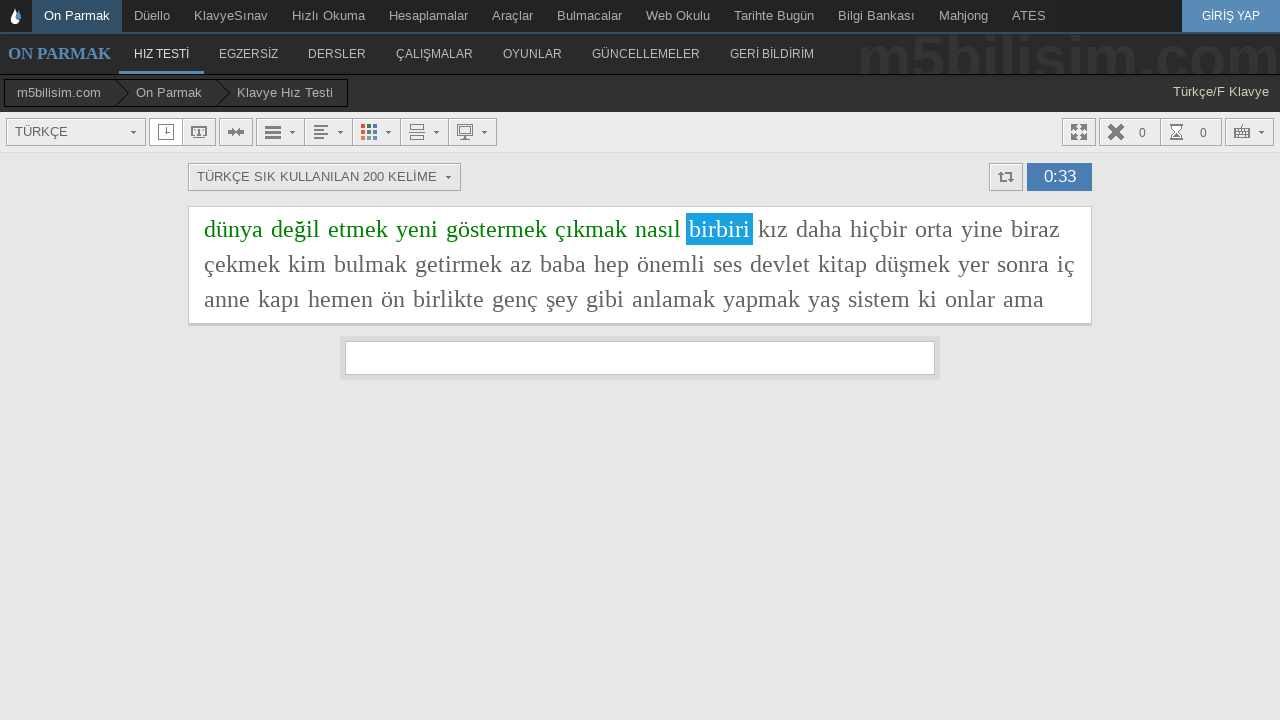

Typed word: 'birbiri' on #yaziyaz
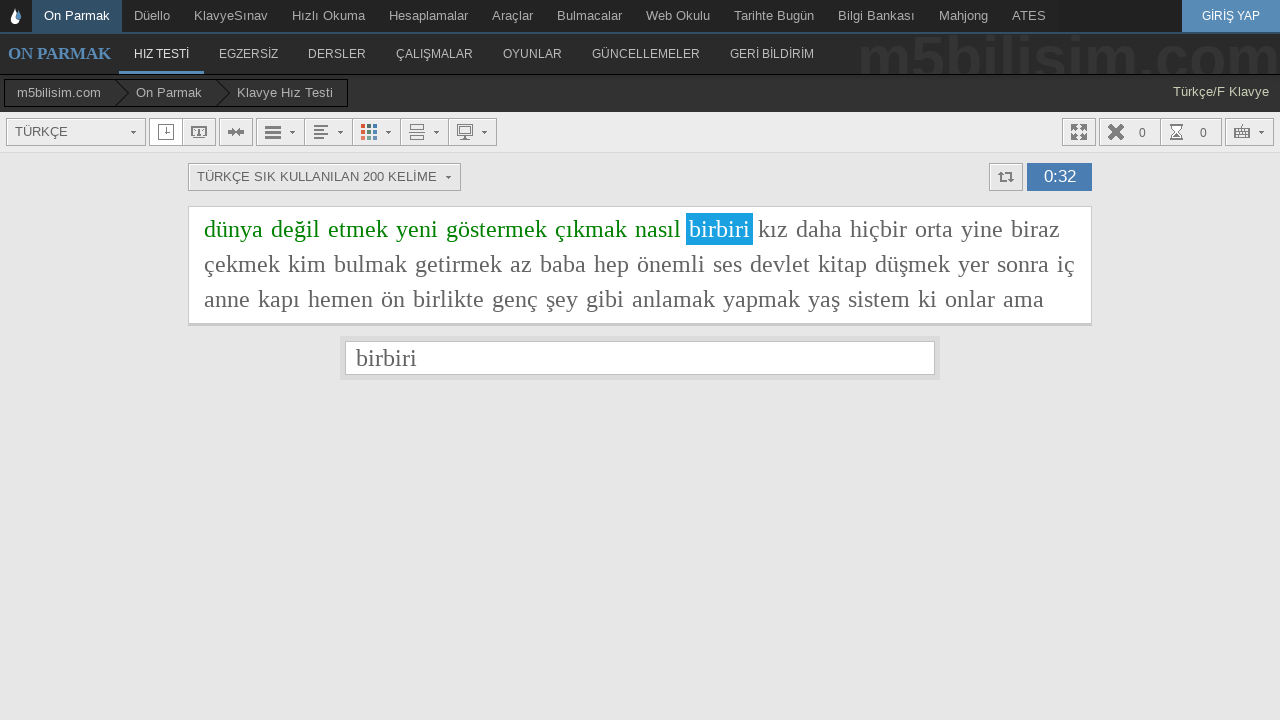

Added space after word on #yaziyaz
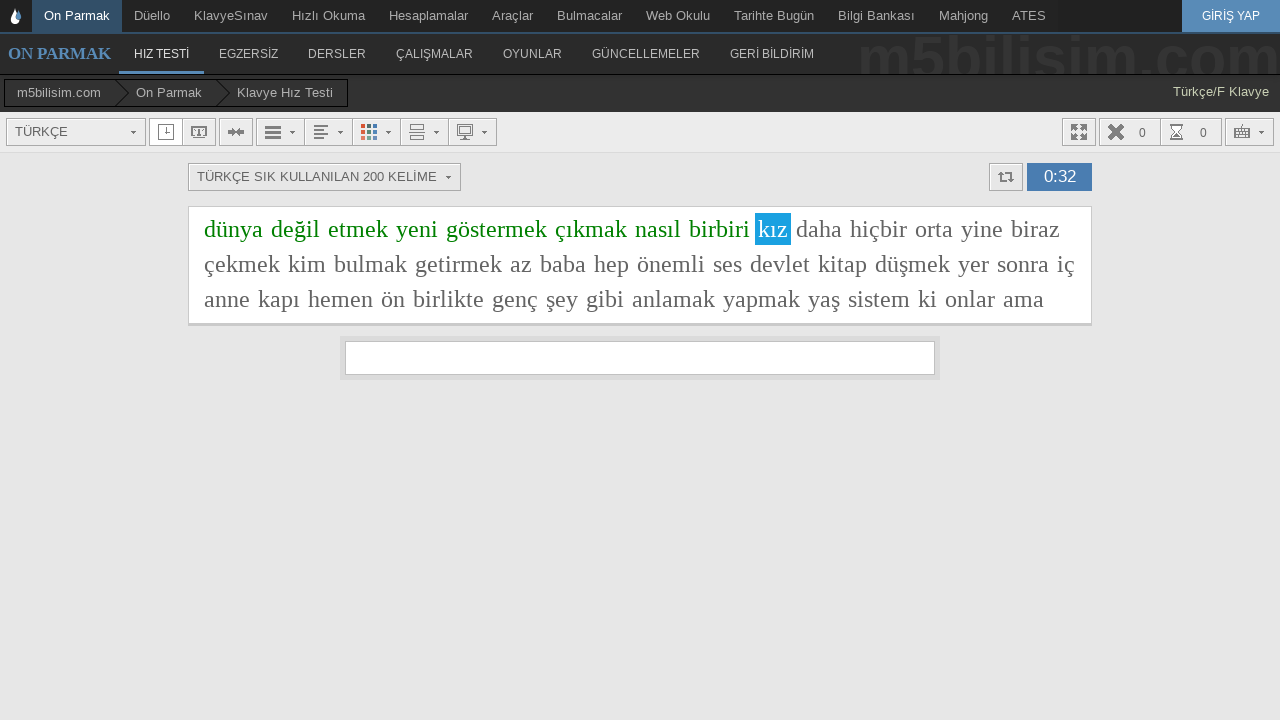

Typed word: 'kız' on #yaziyaz
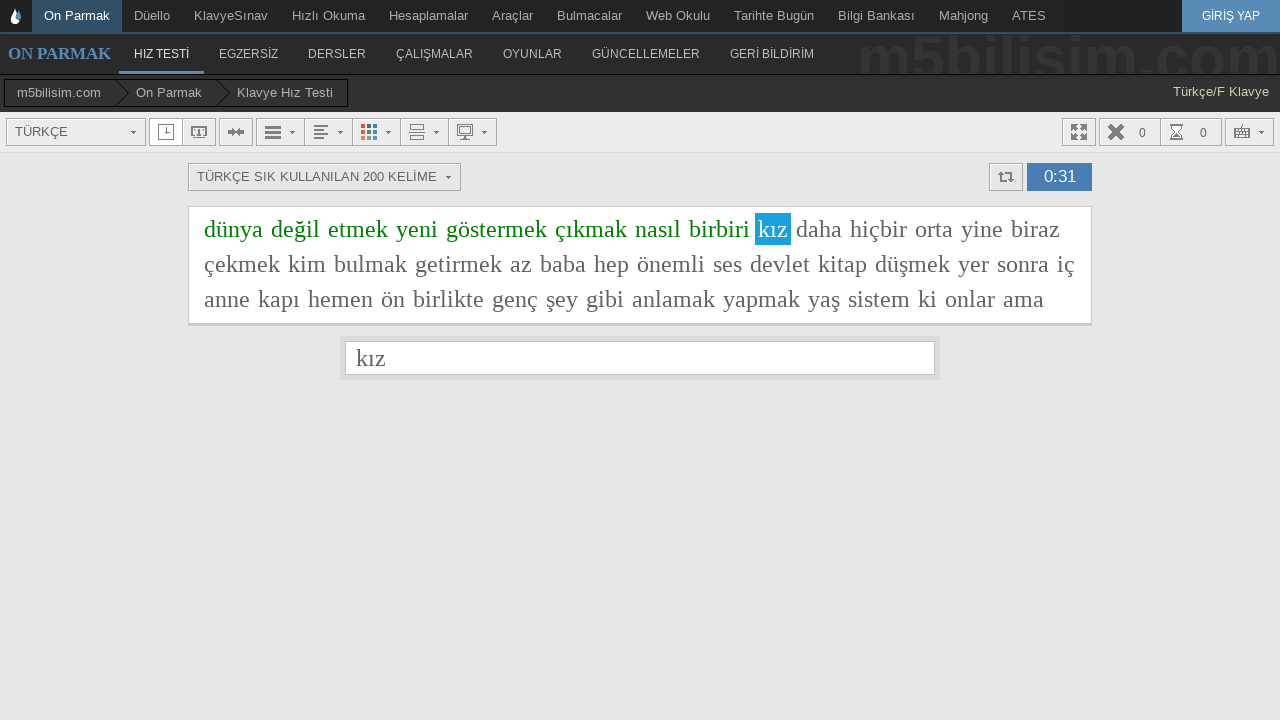

Added space after word on #yaziyaz
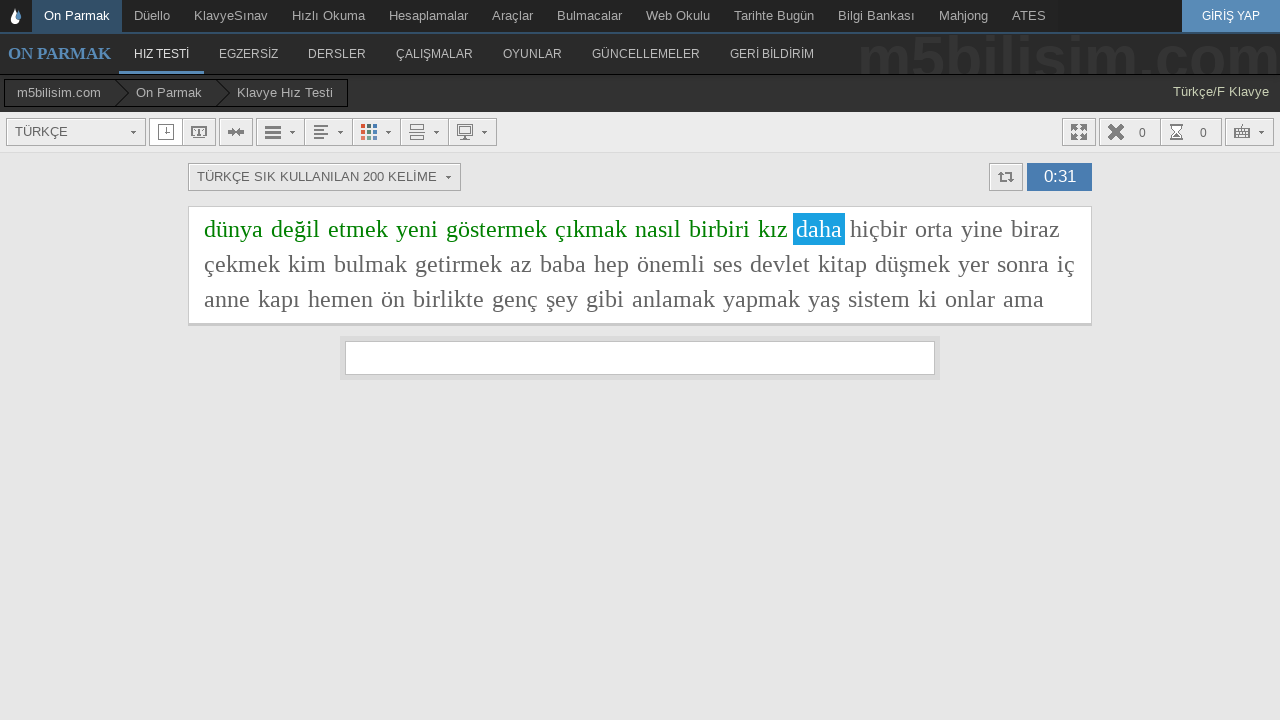

Typed word: 'daha' on #yaziyaz
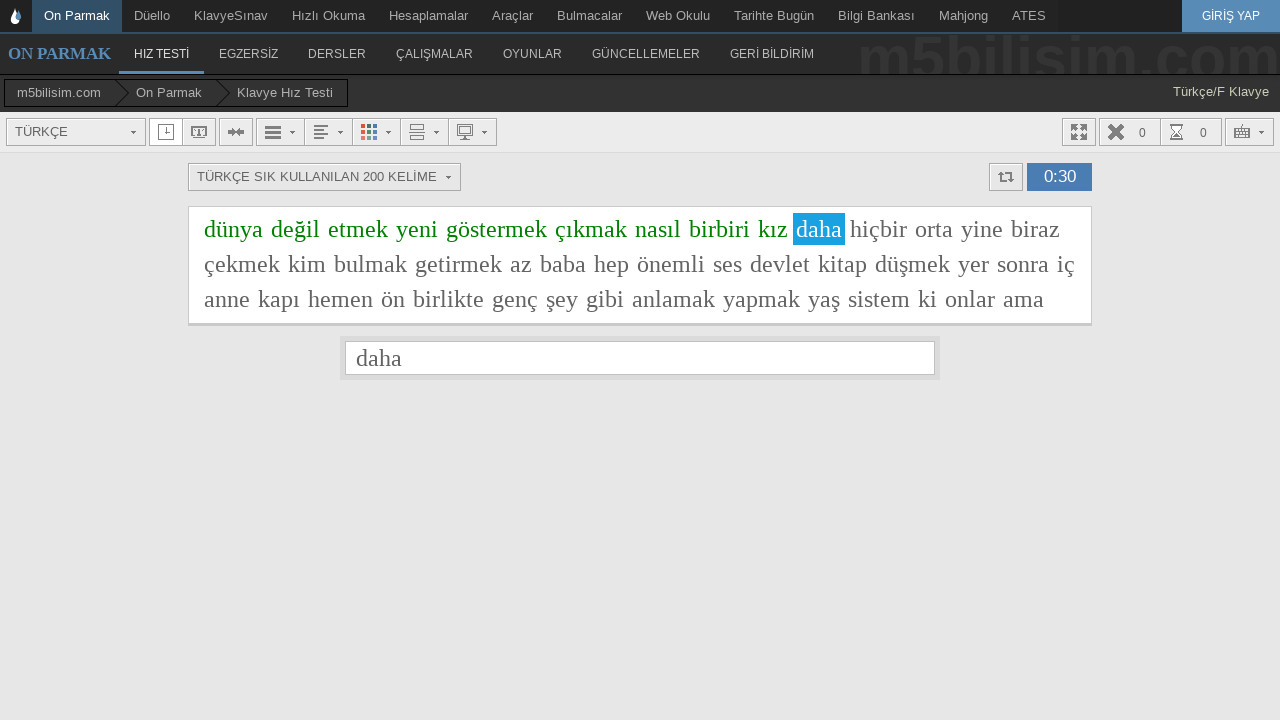

Added space after word on #yaziyaz
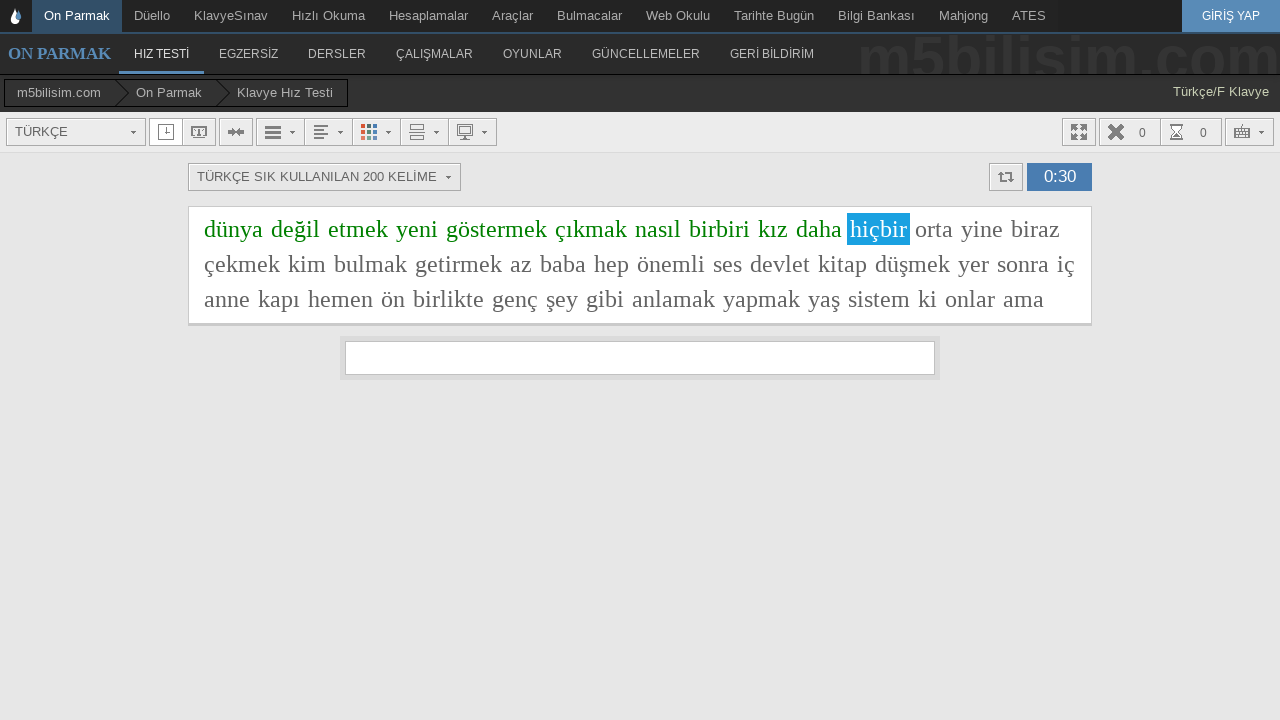

Typed word: 'hiçbir' on #yaziyaz
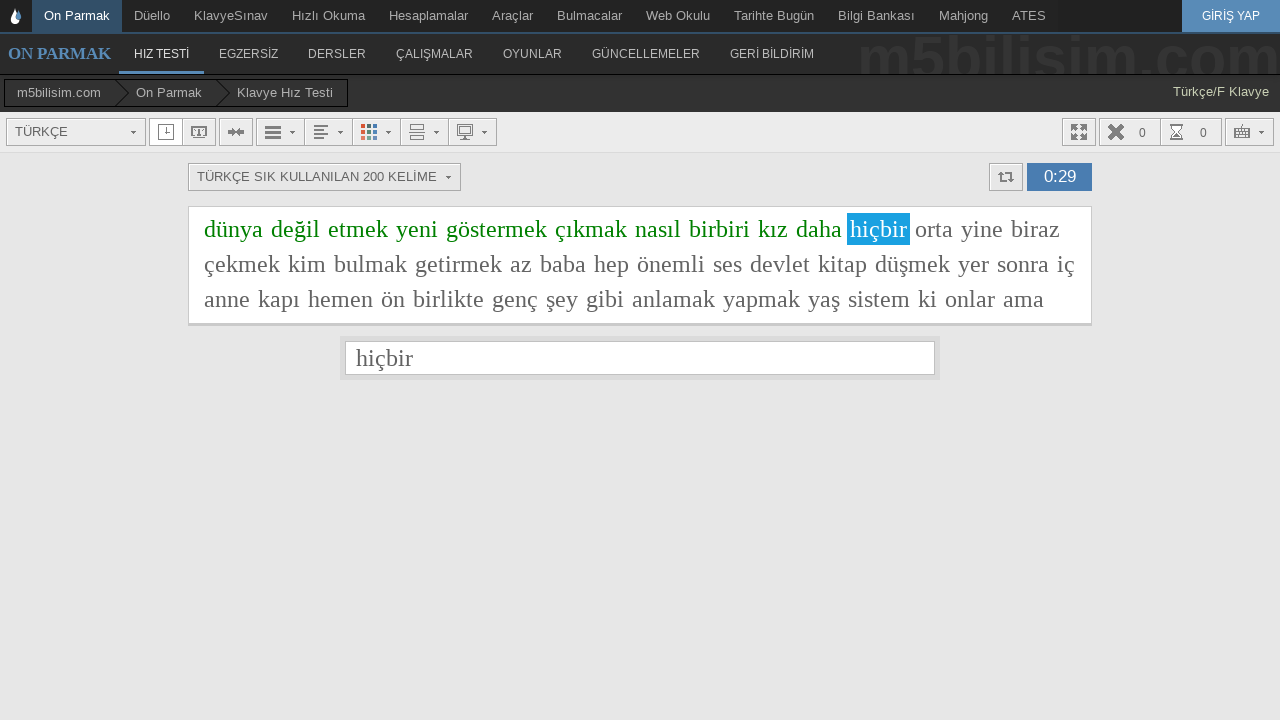

Added space after word on #yaziyaz
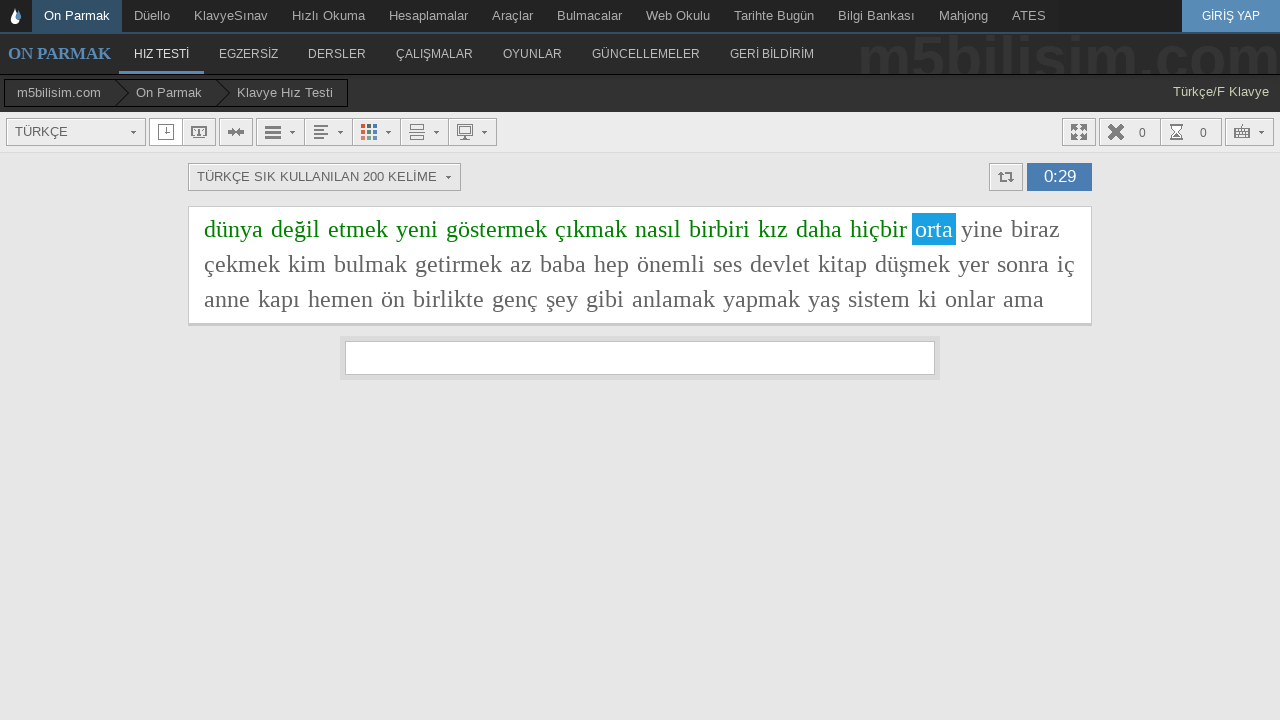

Typed word: 'orta' on #yaziyaz
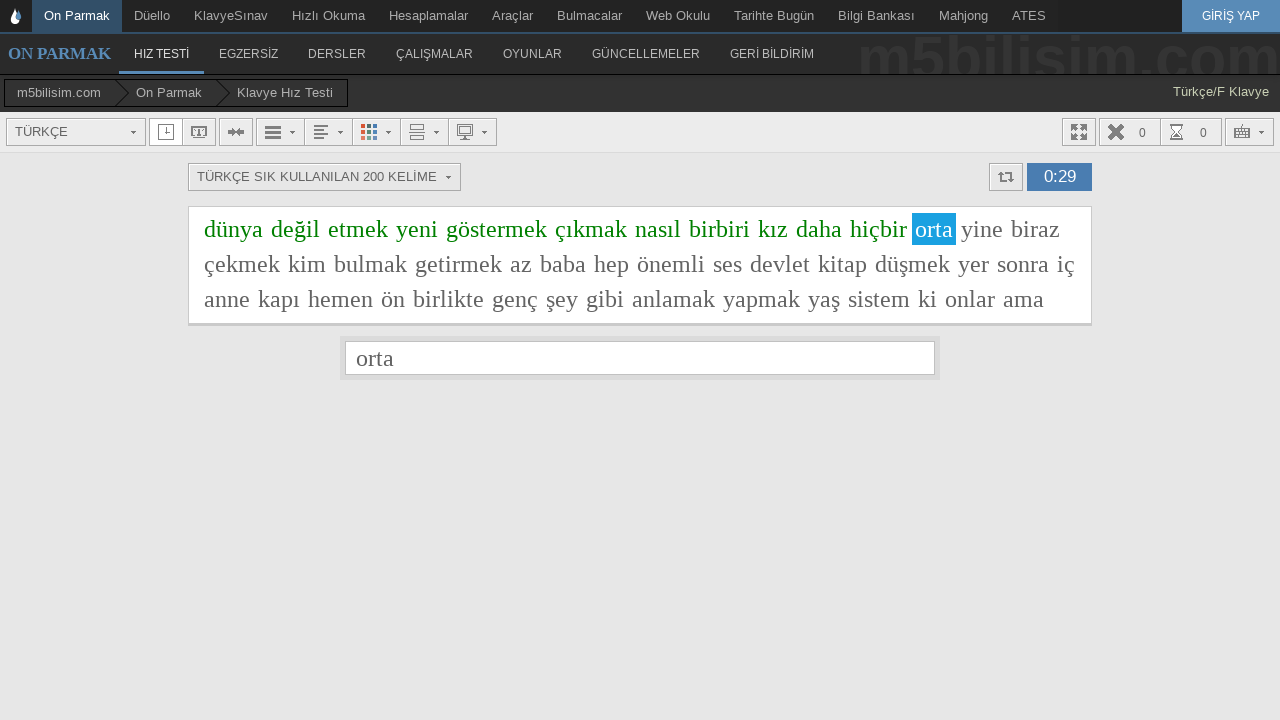

Added space after word on #yaziyaz
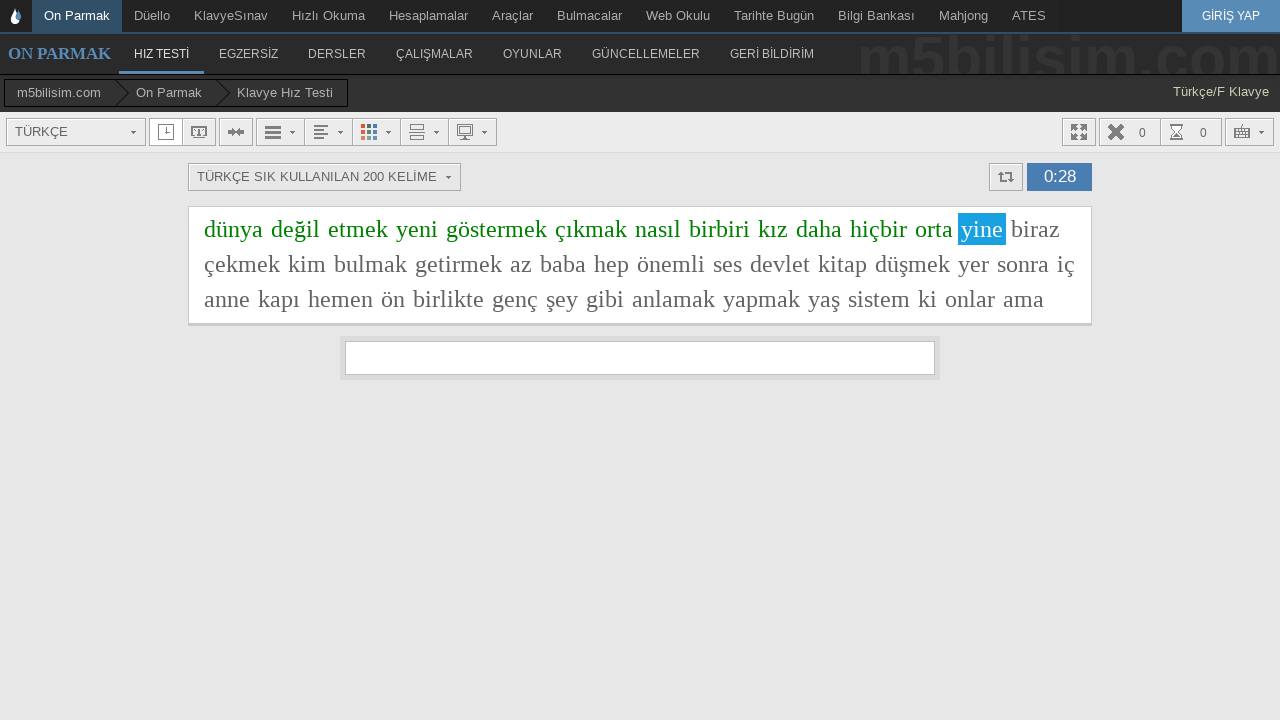

Typed word: 'yine' on #yaziyaz
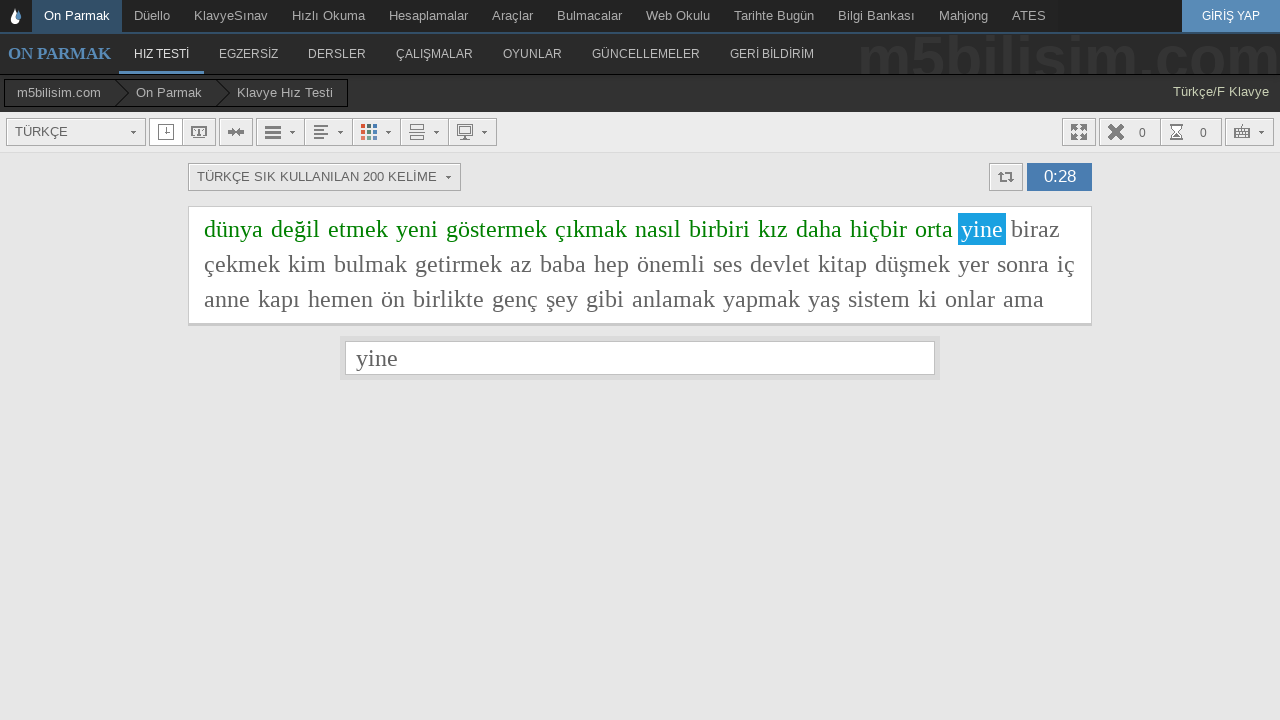

Added space after word on #yaziyaz
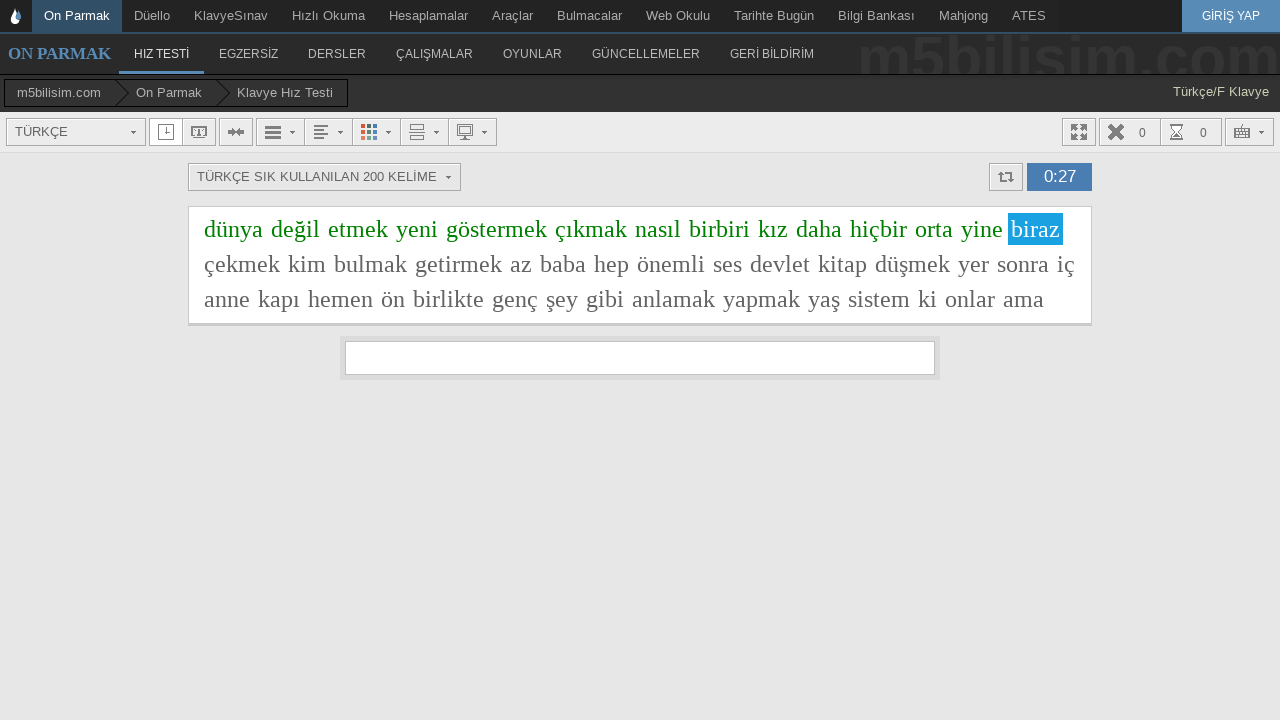

Typed word: 'biraz' on #yaziyaz
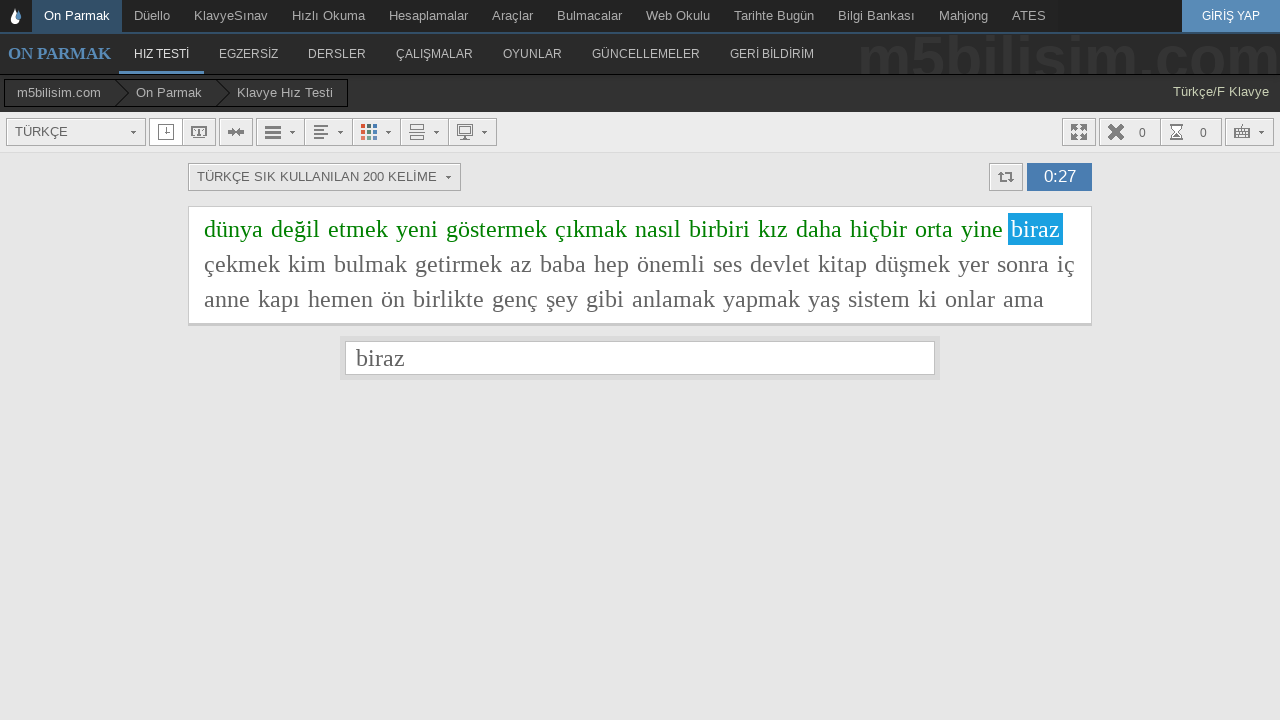

Added space after word on #yaziyaz
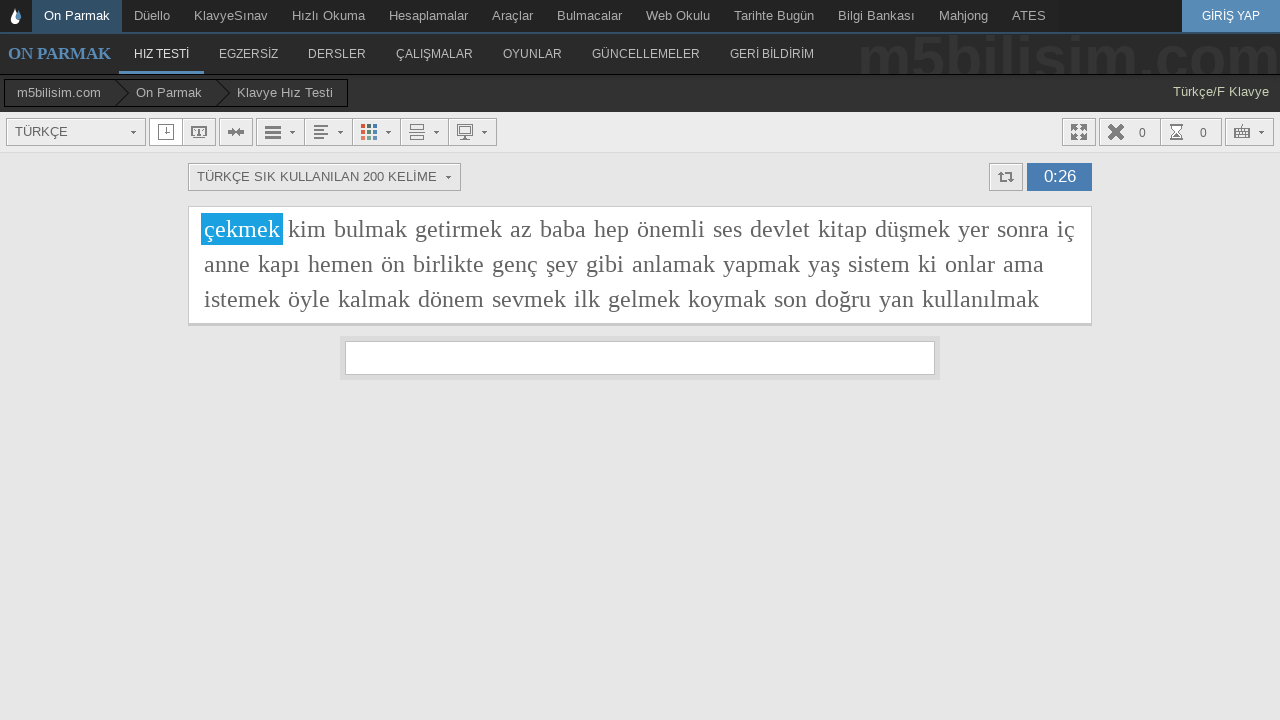

Typed word: 'çekmek' on #yaziyaz
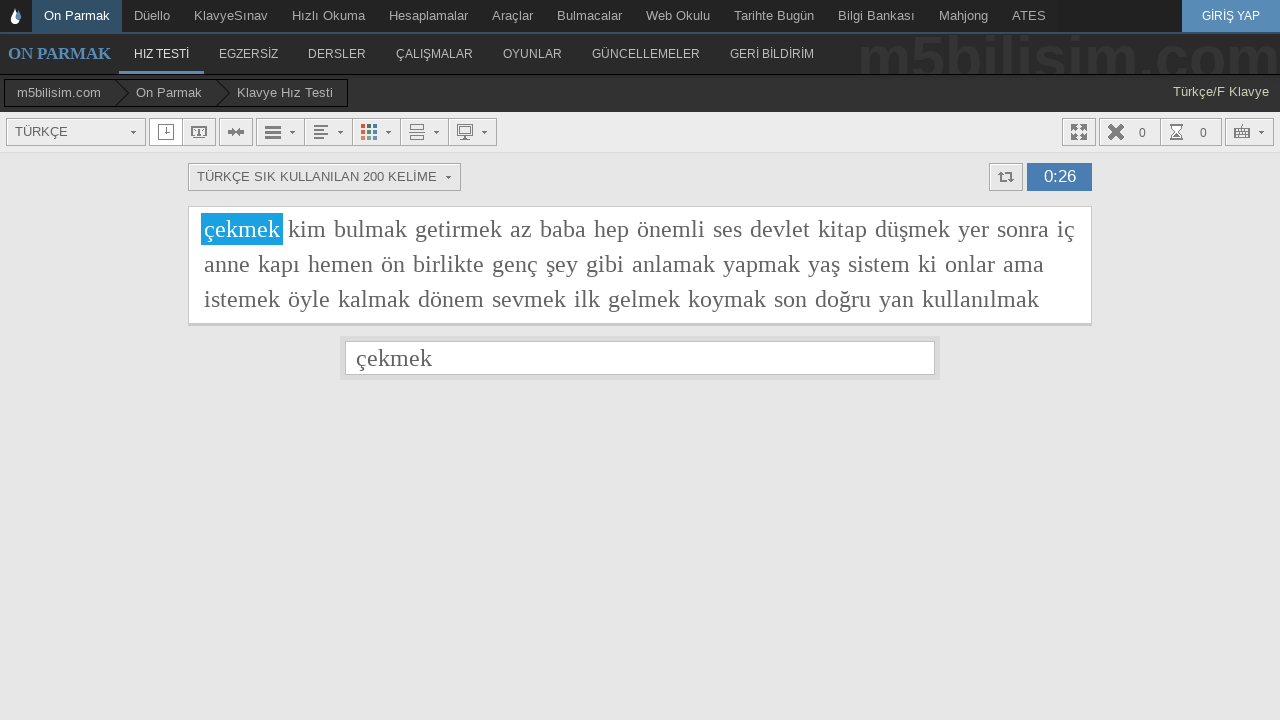

Added space after word on #yaziyaz
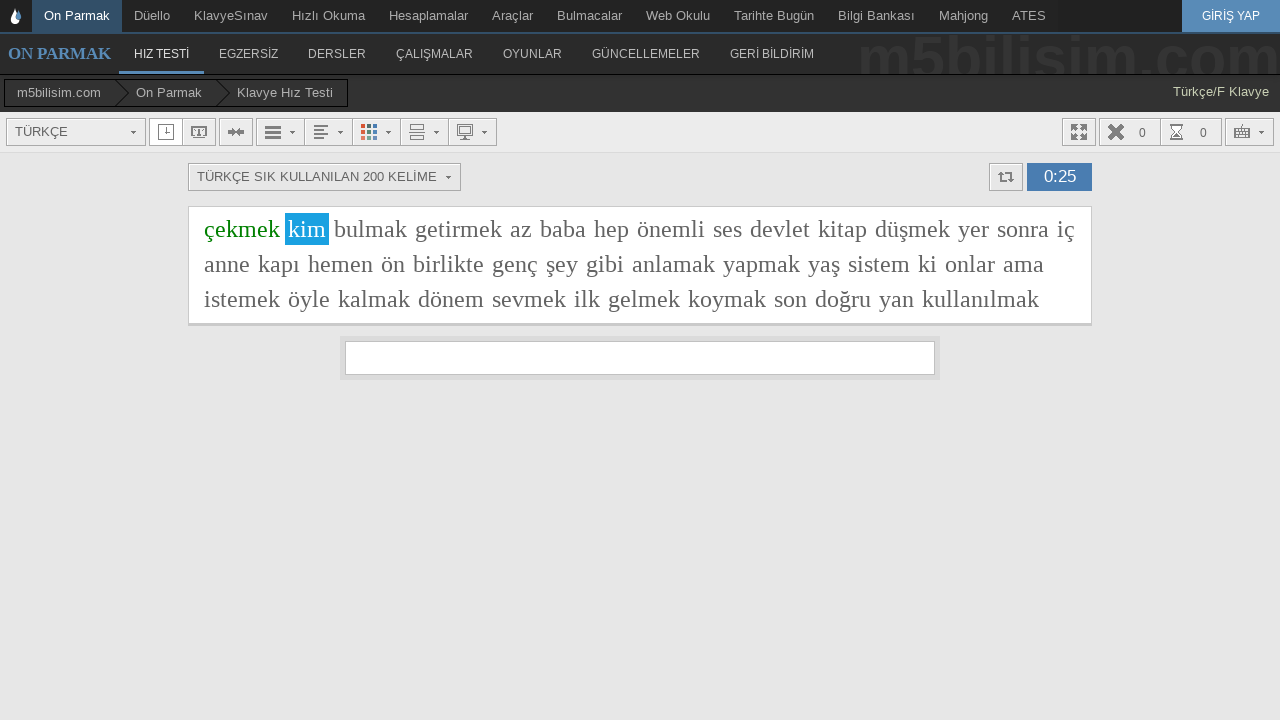

Typed word: 'kim' on #yaziyaz
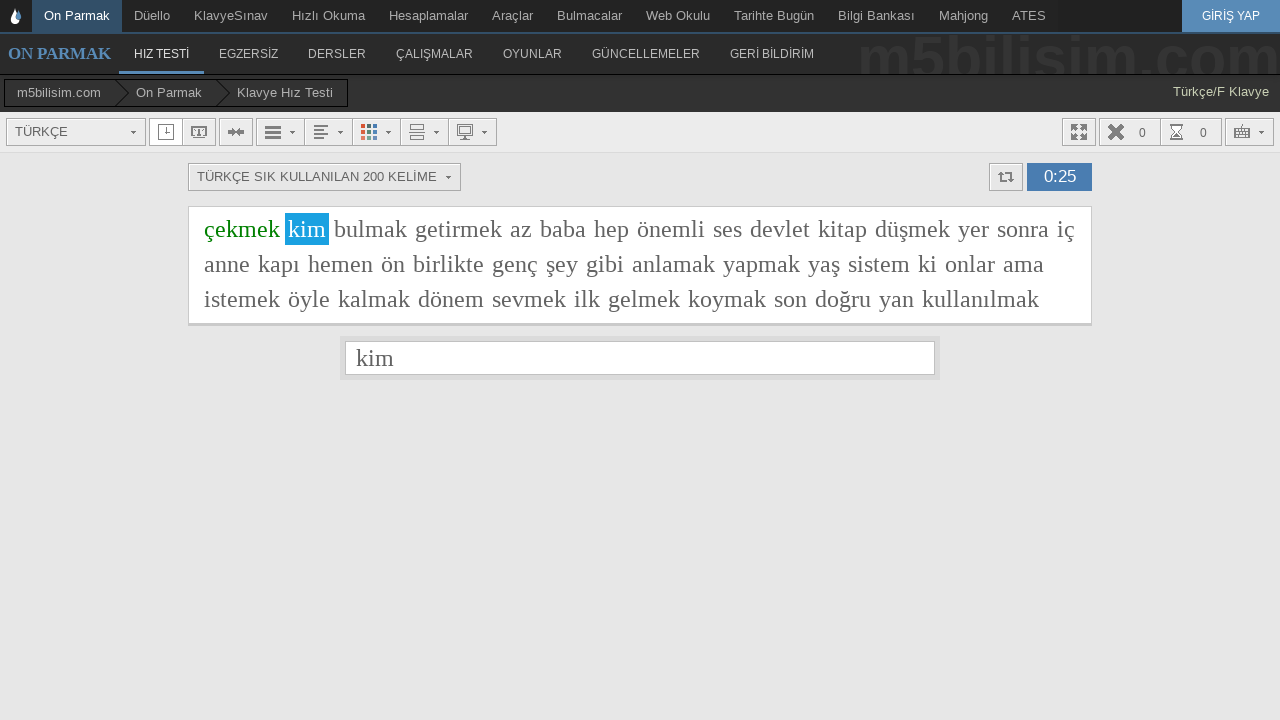

Added space after word on #yaziyaz
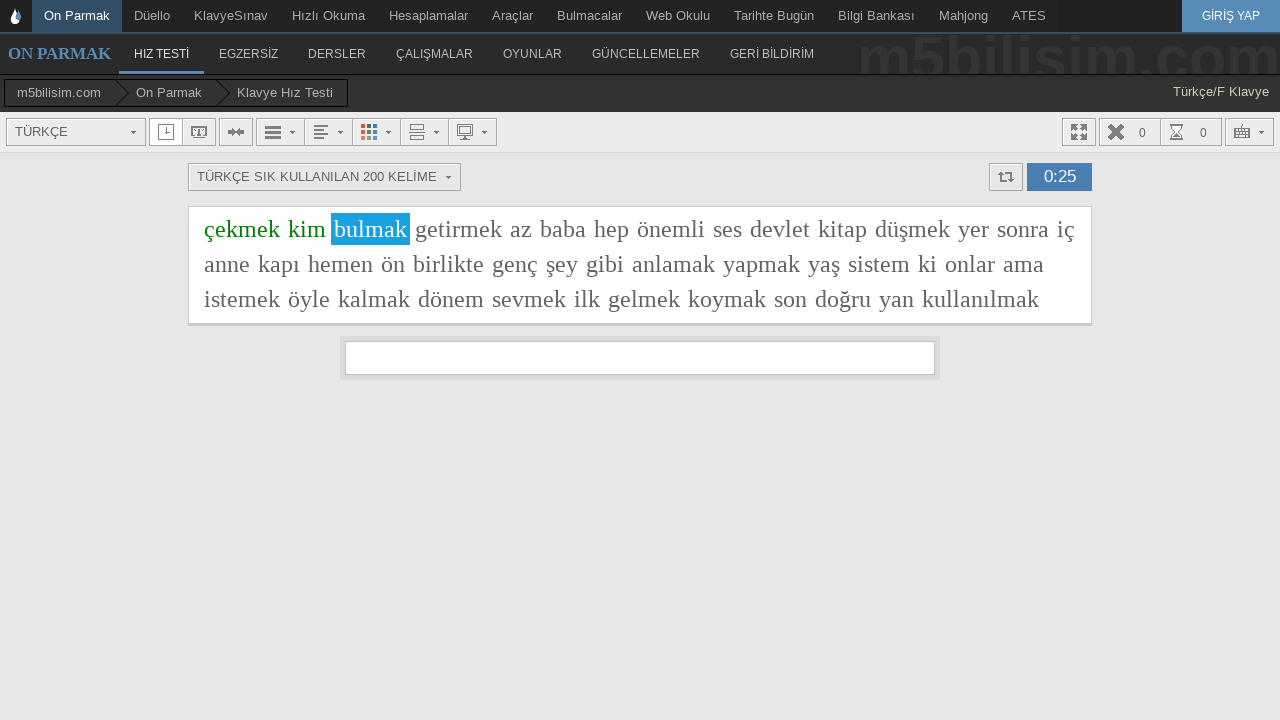

Typed word: 'bulmak' on #yaziyaz
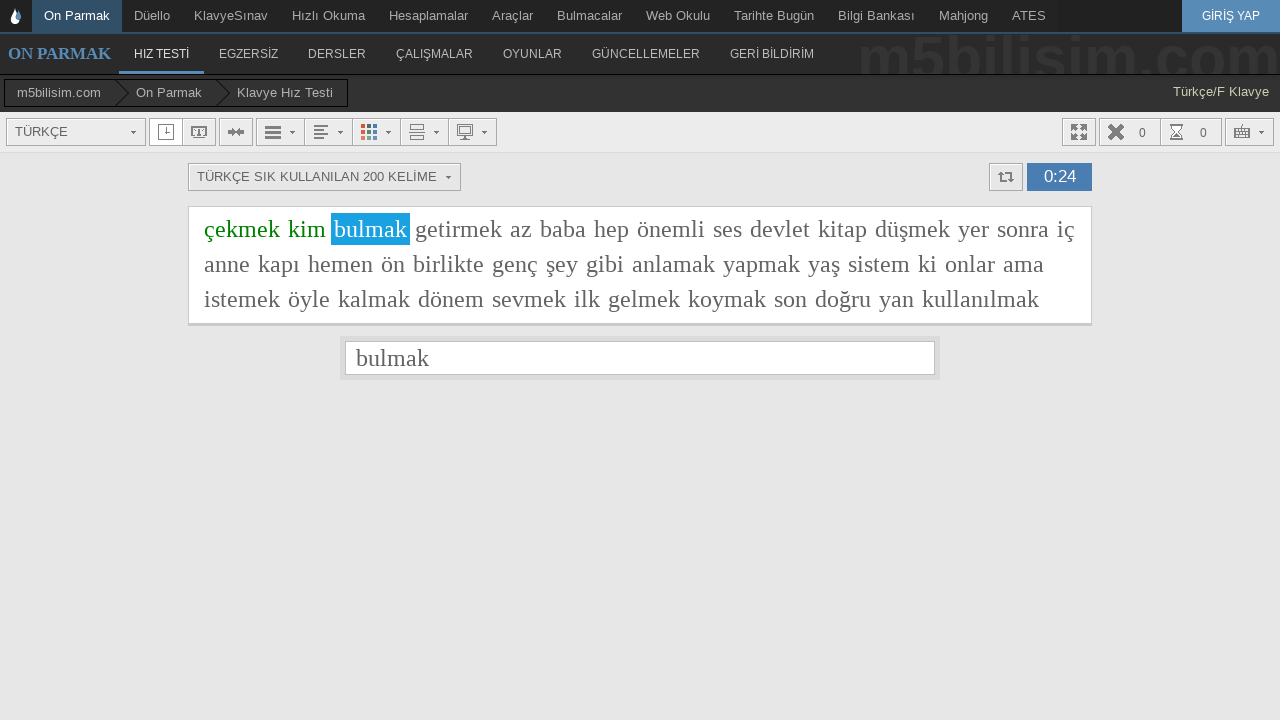

Added space after word on #yaziyaz
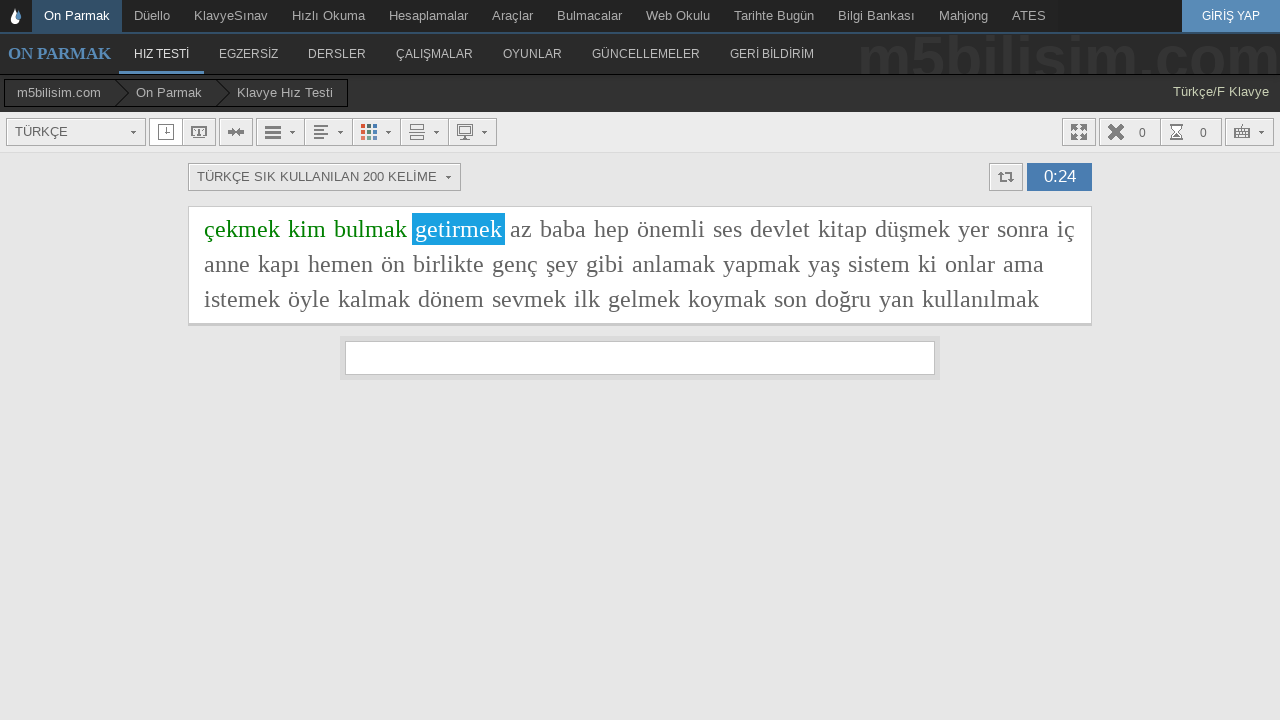

Typed word: 'getirmek' on #yaziyaz
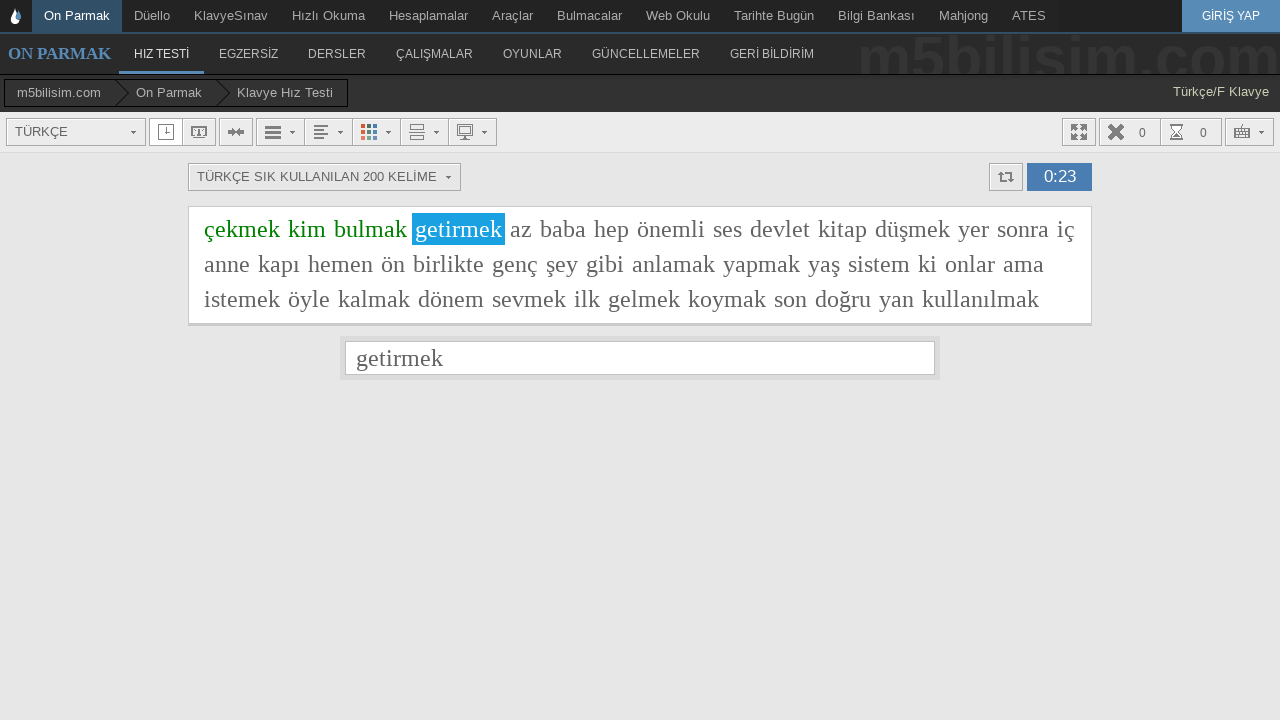

Added space after word on #yaziyaz
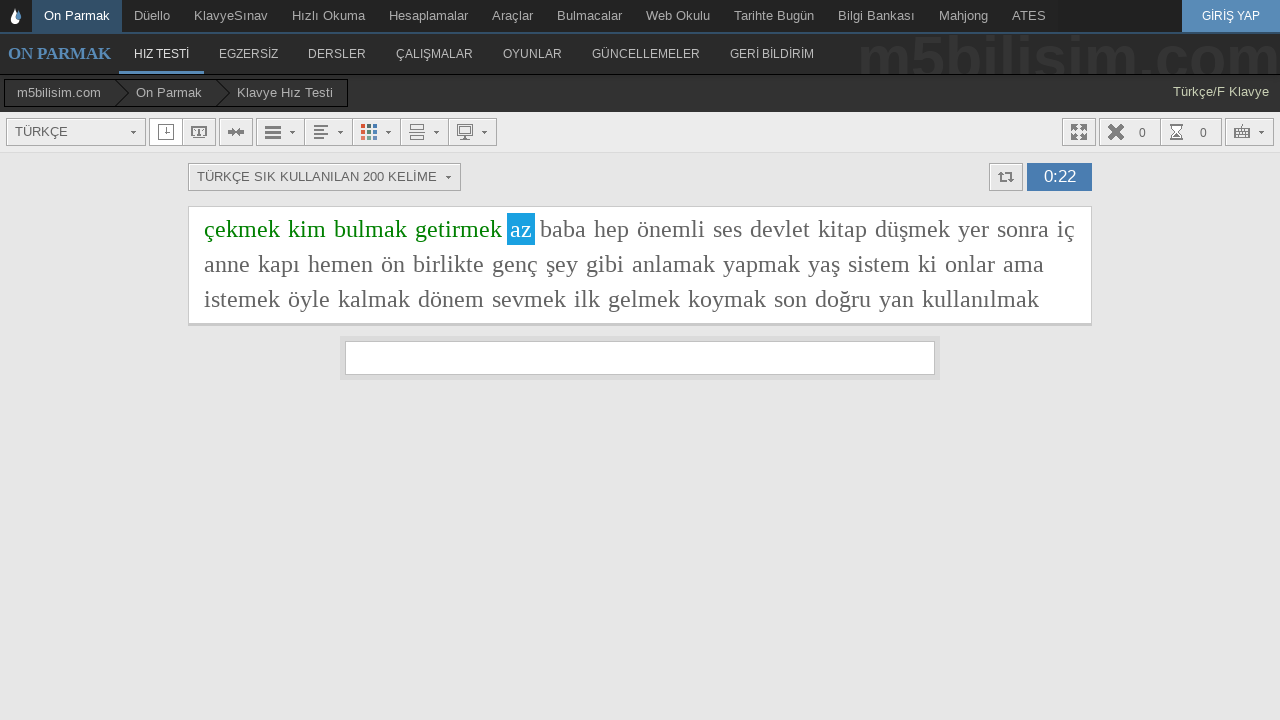

Typed word: 'az' on #yaziyaz
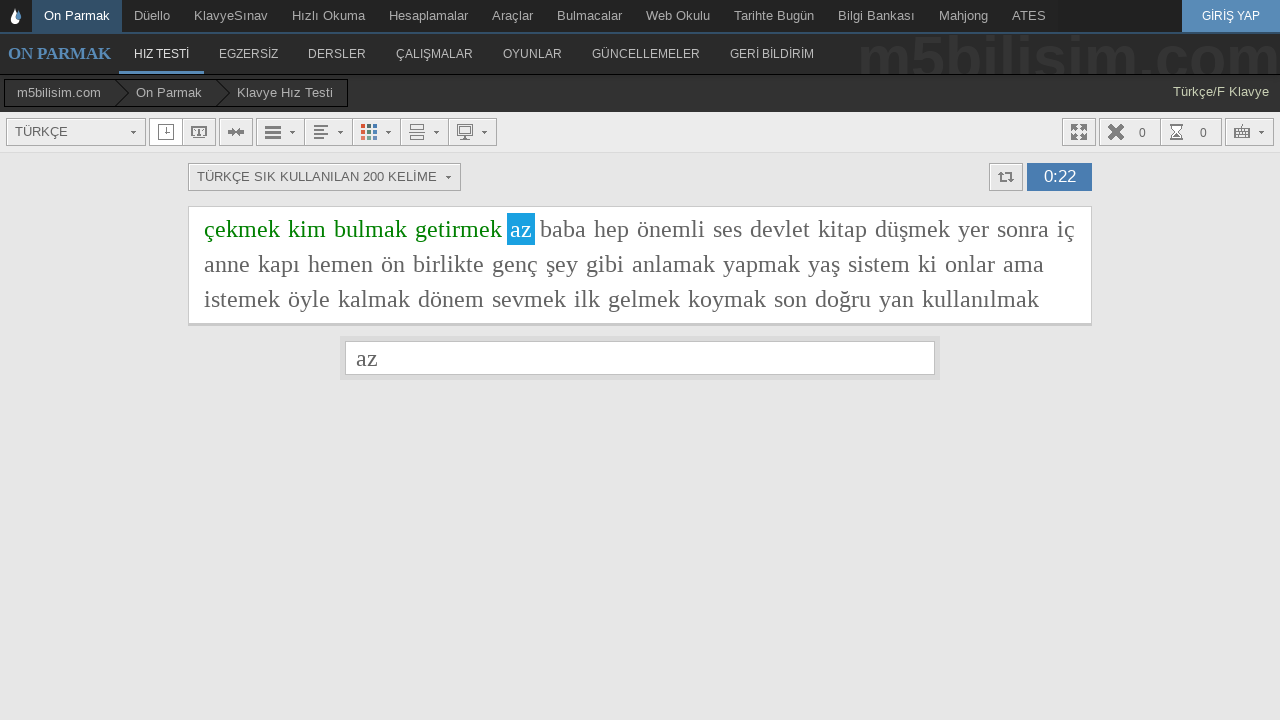

Added space after word on #yaziyaz
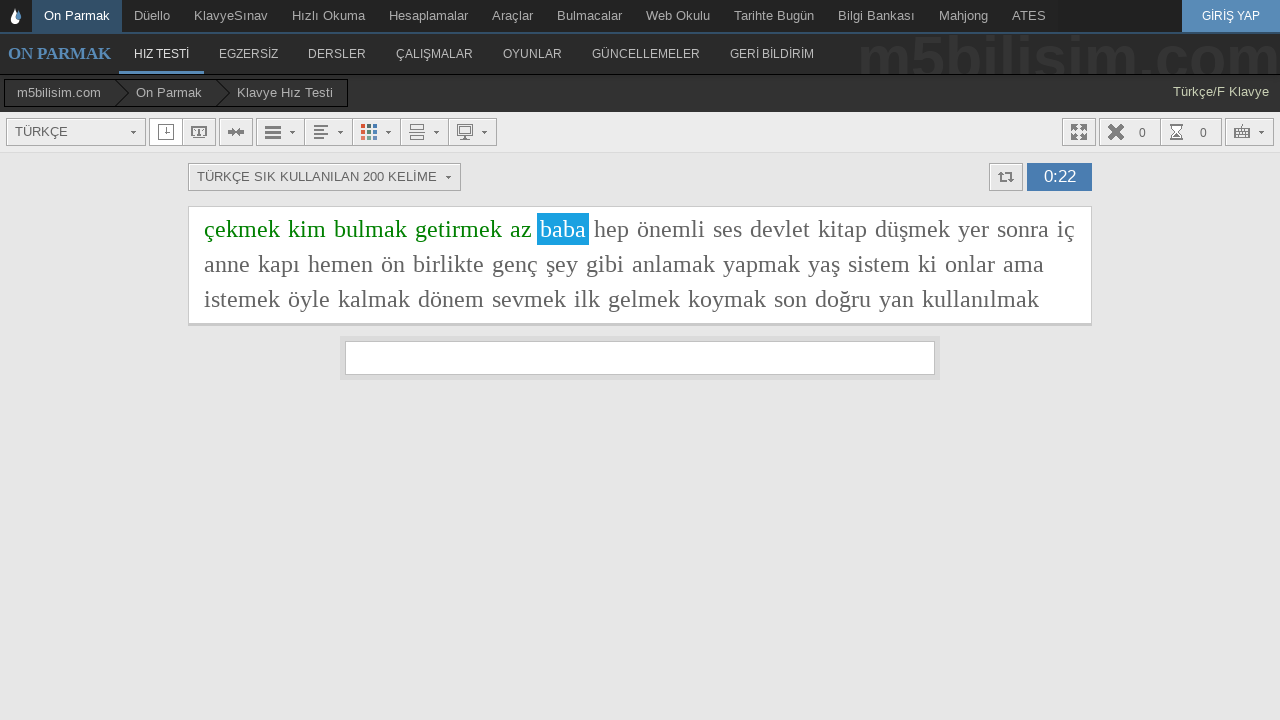

Typed word: 'baba' on #yaziyaz
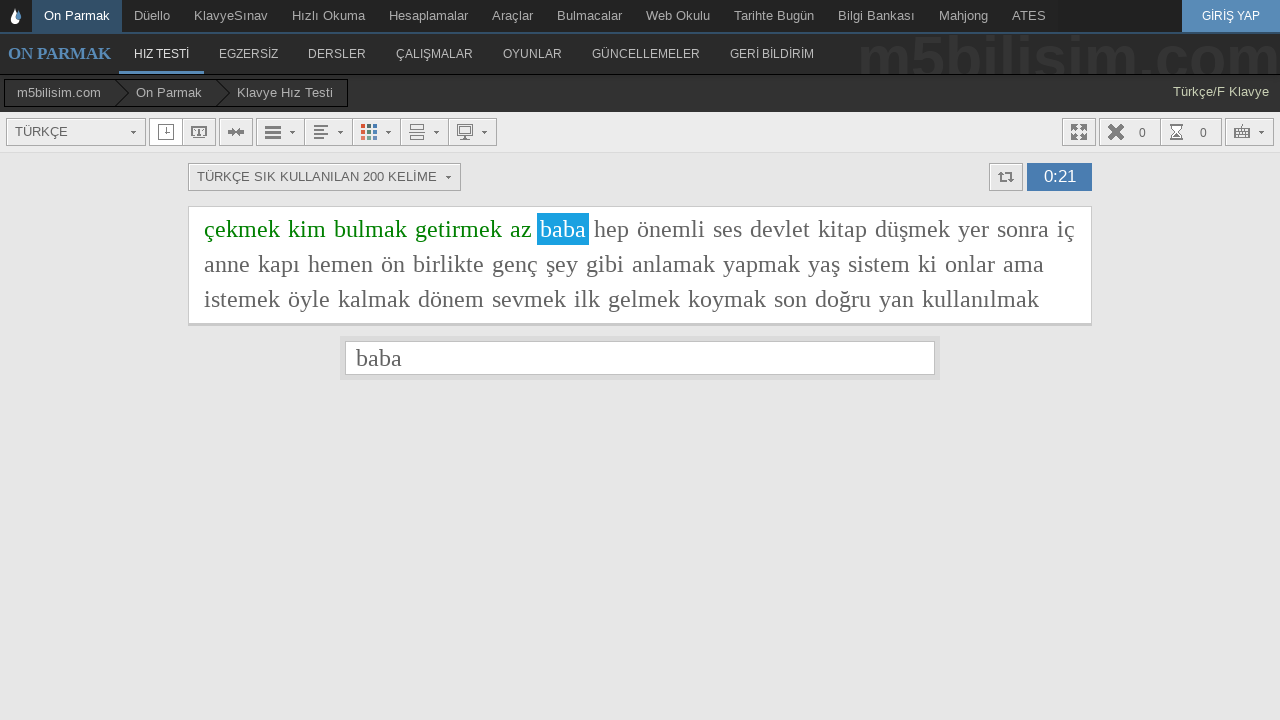

Added space after word on #yaziyaz
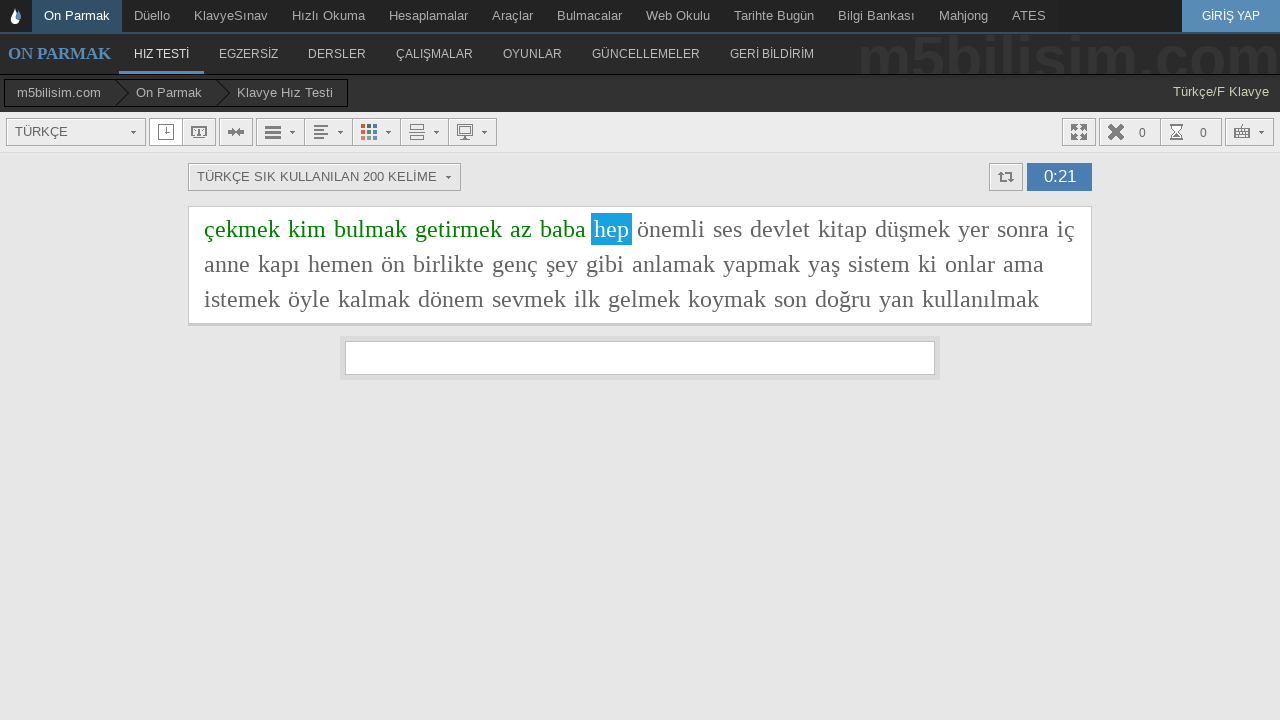

Typed word: 'hep' on #yaziyaz
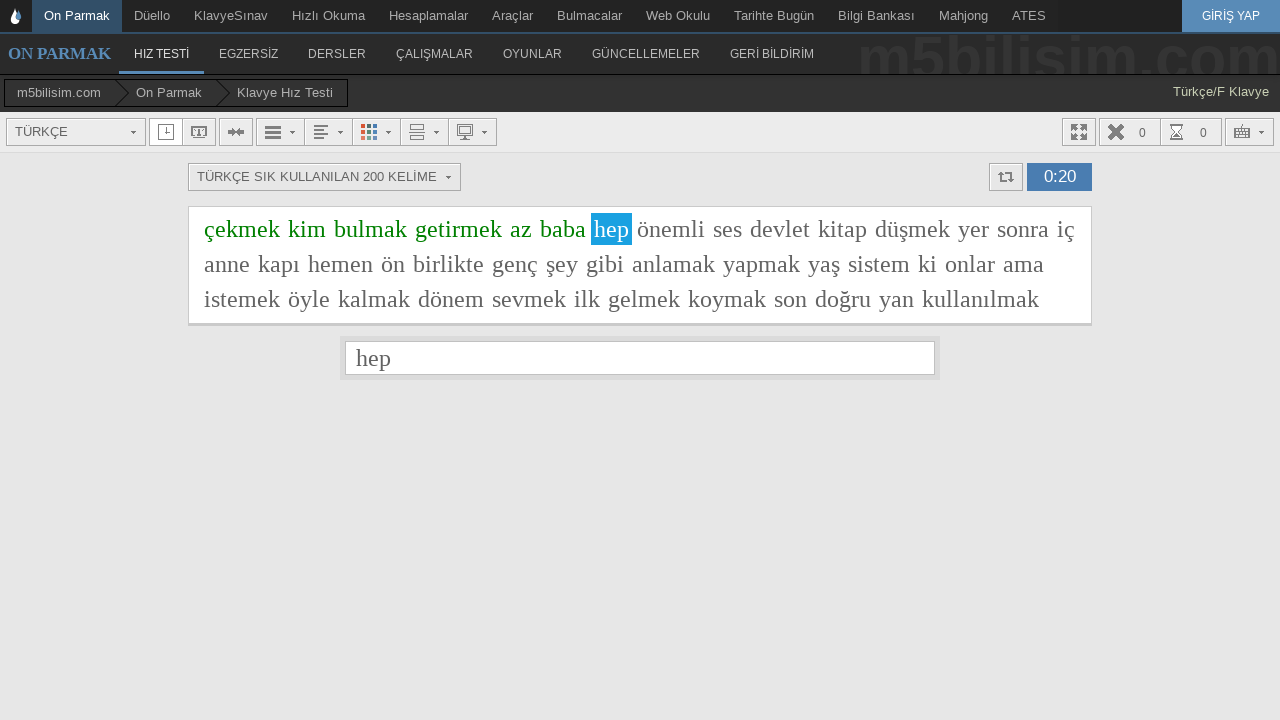

Added space after word on #yaziyaz
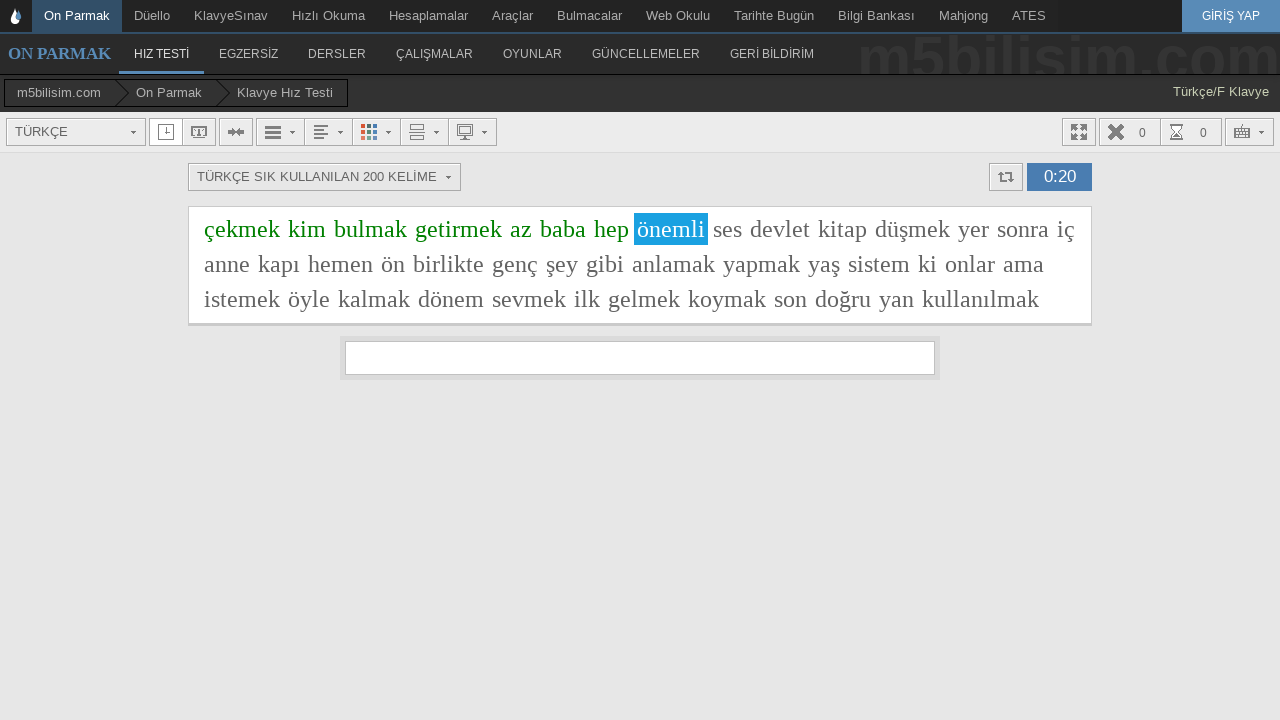

Typed word: 'önemli' on #yaziyaz
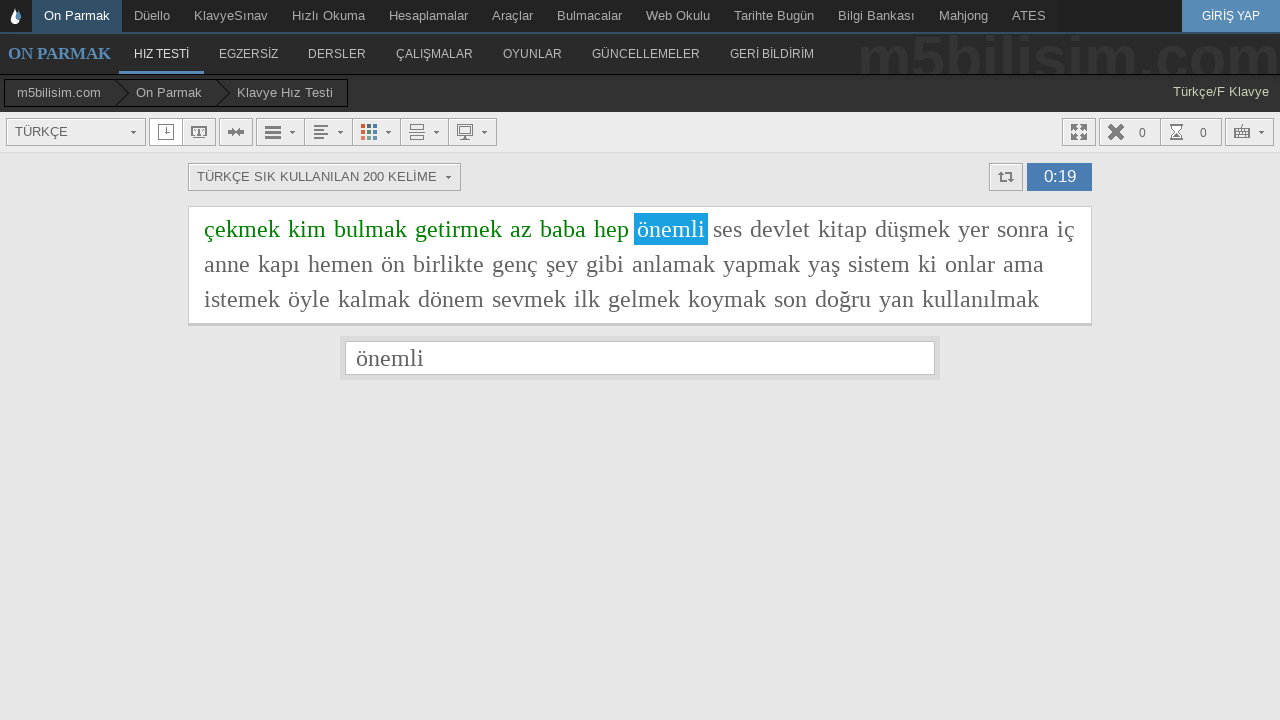

Added space after word on #yaziyaz
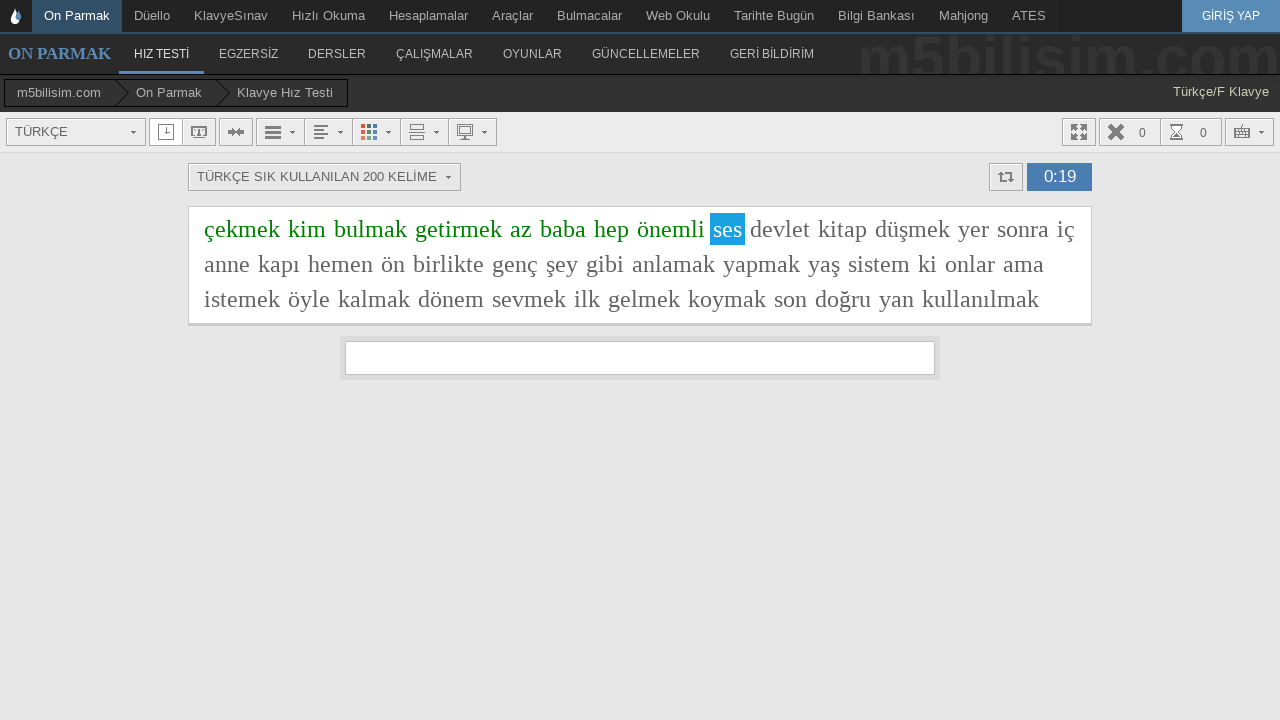

Typed word: 'ses' on #yaziyaz
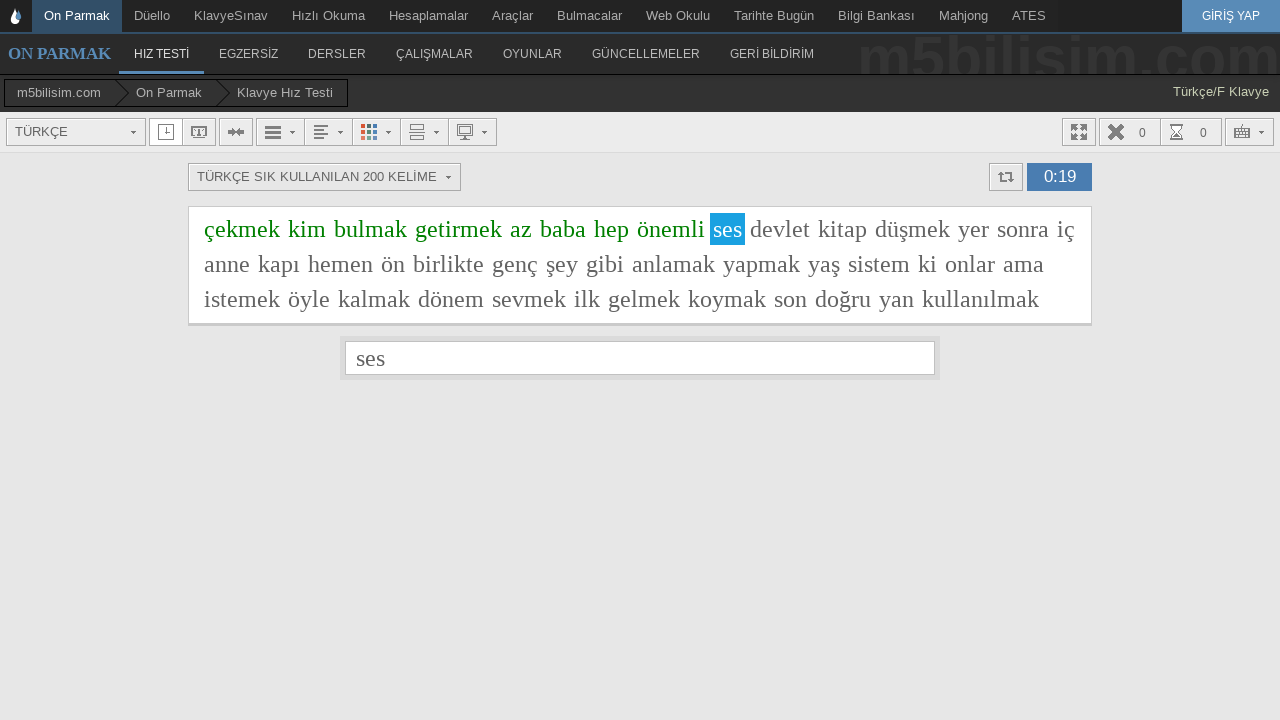

Added space after word on #yaziyaz
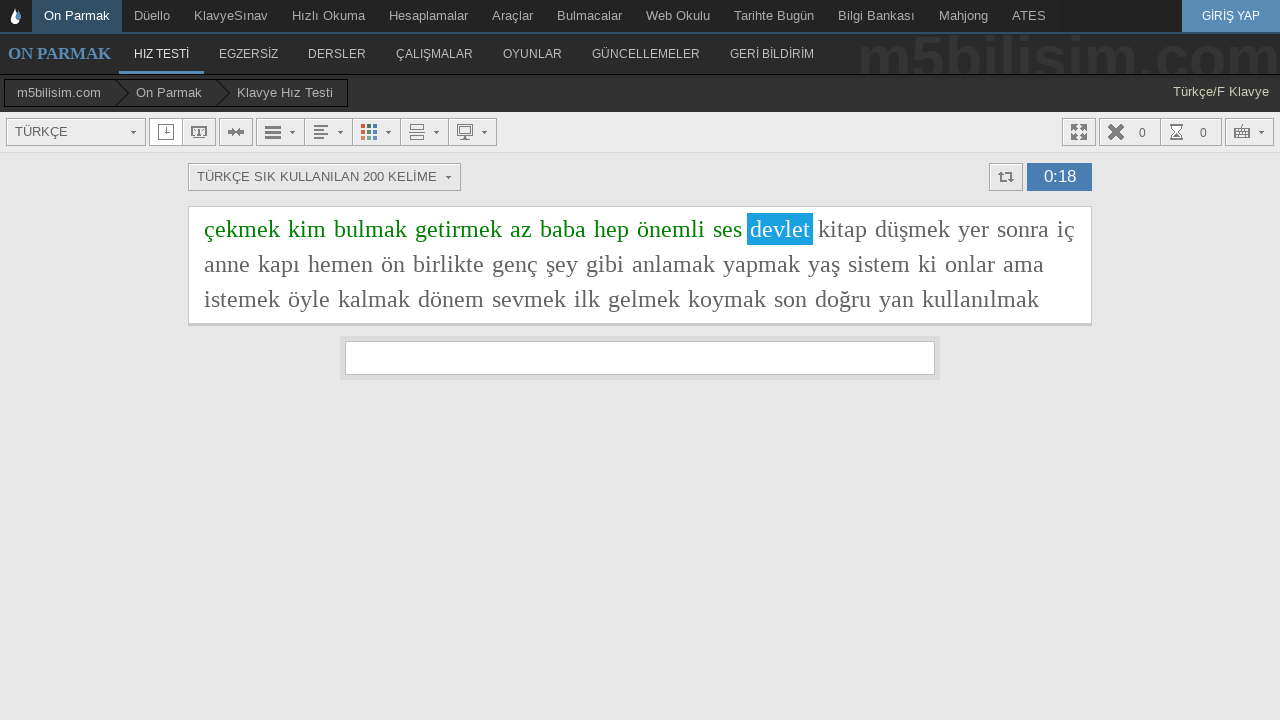

Typed word: 'devlet' on #yaziyaz
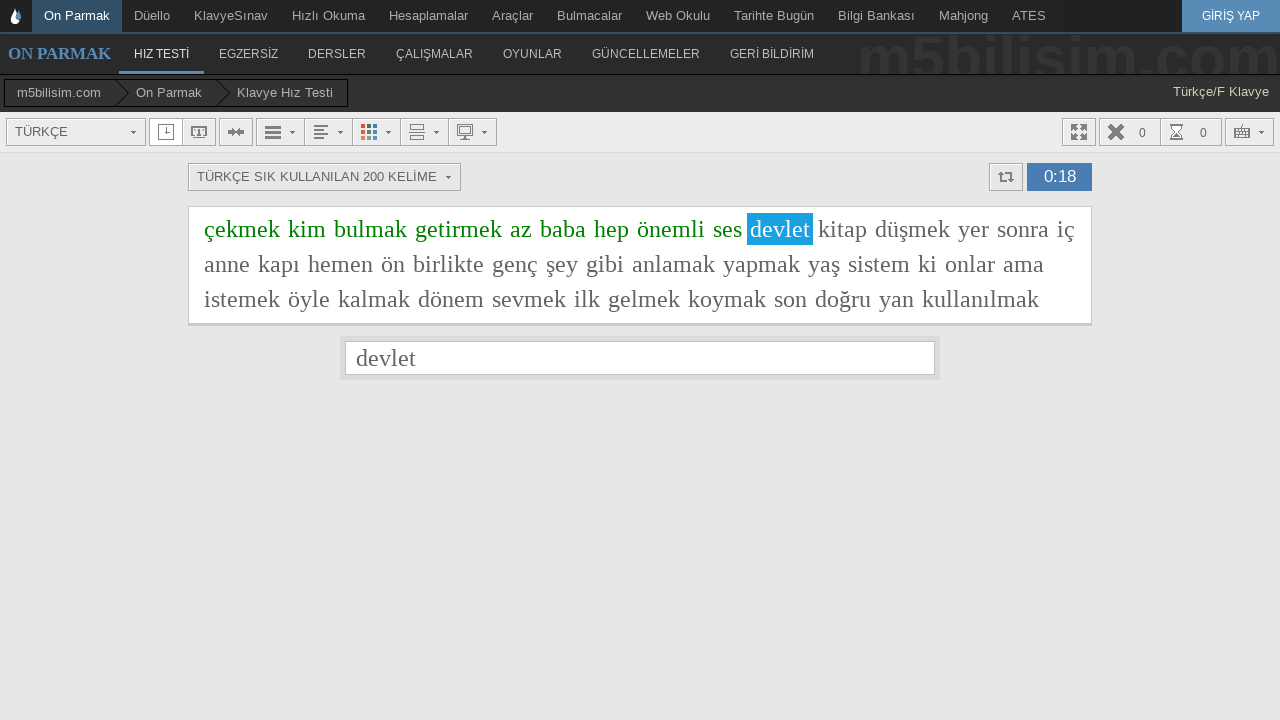

Added space after word on #yaziyaz
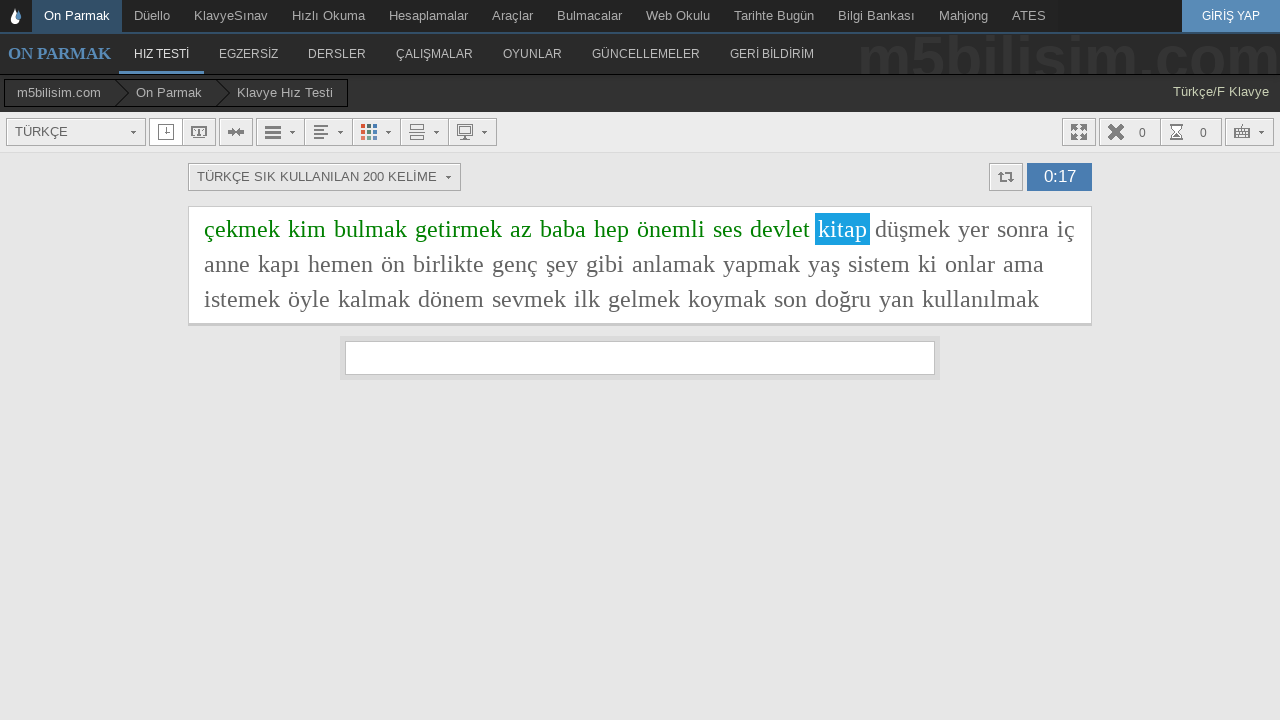

Typed word: 'kitap' on #yaziyaz
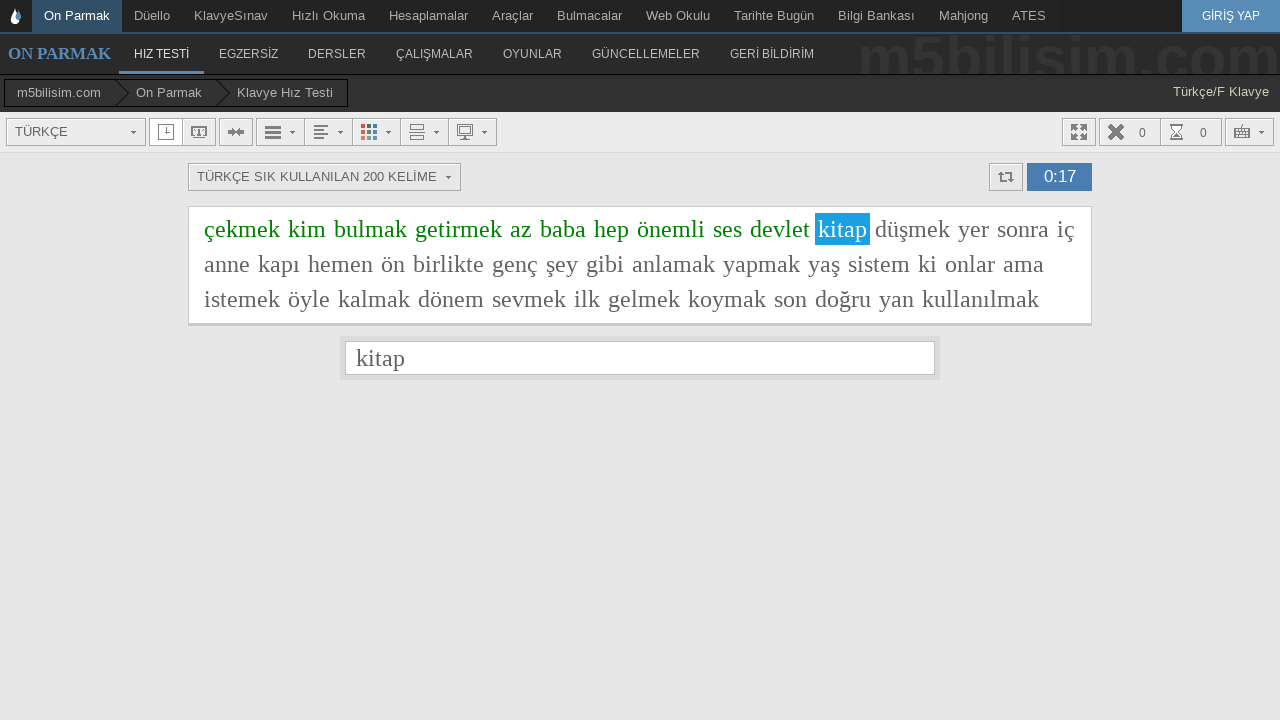

Added space after word on #yaziyaz
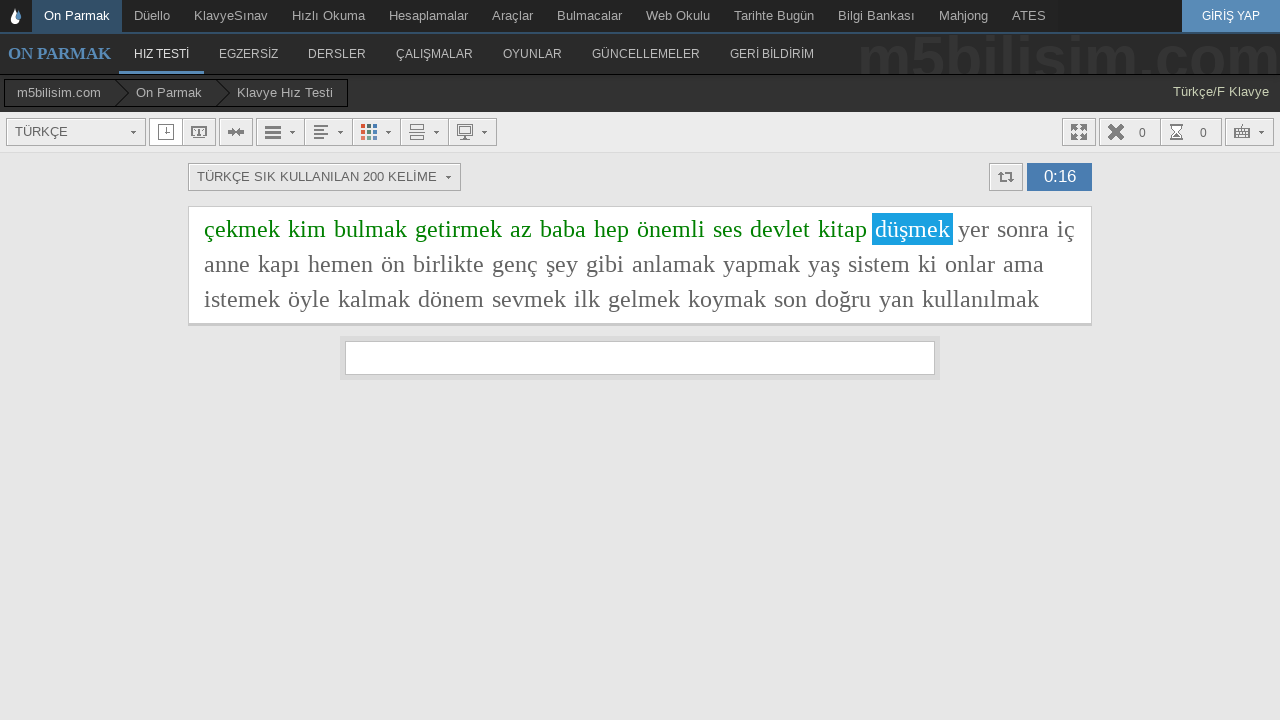

Typed word: 'düşmek' on #yaziyaz
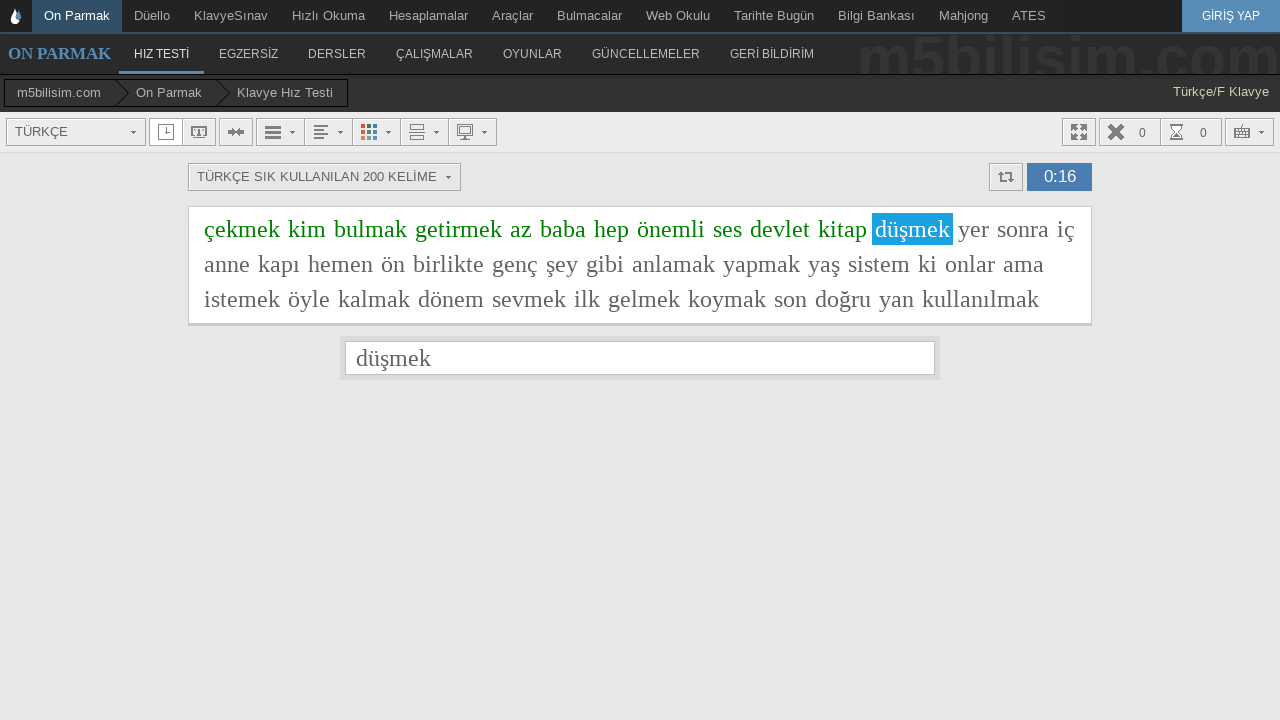

Added space after word on #yaziyaz
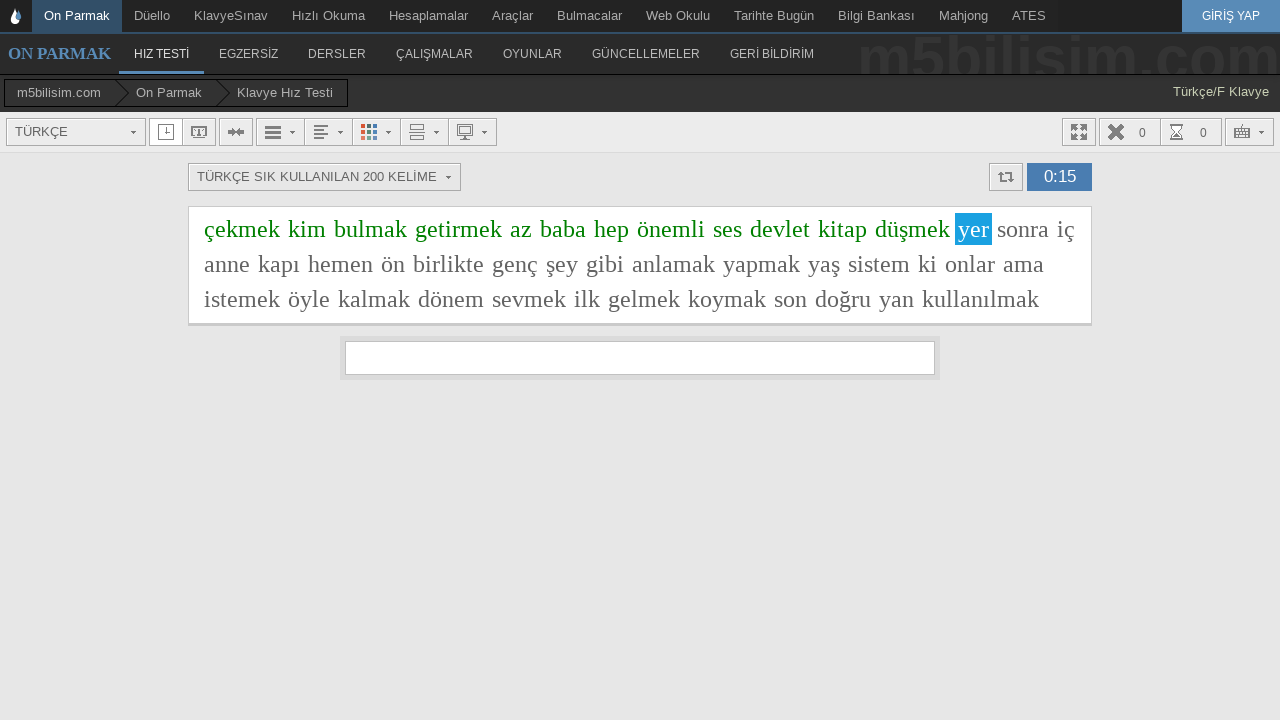

Typed word: 'yer' on #yaziyaz
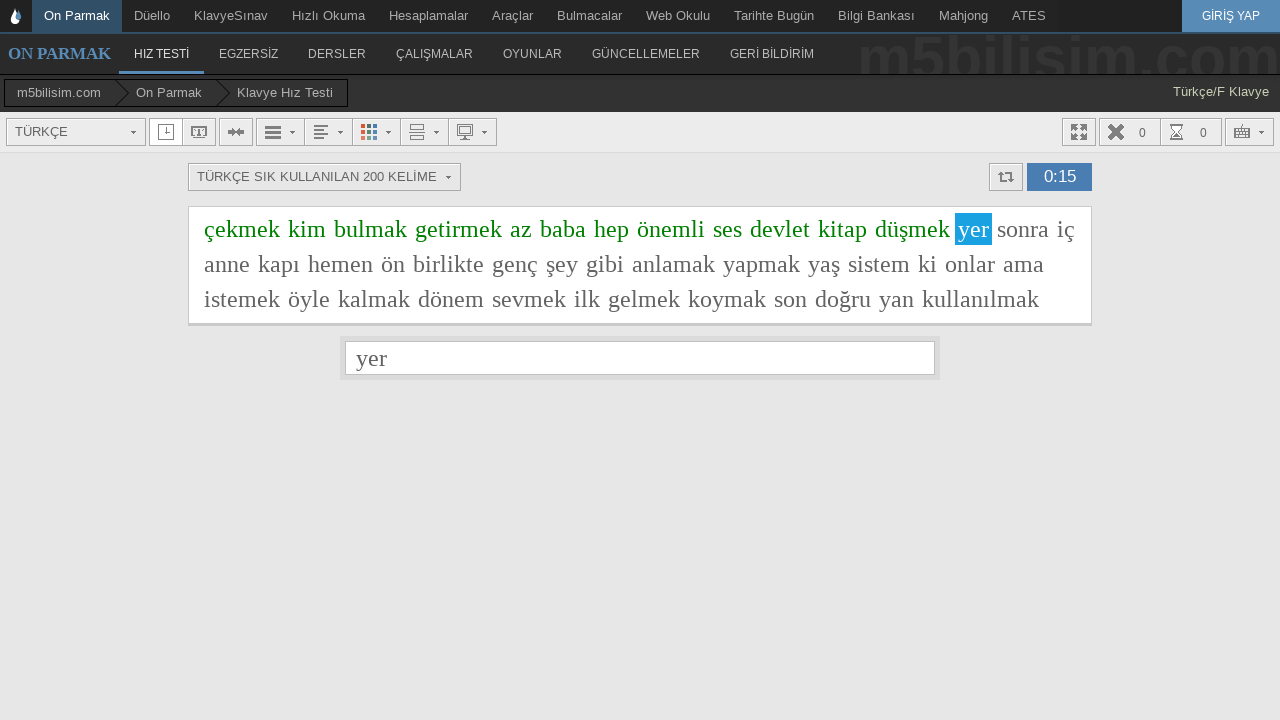

Added space after word on #yaziyaz
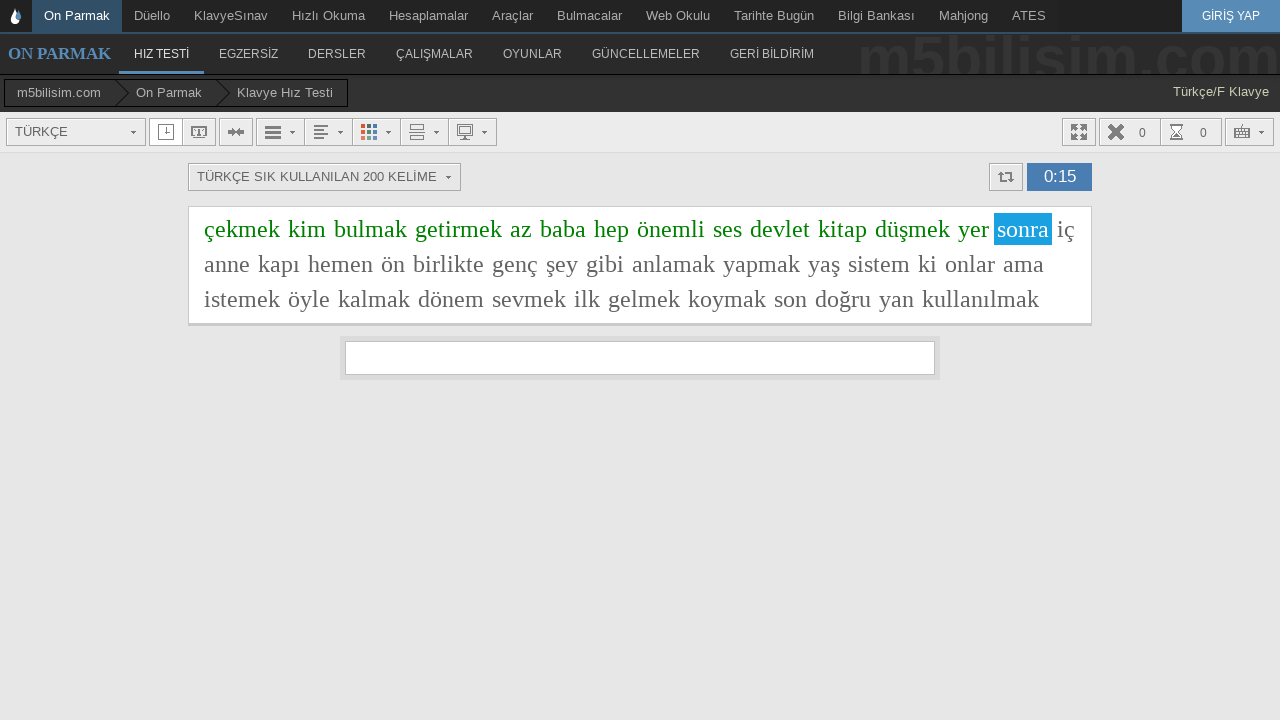

Typed word: 'sonra' on #yaziyaz
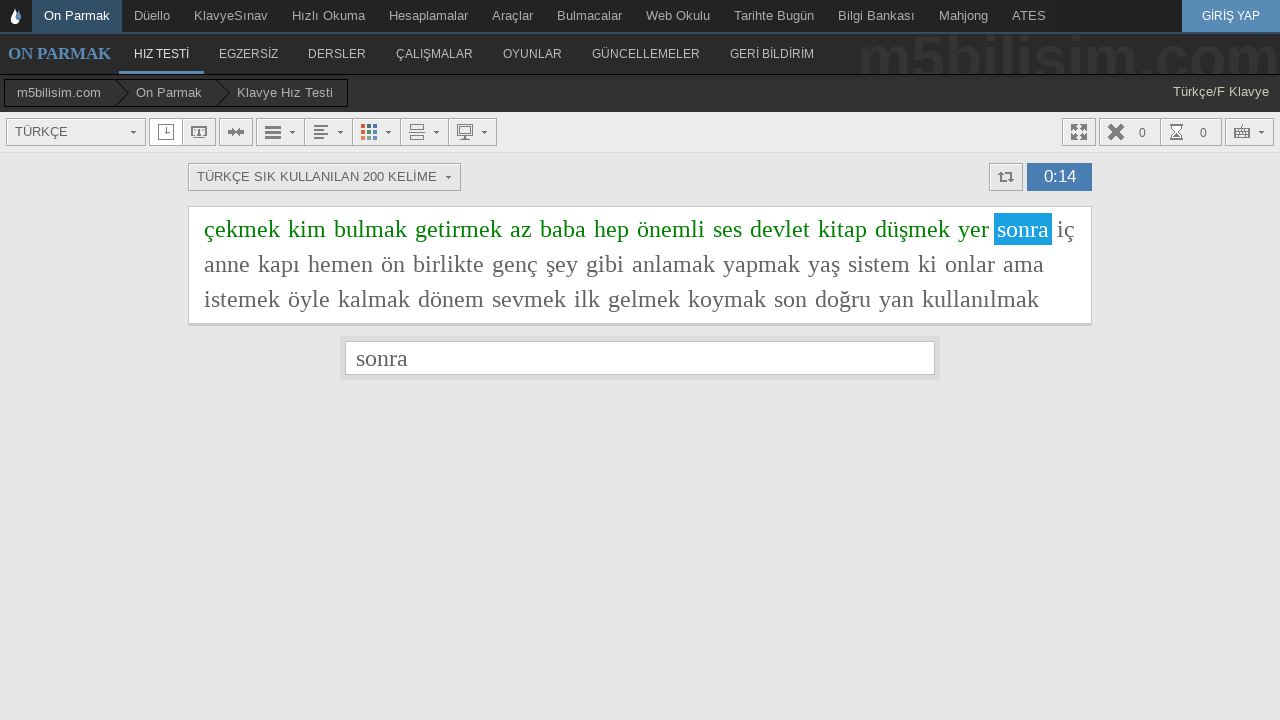

Added space after word on #yaziyaz
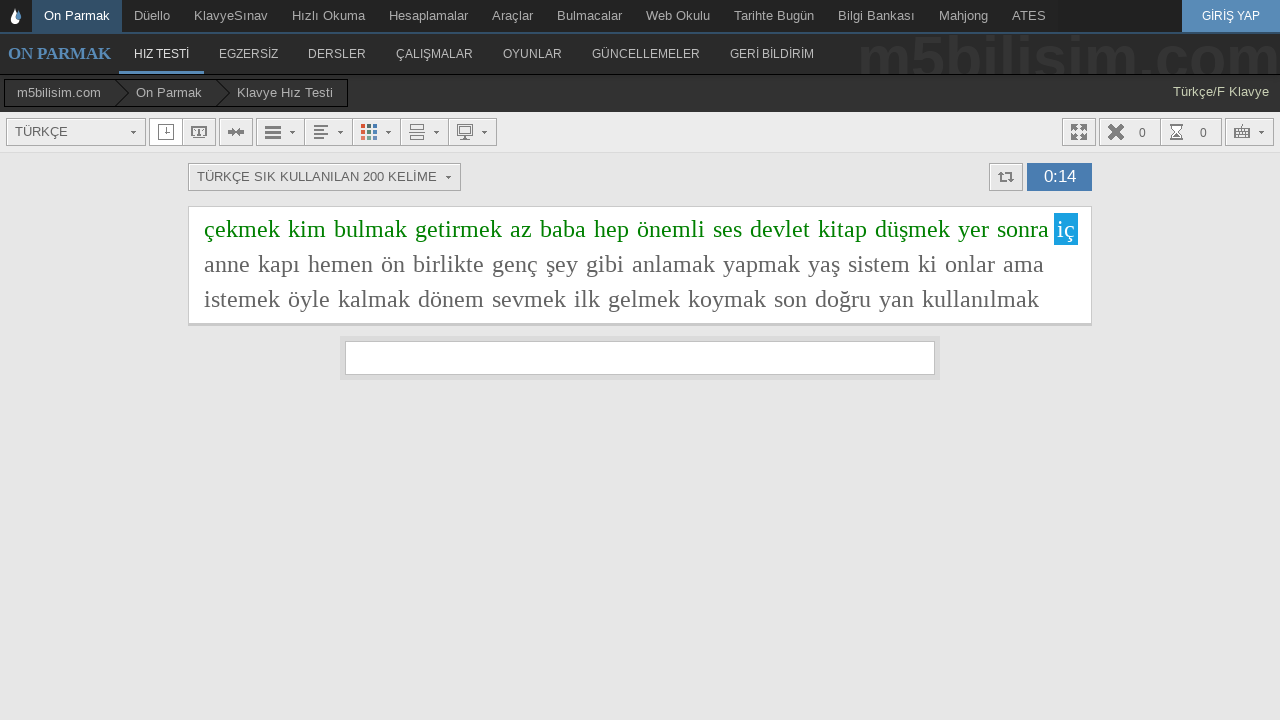

Typed word: 'iç' on #yaziyaz
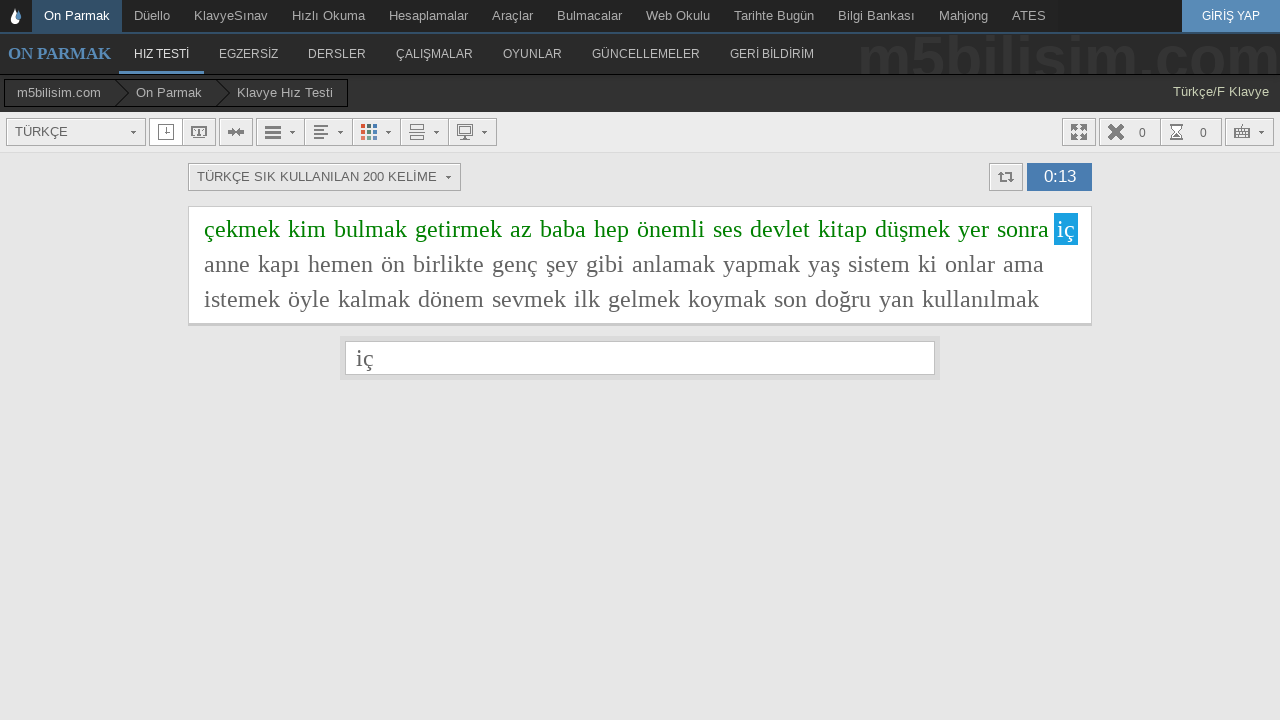

Added space after word on #yaziyaz
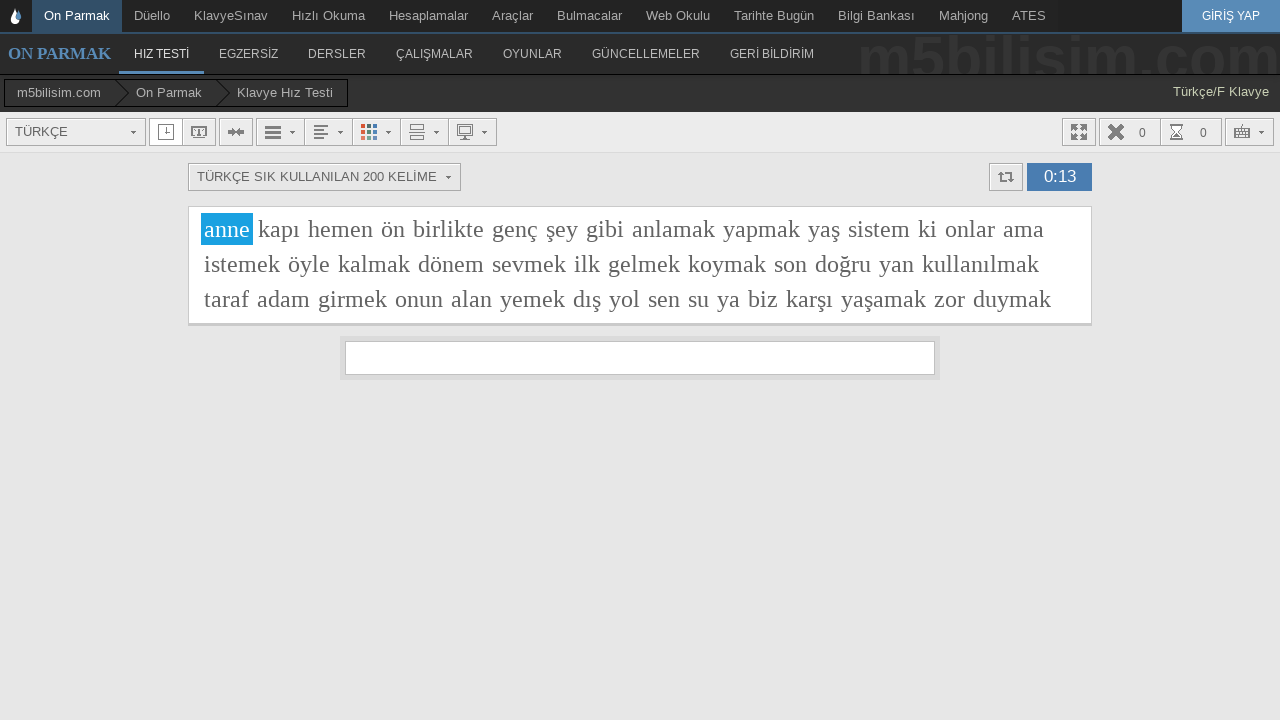

Typed word: 'anne' on #yaziyaz
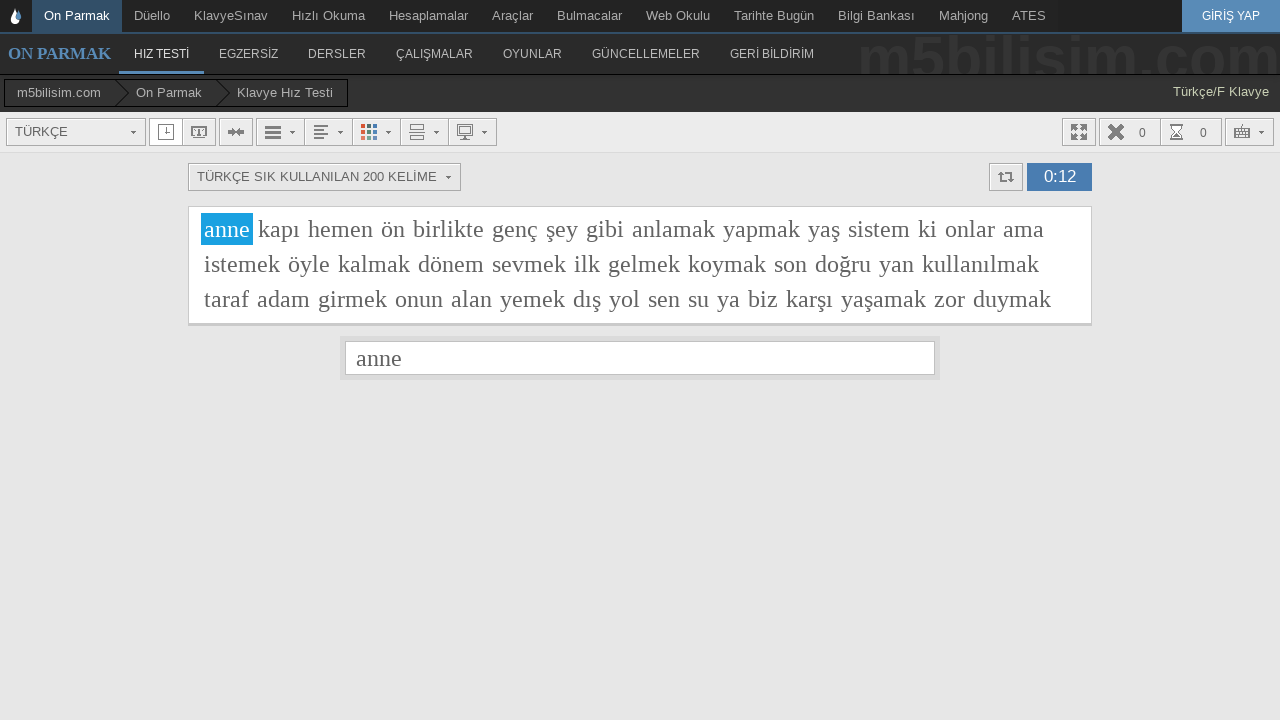

Added space after word on #yaziyaz
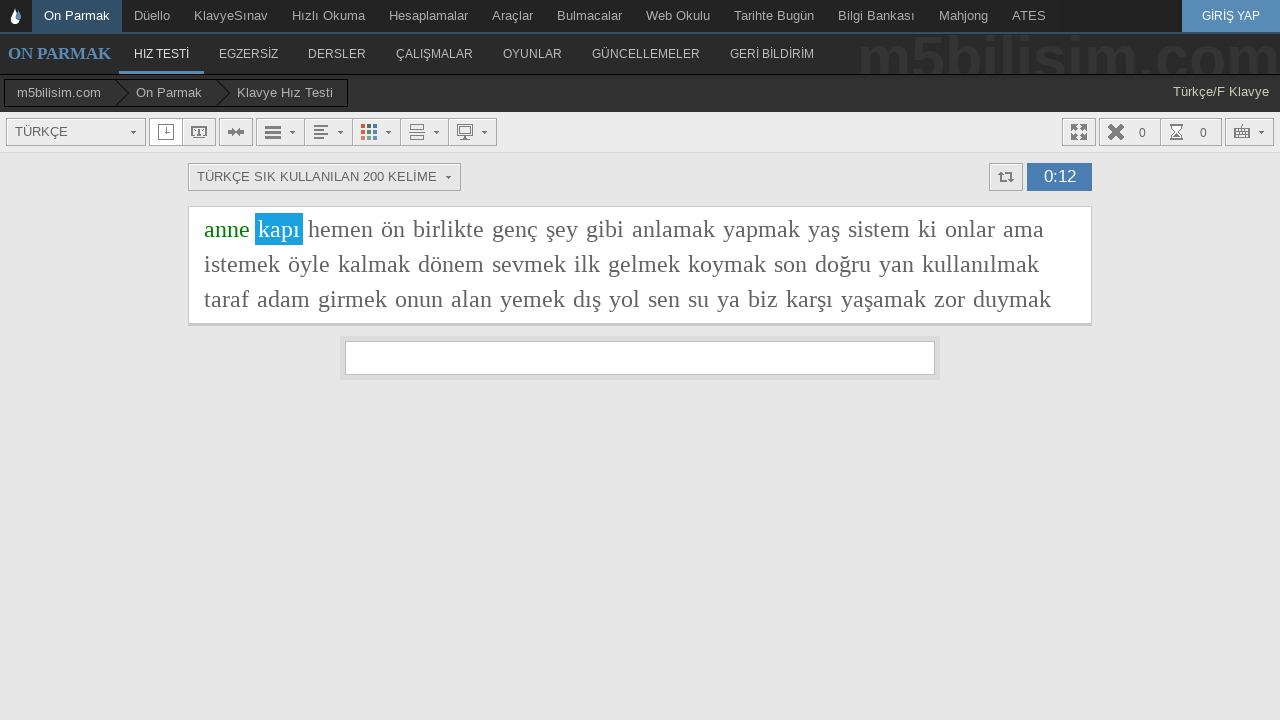

Typed word: 'kapı' on #yaziyaz
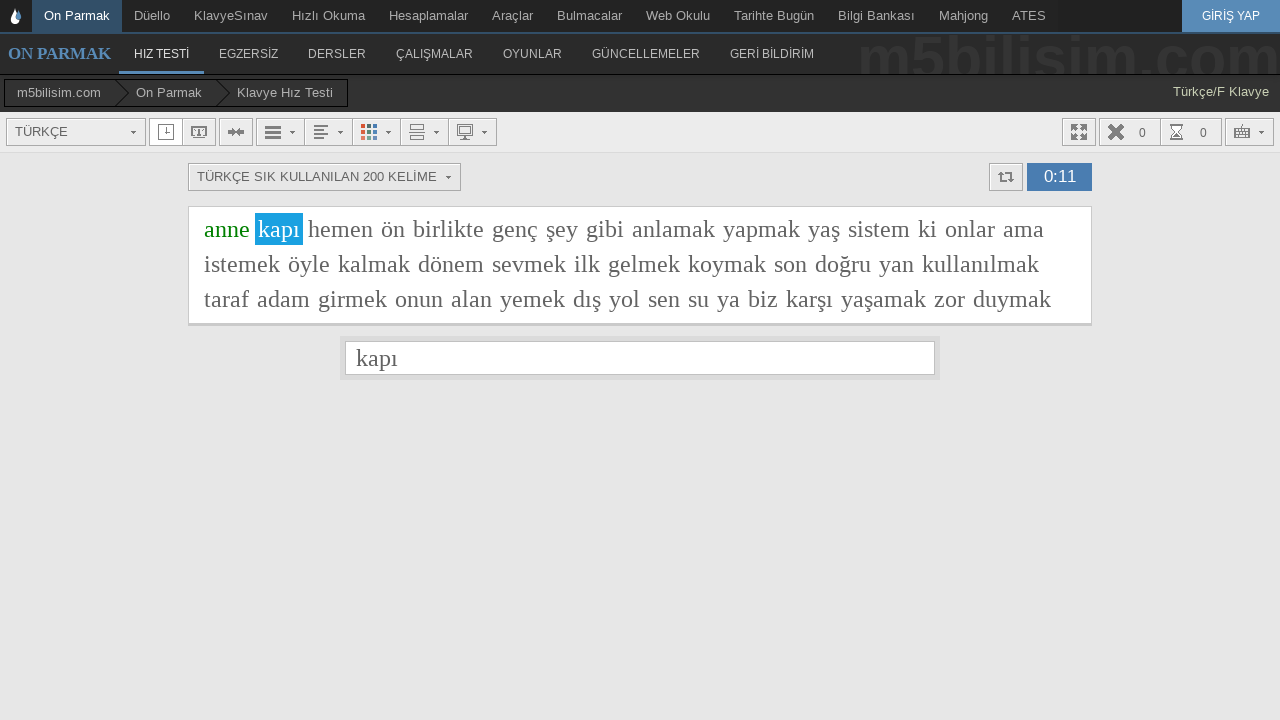

Added space after word on #yaziyaz
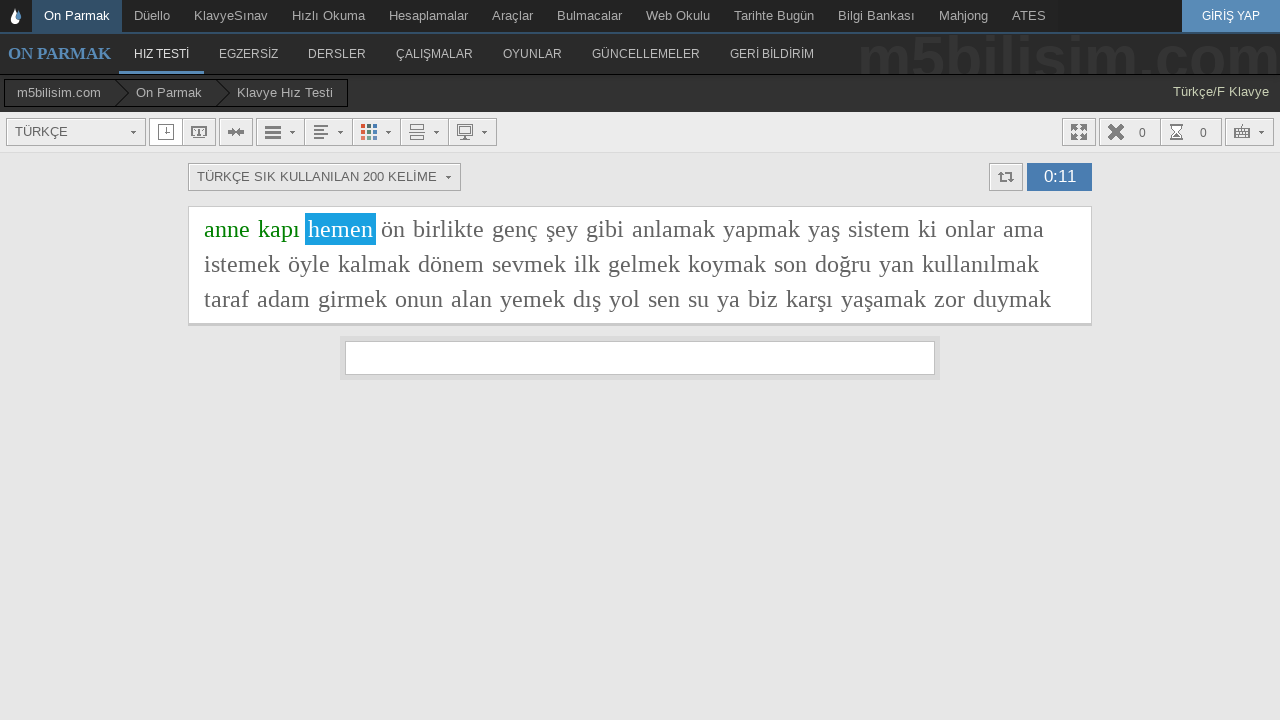

Typed word: 'hemen' on #yaziyaz
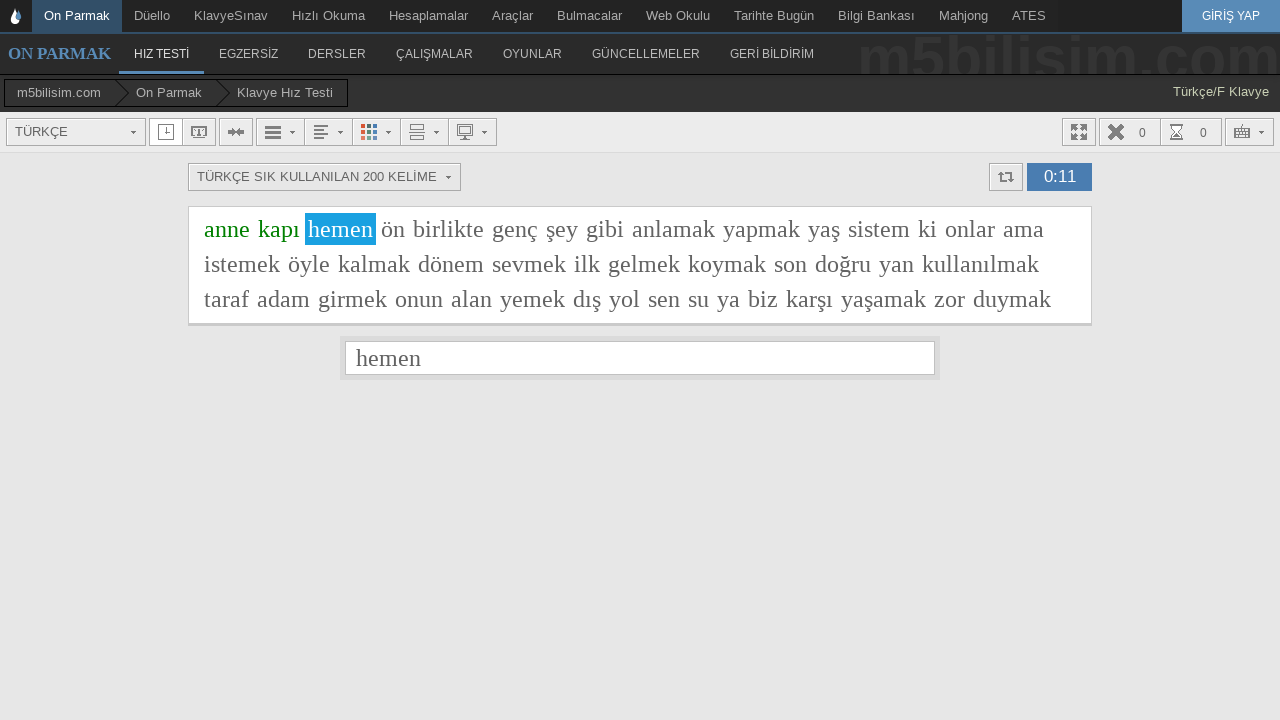

Added space after word on #yaziyaz
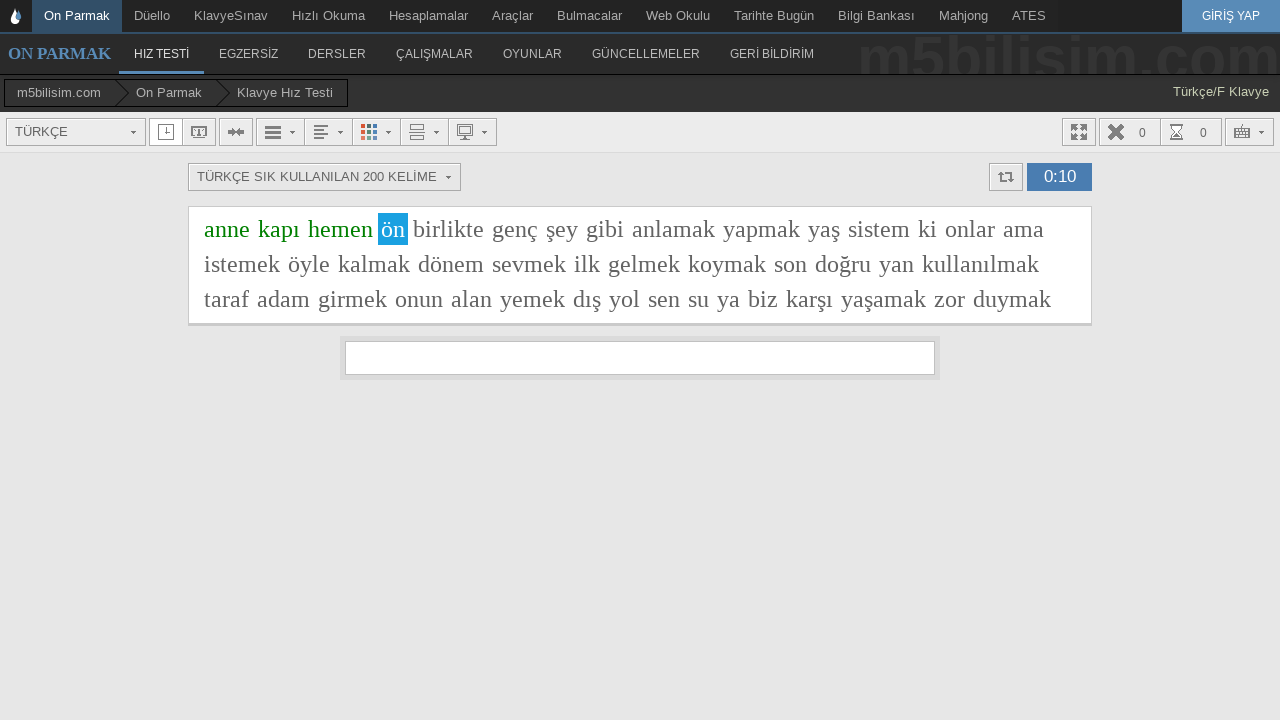

Typed word: 'ön' on #yaziyaz
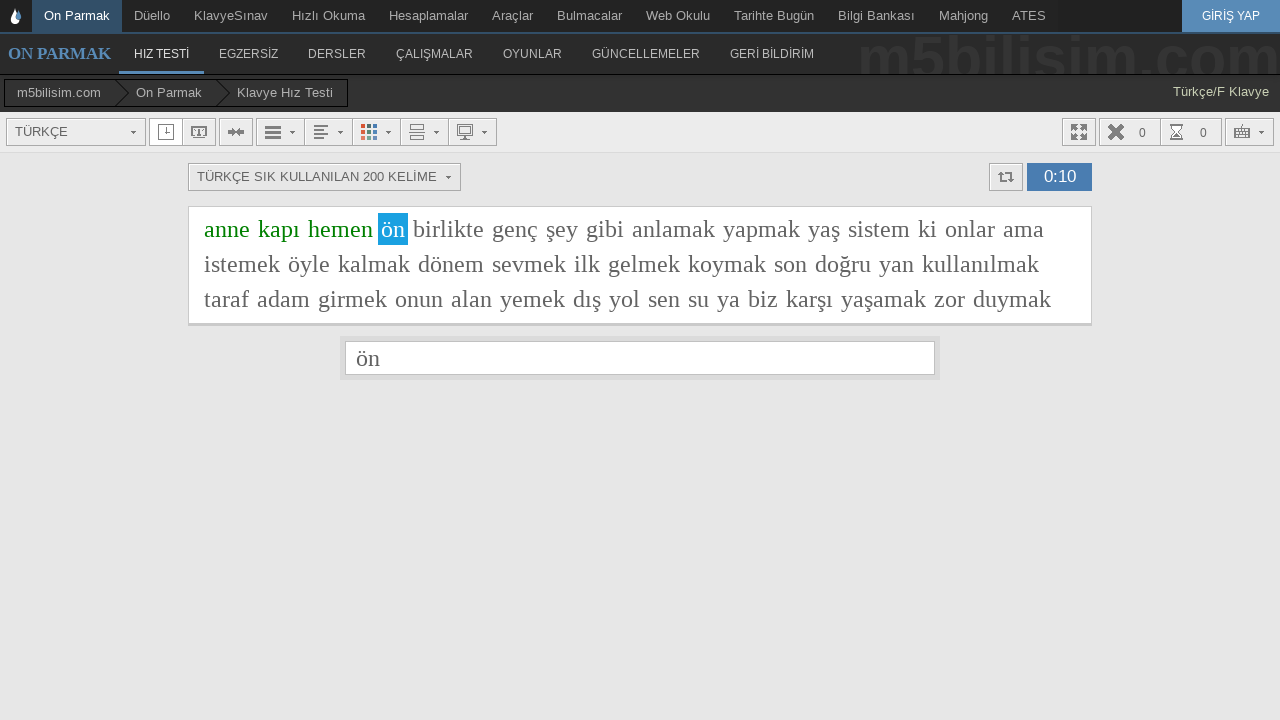

Added space after word on #yaziyaz
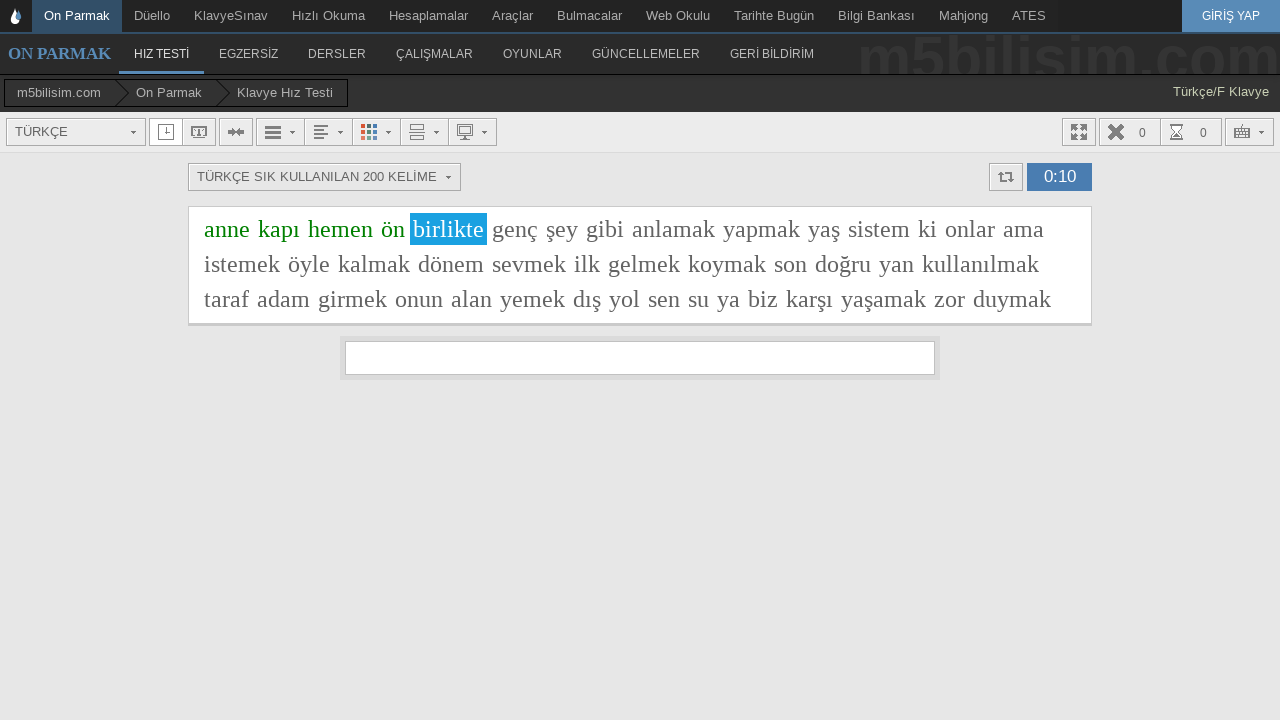

Typed word: 'birlikte' on #yaziyaz
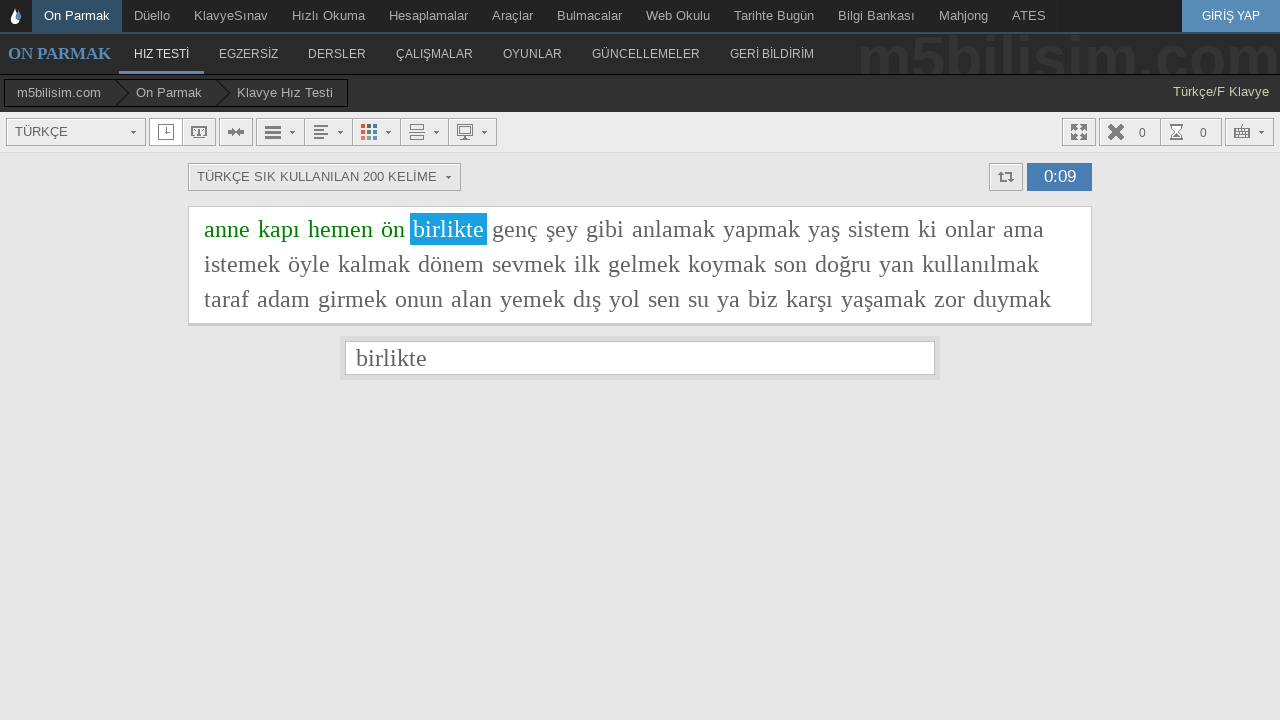

Added space after word on #yaziyaz
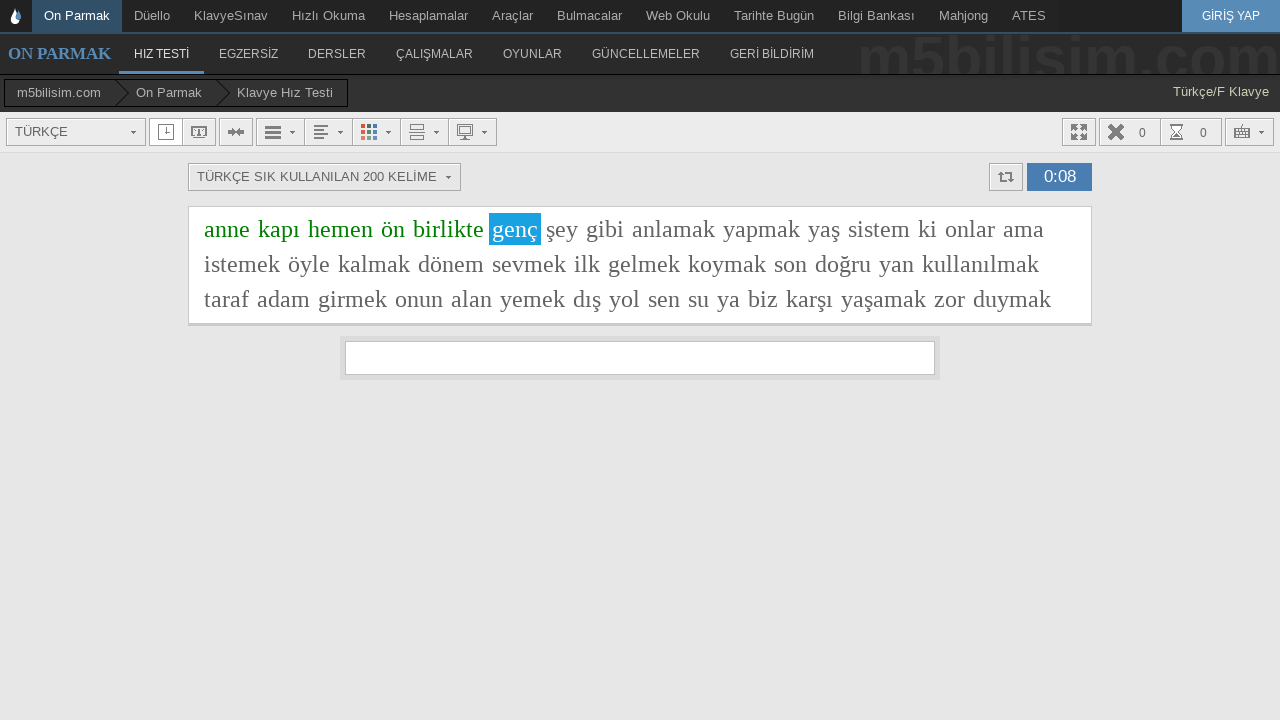

Typed word: 'genç' on #yaziyaz
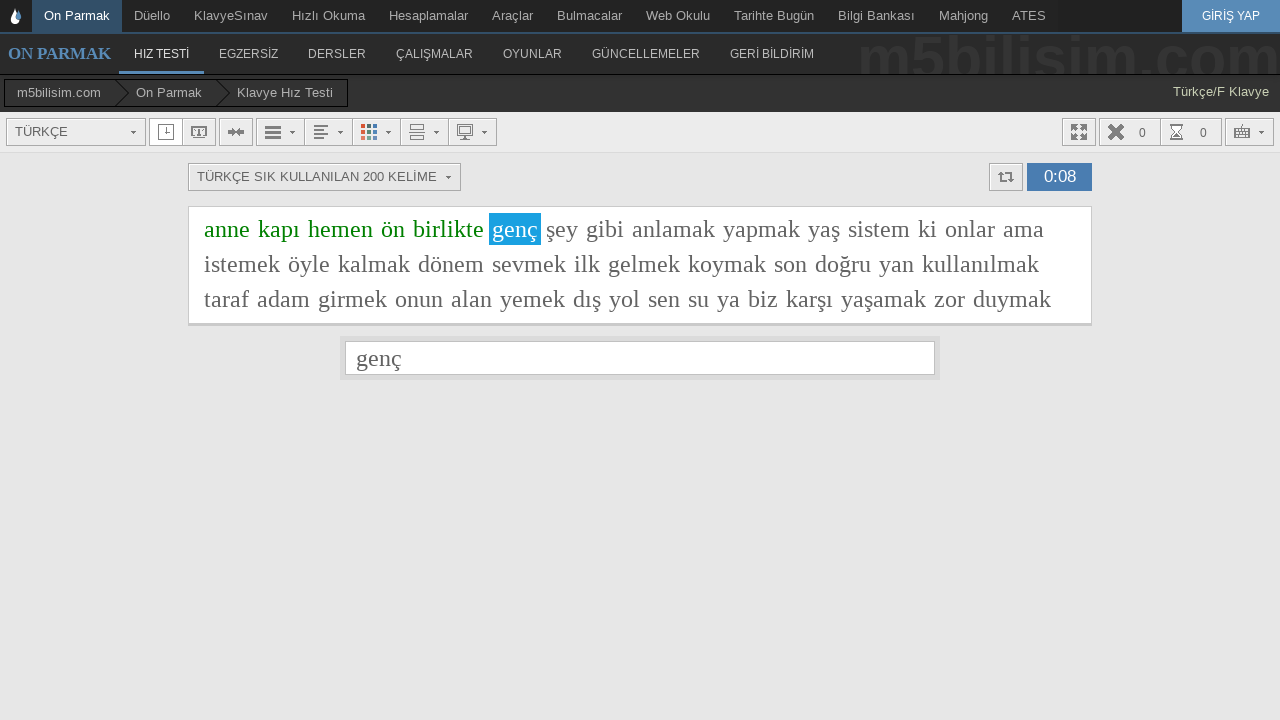

Added space after word on #yaziyaz
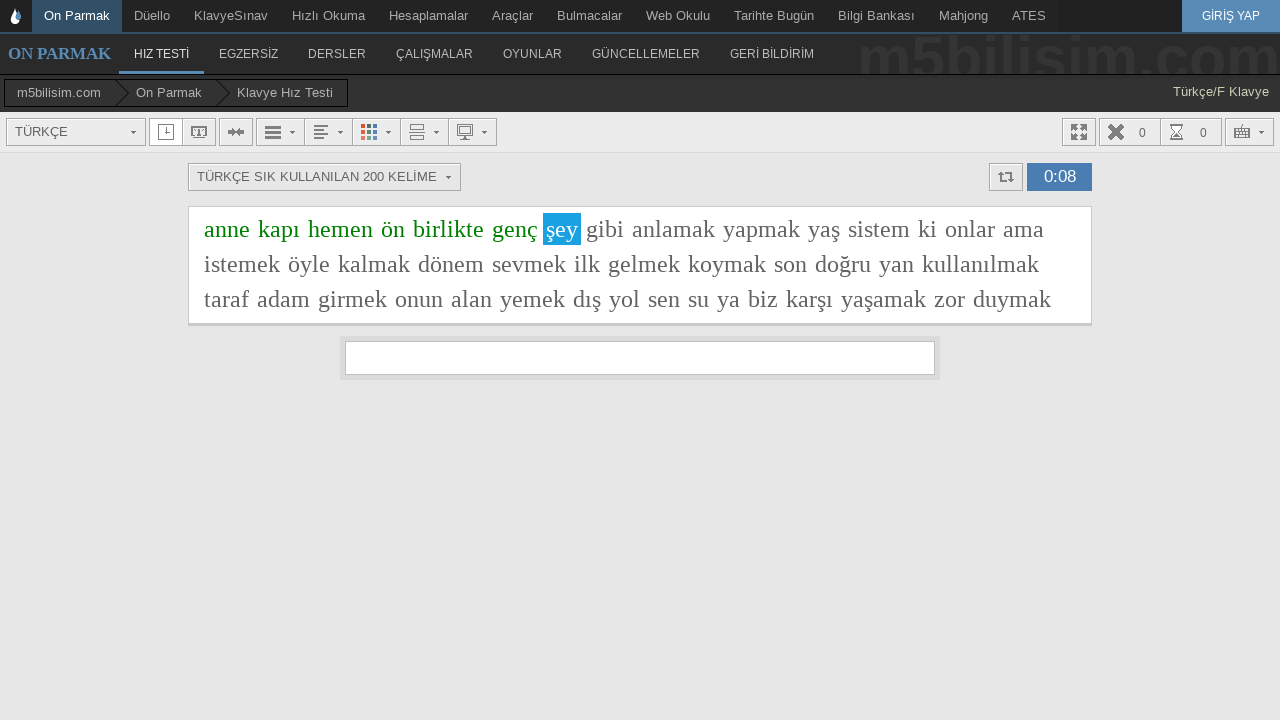

Typed word: 'şey' on #yaziyaz
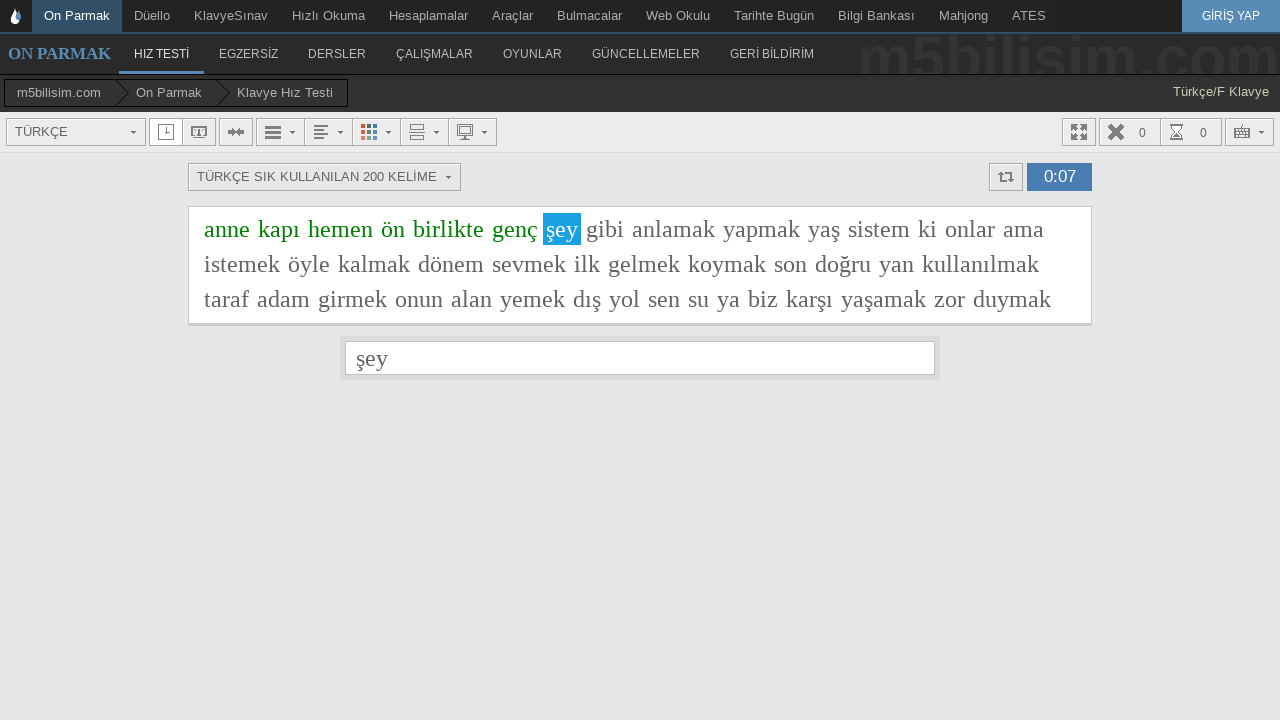

Added space after word on #yaziyaz
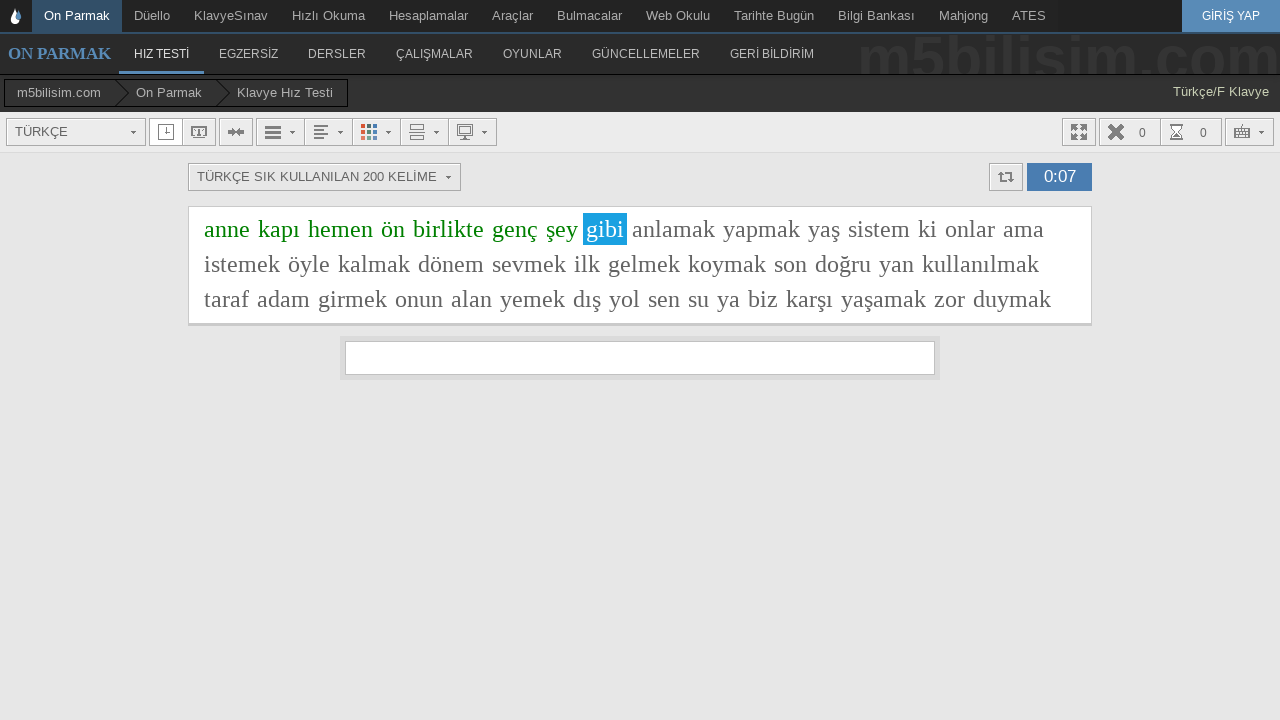

Typed word: 'gibi' on #yaziyaz
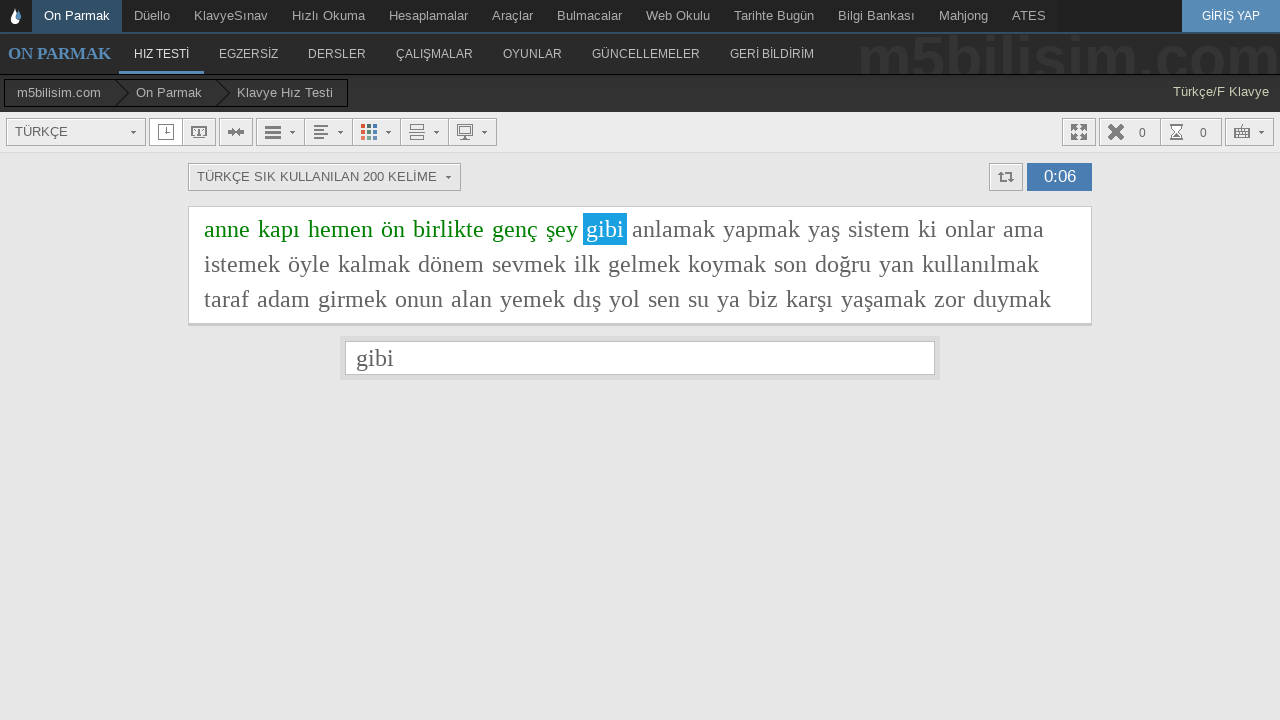

Added space after word on #yaziyaz
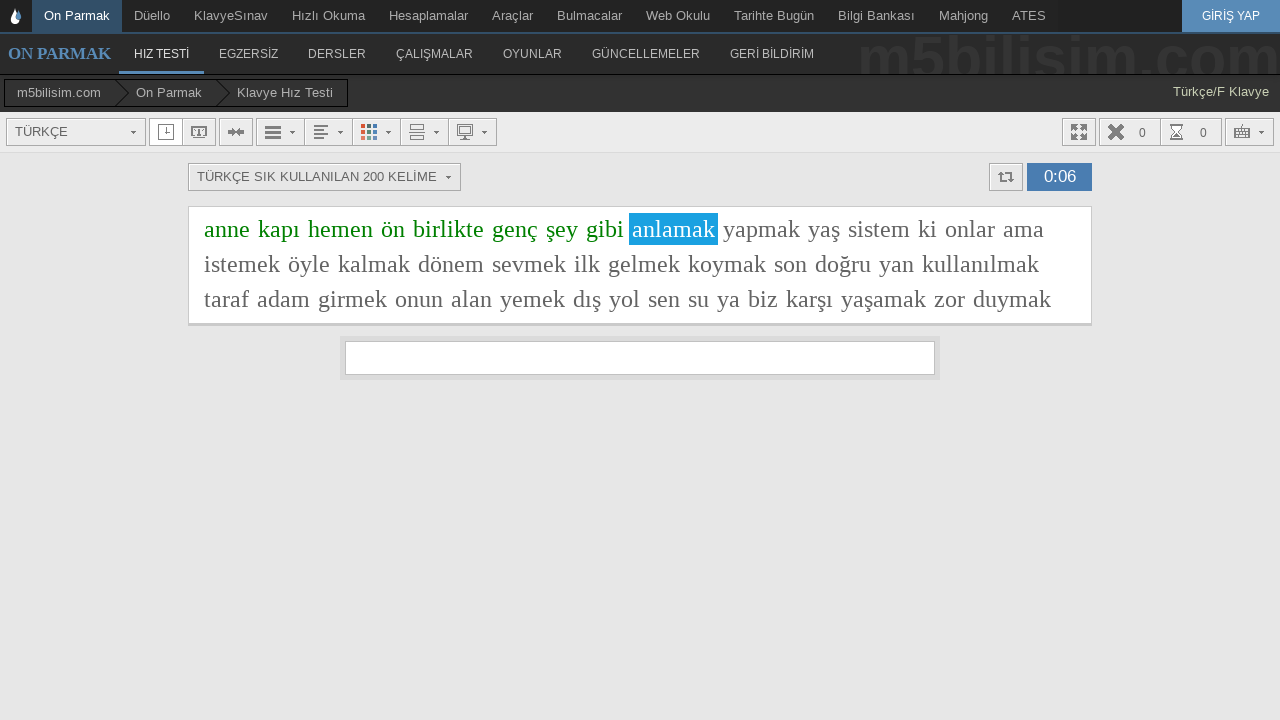

Typed word: 'anlamak' on #yaziyaz
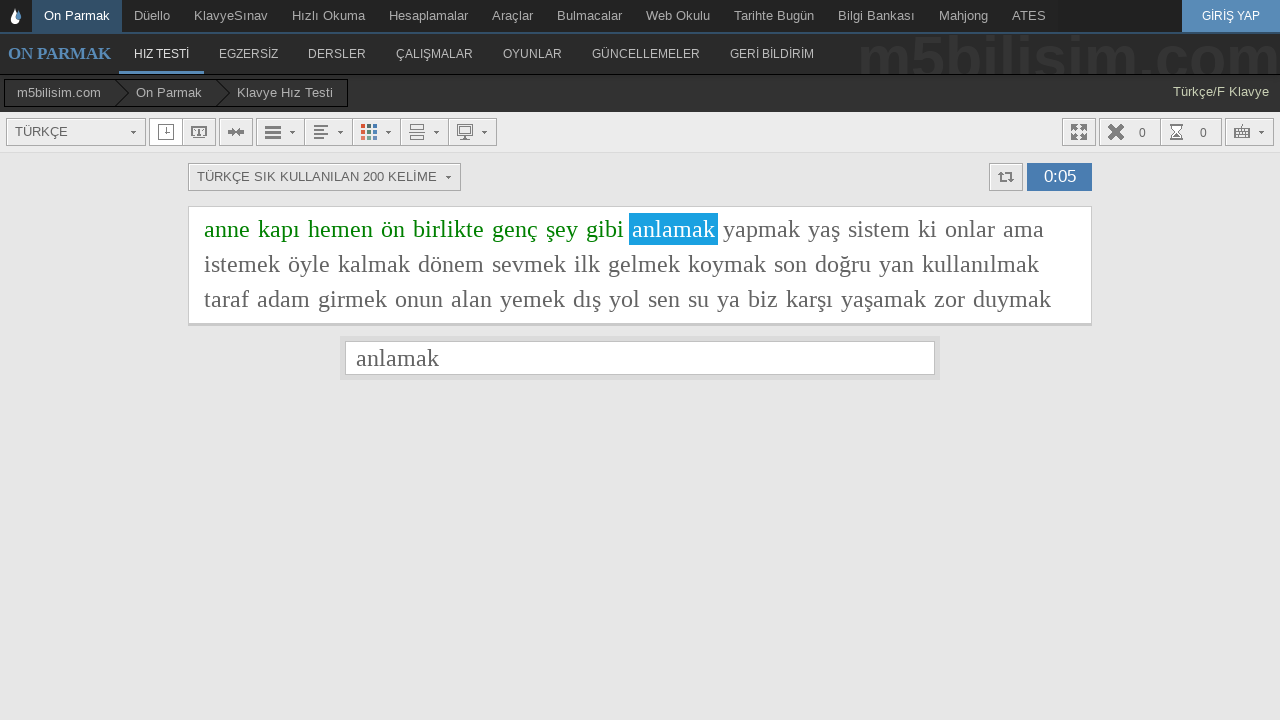

Added space after word on #yaziyaz
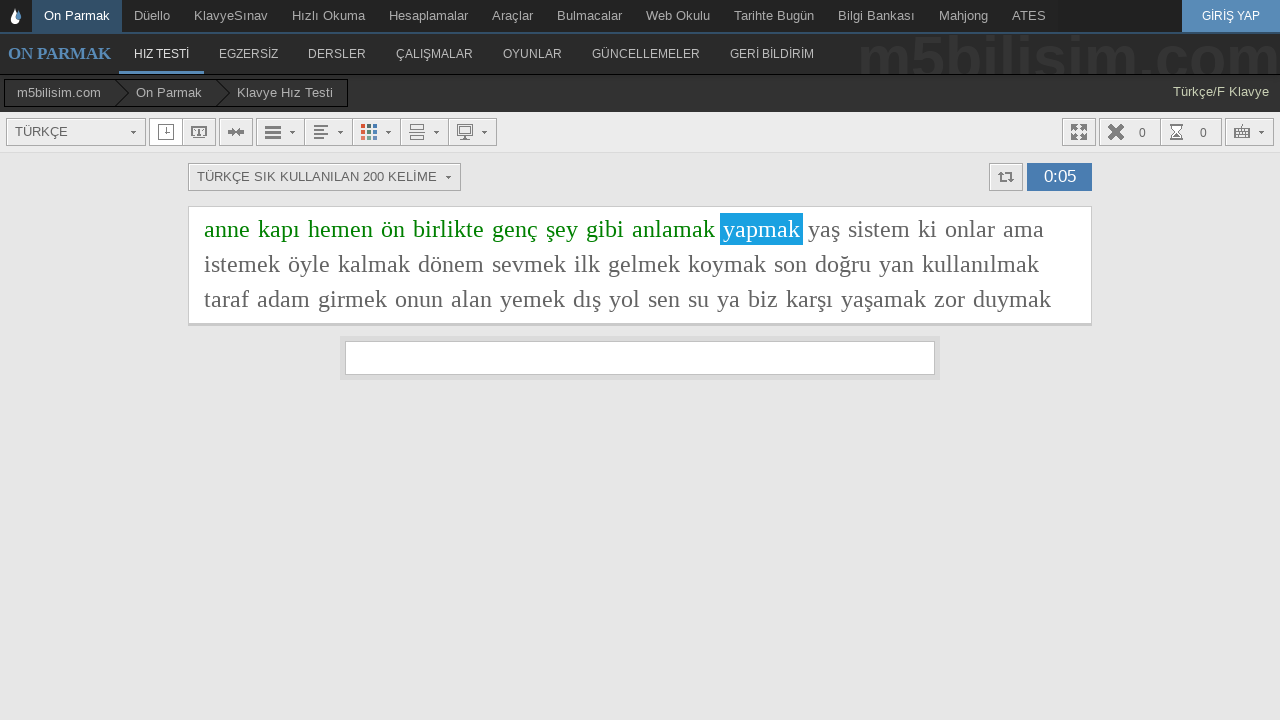

Typed word: 'yapmak' on #yaziyaz
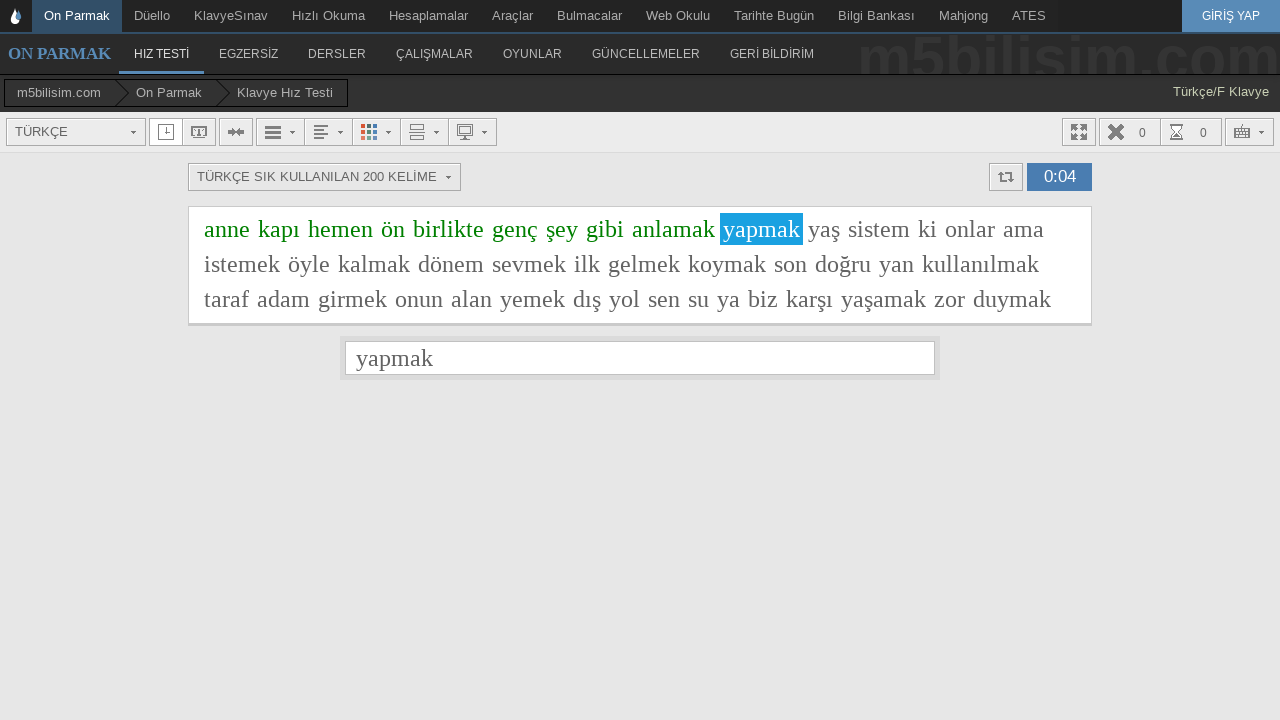

Added space after word on #yaziyaz
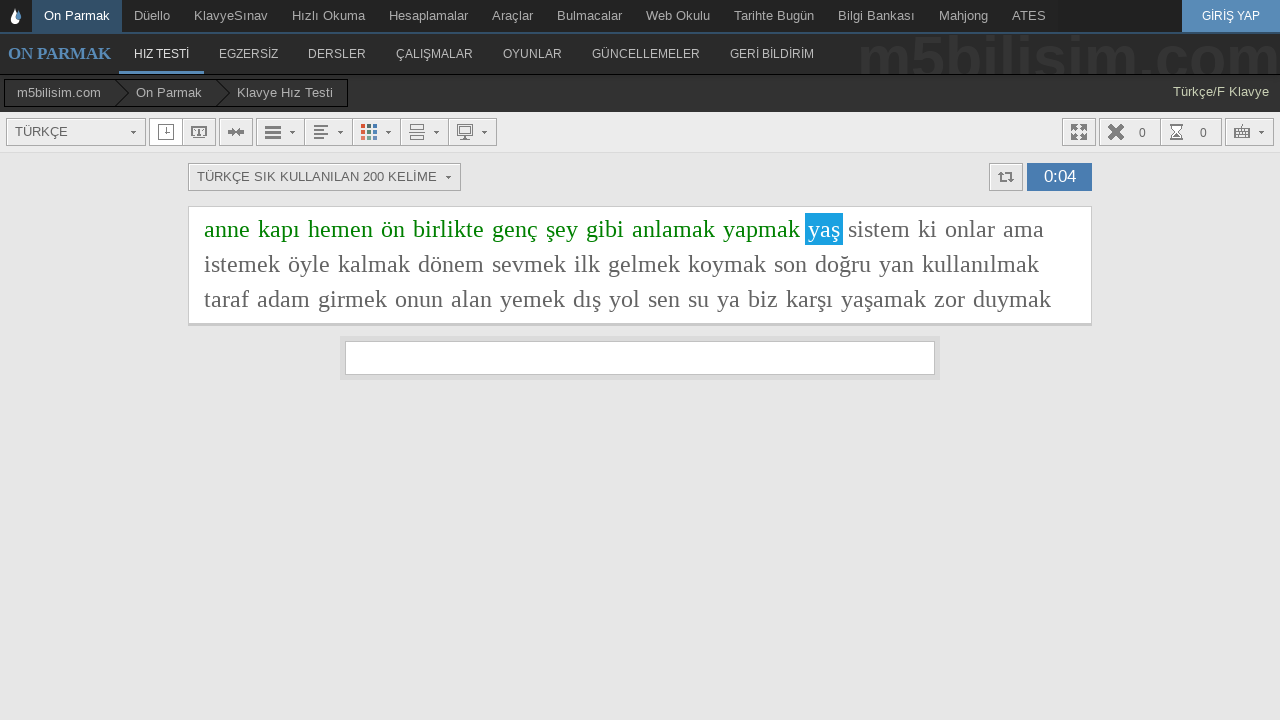

Typed word: 'yaş' on #yaziyaz
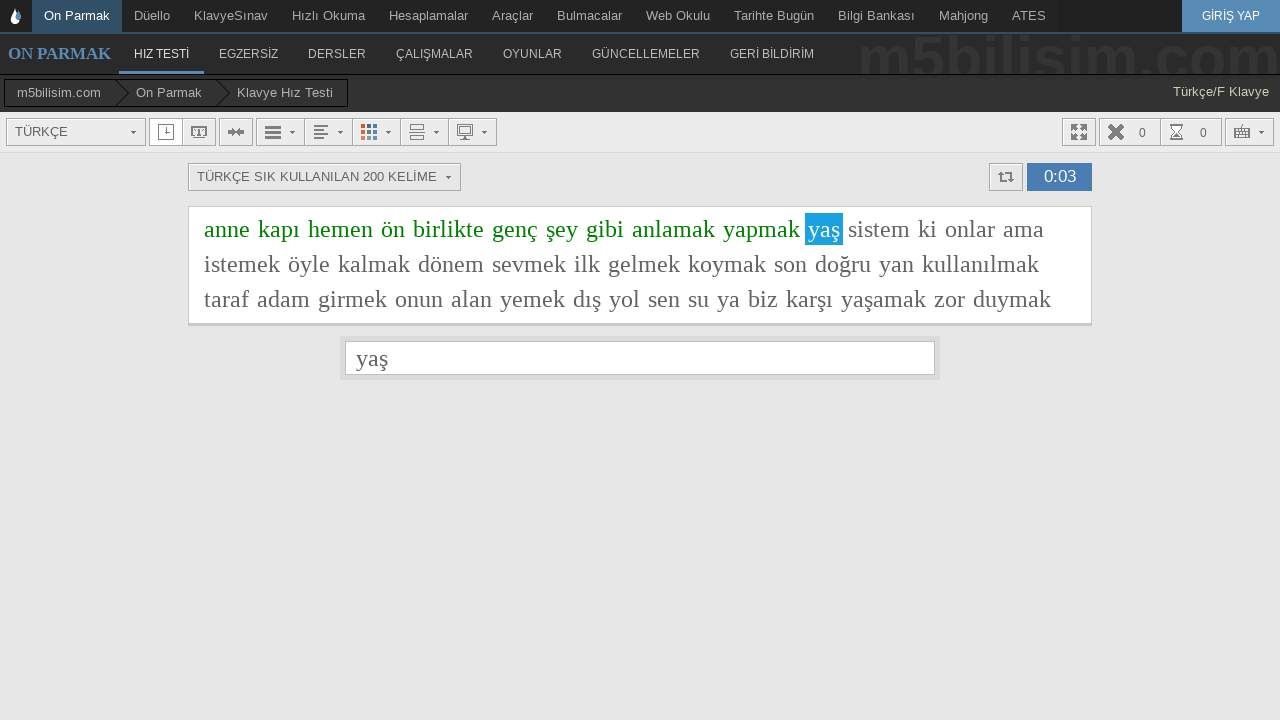

Added space after word on #yaziyaz
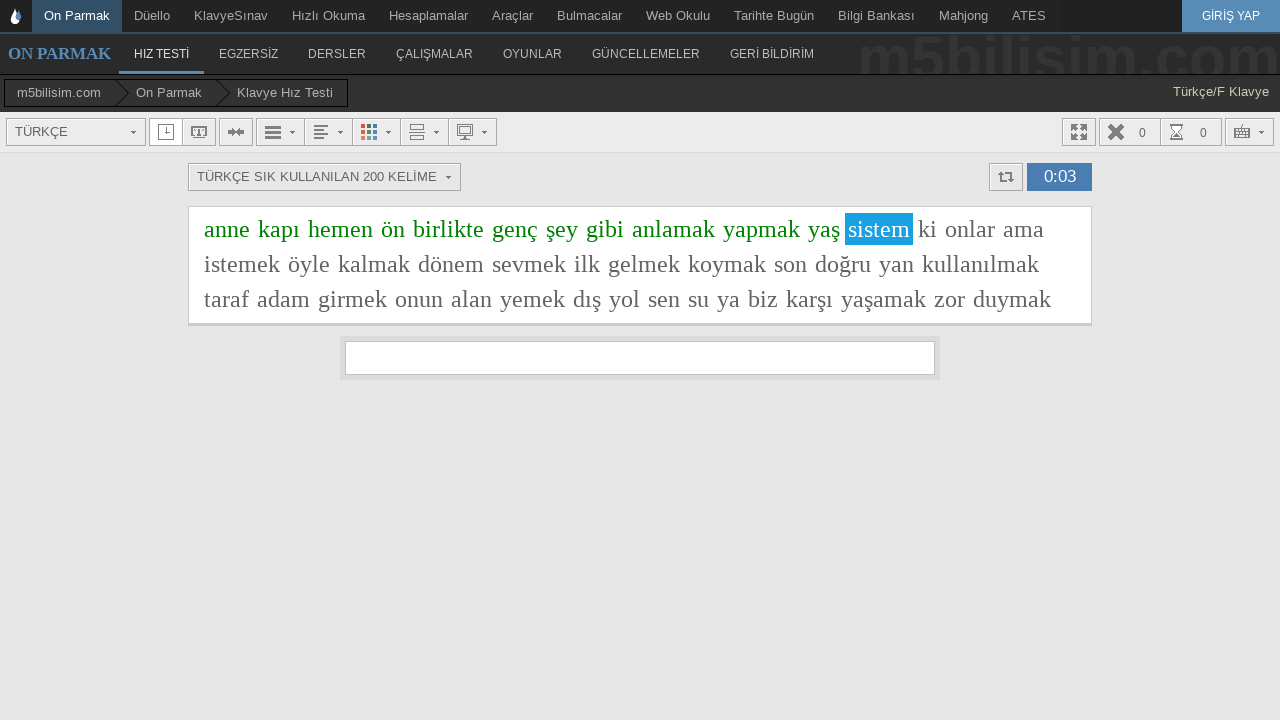

Typed word: 'sistem' on #yaziyaz
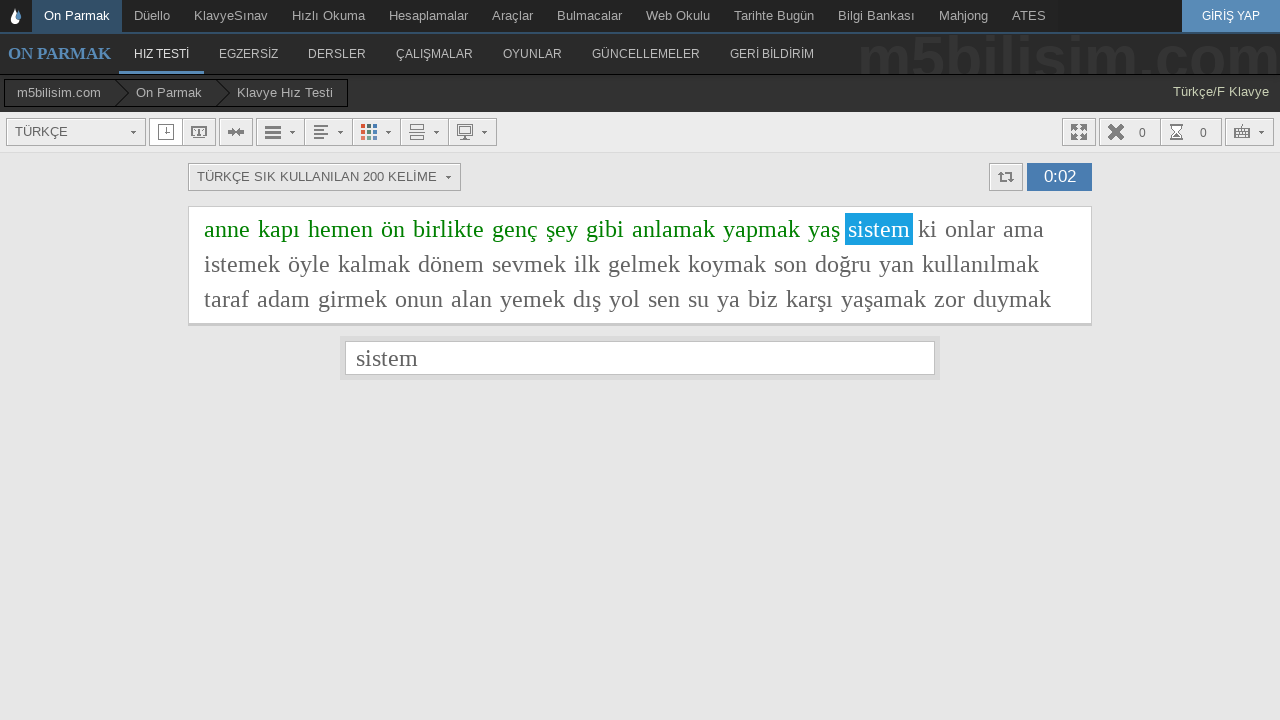

Added space after word on #yaziyaz
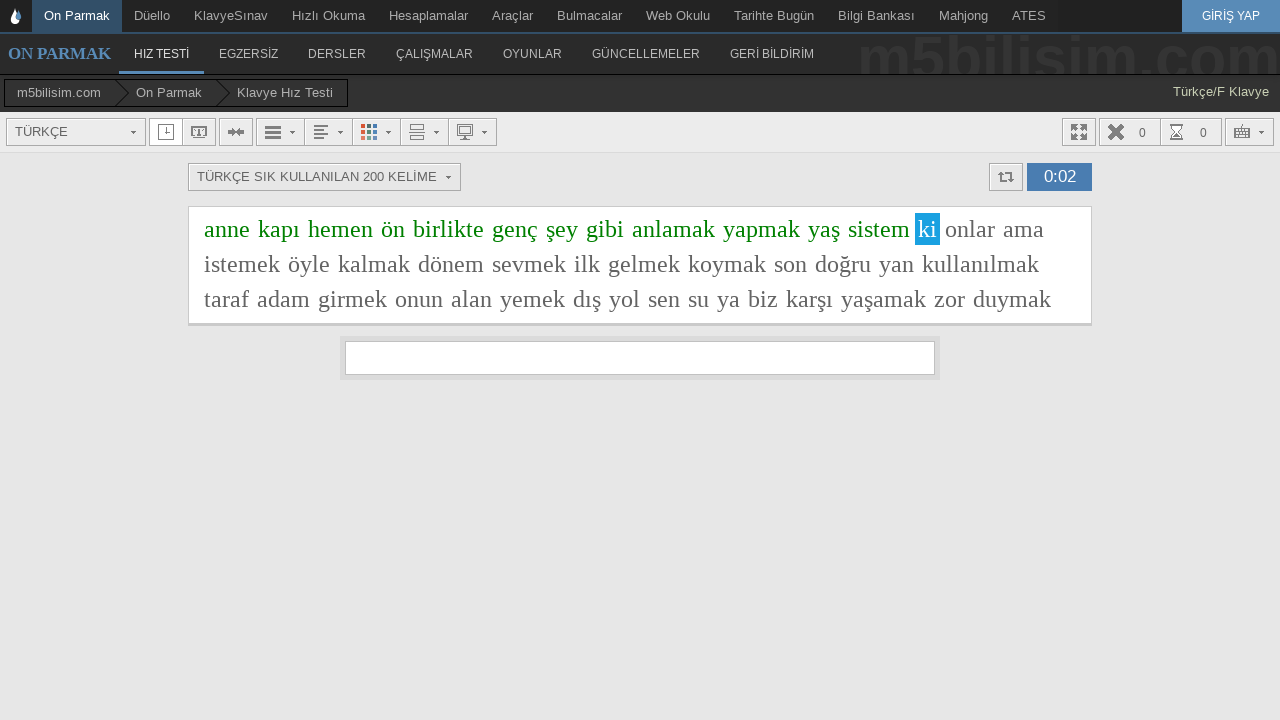

Typed word: 'ki' on #yaziyaz
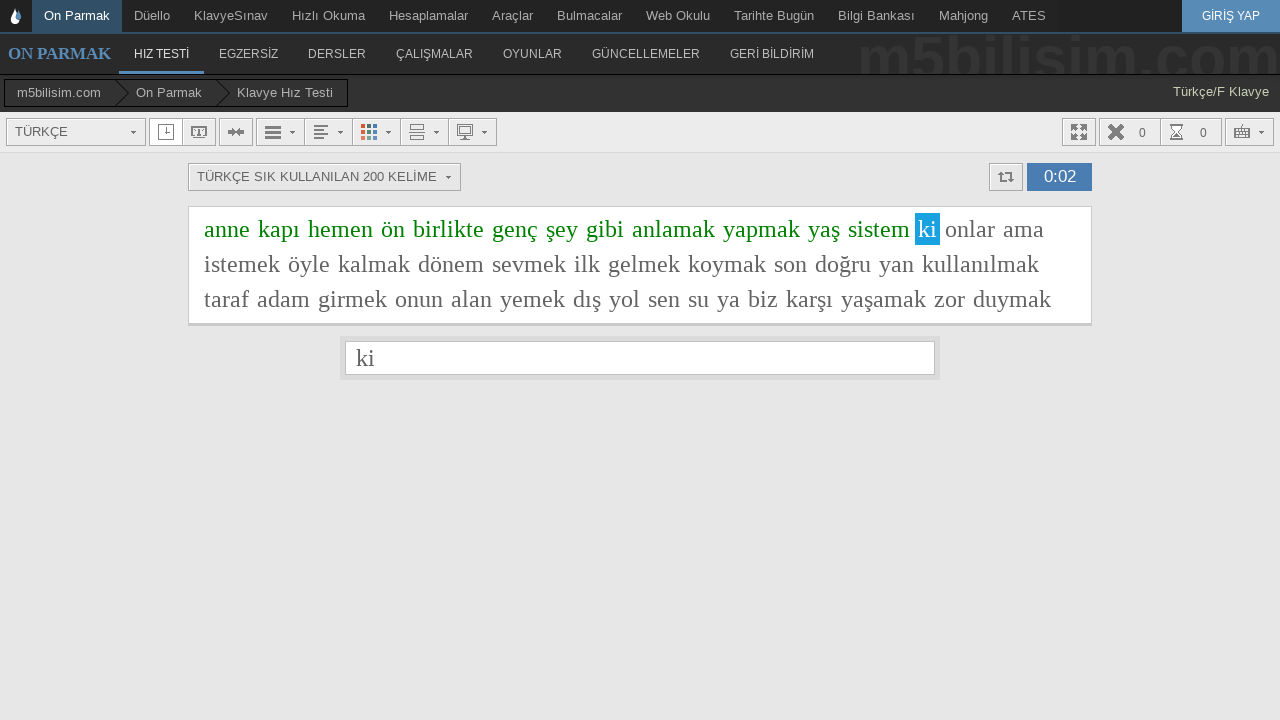

Added space after word on #yaziyaz
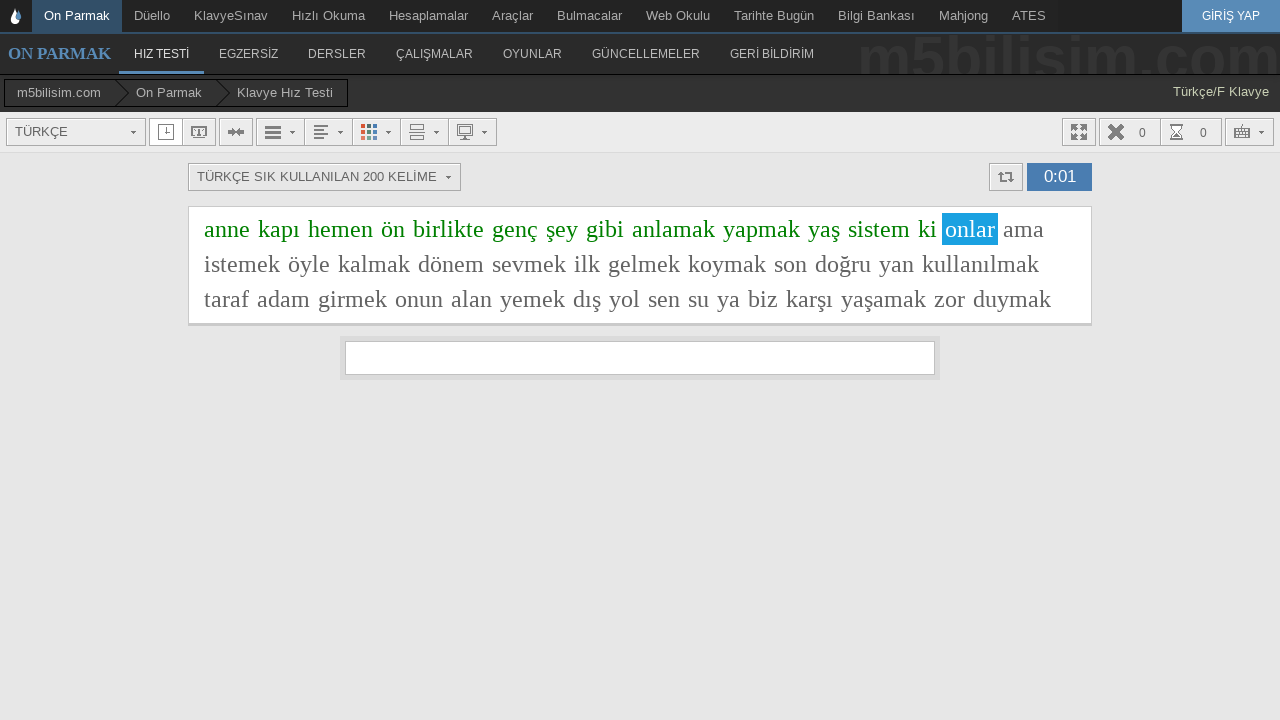

Typed word: 'onlar' on #yaziyaz
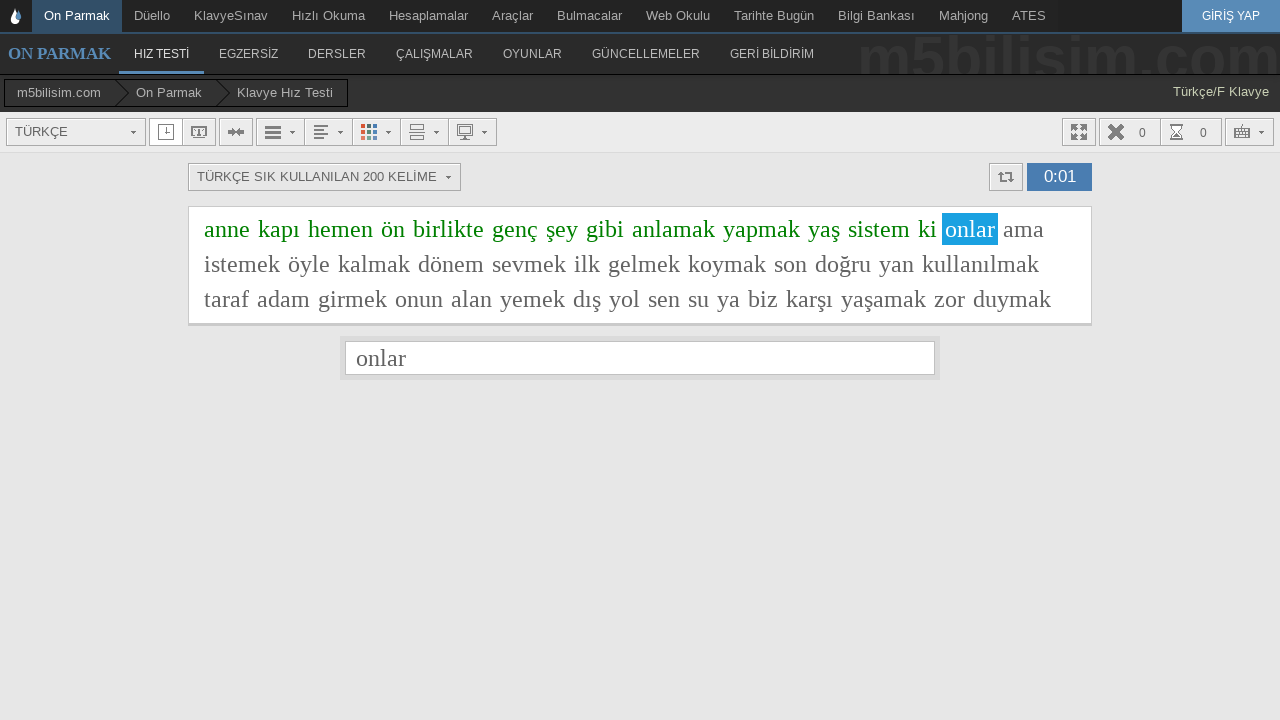

Added space after word on #yaziyaz
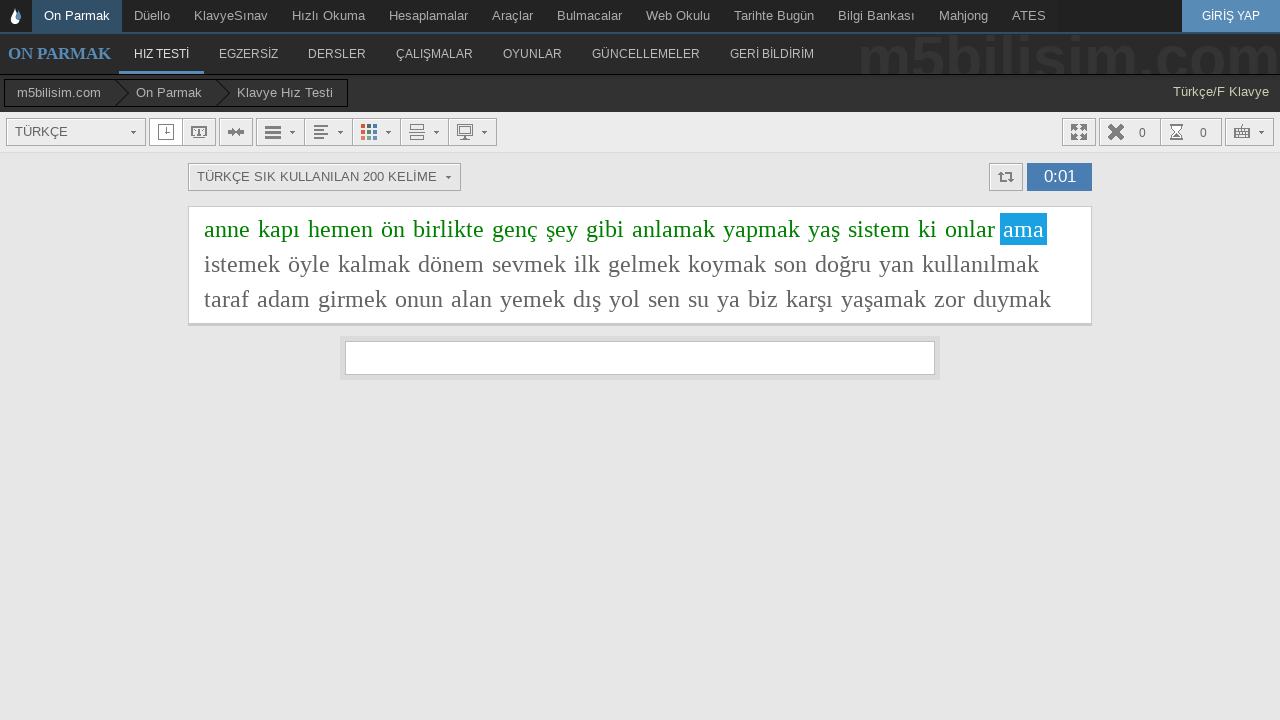

Typed word: 'ama' on #yaziyaz
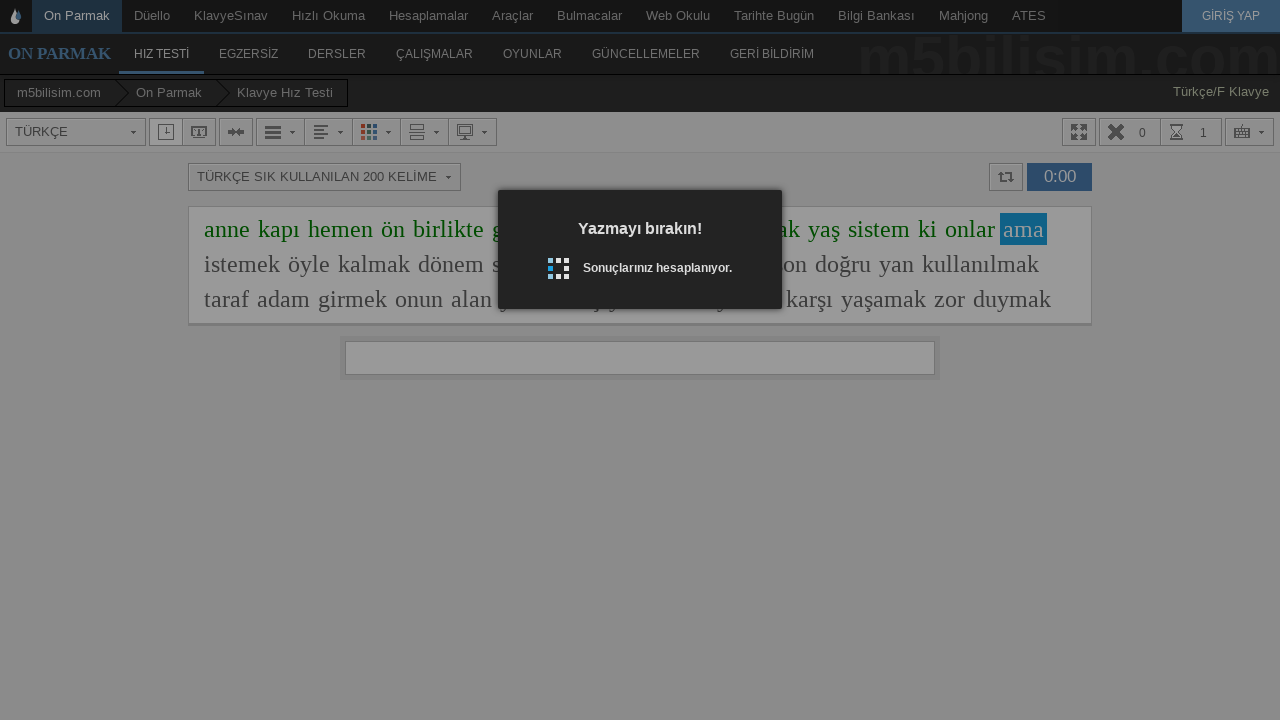

Added space after word on #yaziyaz
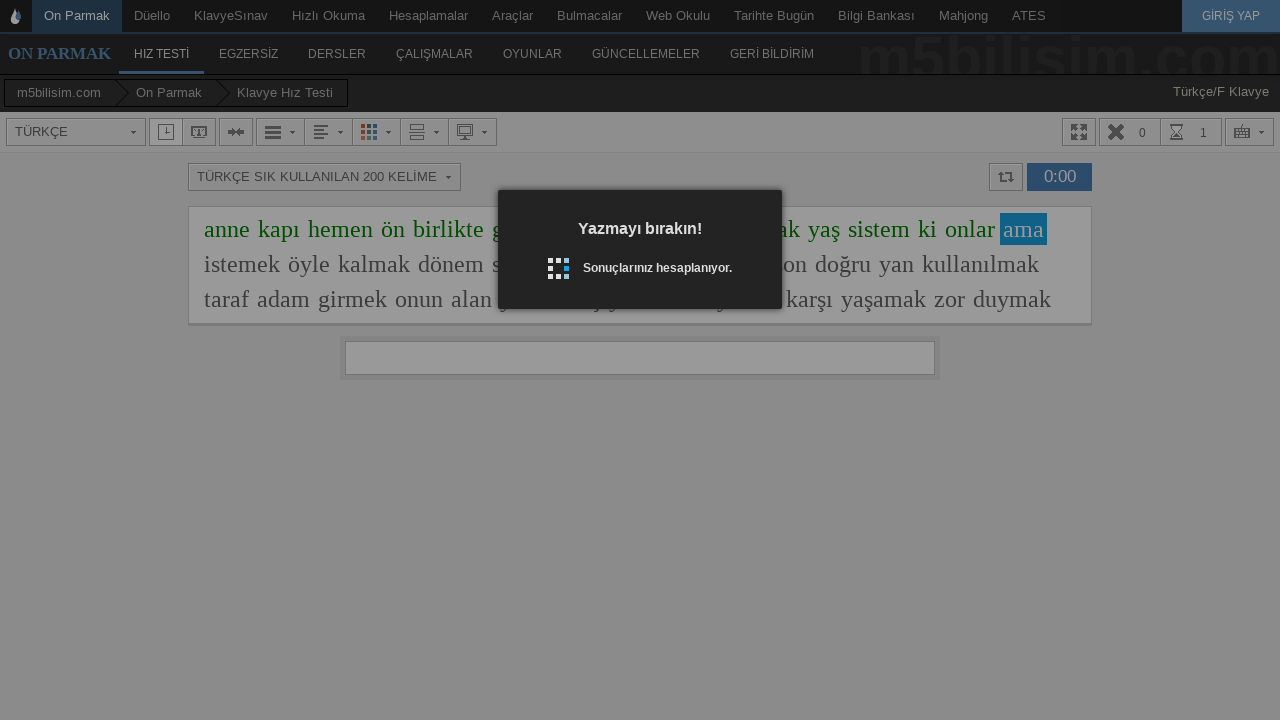

Typed word: 'istemek' on #yaziyaz
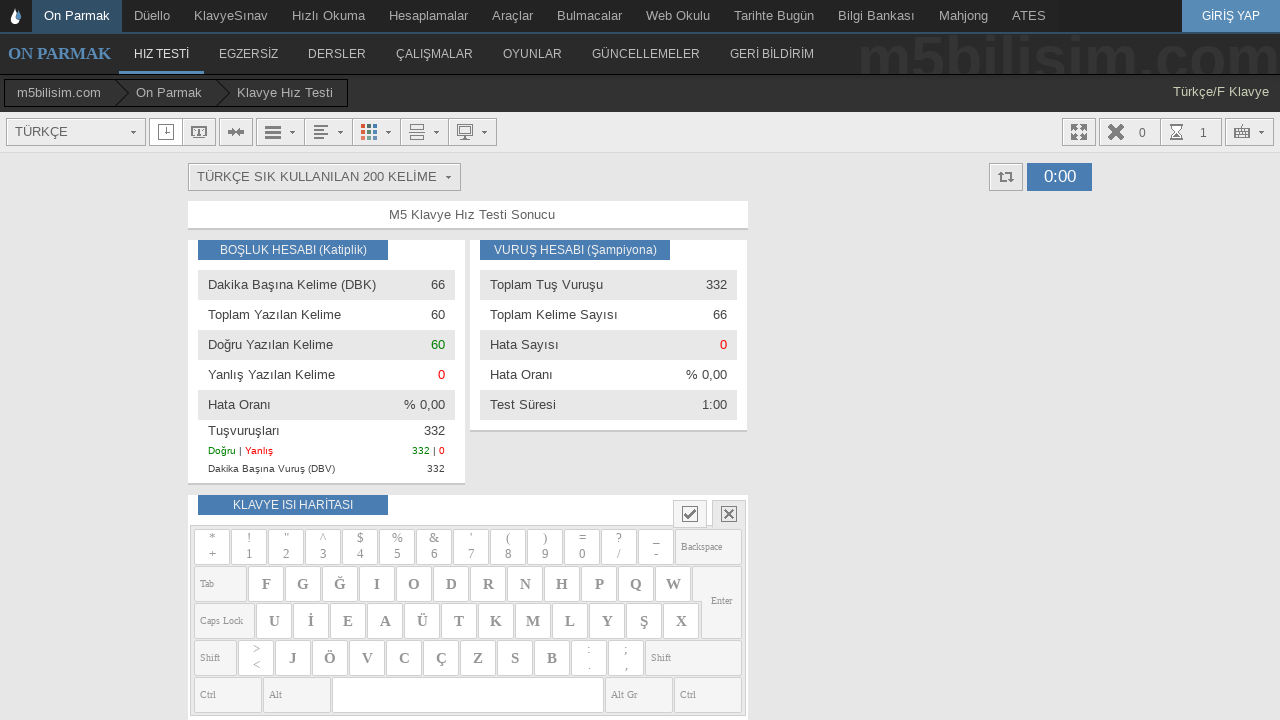

Added space after word on #yaziyaz
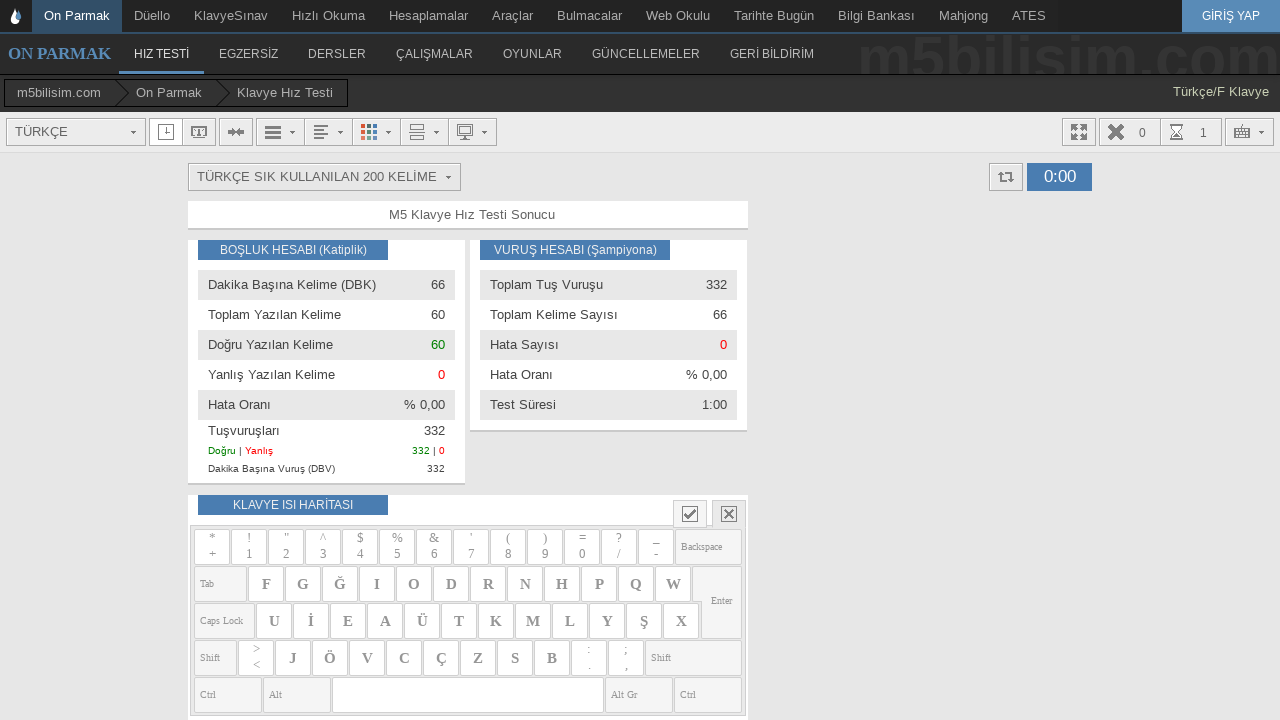

Typed word: 'öyle' on #yaziyaz
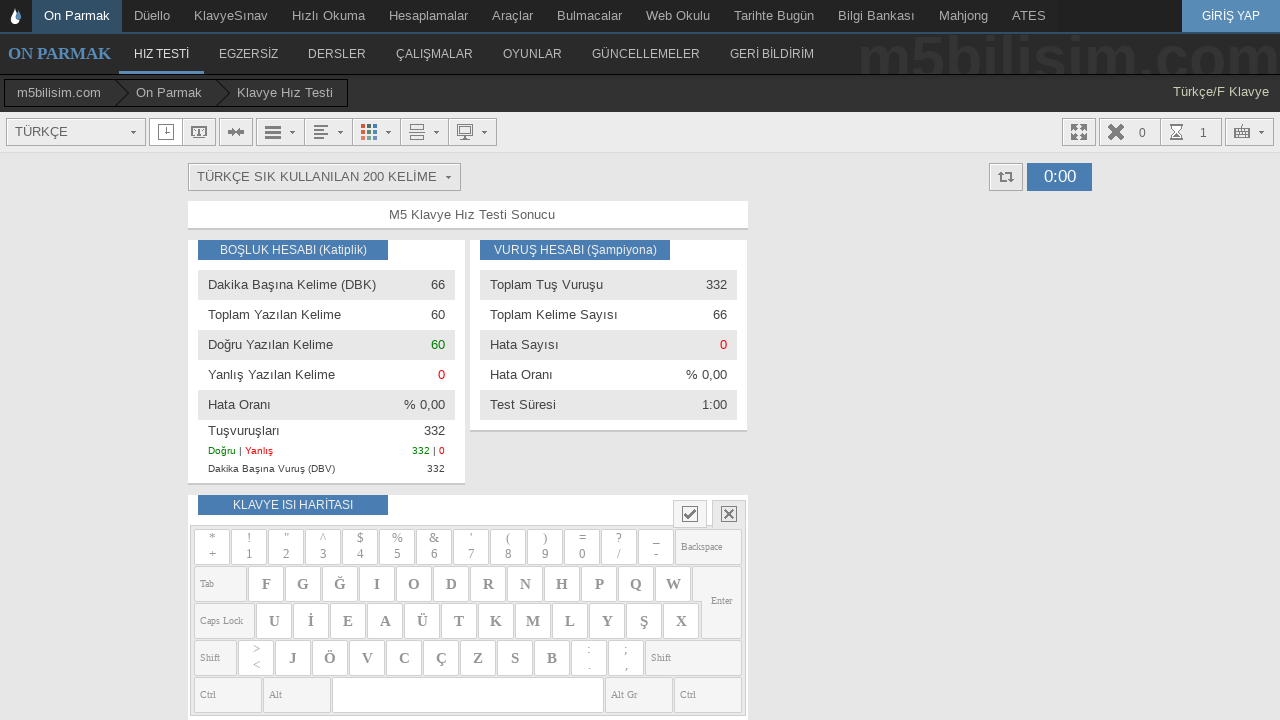

Added space after word on #yaziyaz
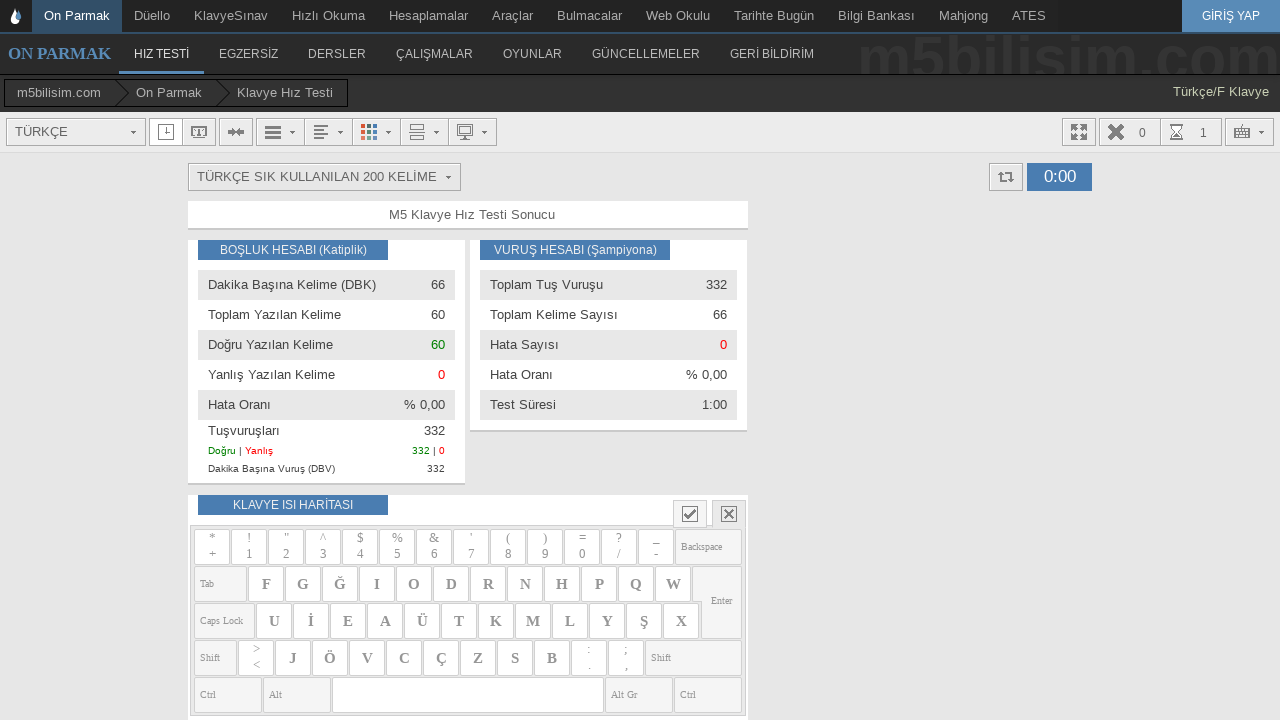

Typed word: 'kalmak' on #yaziyaz
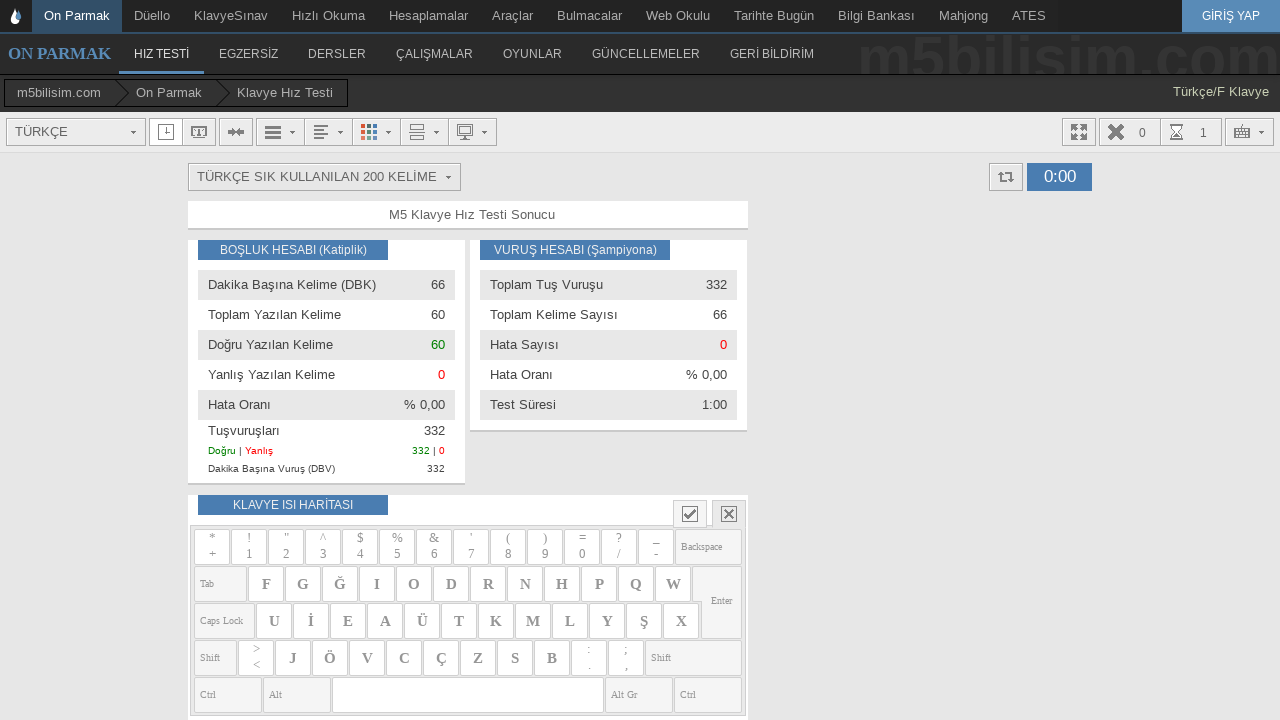

Added space after word on #yaziyaz
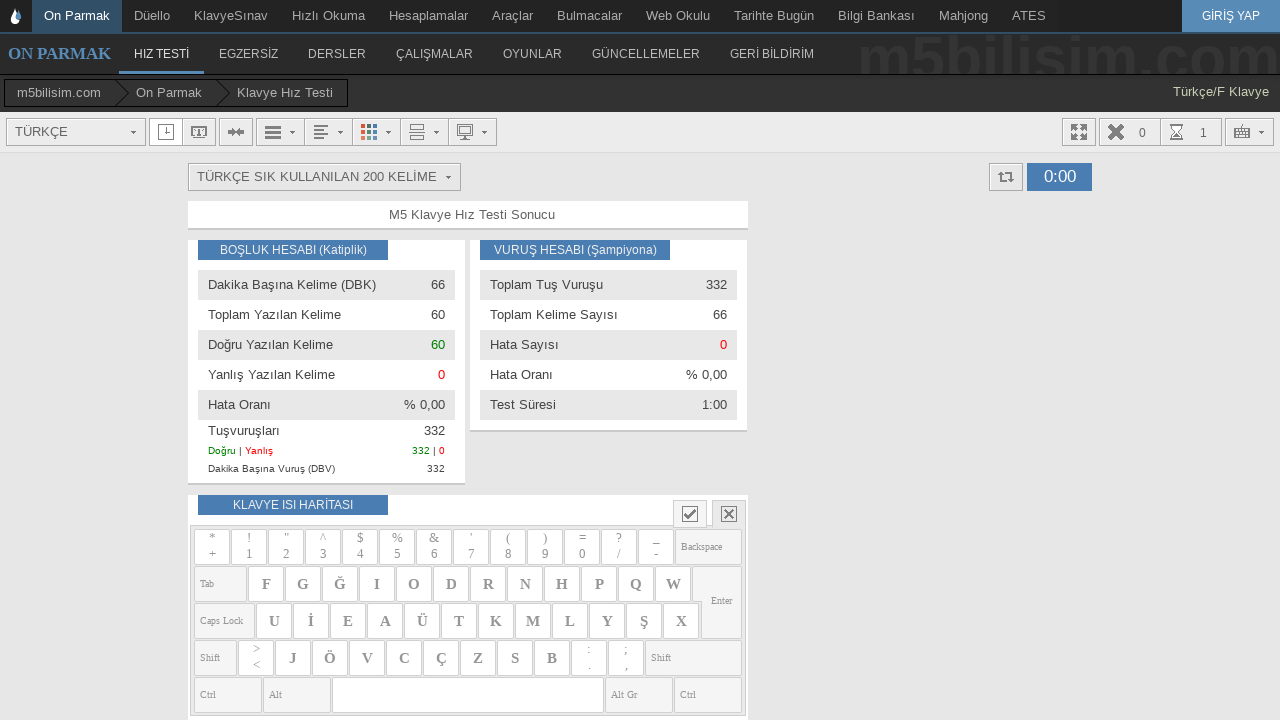

Typed word: 'dönem' on #yaziyaz
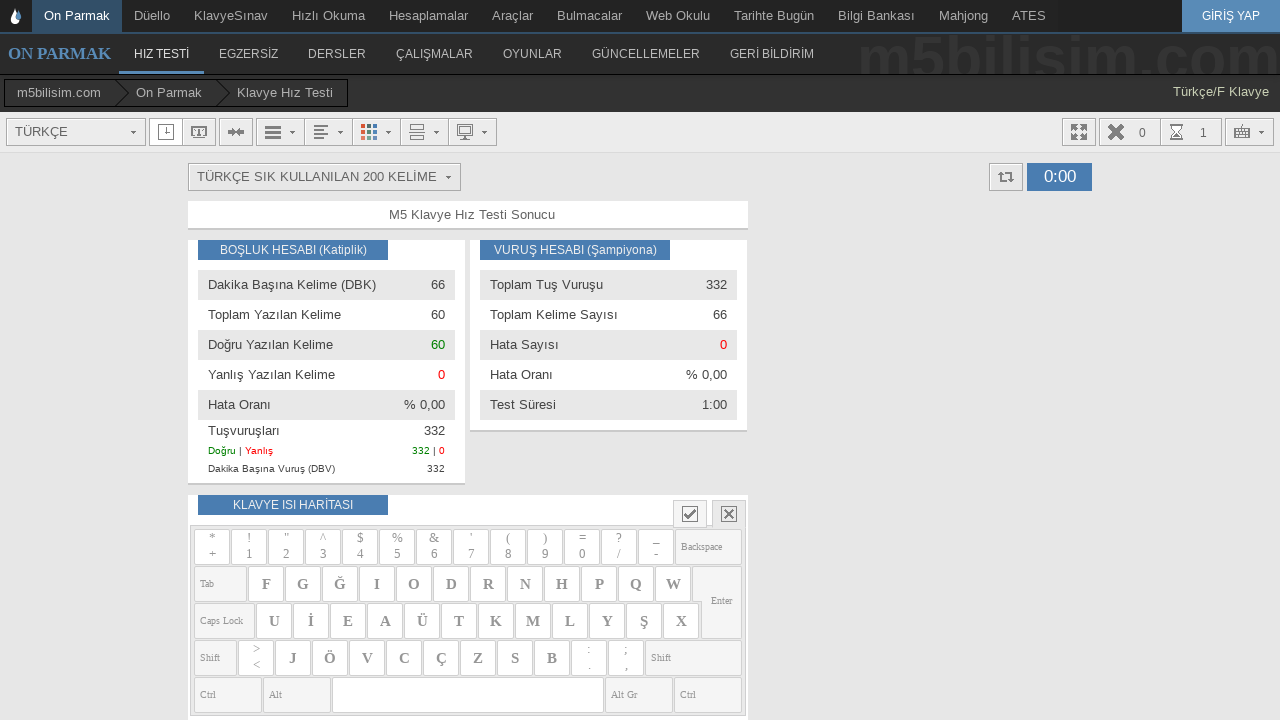

Added space after word on #yaziyaz
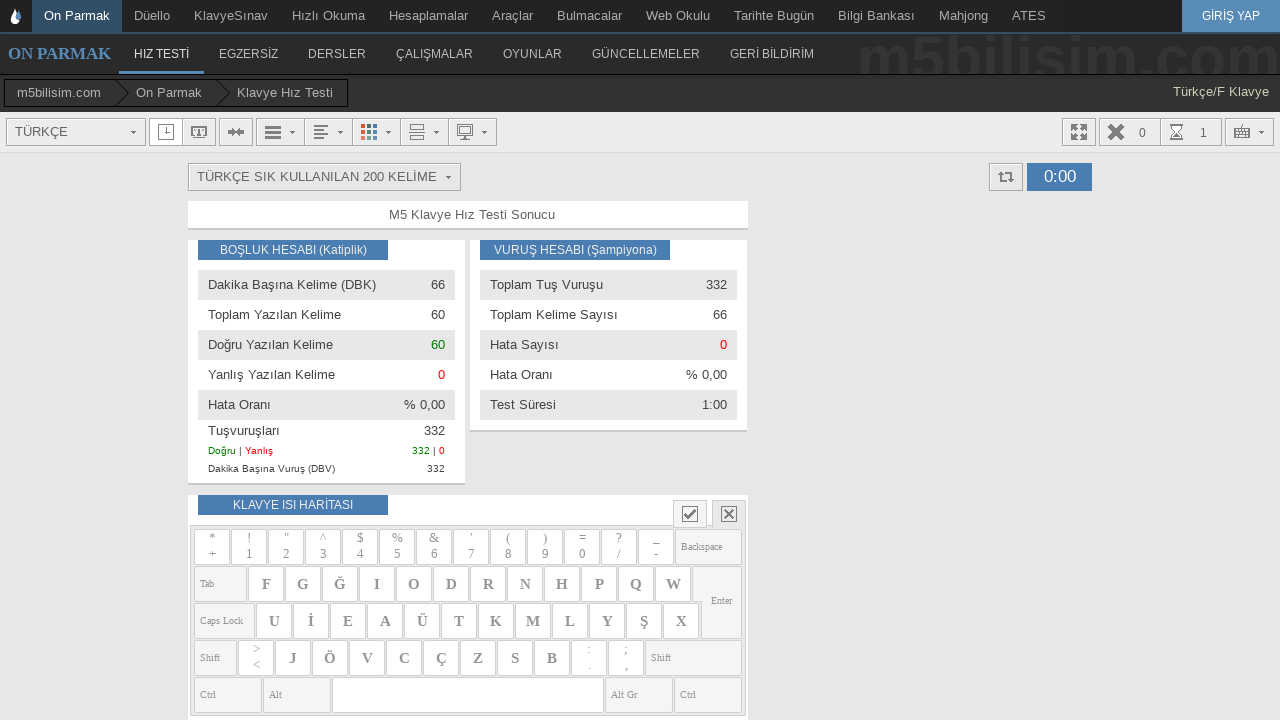

Typed word: 'sevmek' on #yaziyaz
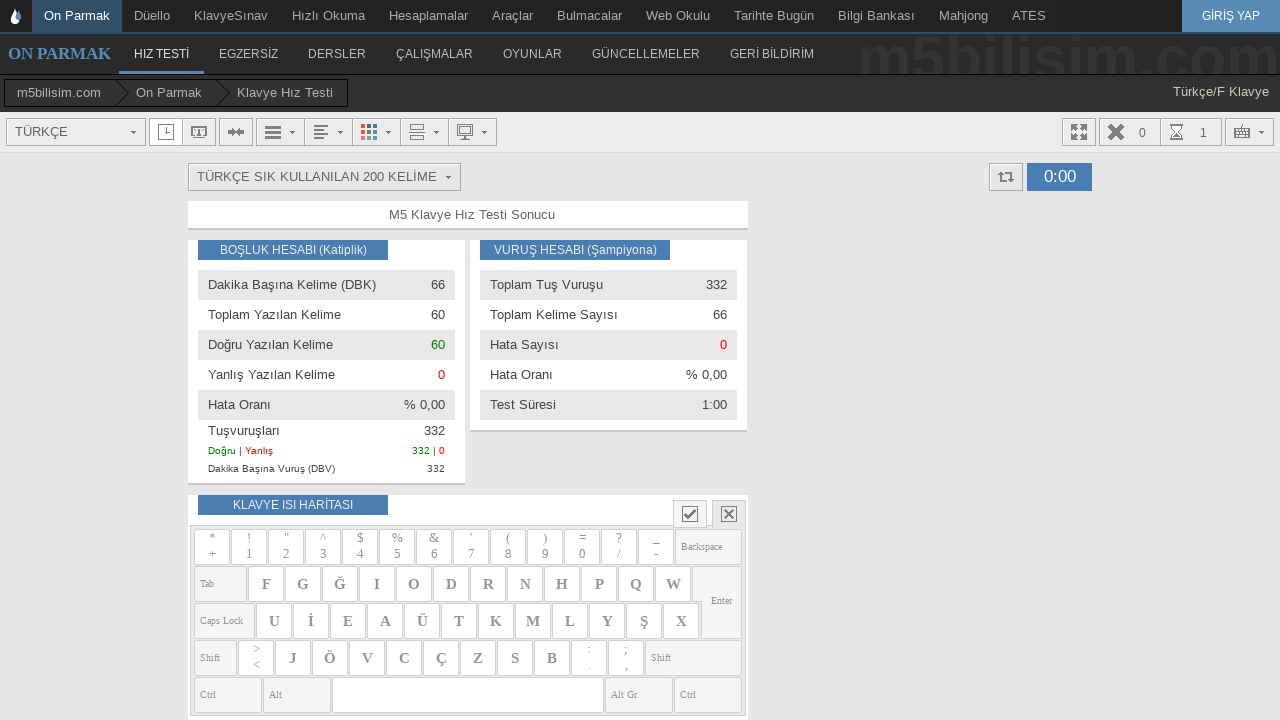

Added space after word on #yaziyaz
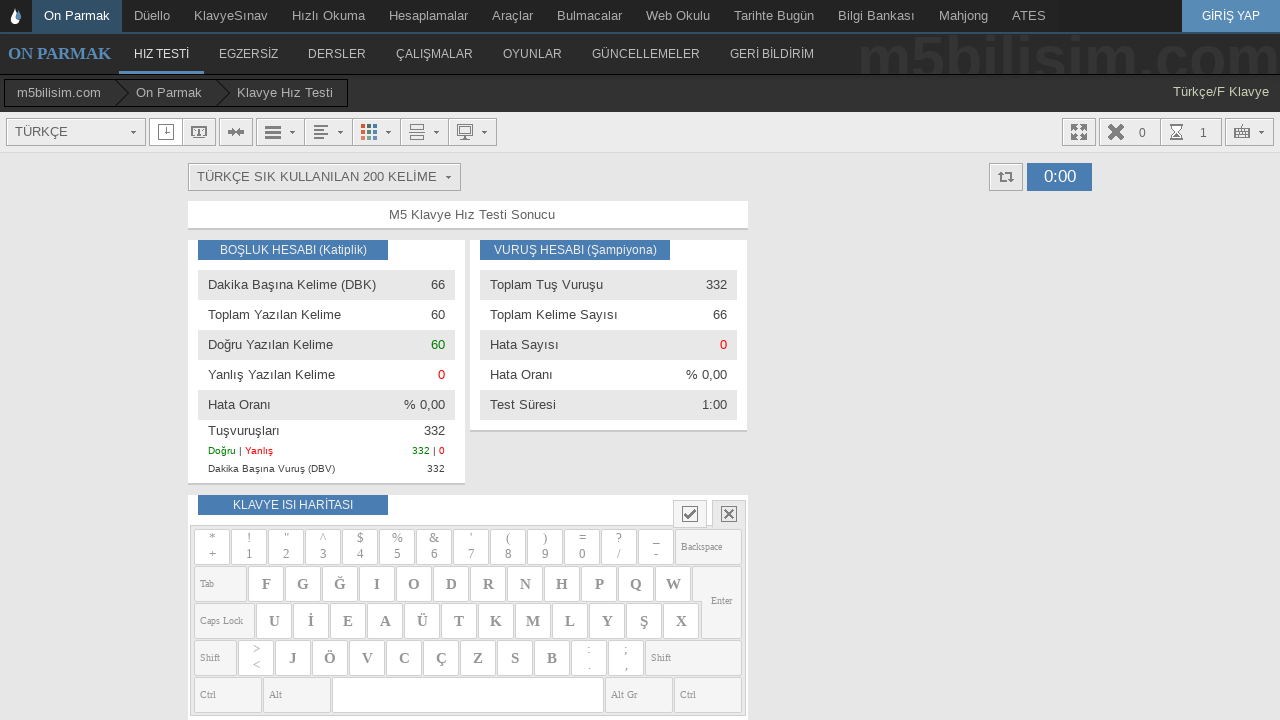

Typed word: 'ilk' on #yaziyaz
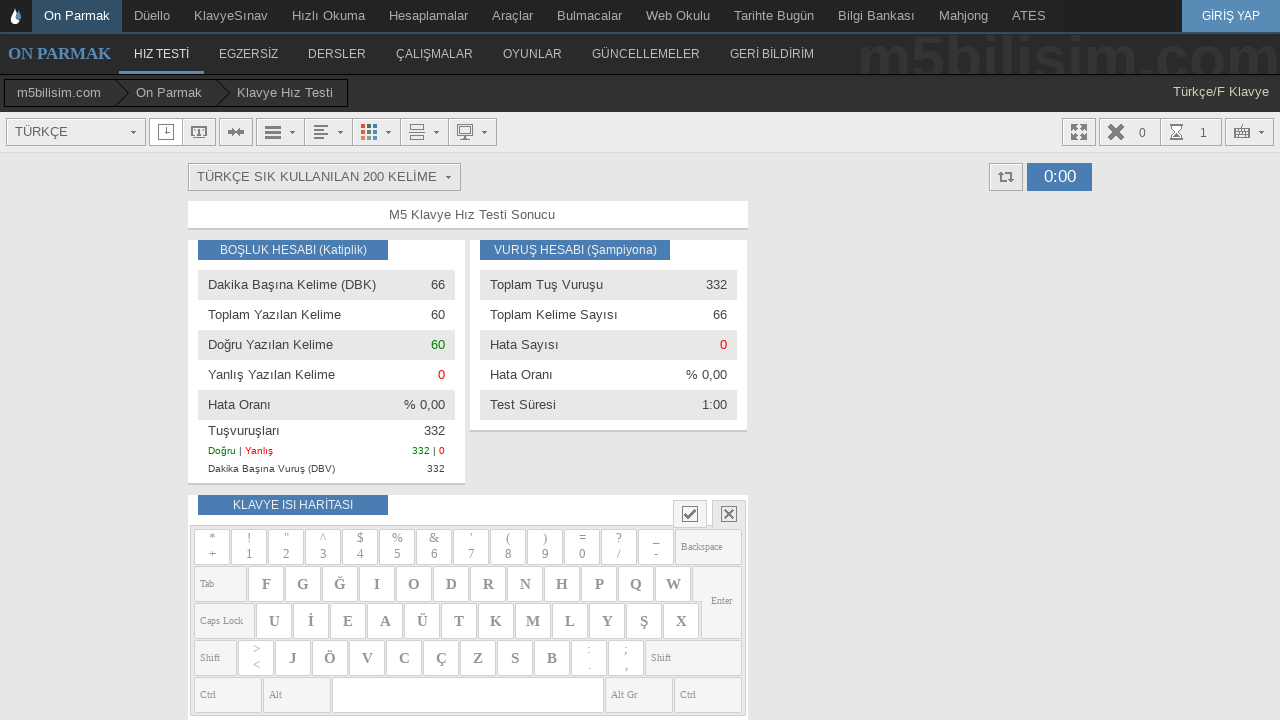

Added space after word on #yaziyaz
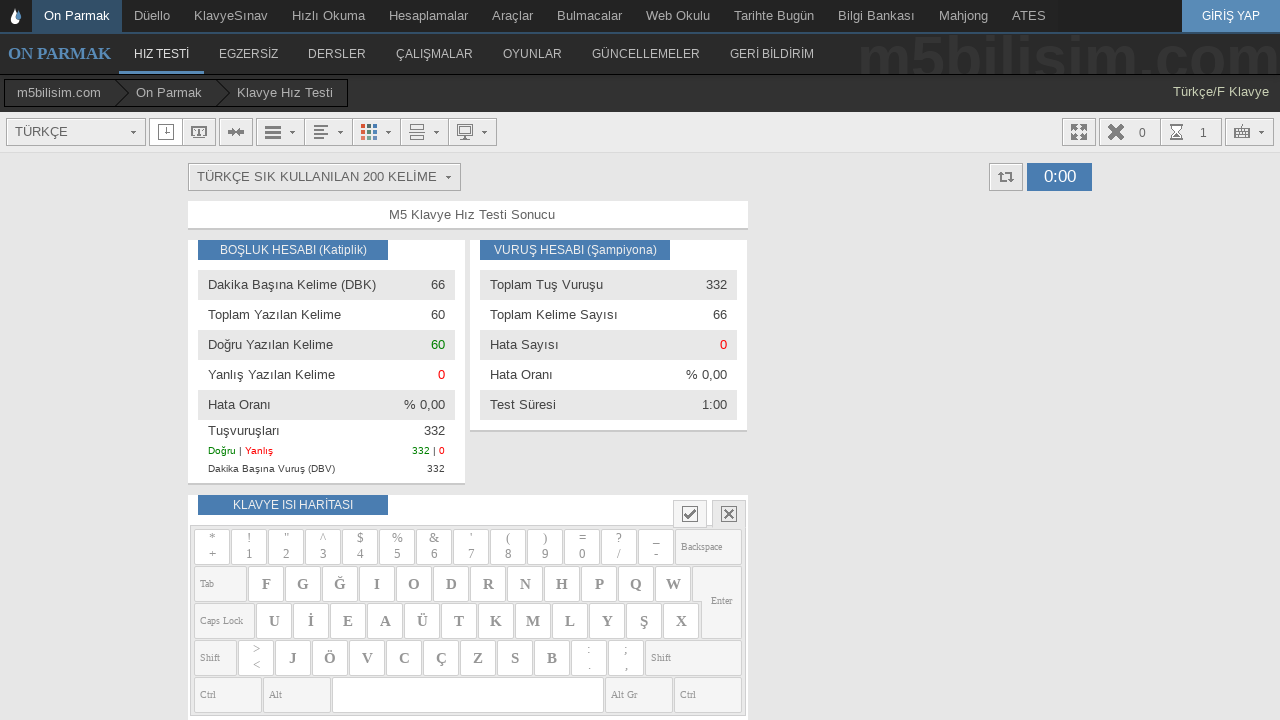

Typed word: 'gelmek' on #yaziyaz
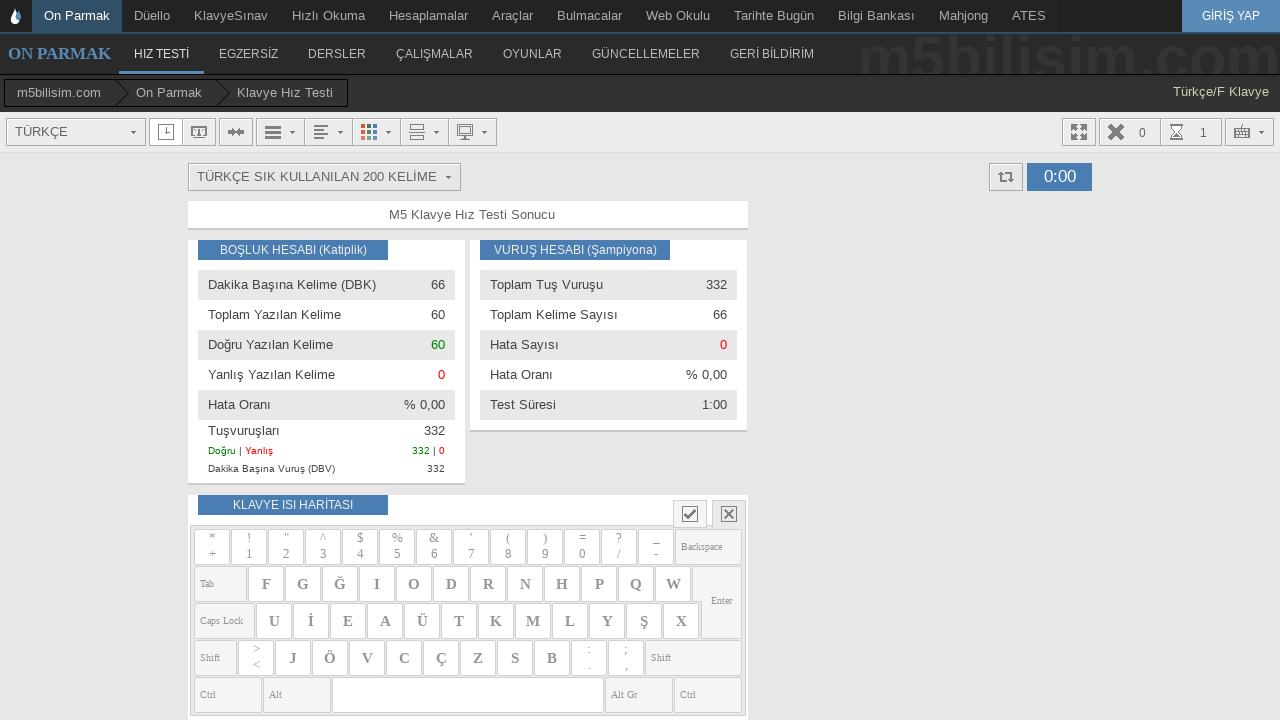

Added space after word on #yaziyaz
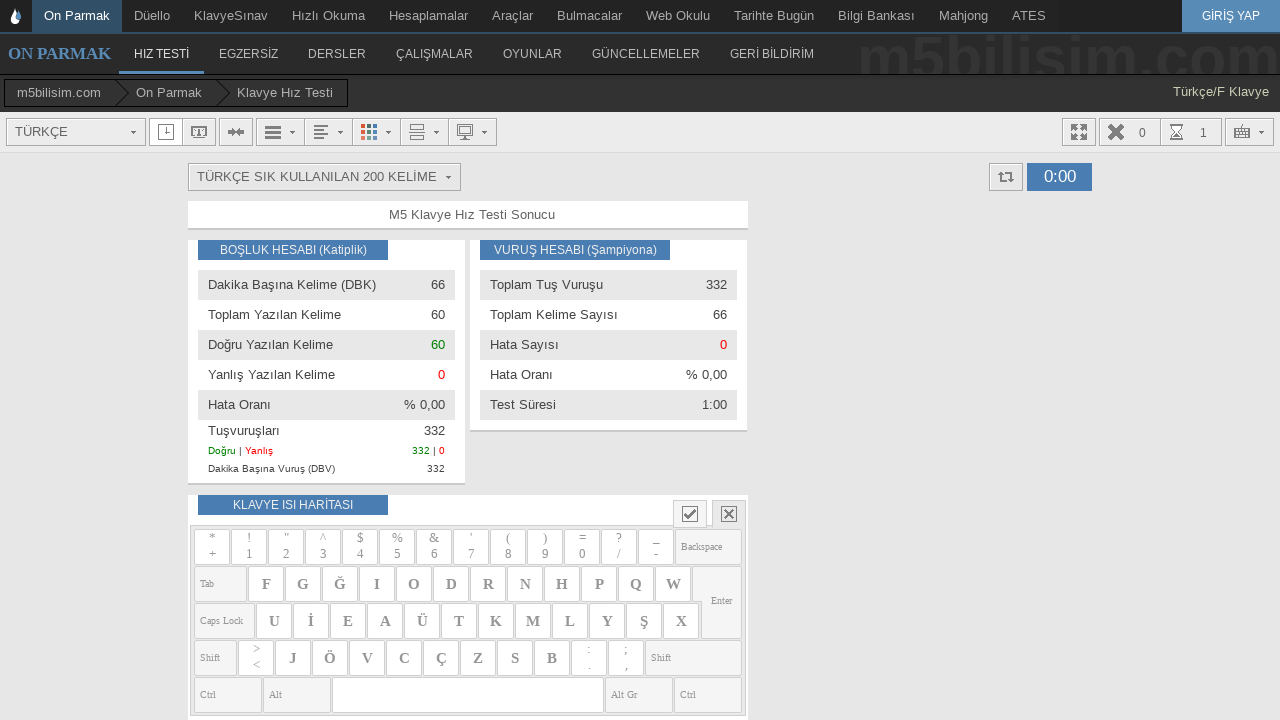

Typed word: 'koymak' on #yaziyaz
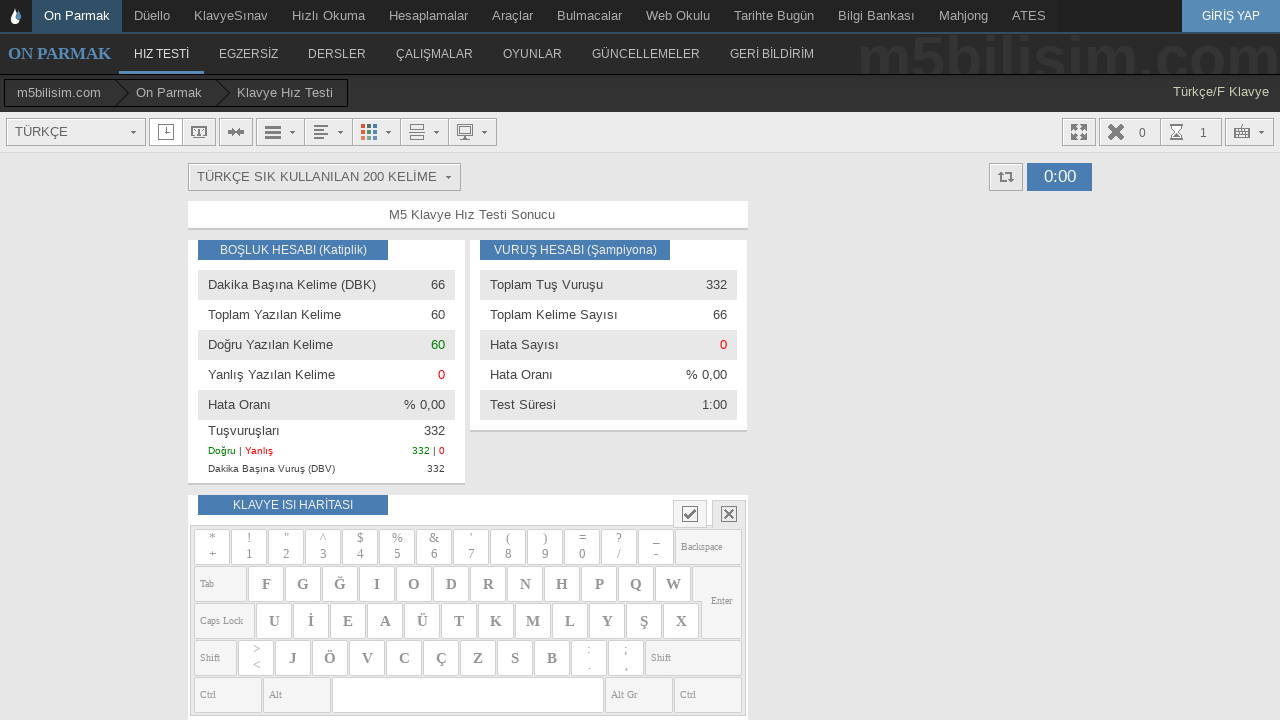

Added space after word on #yaziyaz
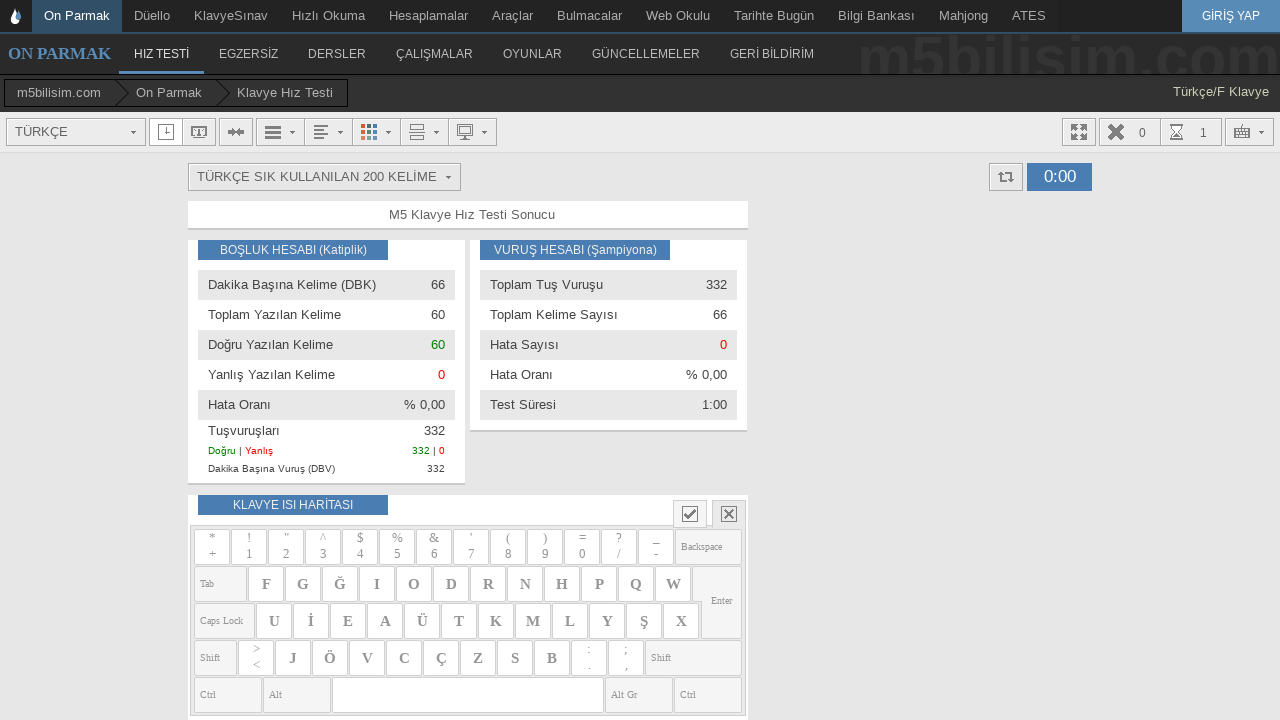

Typed word: 'son' on #yaziyaz
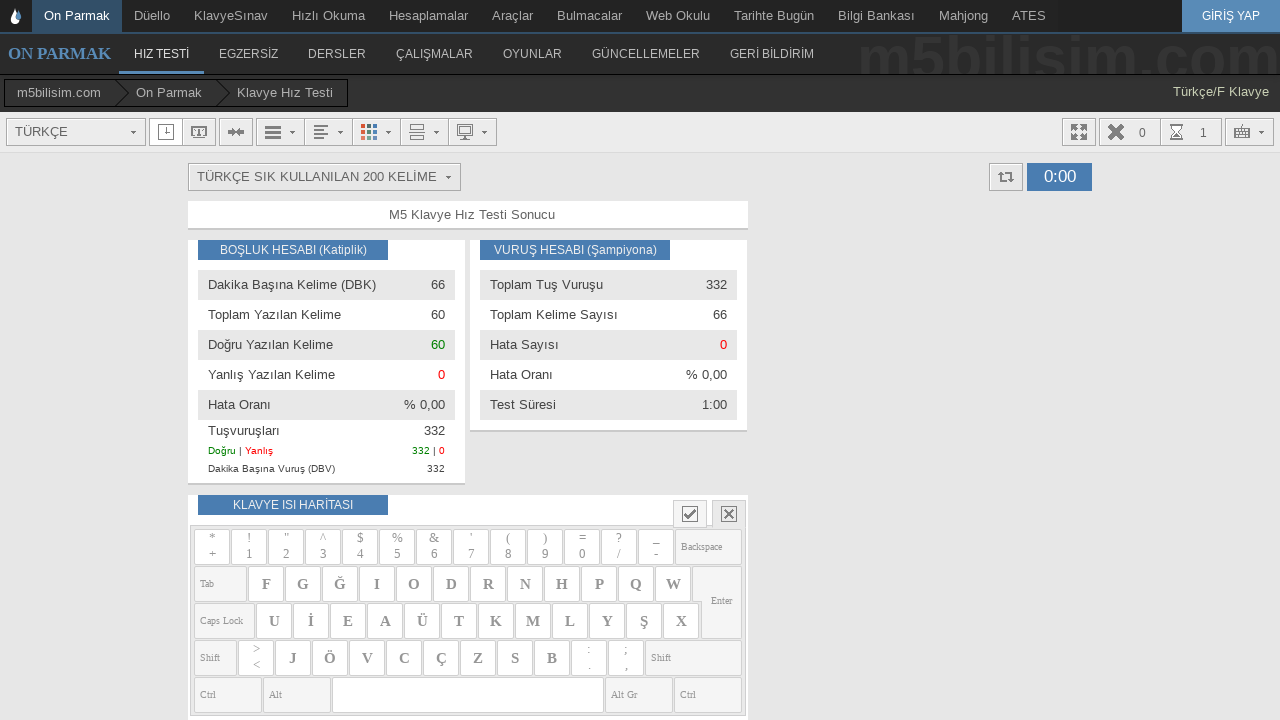

Added space after word on #yaziyaz
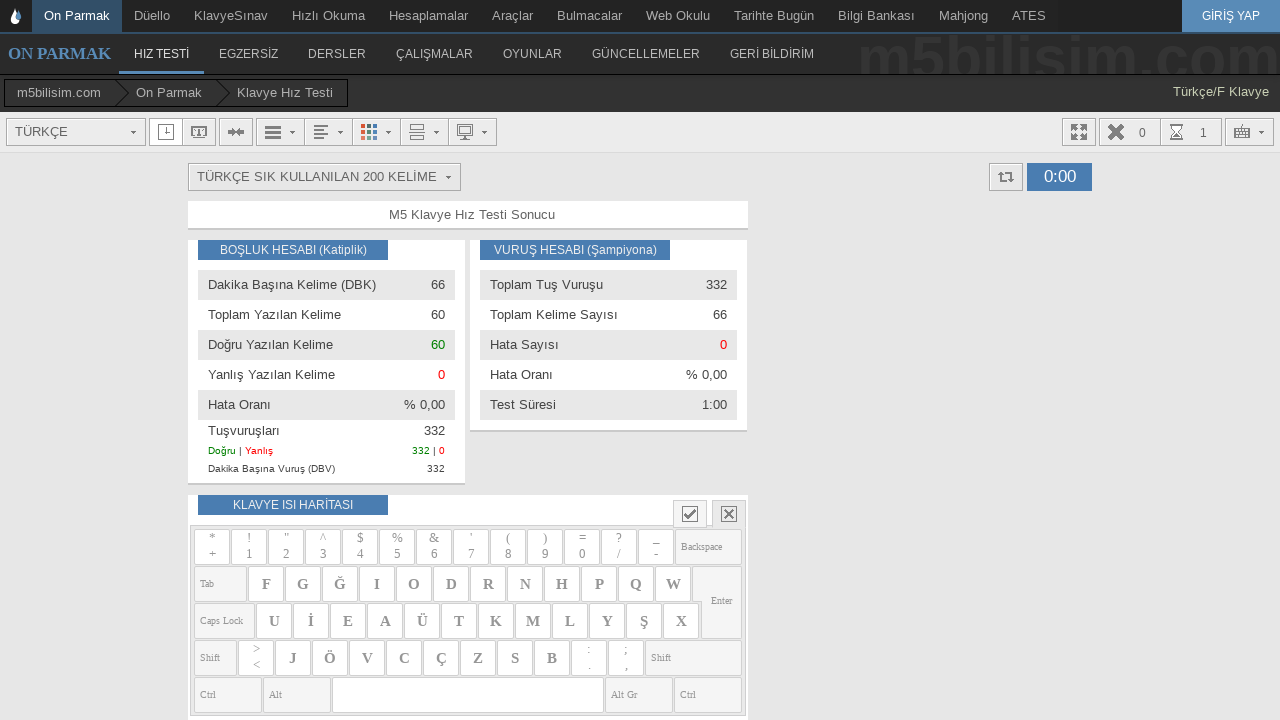

Typed word: 'doğru' on #yaziyaz
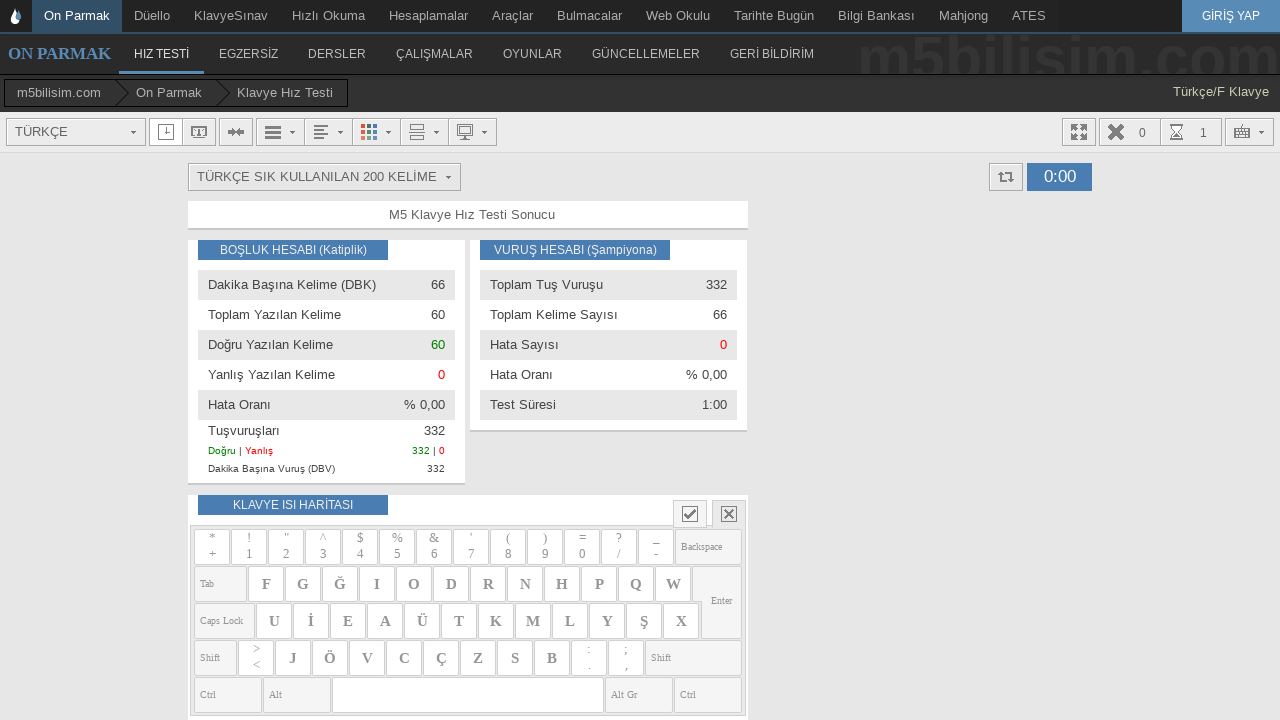

Added space after word on #yaziyaz
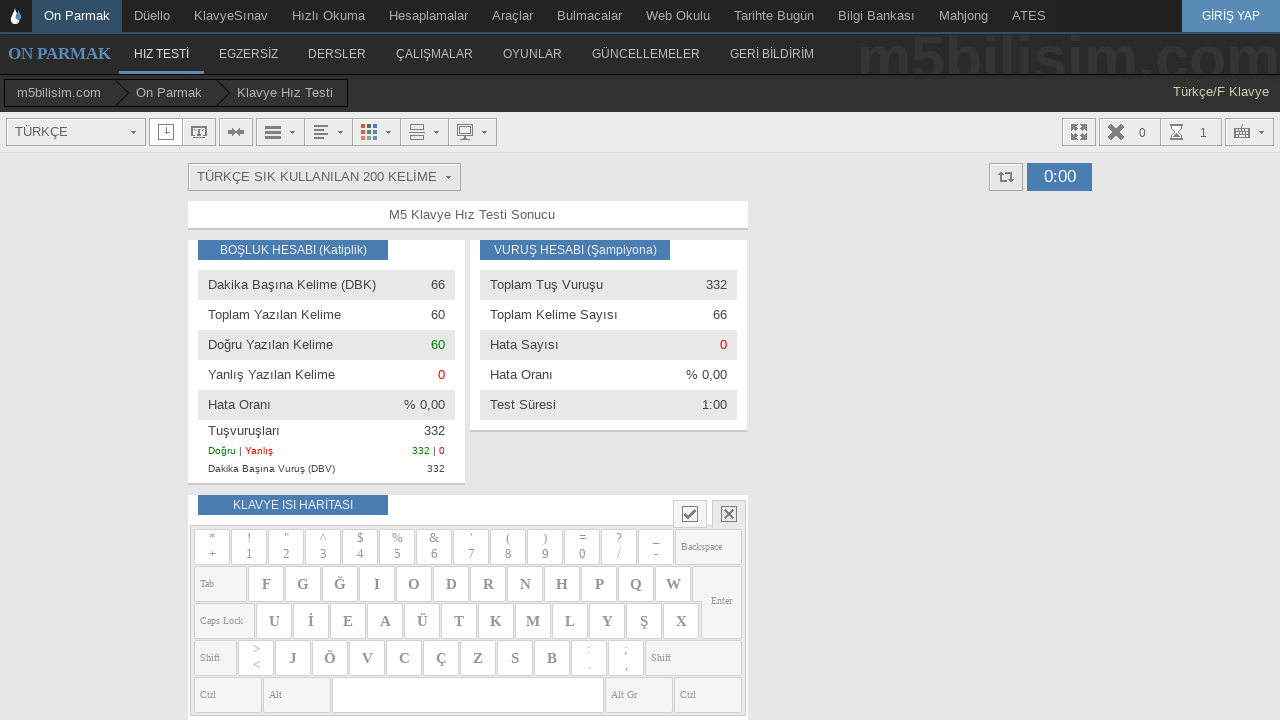

Typed word: 'yan' on #yaziyaz
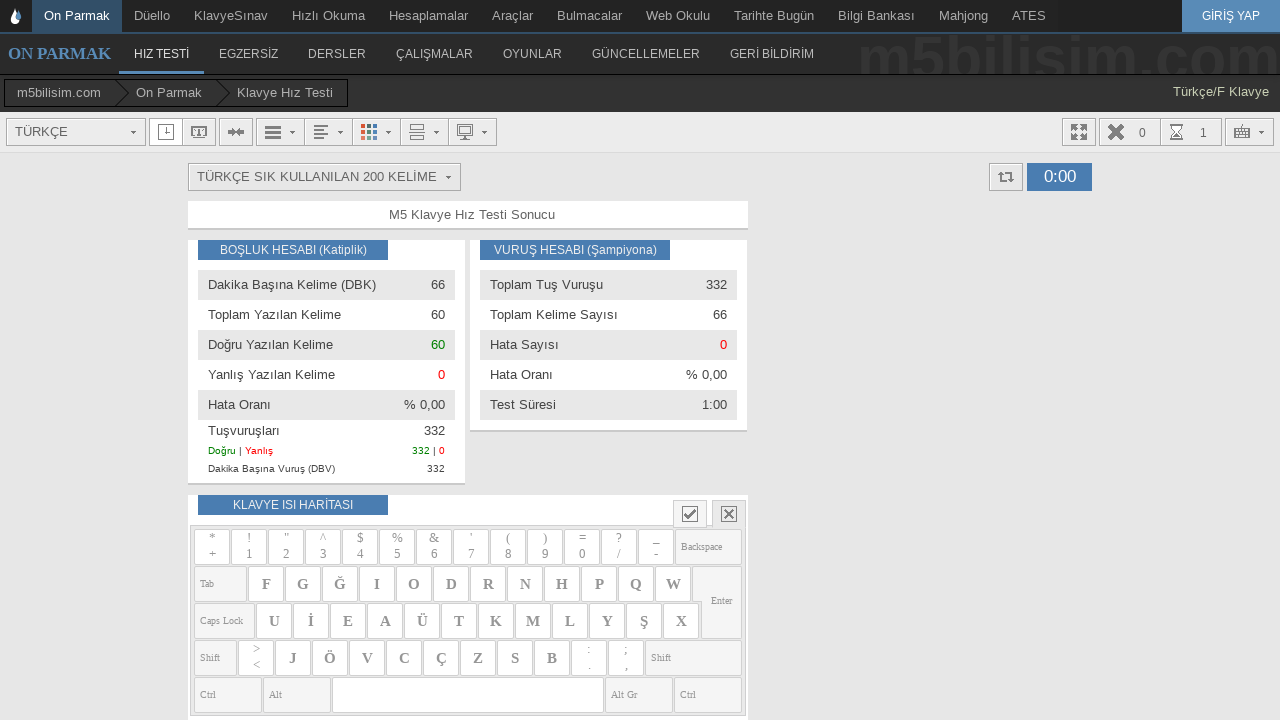

Added space after word on #yaziyaz
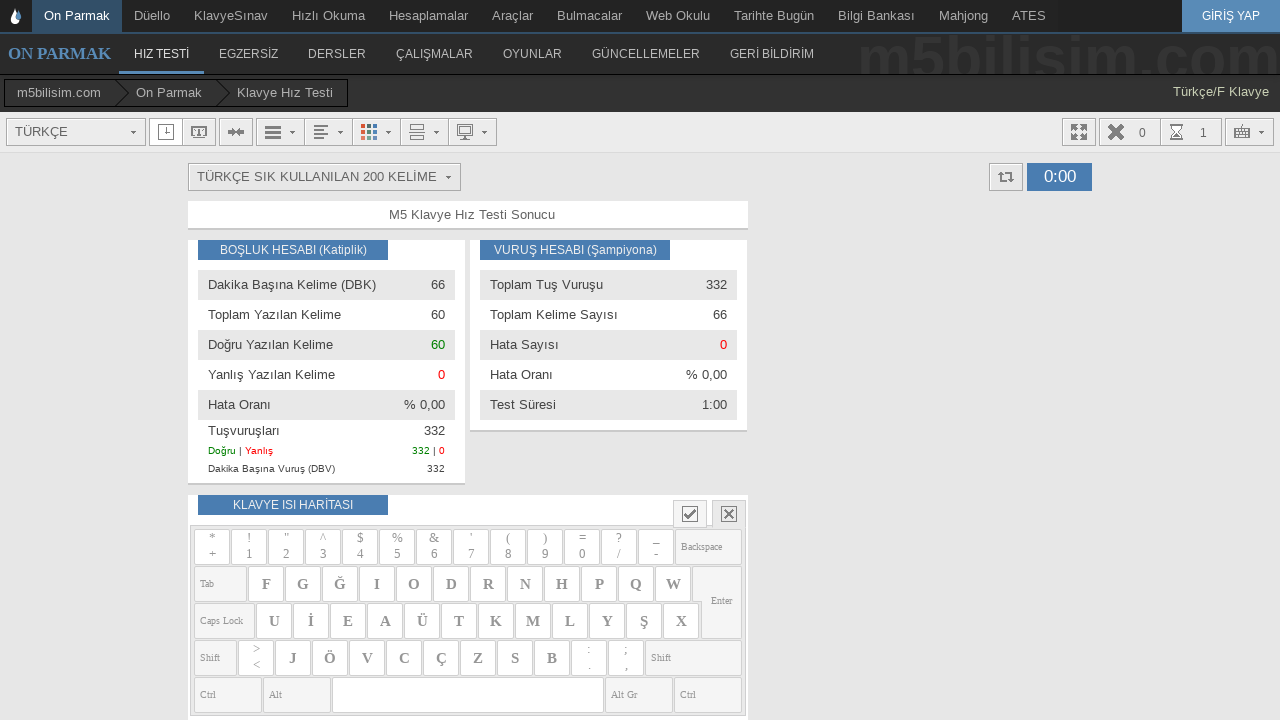

Typed word: 'kullanılmak' on #yaziyaz
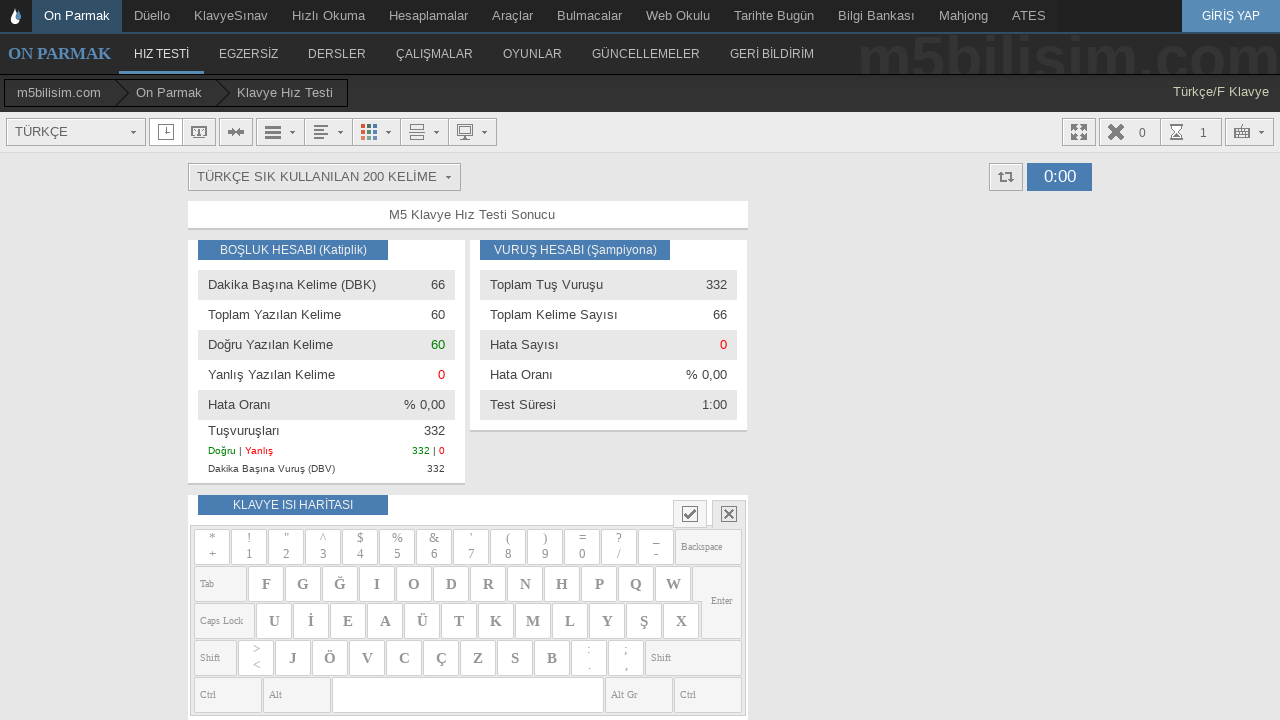

Added space after word on #yaziyaz
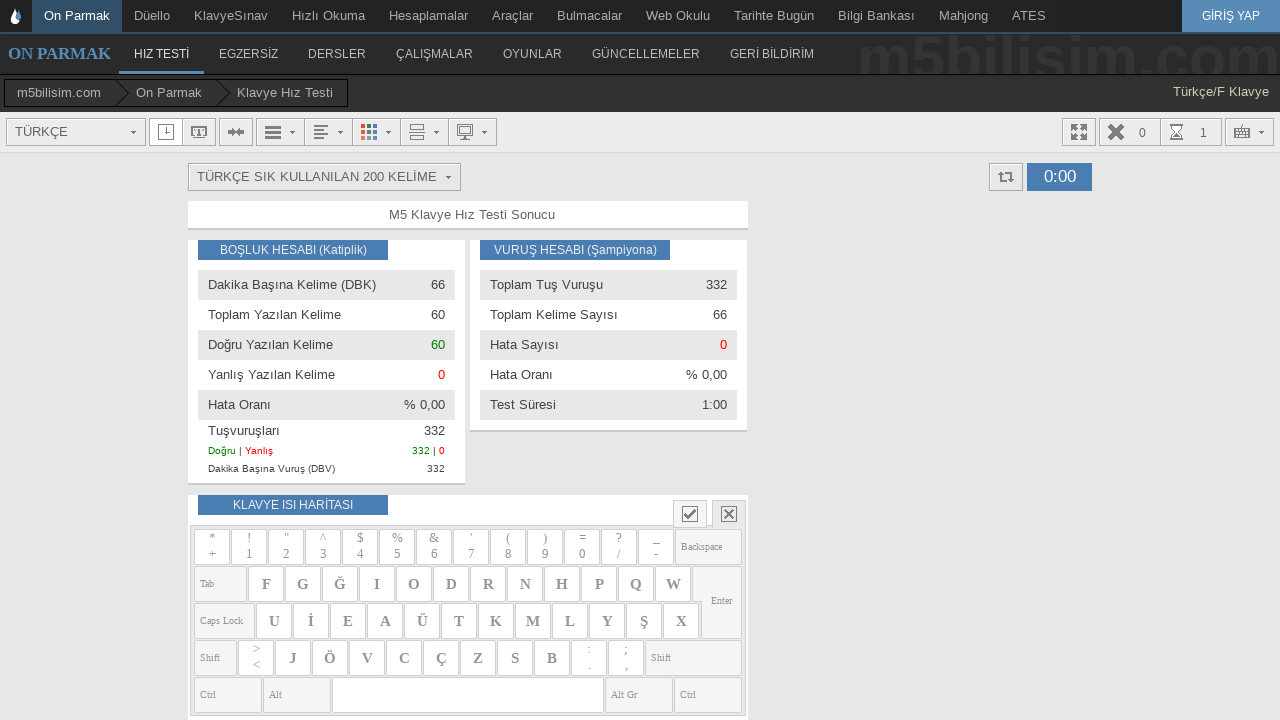

Typed word: 'taraf' on #yaziyaz
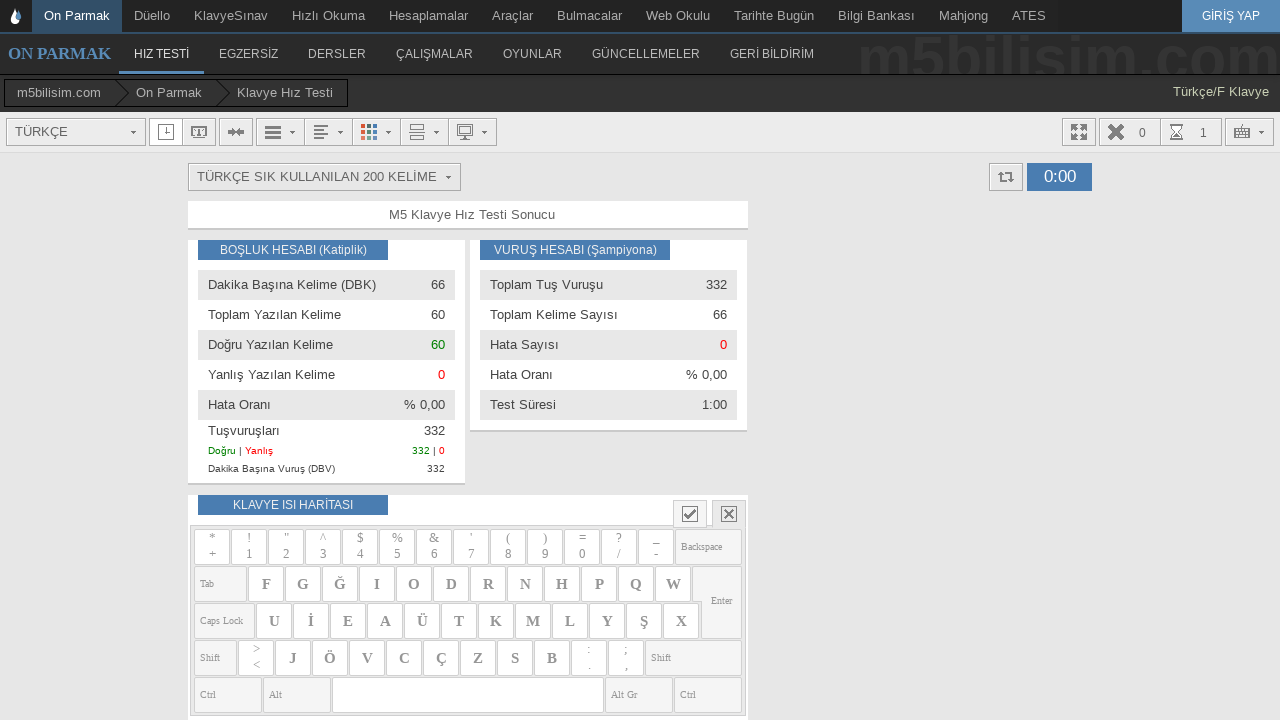

Added space after word on #yaziyaz
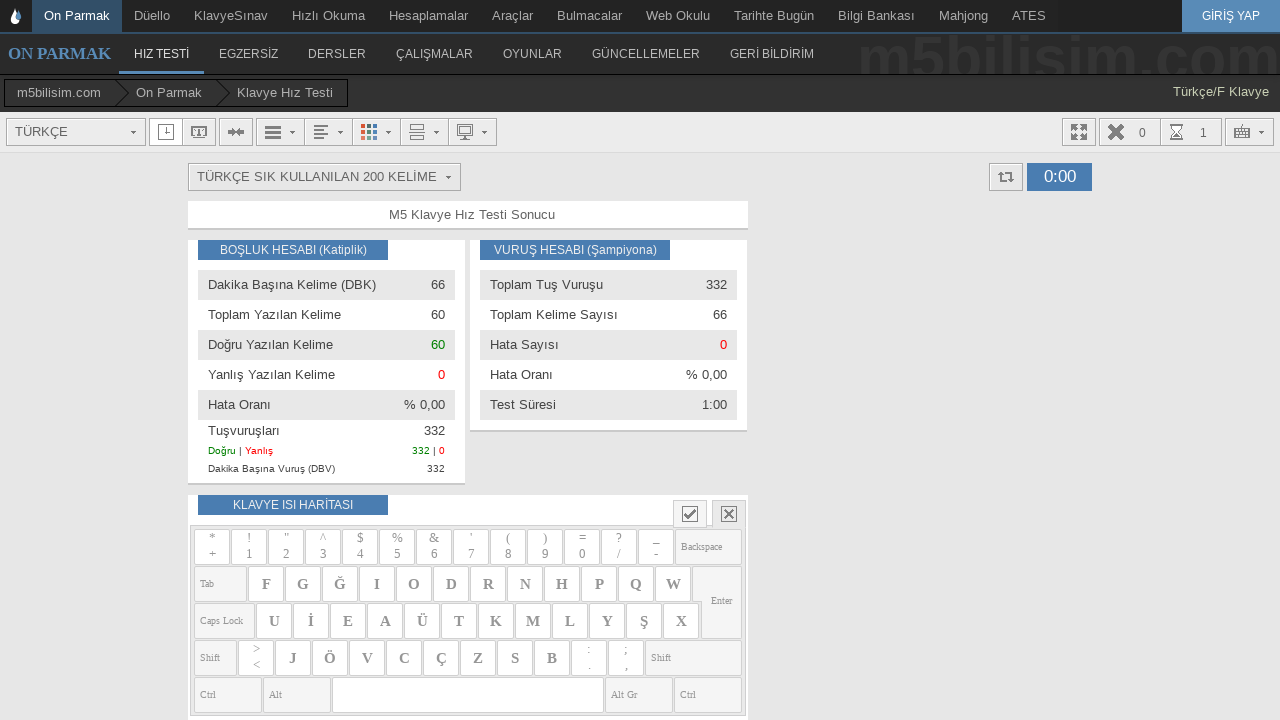

Typed word: 'adam' on #yaziyaz
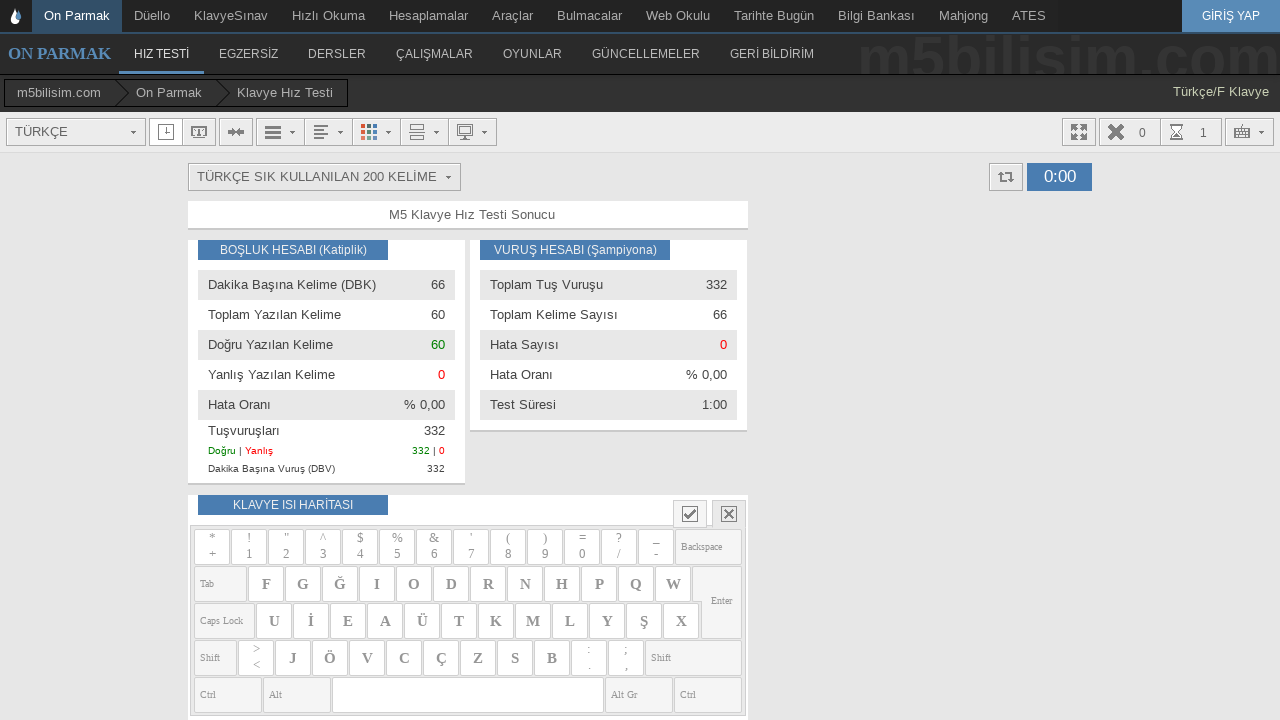

Added space after word on #yaziyaz
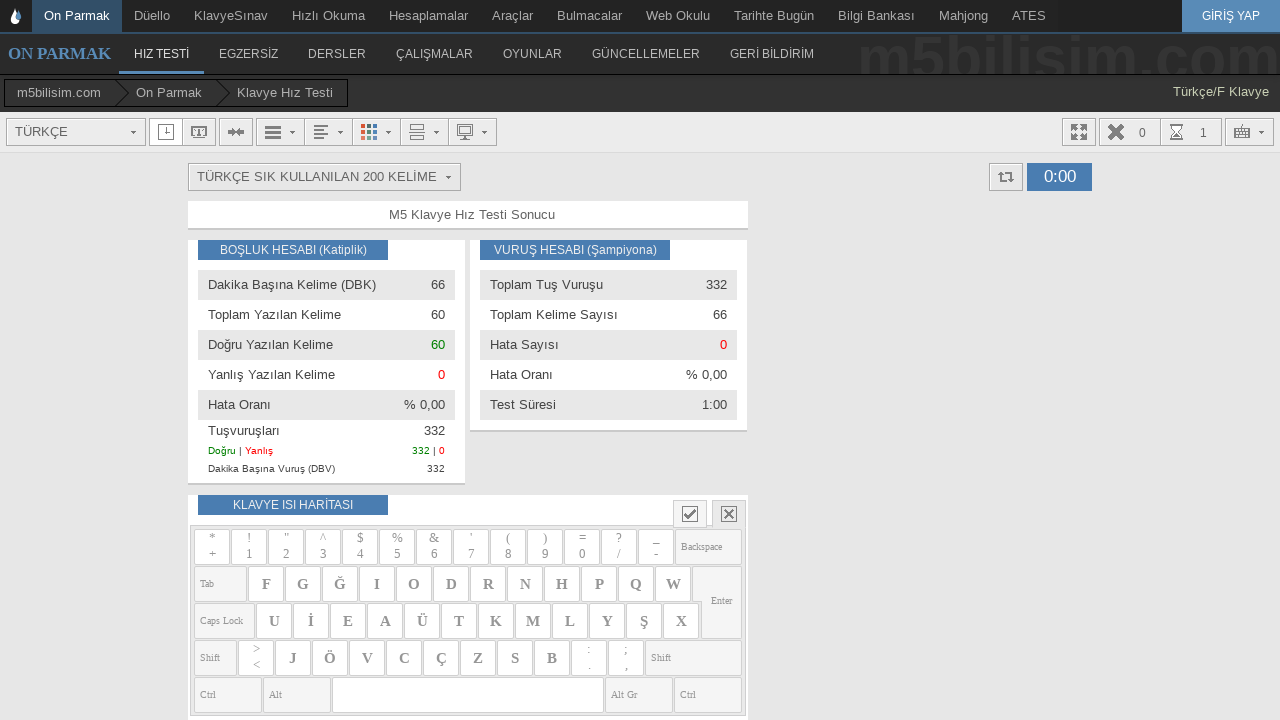

Typed word: 'girmek' on #yaziyaz
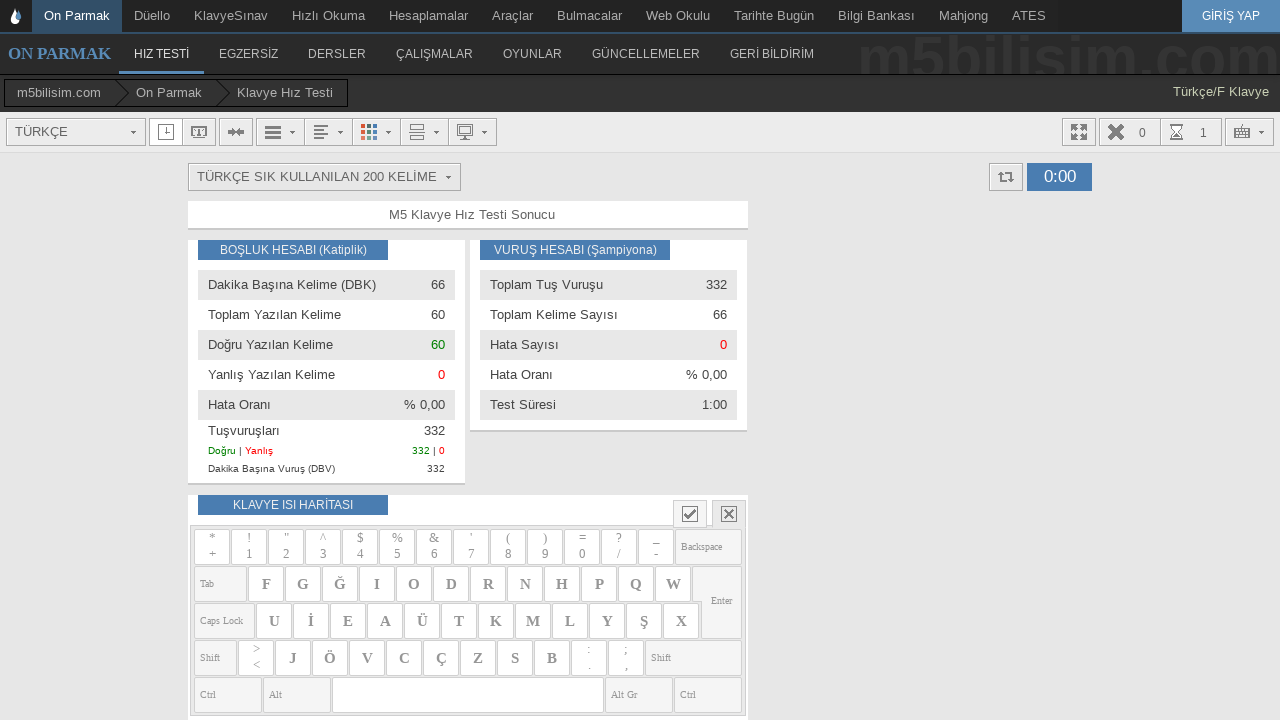

Added space after word on #yaziyaz
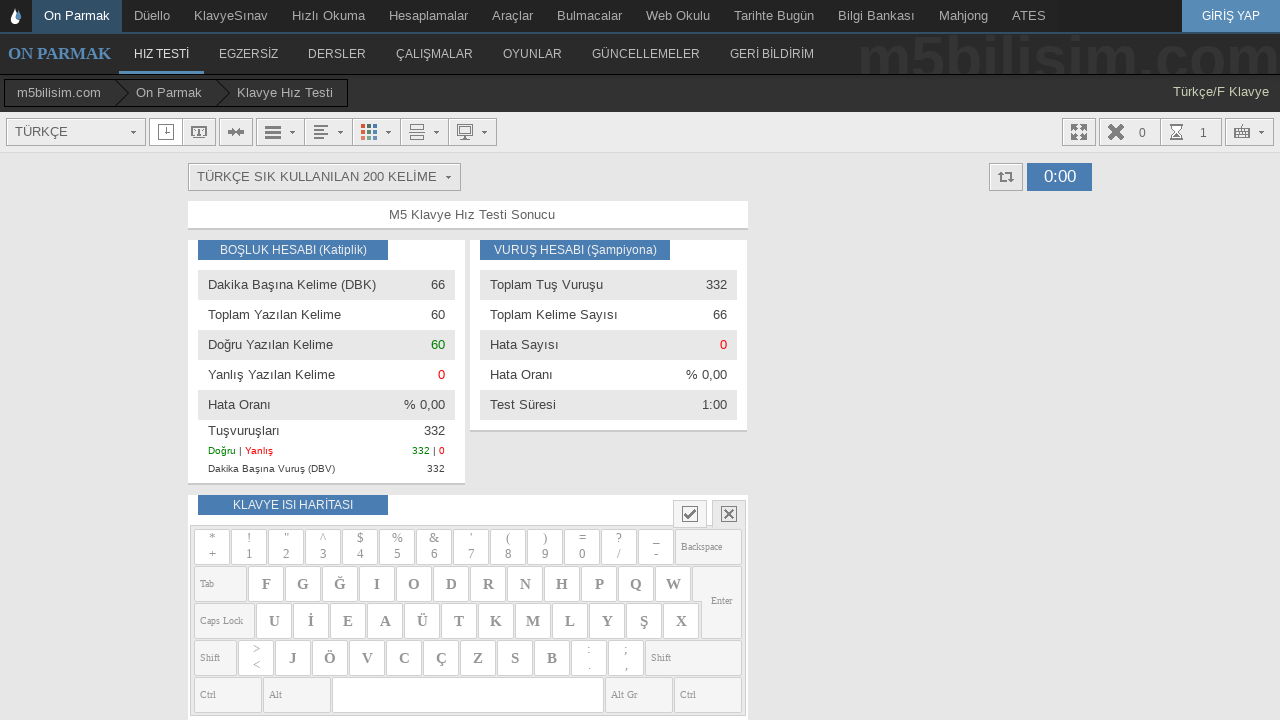

Typed word: 'onun' on #yaziyaz
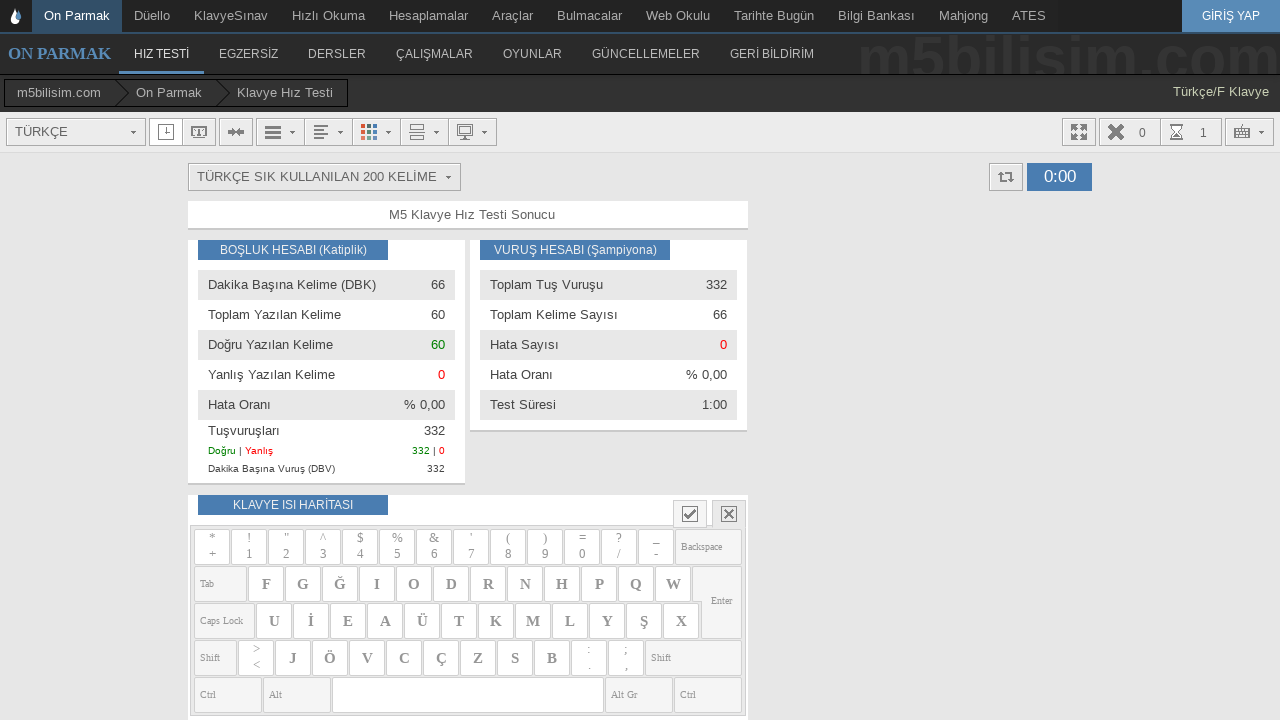

Added space after word on #yaziyaz
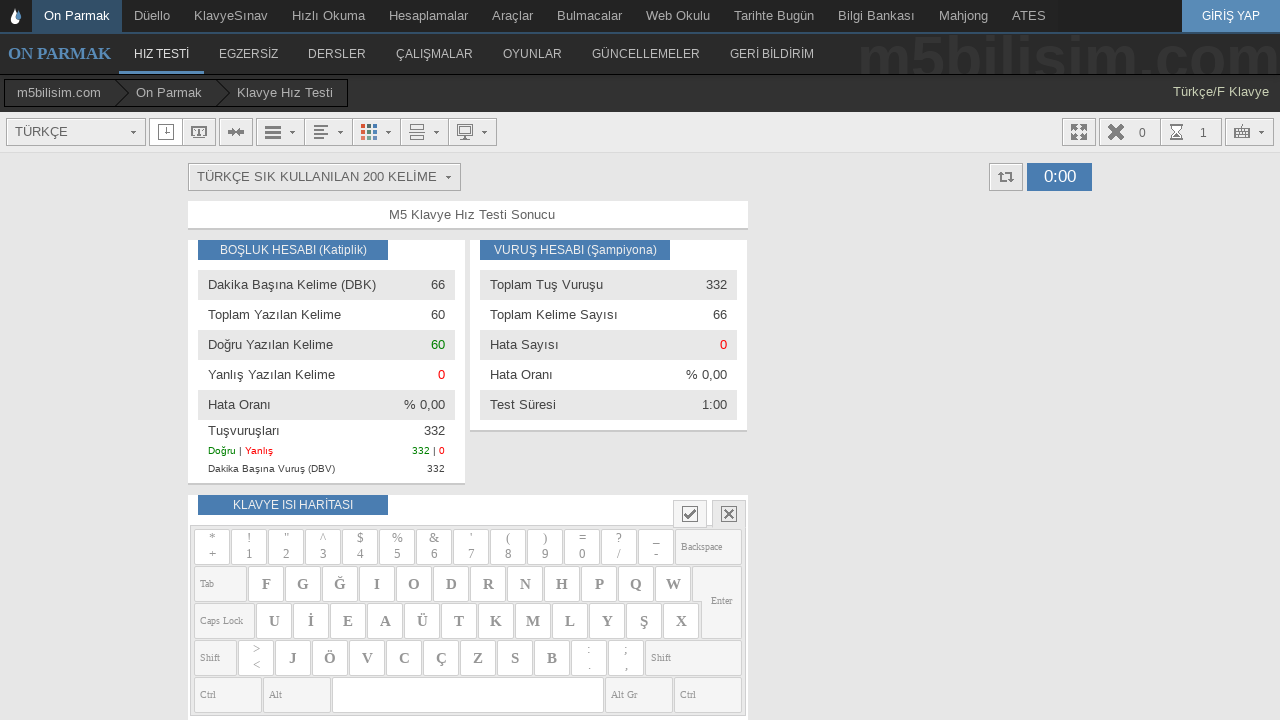

Typed word: 'alan' on #yaziyaz
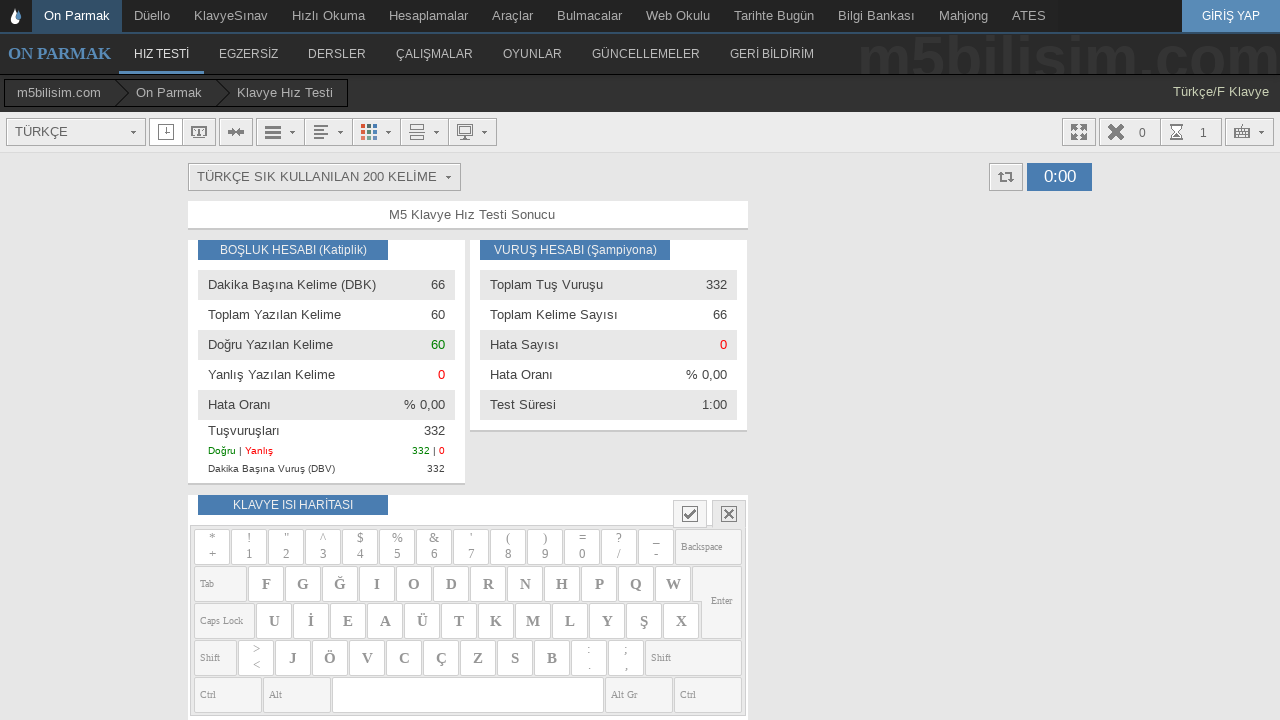

Added space after word on #yaziyaz
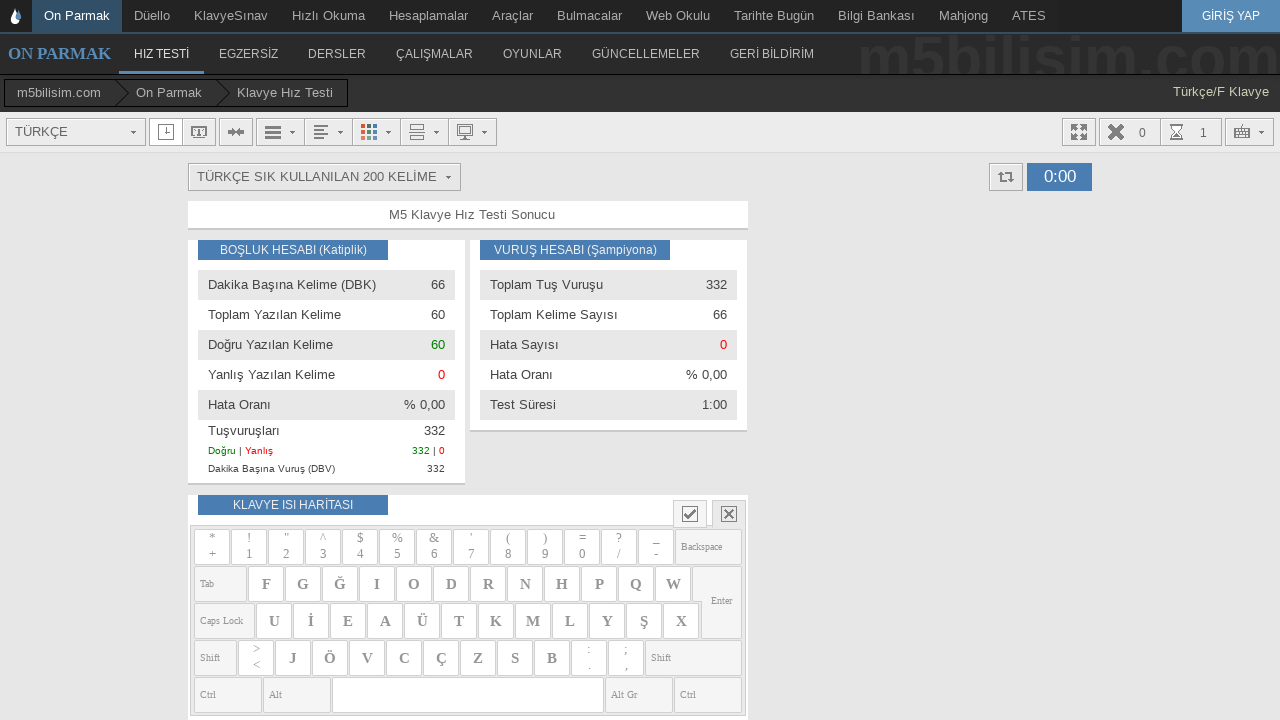

Typed word: 'yemek' on #yaziyaz
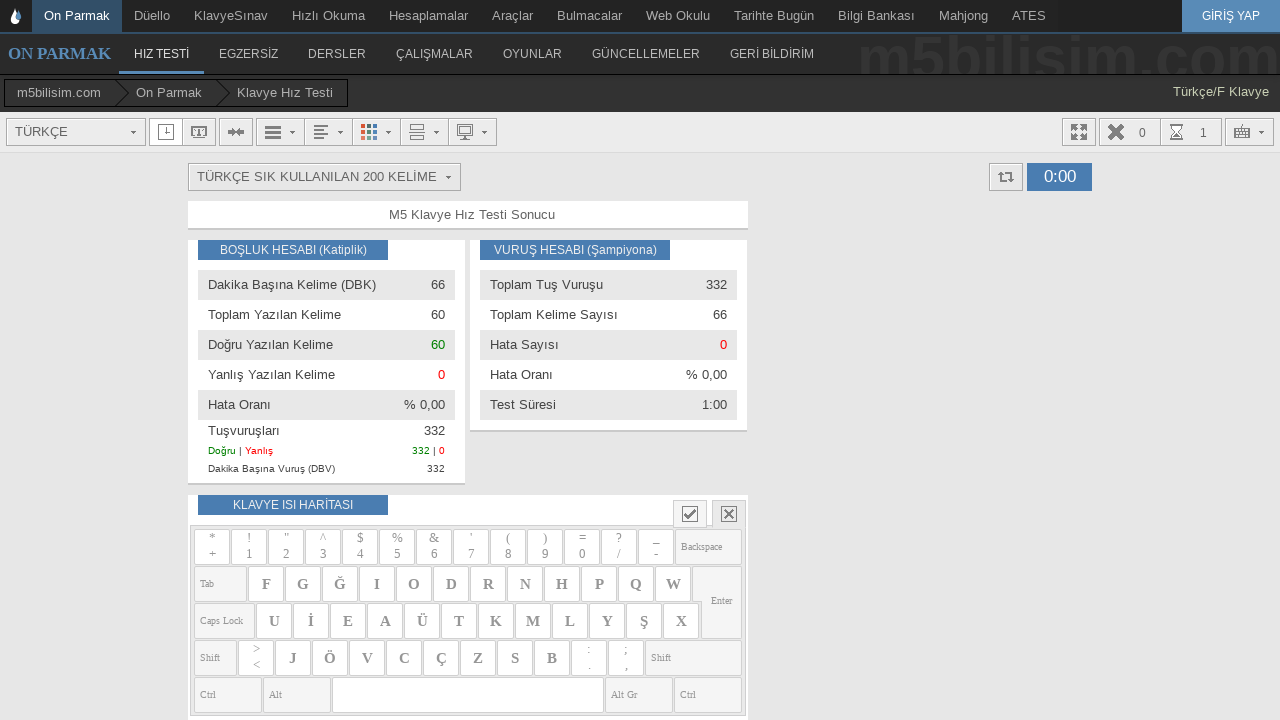

Added space after word on #yaziyaz
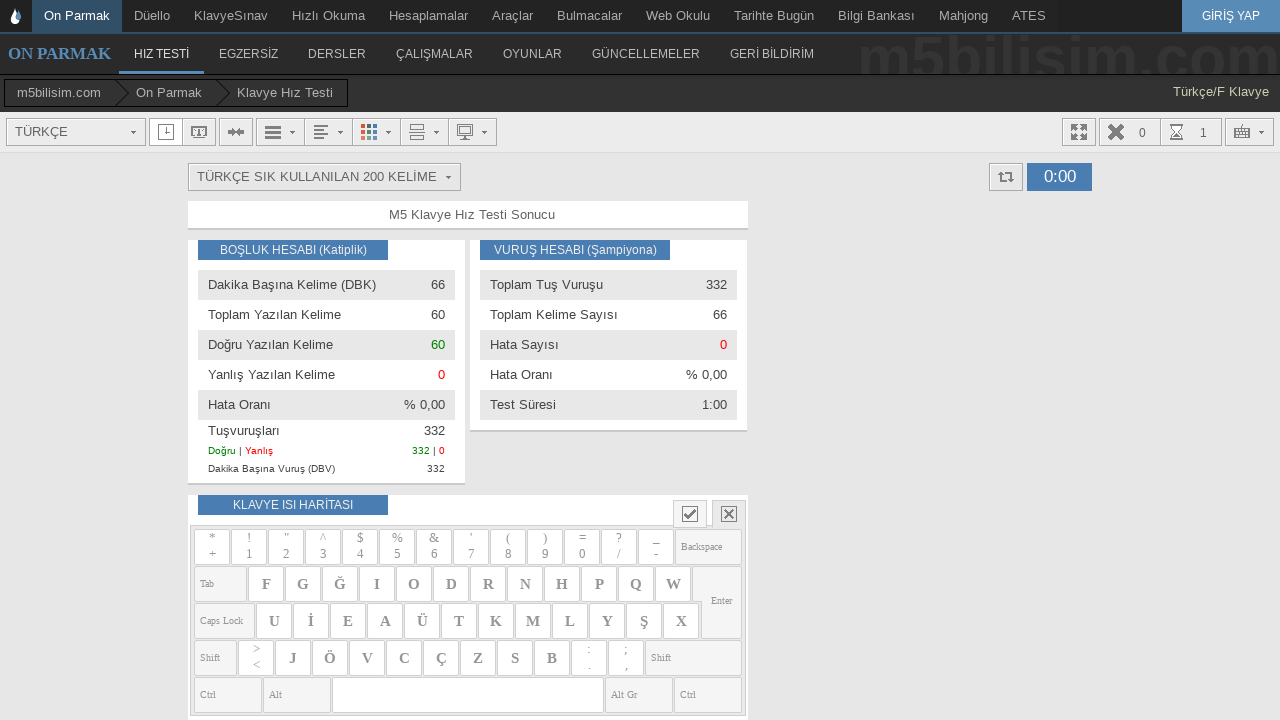

Typed word: 'dış' on #yaziyaz
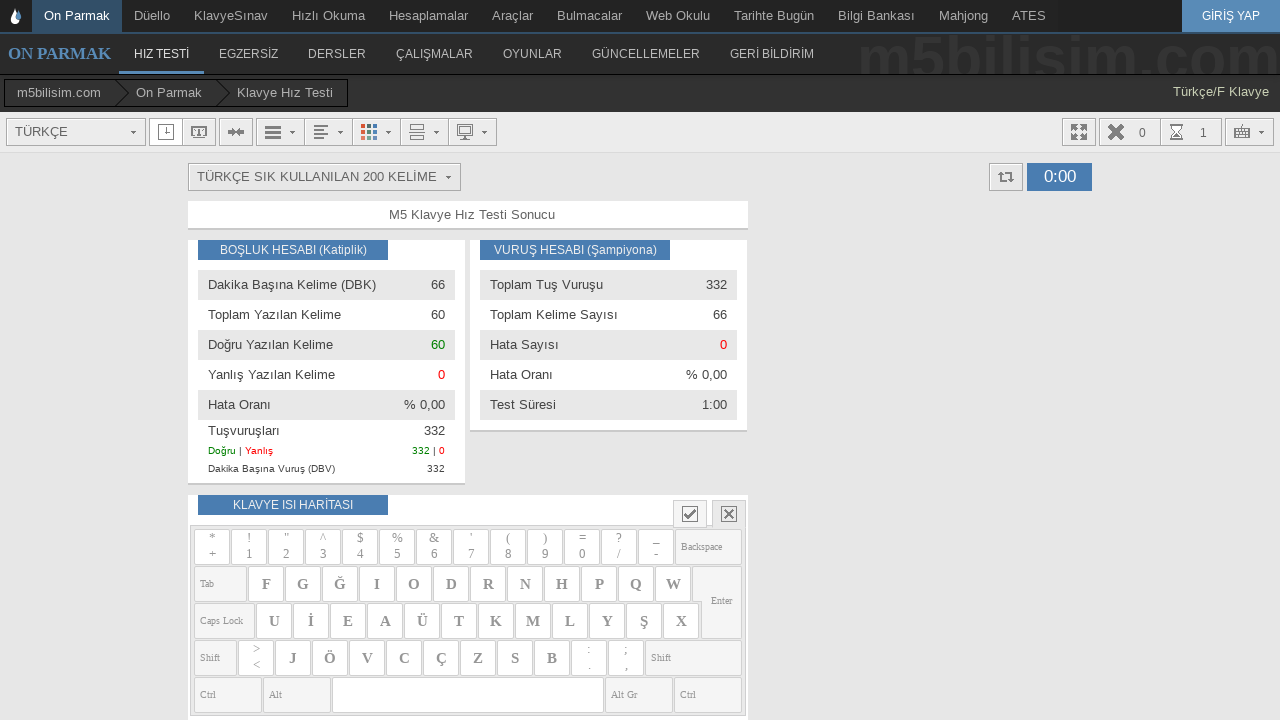

Added space after word on #yaziyaz
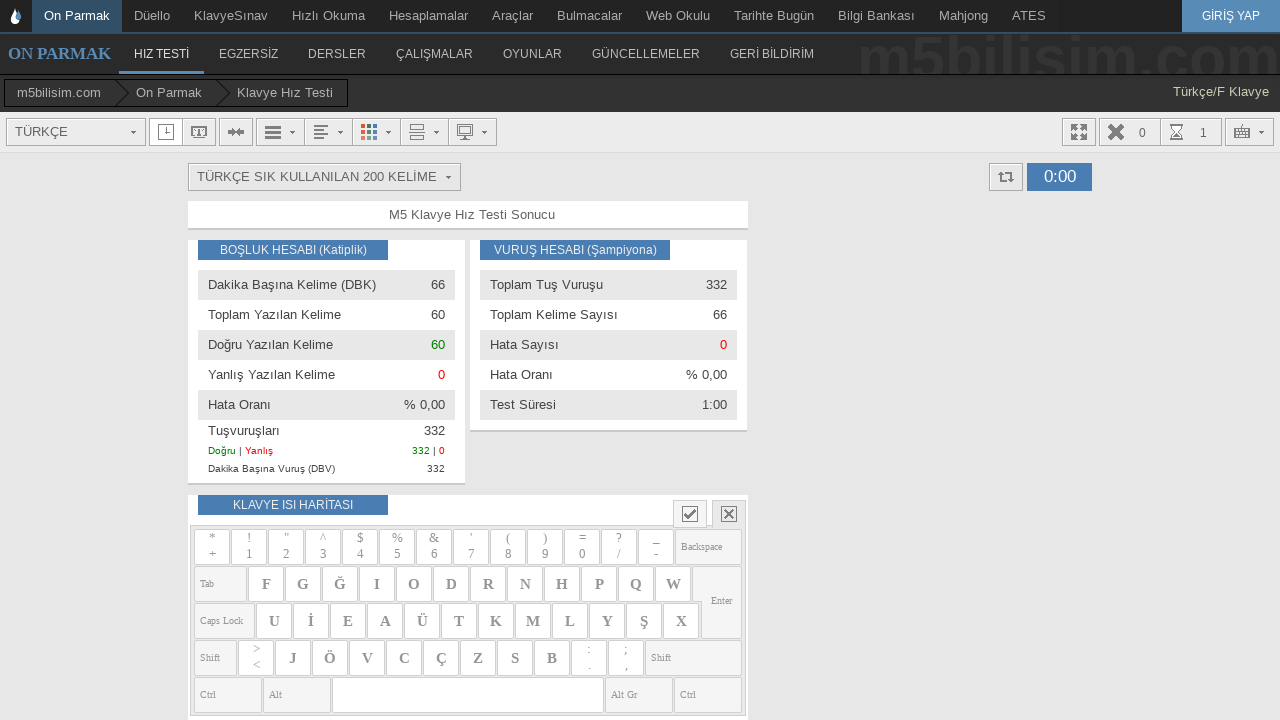

Typed word: 'yol' on #yaziyaz
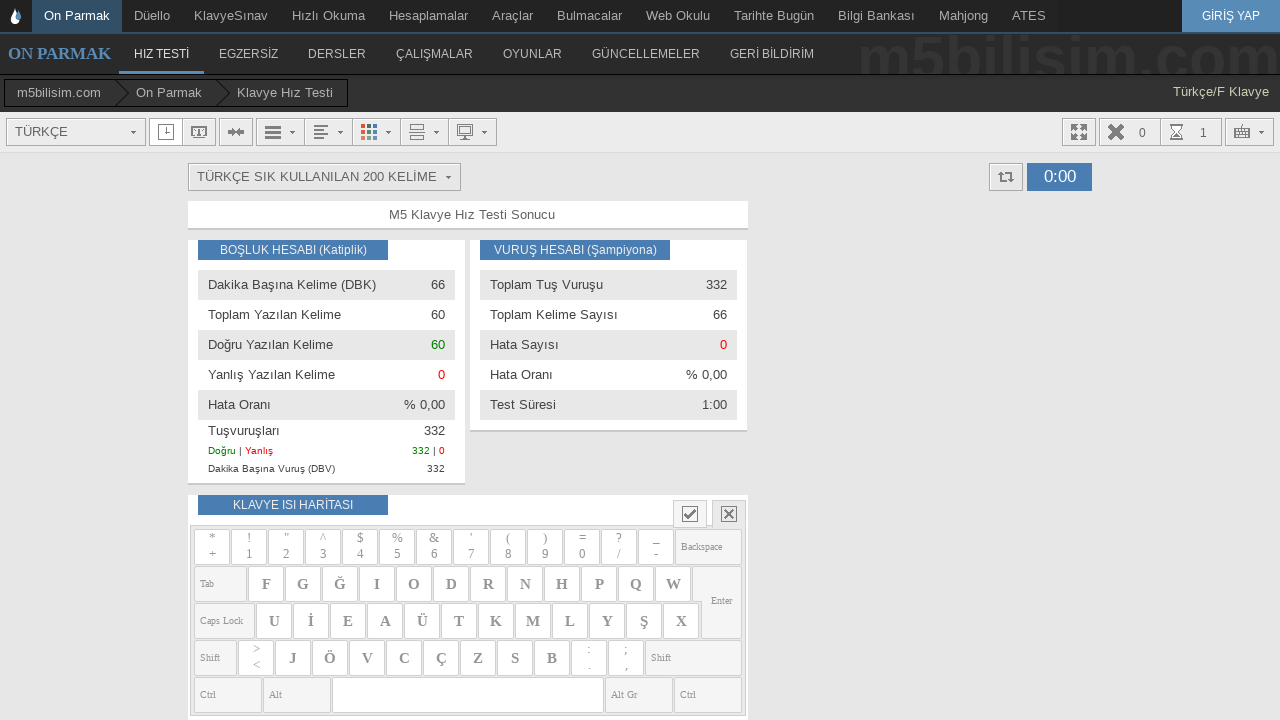

Added space after word on #yaziyaz
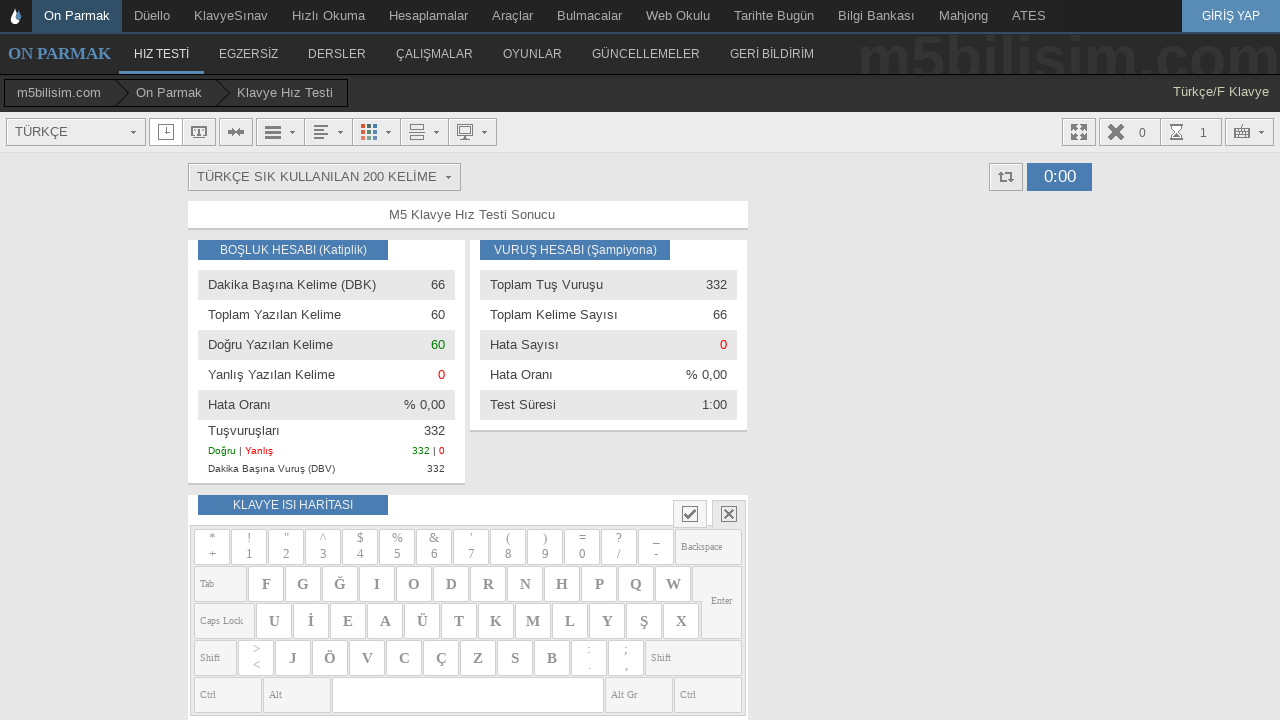

Typed word: 'sen' on #yaziyaz
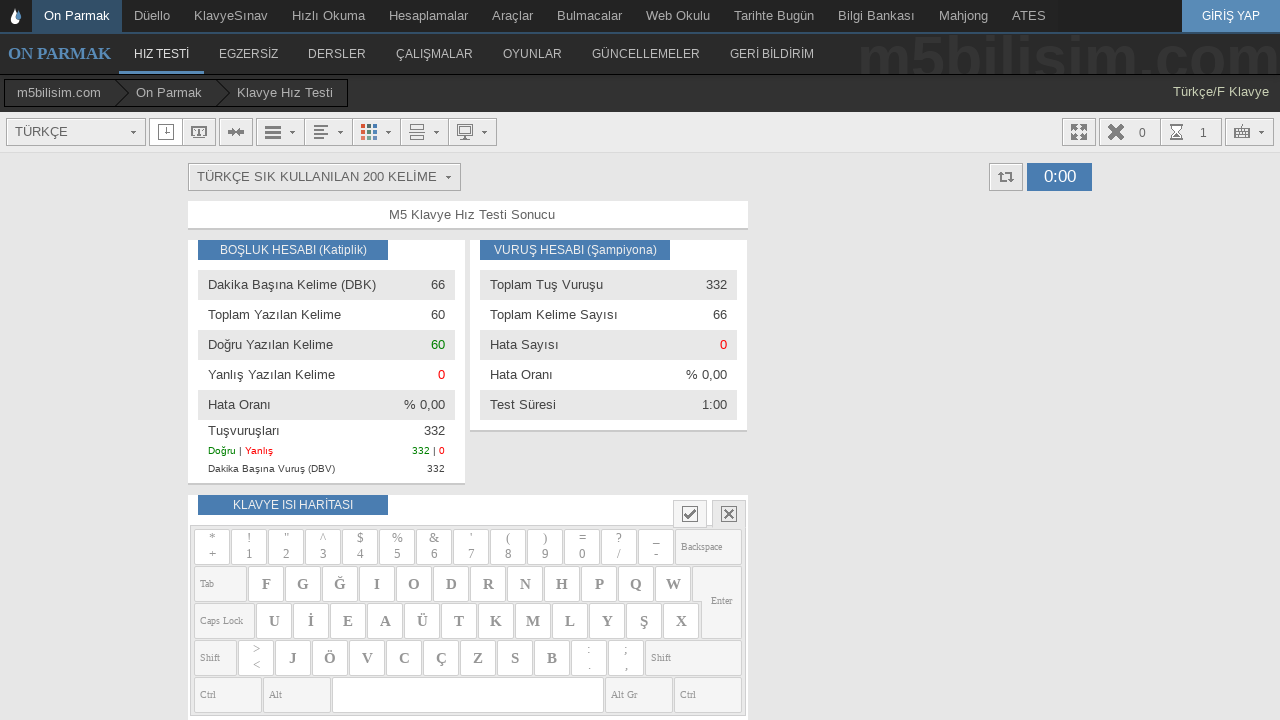

Added space after word on #yaziyaz
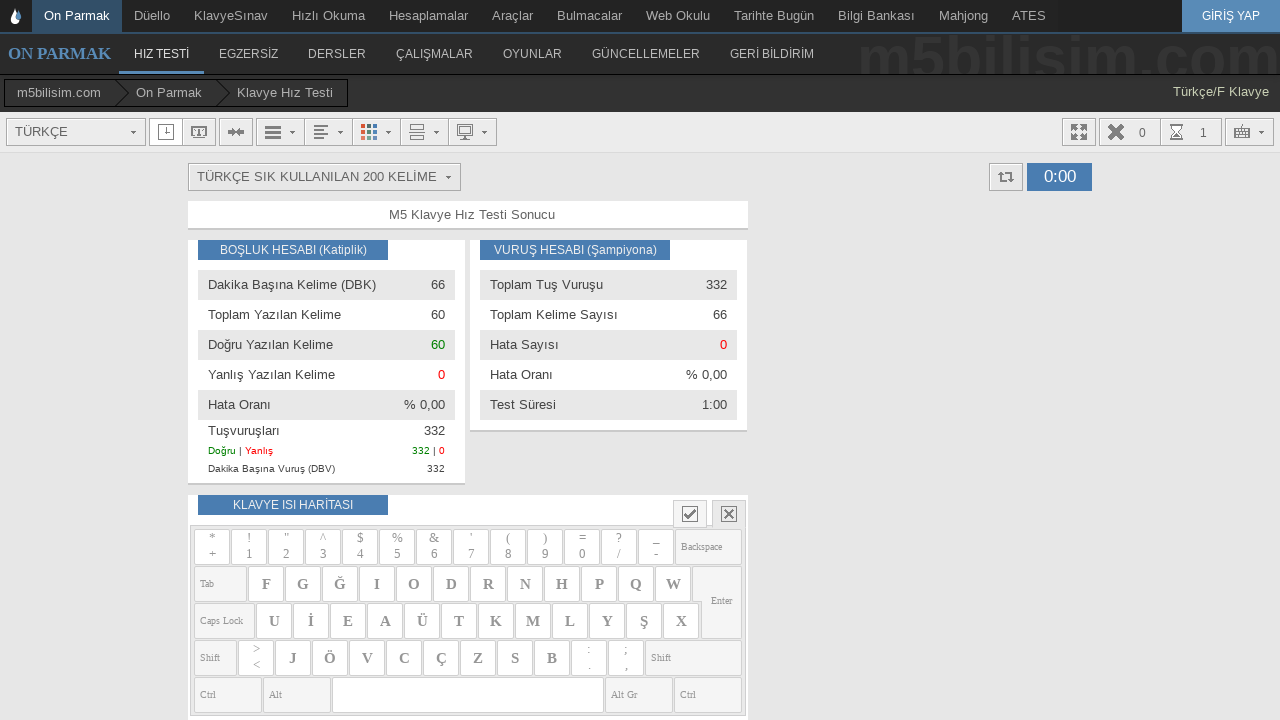

Typed word: 'su' on #yaziyaz
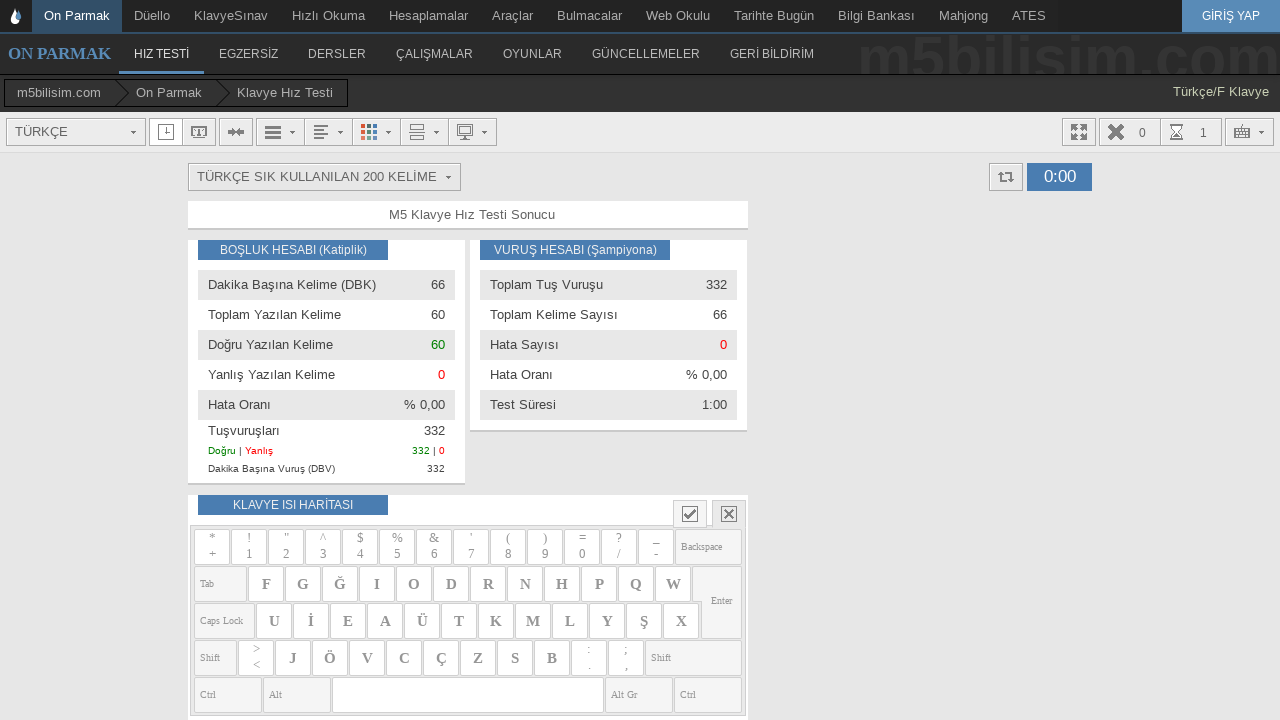

Added space after word on #yaziyaz
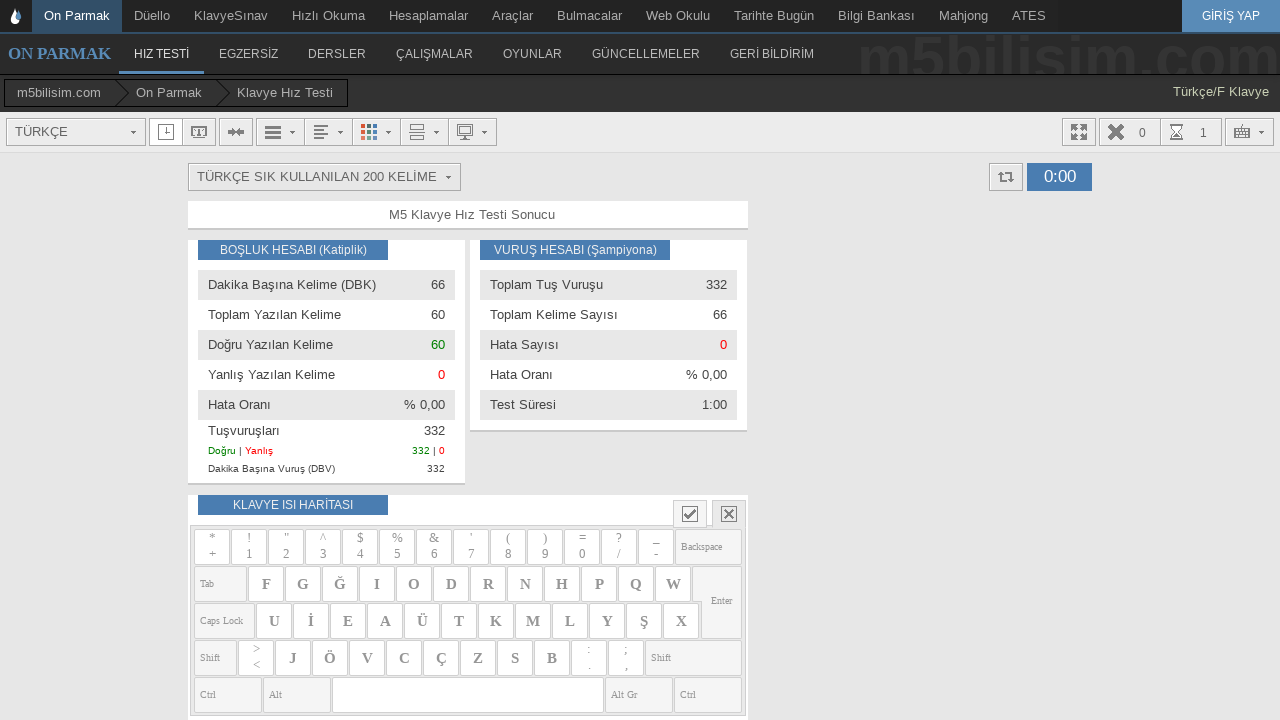

Typed word: 'ya' on #yaziyaz
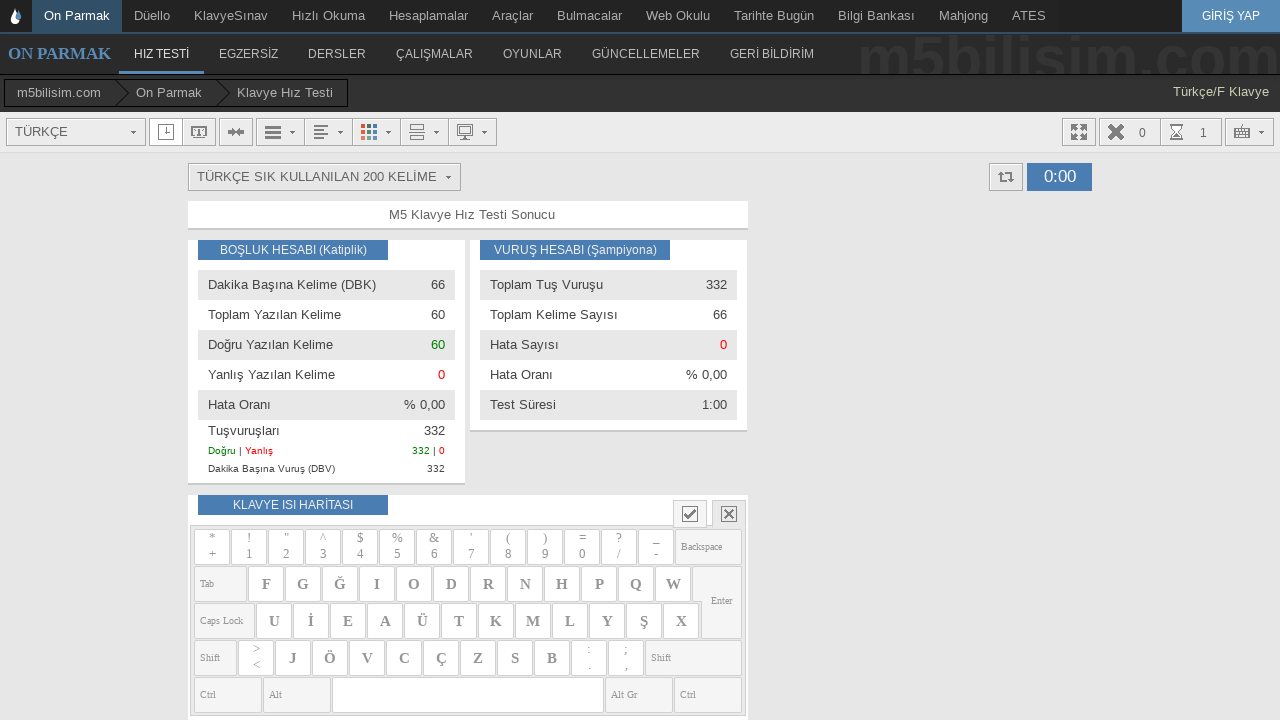

Added space after word on #yaziyaz
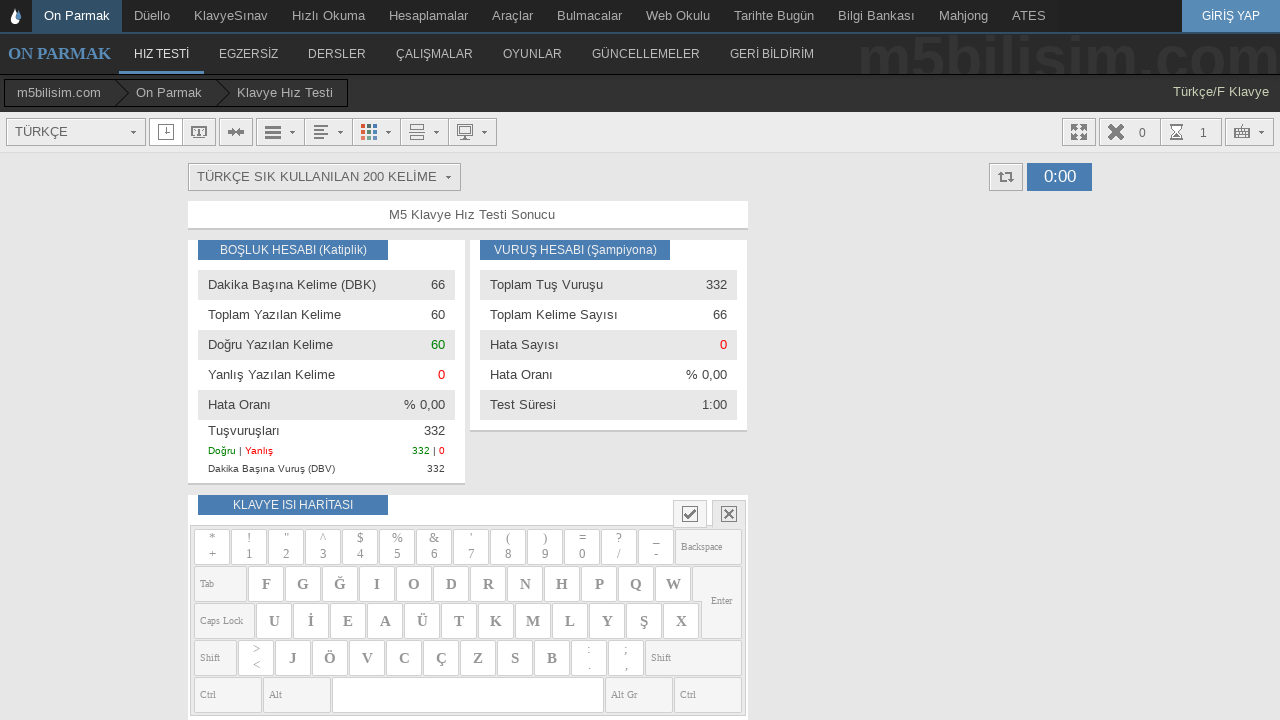

Typed word: 'biz' on #yaziyaz
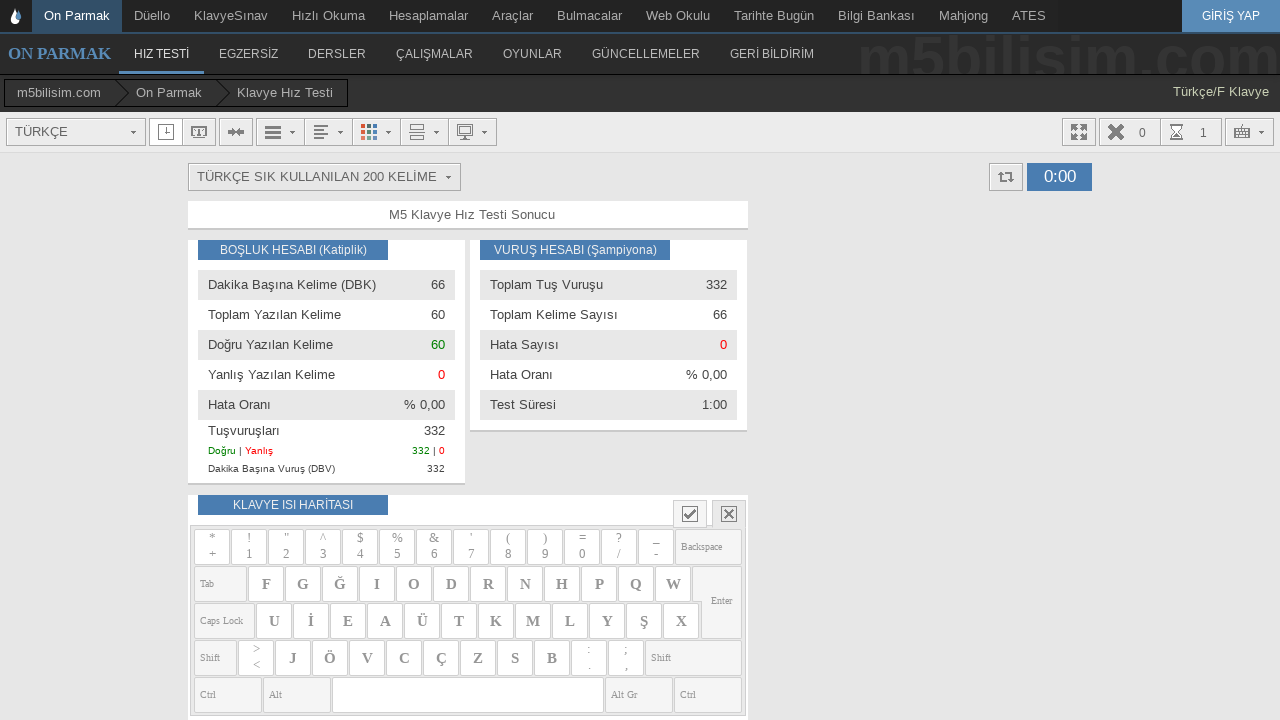

Added space after word on #yaziyaz
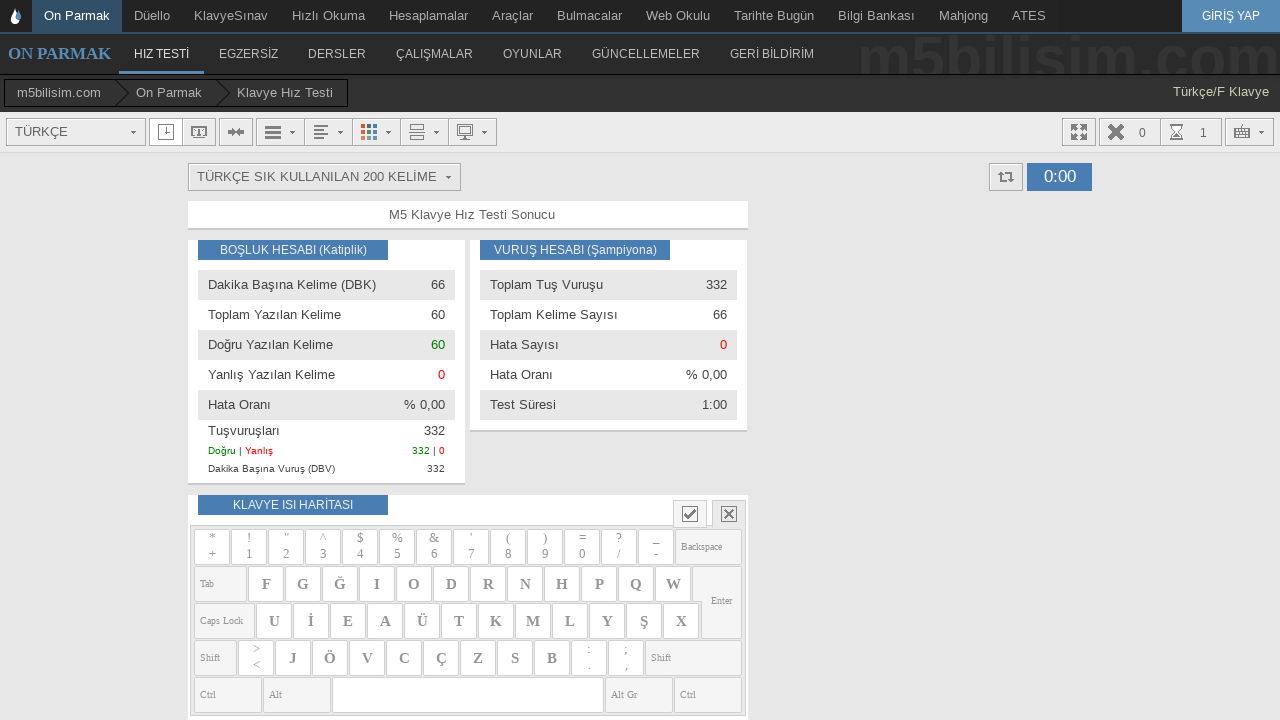

Typed word: 'karşı' on #yaziyaz
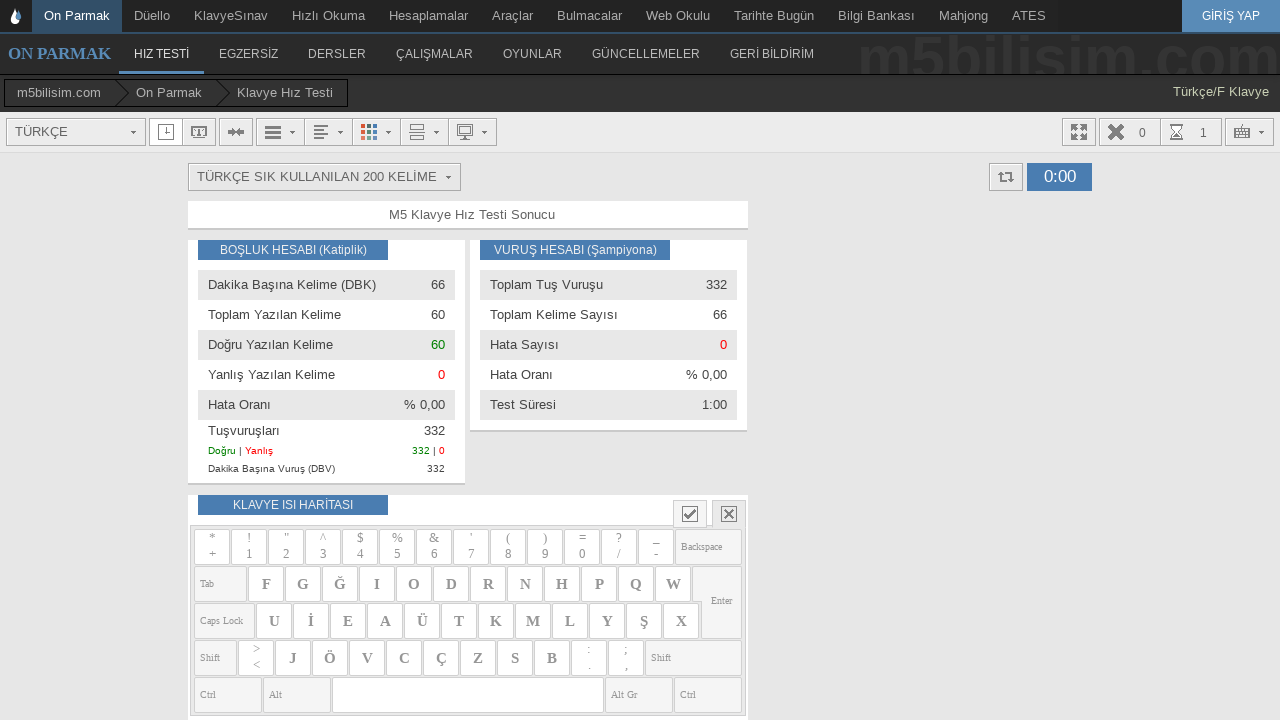

Added space after word on #yaziyaz
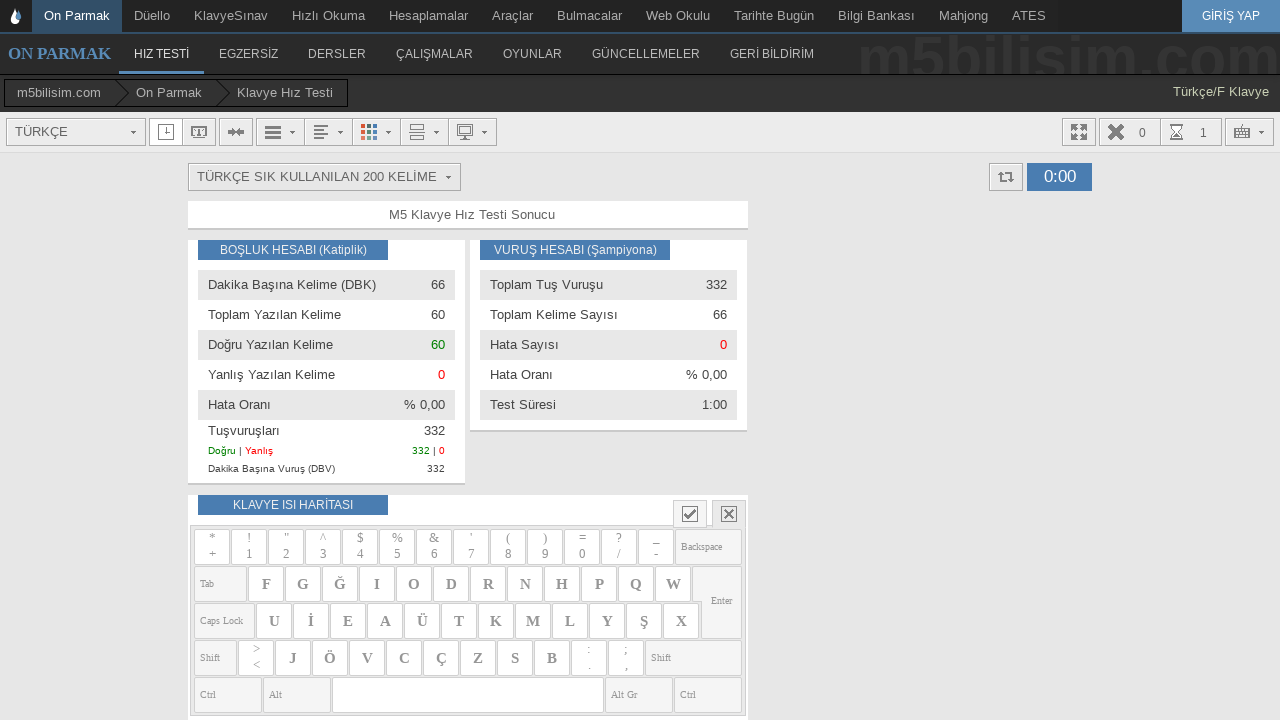

Typed word: 'yaşamak' on #yaziyaz
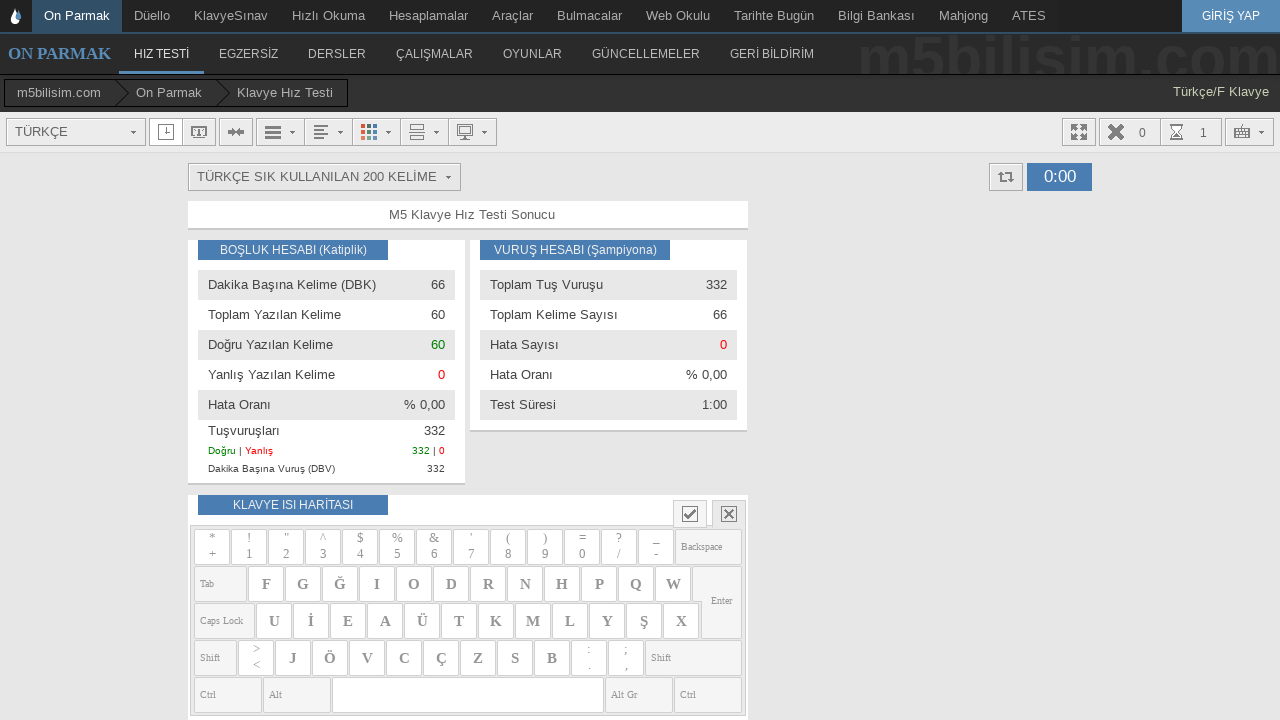

Added space after word on #yaziyaz
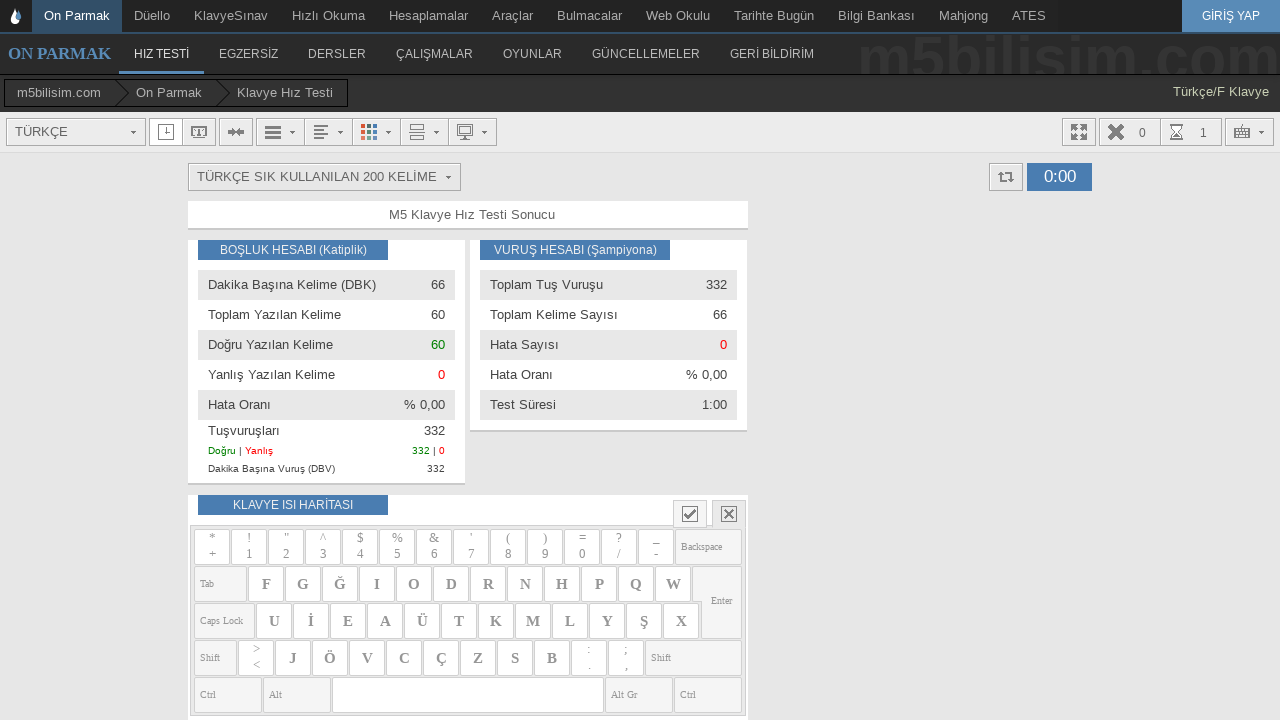

Typed word: 'zor' on #yaziyaz
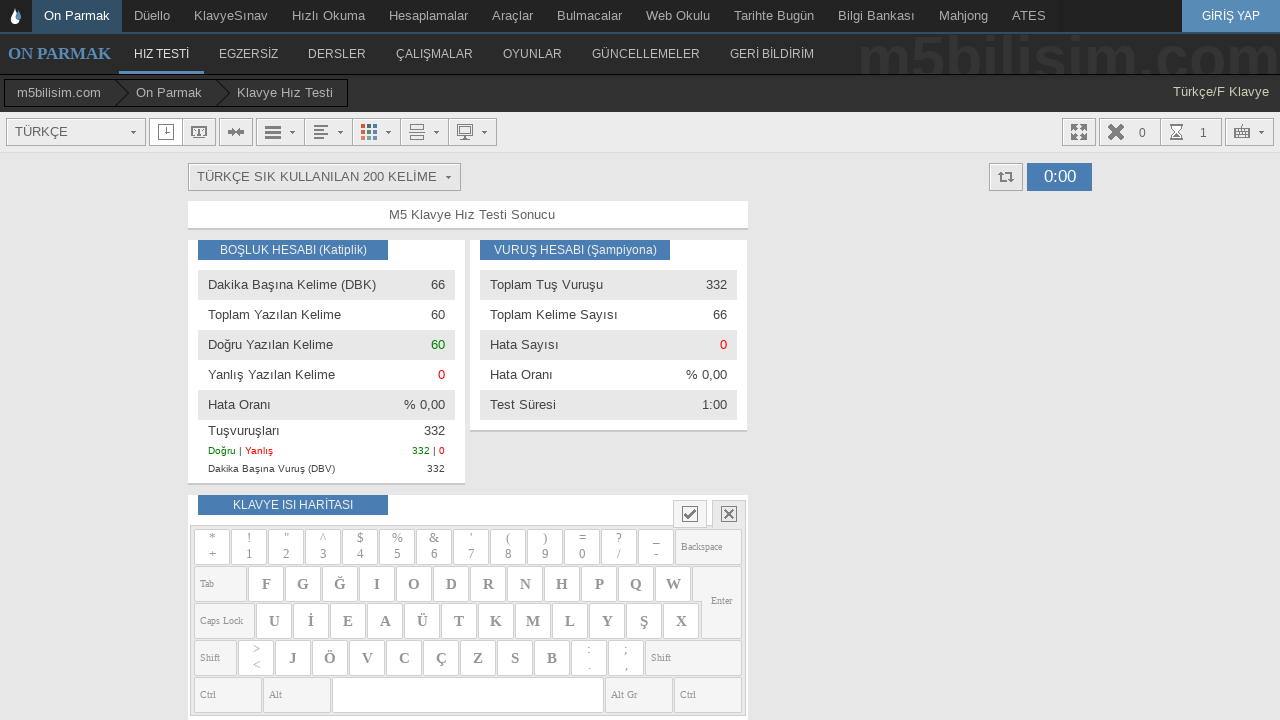

Added space after word on #yaziyaz
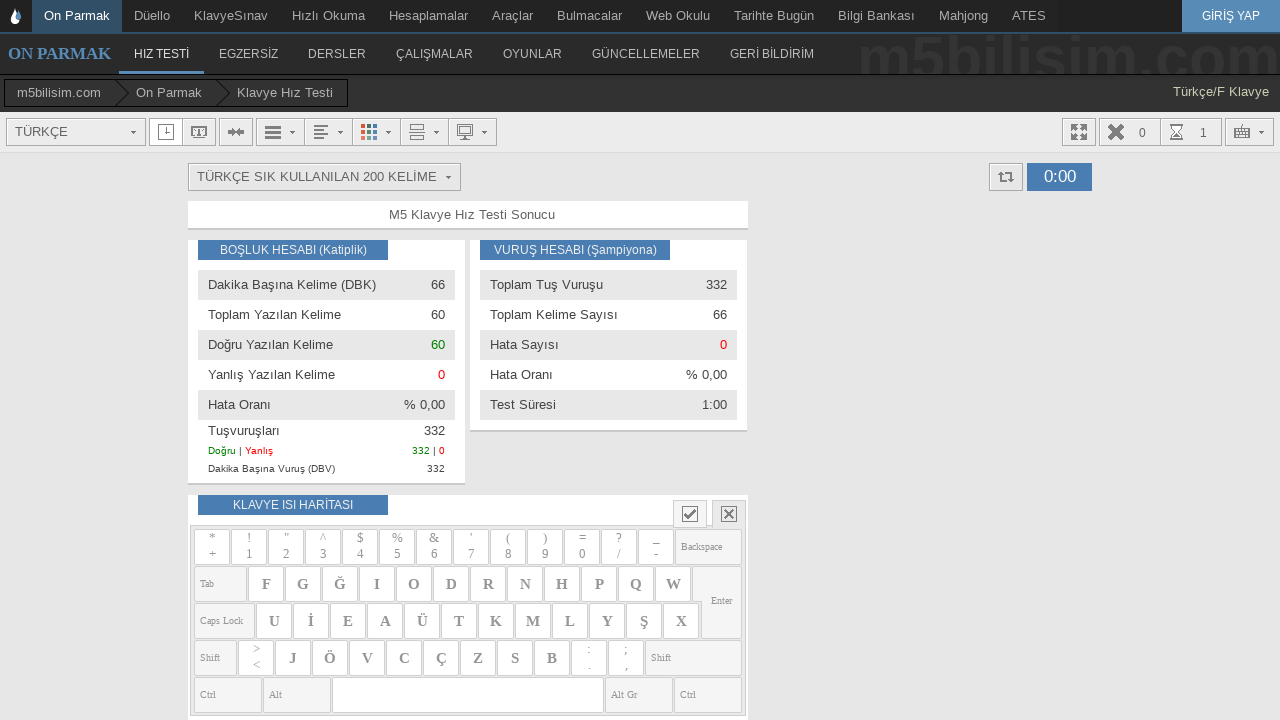

Typed word: 'duymak' on #yaziyaz
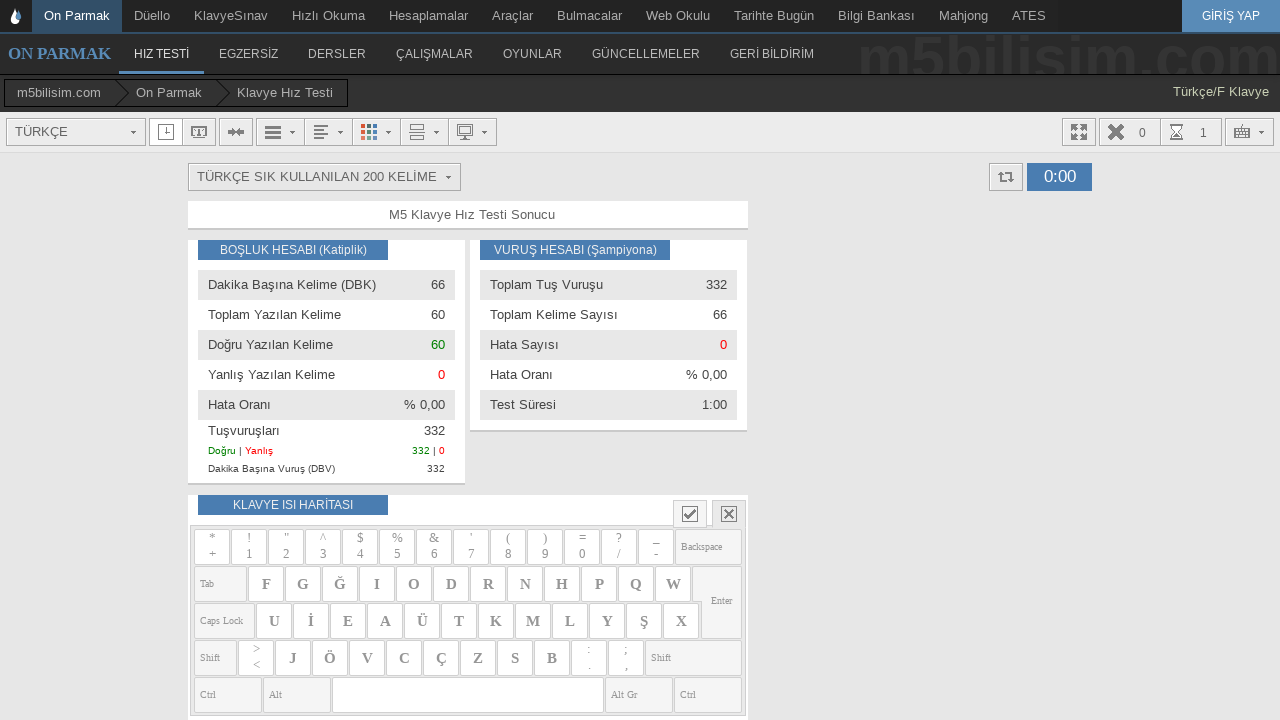

Added space after word on #yaziyaz
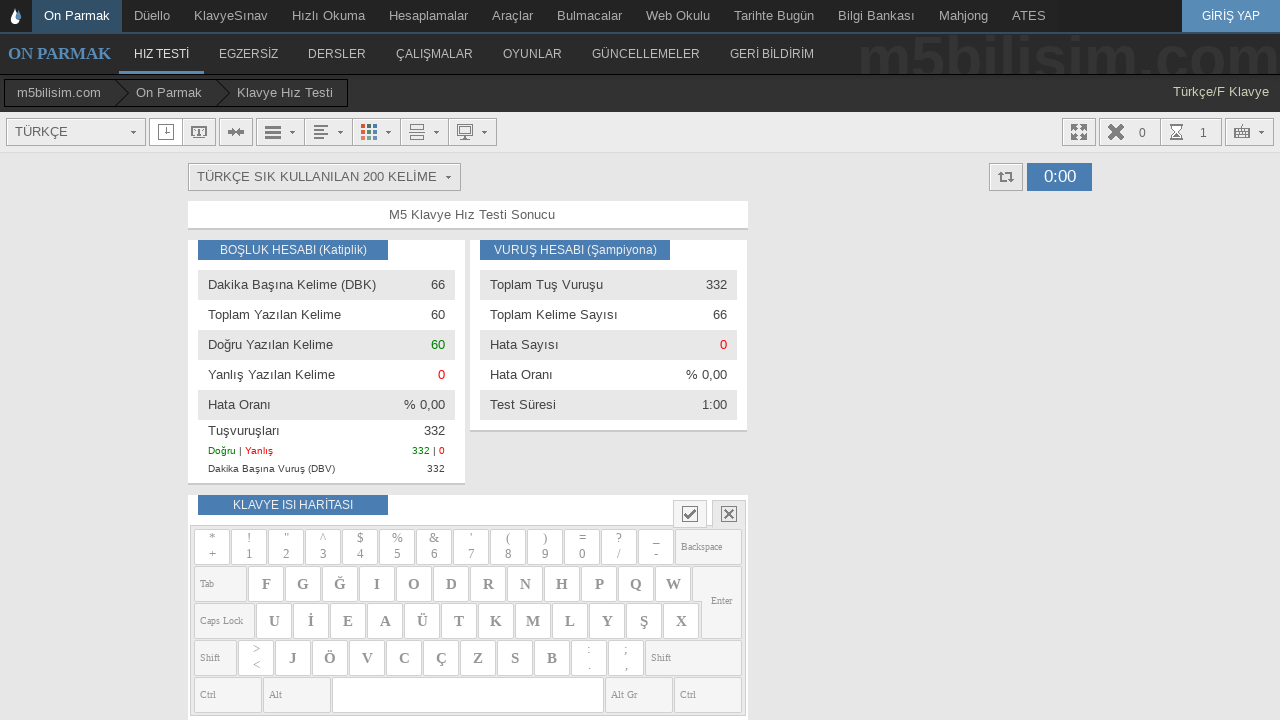

Typed word: 'böyle' on #yaziyaz
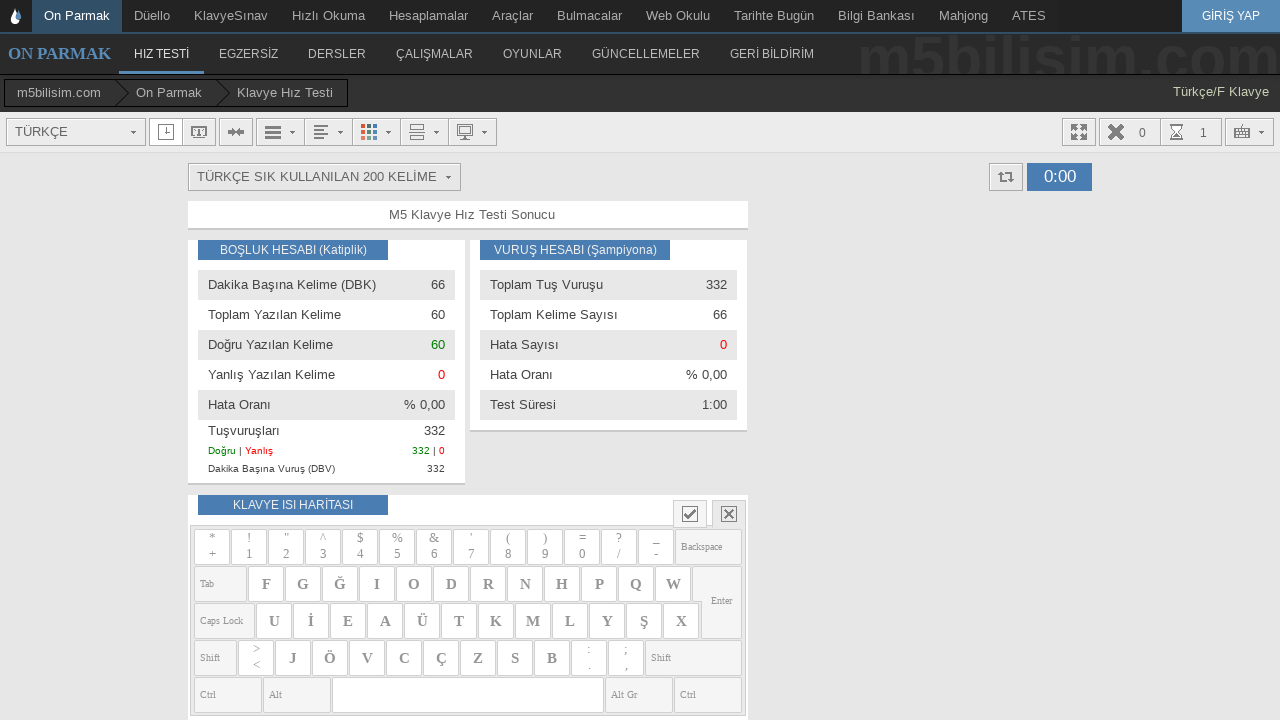

Added space after word on #yaziyaz
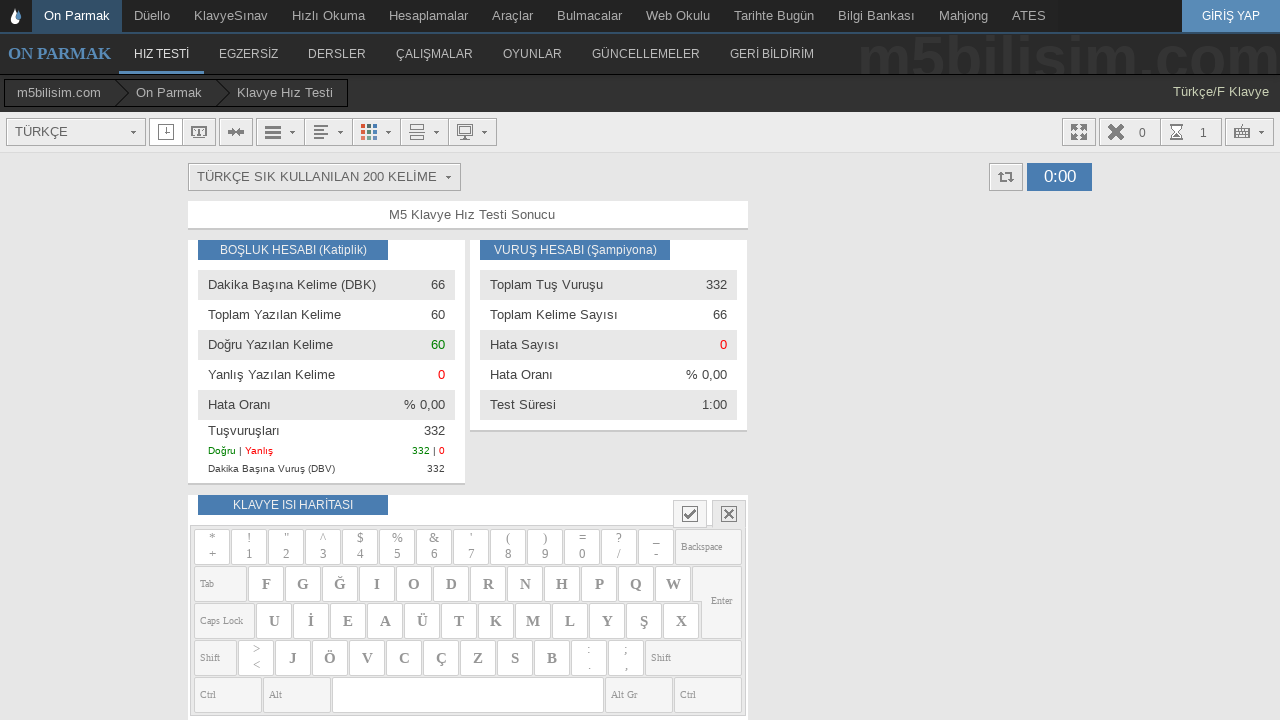

Typed word: 'hal' on #yaziyaz
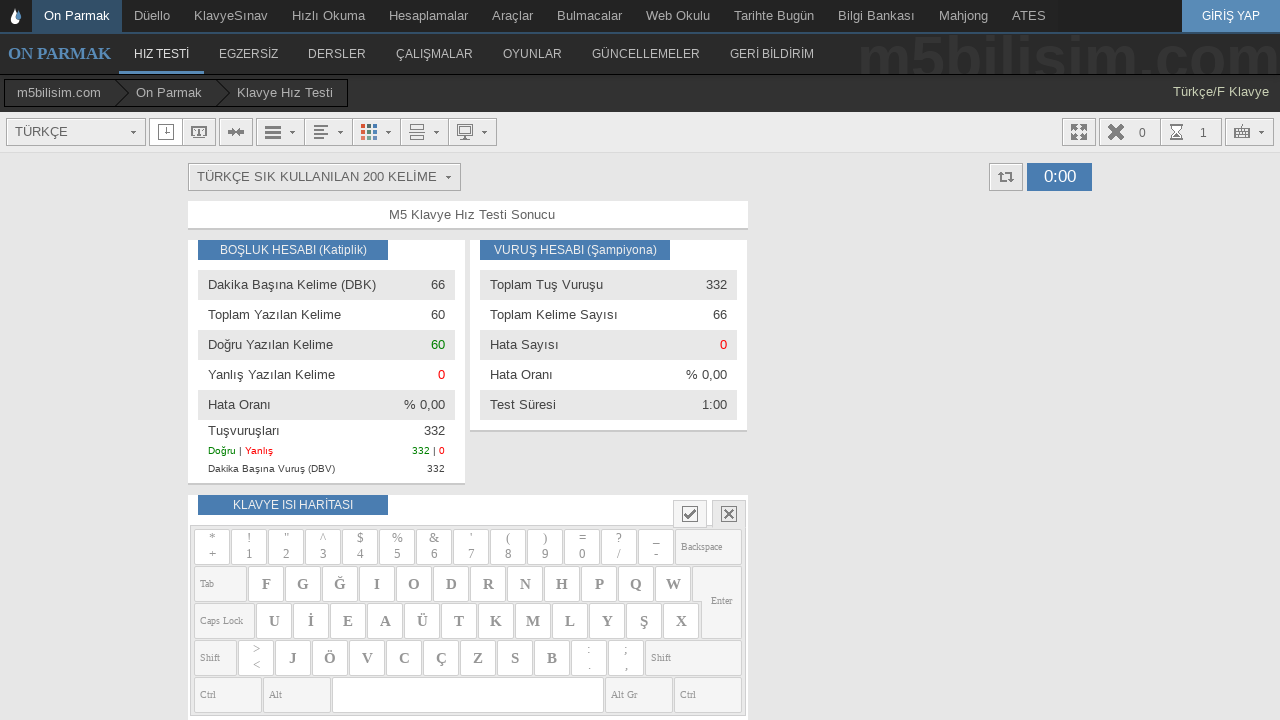

Added space after word on #yaziyaz
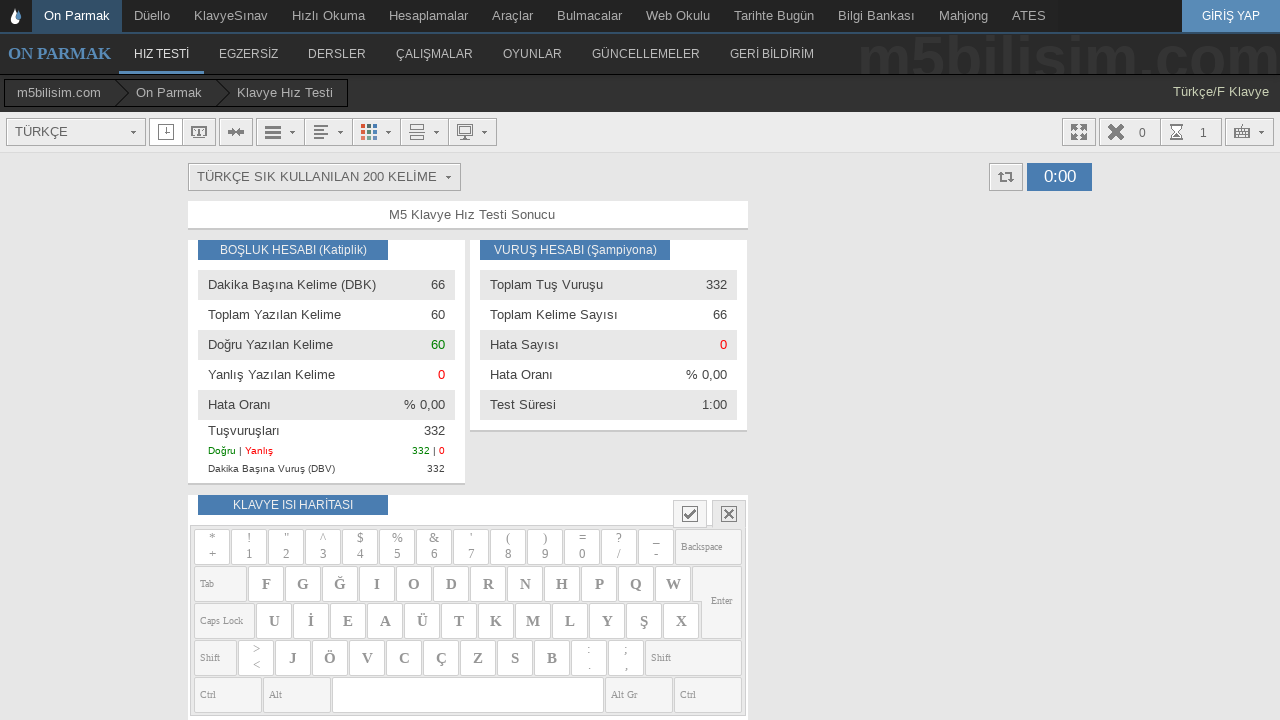

Typed word: 'iyi' on #yaziyaz
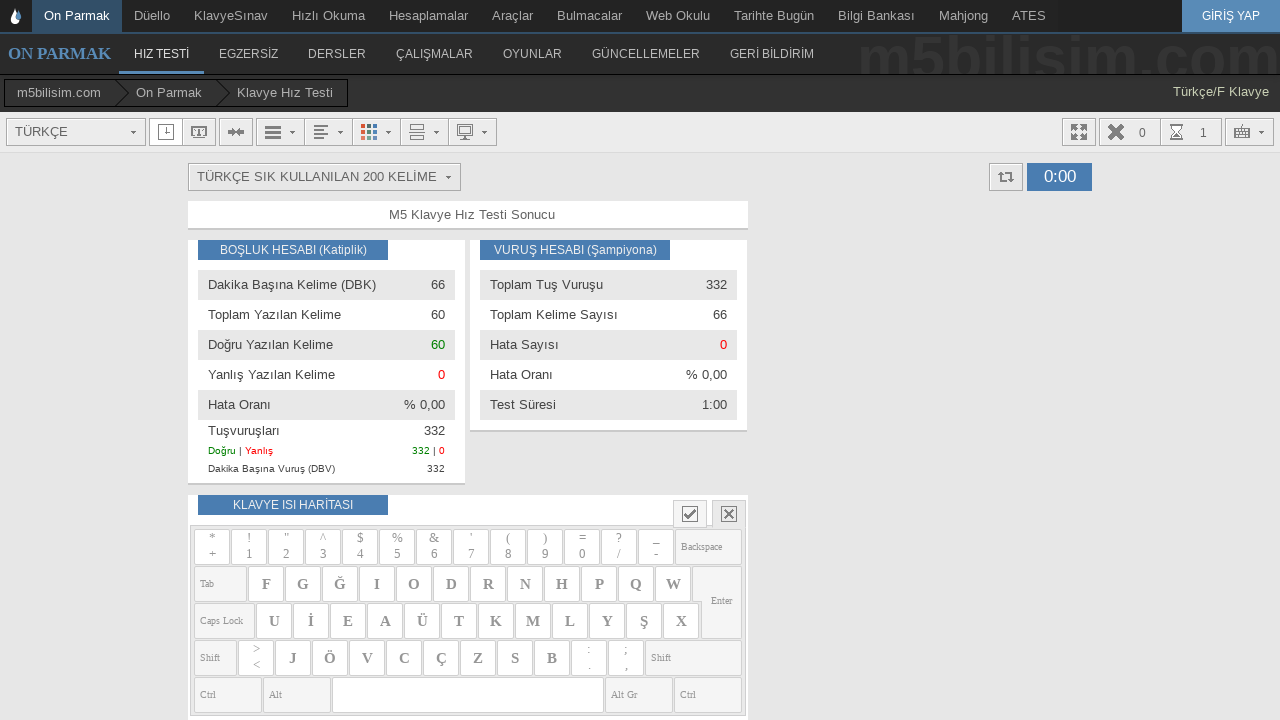

Added space after word on #yaziyaz
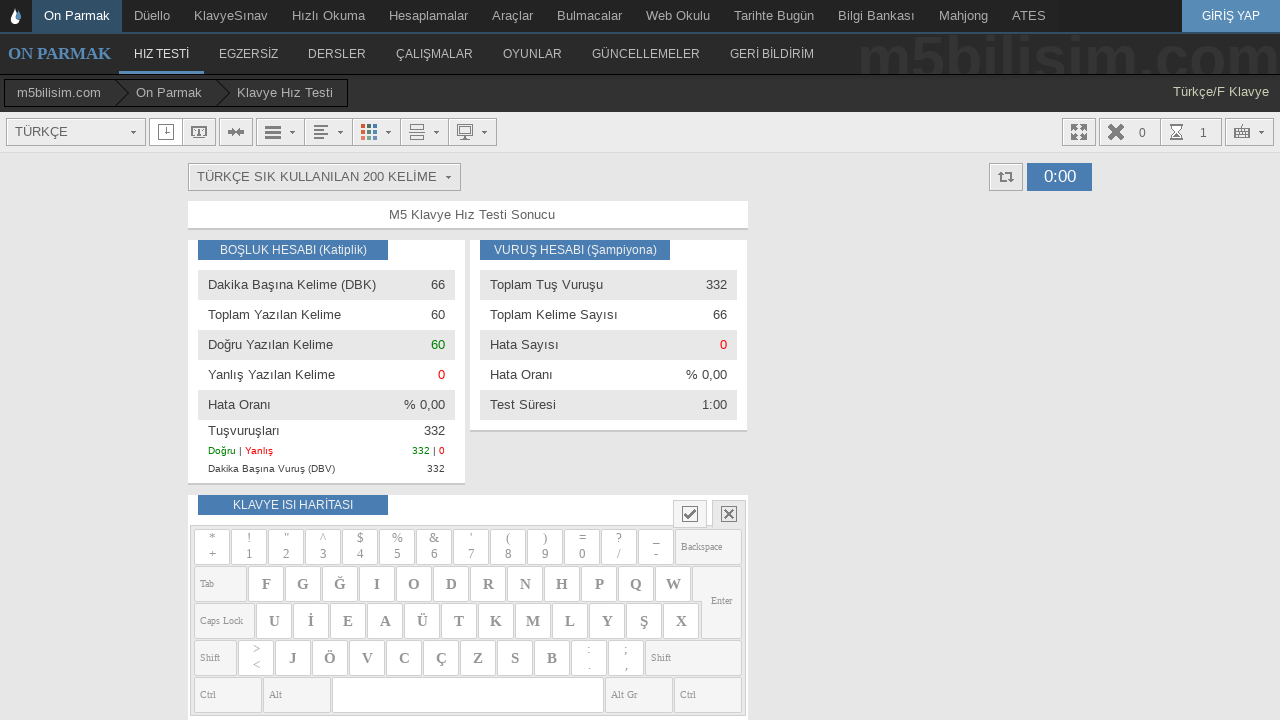

Typed word: 'yani' on #yaziyaz
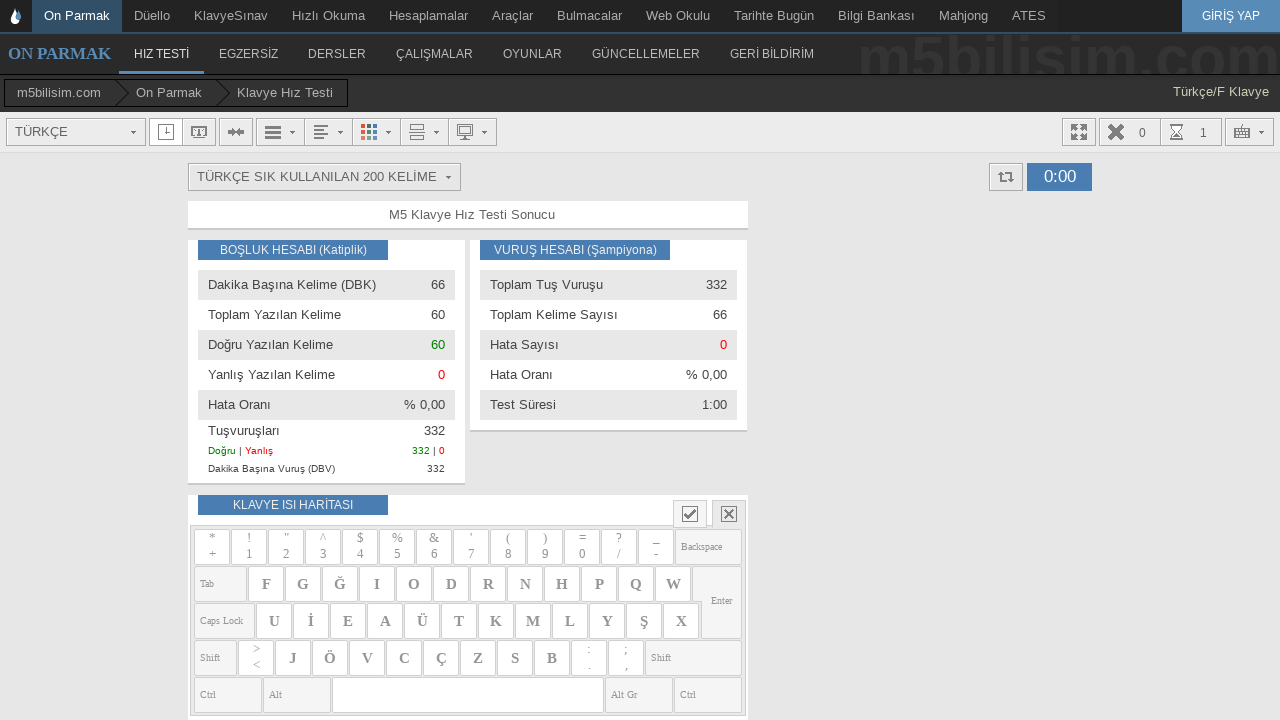

Added space after word on #yaziyaz
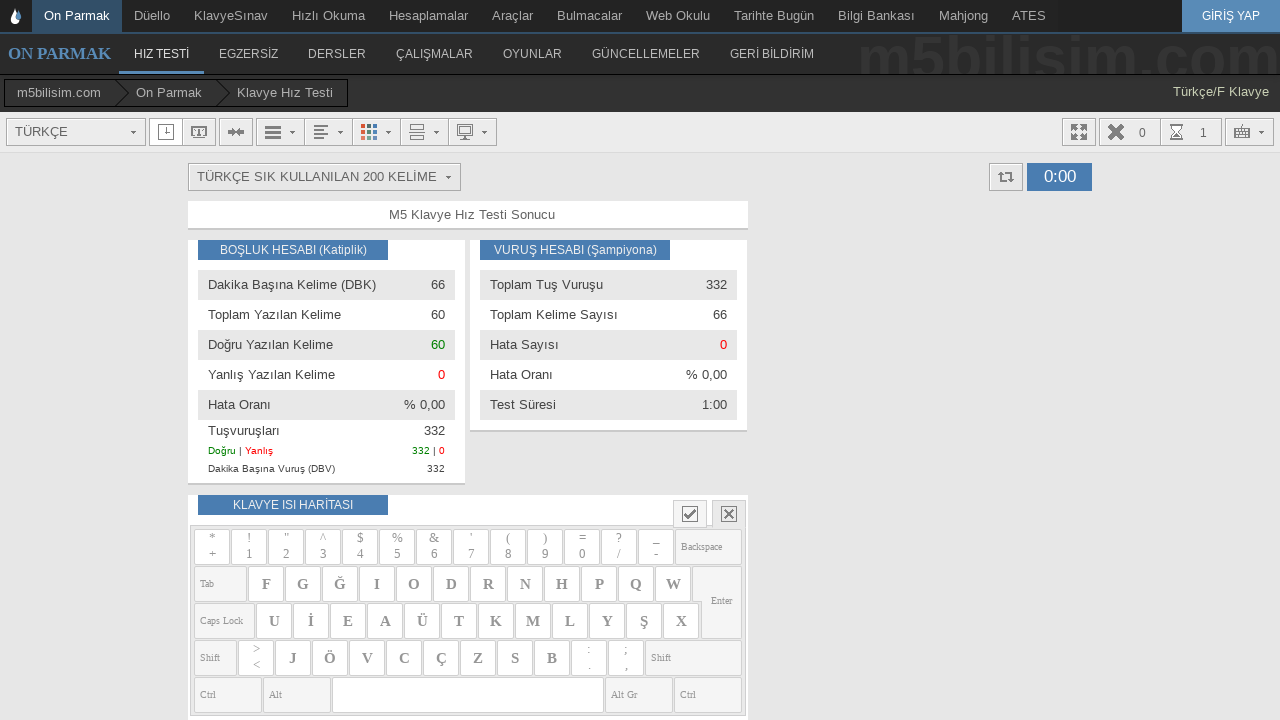

Typed word: 'almak' on #yaziyaz
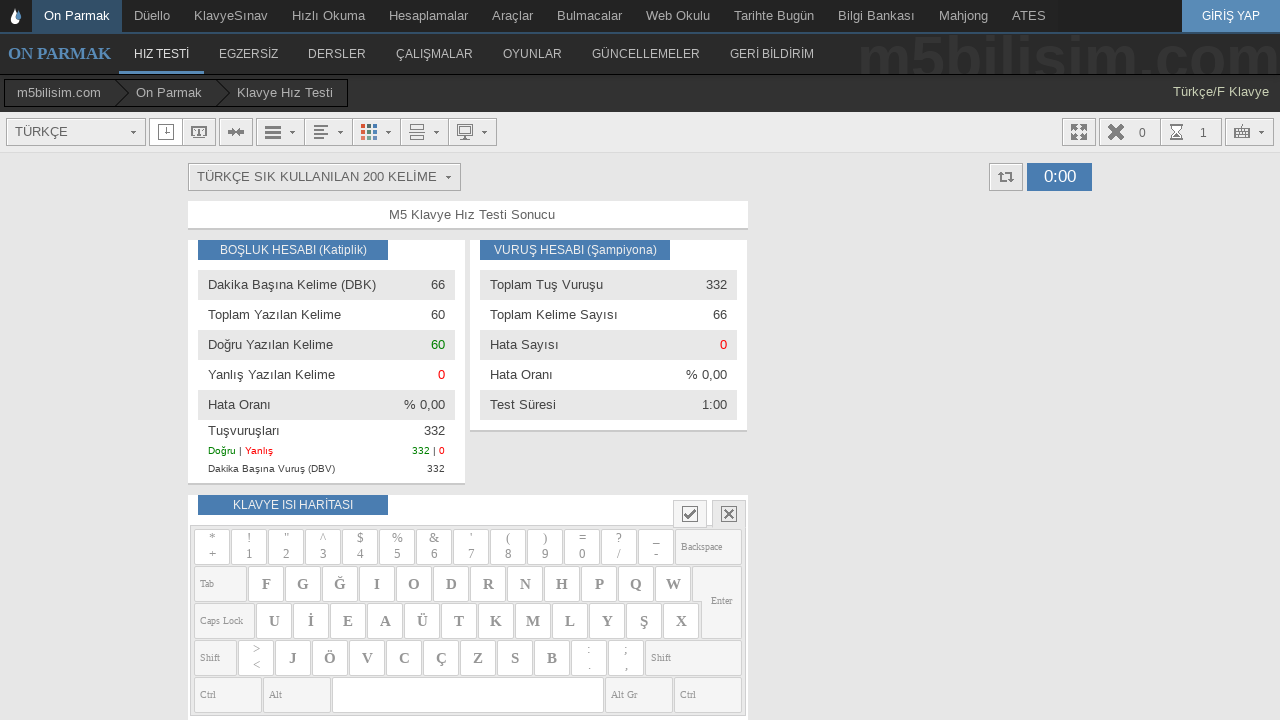

Added space after word on #yaziyaz
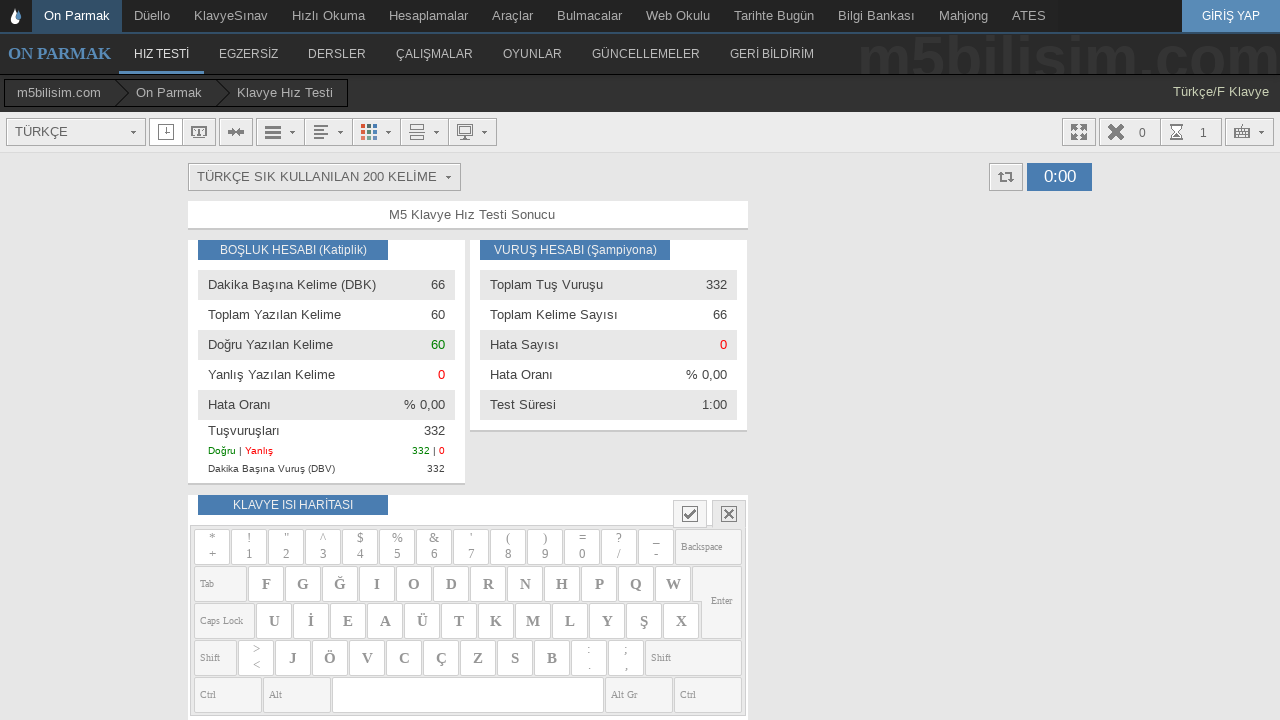

Typed word: 'güzel' on #yaziyaz
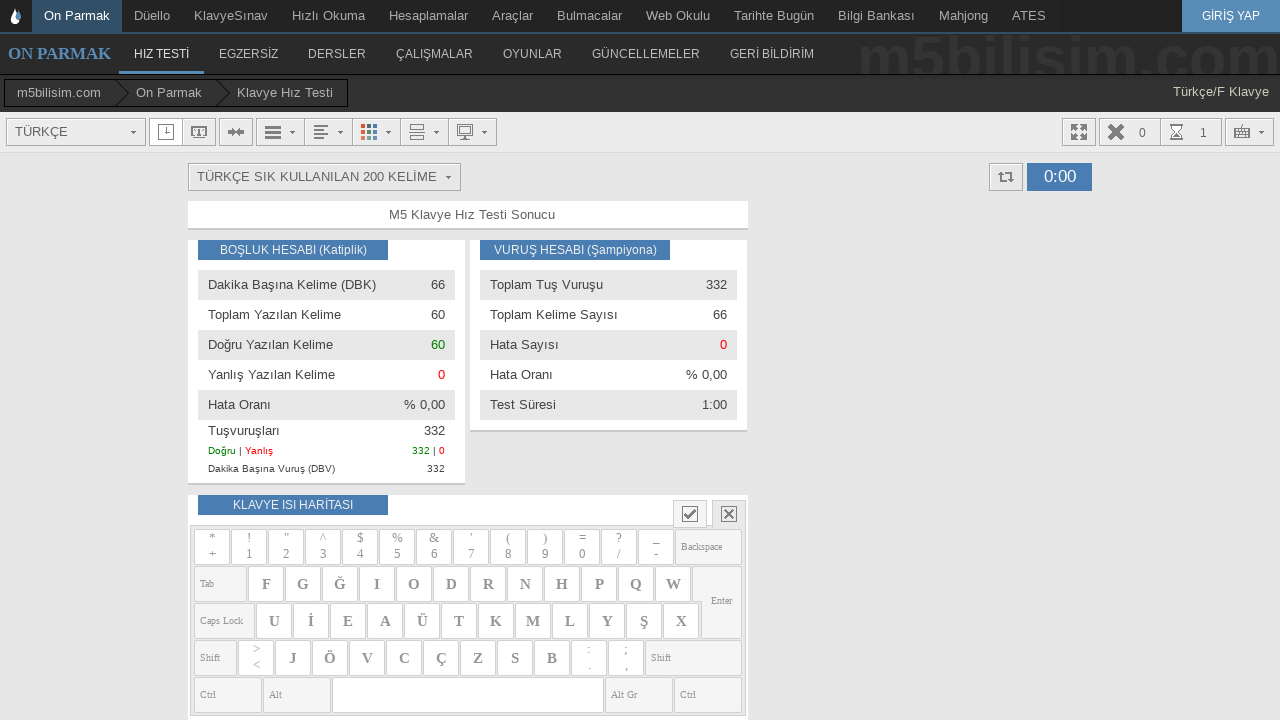

Added space after word on #yaziyaz
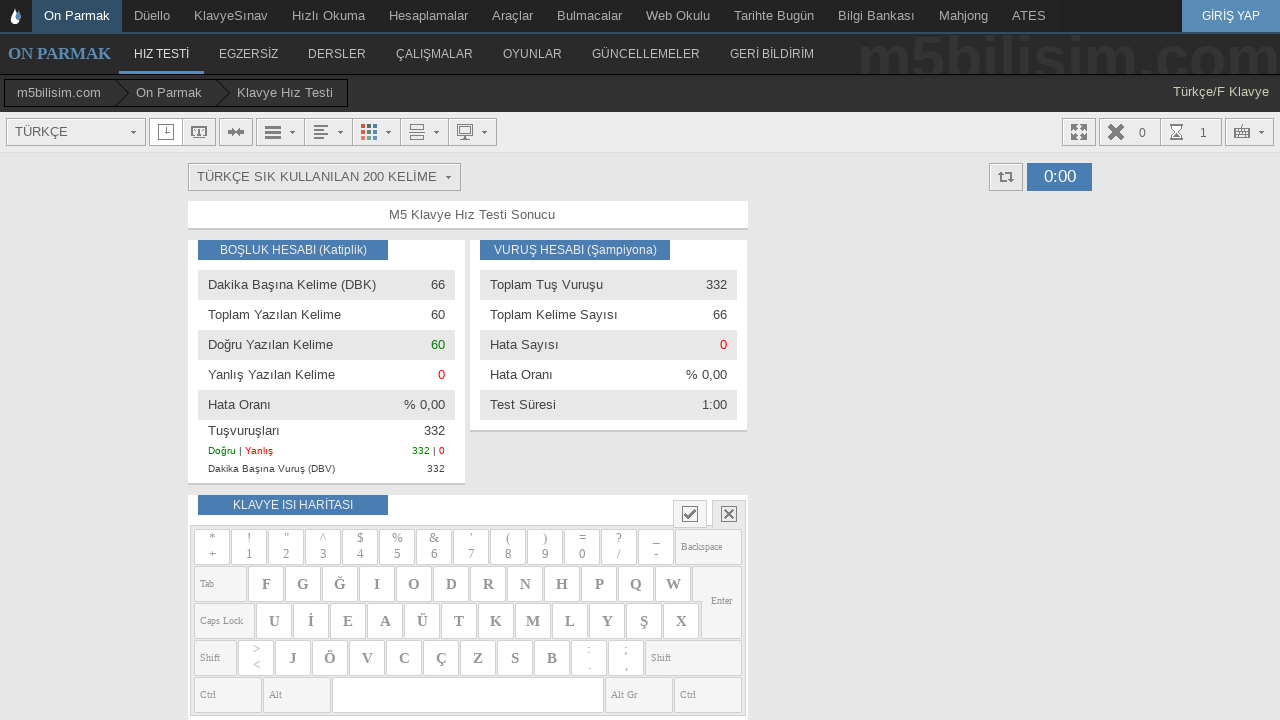

Typed word: 'düşünmek' on #yaziyaz
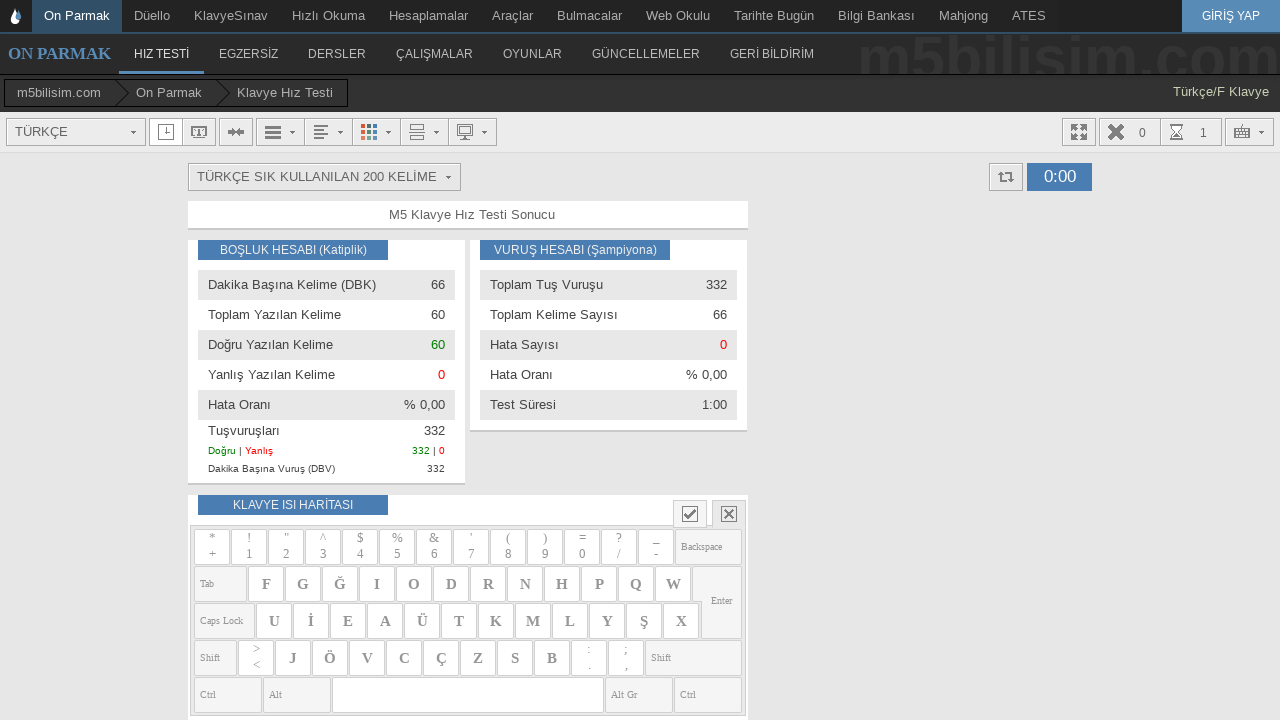

Added space after word on #yaziyaz
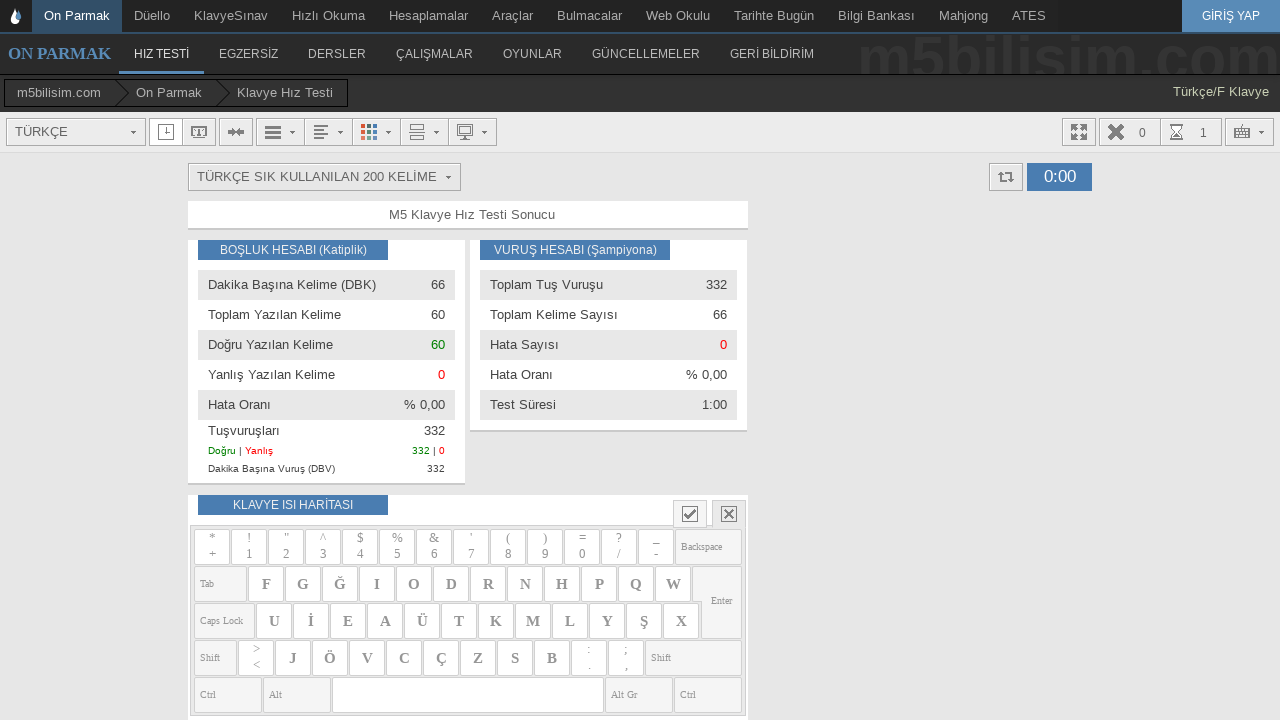

Typed word: 'alınmak' on #yaziyaz
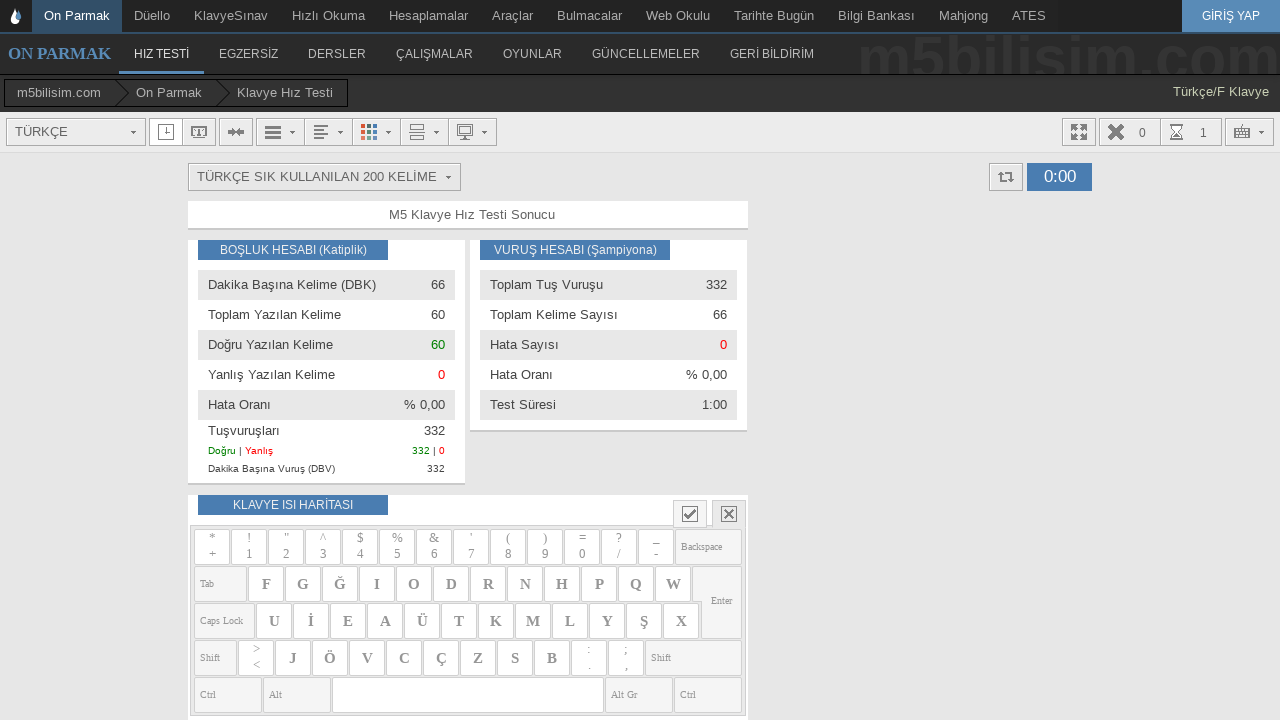

Added space after word on #yaziyaz
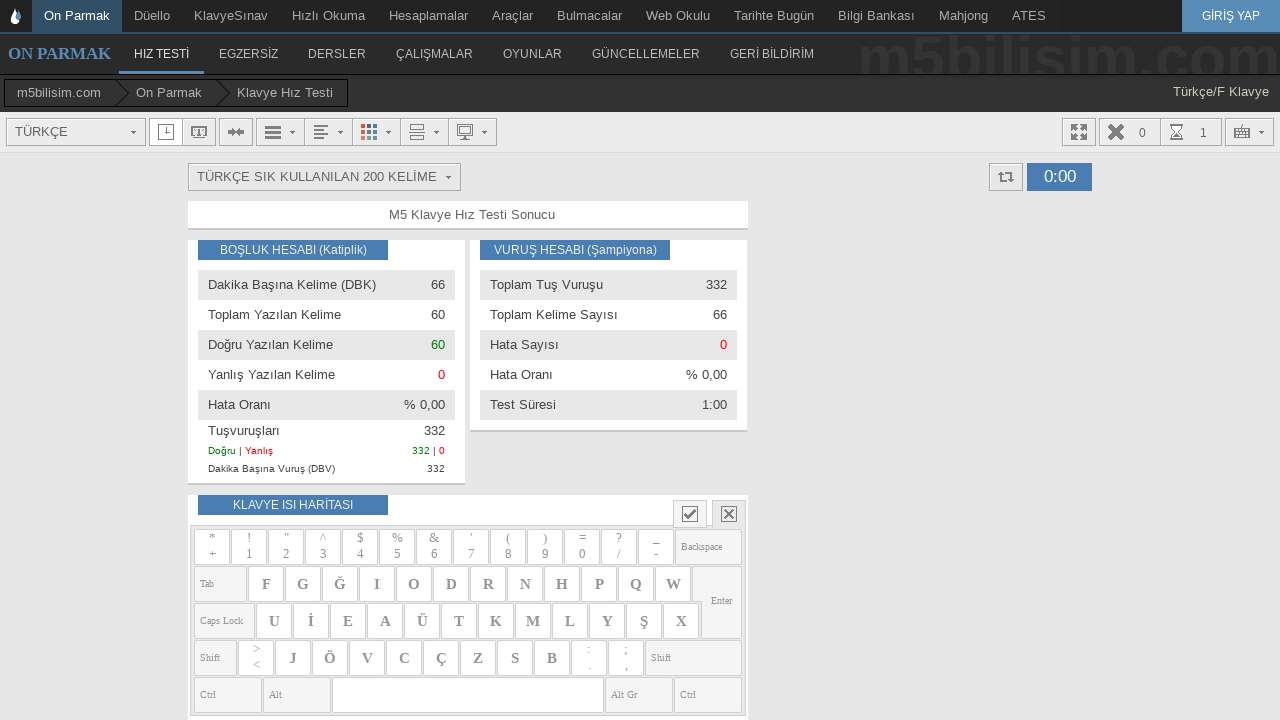

Typed word: 'uzun' on #yaziyaz
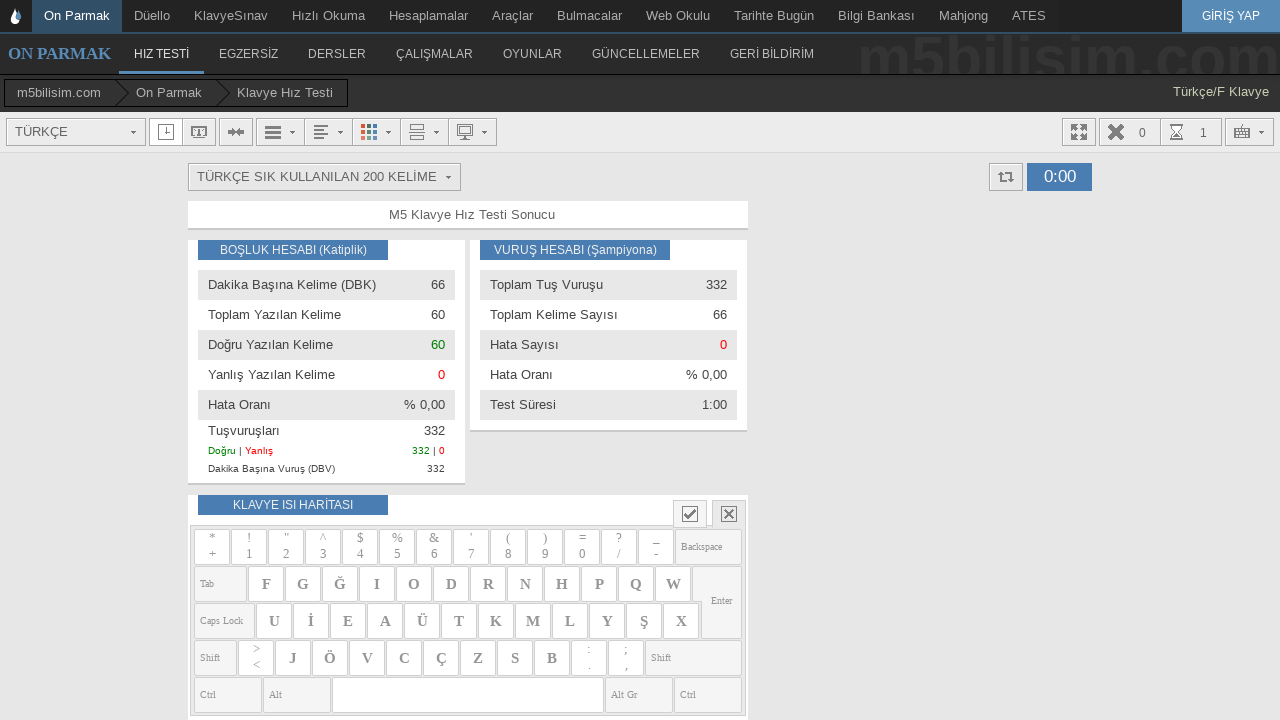

Added space after word on #yaziyaz
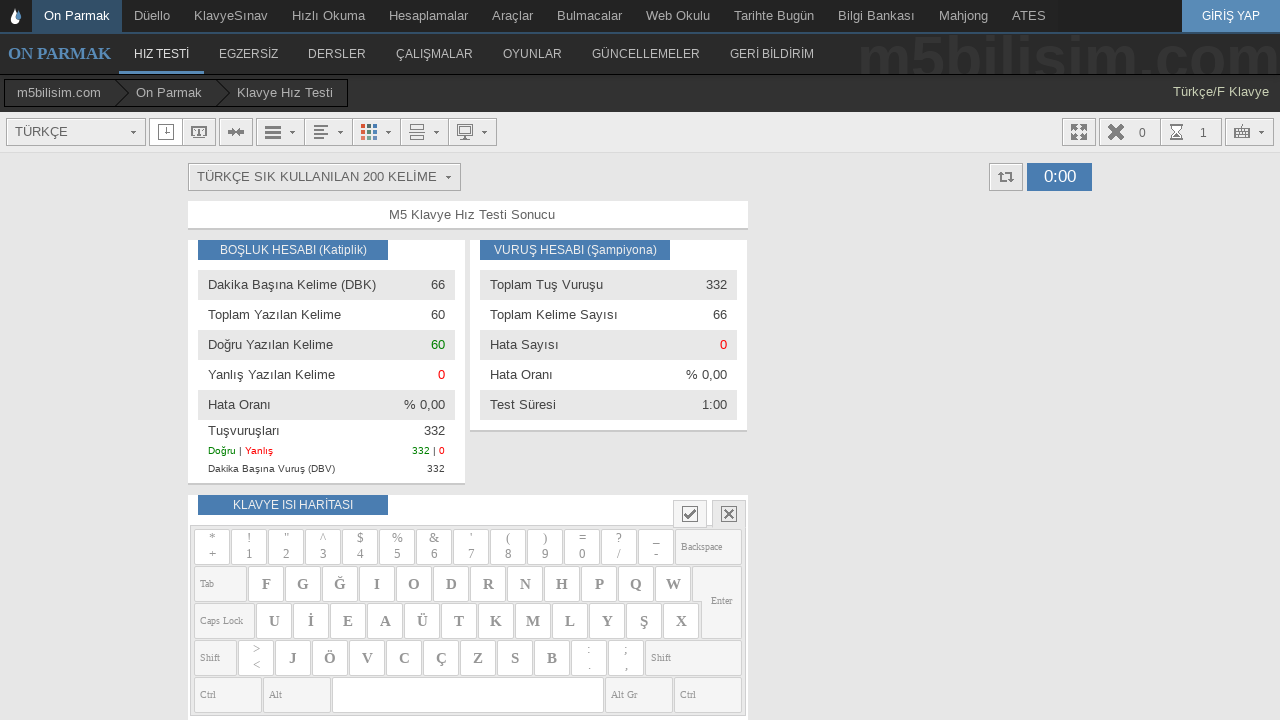

Typed word: 'an' on #yaziyaz
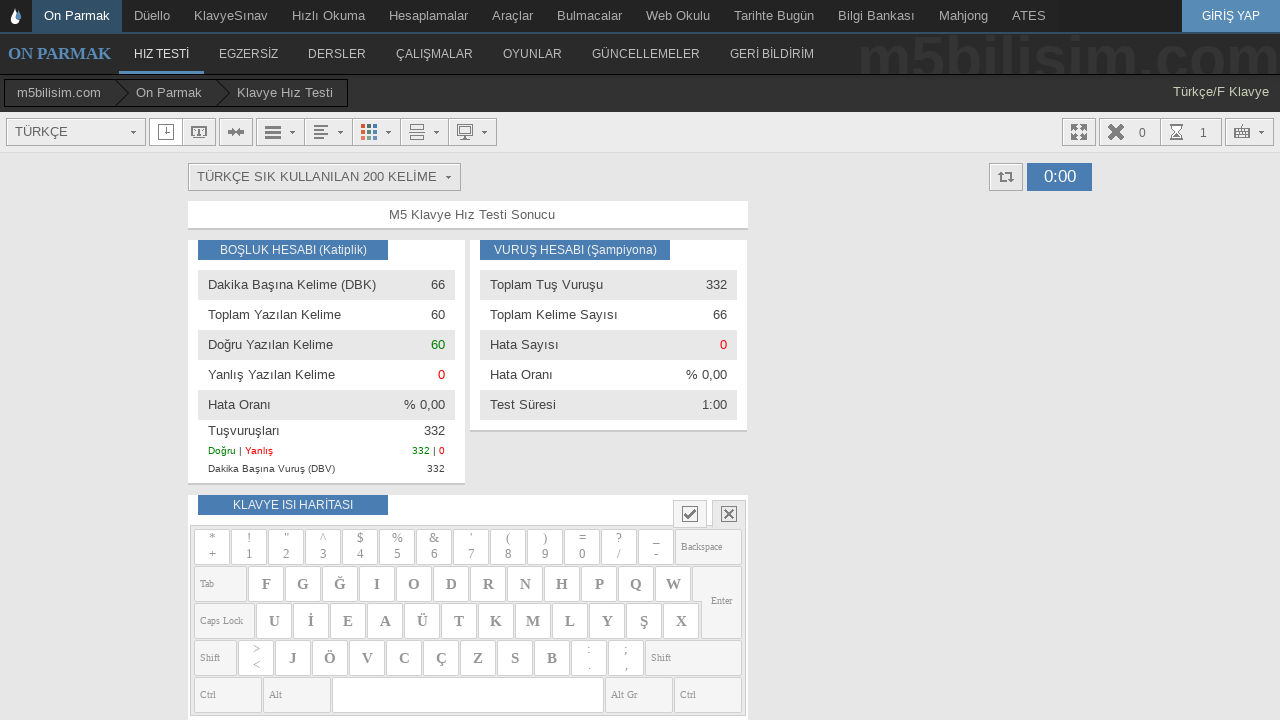

Added space after word on #yaziyaz
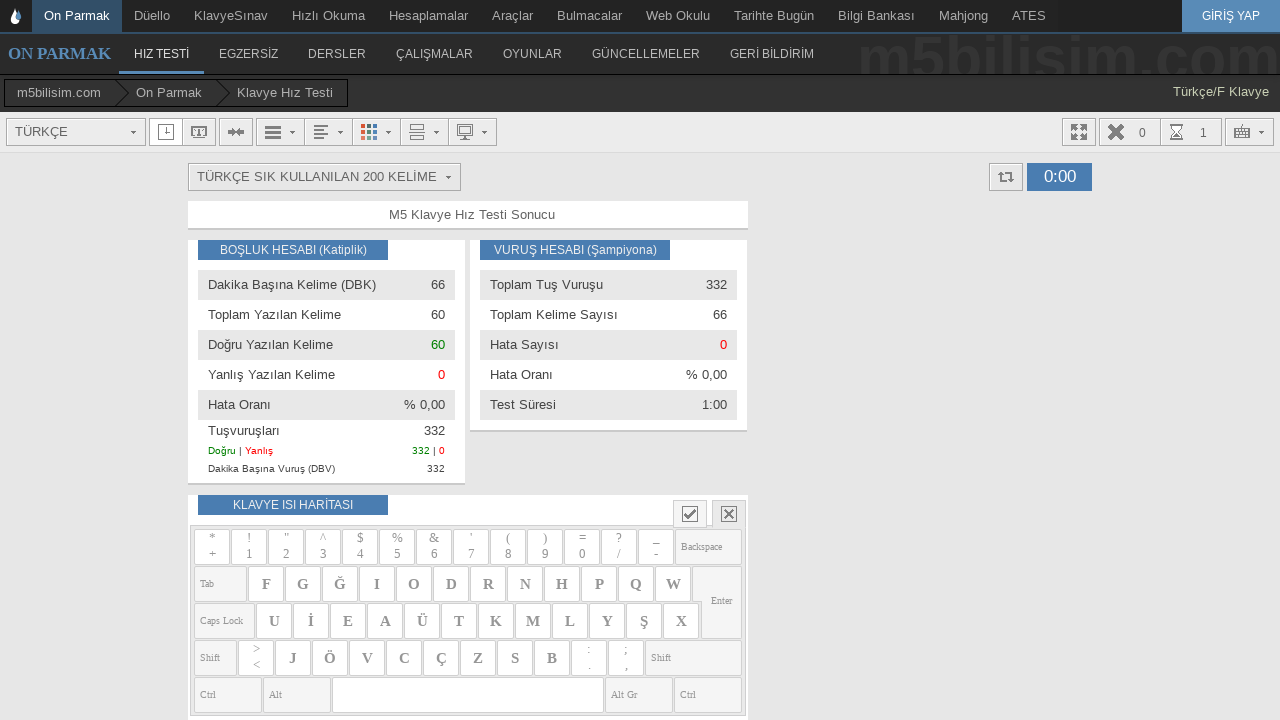

Typed word: 'küçük' on #yaziyaz
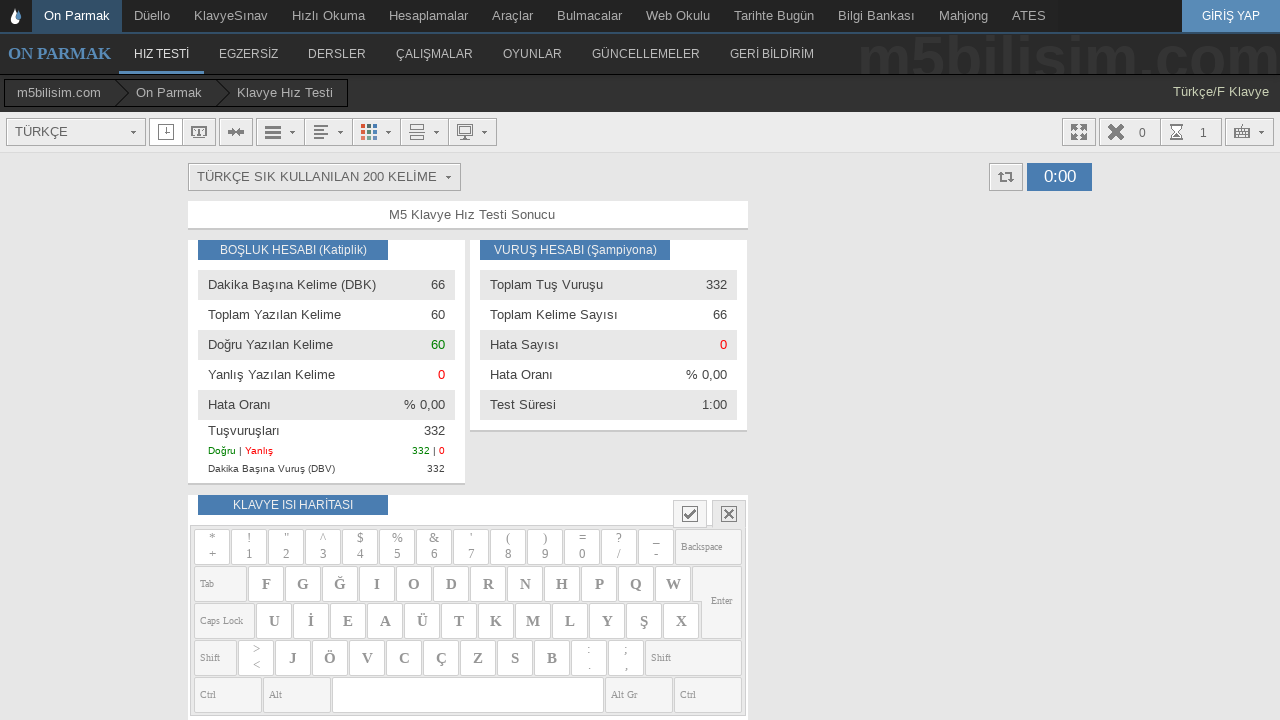

Added space after word on #yaziyaz
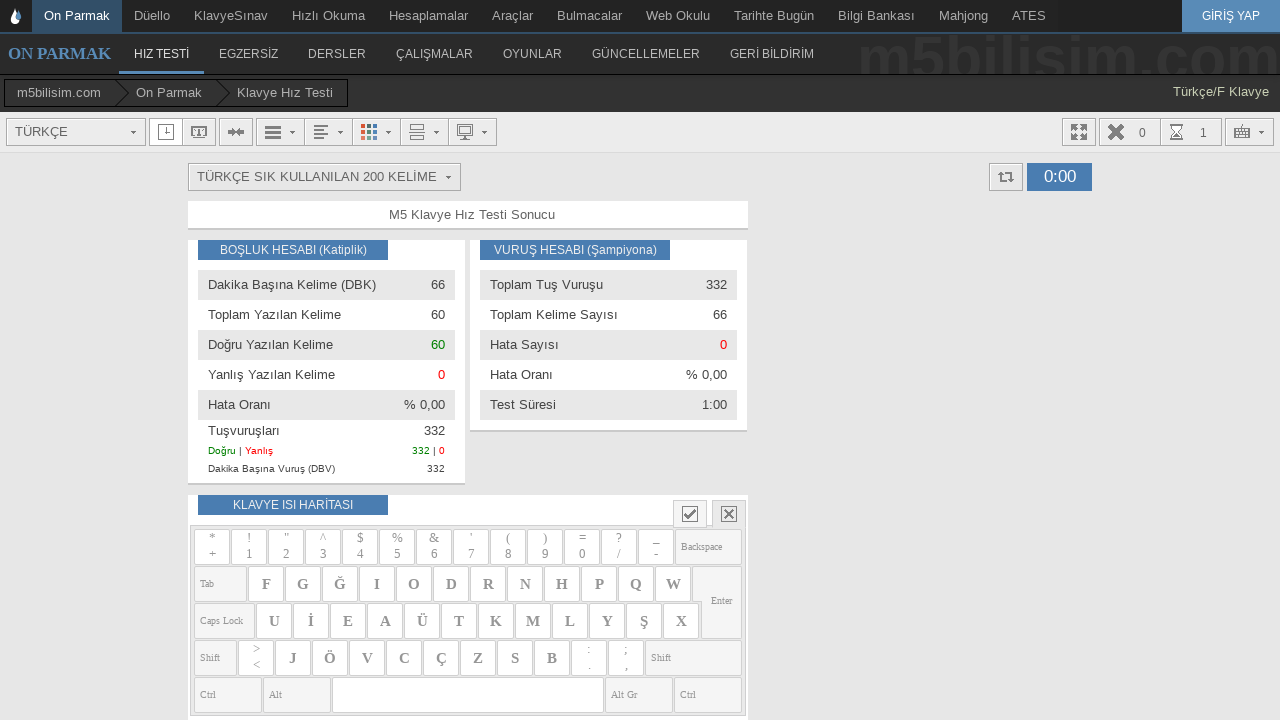

Typed word: 'vermek' on #yaziyaz
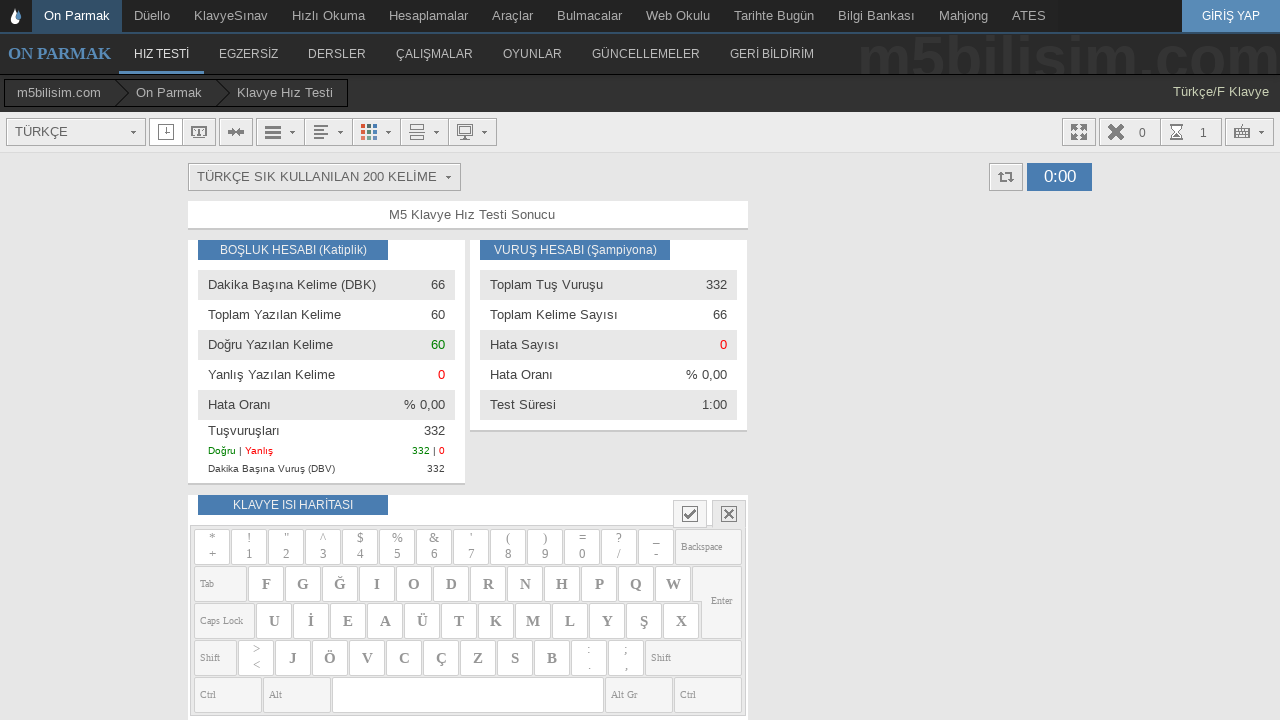

Added space after word on #yaziyaz
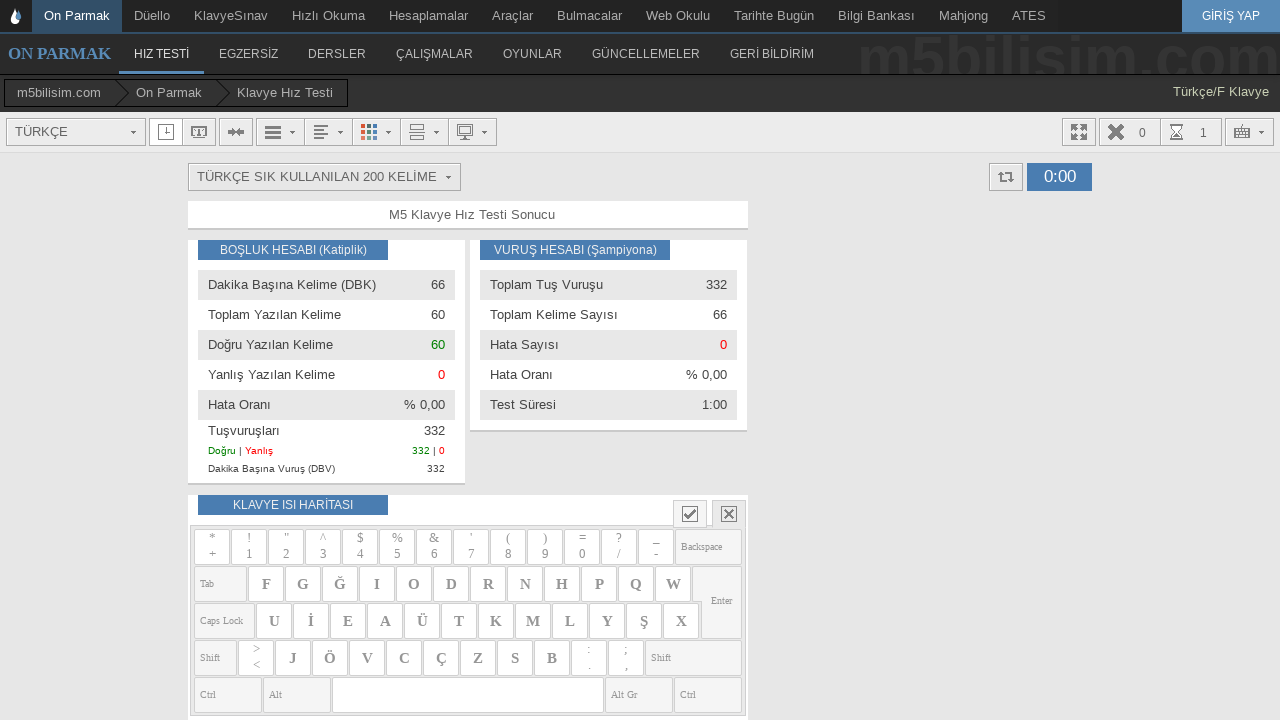

Typed word: 'başlamak' on #yaziyaz
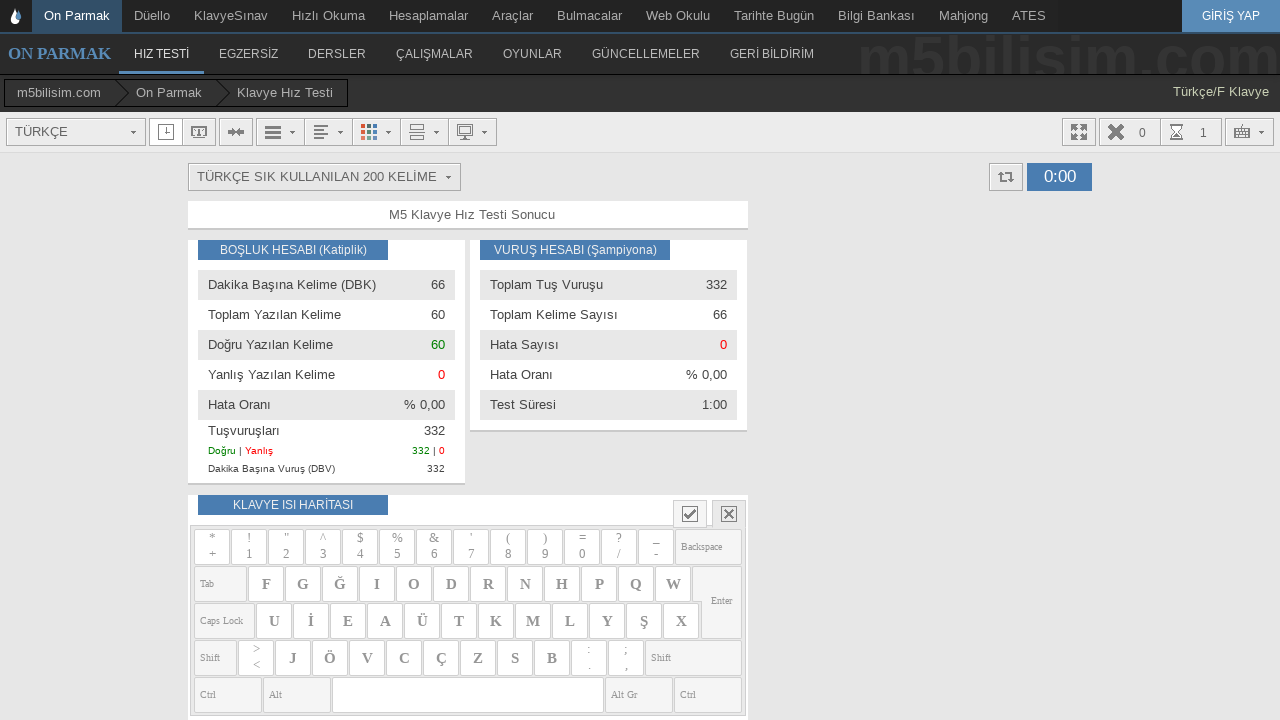

Added space after word on #yaziyaz
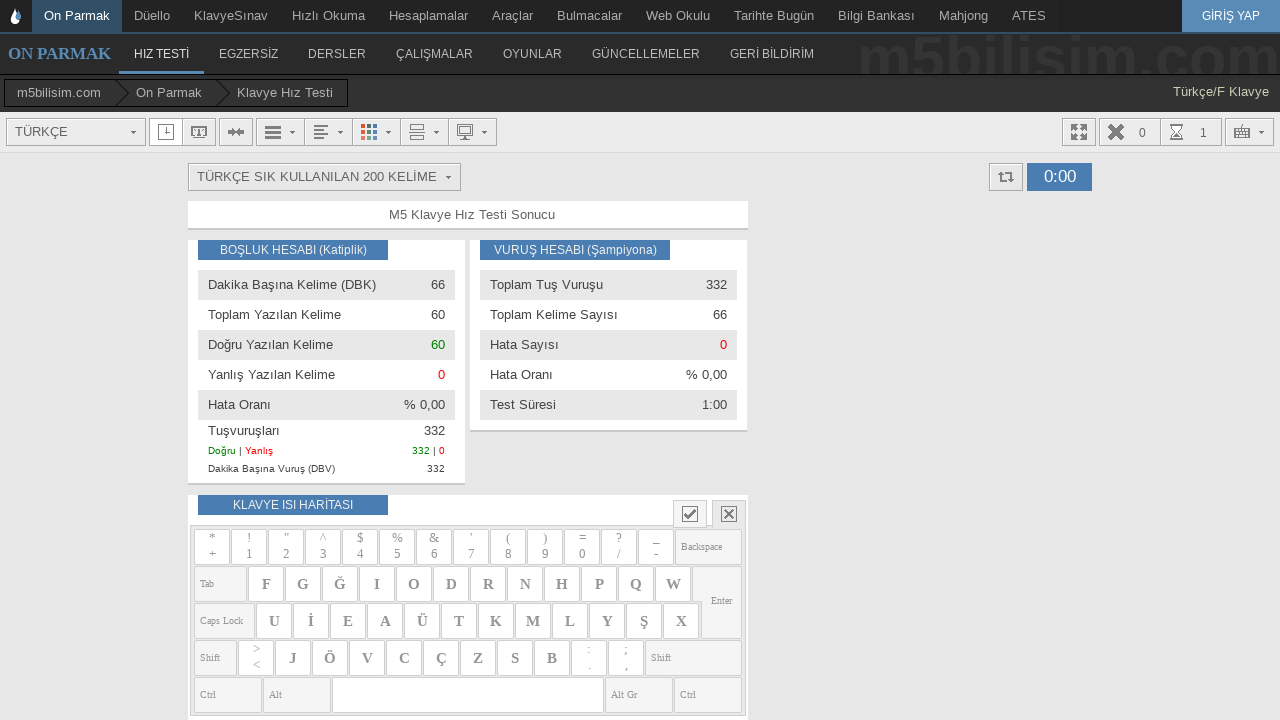

Typed word: 'para' on #yaziyaz
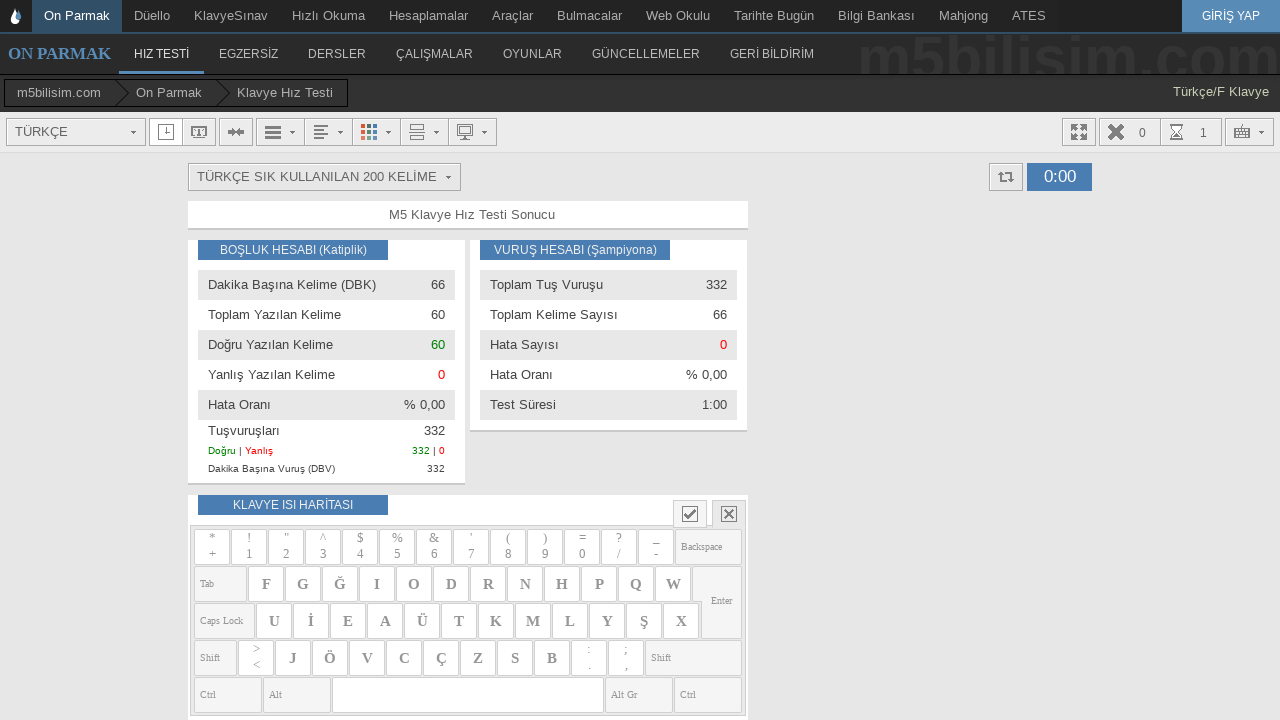

Added space after word on #yaziyaz
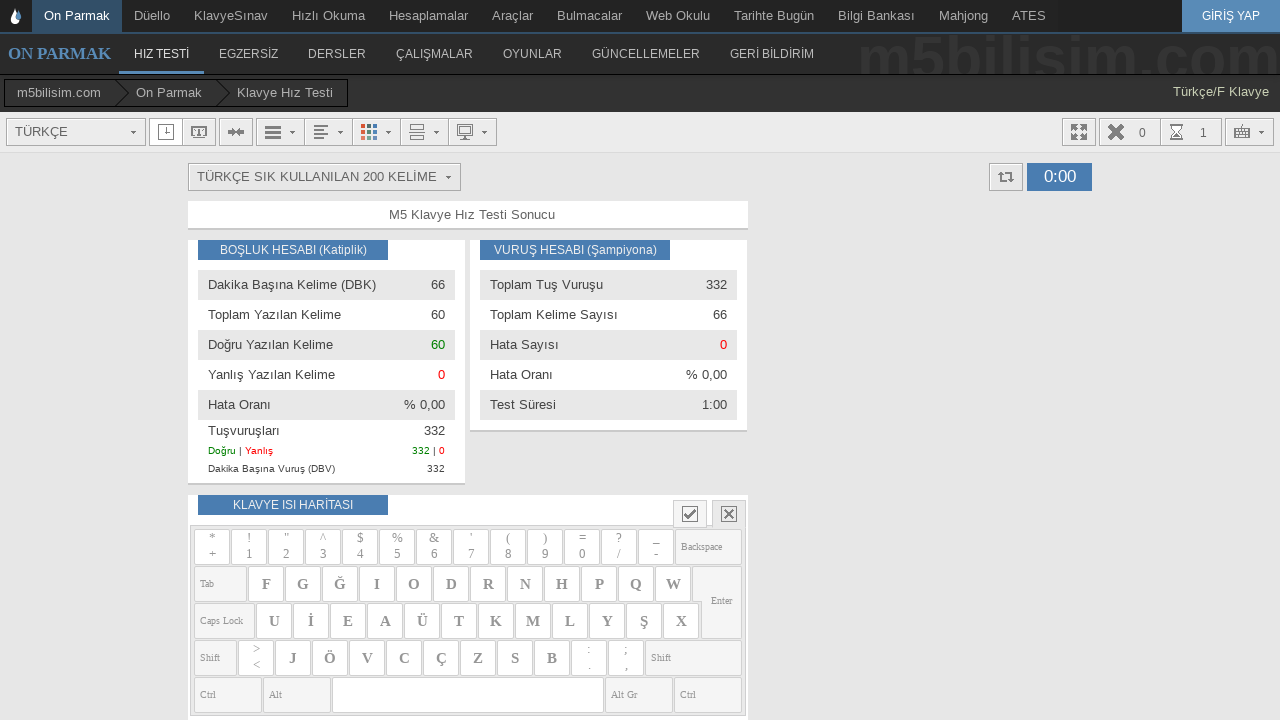

Typed word: 'neden' on #yaziyaz
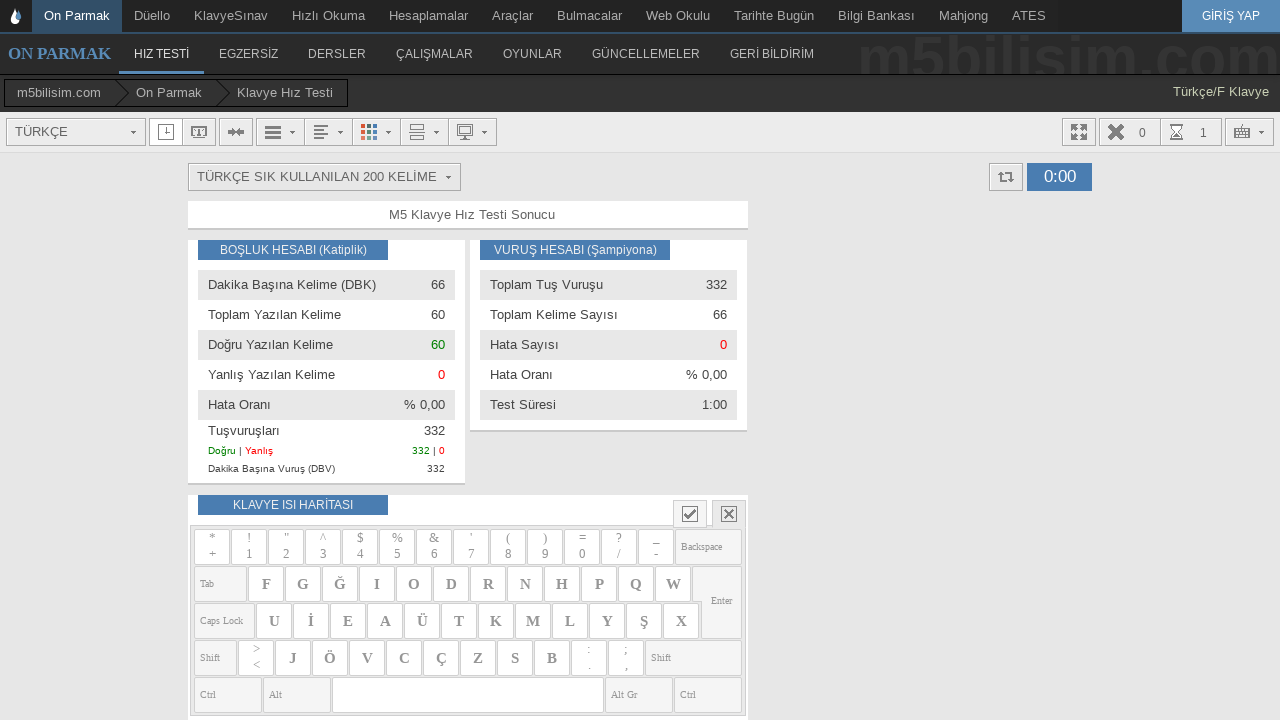

Added space after word on #yaziyaz
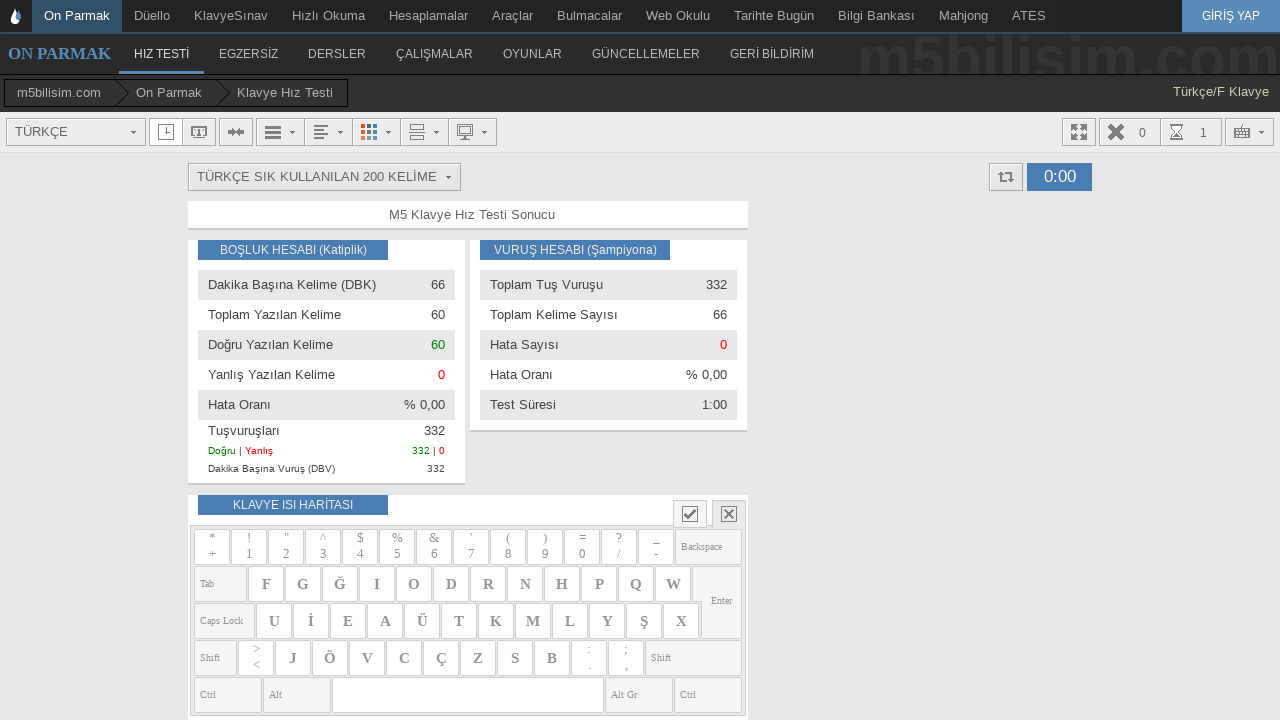

Typed word: 'süre' on #yaziyaz
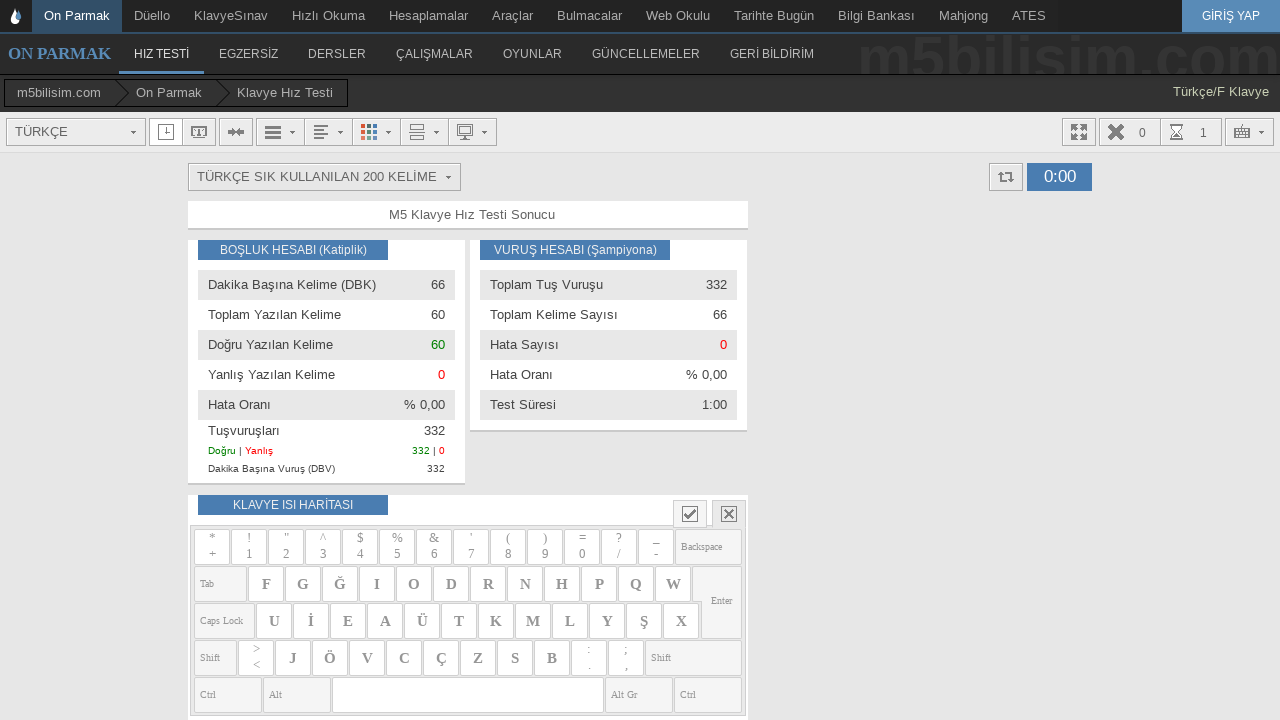

Added space after word on #yaziyaz
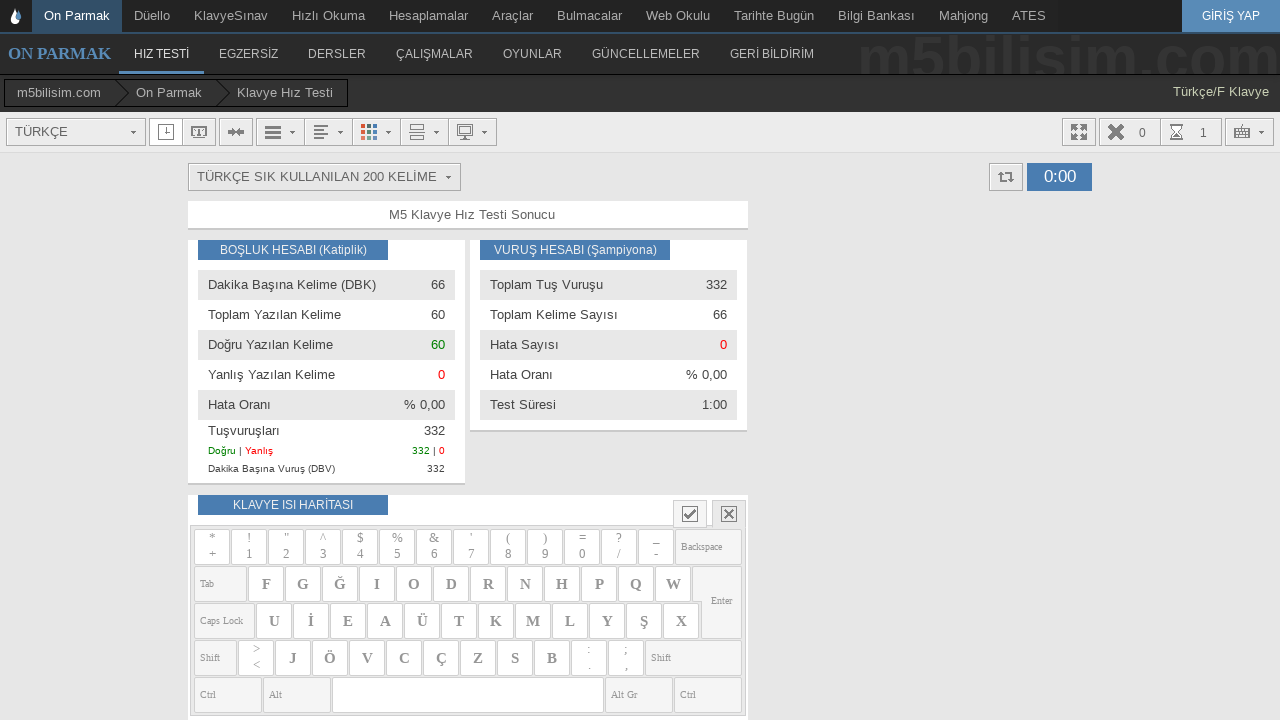

Typed word: 'bunun' on #yaziyaz
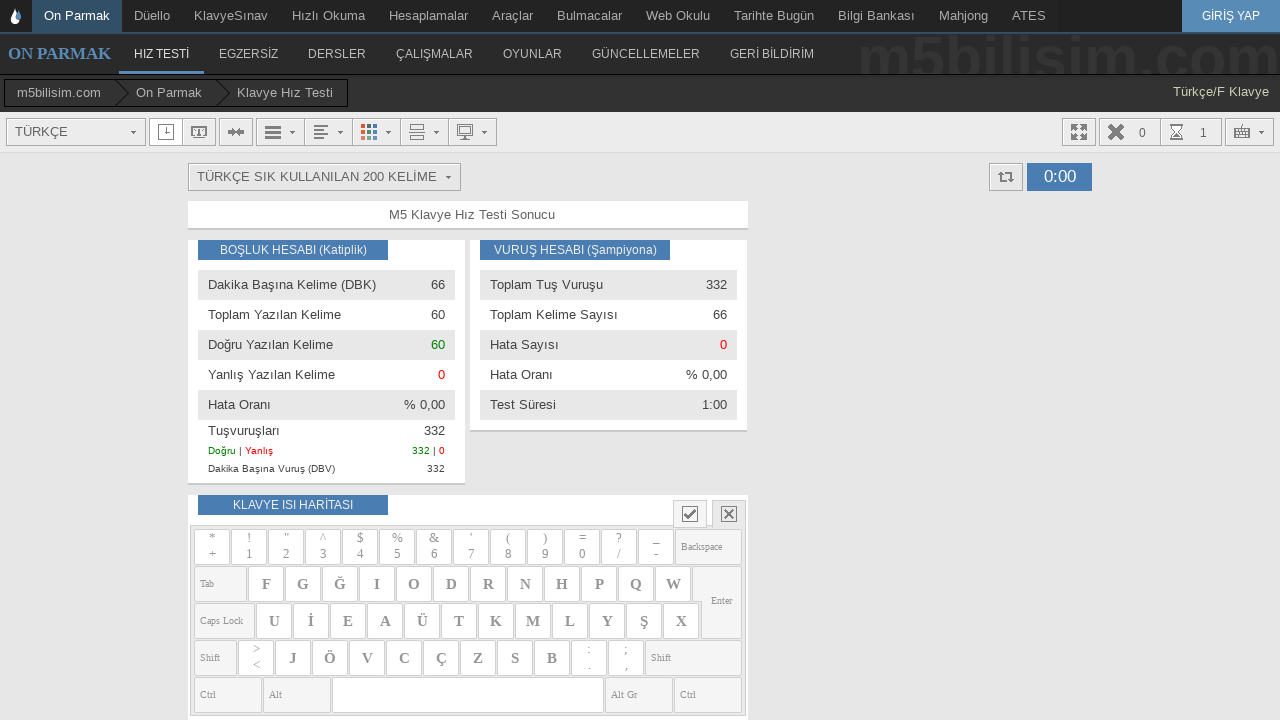

Added space after word on #yaziyaz
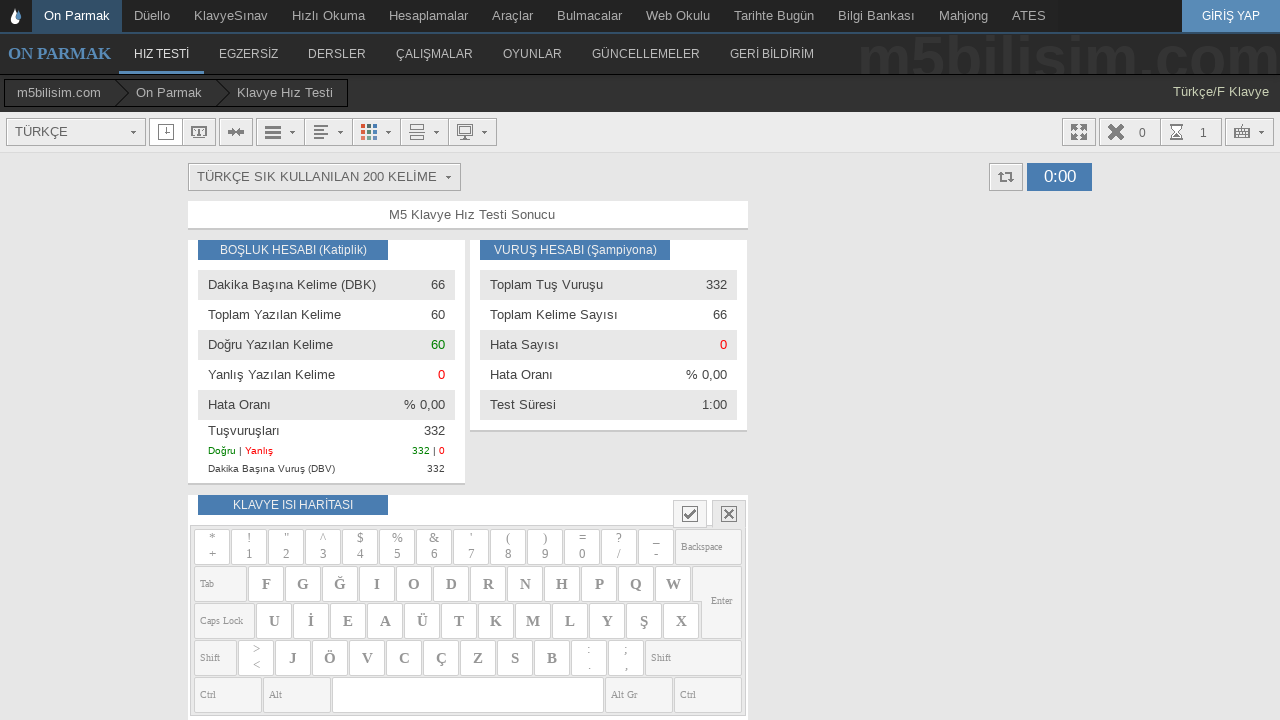

Typed word: 'söz' on #yaziyaz
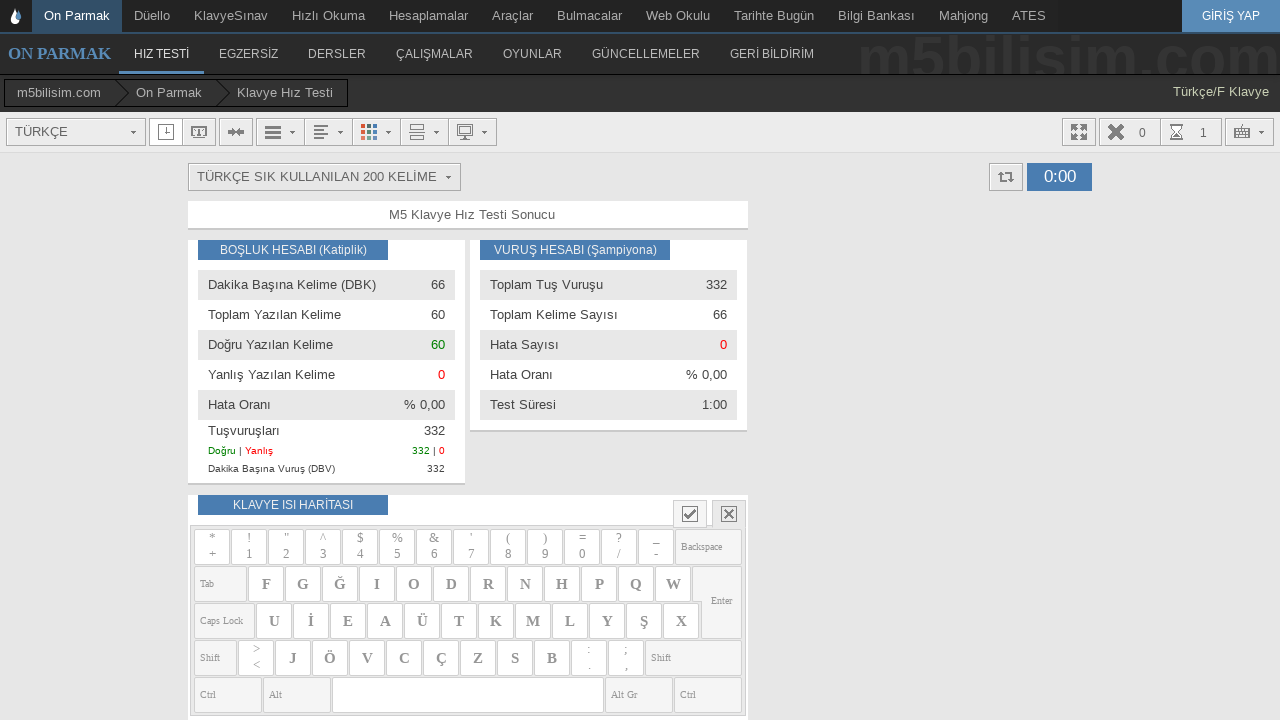

Added space after word on #yaziyaz
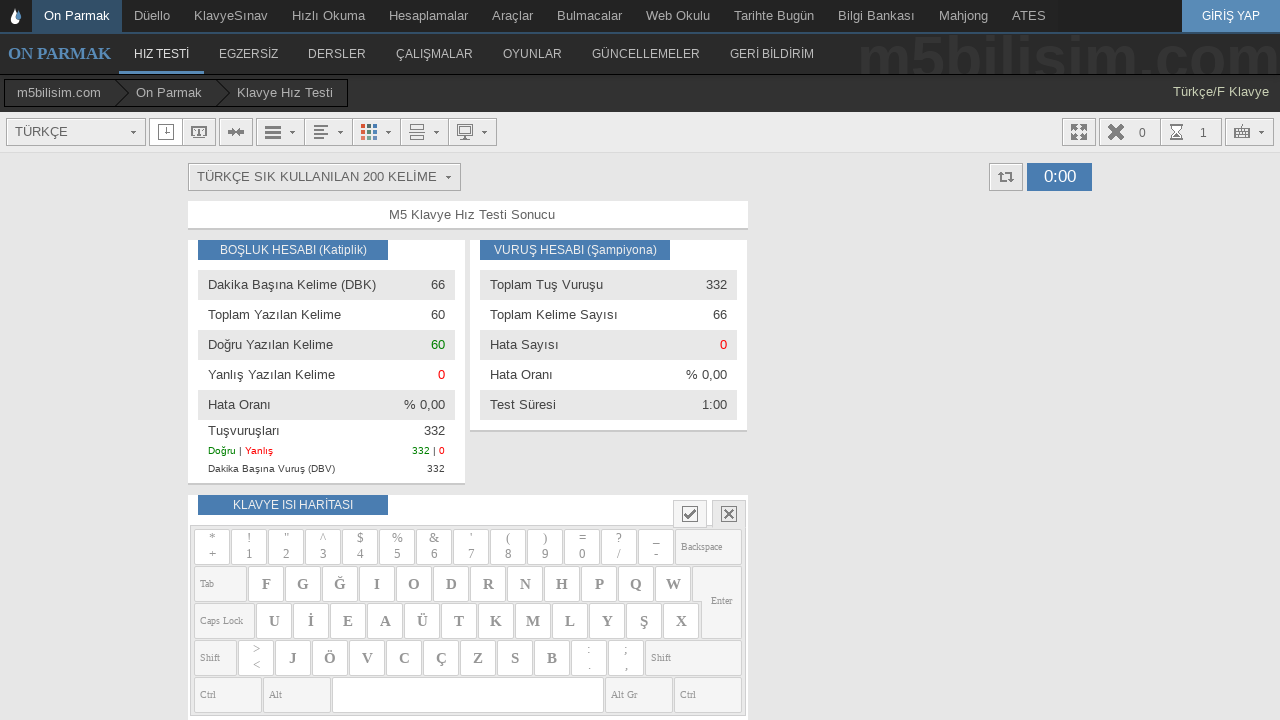

Typed word: 'görmek' on #yaziyaz
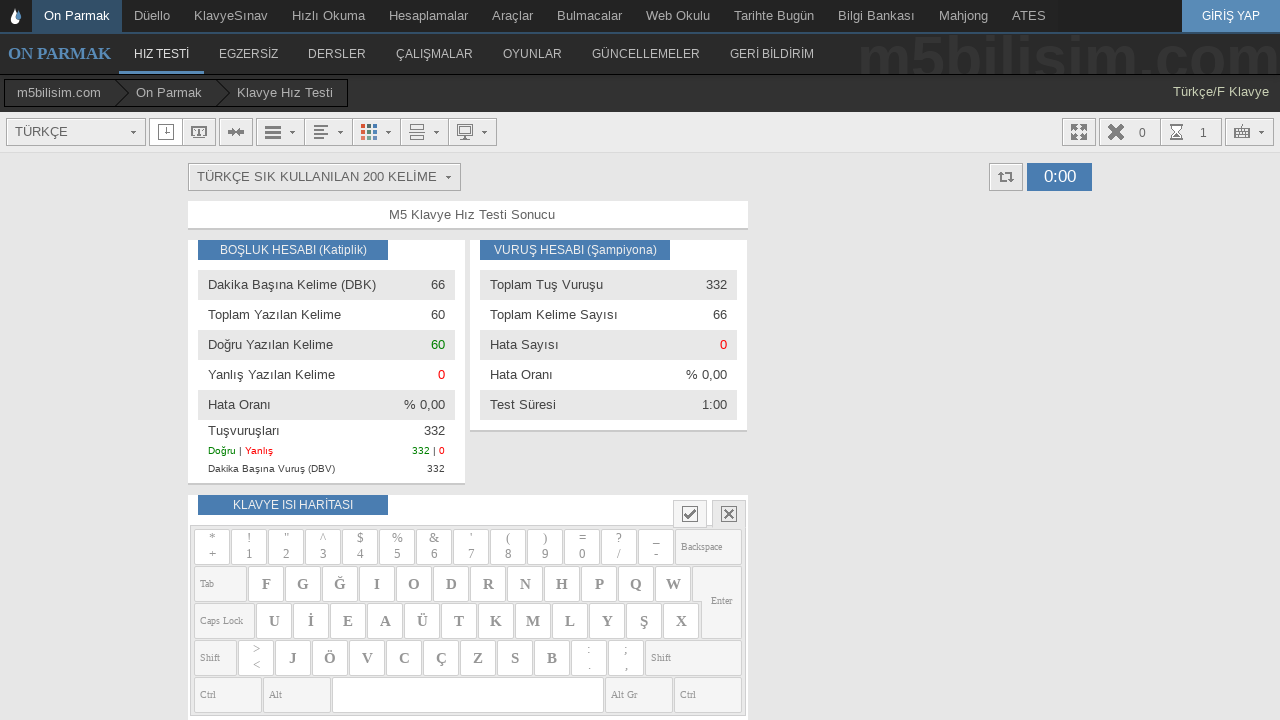

Added space after word on #yaziyaz
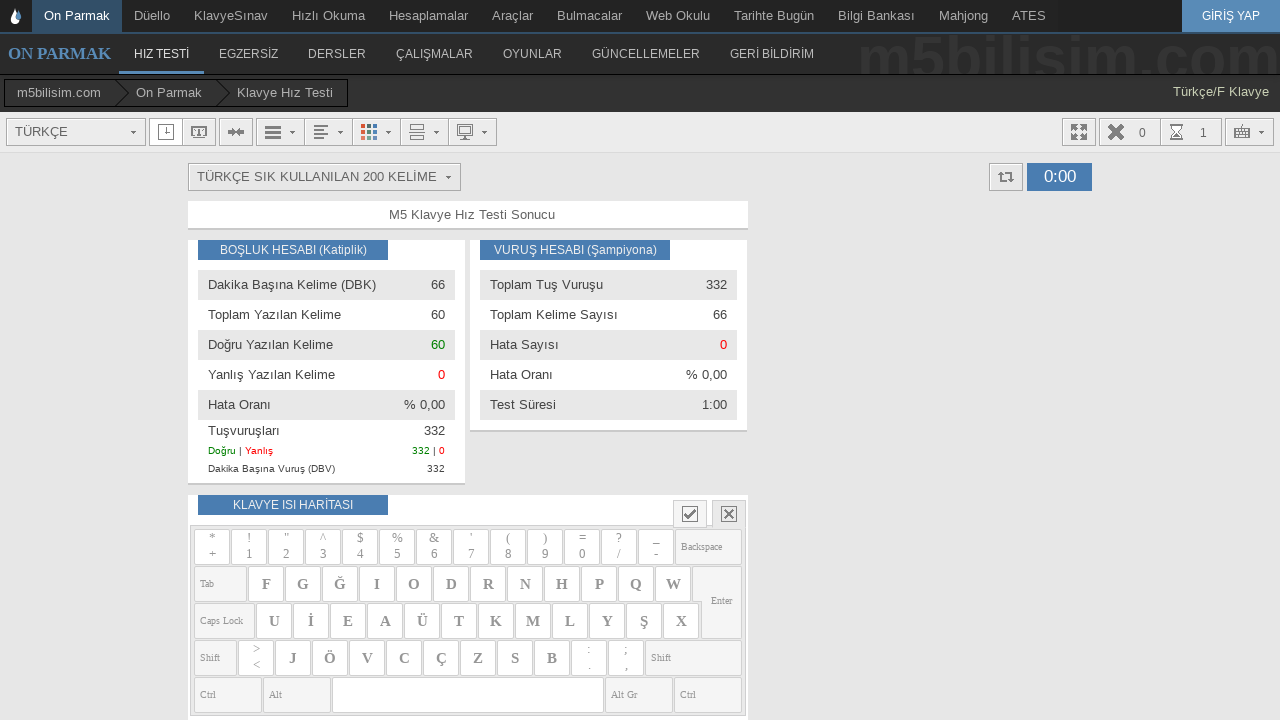

Typed word: 'bilgi' on #yaziyaz
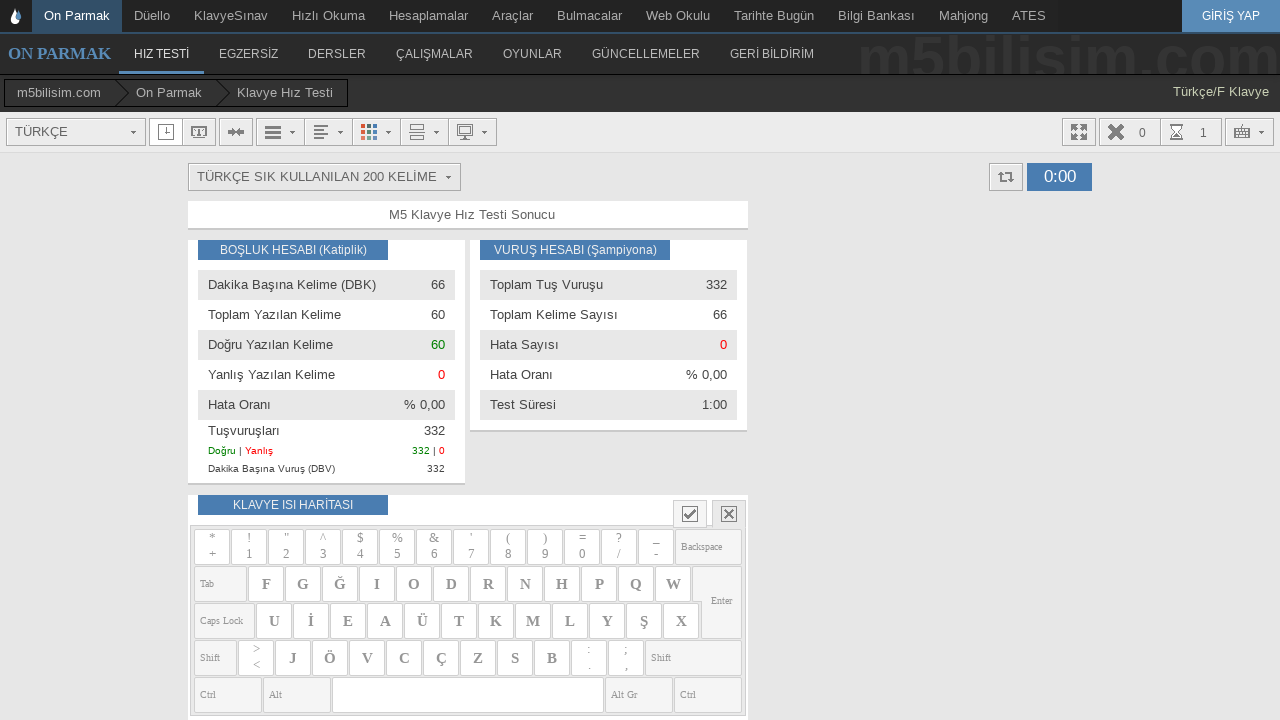

Added space after word on #yaziyaz
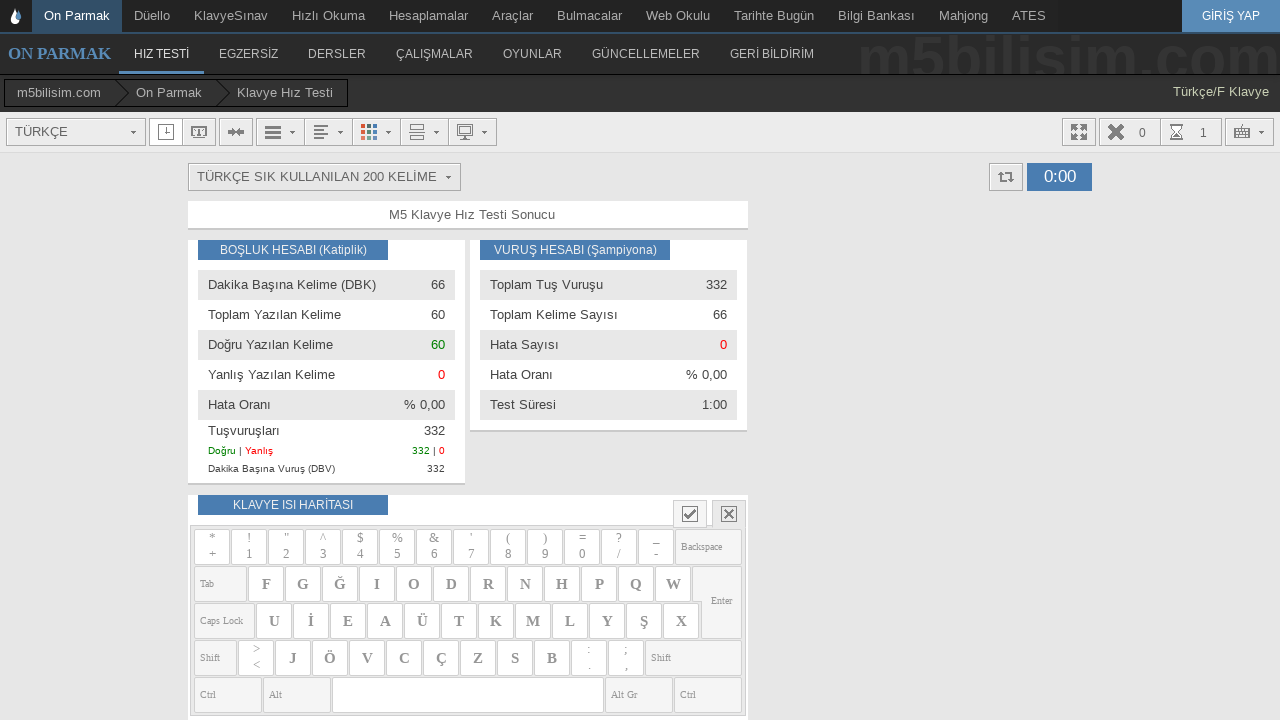

Typed word: 'saat' on #yaziyaz
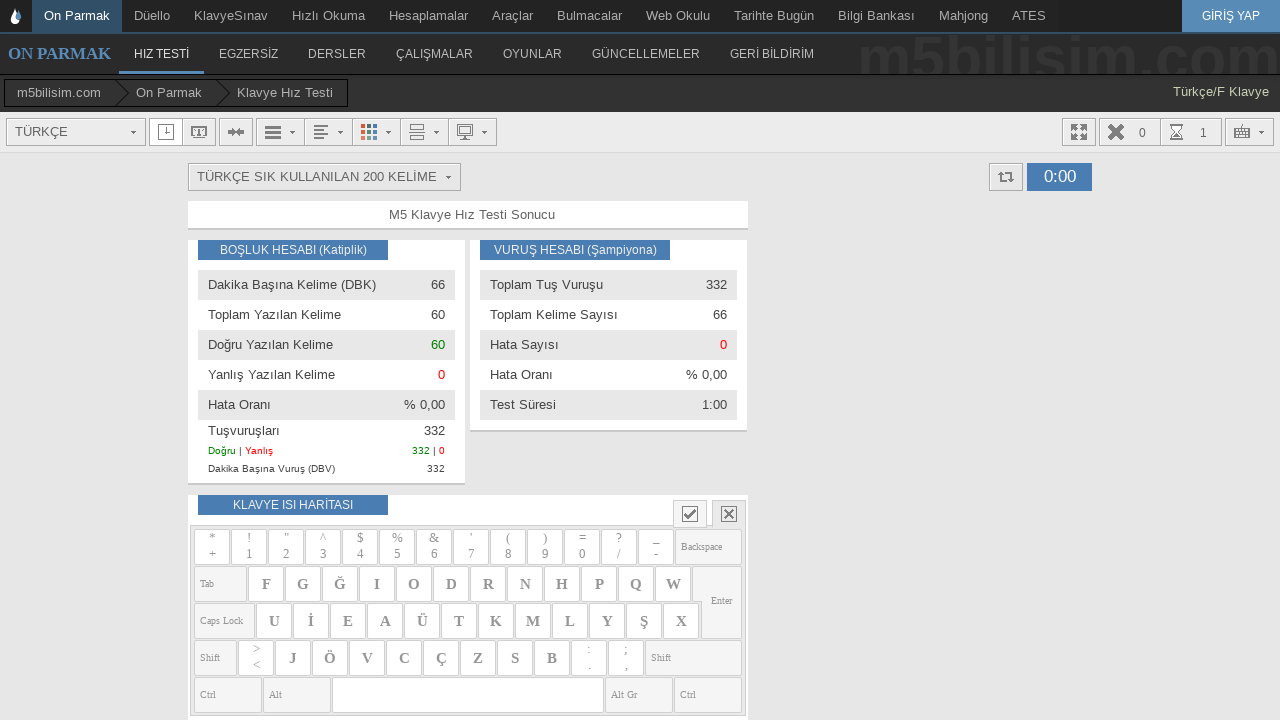

Added space after word on #yaziyaz
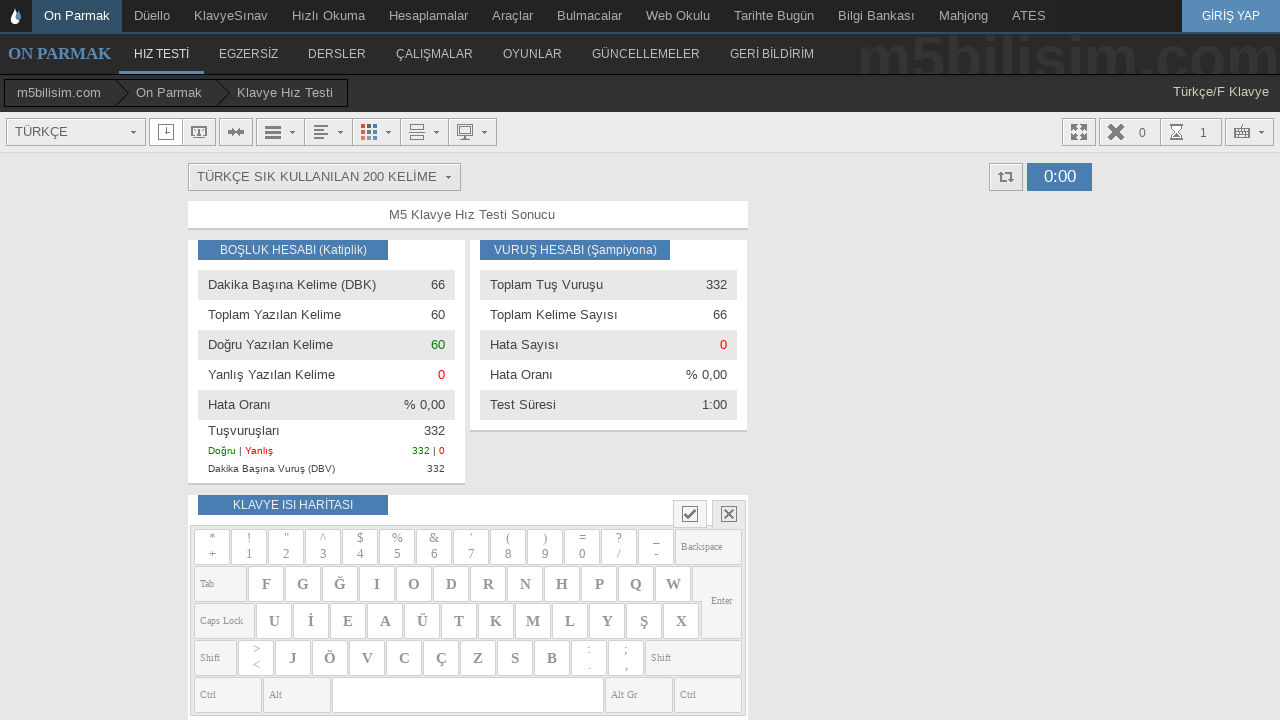

Typed word: 'içinde' on #yaziyaz
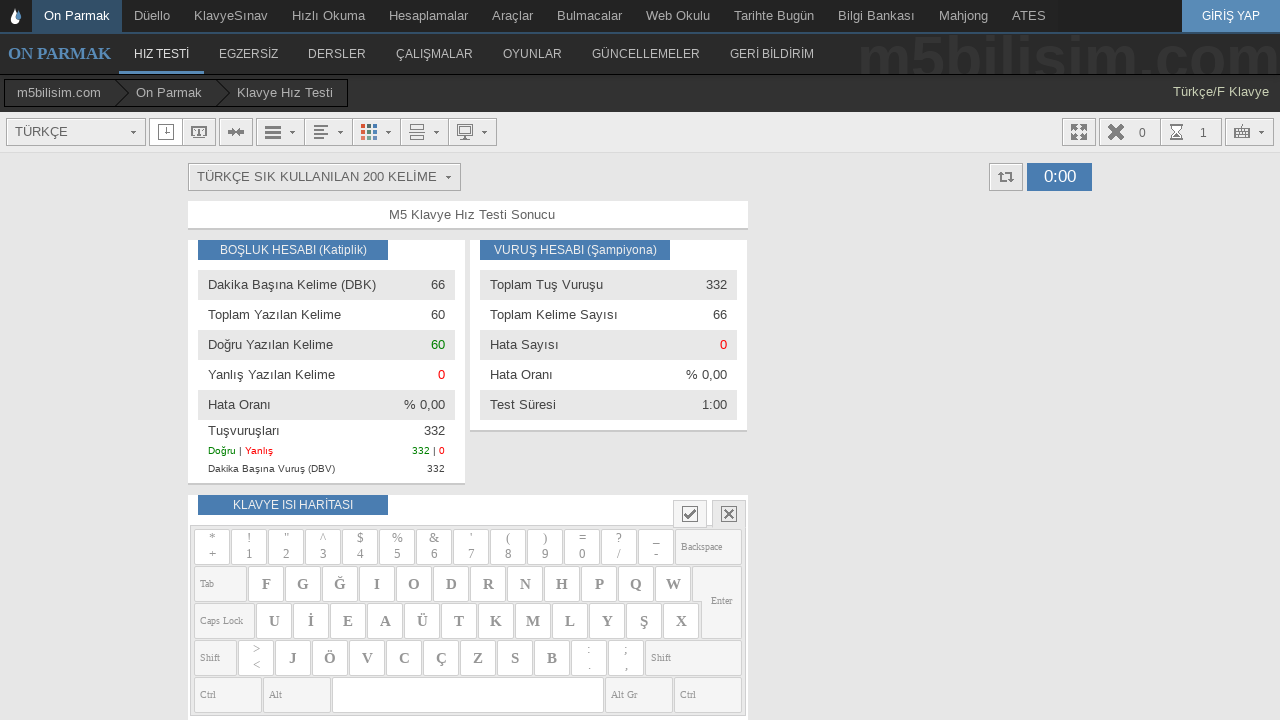

Added space after word on #yaziyaz
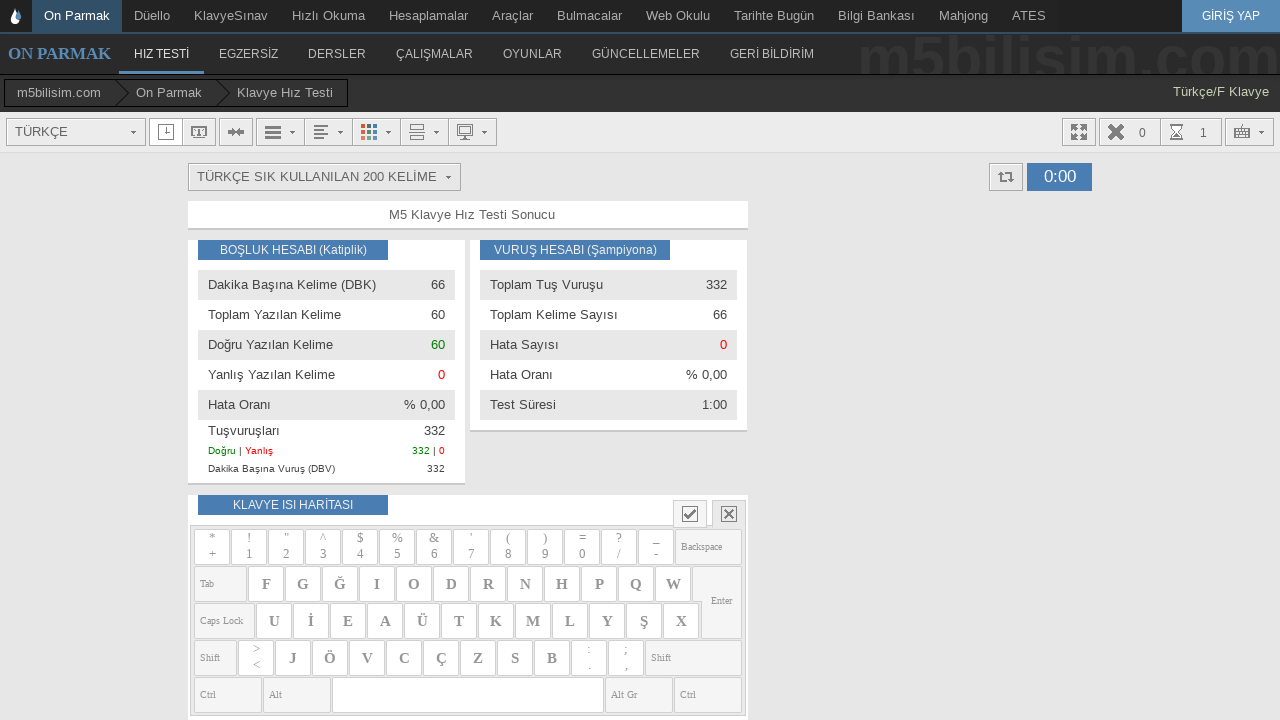

Typed word: 'alt' on #yaziyaz
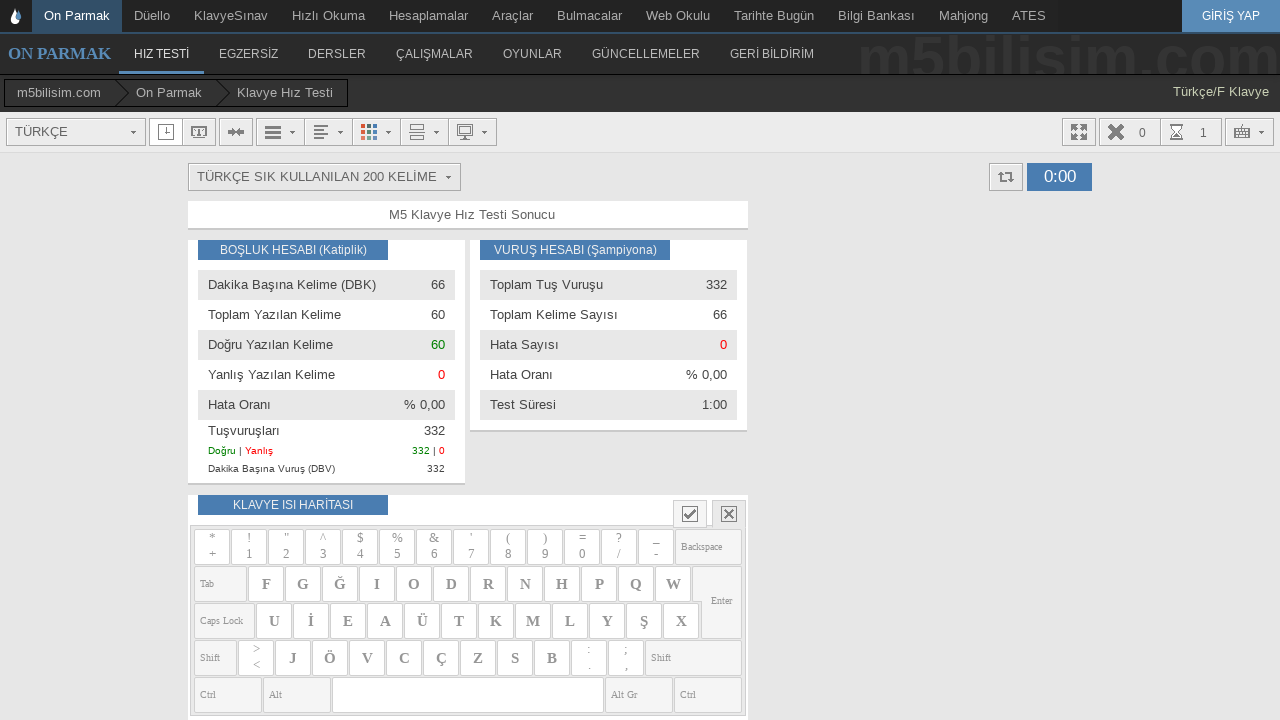

Added space after word on #yaziyaz
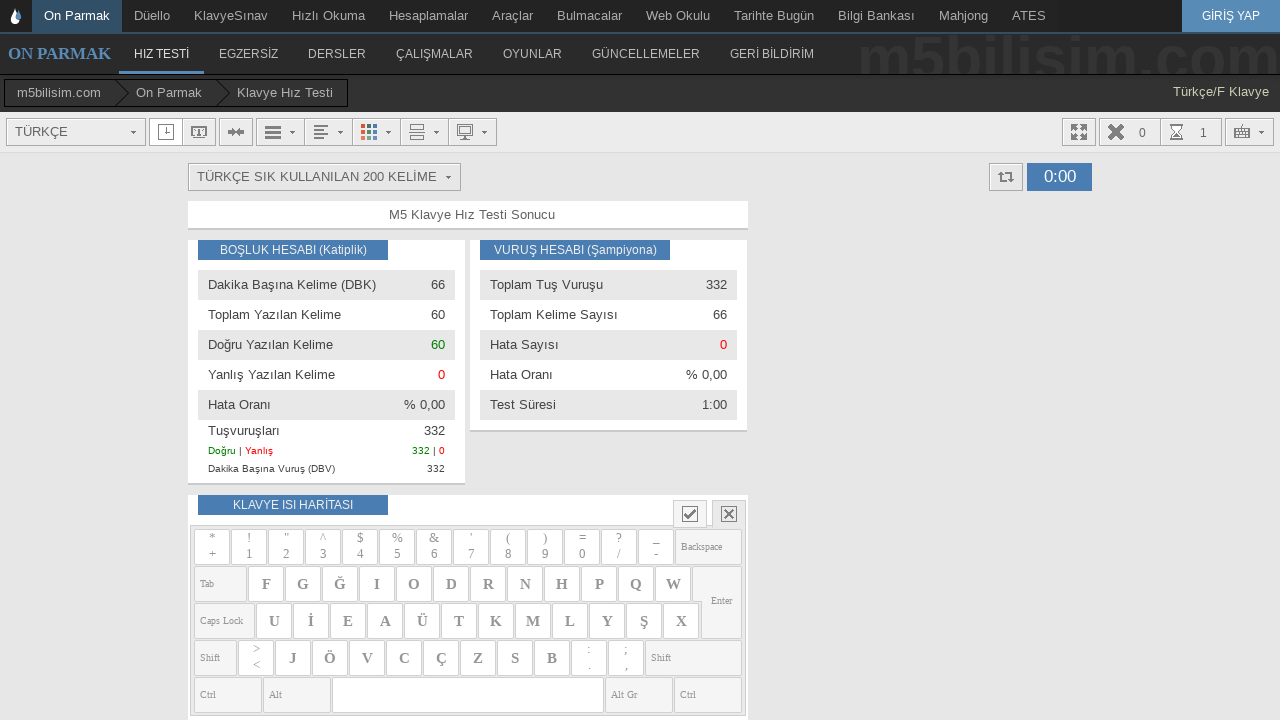

Typed word: 'artık' on #yaziyaz
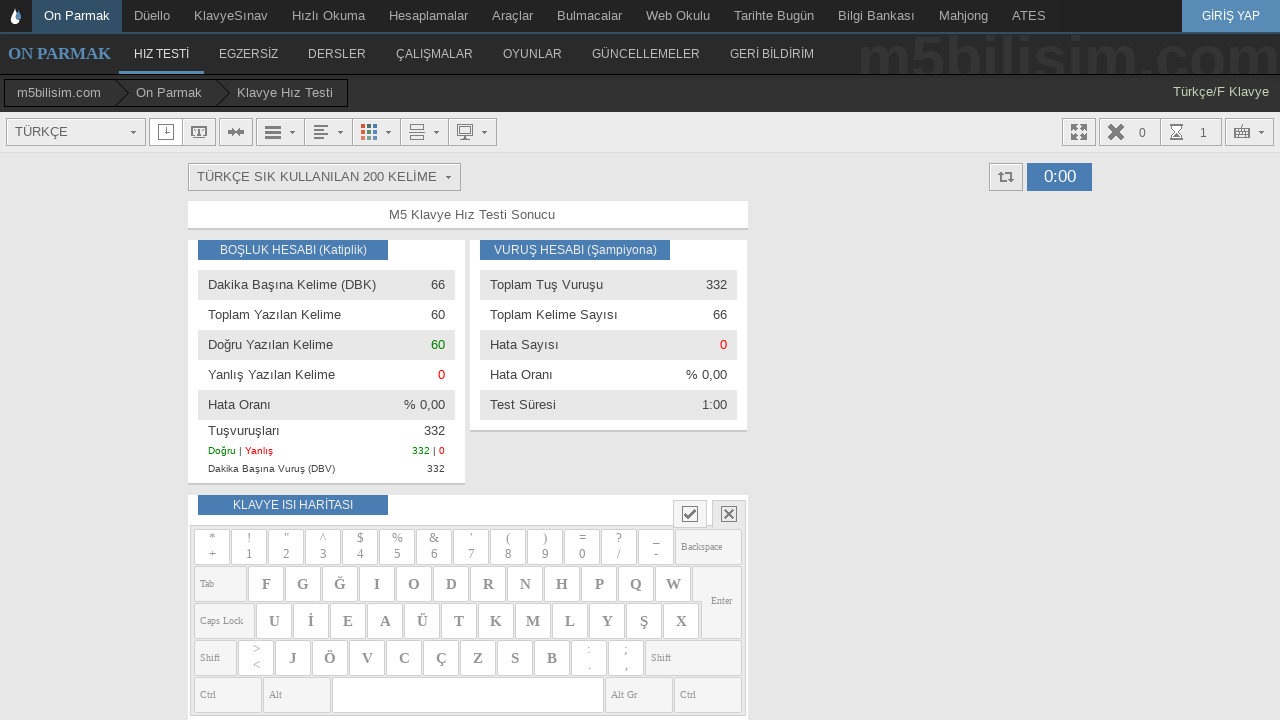

Added space after word on #yaziyaz
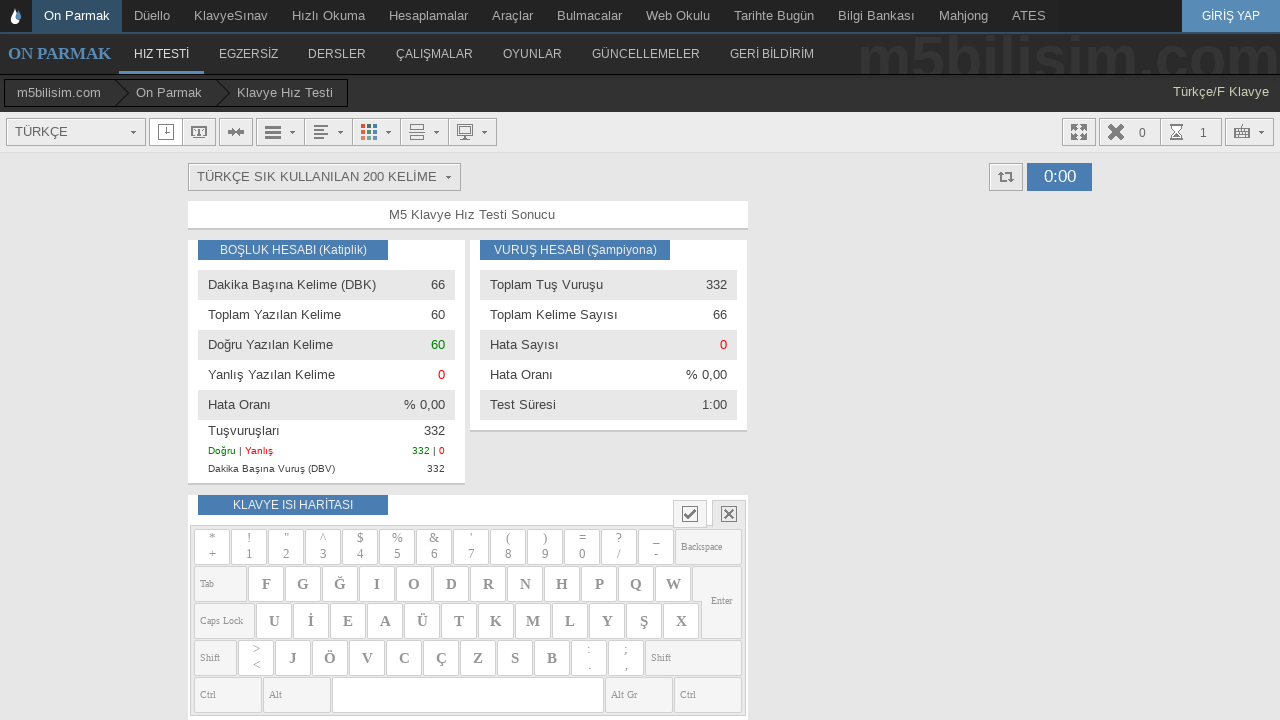

Typed word: 'fazla' on #yaziyaz
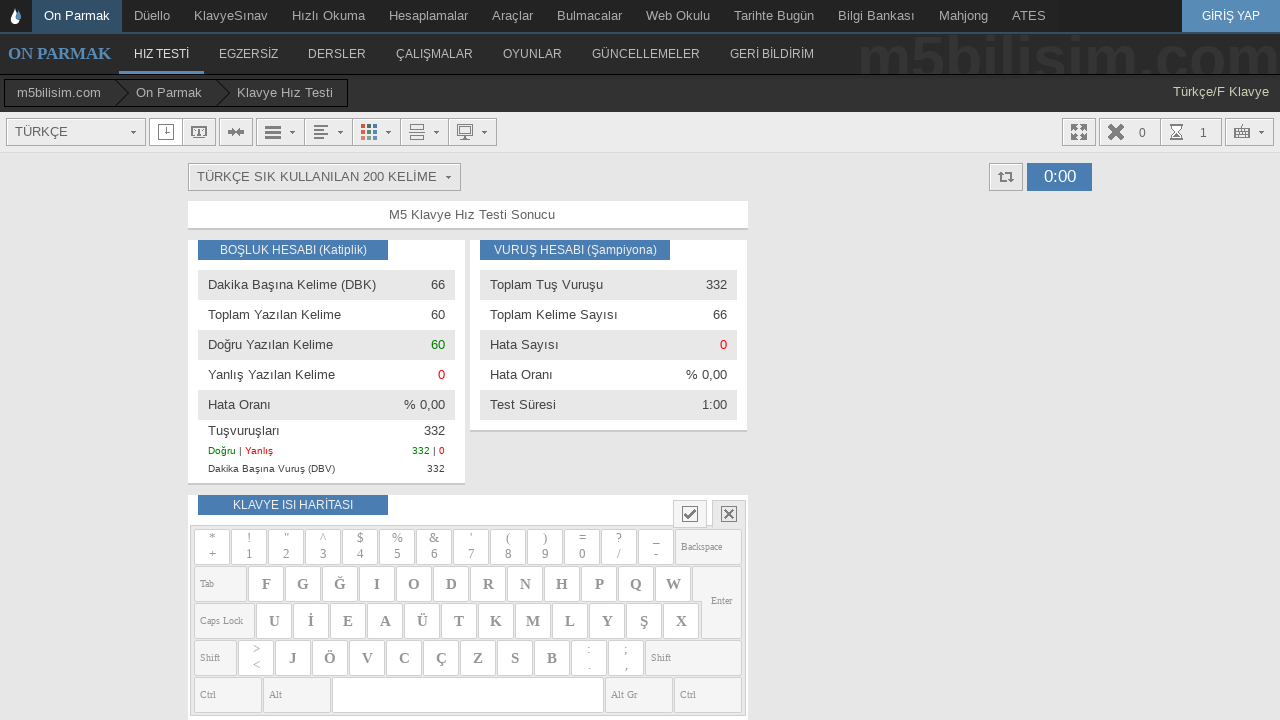

Added space after word on #yaziyaz
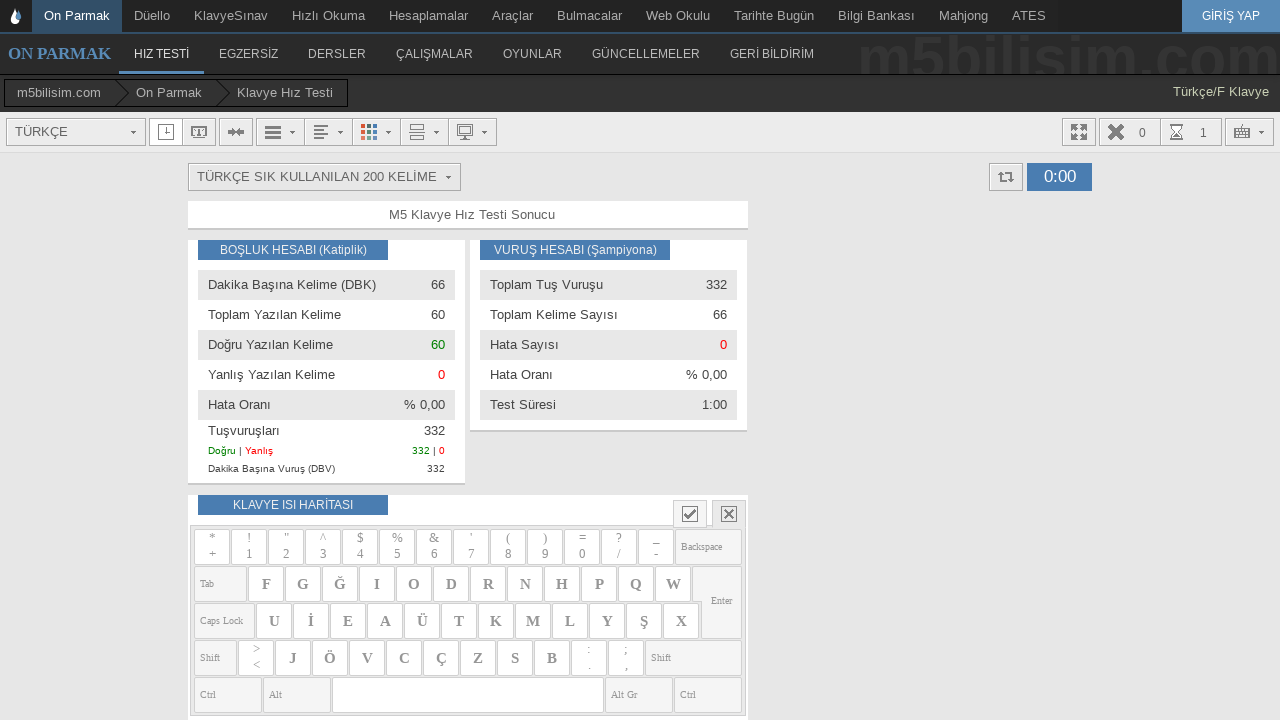

Typed word: 'beklemek' on #yaziyaz
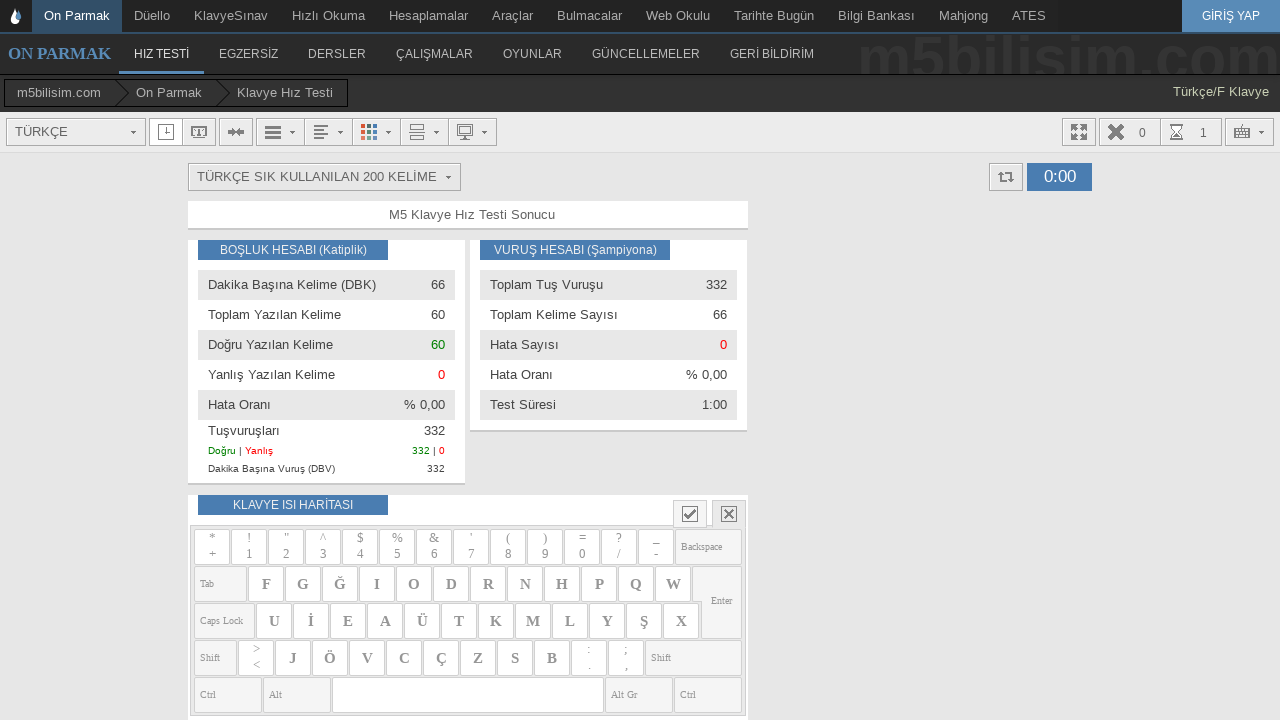

Added space after word on #yaziyaz
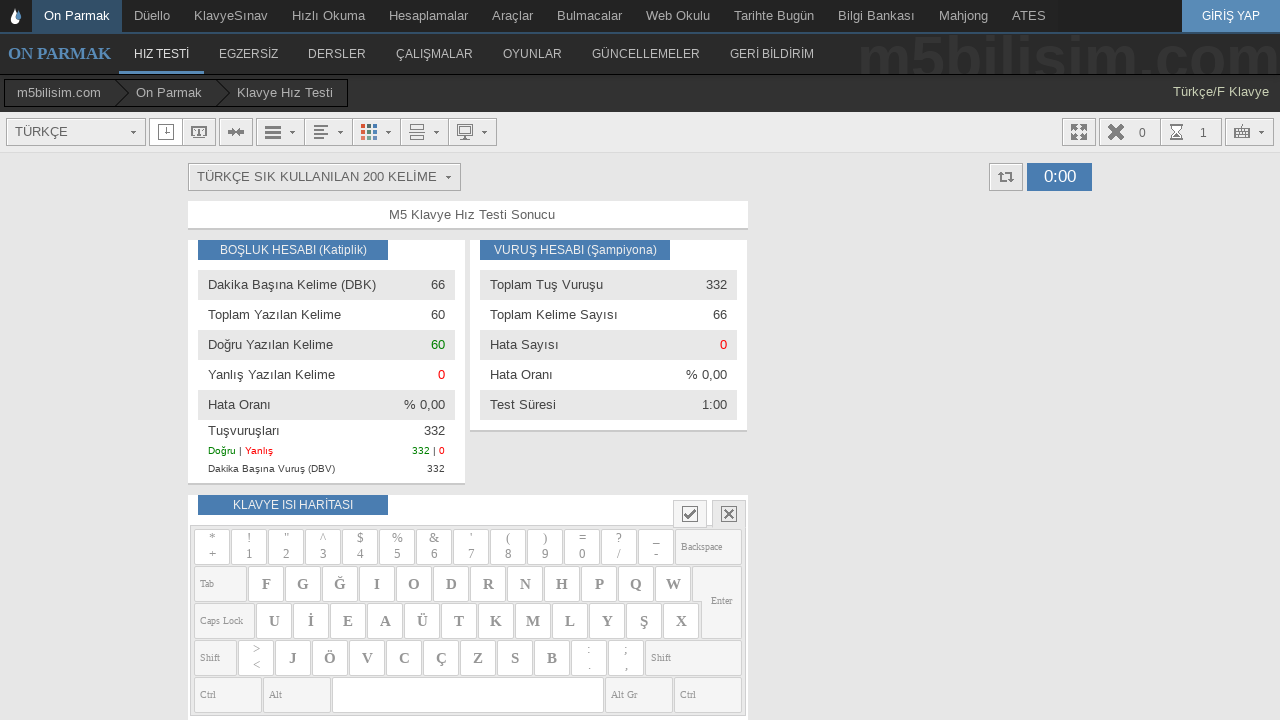

Typed word: 'ev' on #yaziyaz
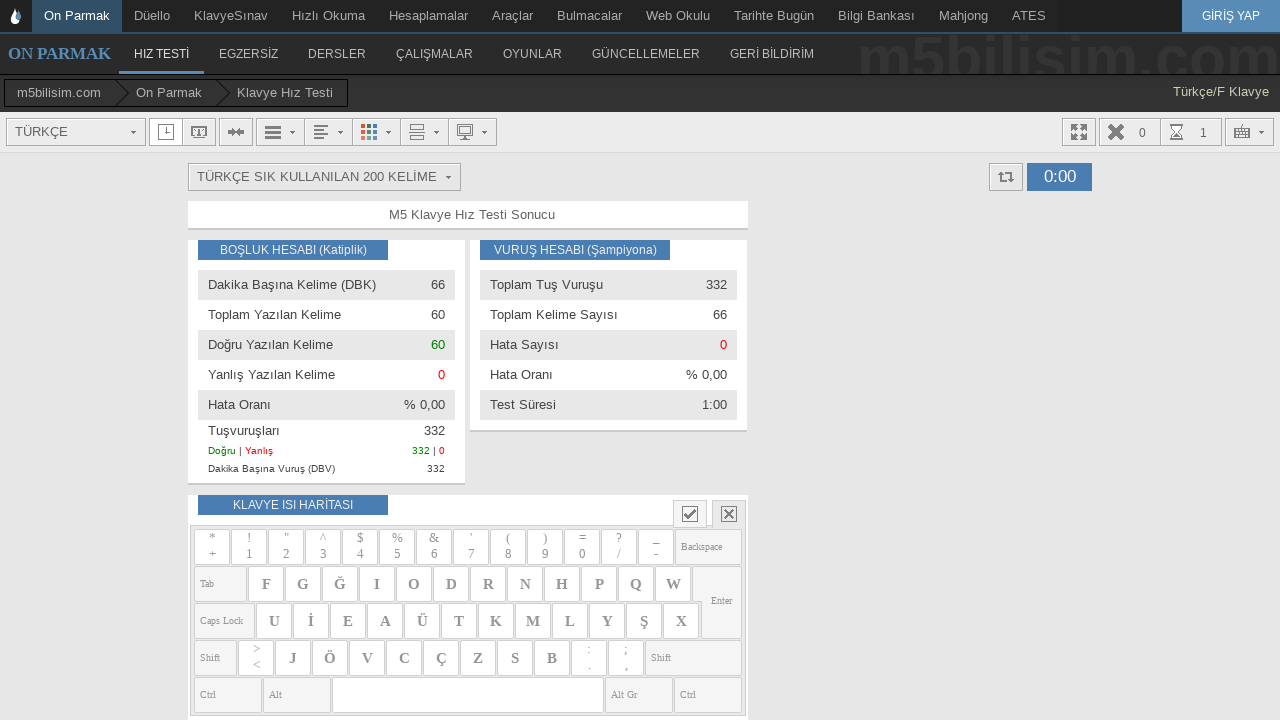

Added space after word on #yaziyaz
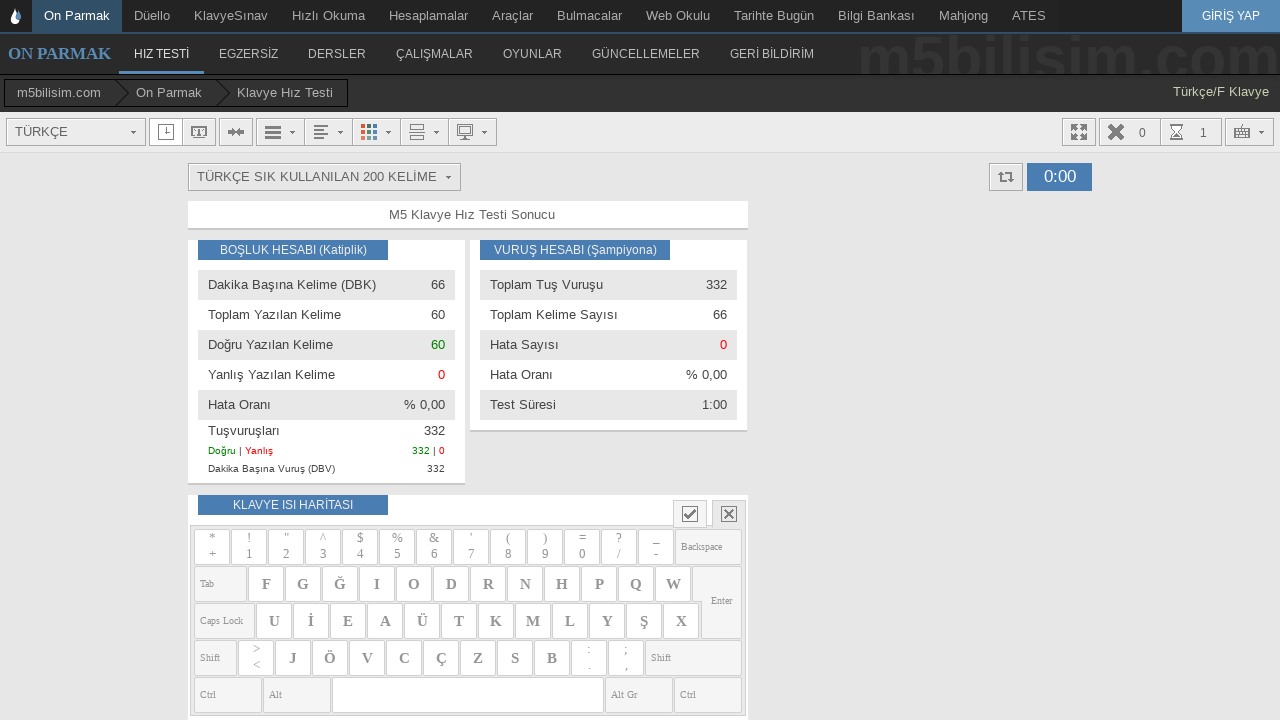

Typed word: 'olay' on #yaziyaz
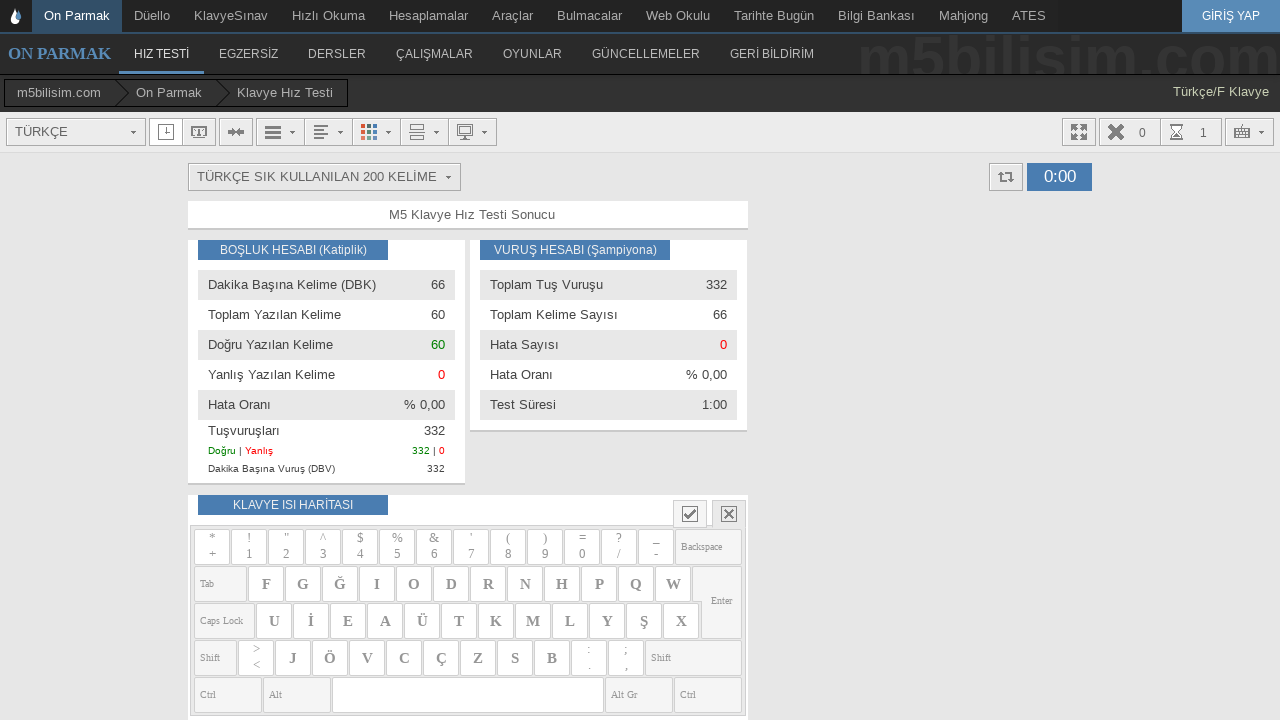

Added space after word on #yaziyaz
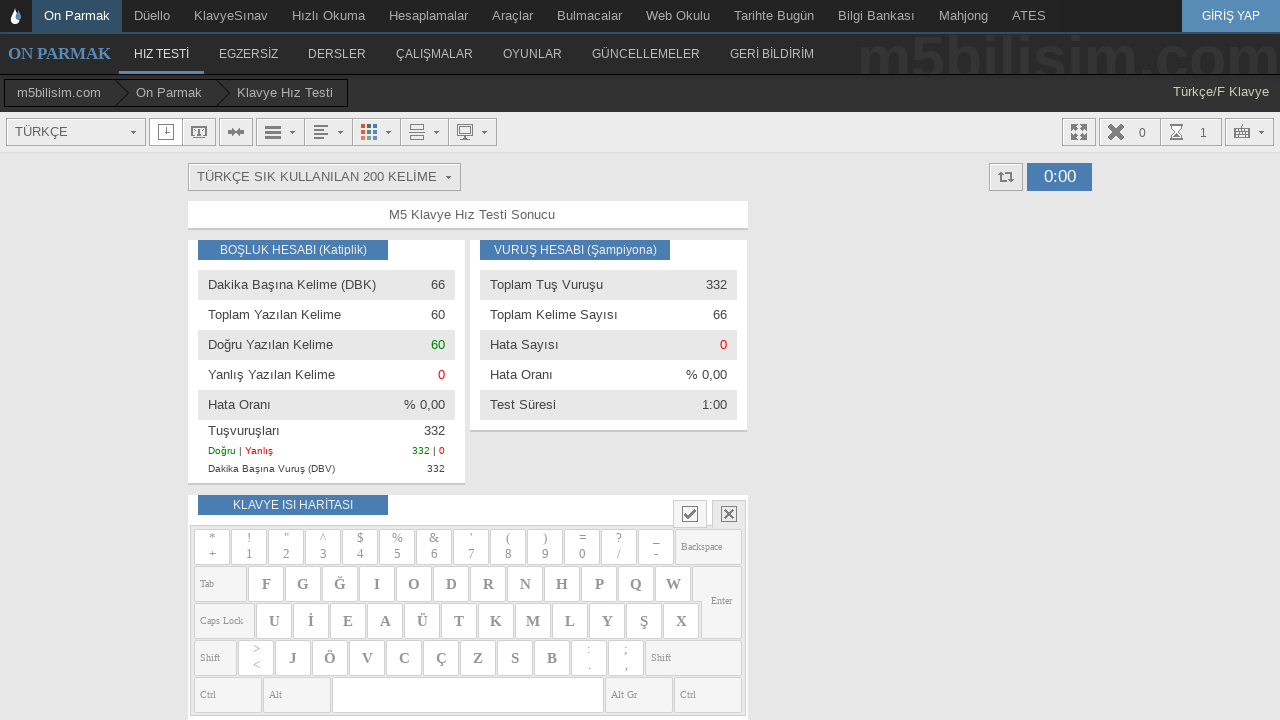

Typed word: 'durum' on #yaziyaz
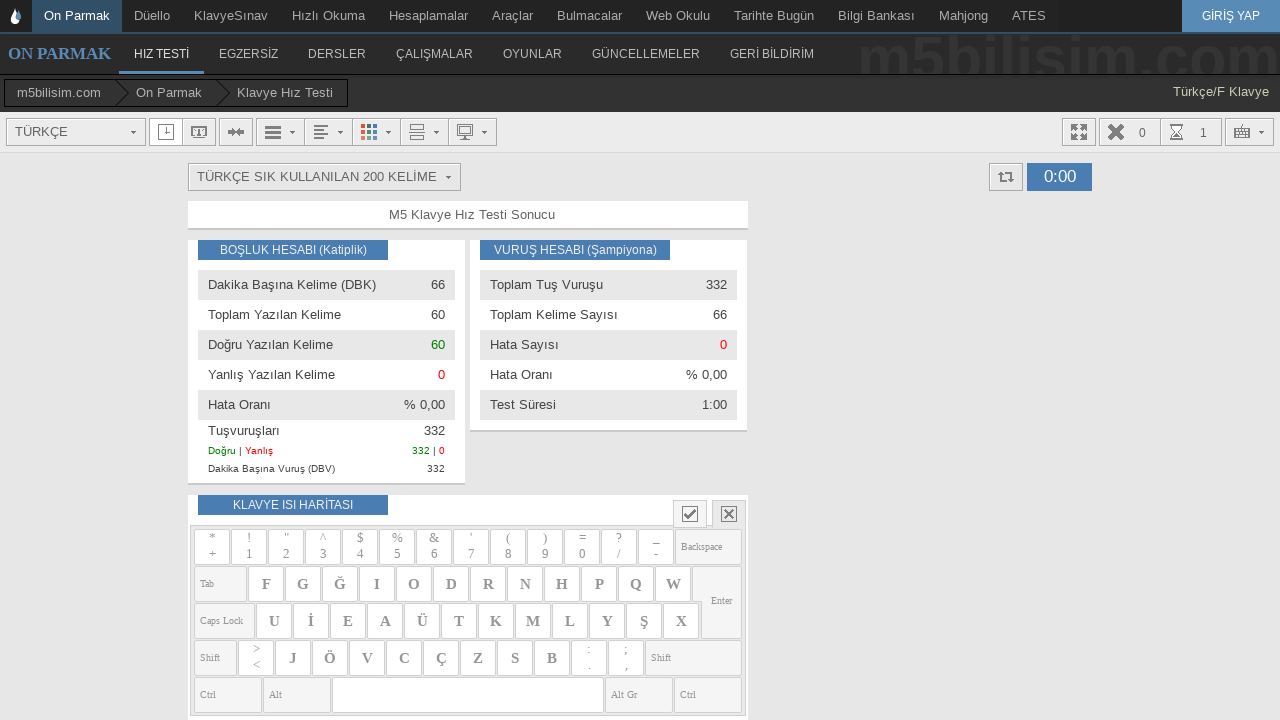

Added space after word on #yaziyaz
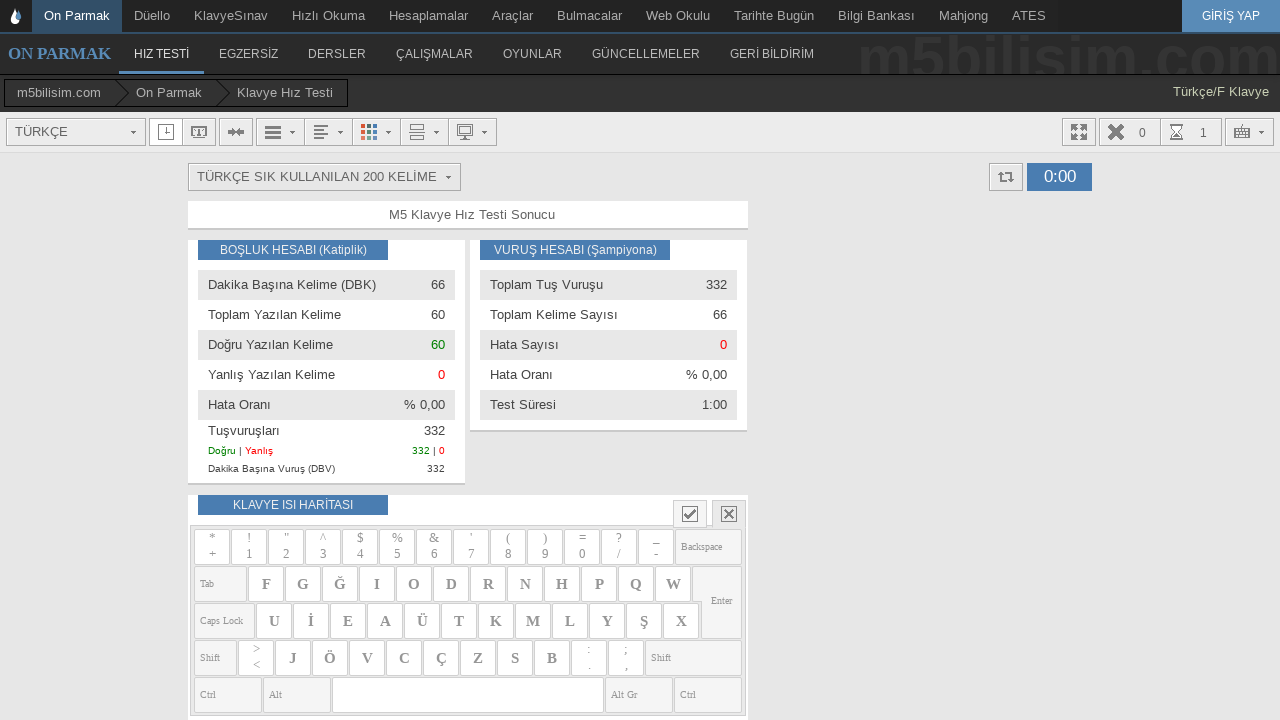

Typed word: 'sormak' on #yaziyaz
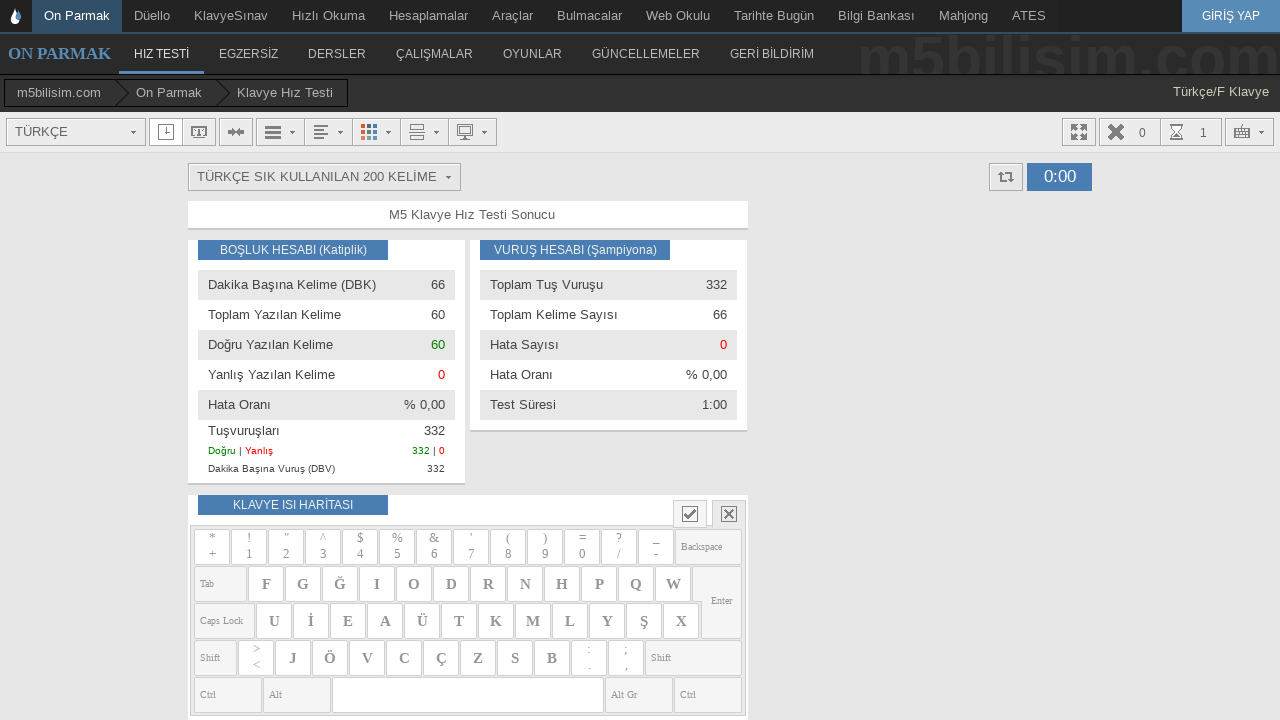

Added space after word on #yaziyaz
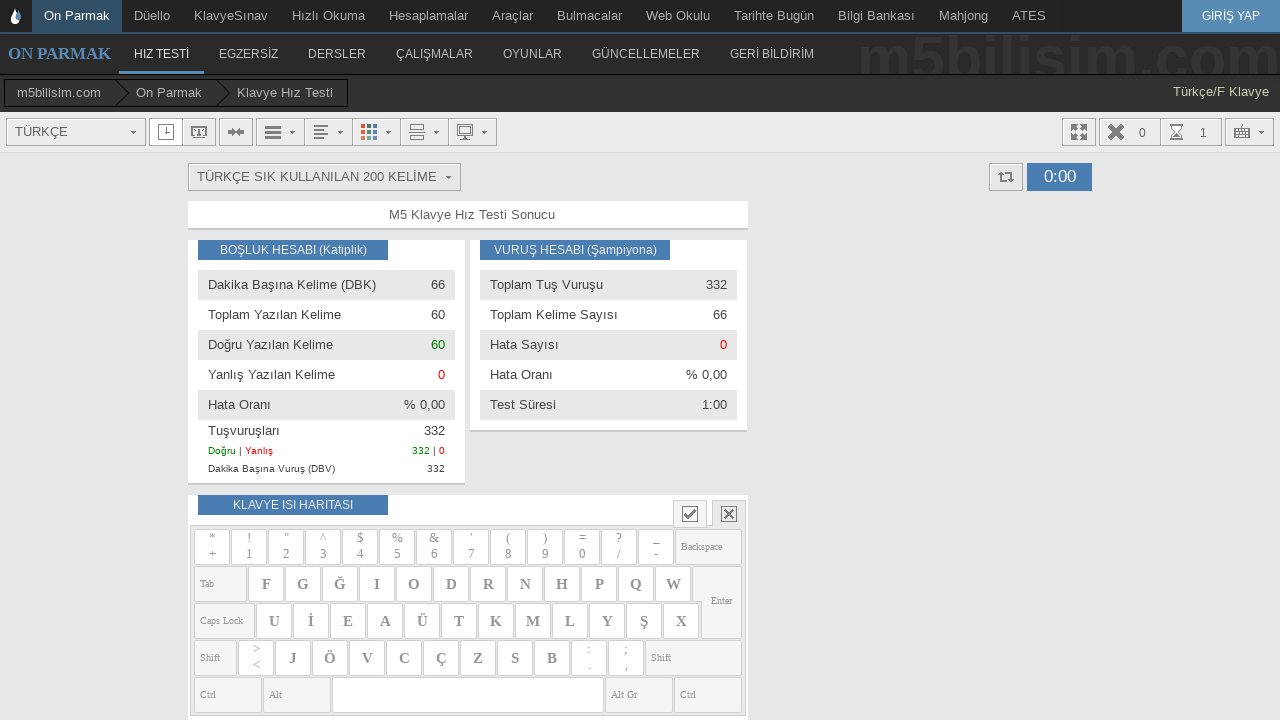

Typed word: 'kadar' on #yaziyaz
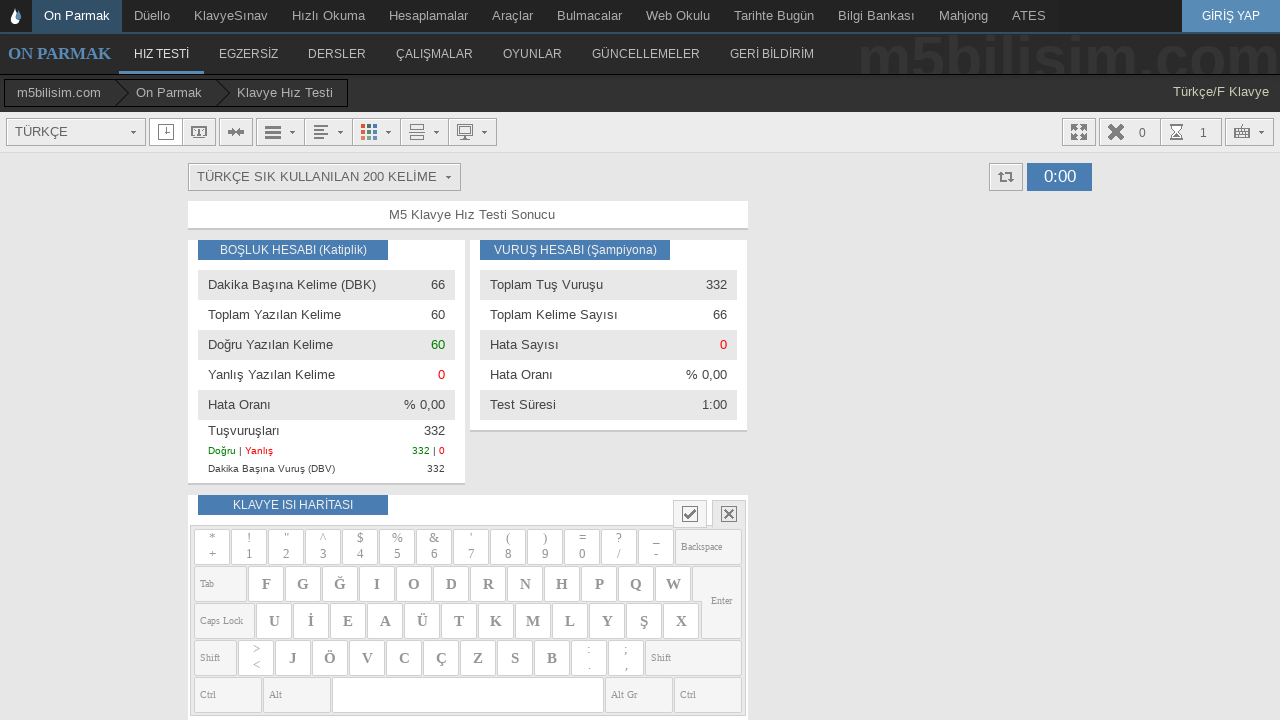

Added space after word on #yaziyaz
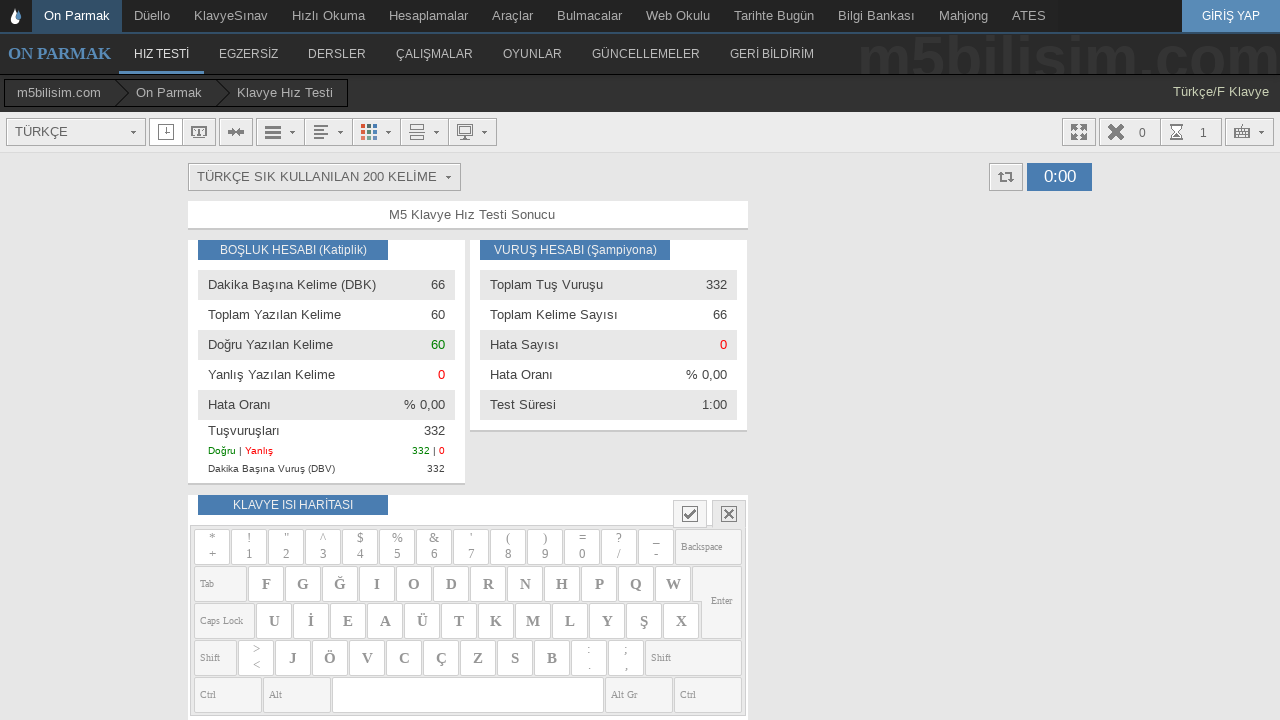

Typed word: 'hiç' on #yaziyaz
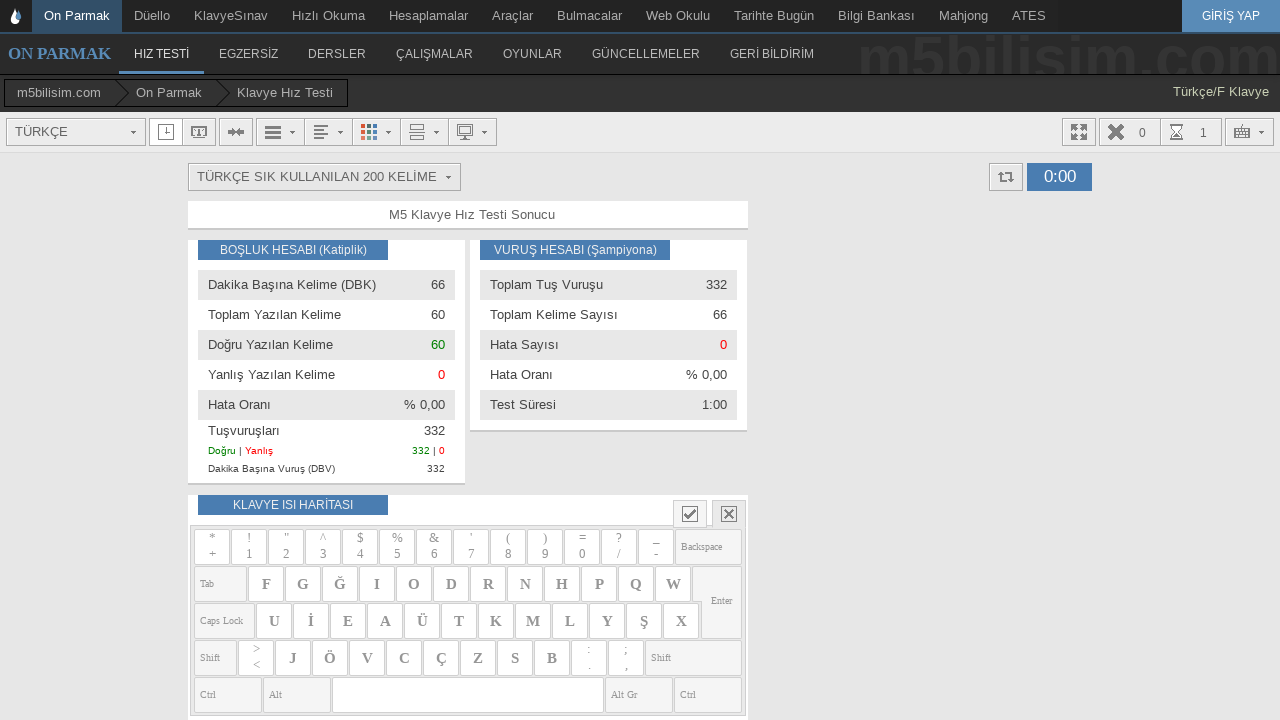

Added space after word on #yaziyaz
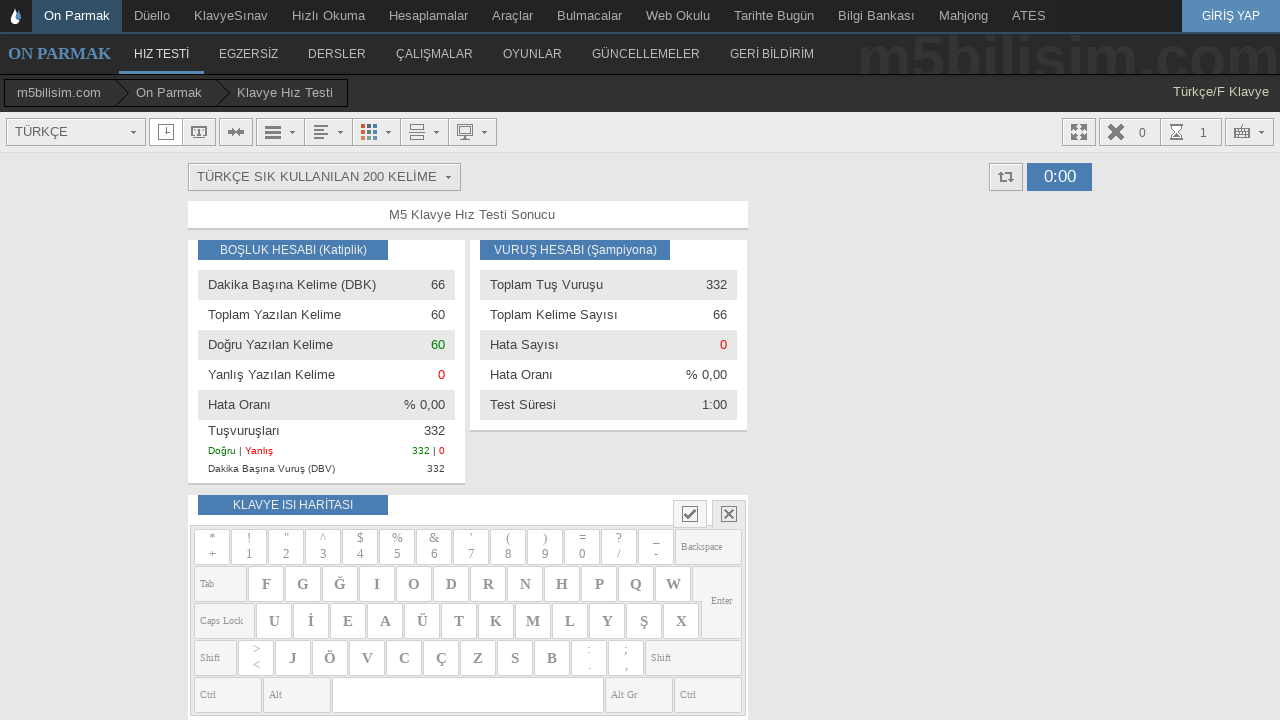

Typed word: 'konuşmak' on #yaziyaz
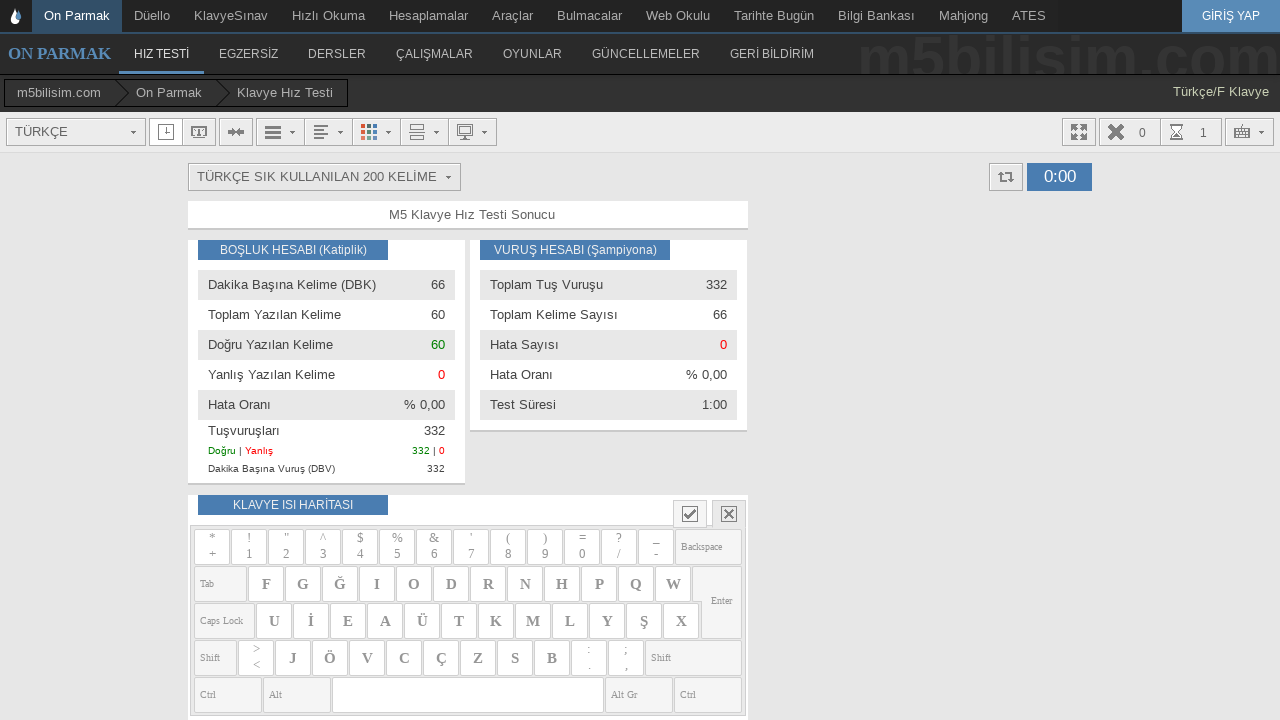

Added space after word on #yaziyaz
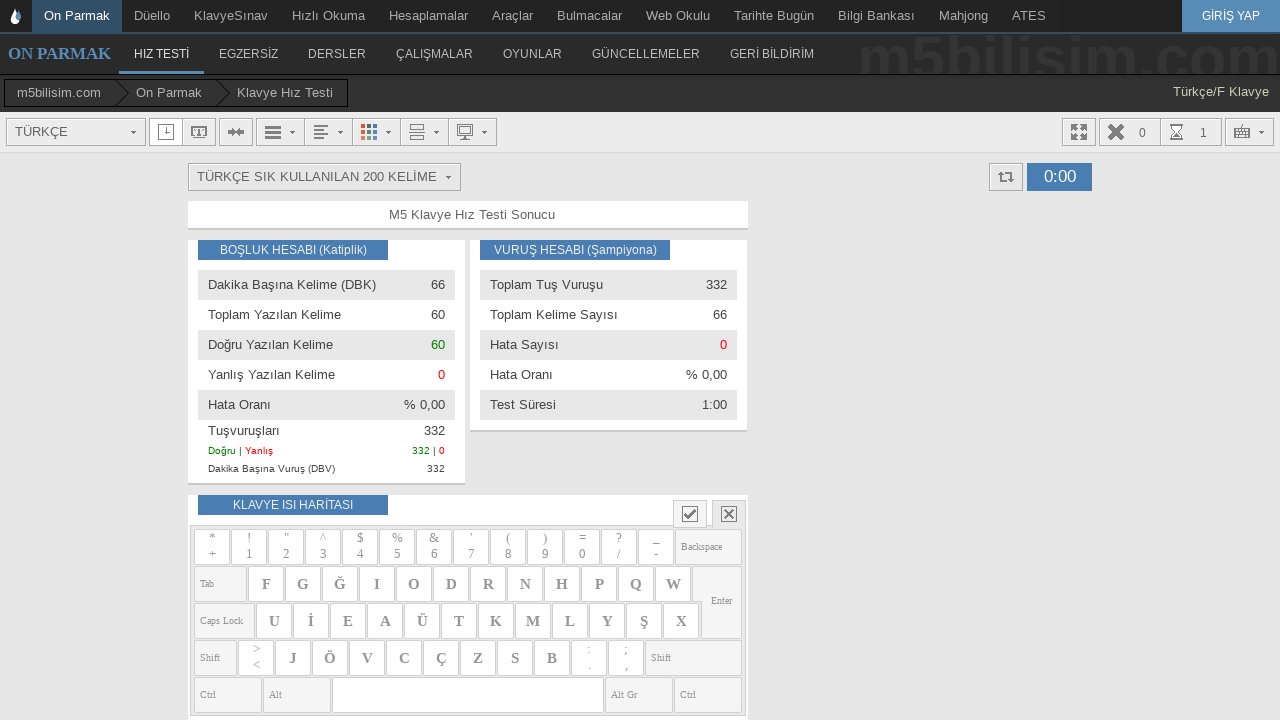

Typed word: 'ise' on #yaziyaz
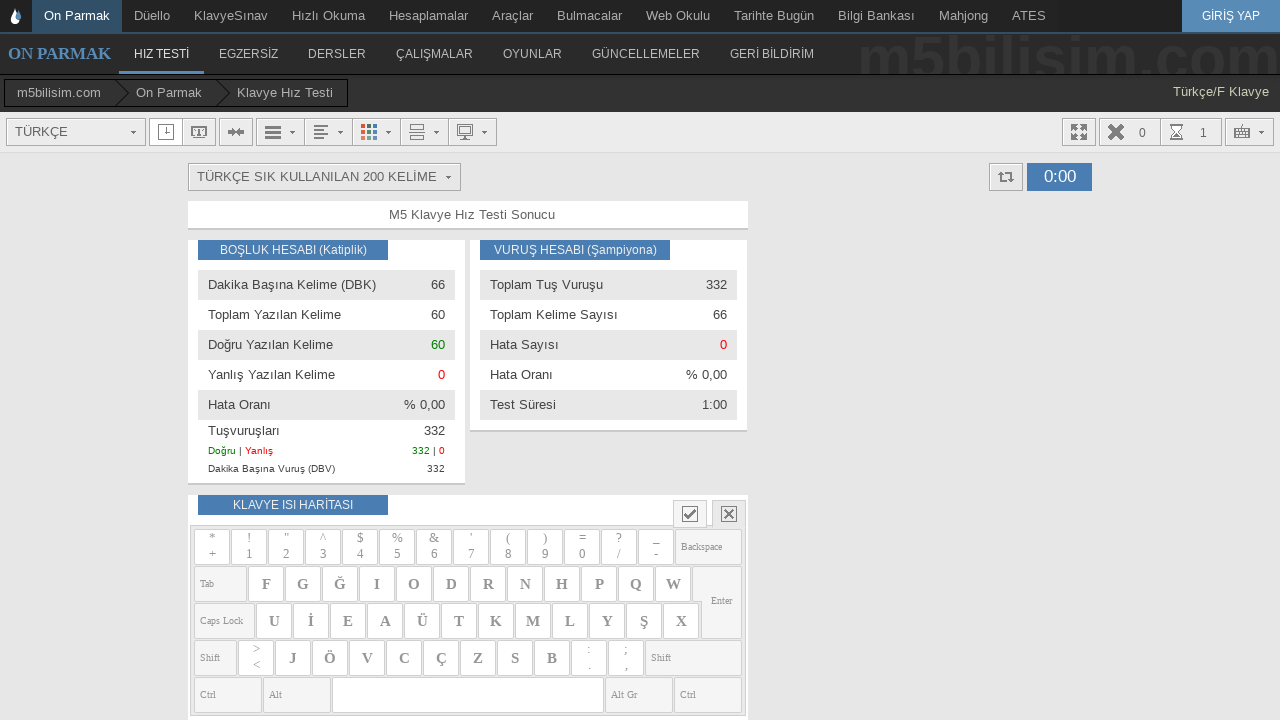

Added space after word on #yaziyaz
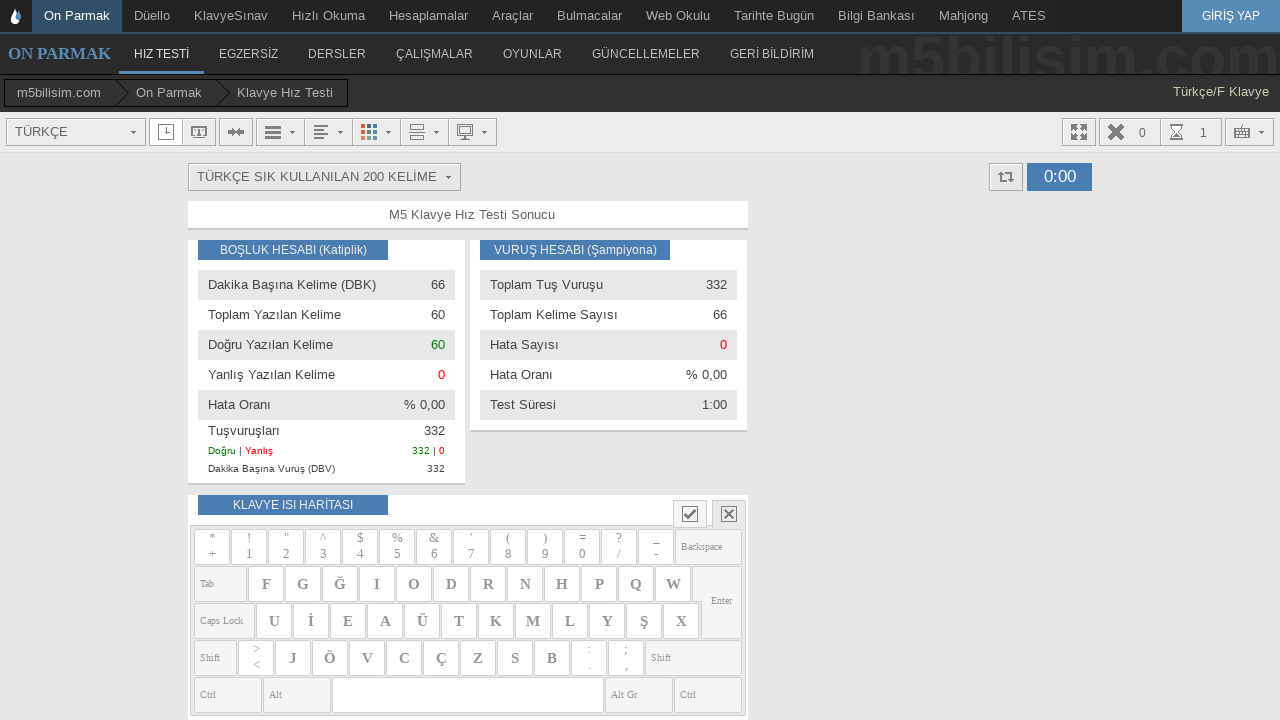

Typed word: 'olmak' on #yaziyaz
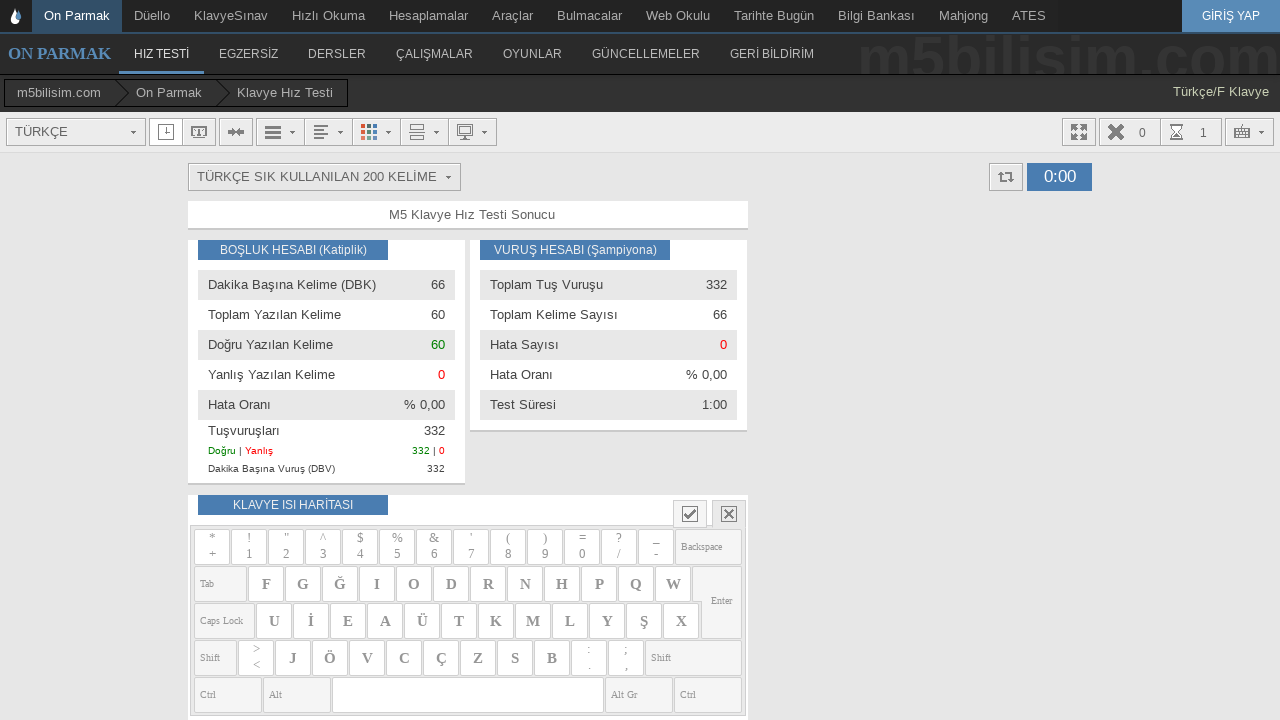

Added space after word on #yaziyaz
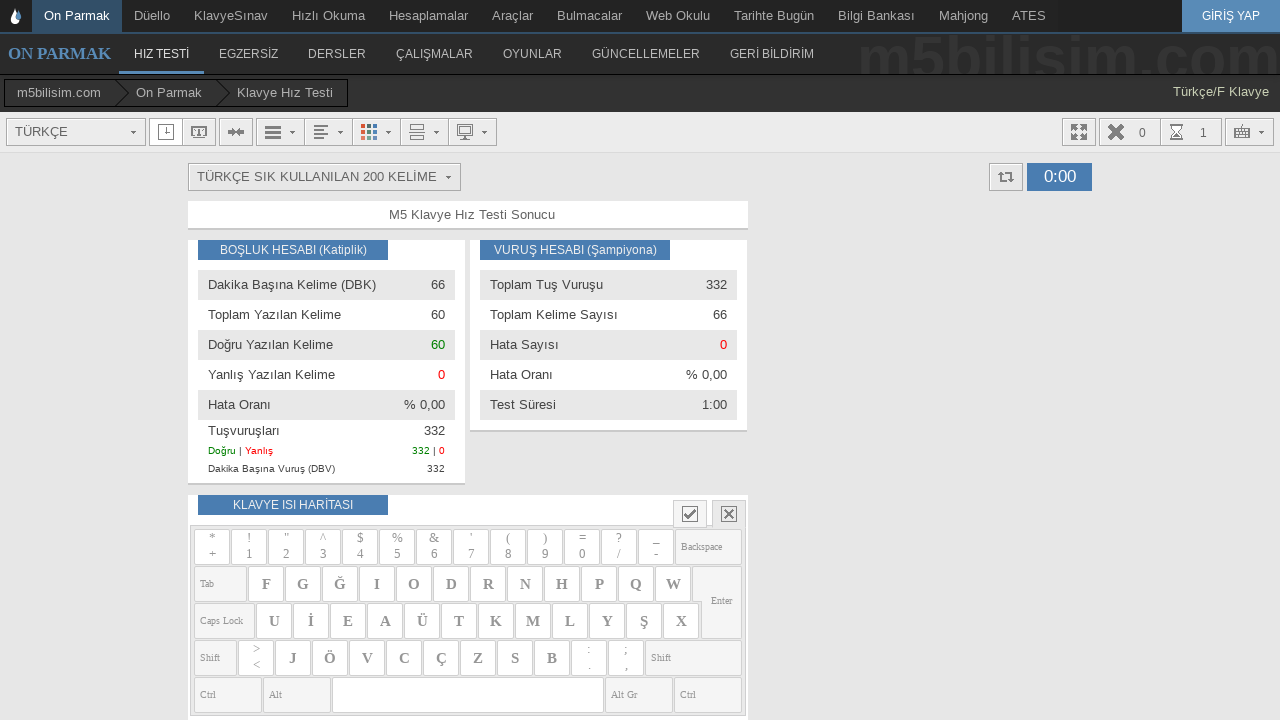

Typed word: 'aynı' on #yaziyaz
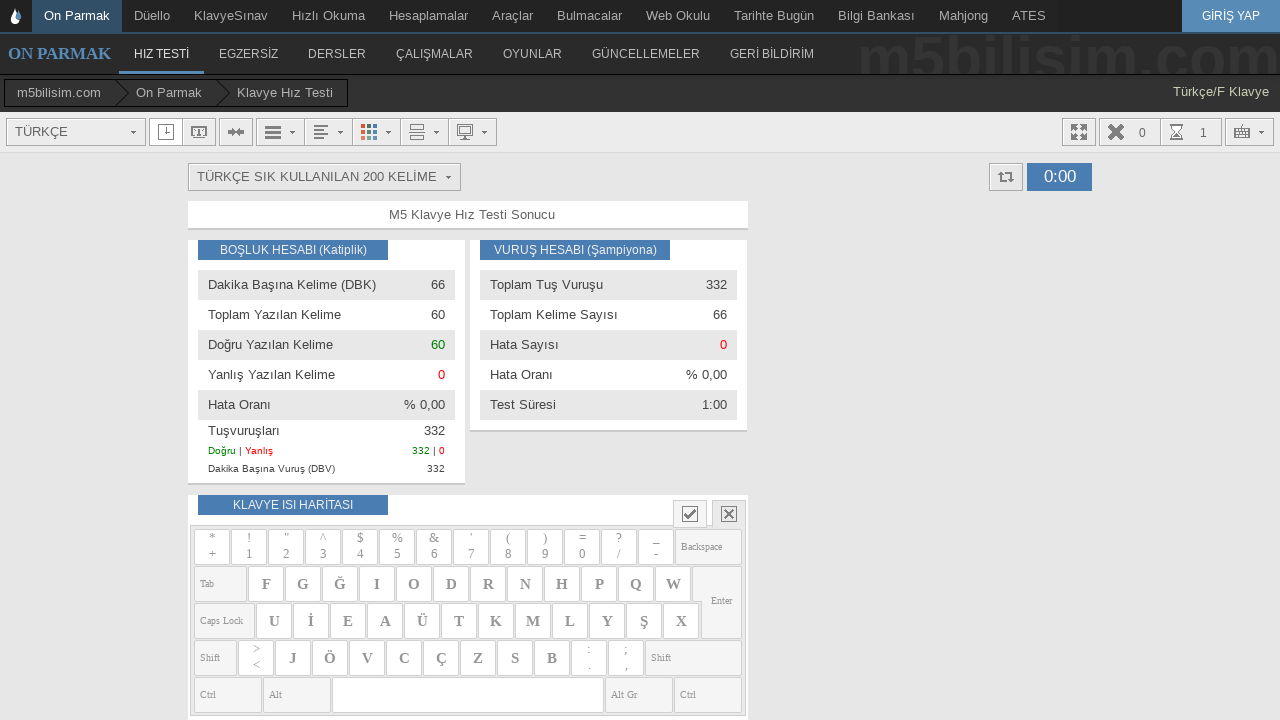

Added space after word on #yaziyaz
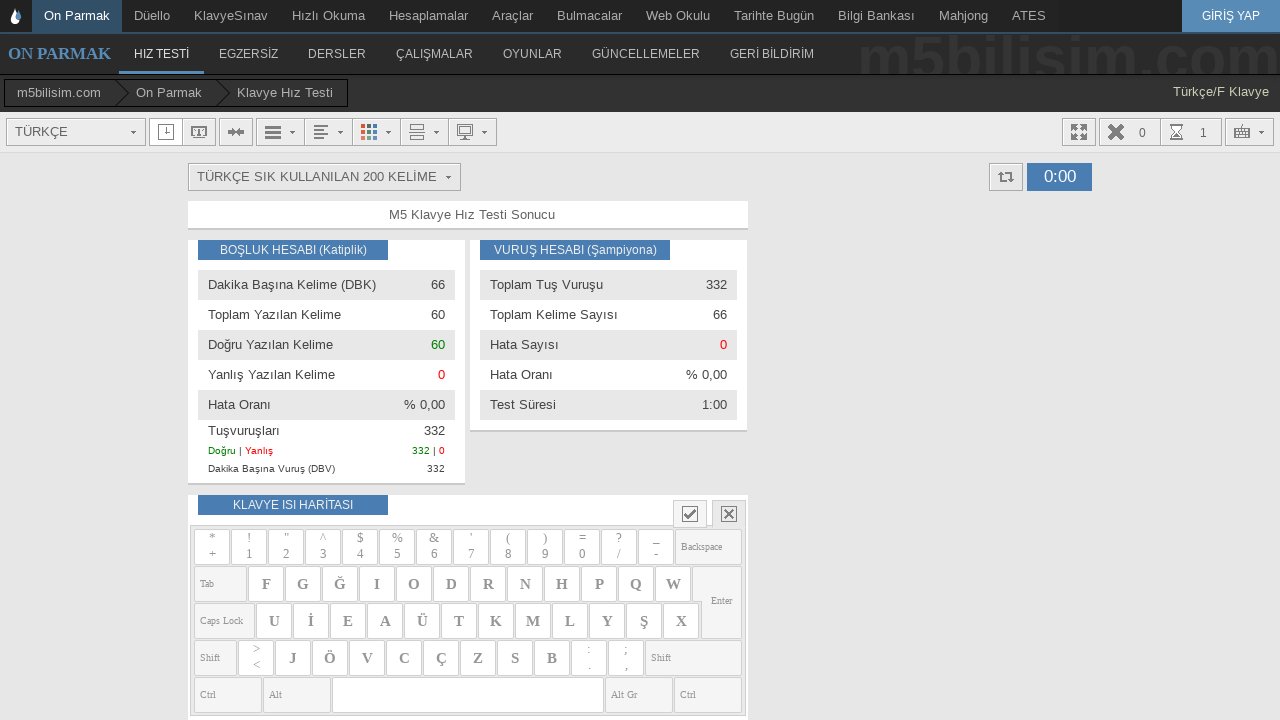

Typed word: 'yapılmak' on #yaziyaz
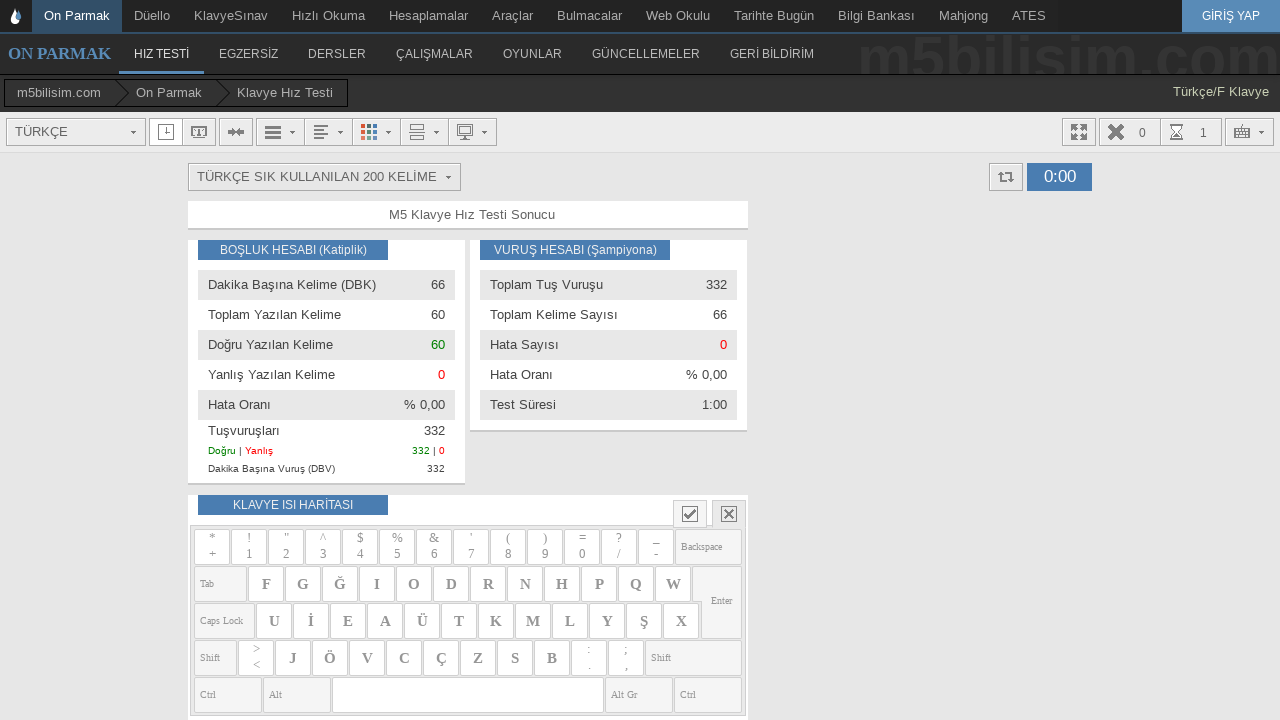

Added space after word on #yaziyaz
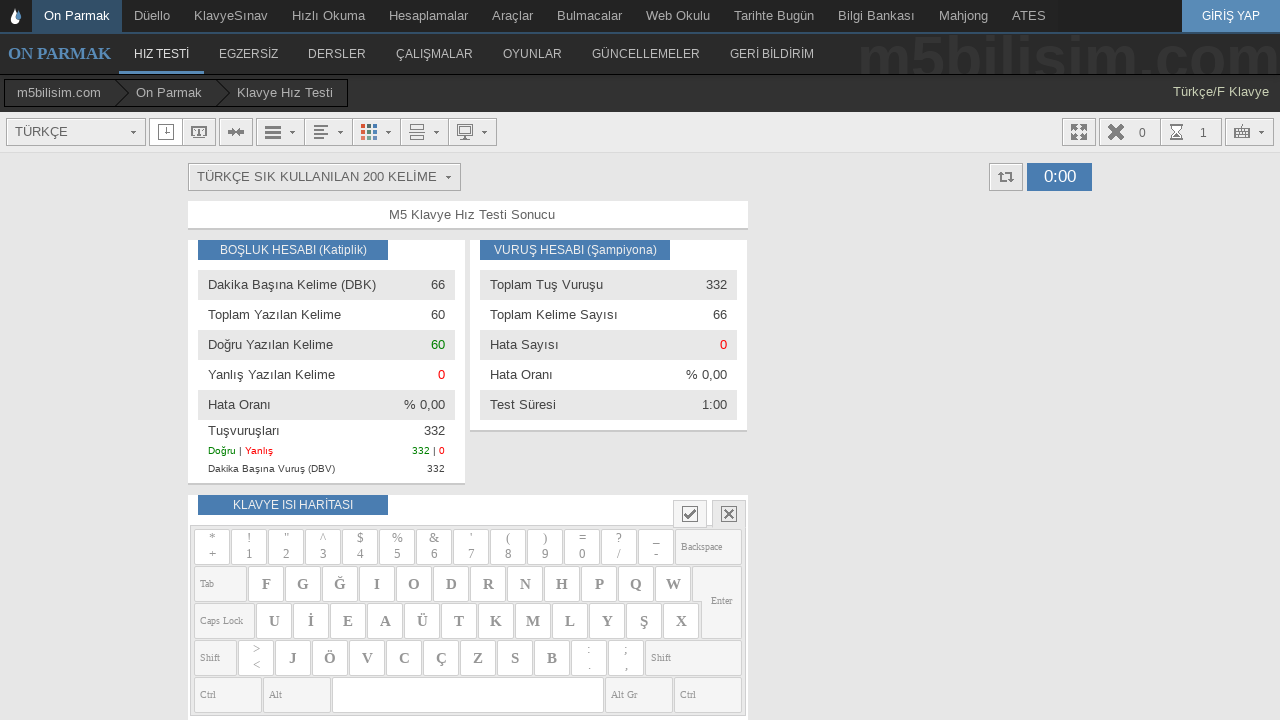

Typed word: 'açmak' on #yaziyaz
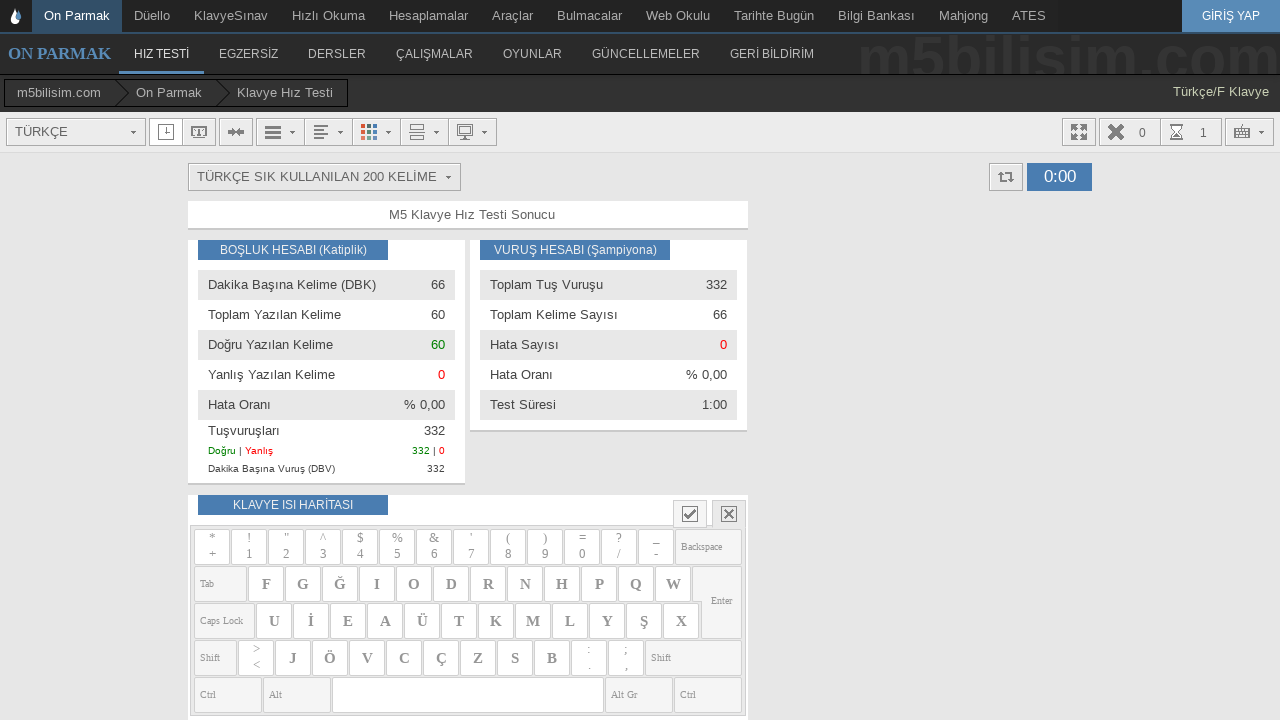

Added space after word on #yaziyaz
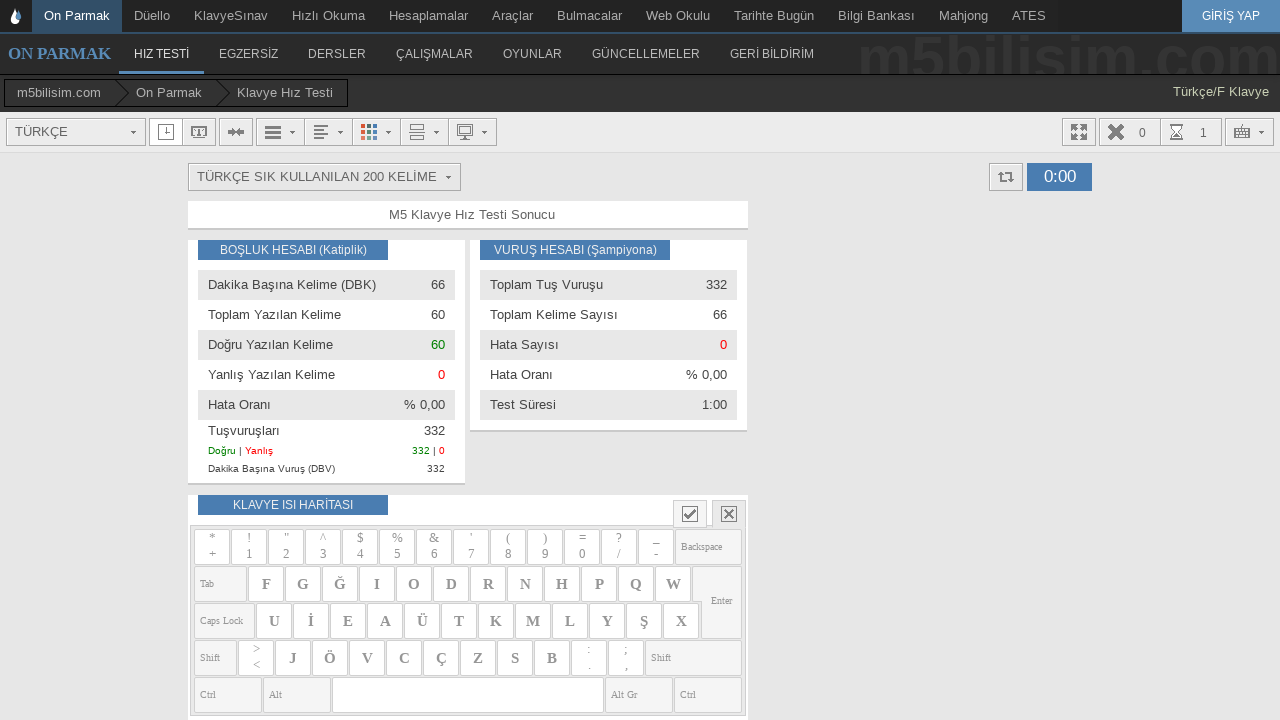

Typed word: 'arkadaş' on #yaziyaz
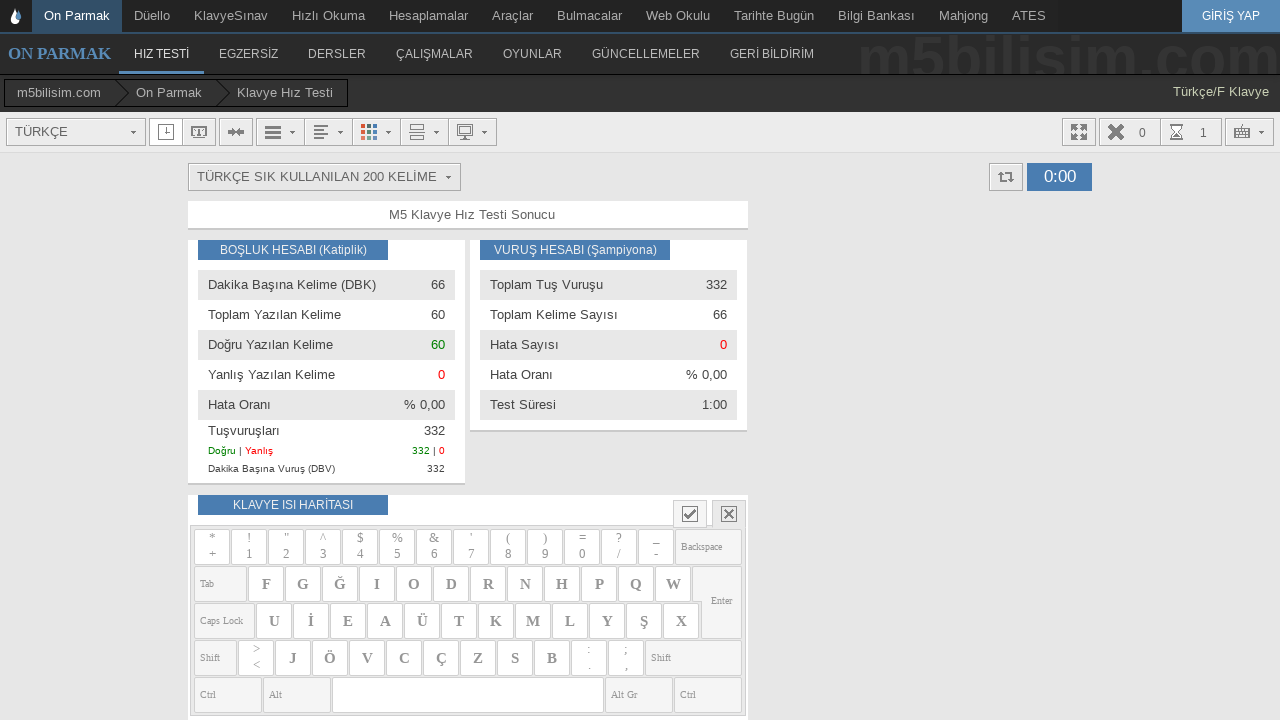

Added space after word on #yaziyaz
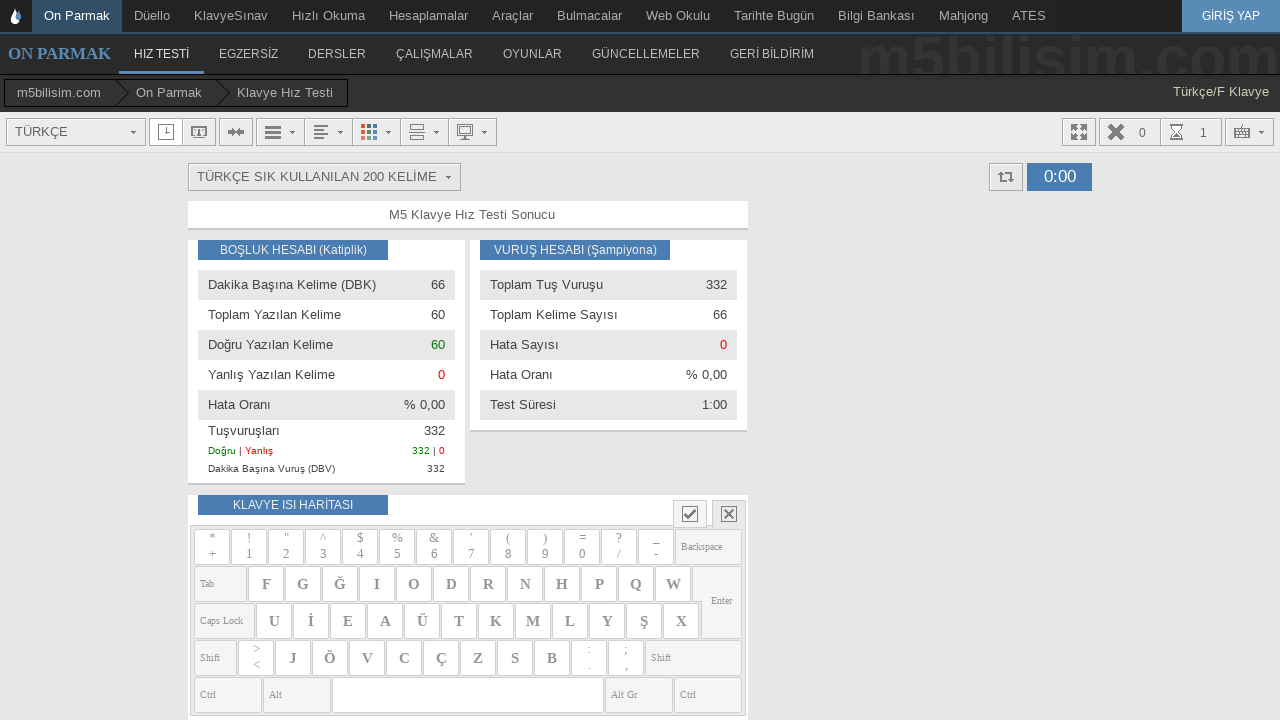

Typed word: 'sağlamak' on #yaziyaz
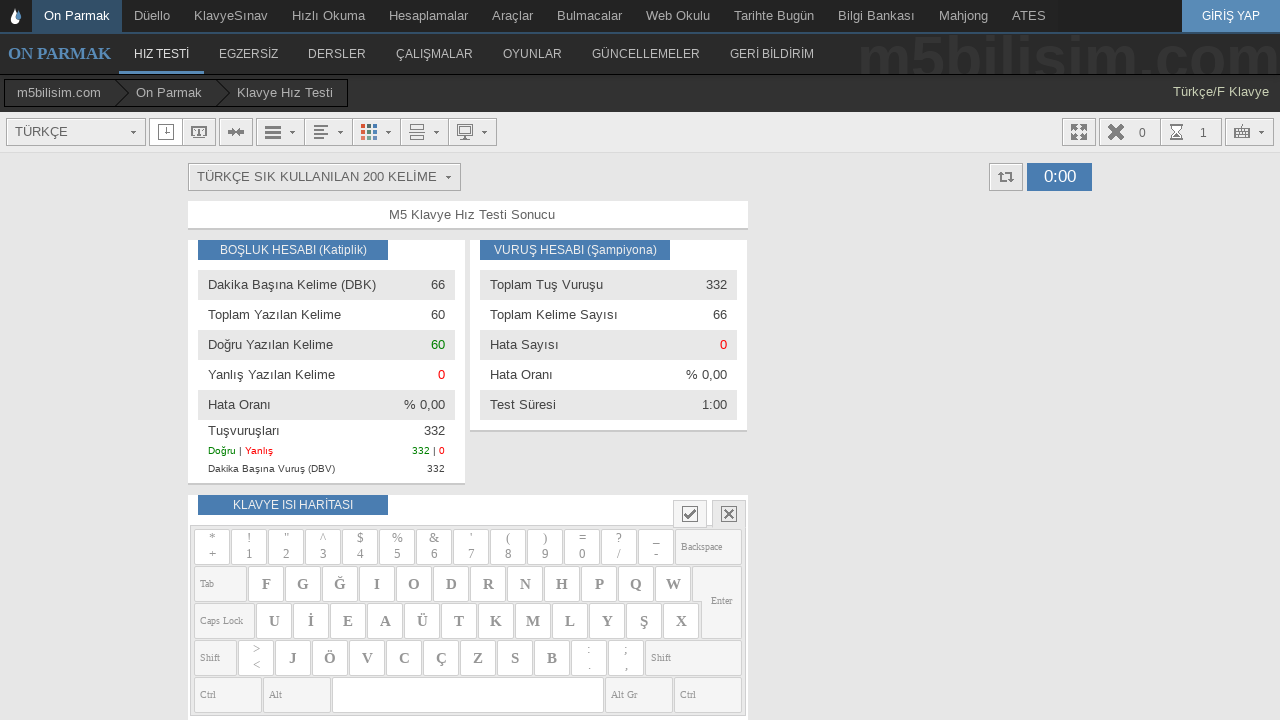

Added space after word on #yaziyaz
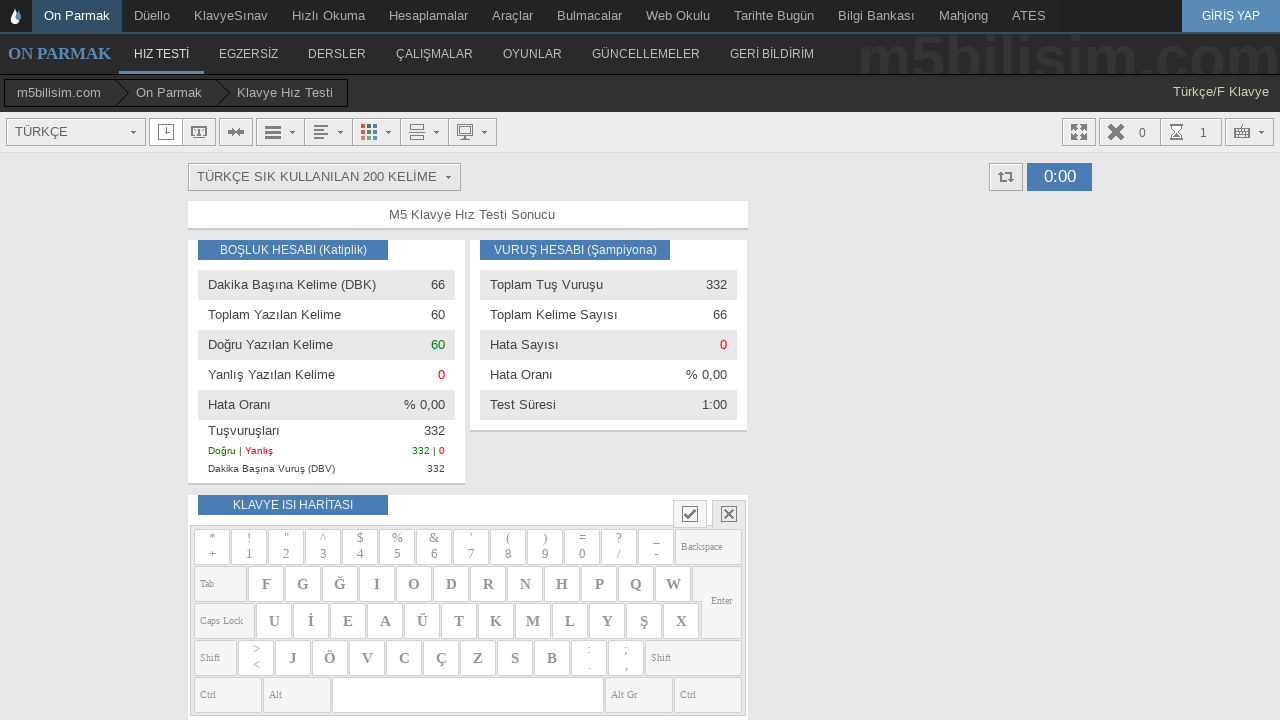

Typed word: 'başka' on #yaziyaz
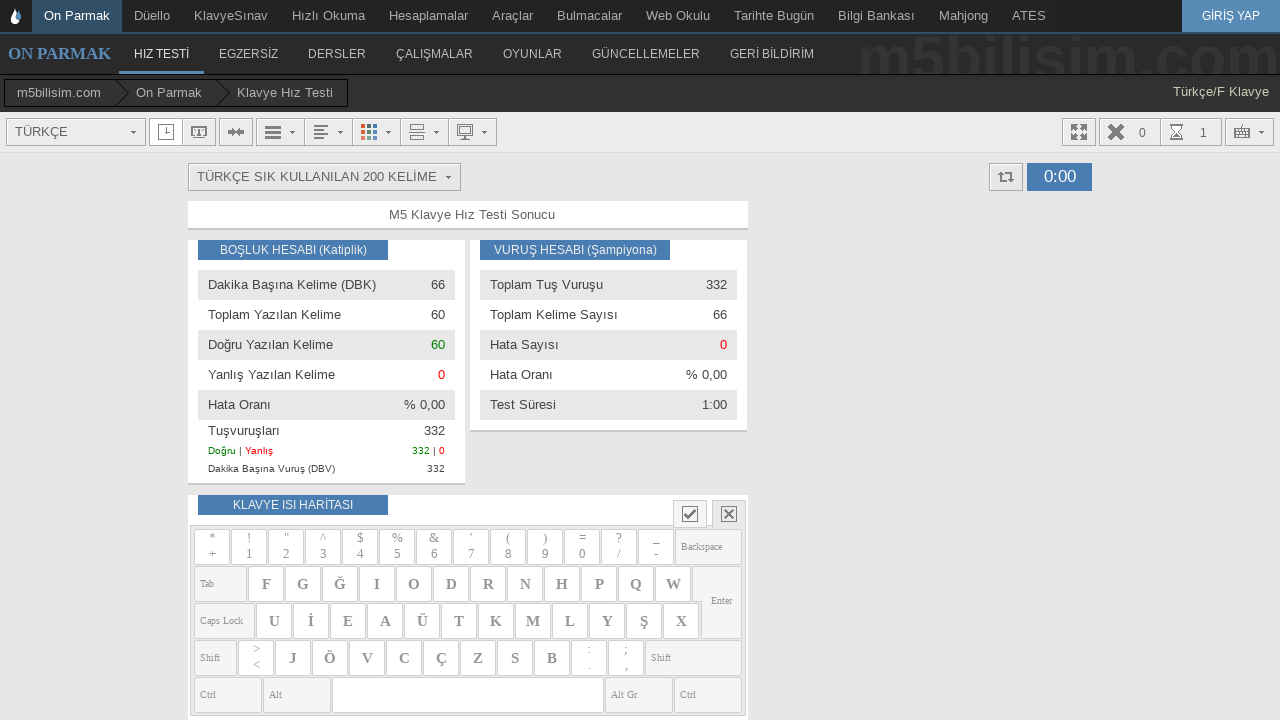

Added space after word on #yaziyaz
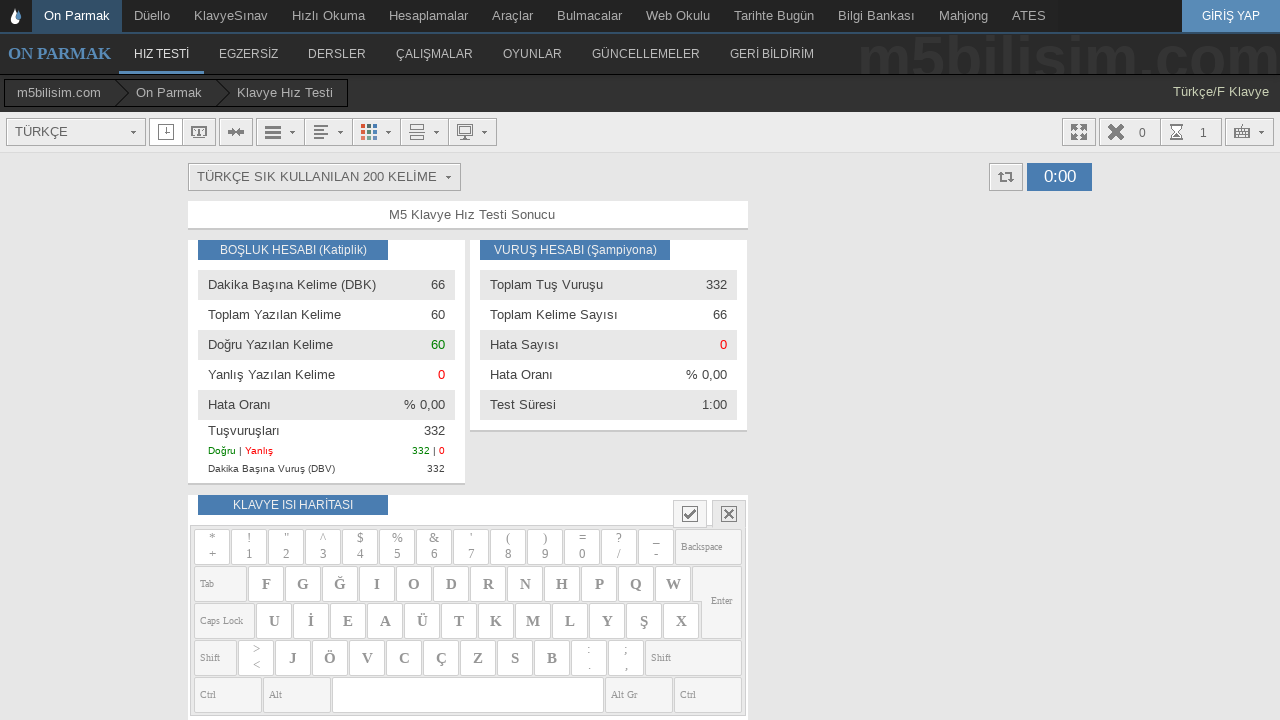

Typed word: 'biri' on #yaziyaz
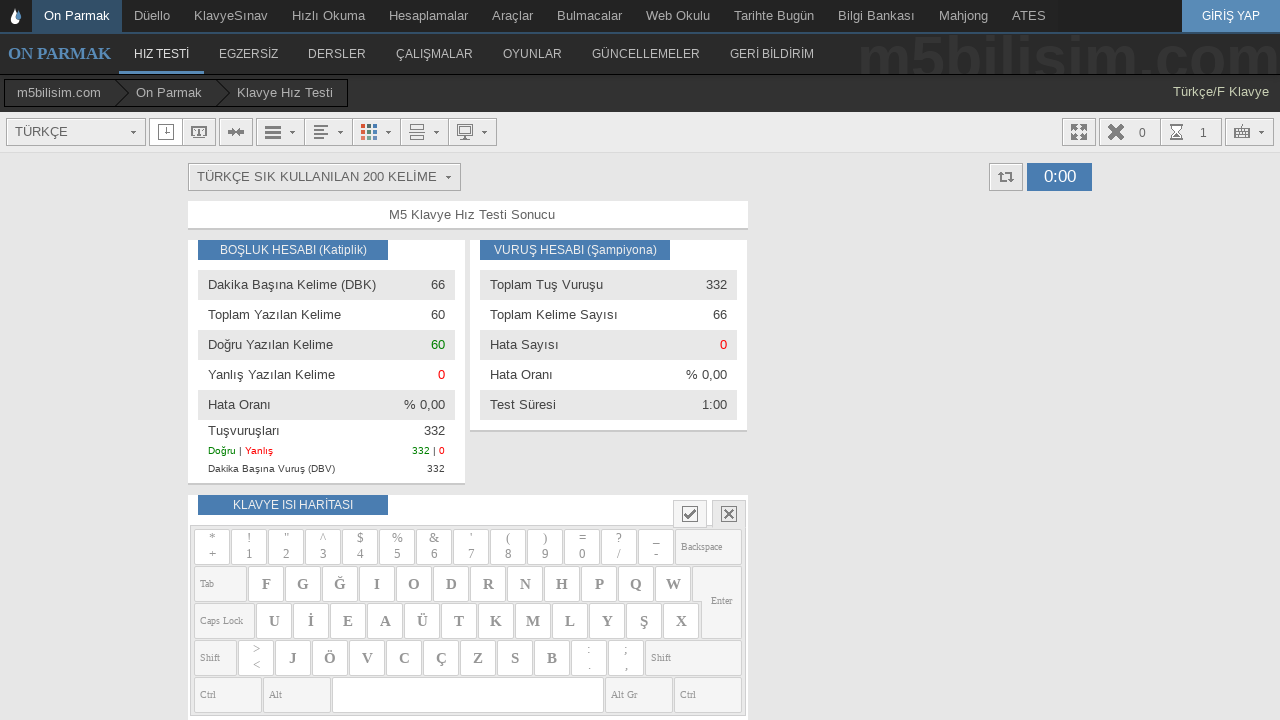

Added space after word on #yaziyaz
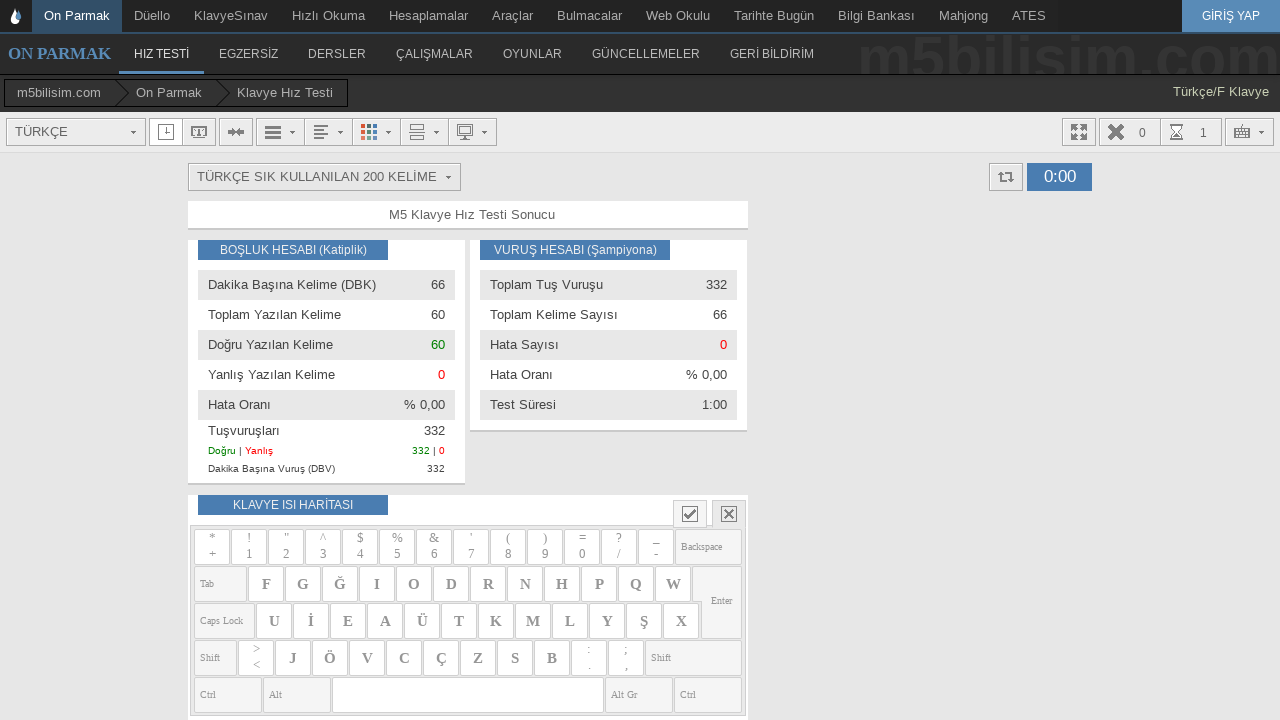

Typed word: 'sıra' on #yaziyaz
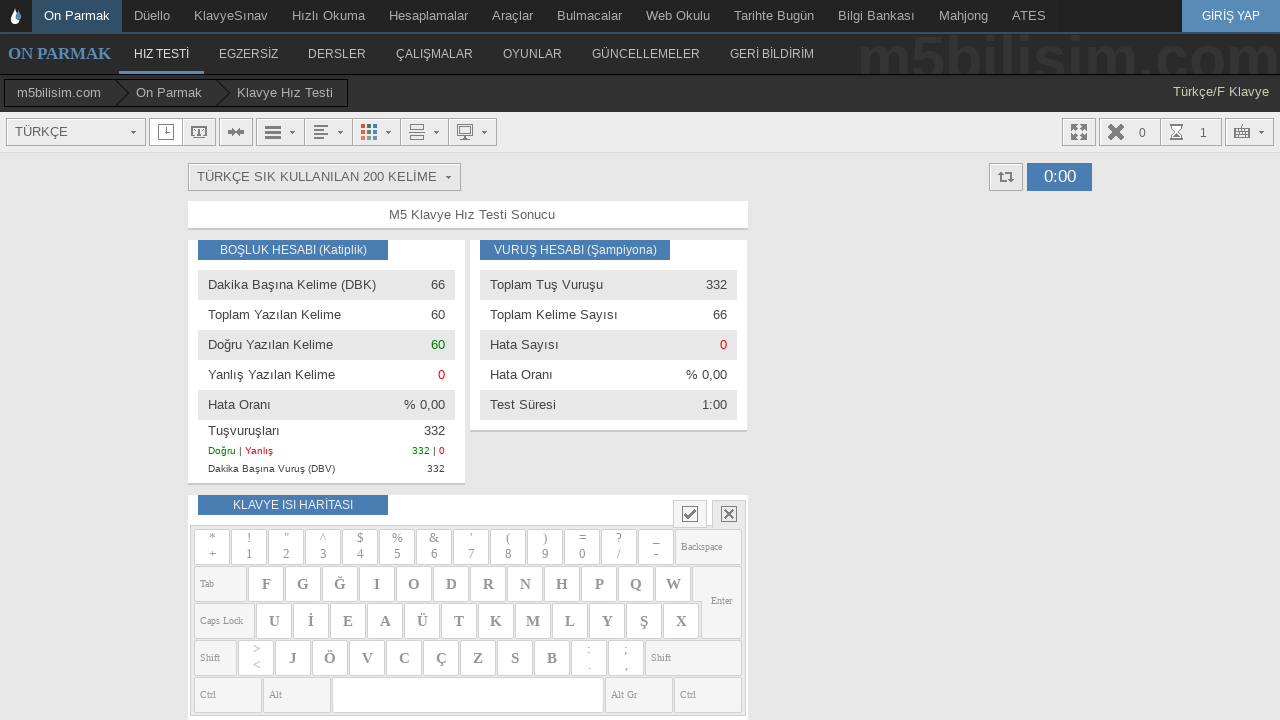

Added space after word on #yaziyaz
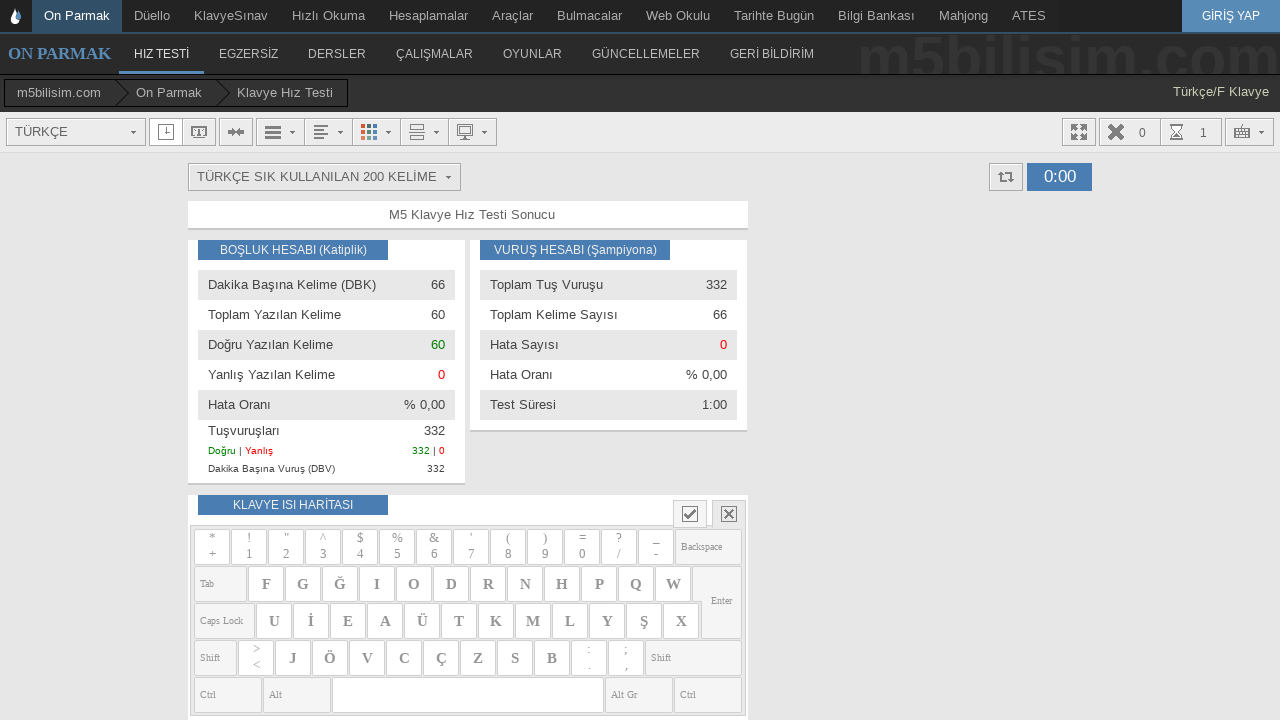

Typed word: 'bu' on #yaziyaz
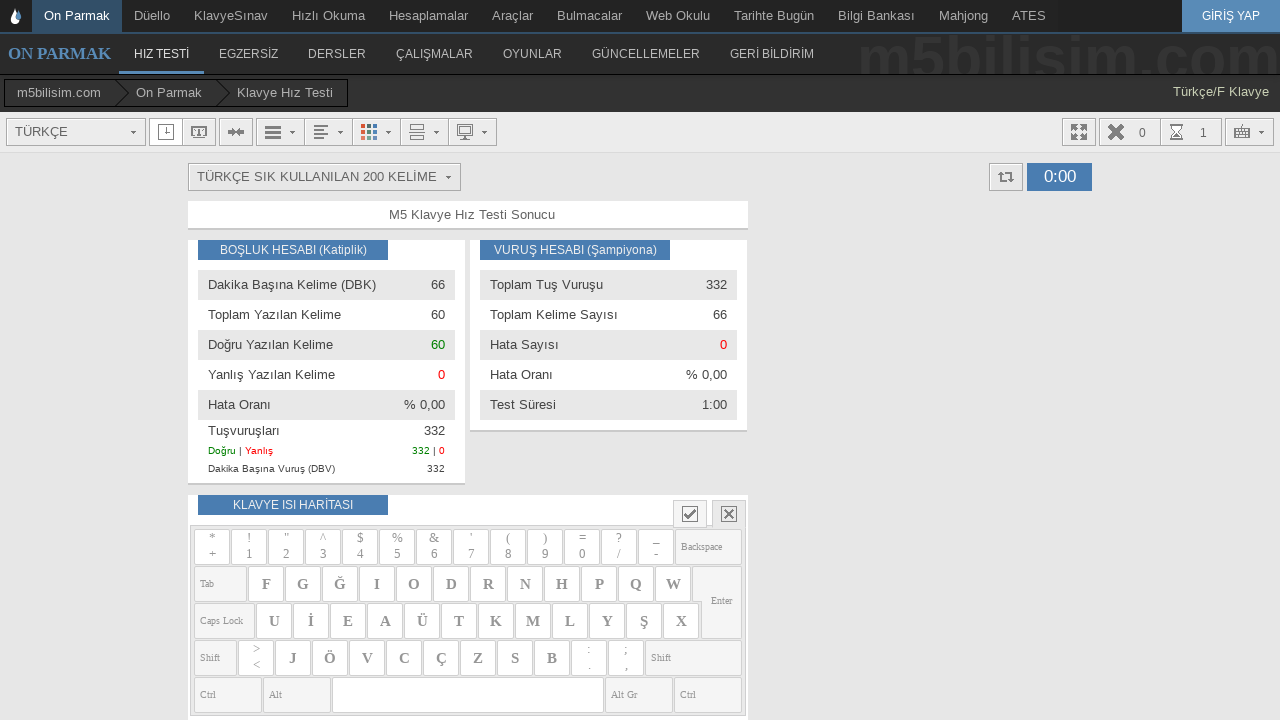

Added space after word on #yaziyaz
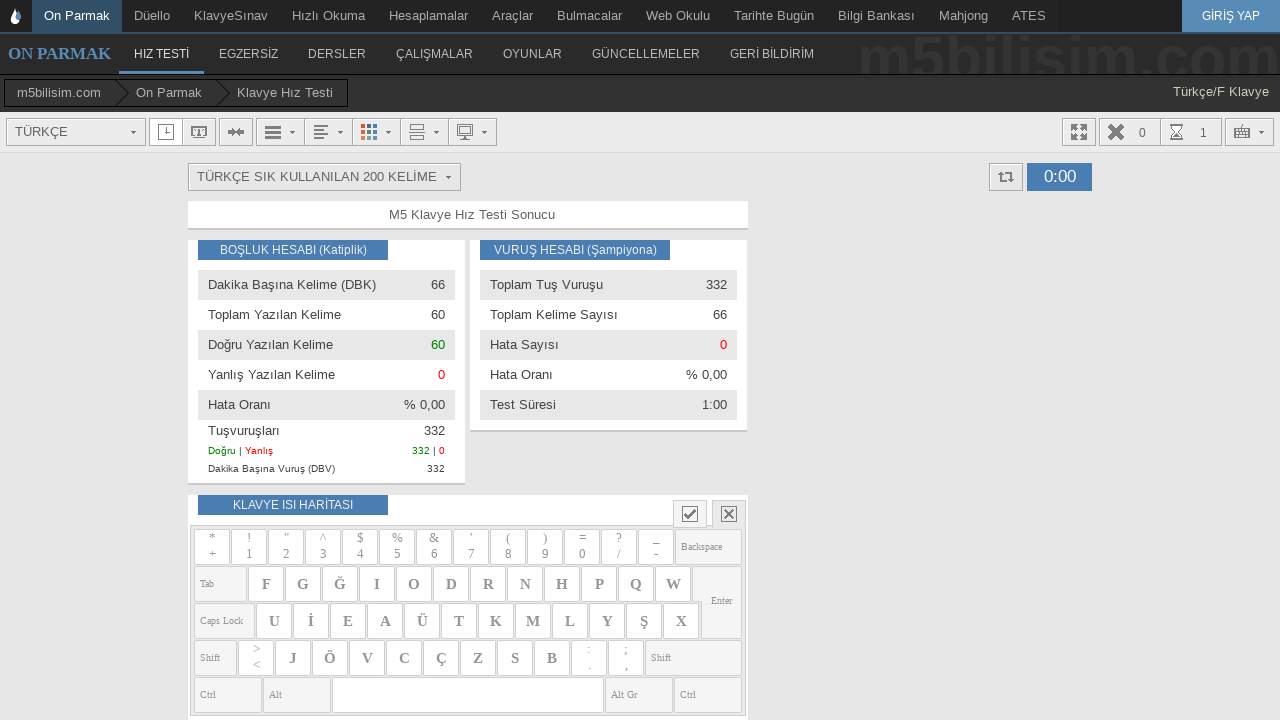

Typed word: 'yüz' on #yaziyaz
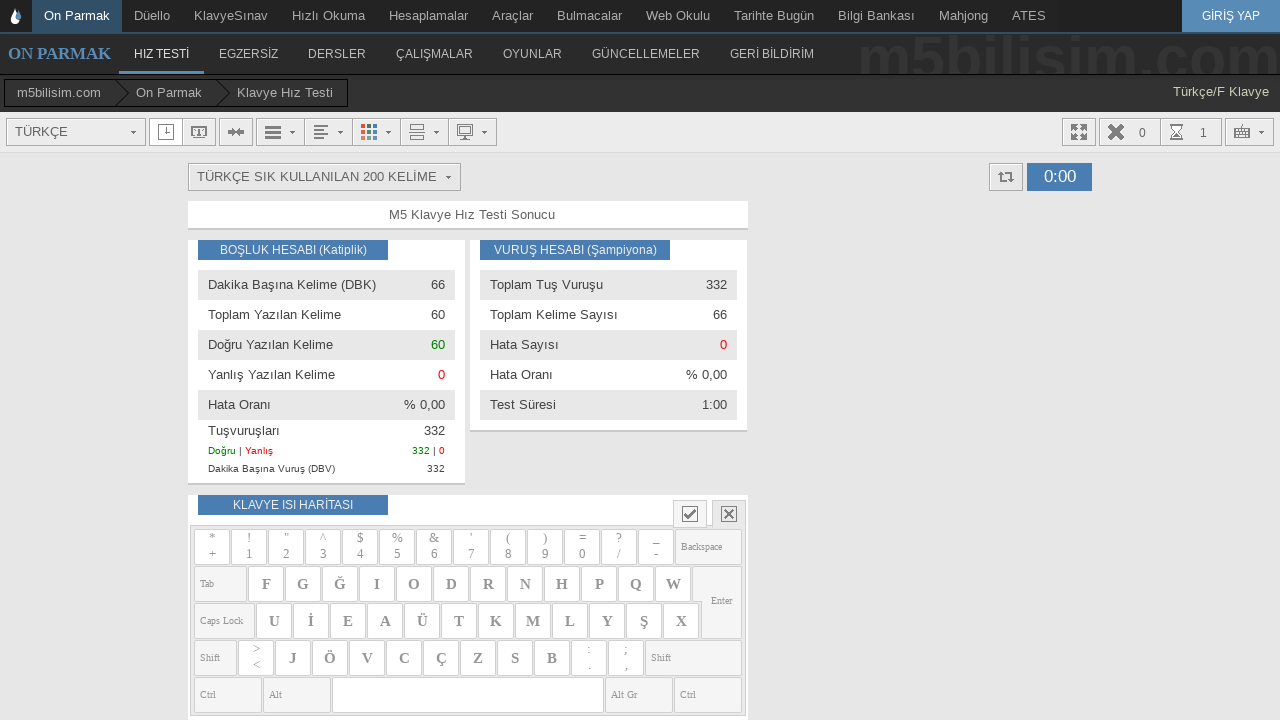

Added space after word on #yaziyaz
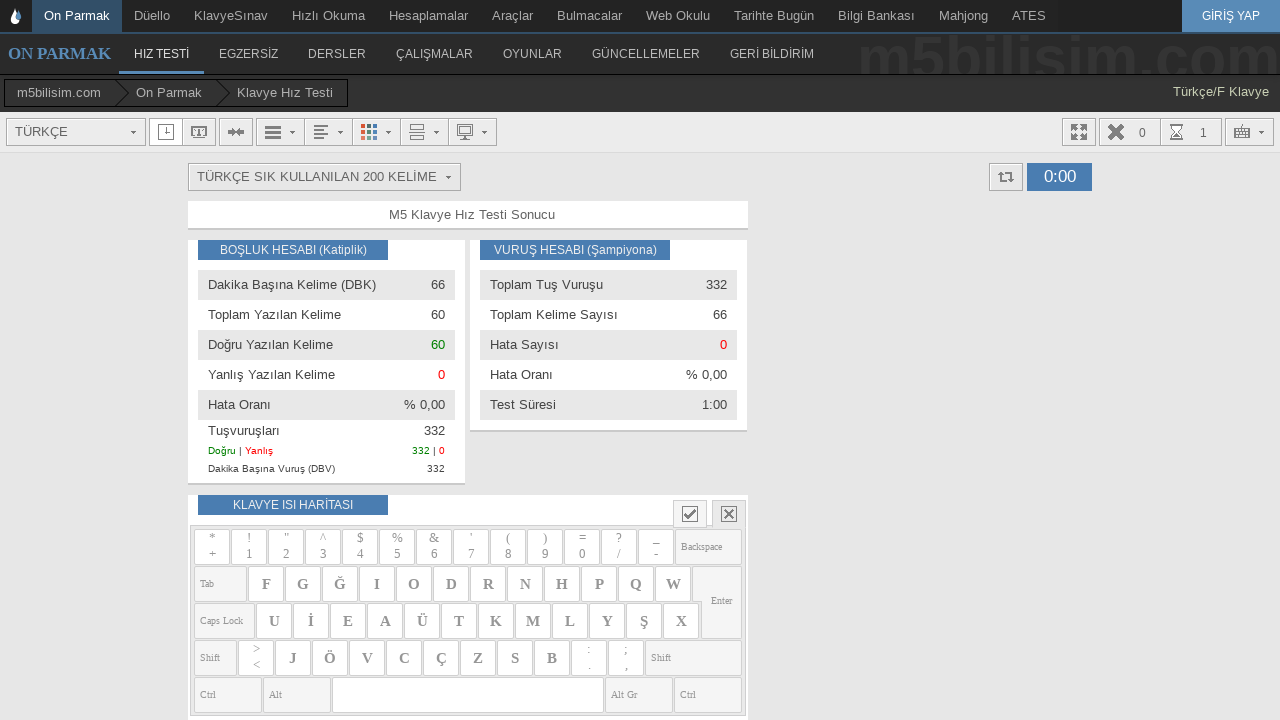

Typed word: 'bakmak' on #yaziyaz
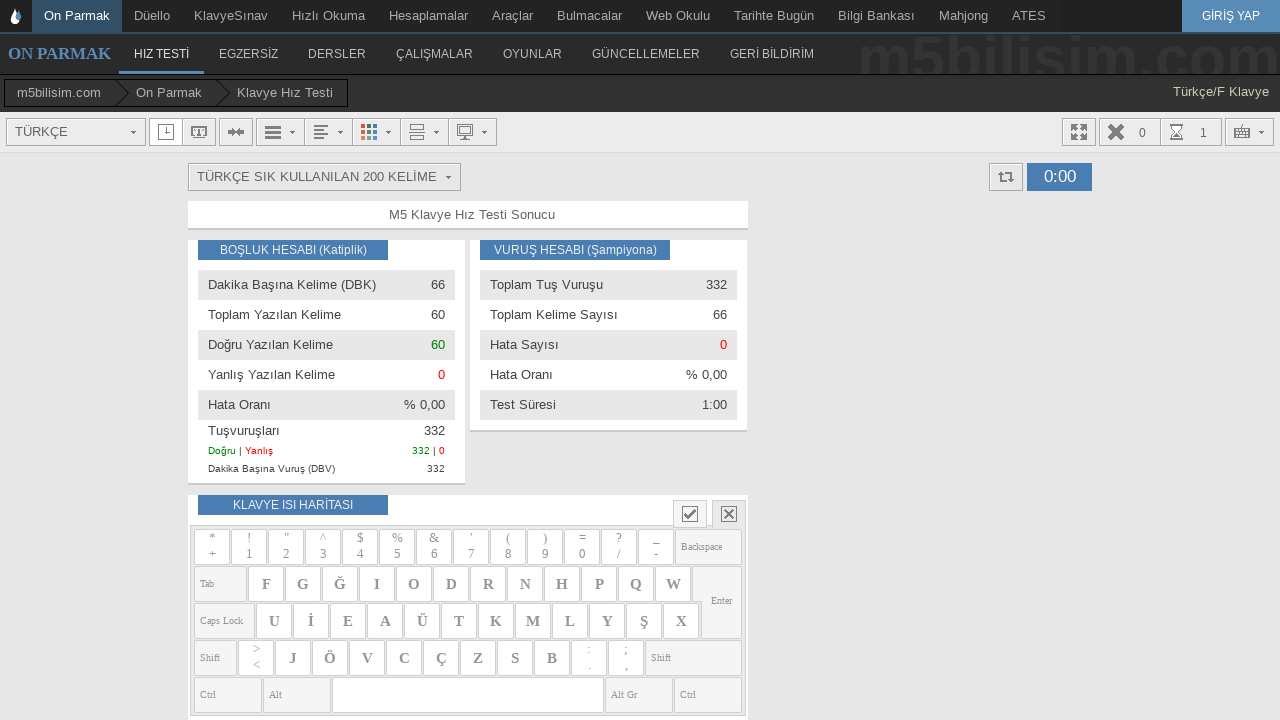

Added space after word on #yaziyaz
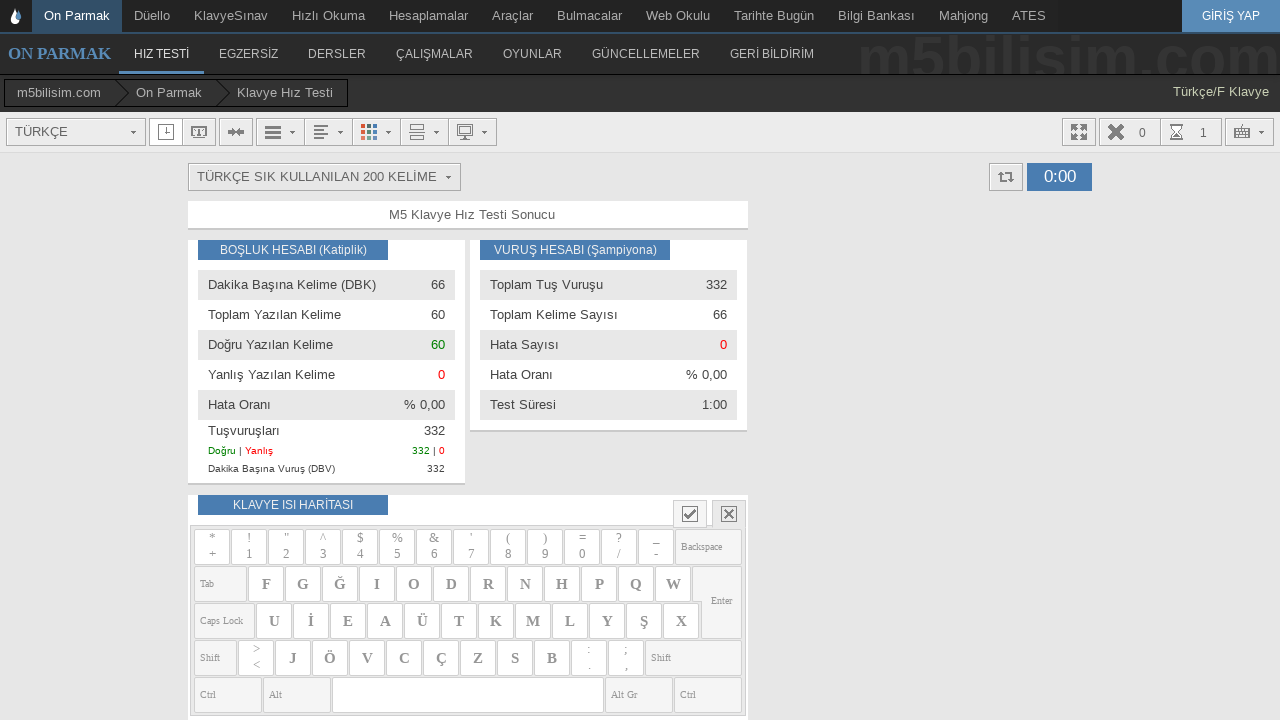

Typed word: 'bilmek' on #yaziyaz
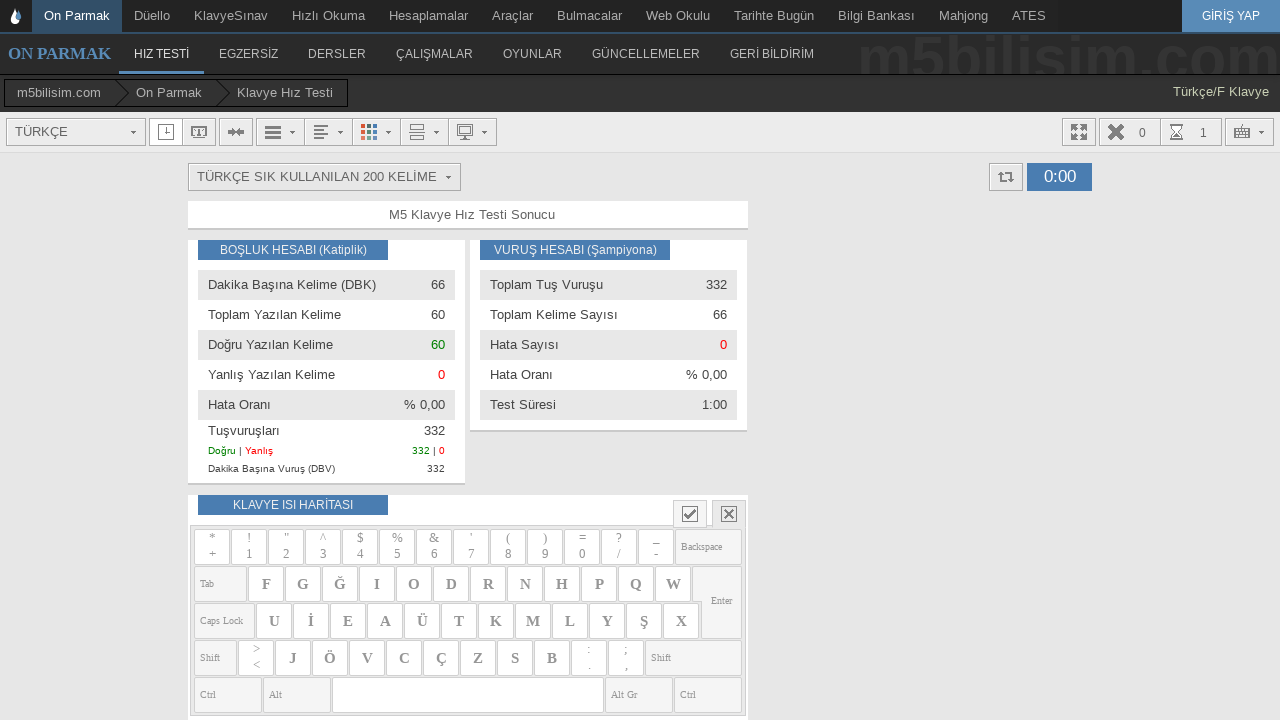

Added space after word on #yaziyaz
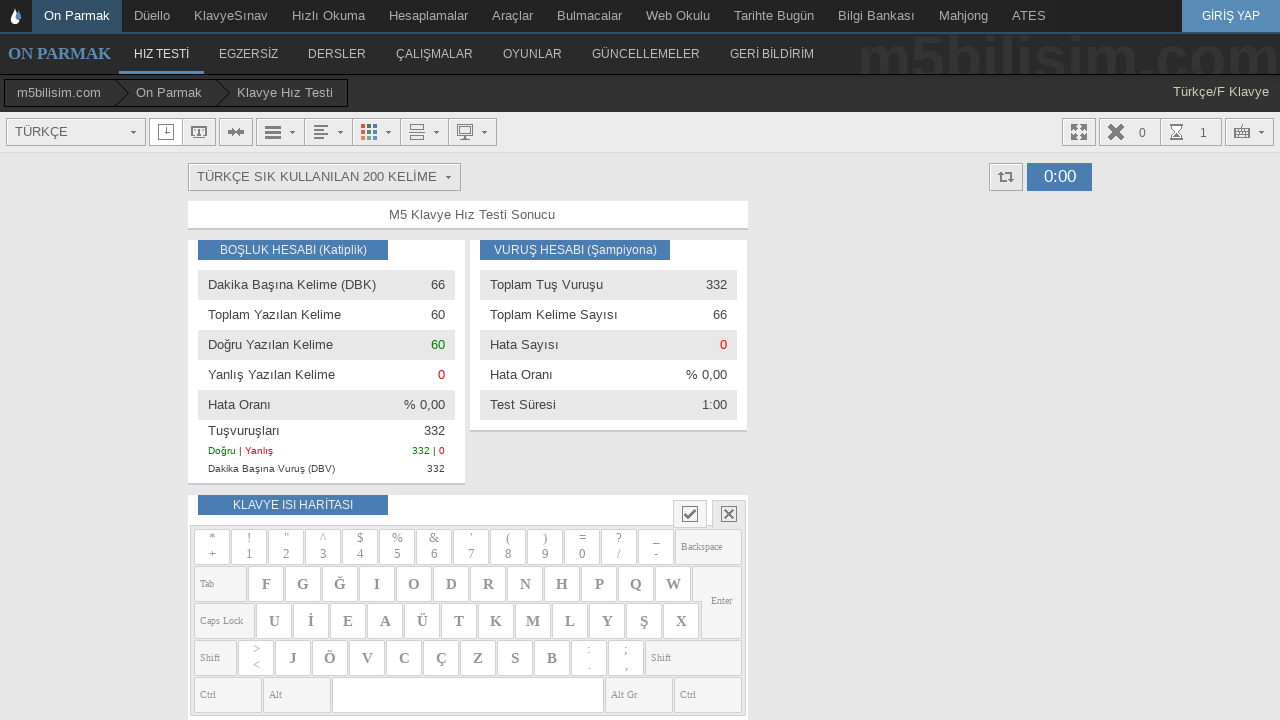

Typed word: 'bütün' on #yaziyaz
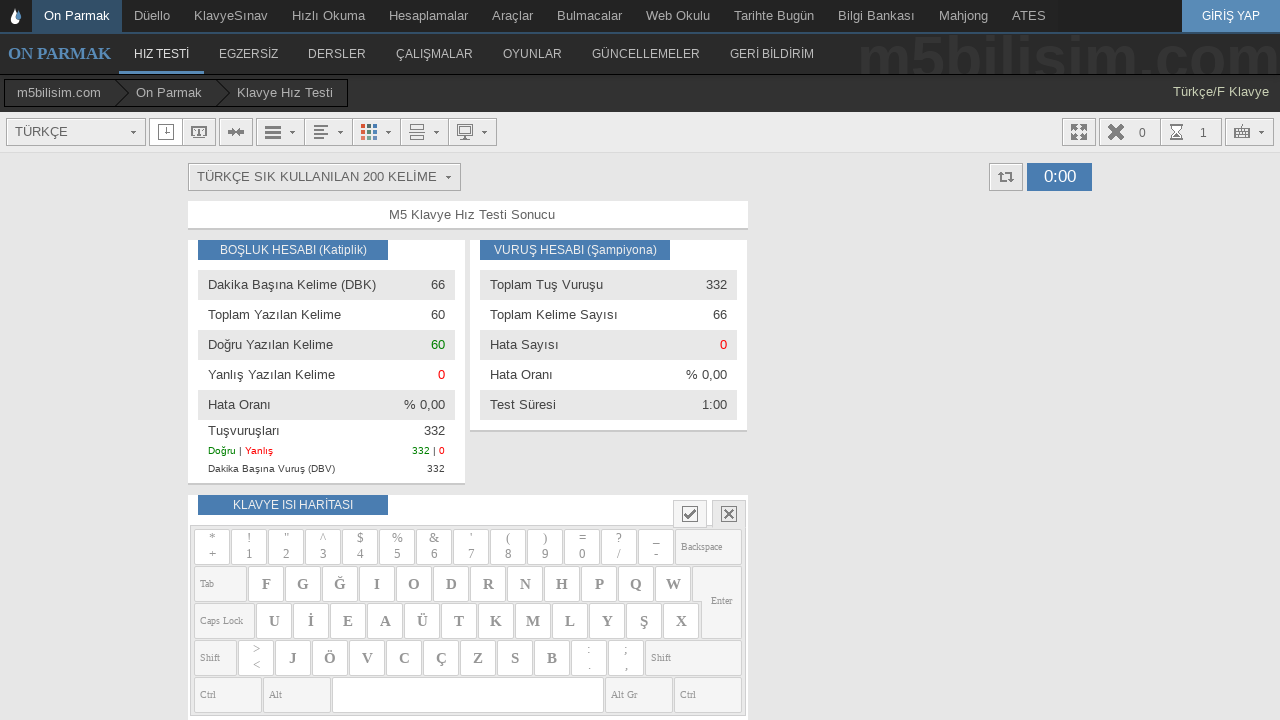

Added space after word on #yaziyaz
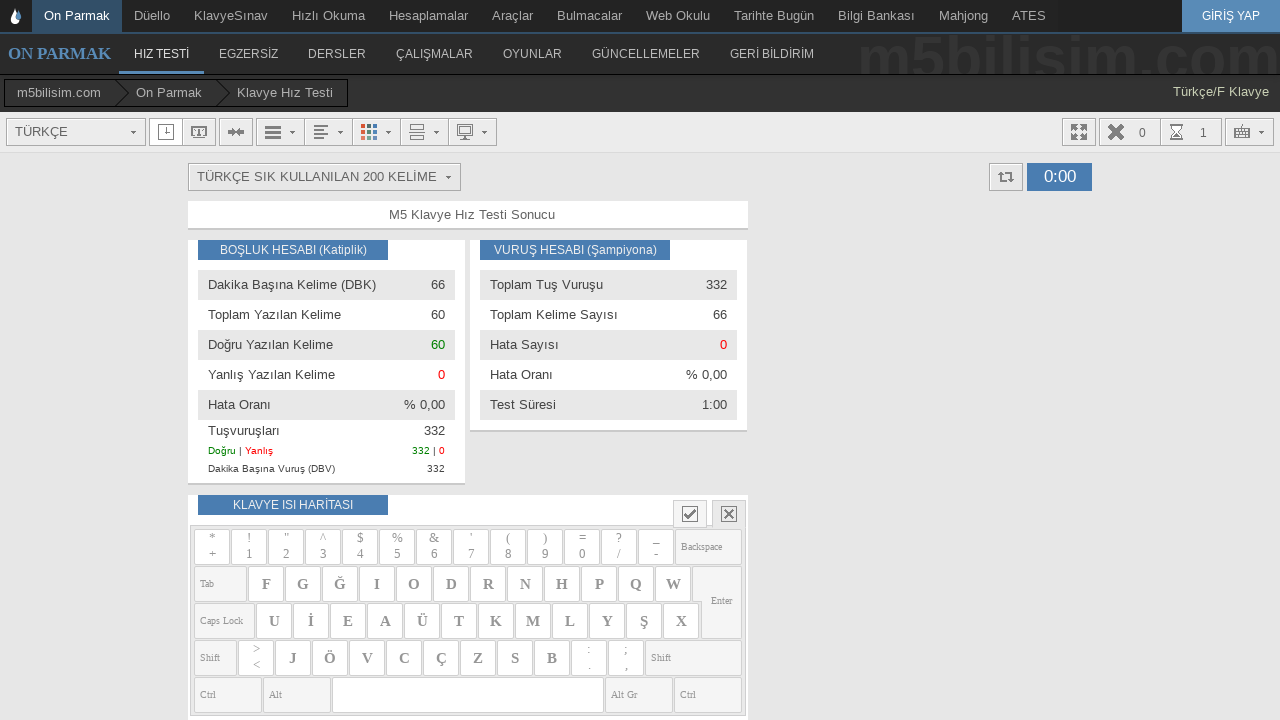

Typed word: 'ancak' on #yaziyaz
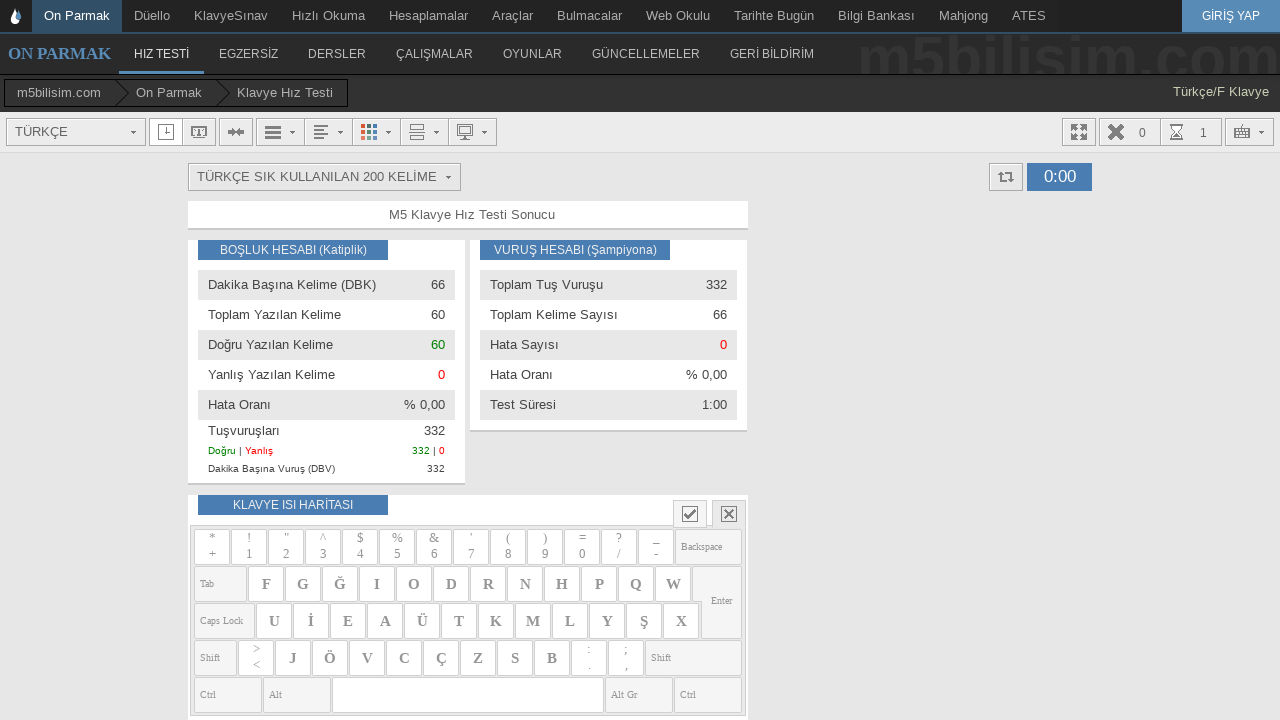

Added space after word on #yaziyaz
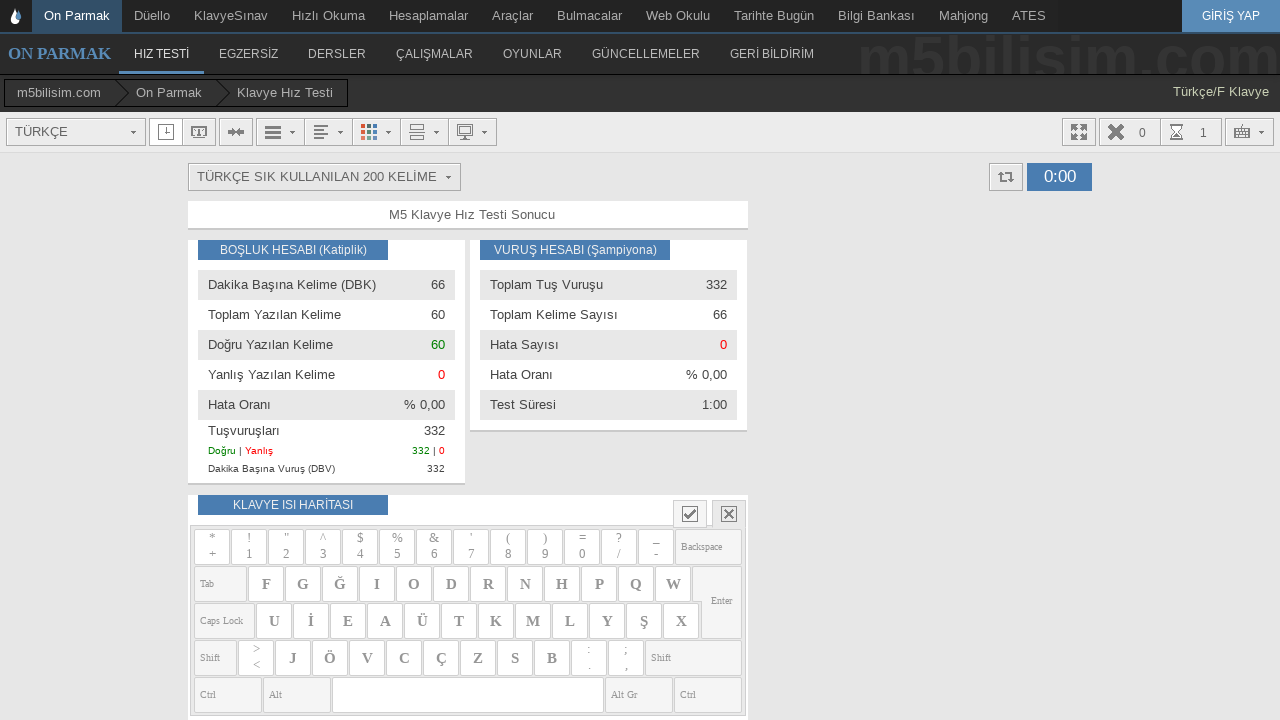

Typed word: 'ara' on #yaziyaz
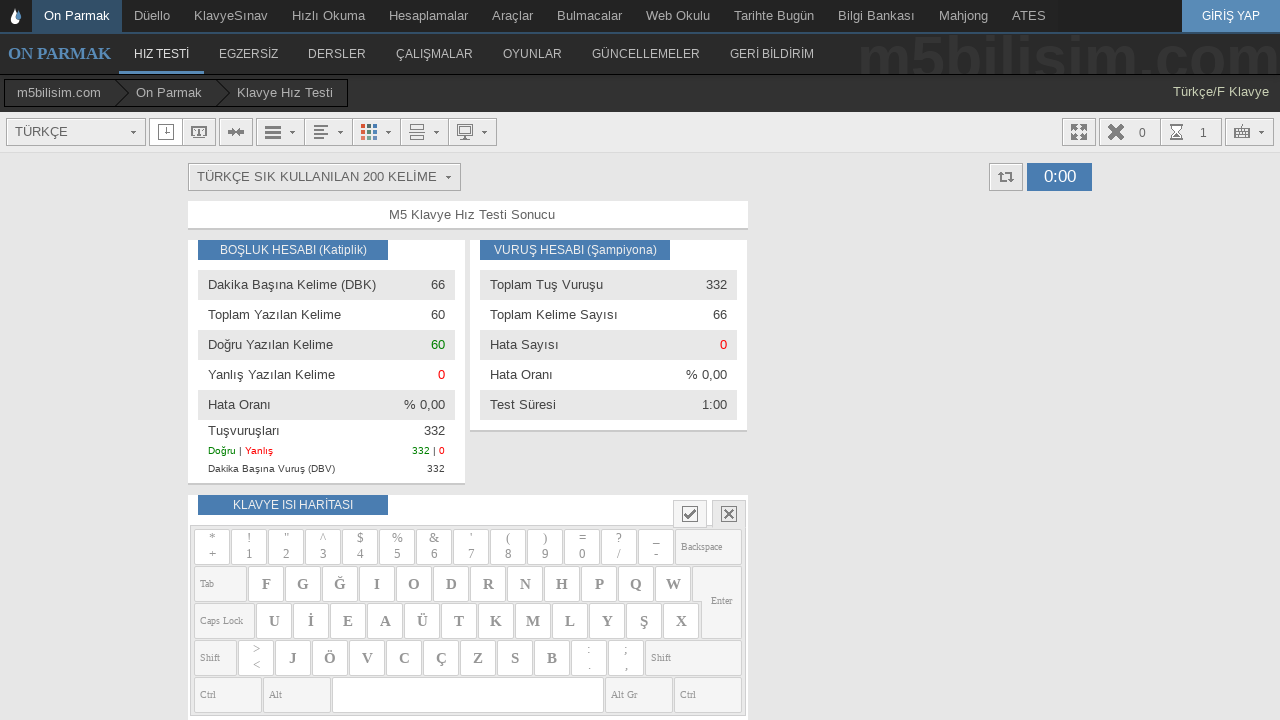

Added space after word on #yaziyaz
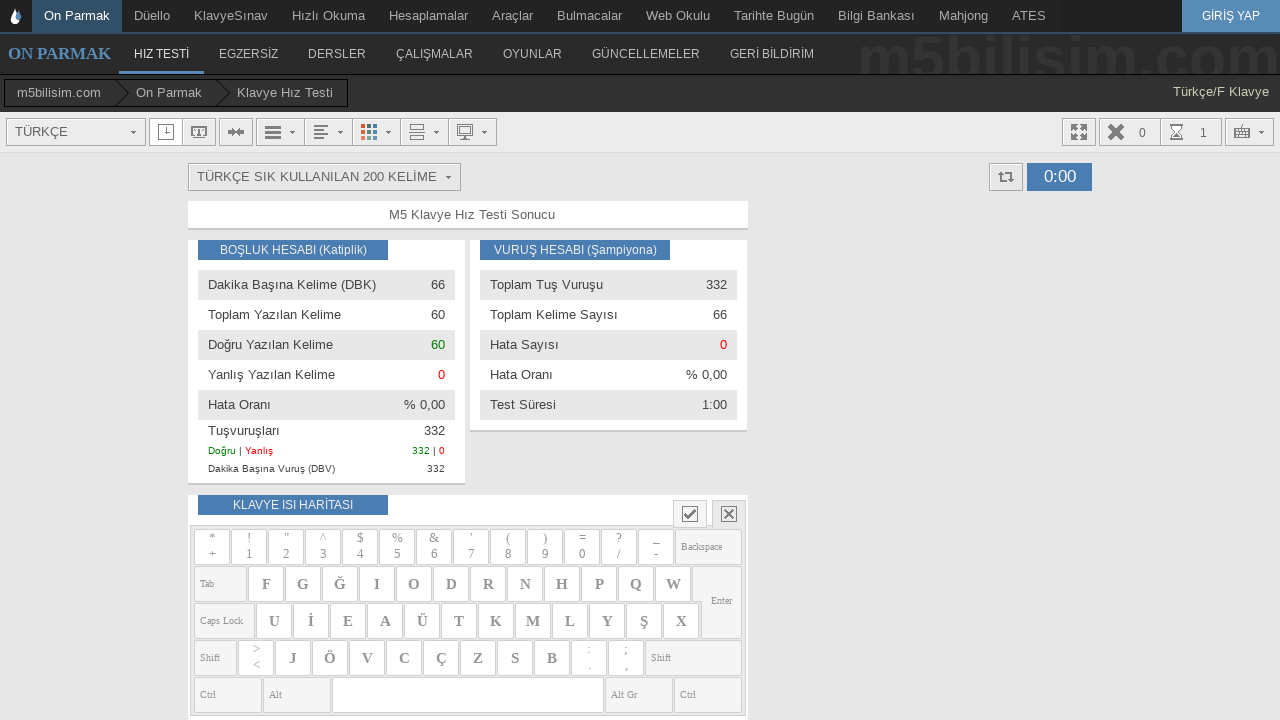

Typed word: 'önce' on #yaziyaz
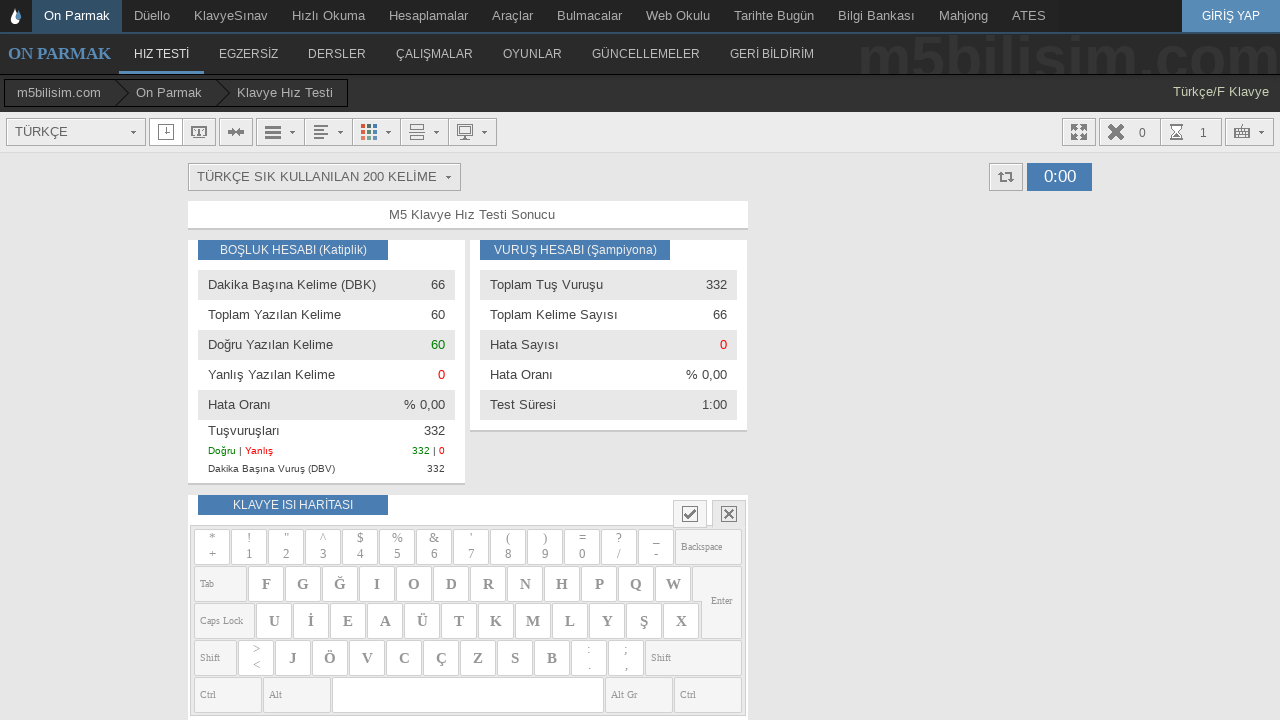

Added space after word on #yaziyaz
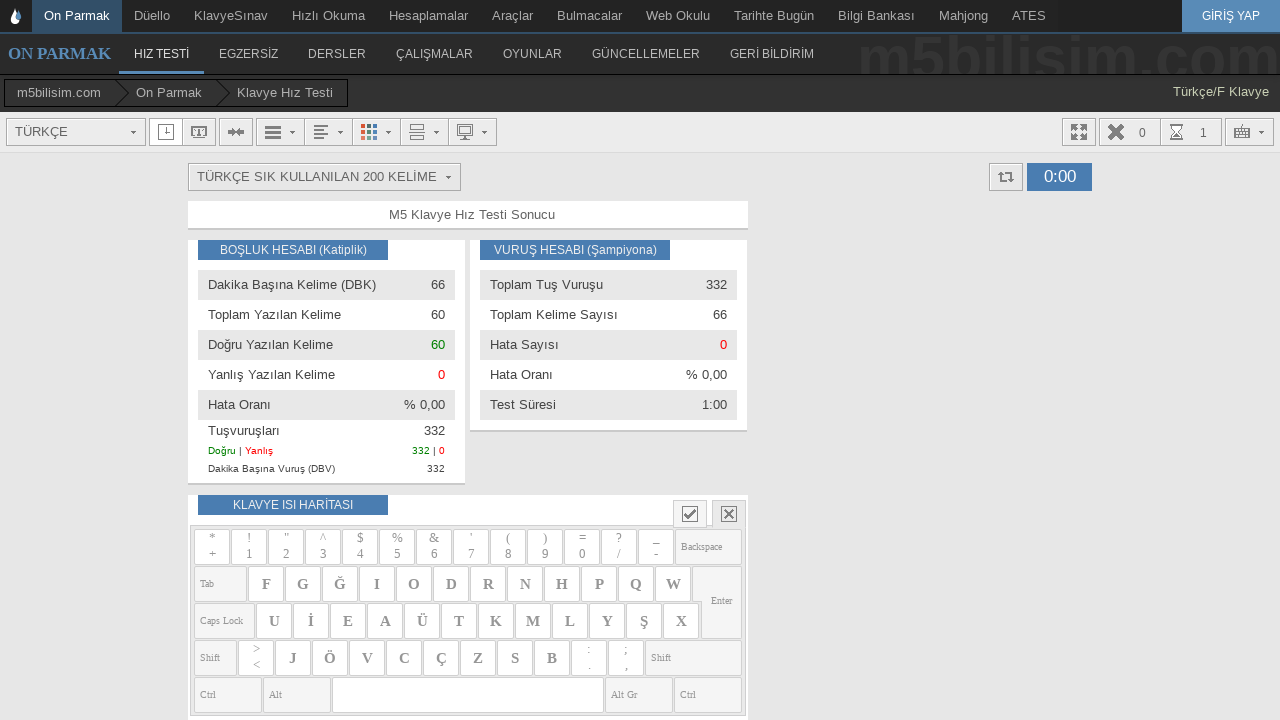

Typed word: 'geçmek' on #yaziyaz
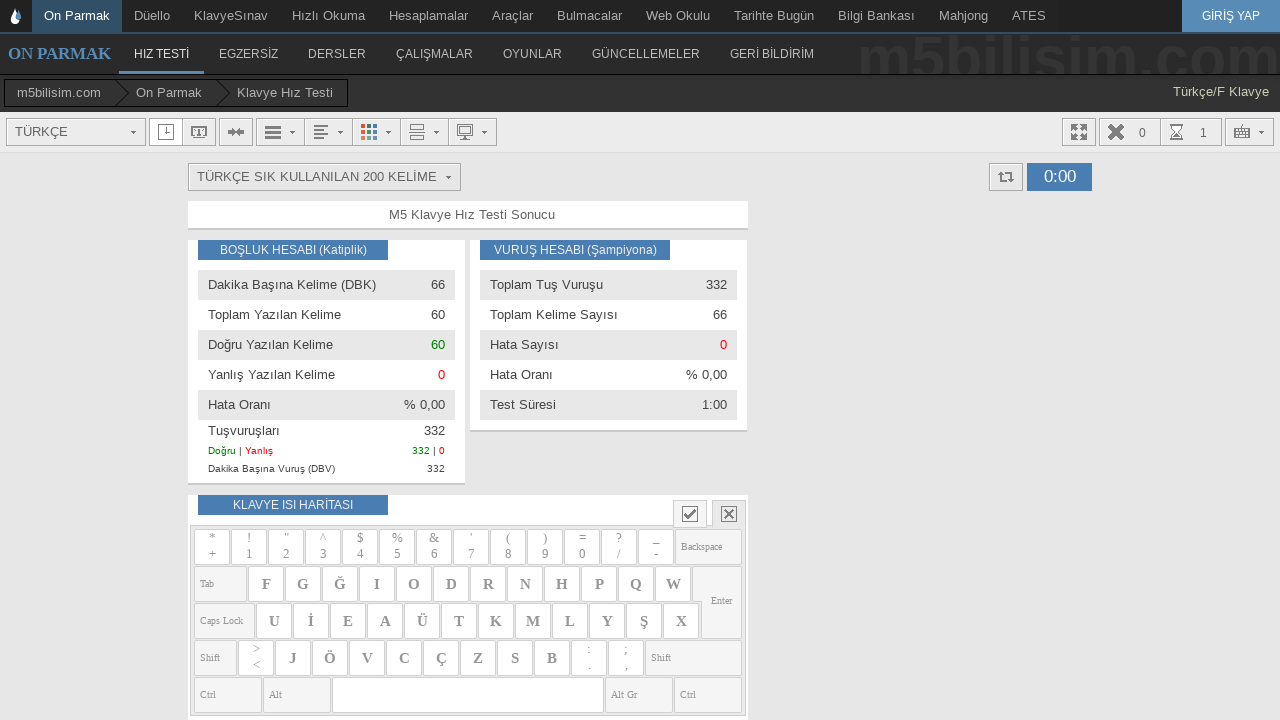

Added space after word on #yaziyaz
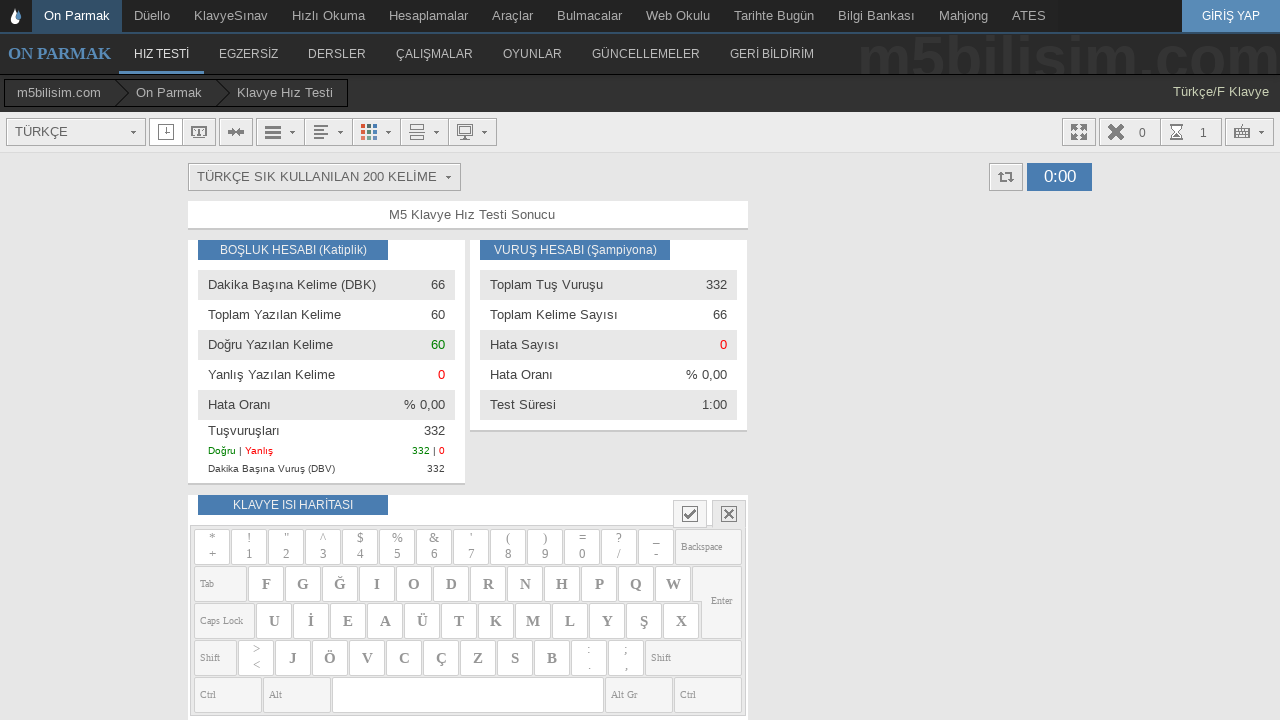

Typed word: 'insan' on #yaziyaz
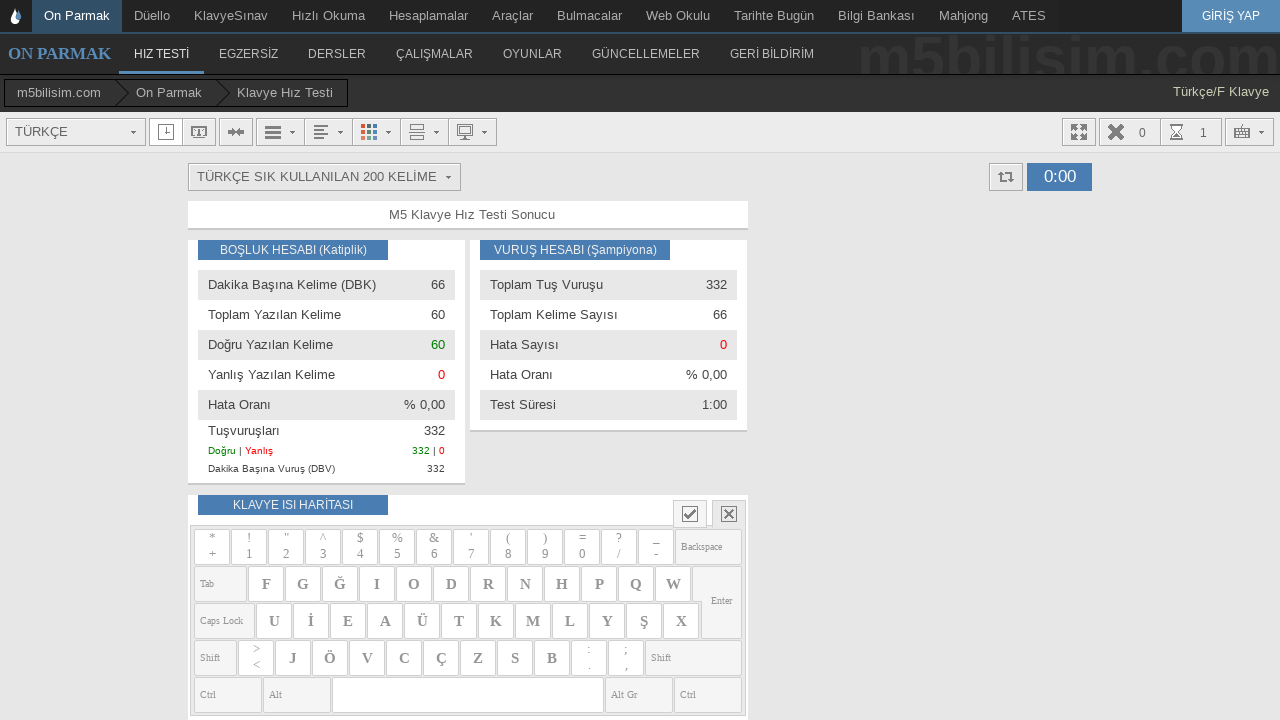

Added space after word on #yaziyaz
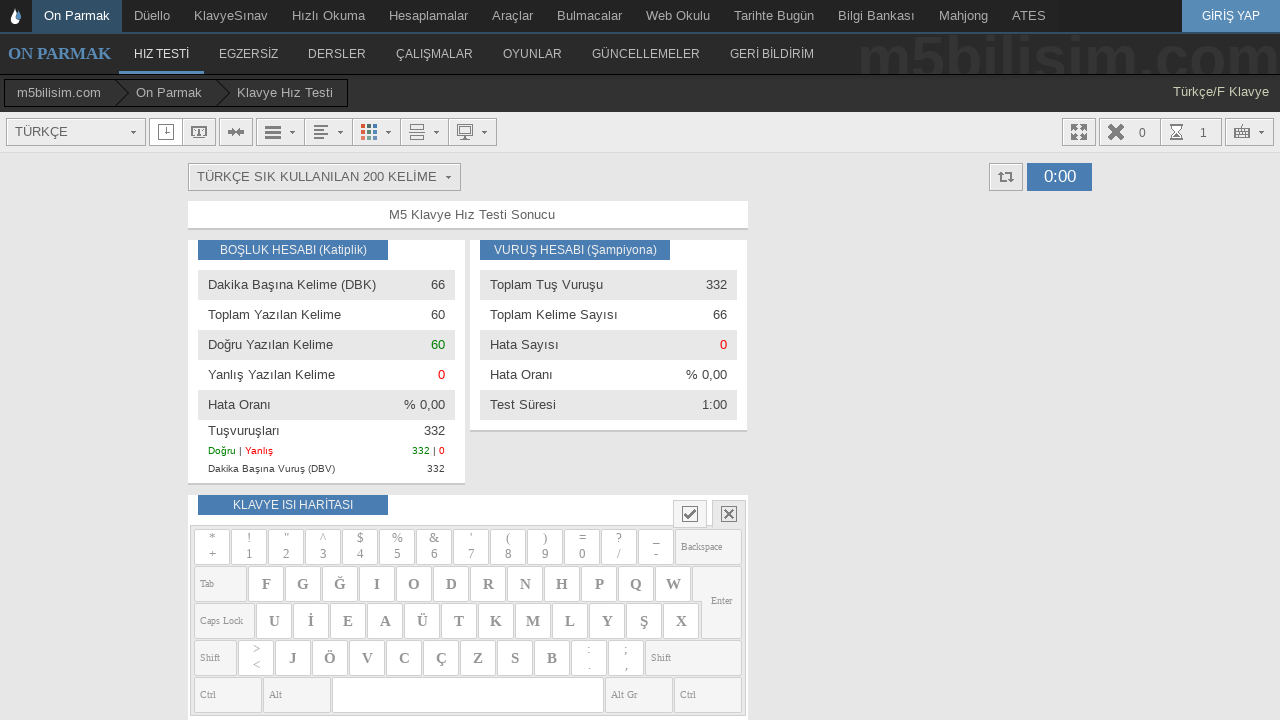

Typed word: 'bunlar' on #yaziyaz
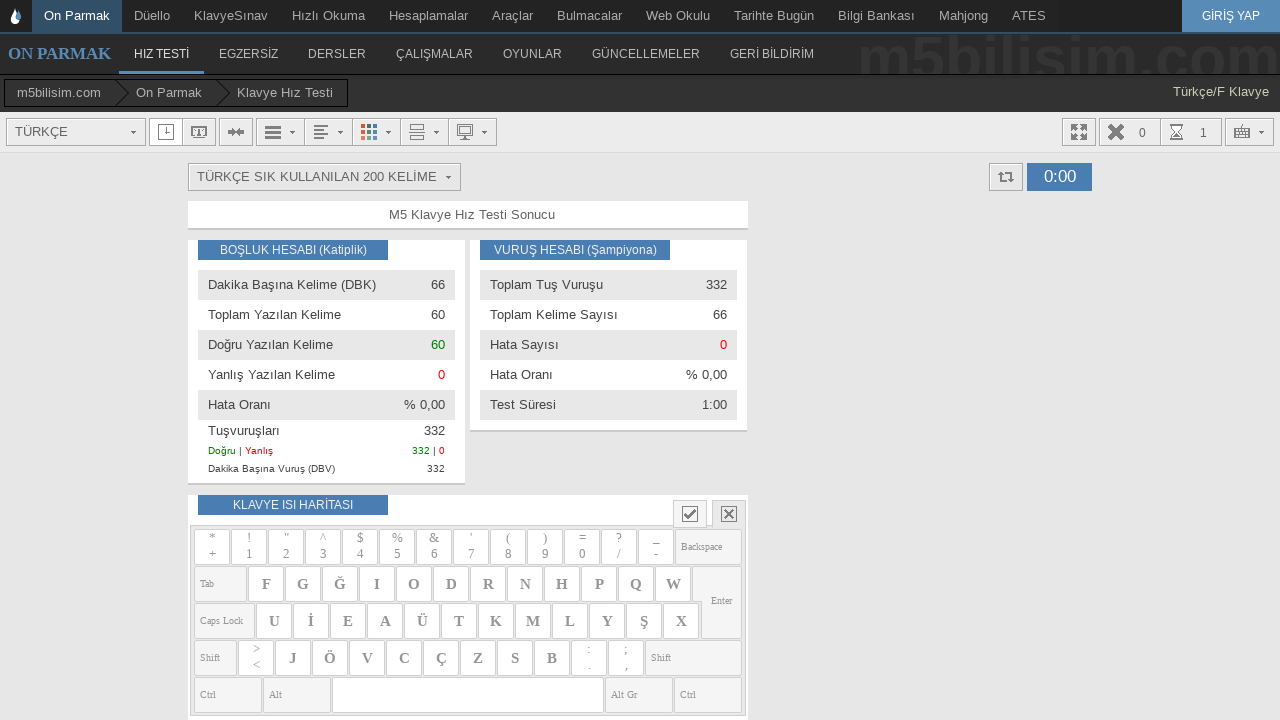

Added space after word on #yaziyaz
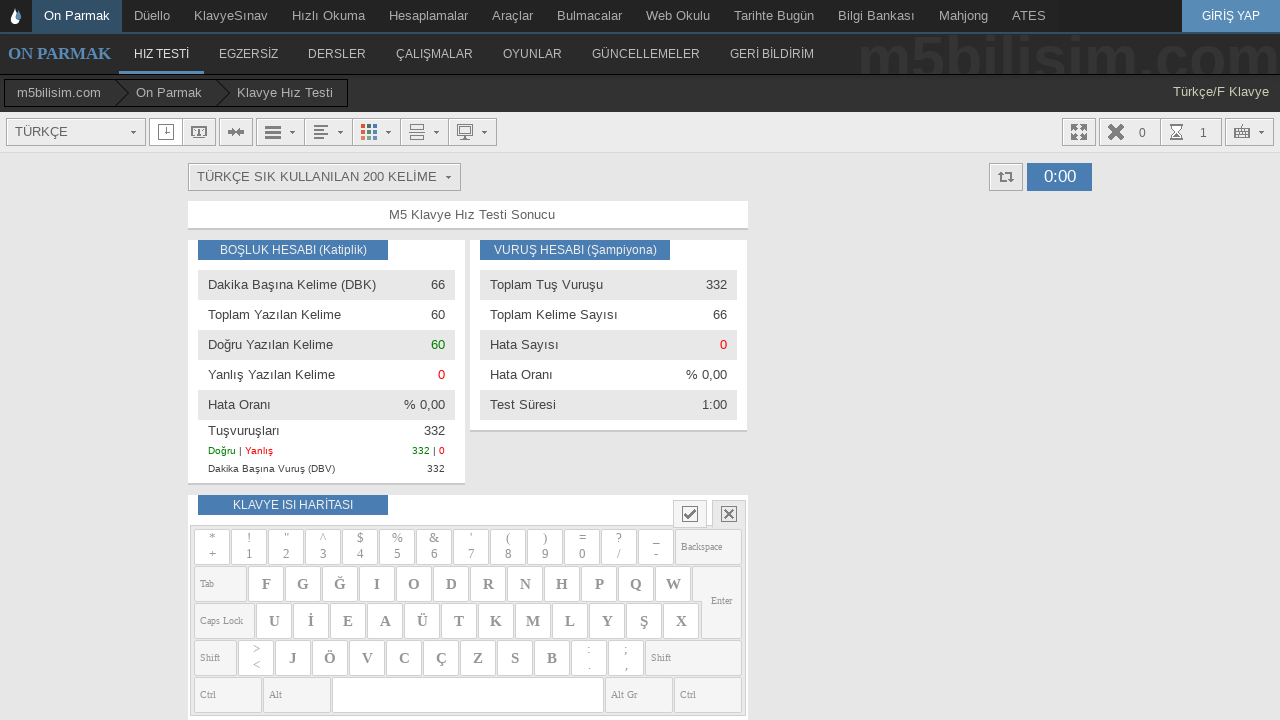

Typed word: 'çok' on #yaziyaz
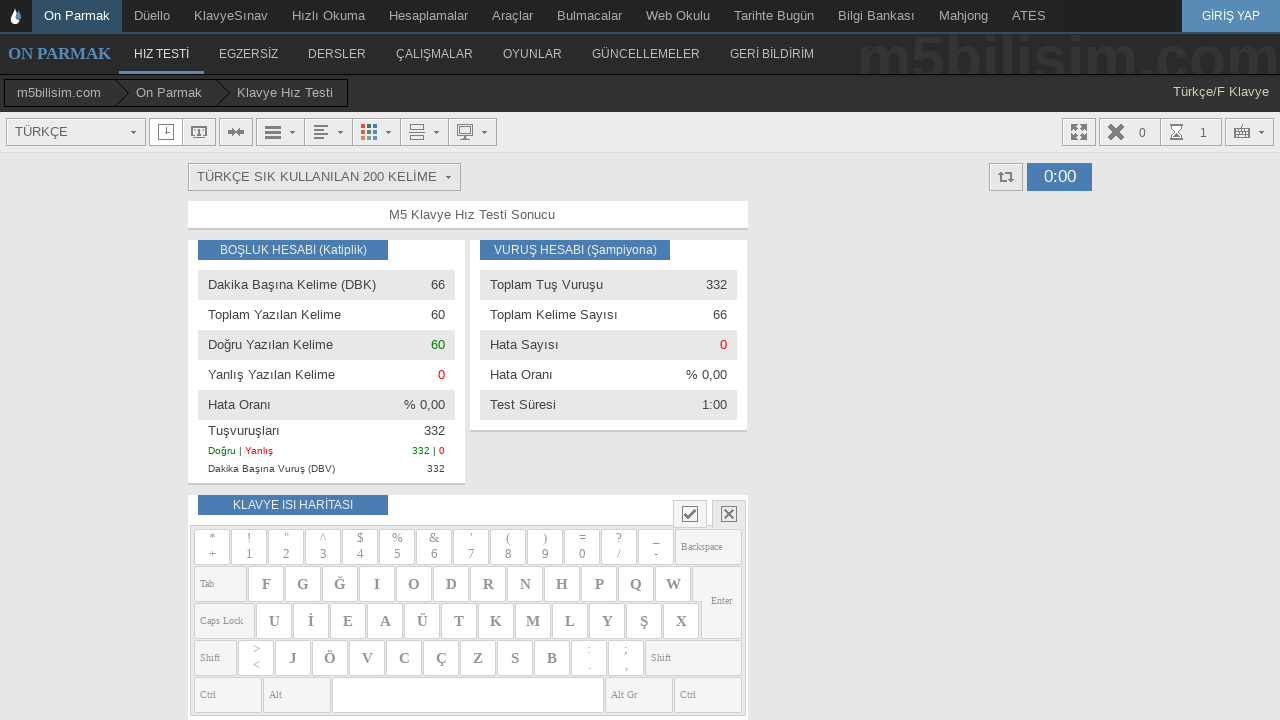

Added space after word on #yaziyaz
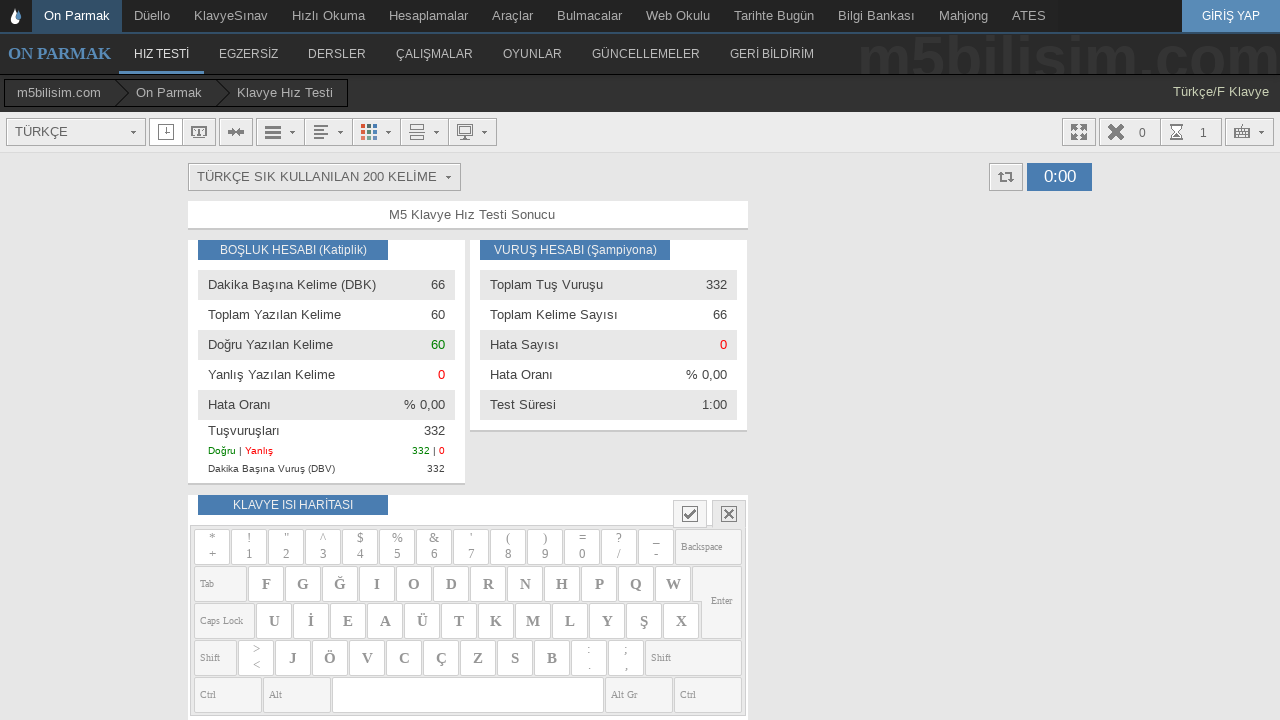

Typed word: 'siz' on #yaziyaz
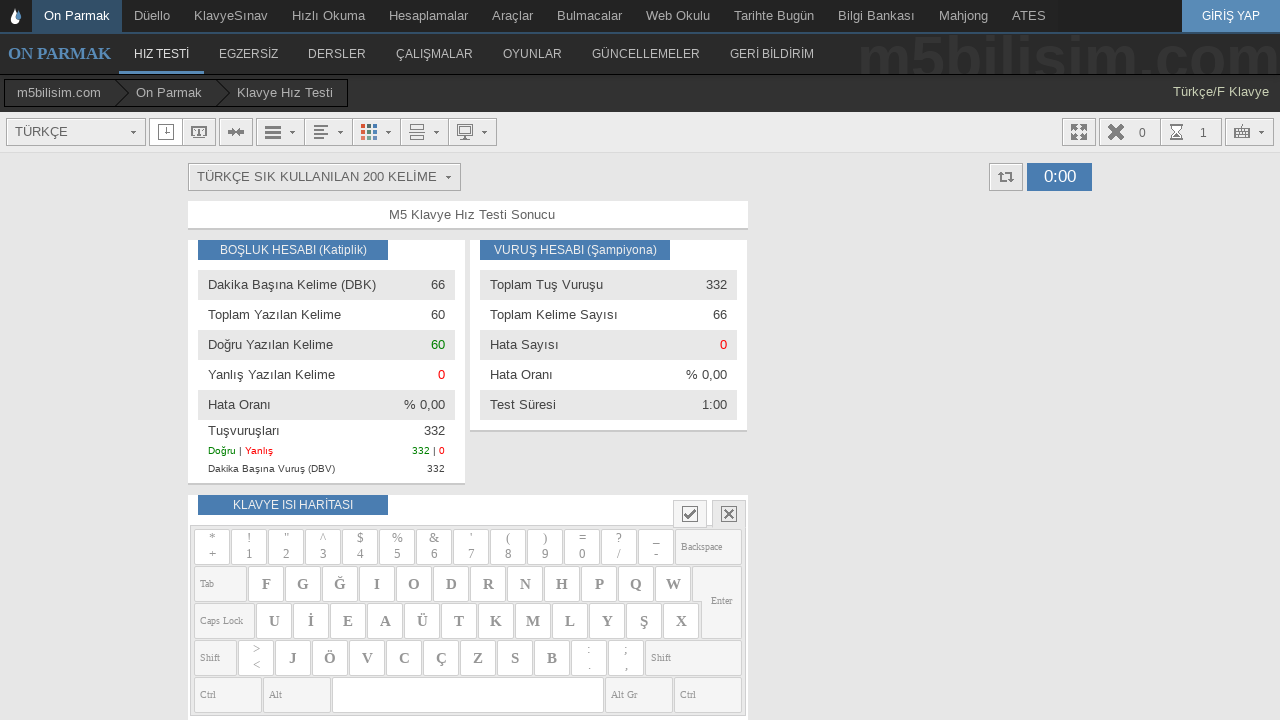

Added space after word on #yaziyaz
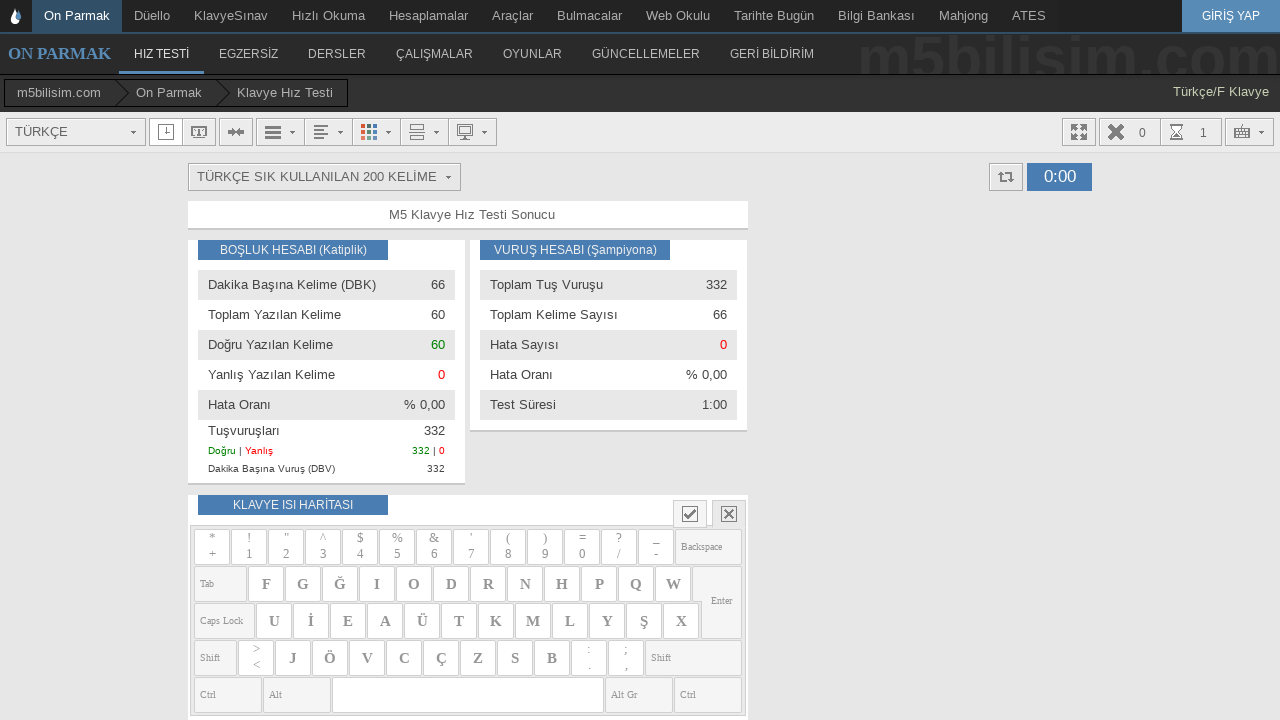

Typed word: 'gün' on #yaziyaz
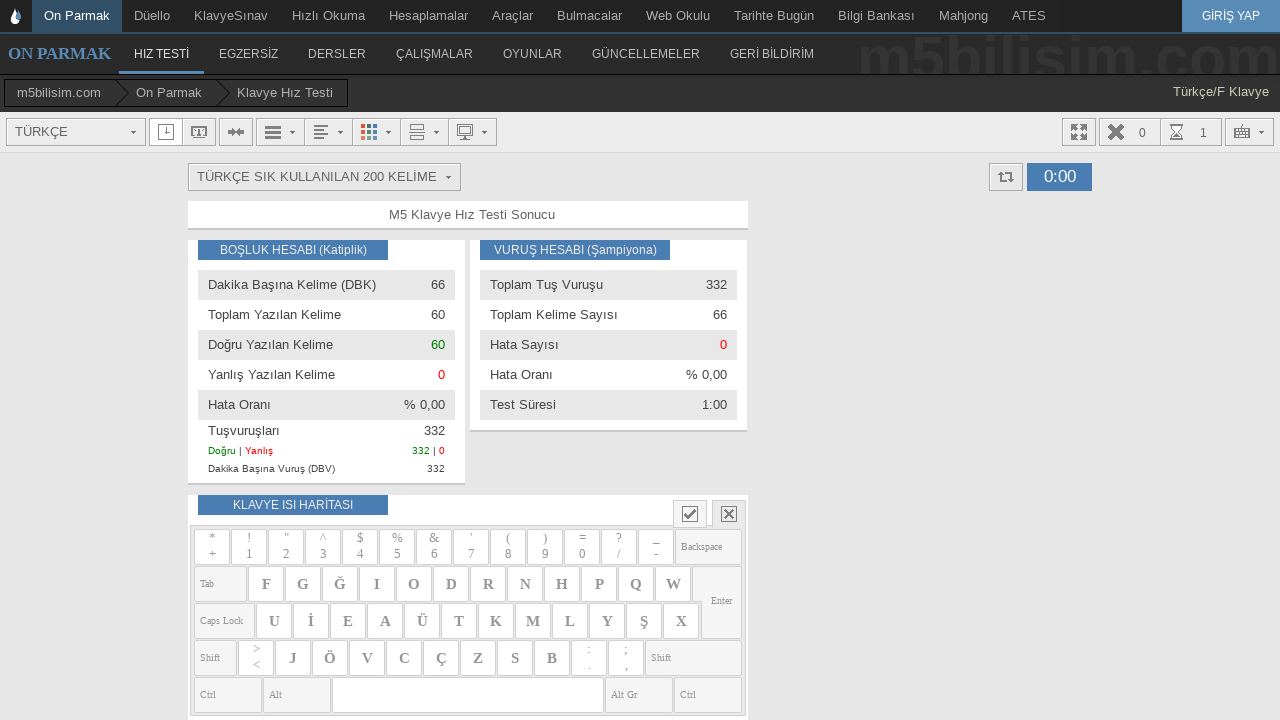

Added space after word on #yaziyaz
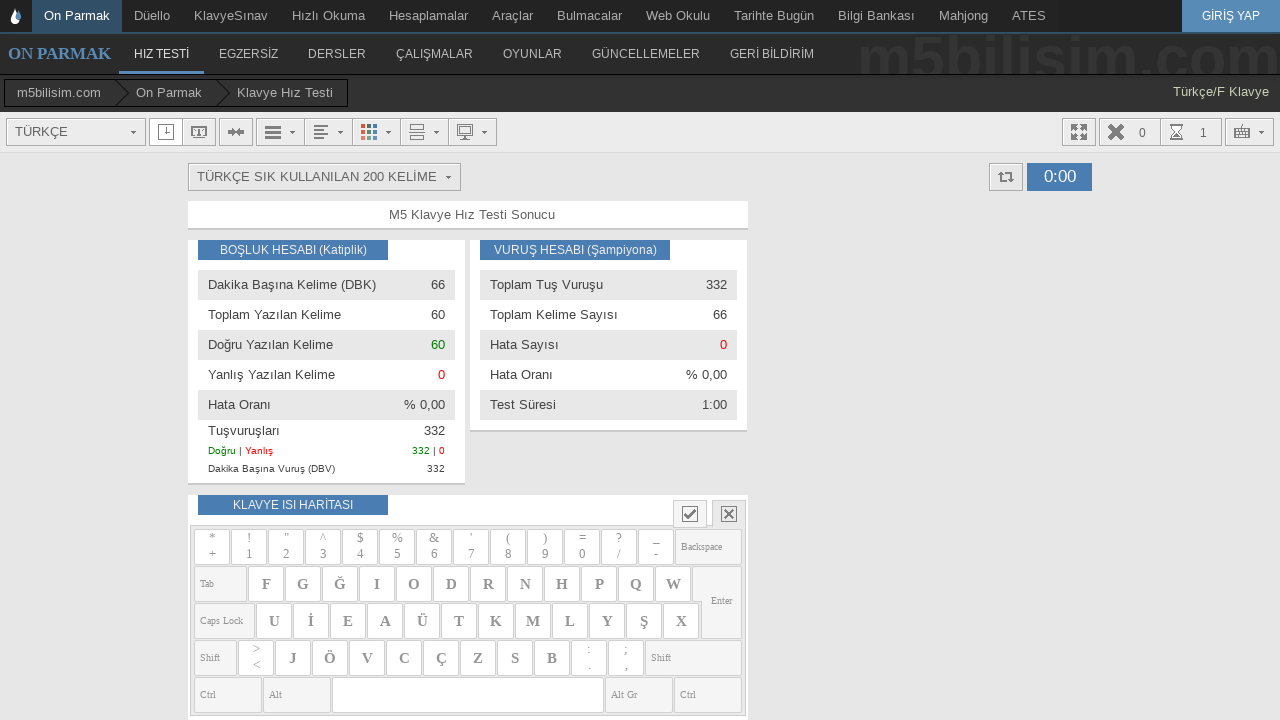

Typed word: 'gerekmek' on #yaziyaz
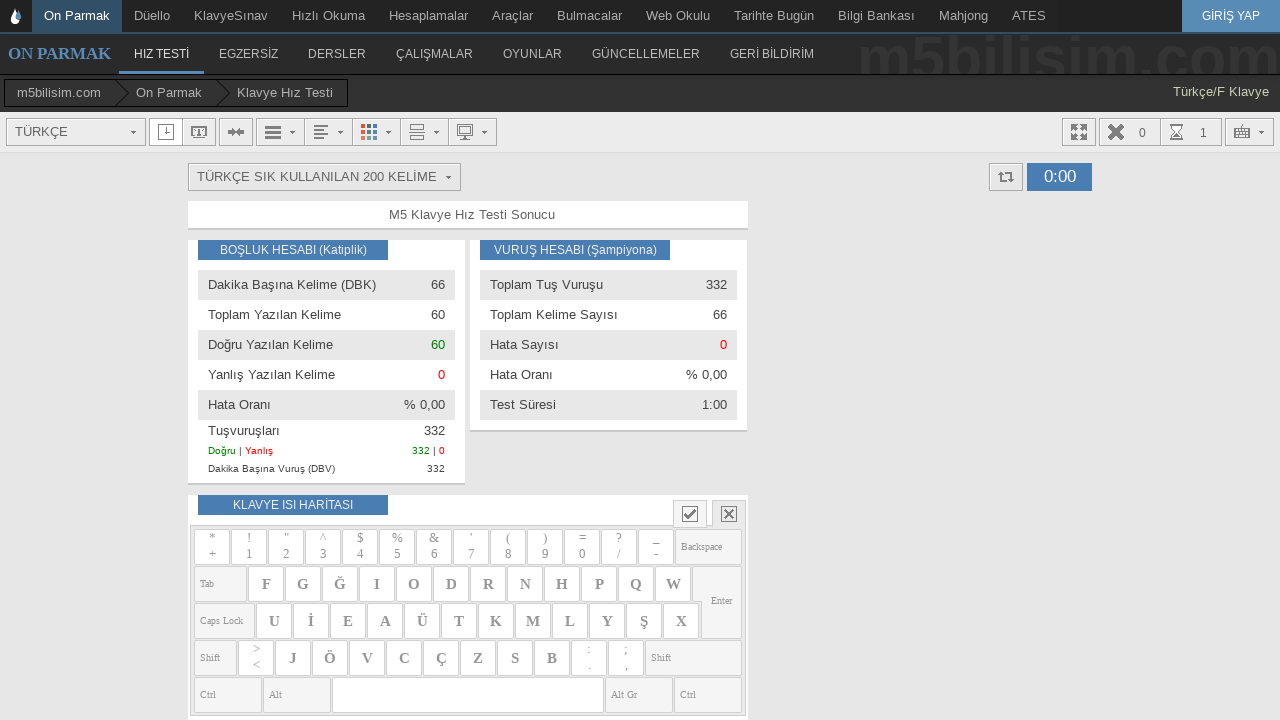

Added space after word on #yaziyaz
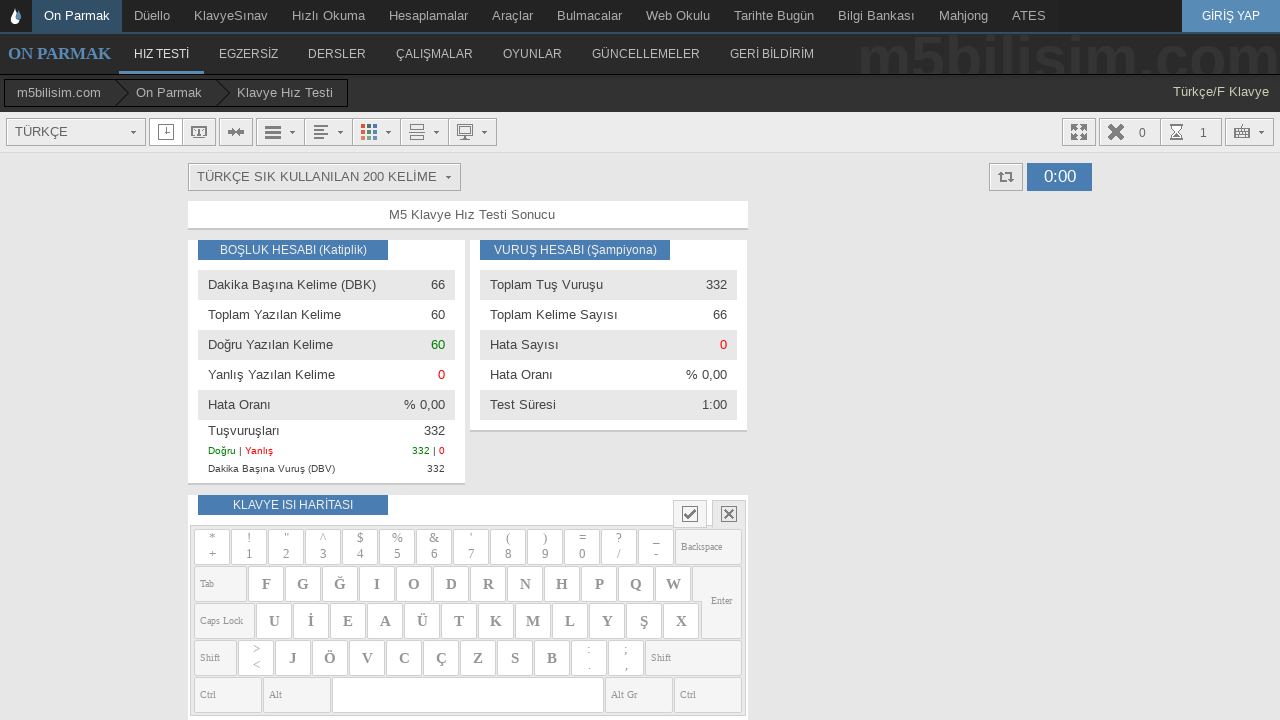

Typed word: 'durmak' on #yaziyaz
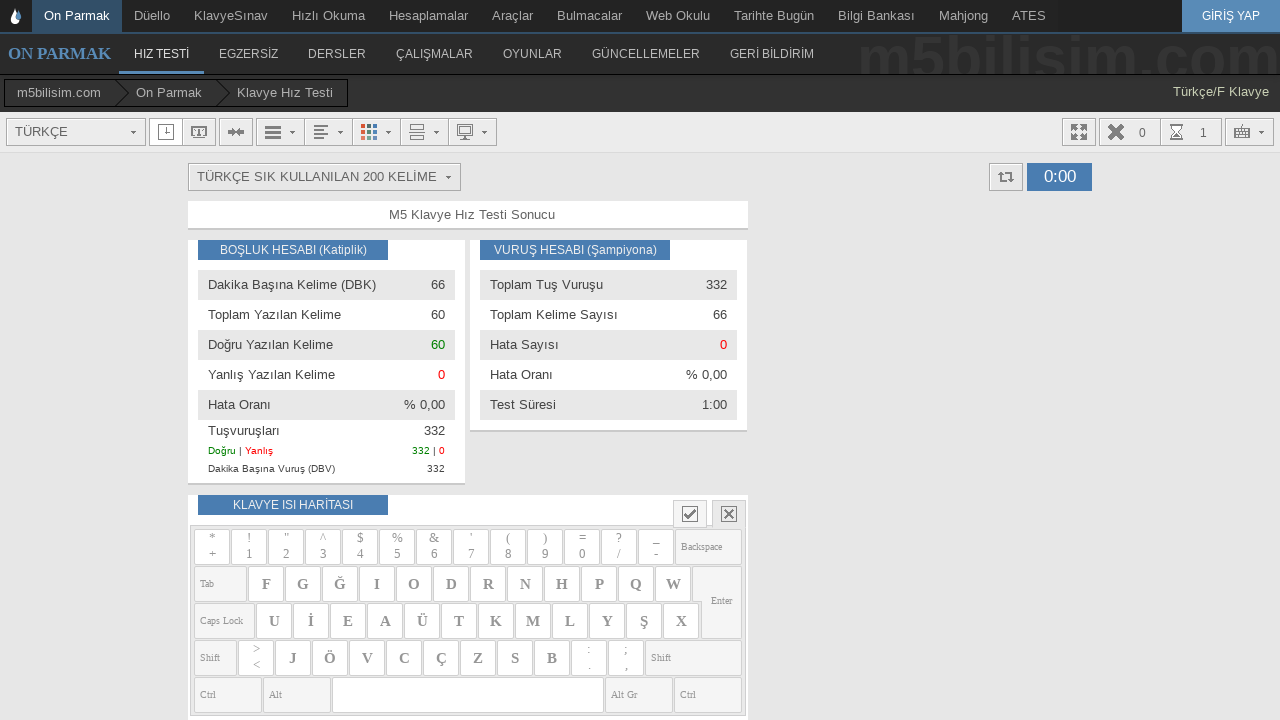

Added space after word on #yaziyaz
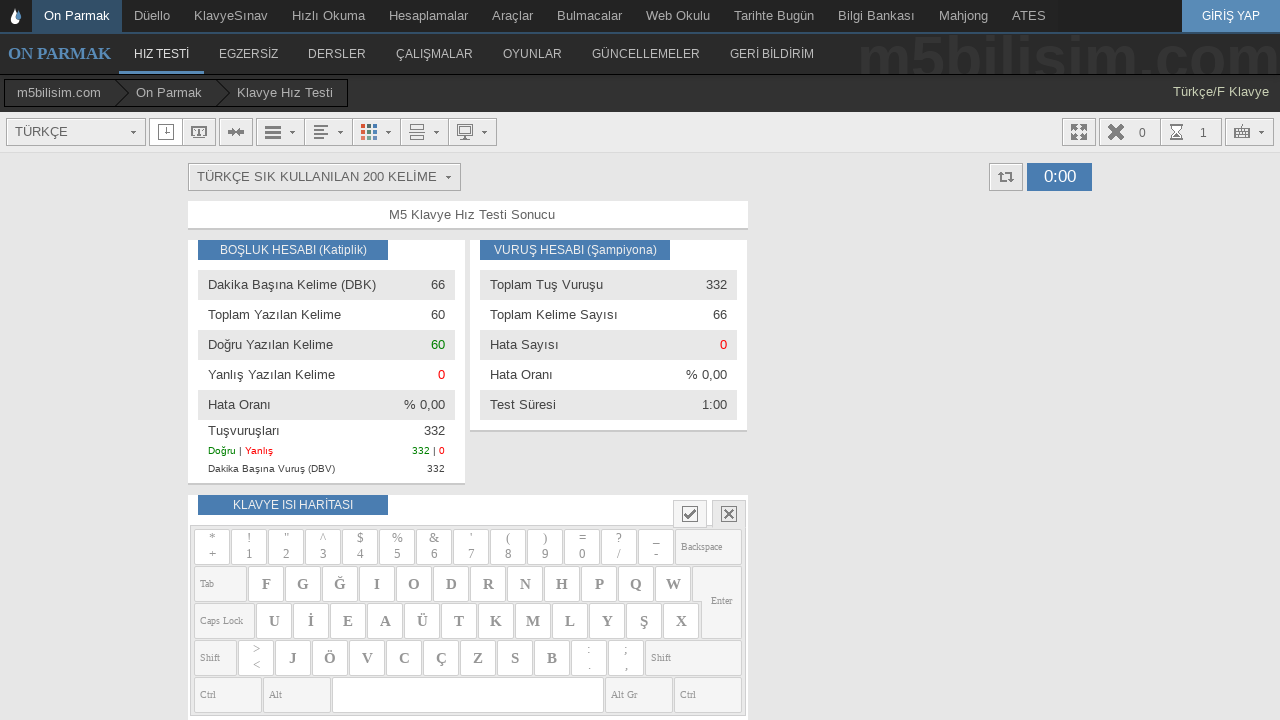

Typed word: 'iş' on #yaziyaz
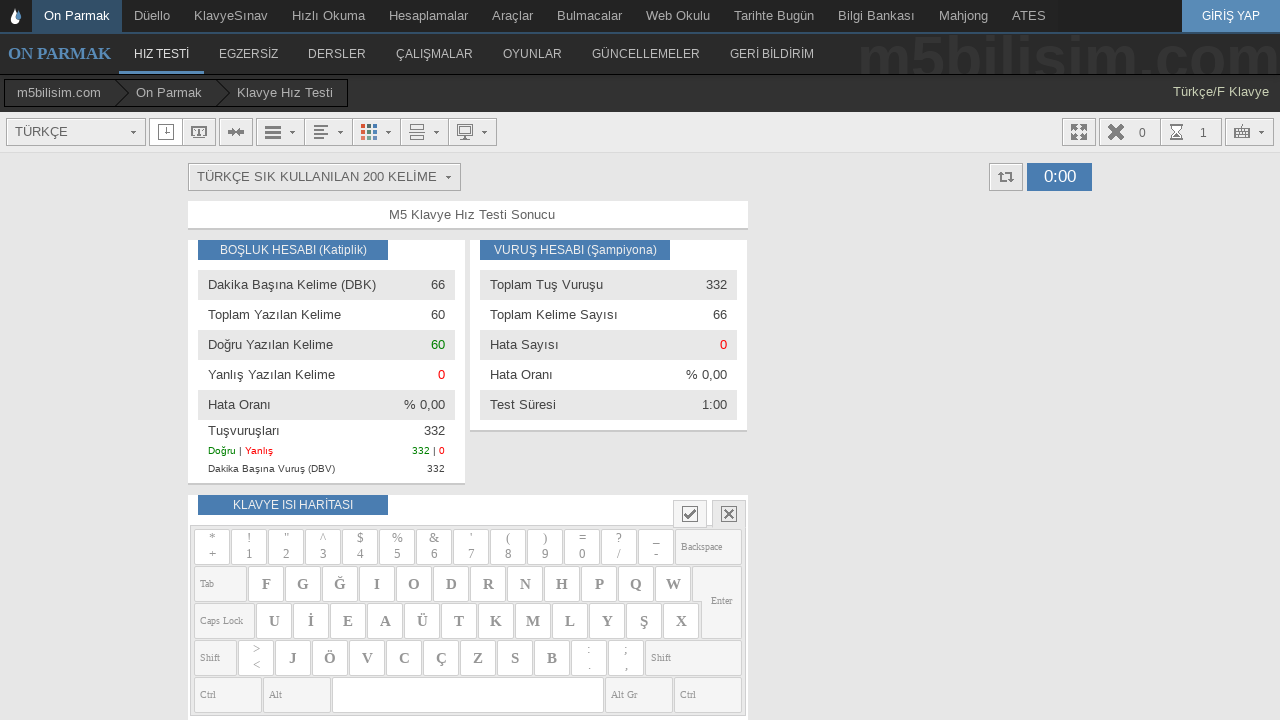

Added space after word on #yaziyaz
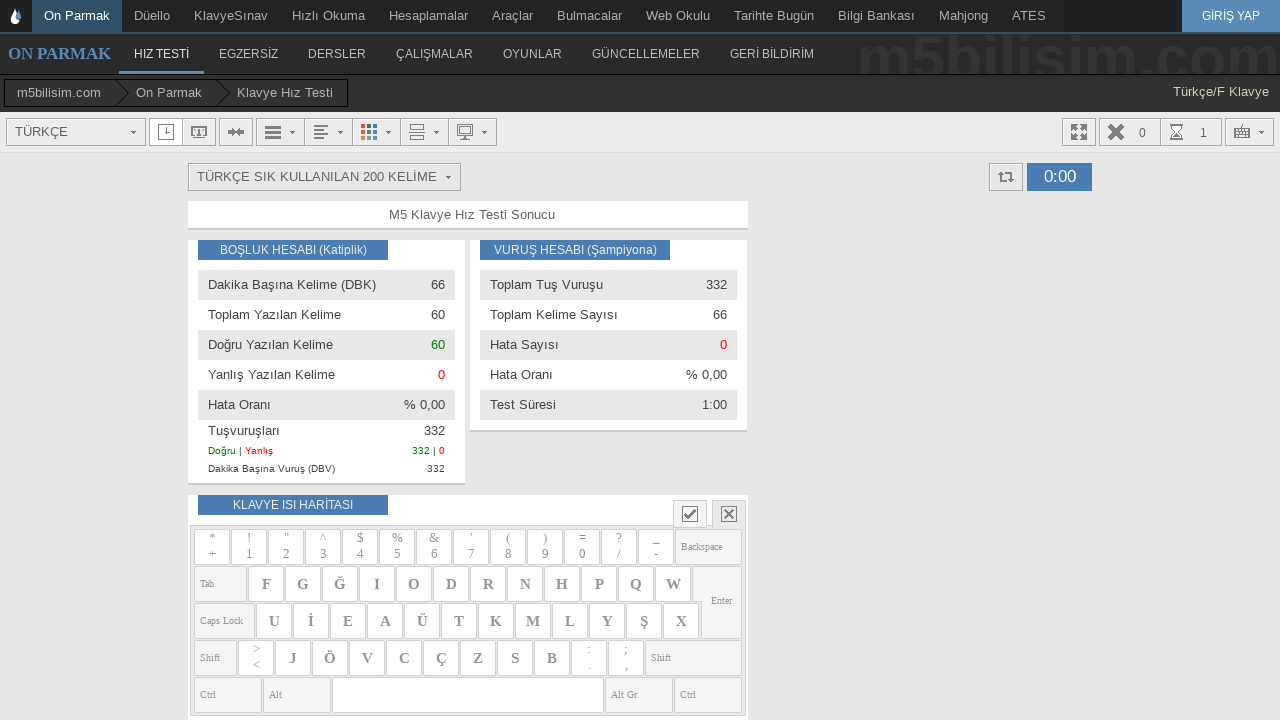

Typed word: 'şimdi' on #yaziyaz
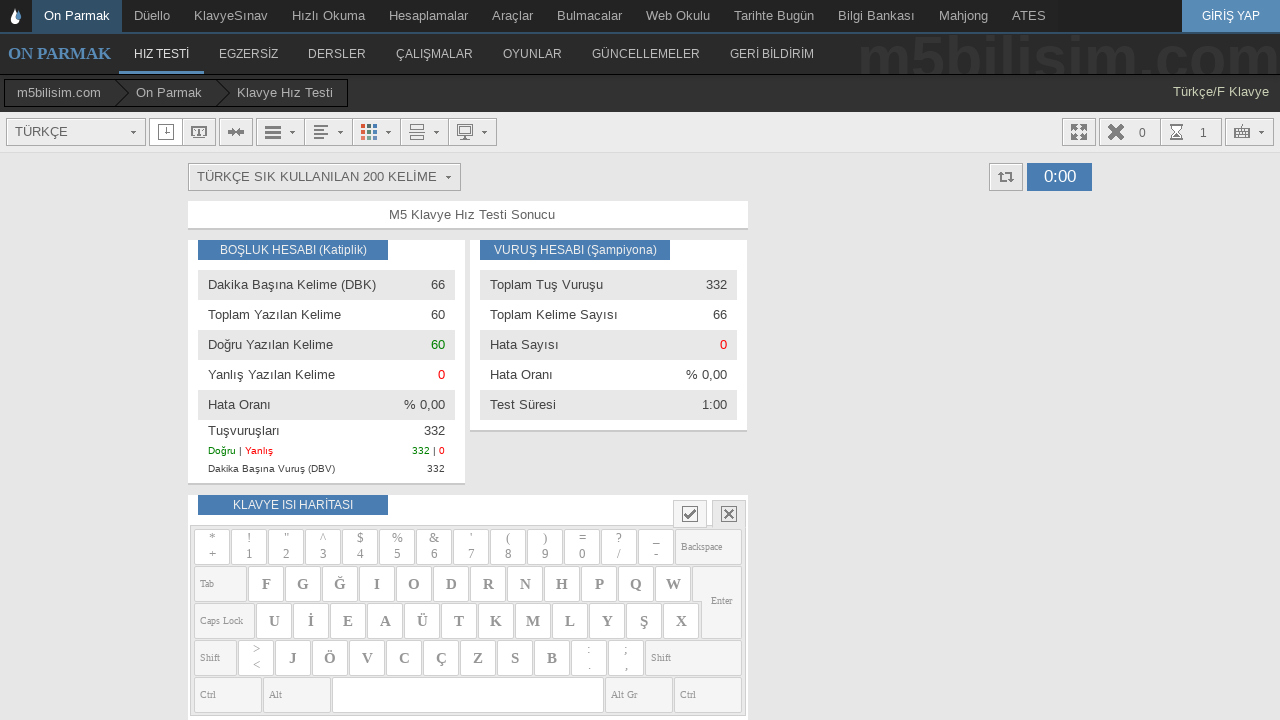

Added space after word on #yaziyaz
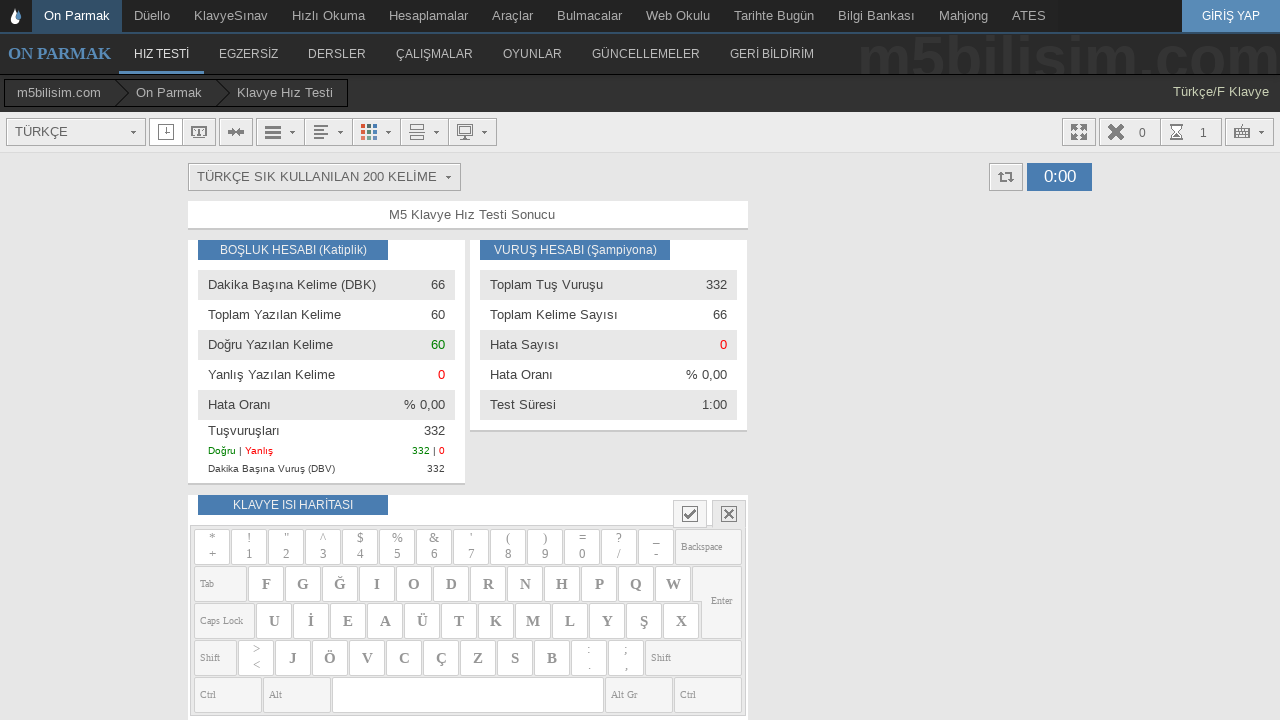

Typed word: 'ile' on #yaziyaz
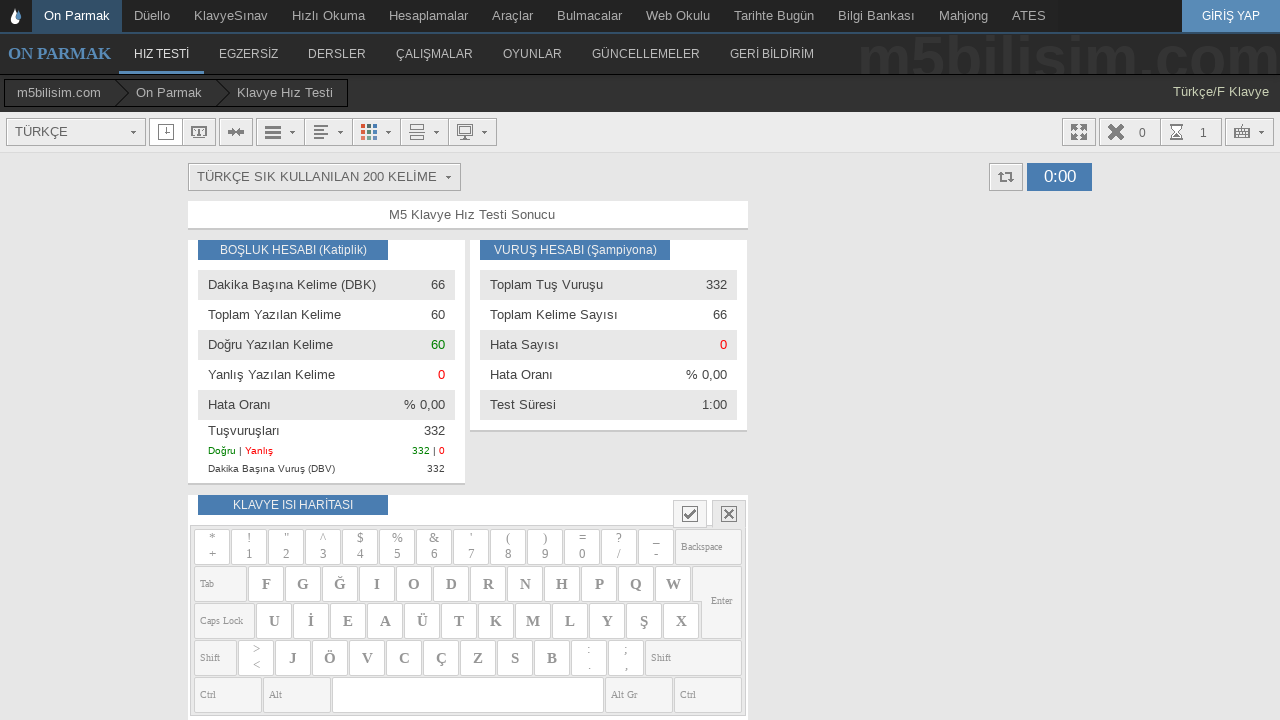

Added space after word on #yaziyaz
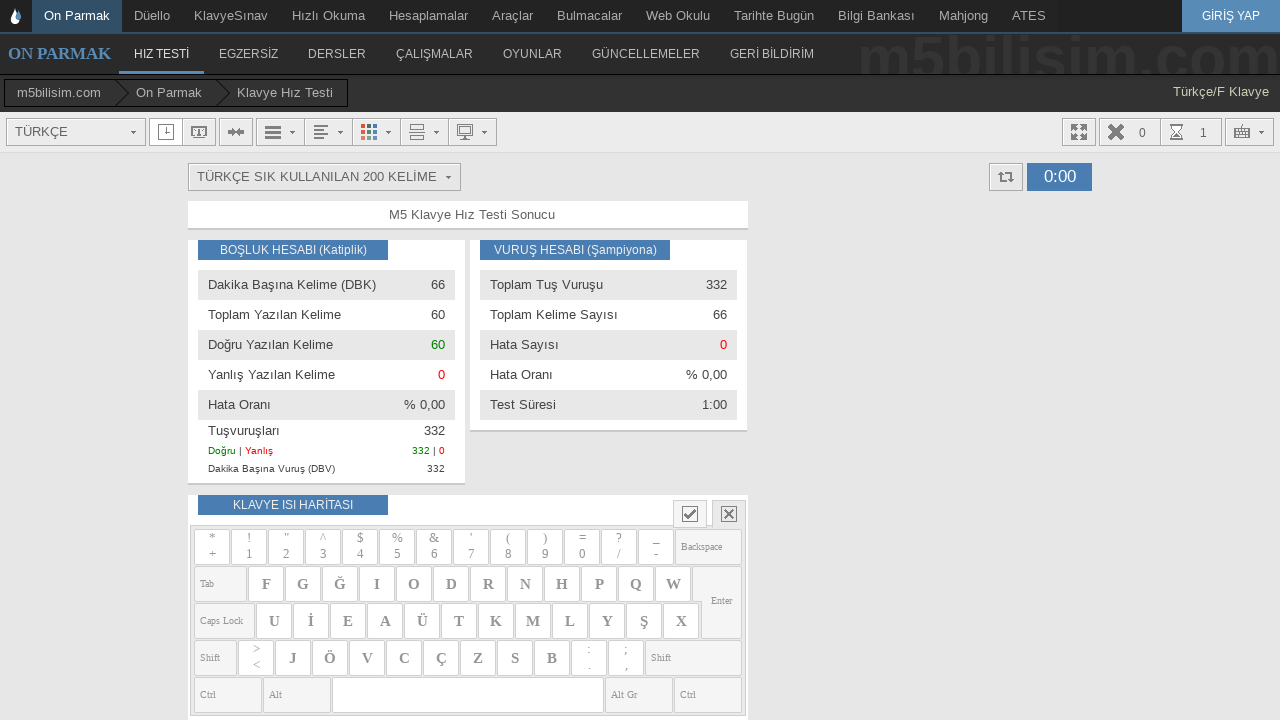

Typed word: 'büyük' on #yaziyaz
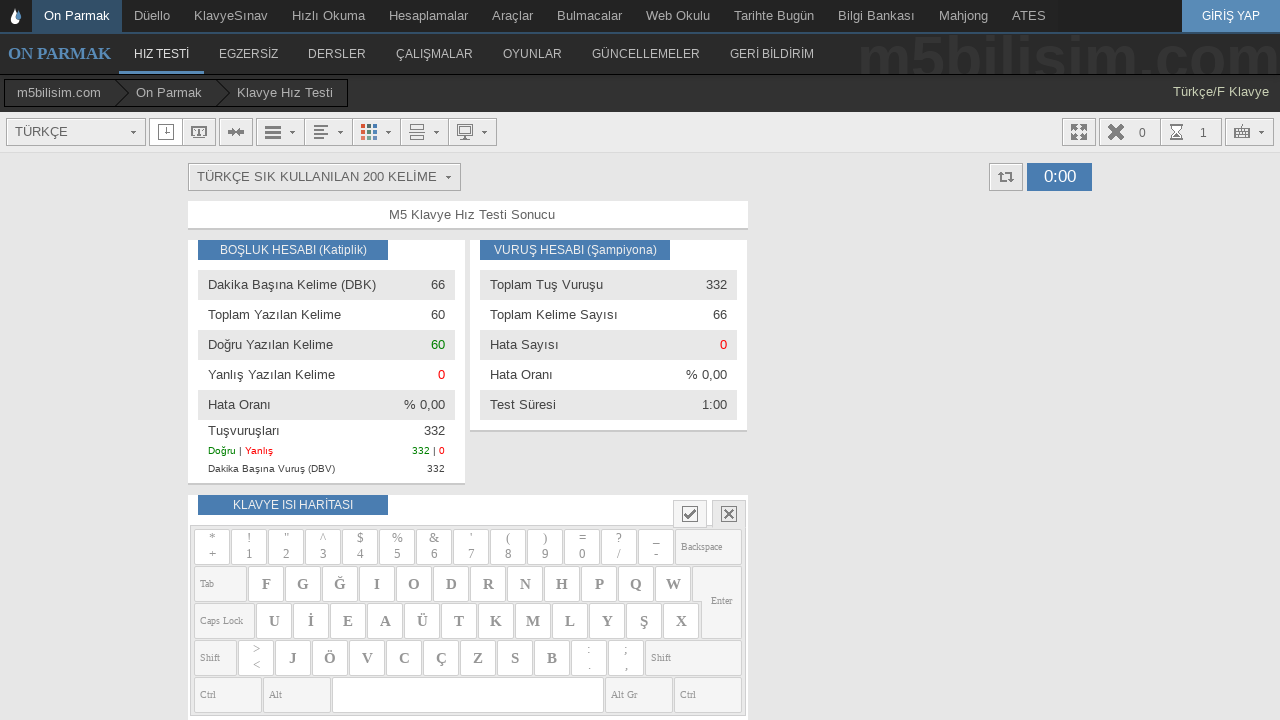

Added space after word on #yaziyaz
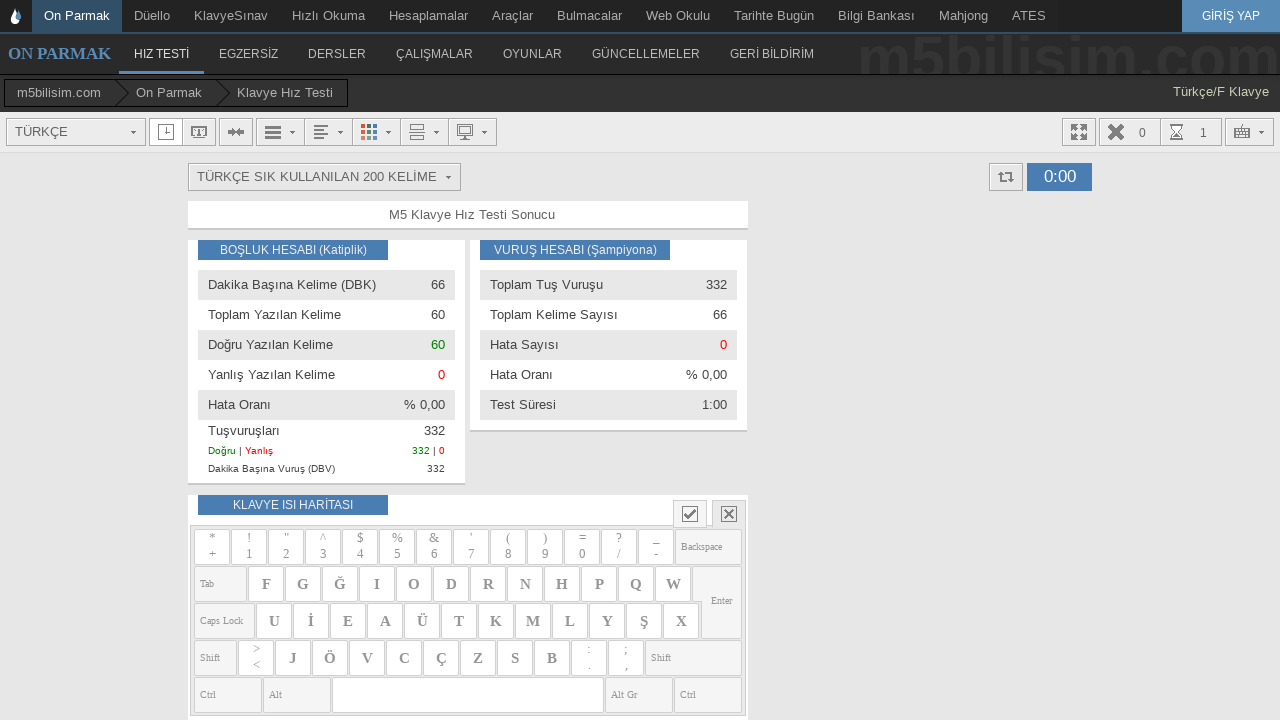

Typed word: 'çünkü' on #yaziyaz
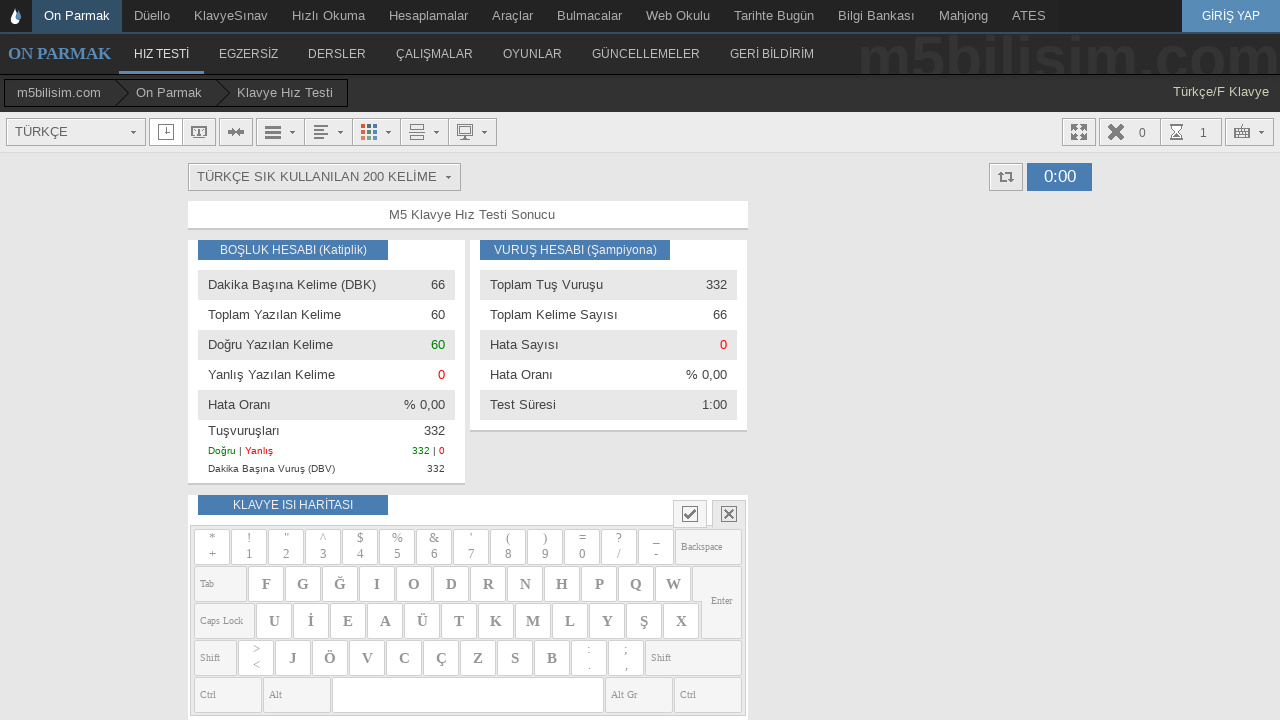

Added space after word on #yaziyaz
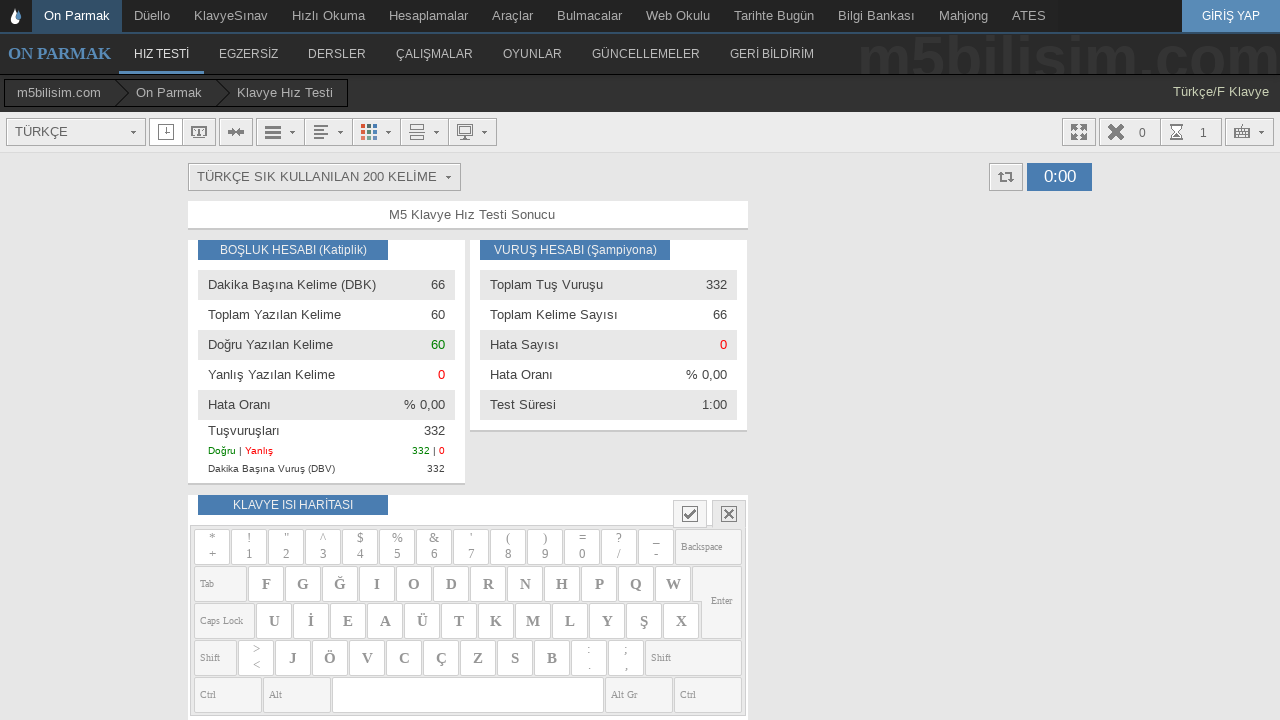

Typed word: 'yüzde' on #yaziyaz
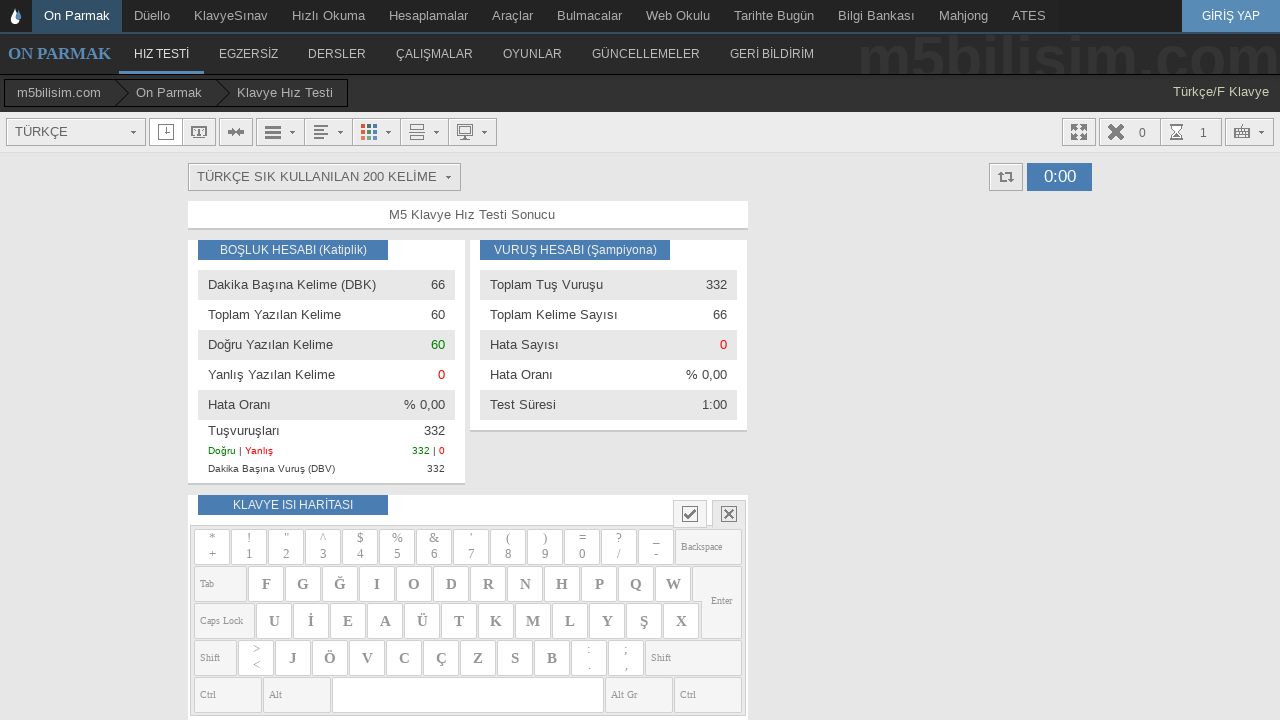

Added space after word on #yaziyaz
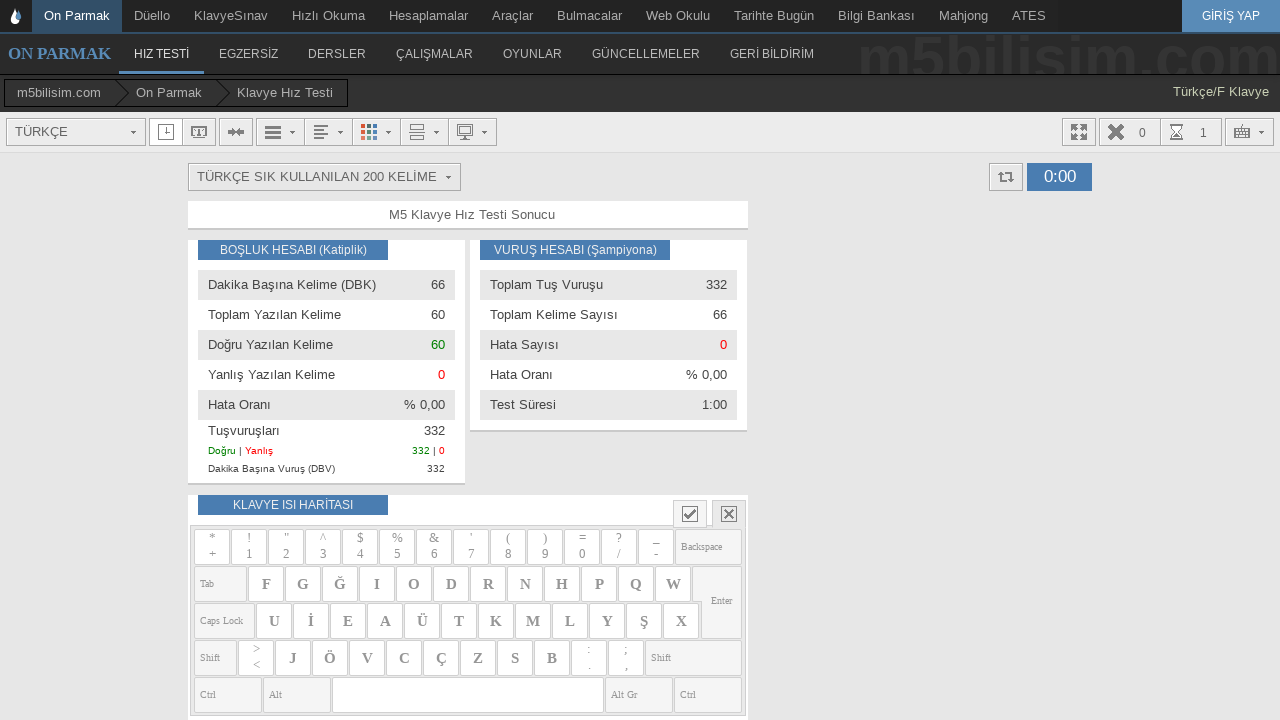

Typed word: 'üzerine' on #yaziyaz
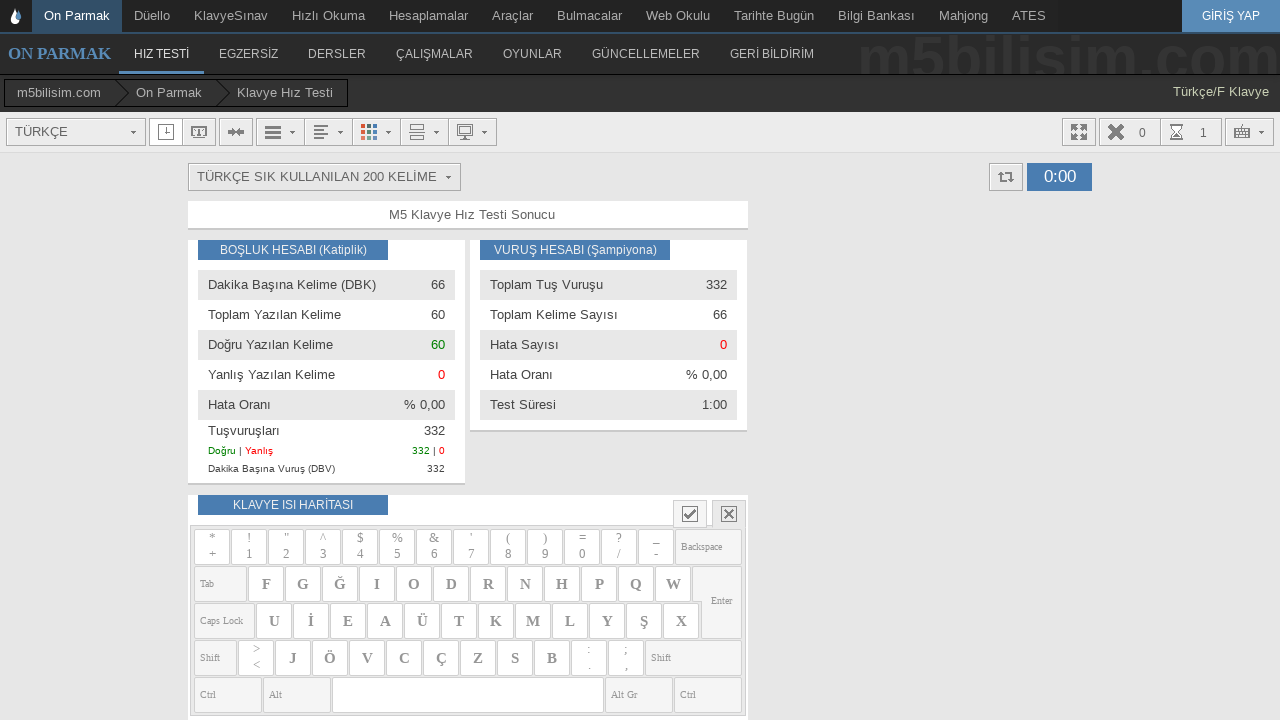

Added space after word on #yaziyaz
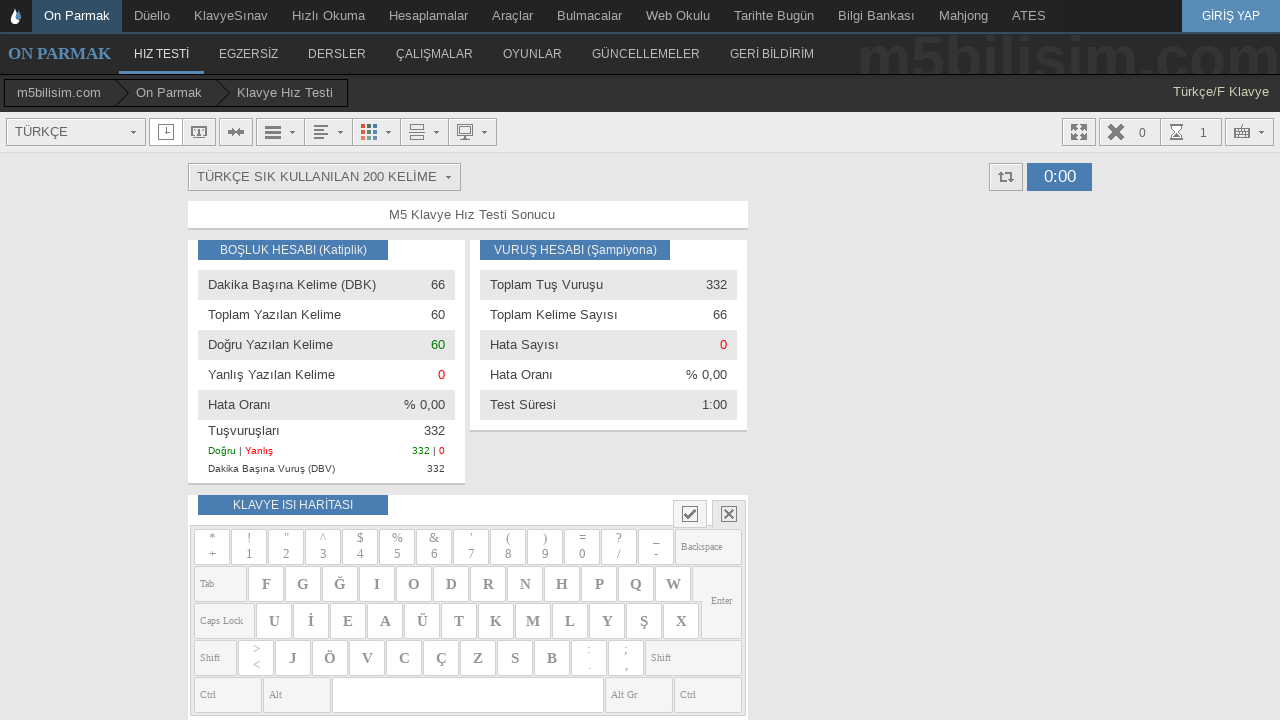

Typed word: 'zaman' on #yaziyaz
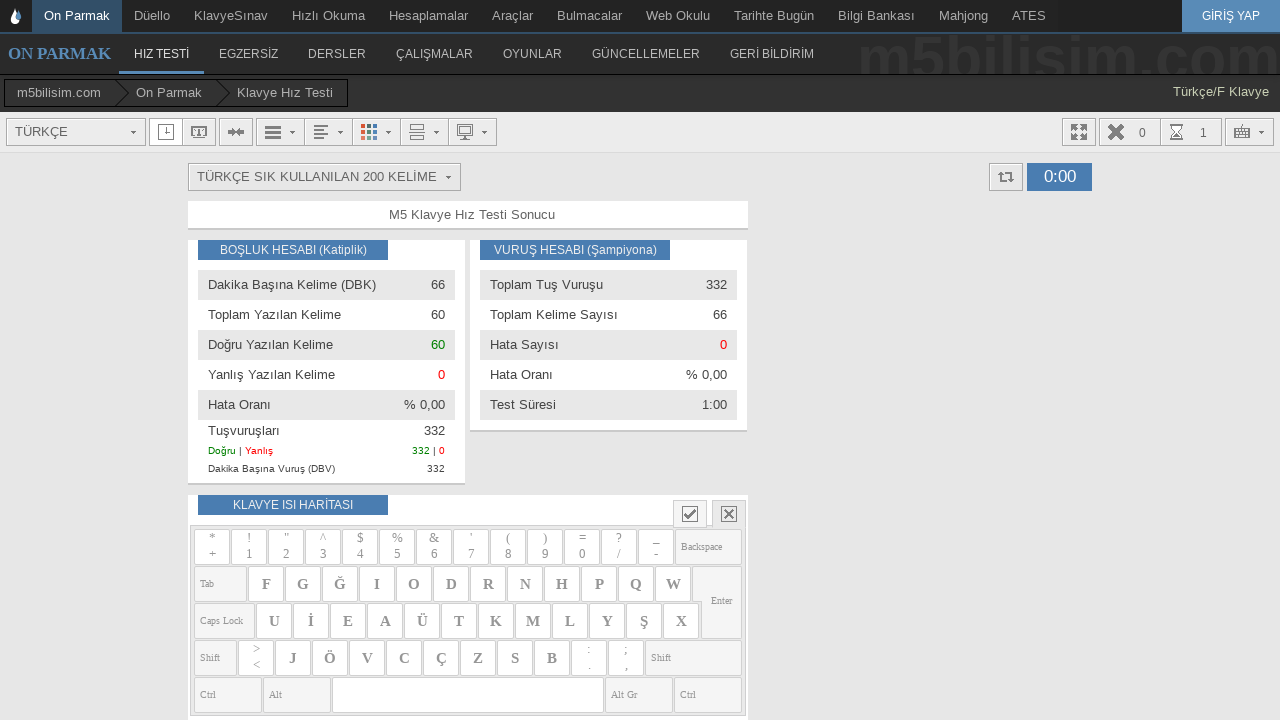

Added space after word on #yaziyaz
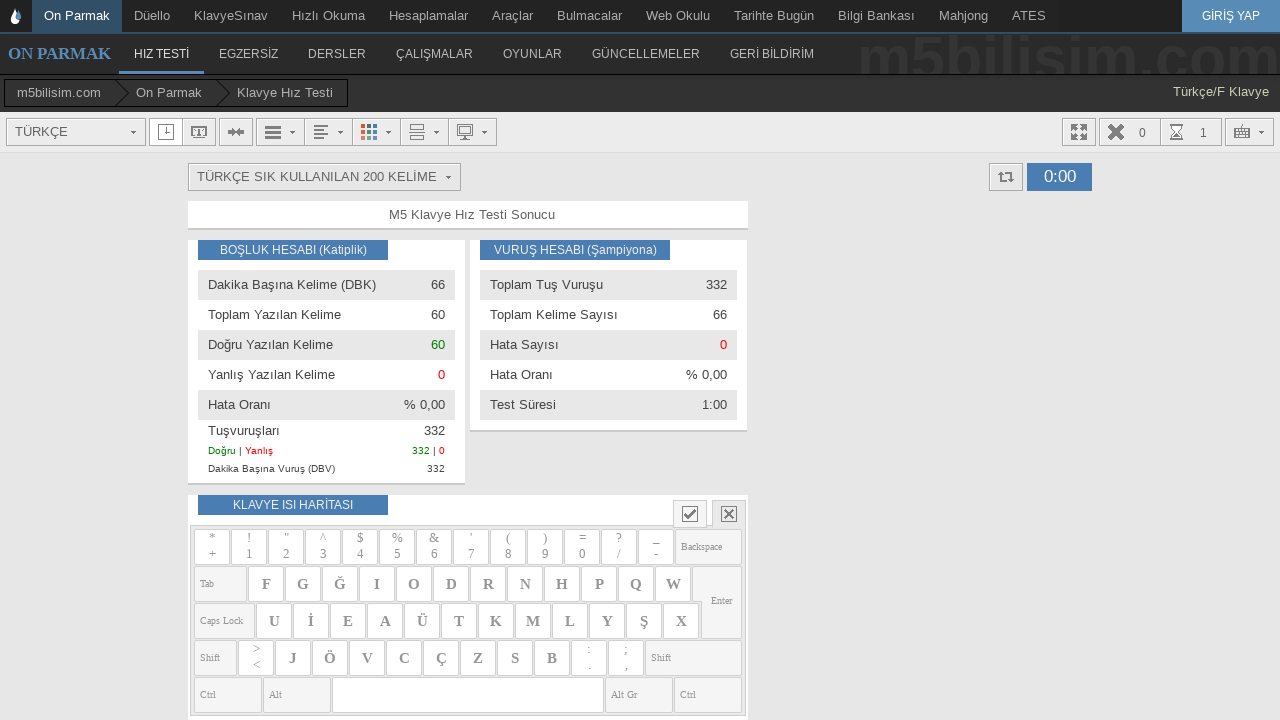

Typed word: 'bazı' on #yaziyaz
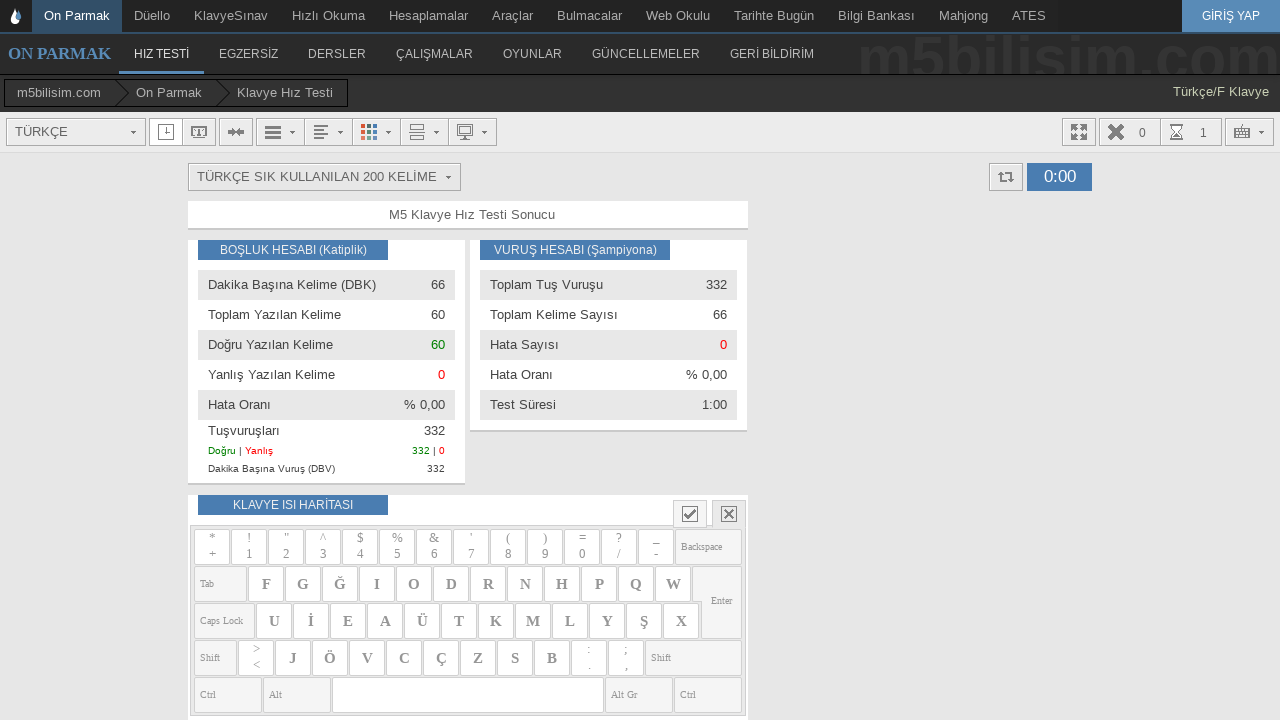

Added space after word on #yaziyaz
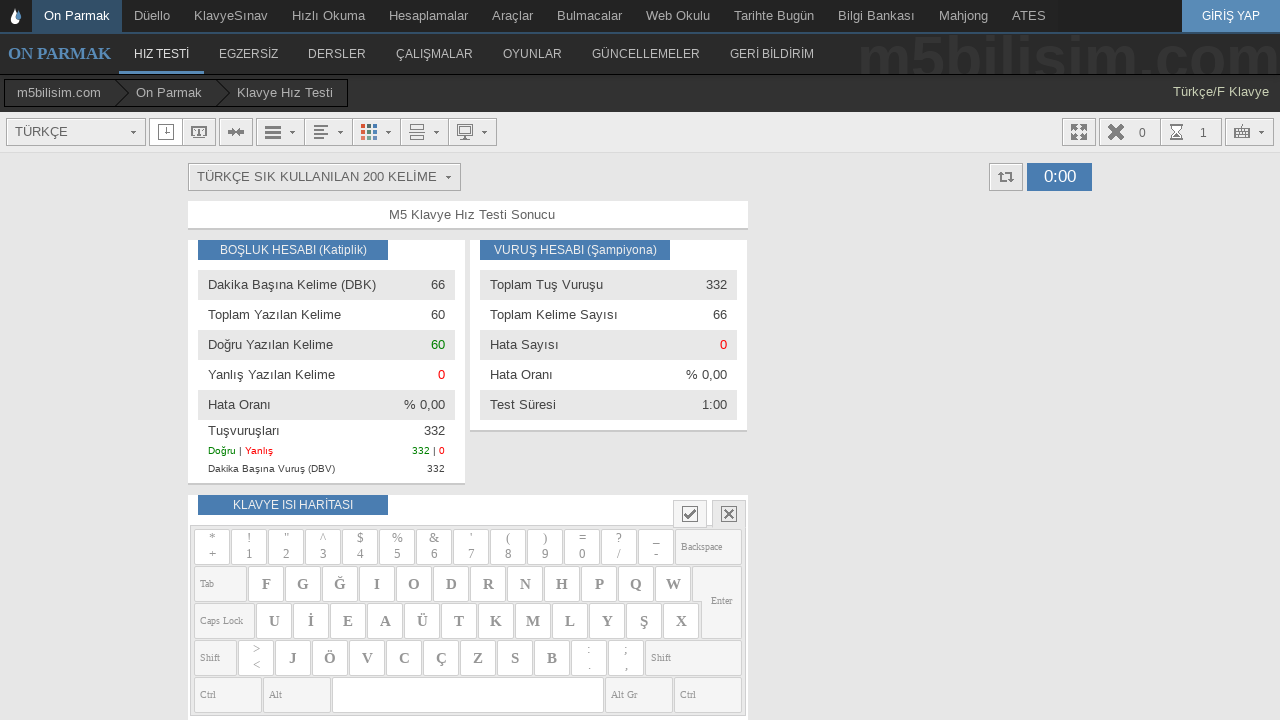

Typed word: 'göz' on #yaziyaz
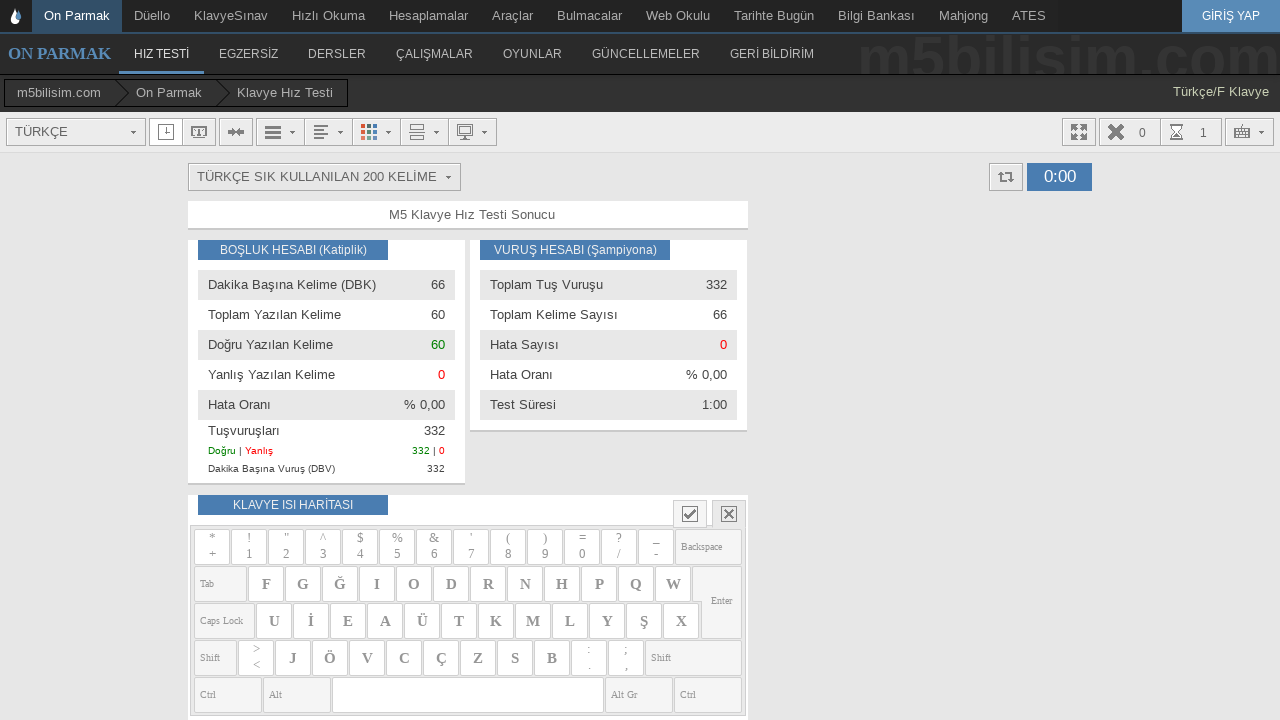

Added space after word on #yaziyaz
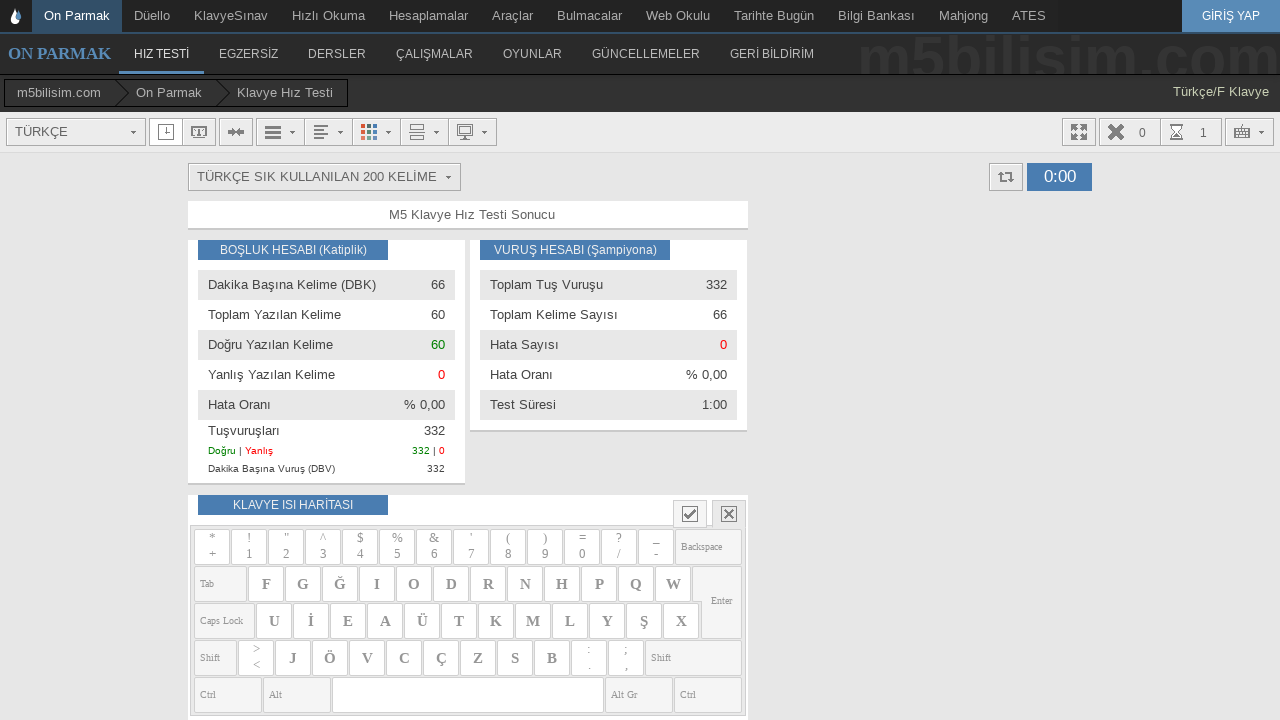

Typed word: 'ne' on #yaziyaz
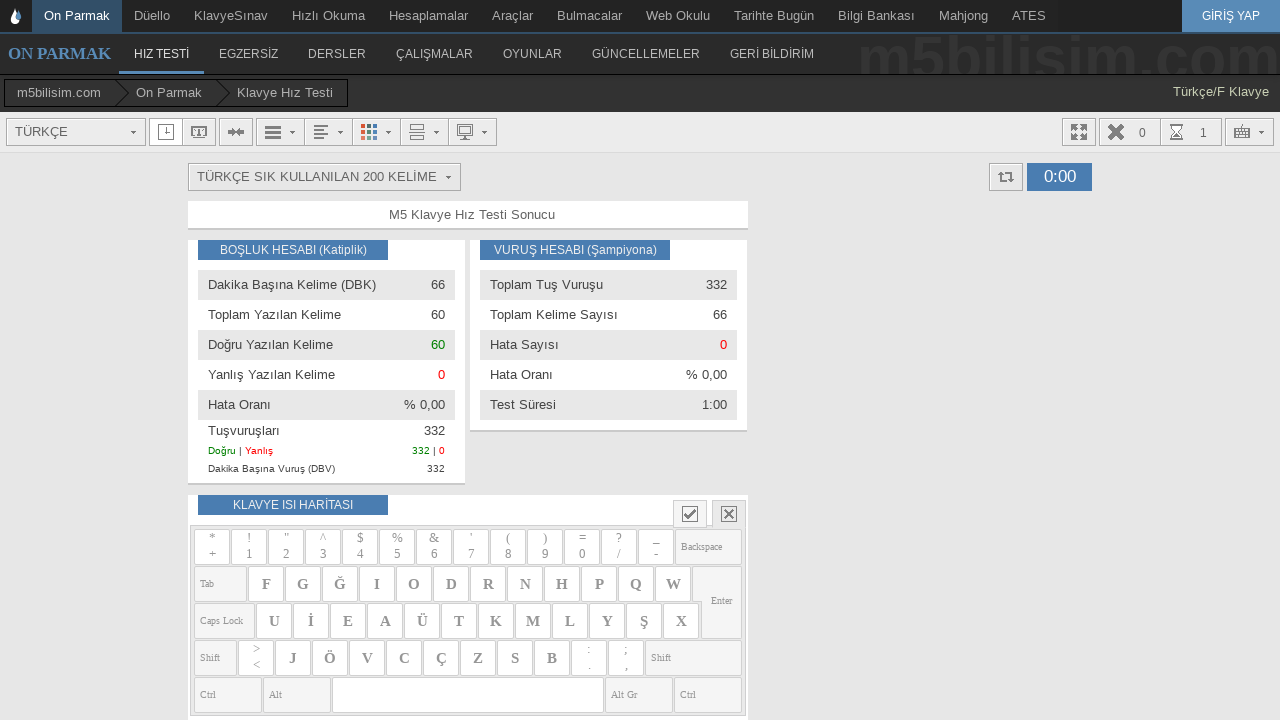

Added space after word on #yaziyaz
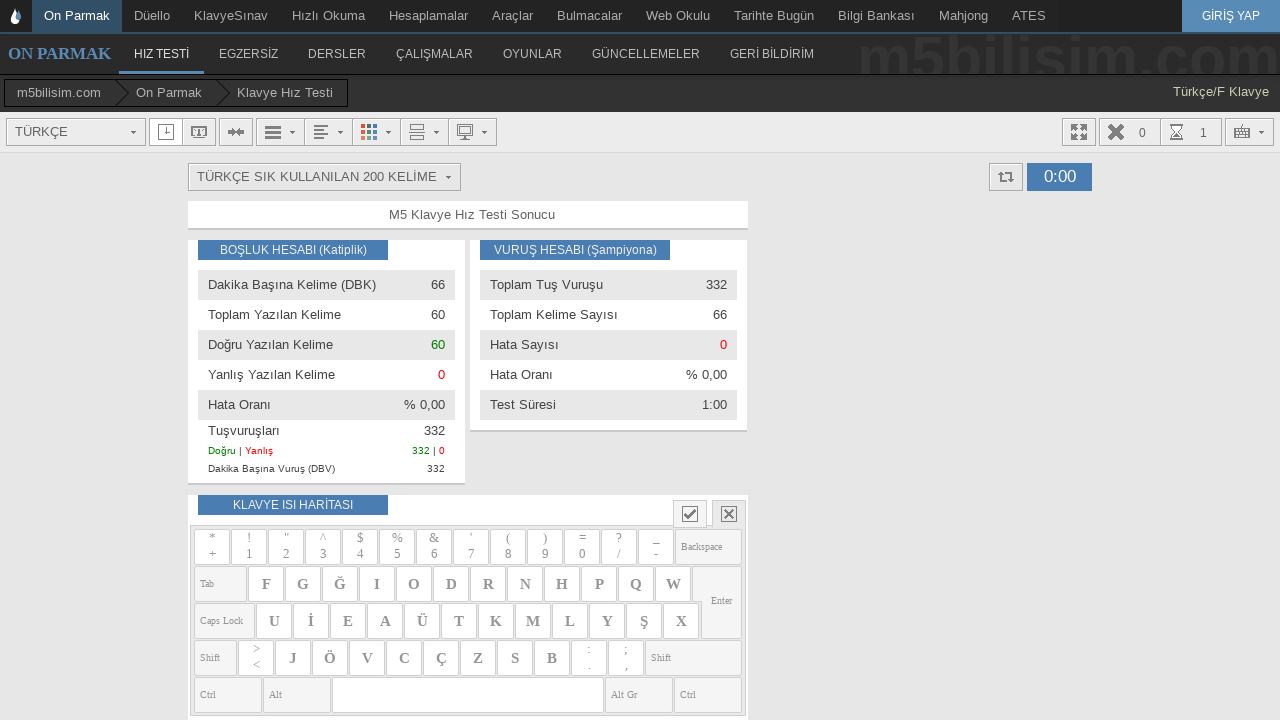

Typed word: 'diğer' on #yaziyaz
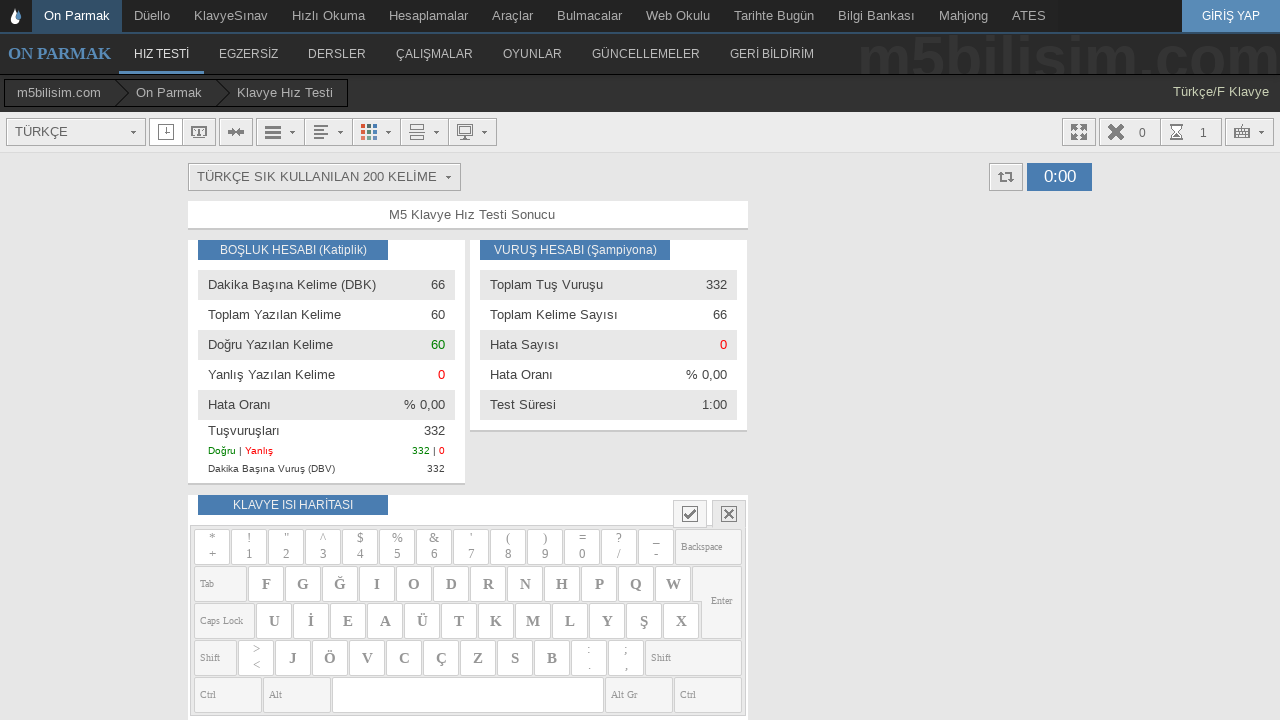

Added space after word on #yaziyaz
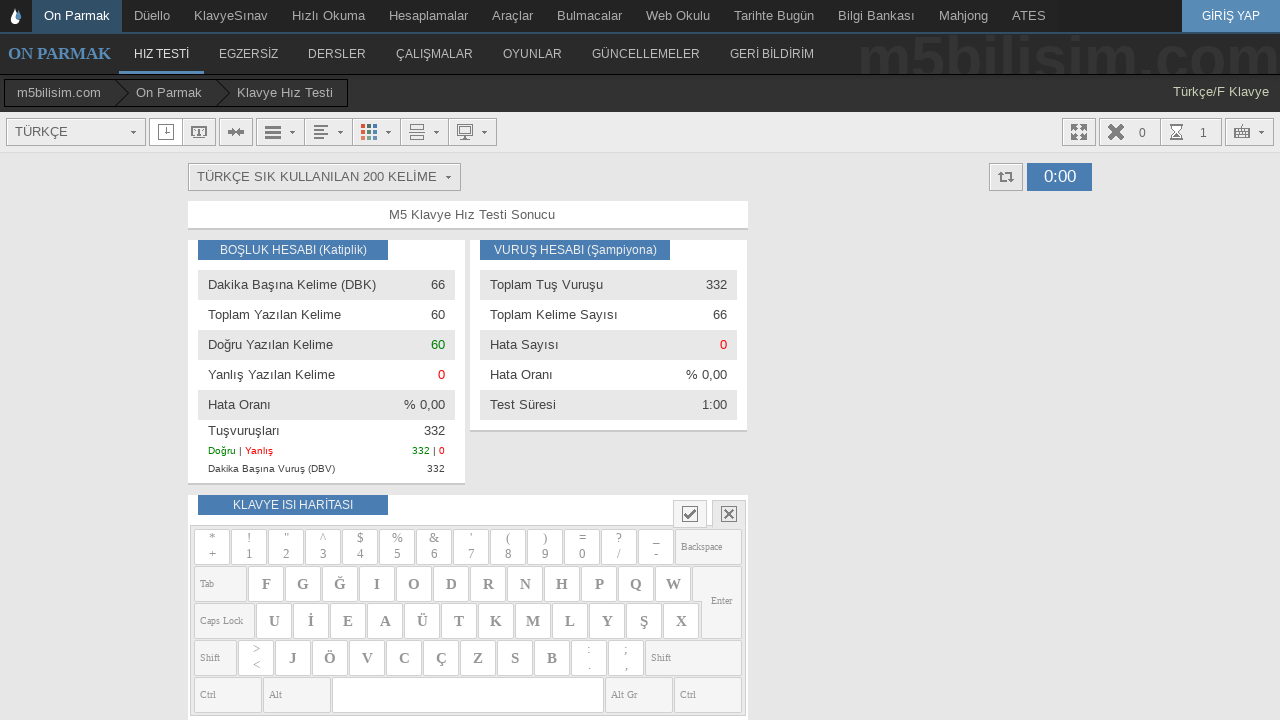

Typed word: 'bunu' on #yaziyaz
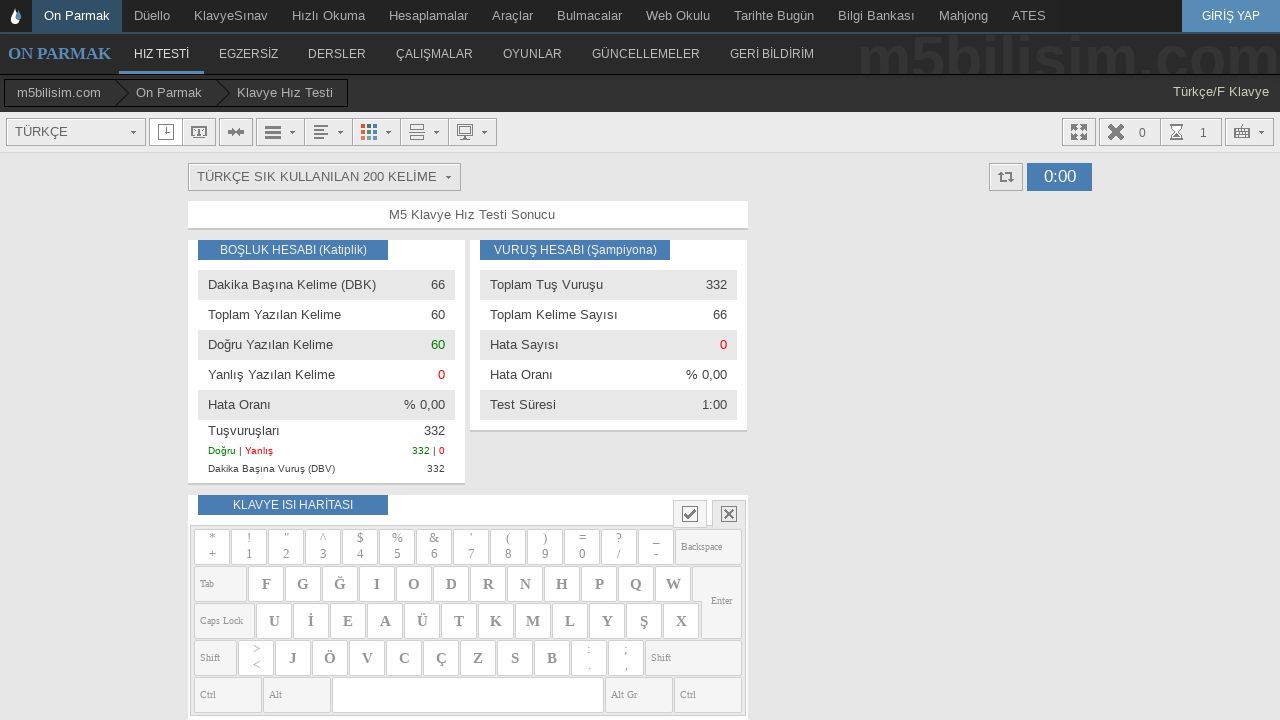

Added space after word on #yaziyaz
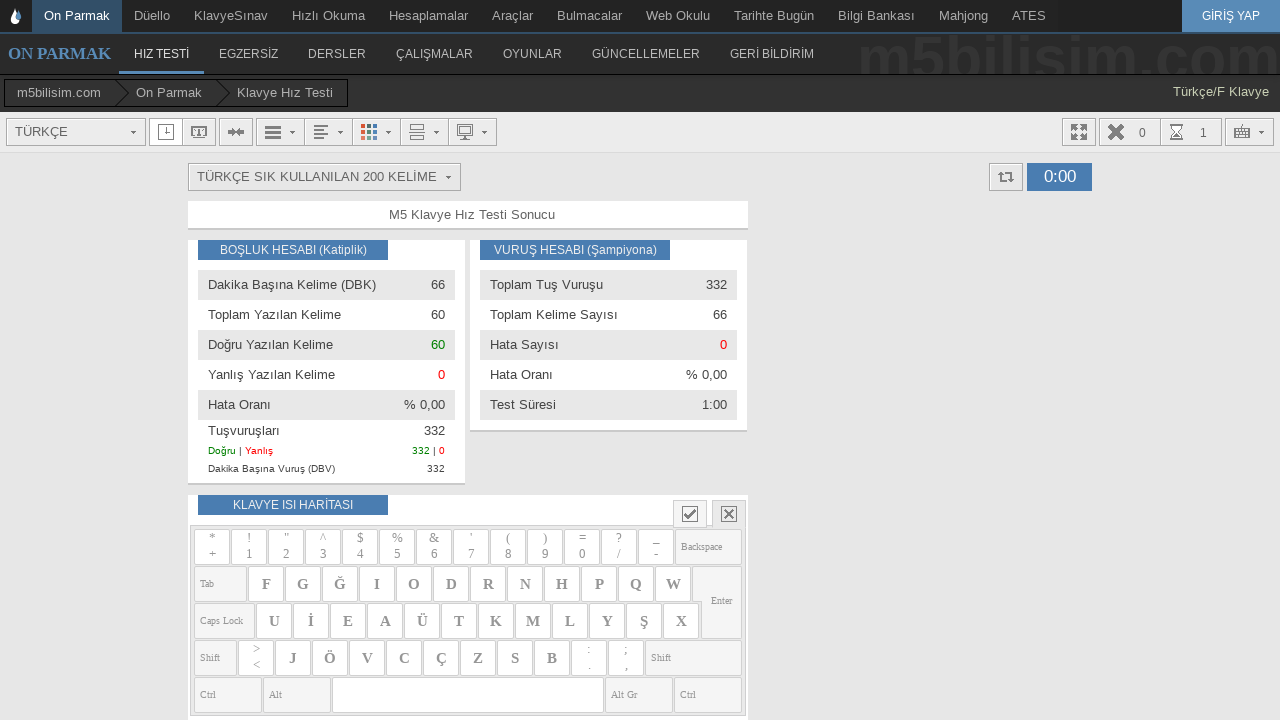

Typed word: 'her' on #yaziyaz
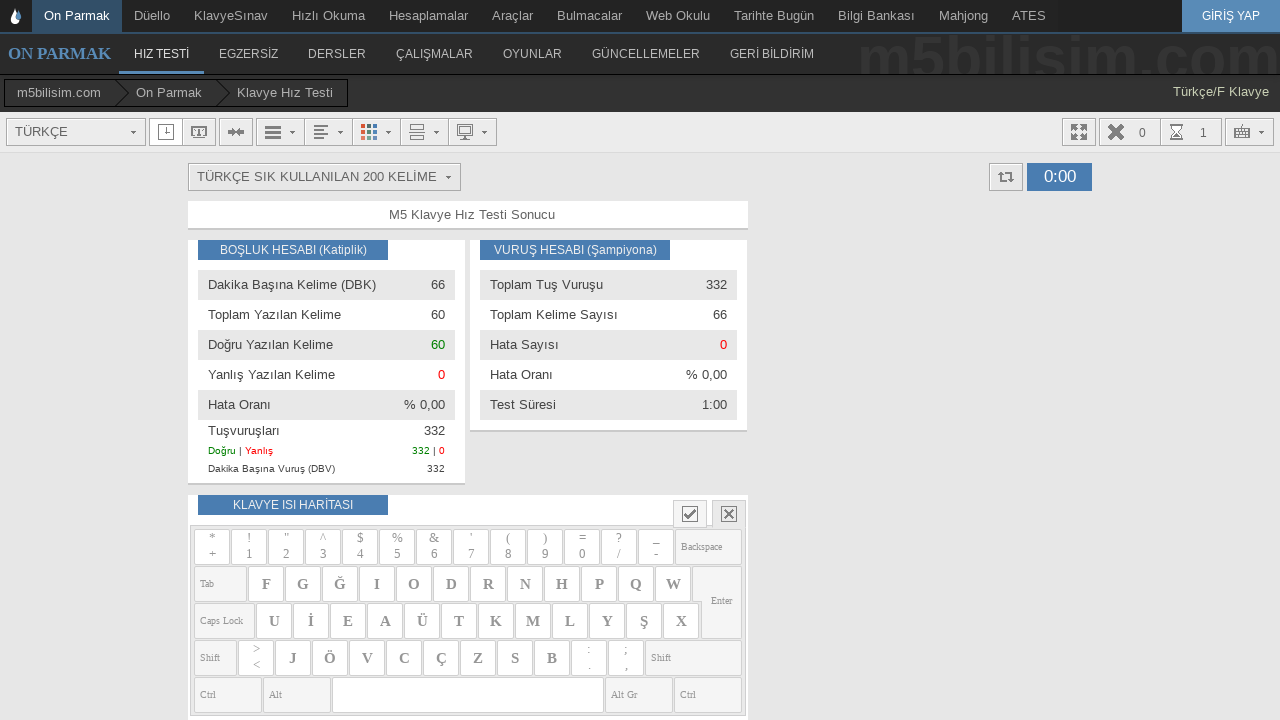

Added space after word on #yaziyaz
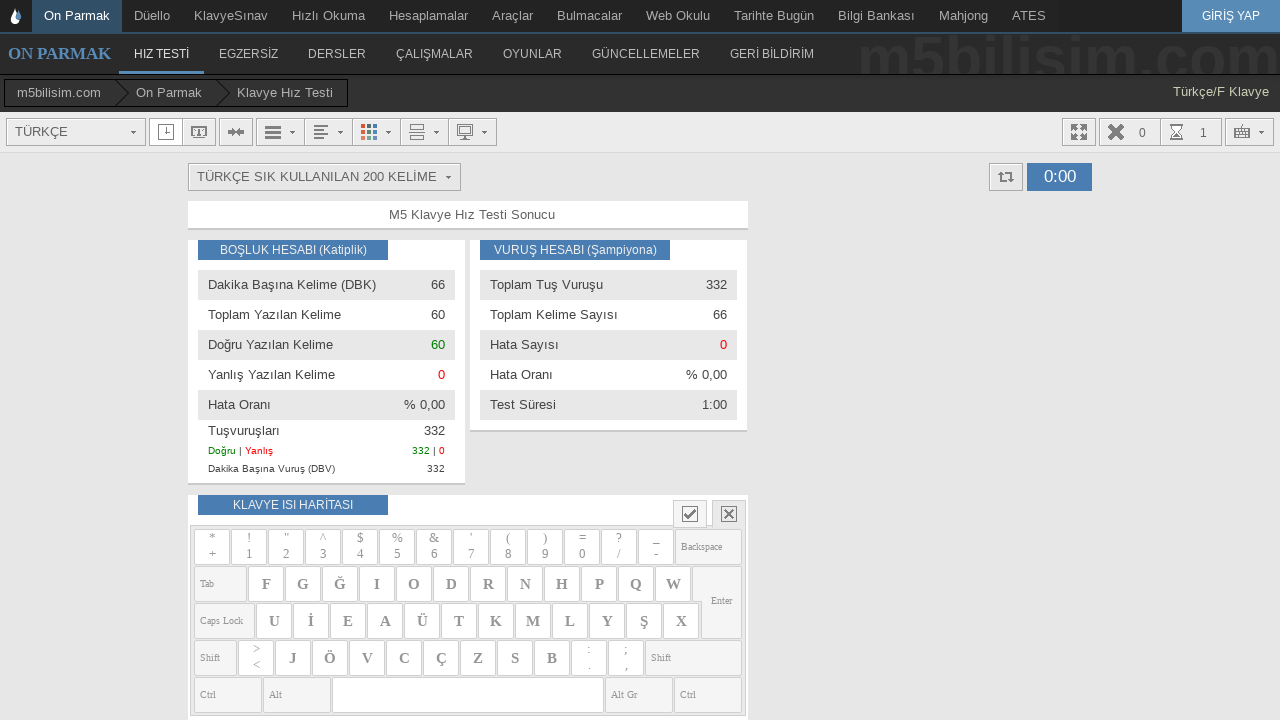

Typed word: 'konu' on #yaziyaz
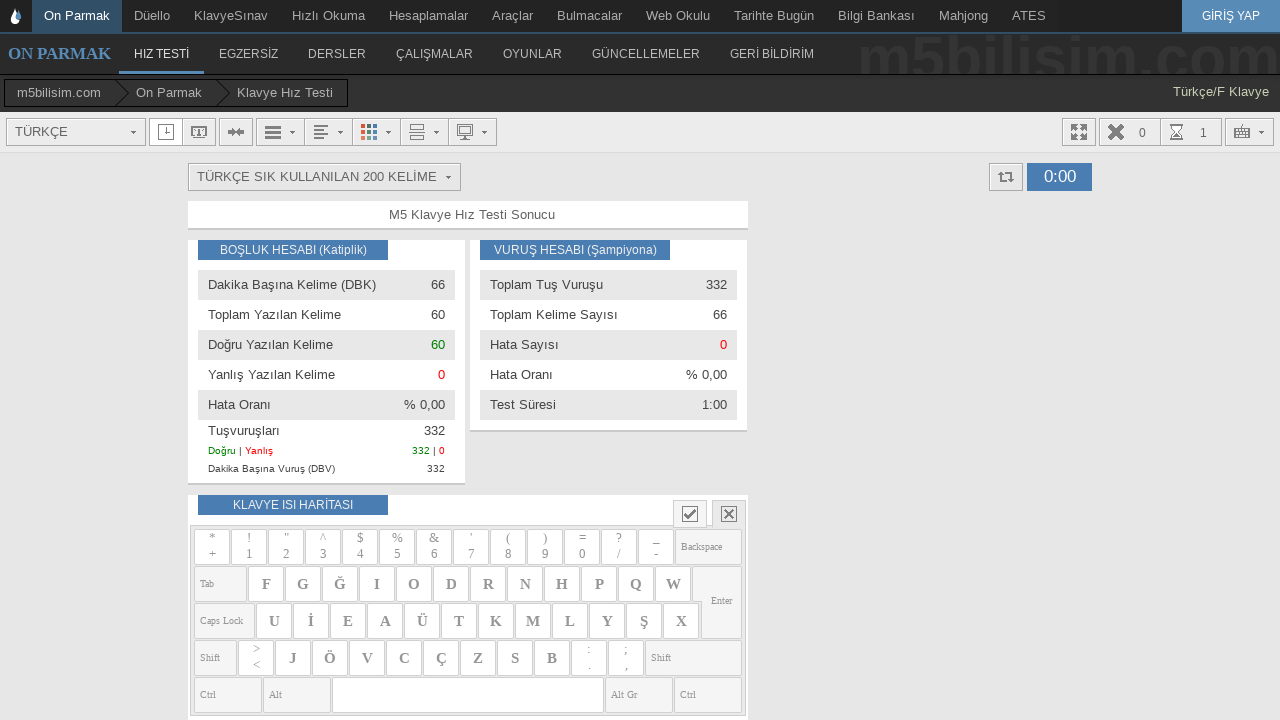

Added space after word on #yaziyaz
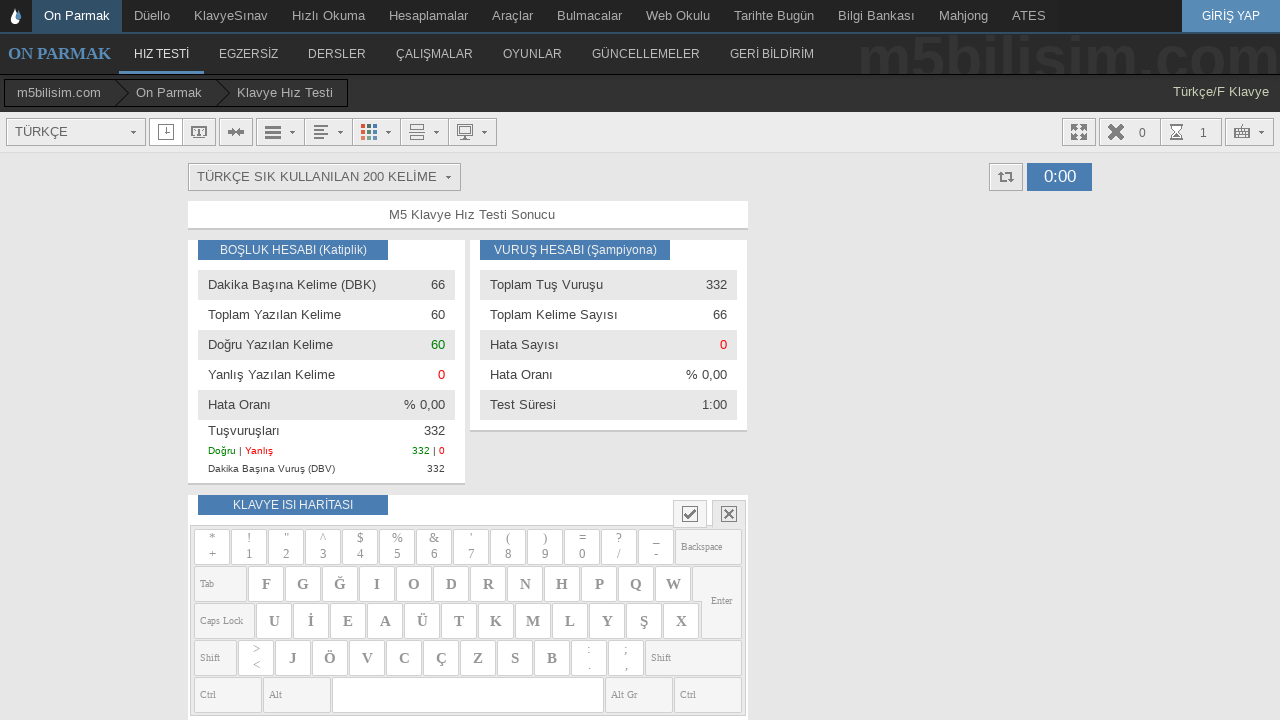

Typed word: 'üzerinde' on #yaziyaz
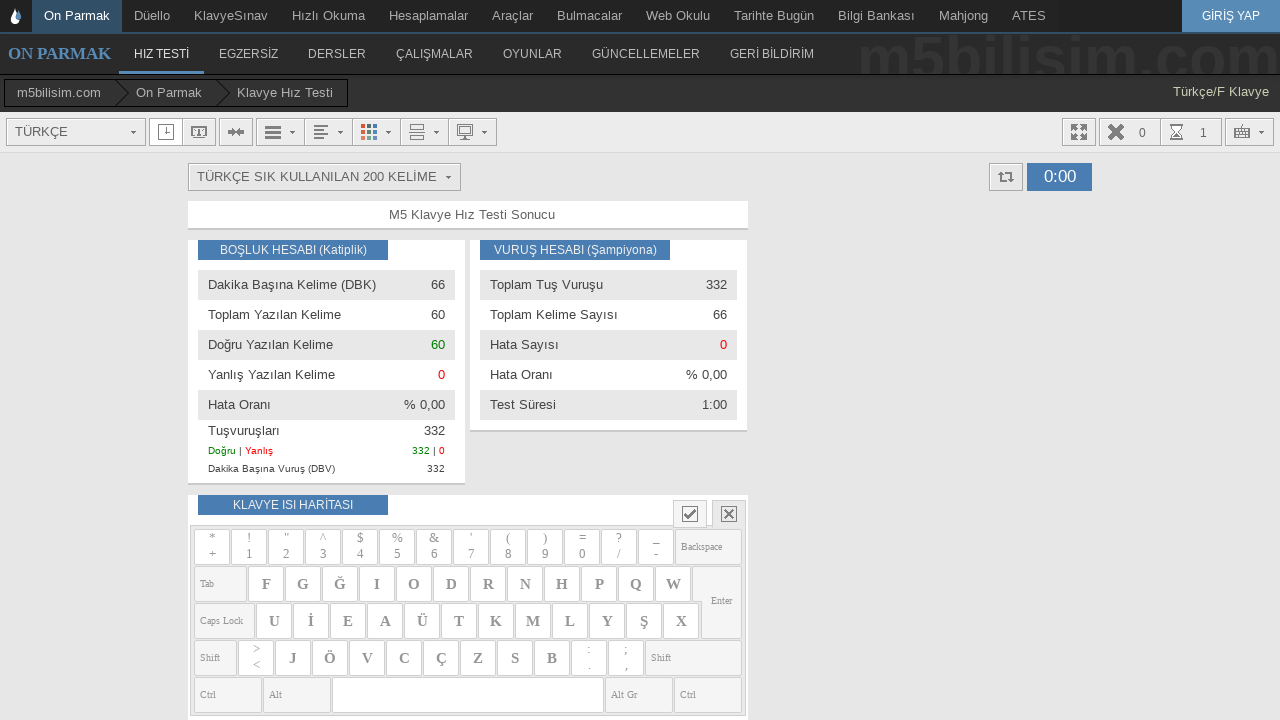

Added space after word on #yaziyaz
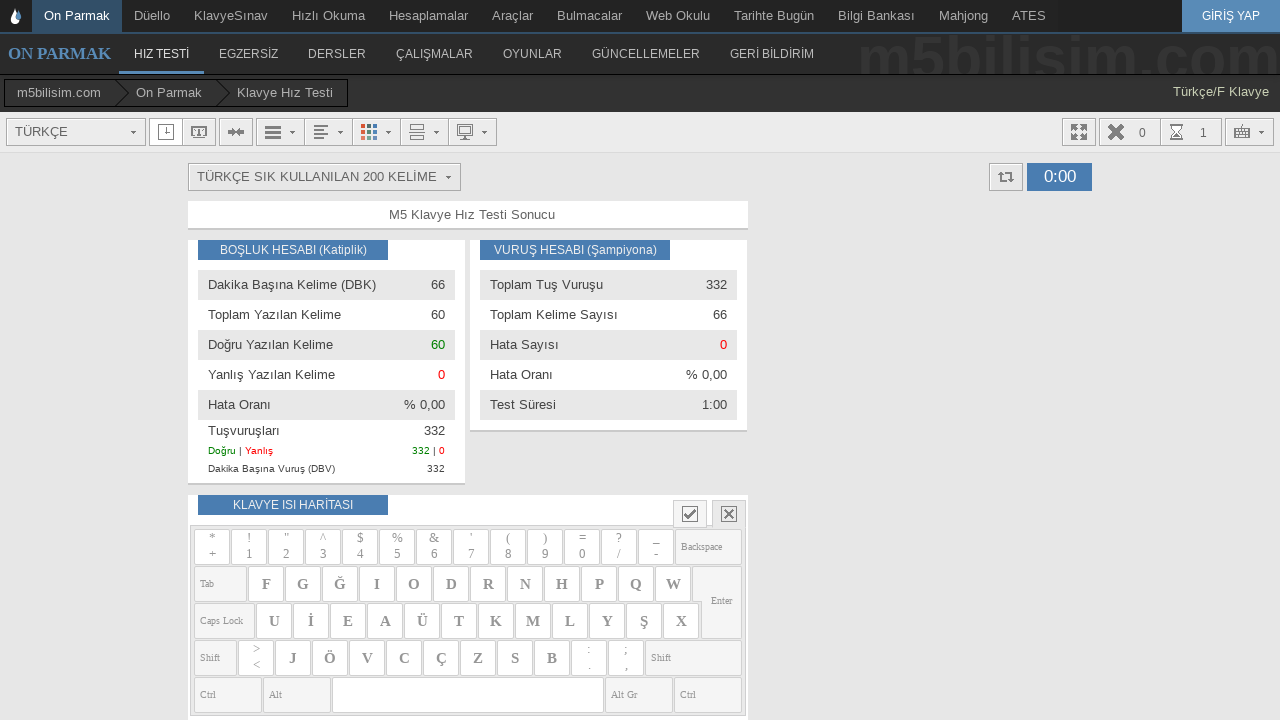

Typed word: 'ülke' on #yaziyaz
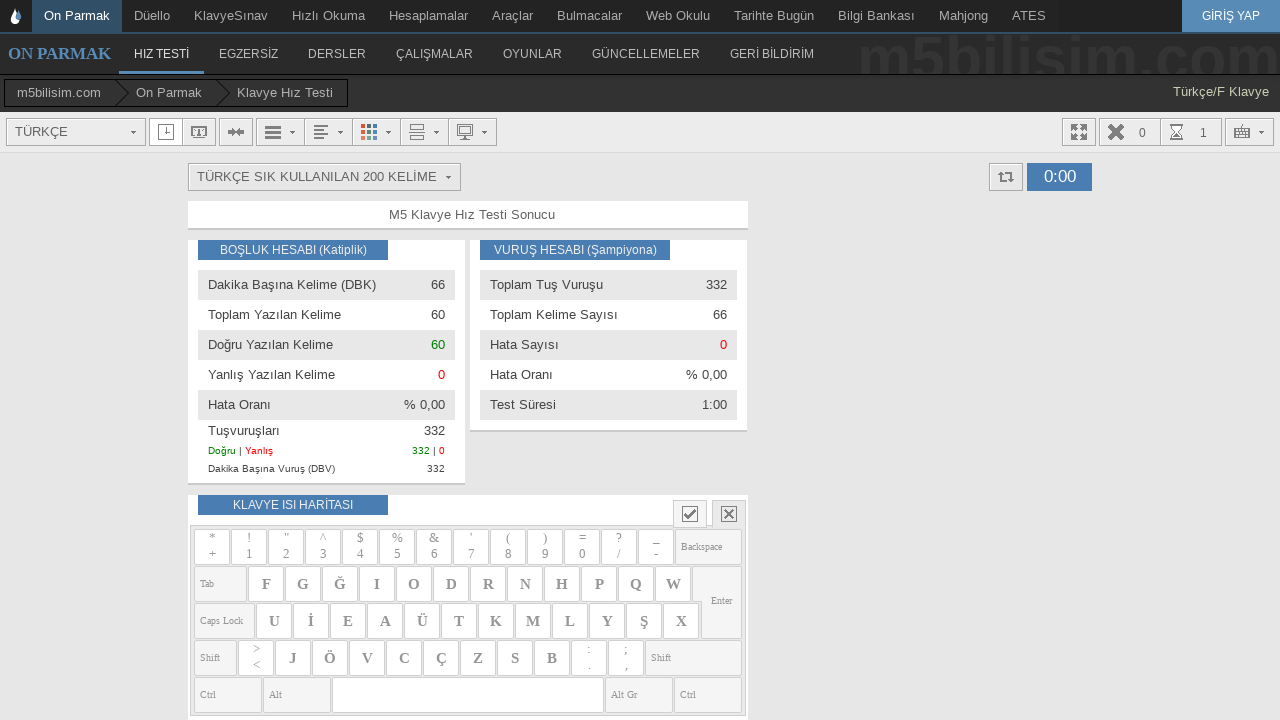

Added space after word on #yaziyaz
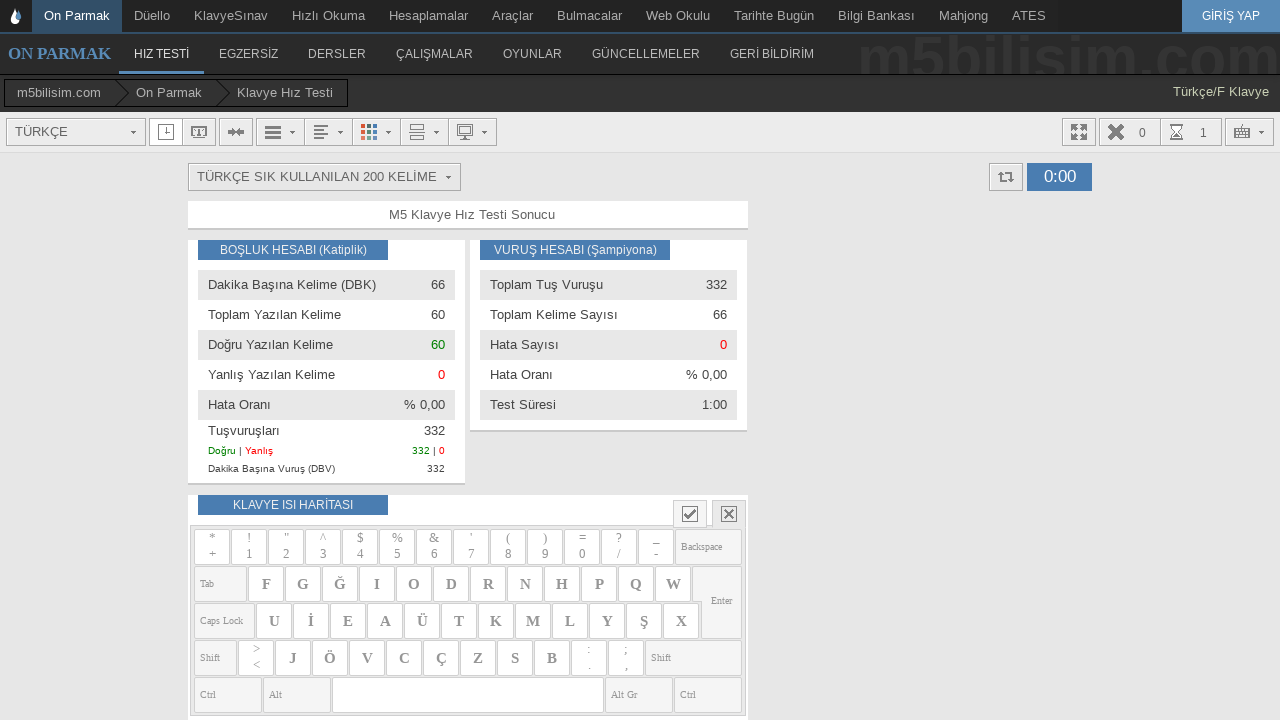

Typed word: 'bugün' on #yaziyaz
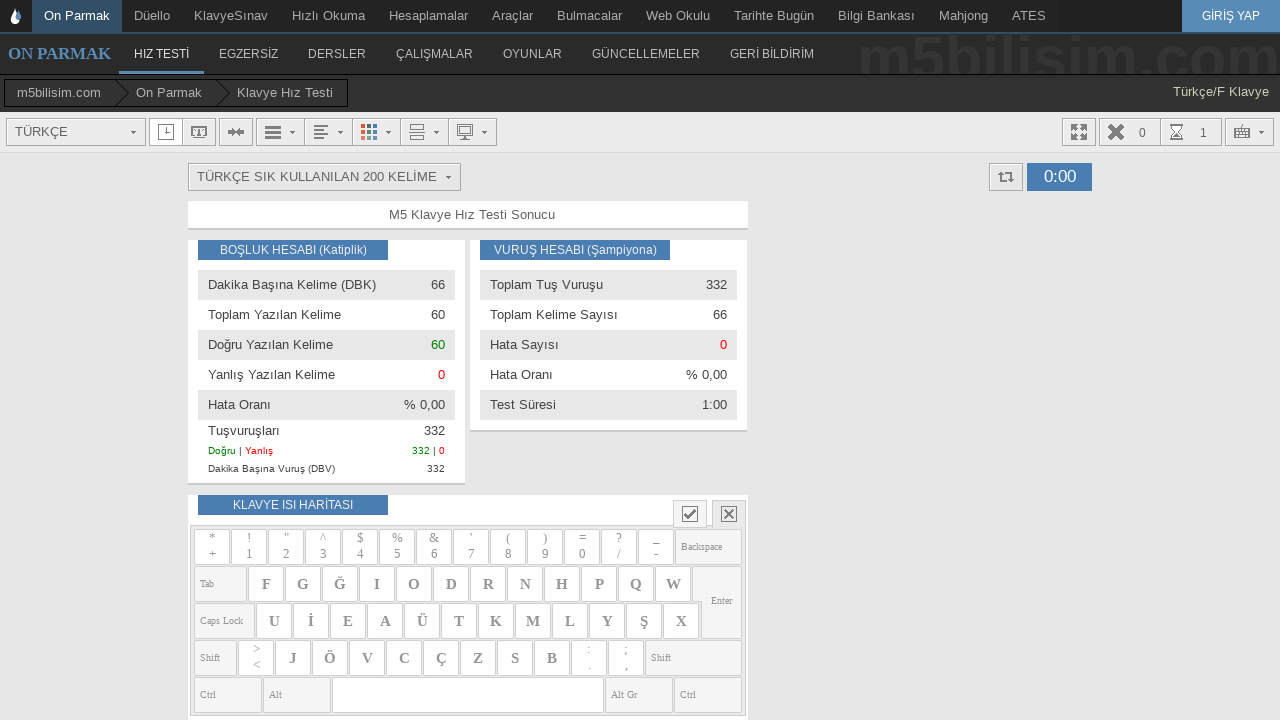

Added space after word on #yaziyaz
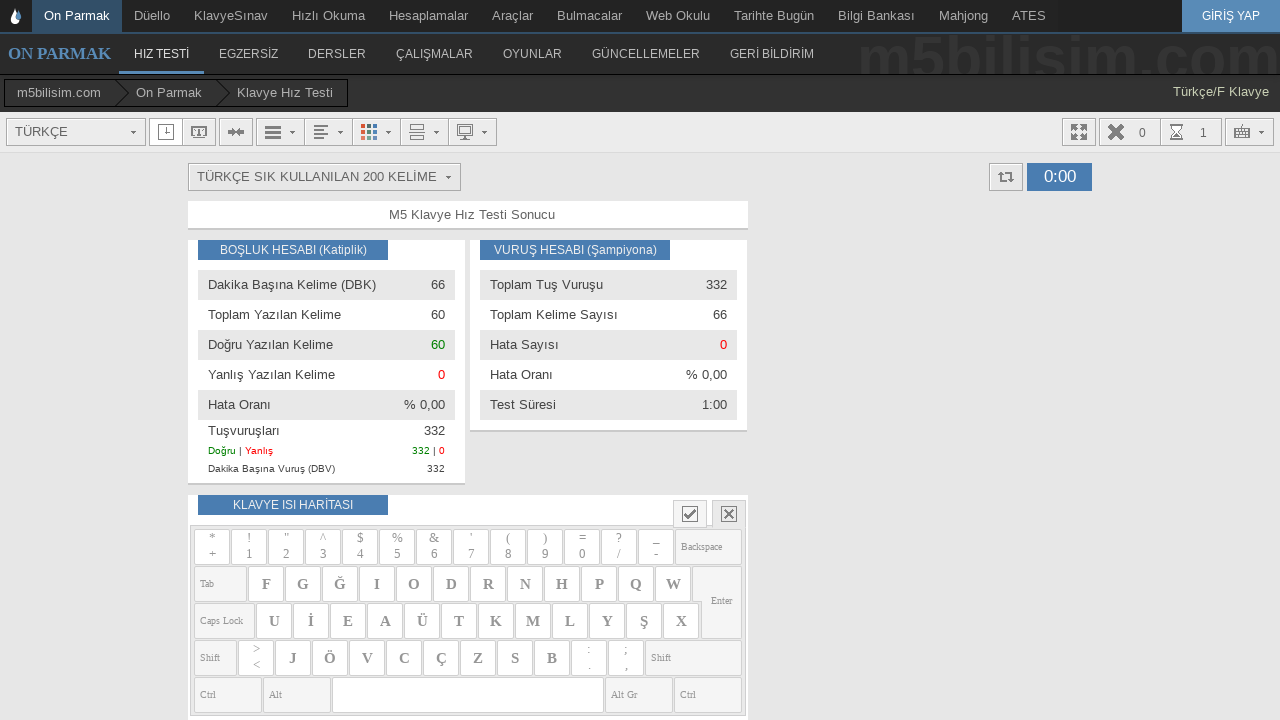

Typed word: 'en' on #yaziyaz
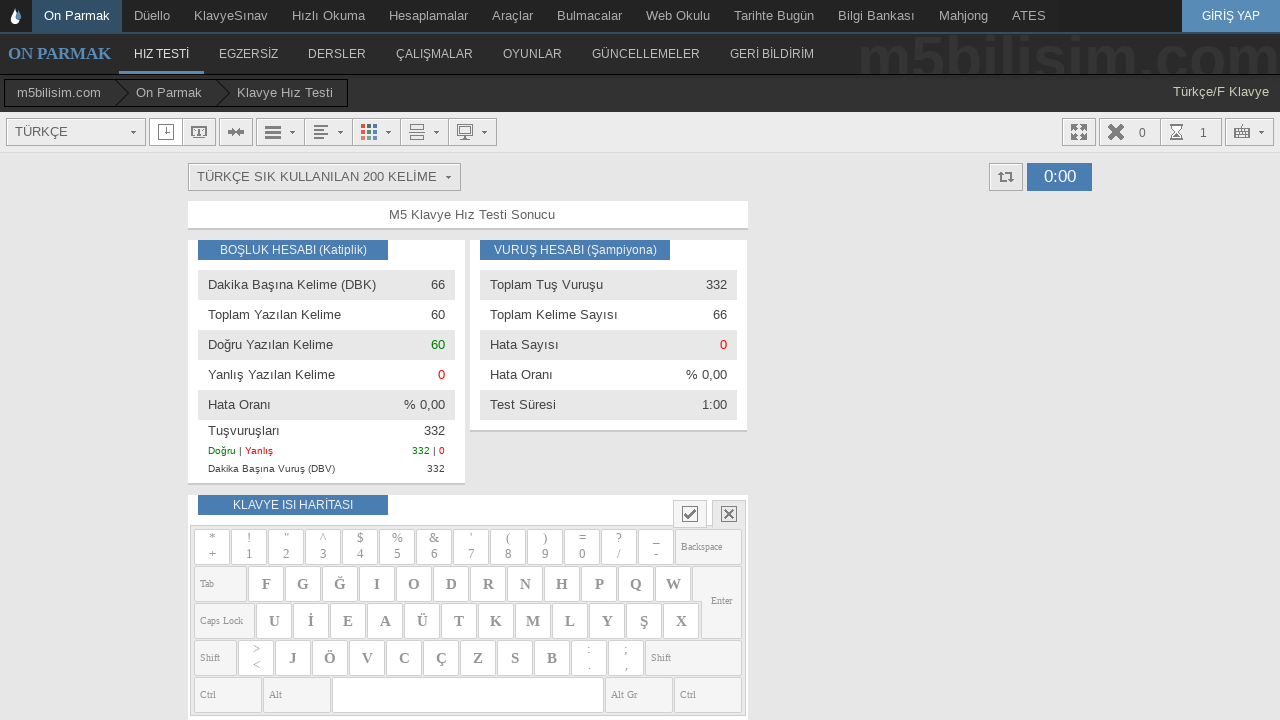

Added space after word on #yaziyaz
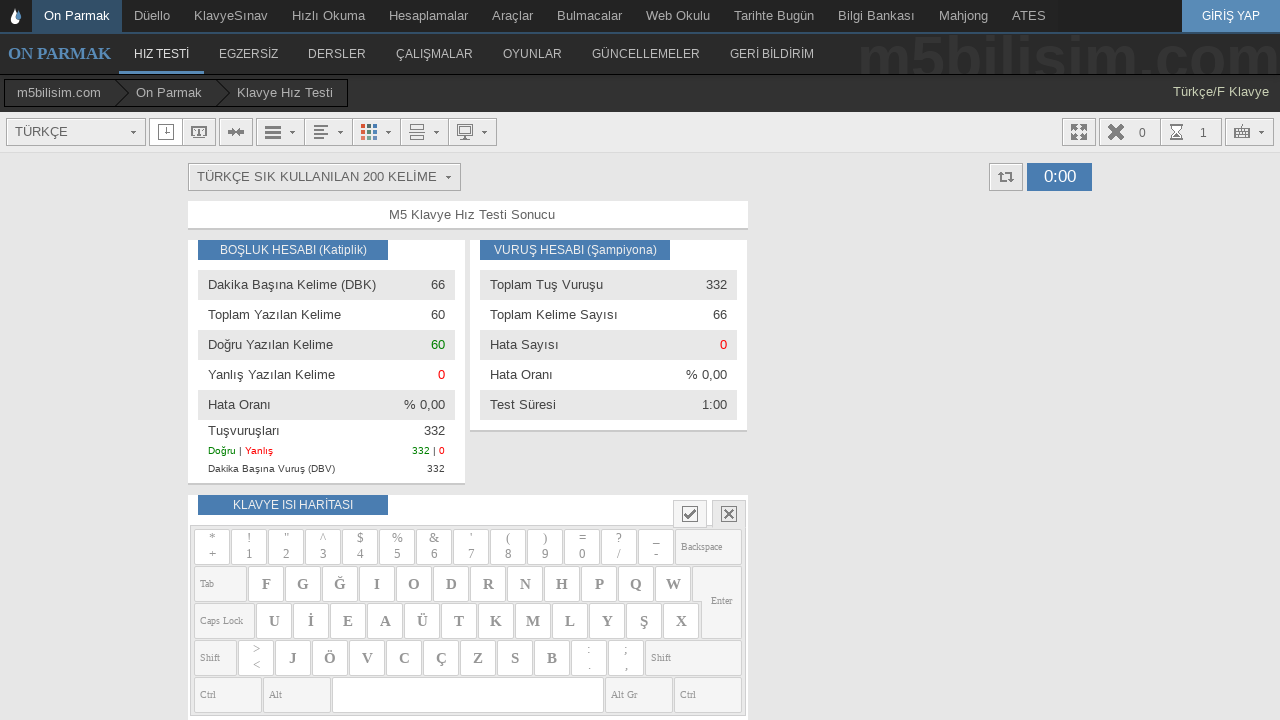

Typed word: 'baş' on #yaziyaz
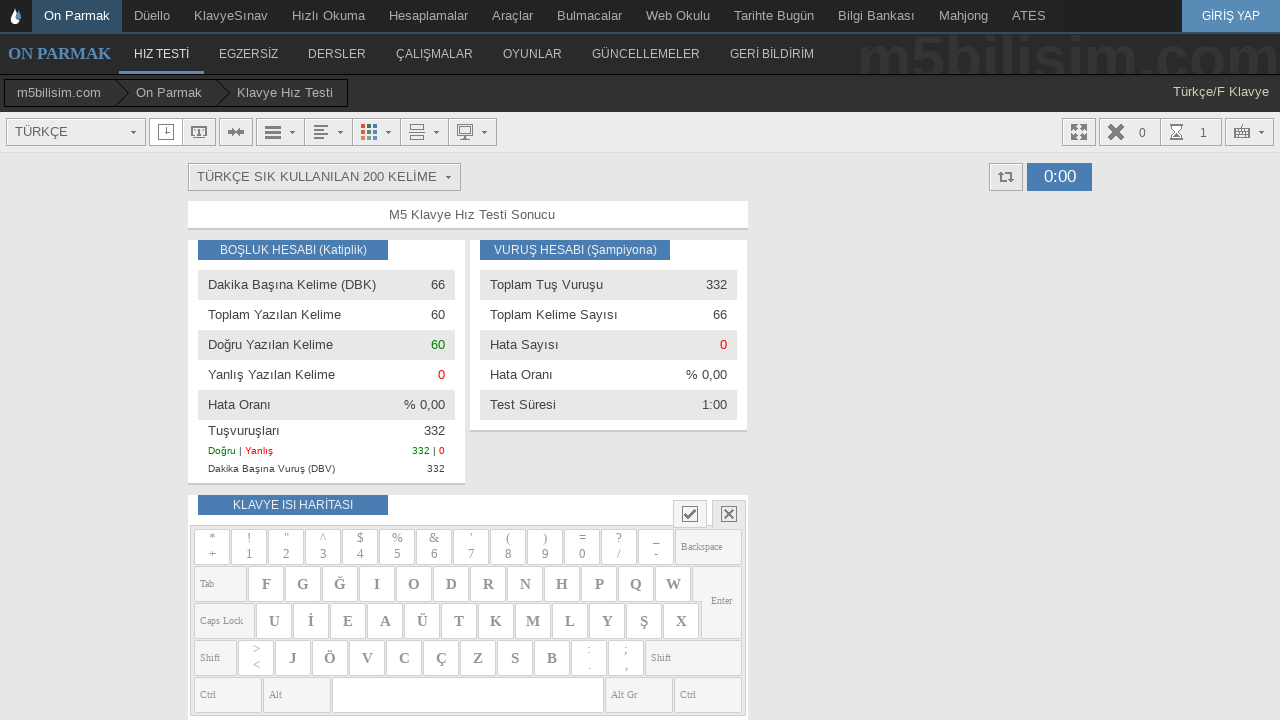

Added space after word on #yaziyaz
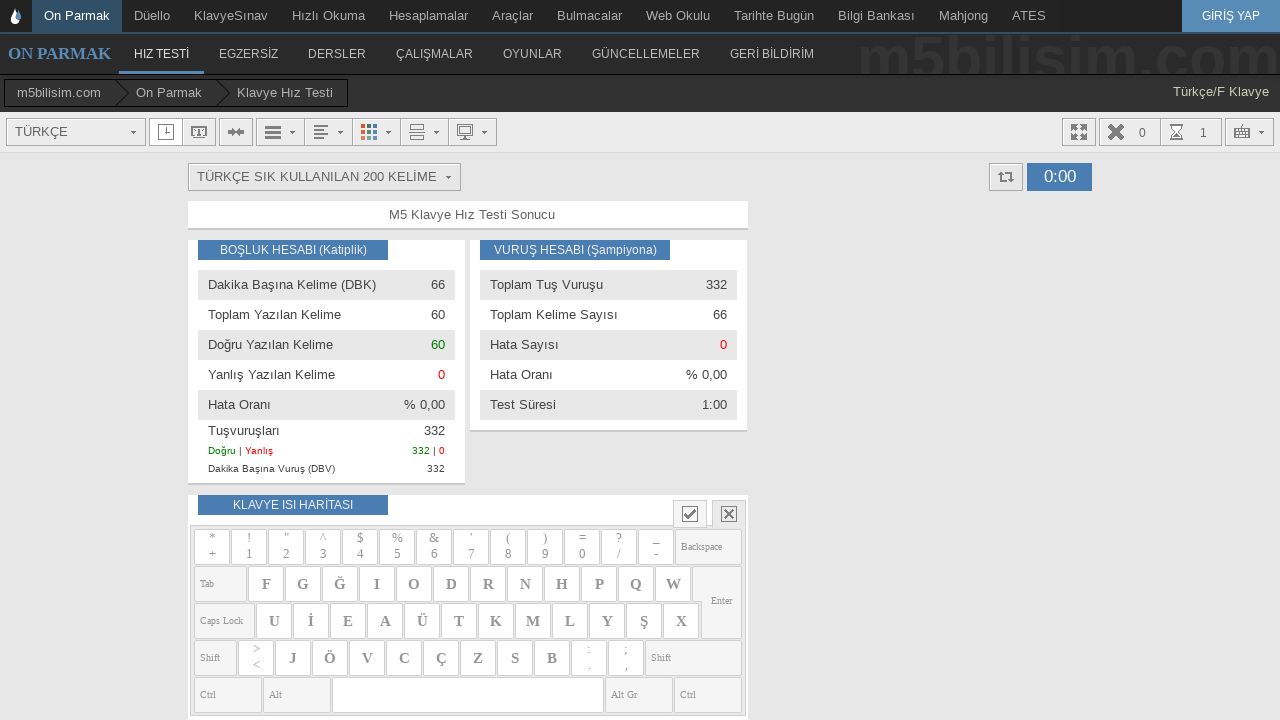

Typed word: 'şekil' on #yaziyaz
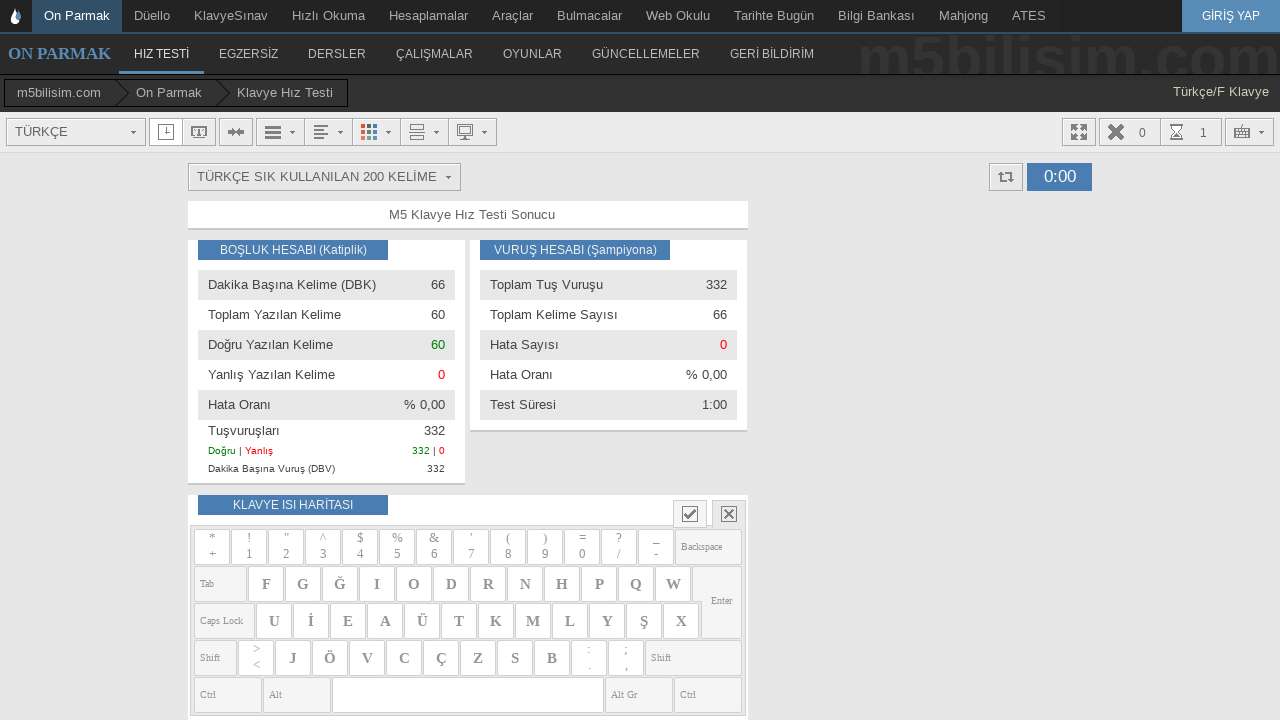

Added space after word on #yaziyaz
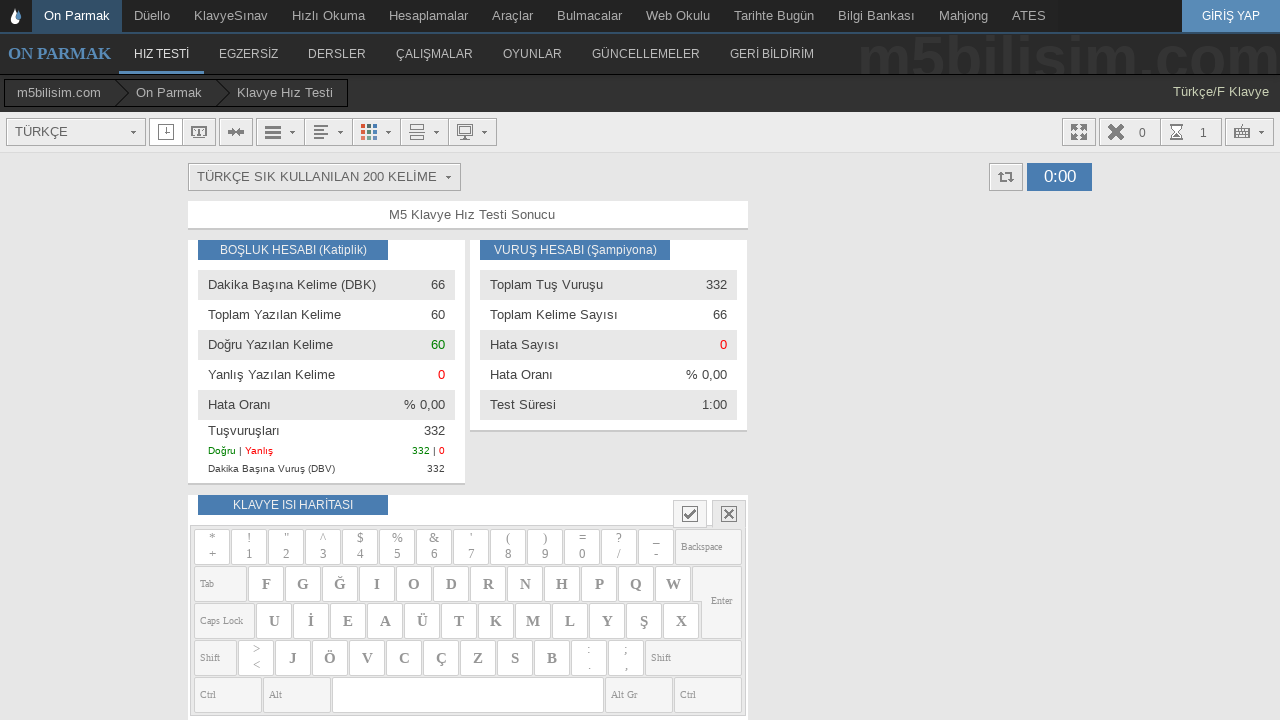

Typed word: 'bulunmak' on #yaziyaz
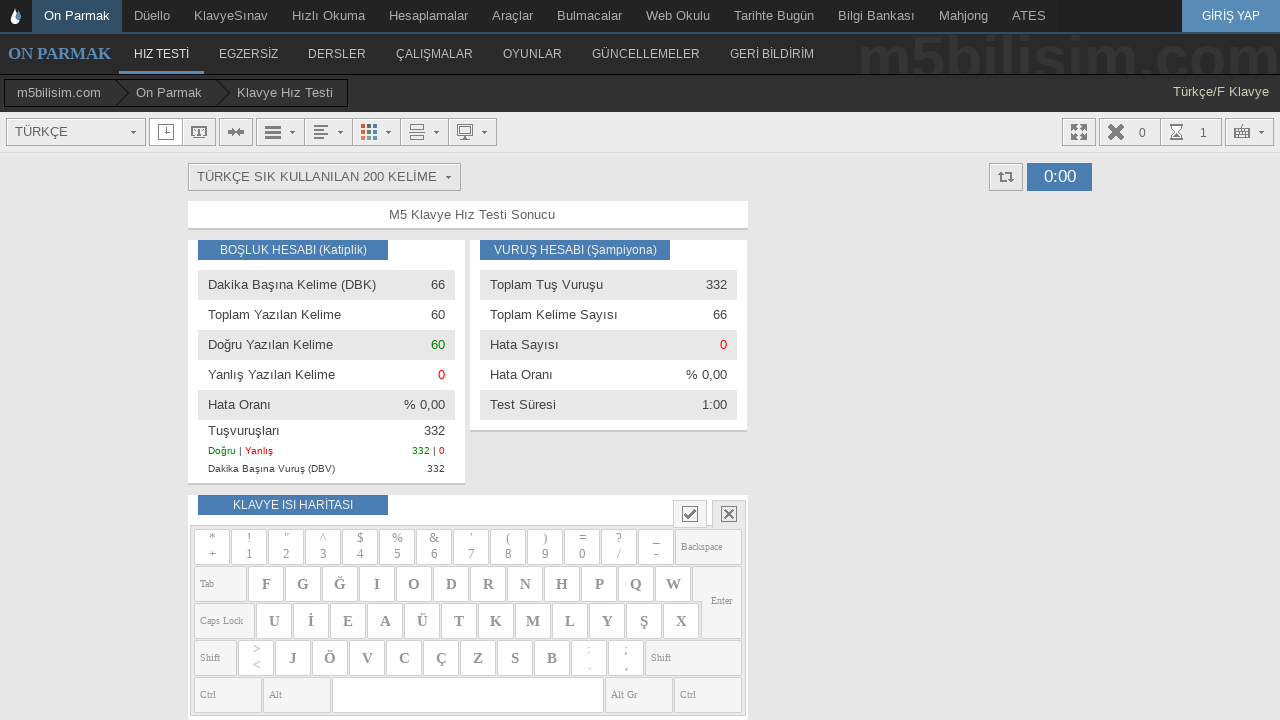

Added space after word on #yaziyaz
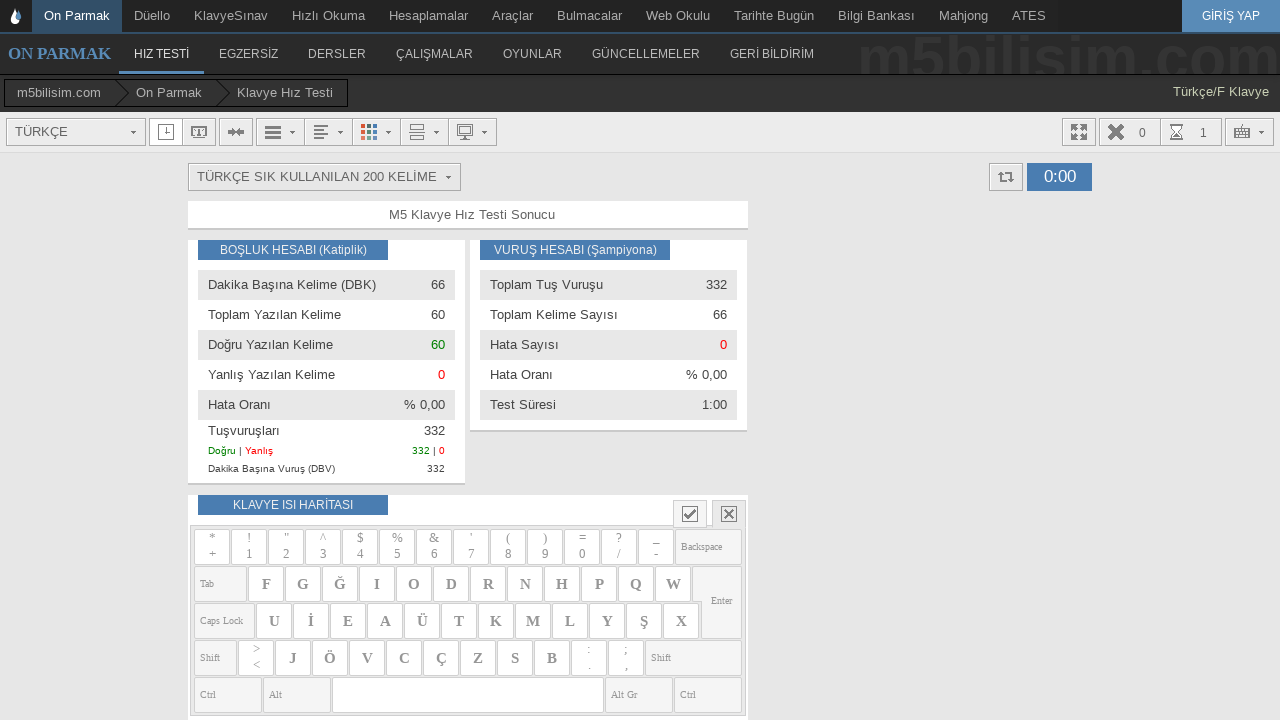

Typed word: 'şu' on #yaziyaz
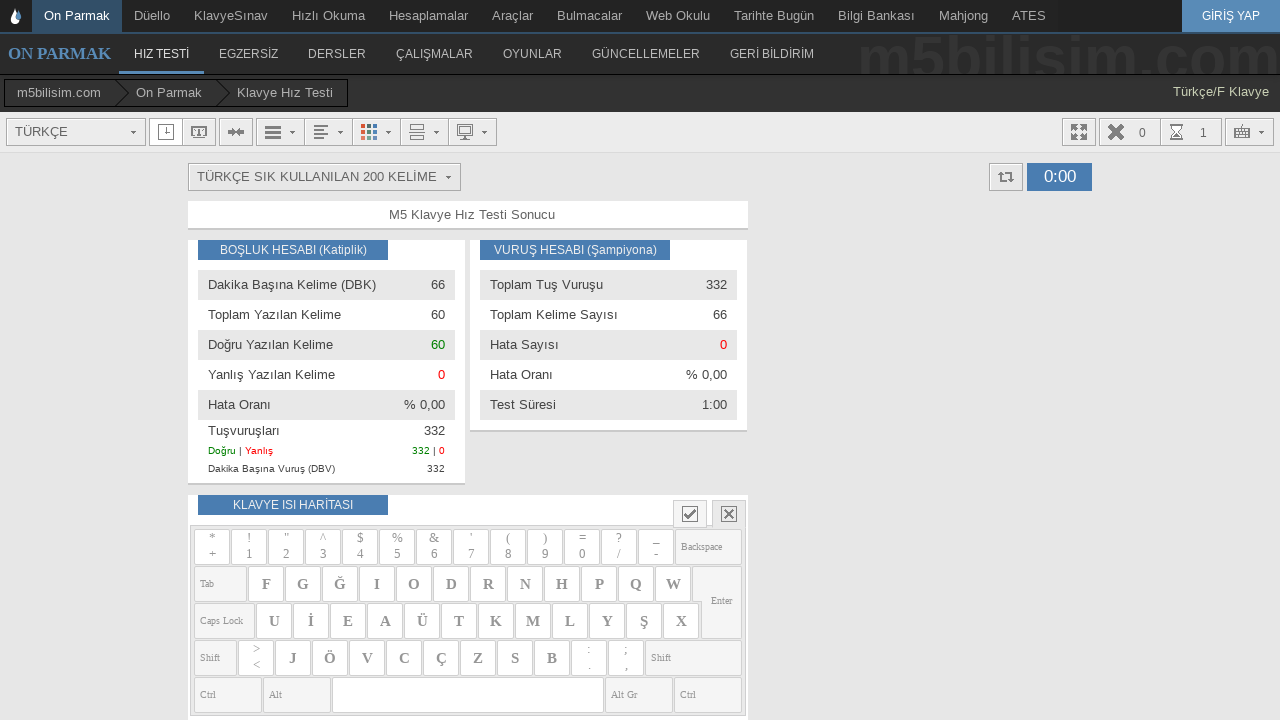

Added space after word on #yaziyaz
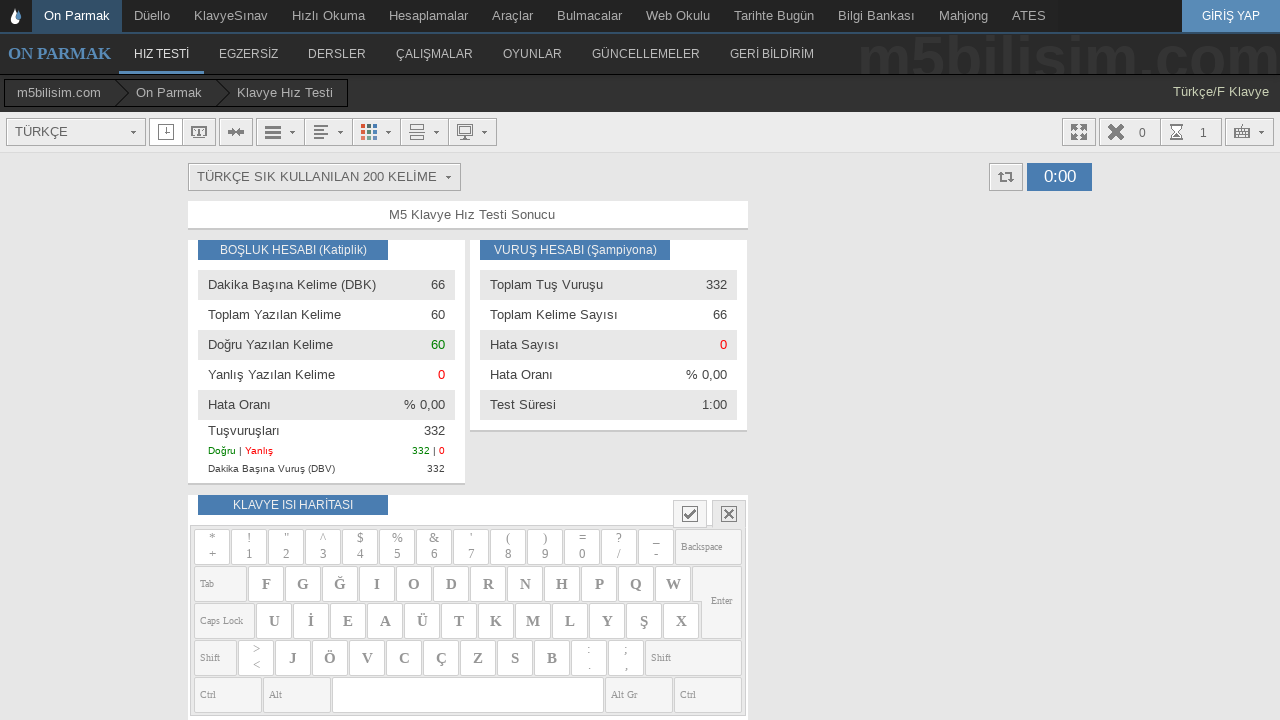

Typed word: 'tüm' on #yaziyaz
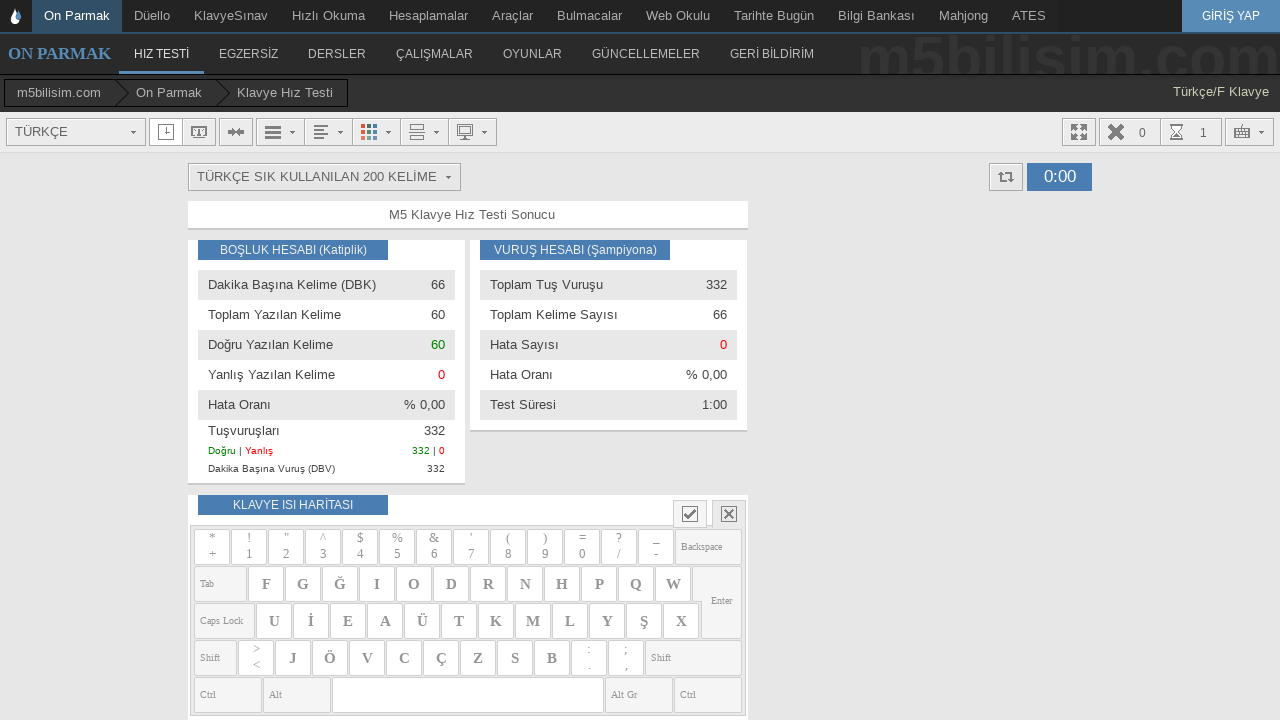

Added space after word on #yaziyaz
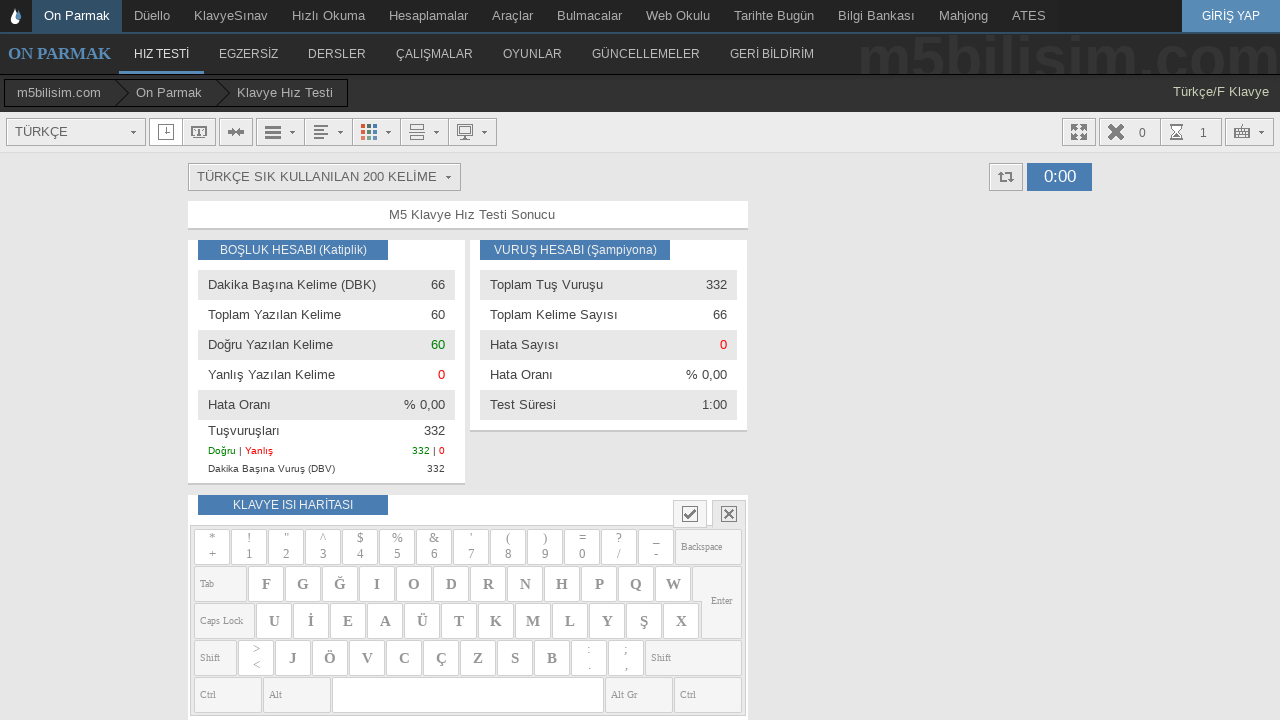

Typed word: 'sorun' on #yaziyaz
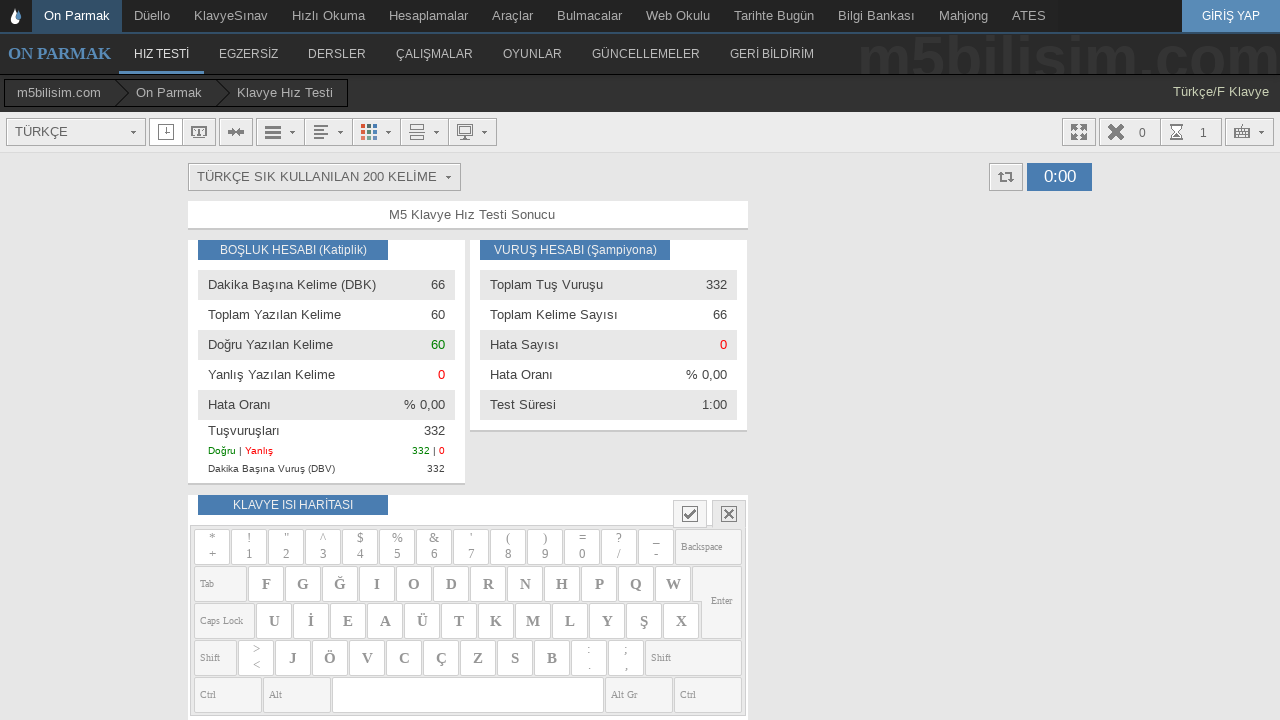

Added space after word on #yaziyaz
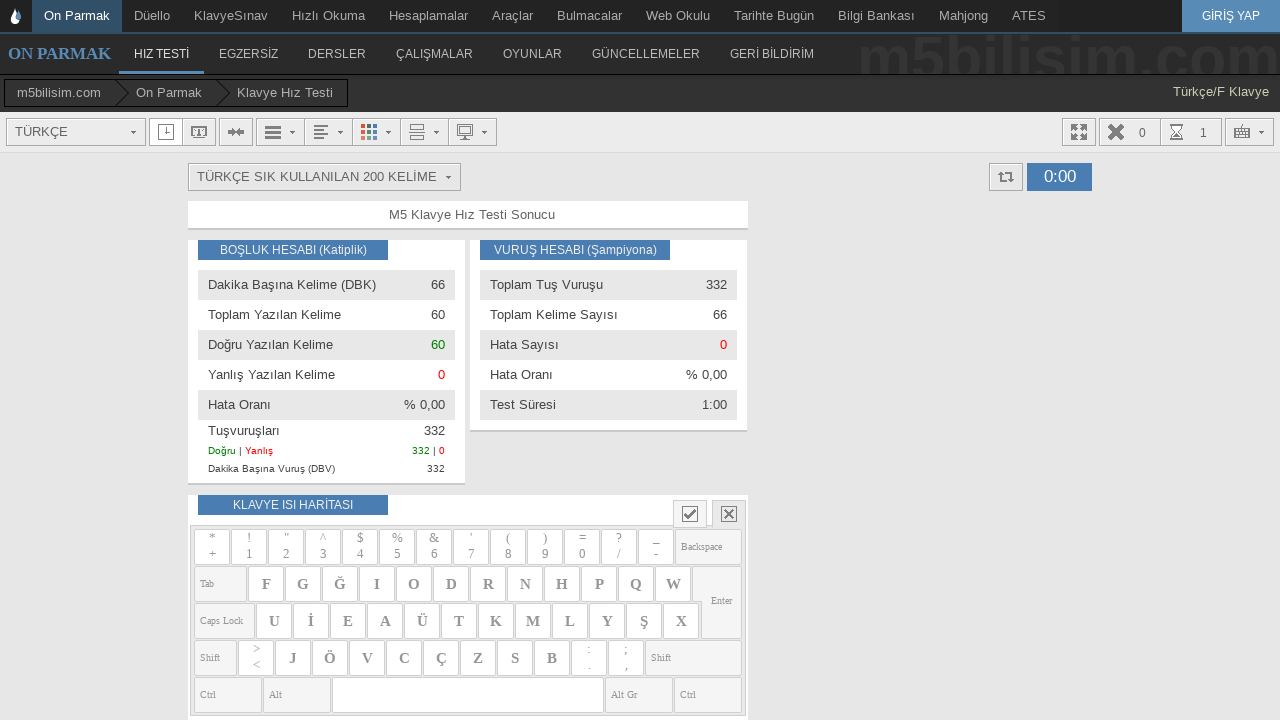

Typed word: 'söylemek' on #yaziyaz
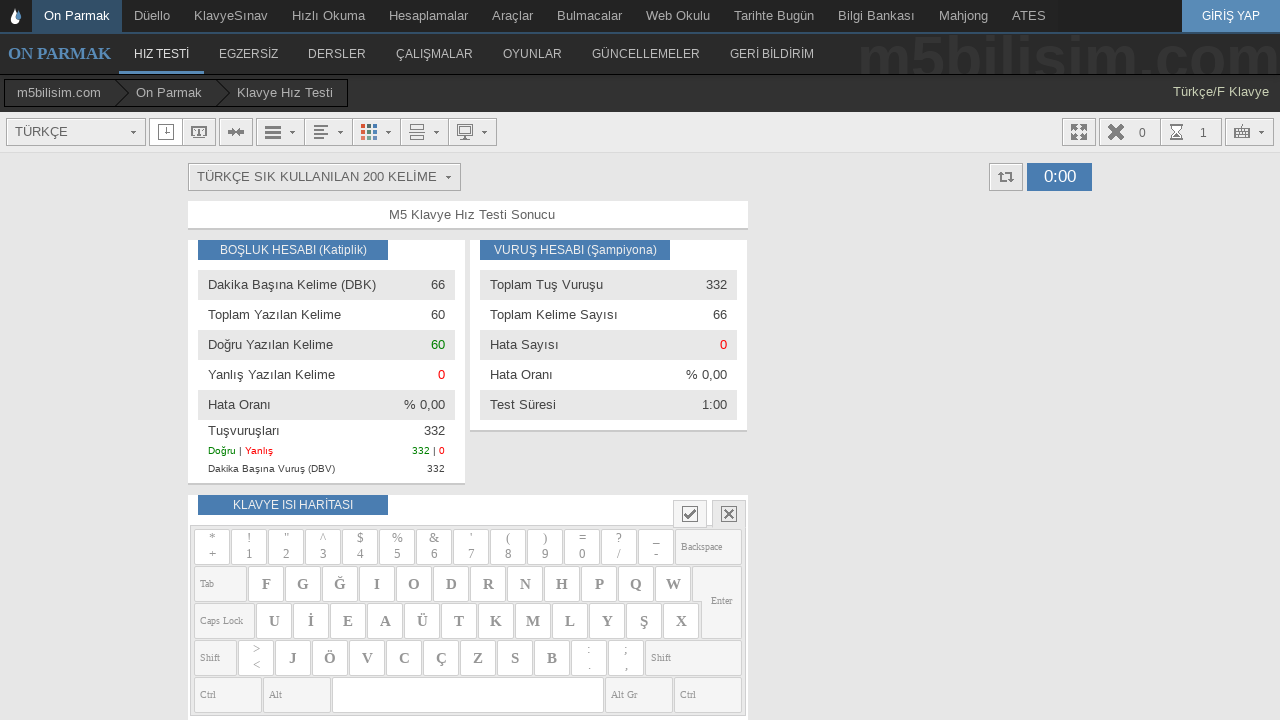

Added space after word on #yaziyaz
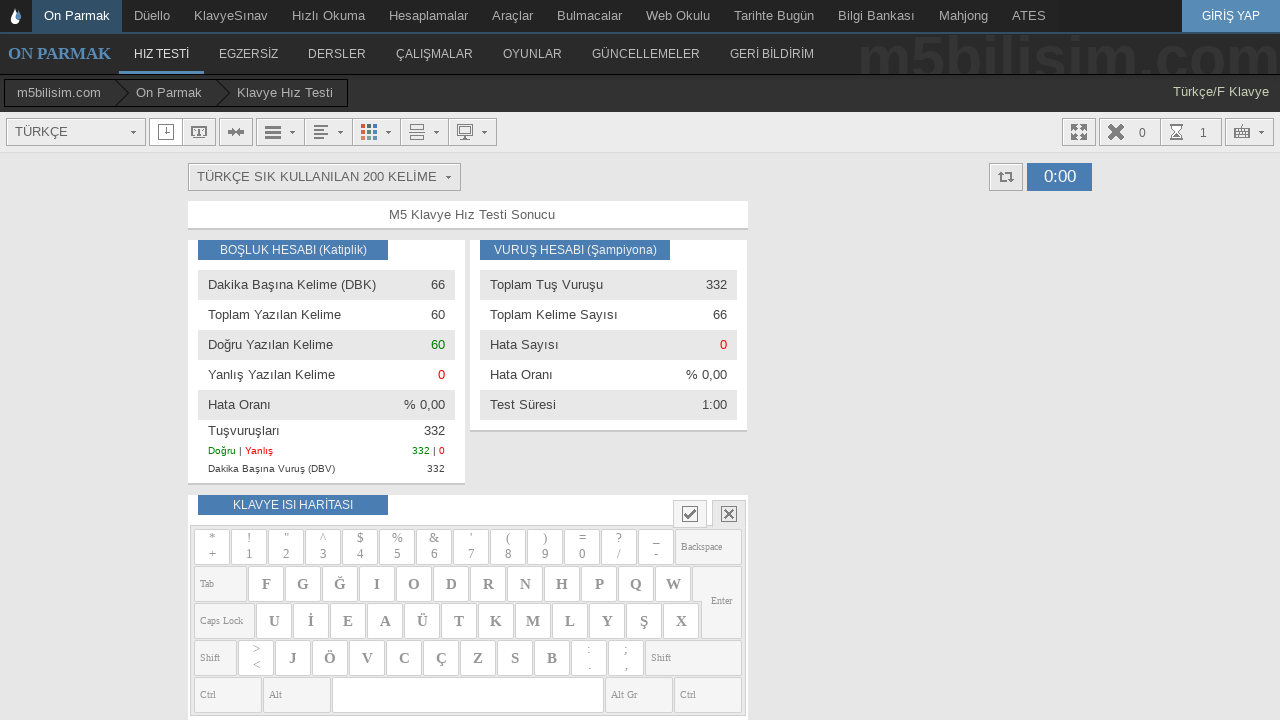

Typed word: 'verilmek' on #yaziyaz
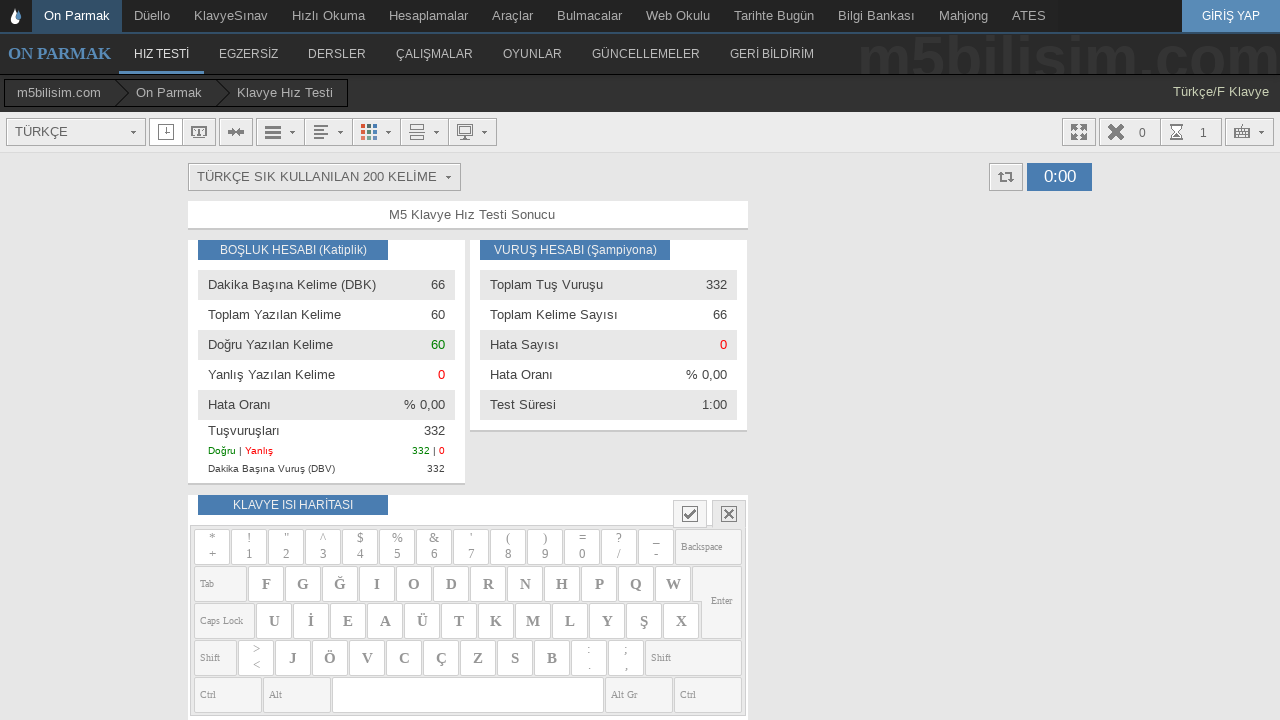

Added space after word on #yaziyaz
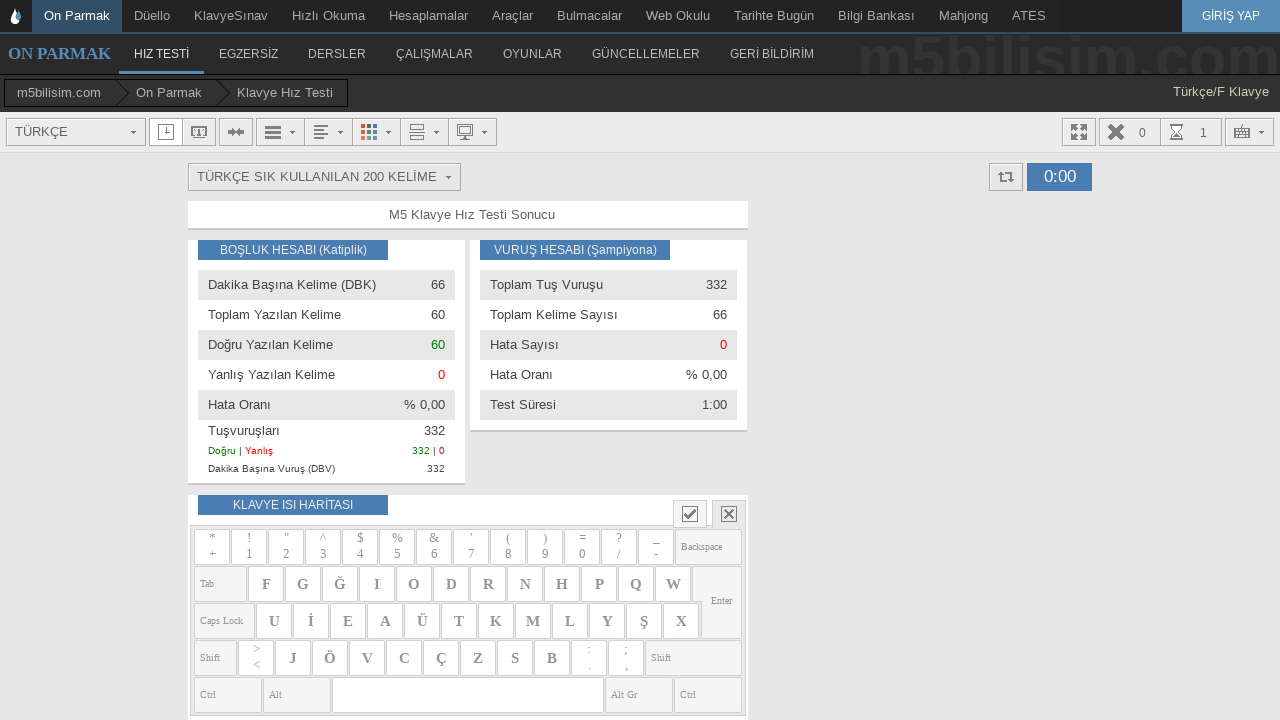

Typed word: 'çıkarmak' on #yaziyaz
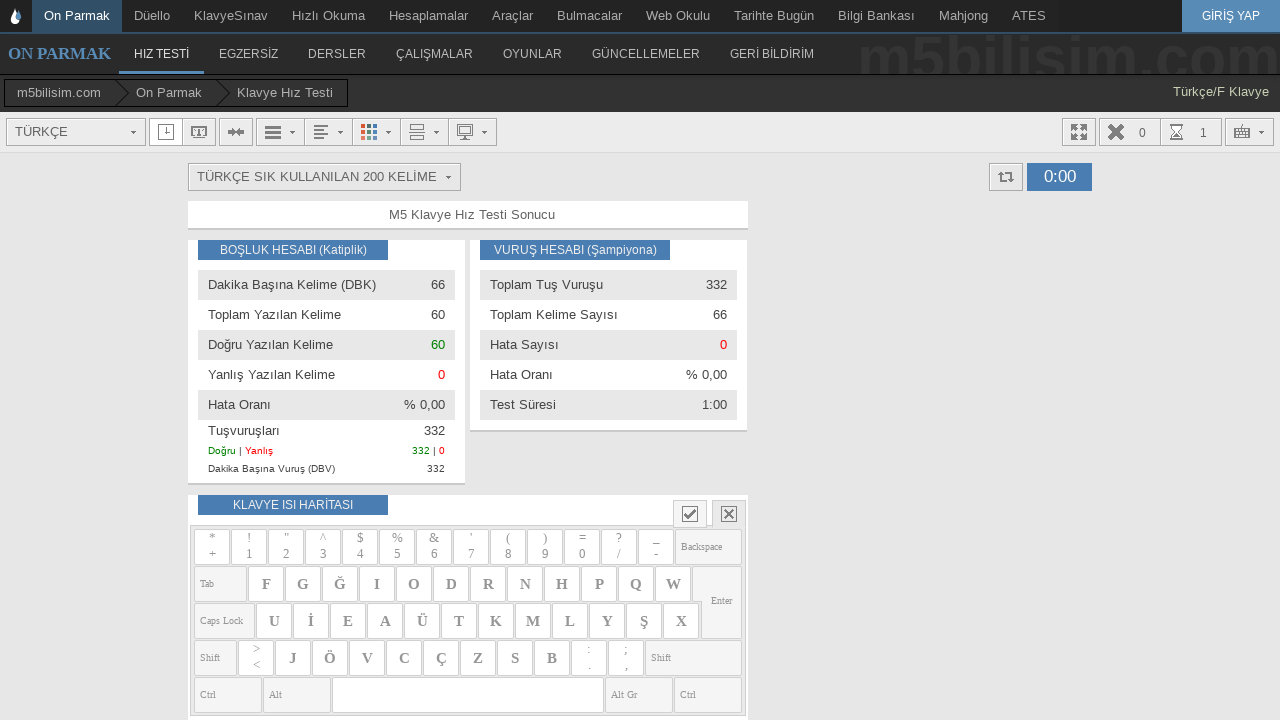

Added space after word on #yaziyaz
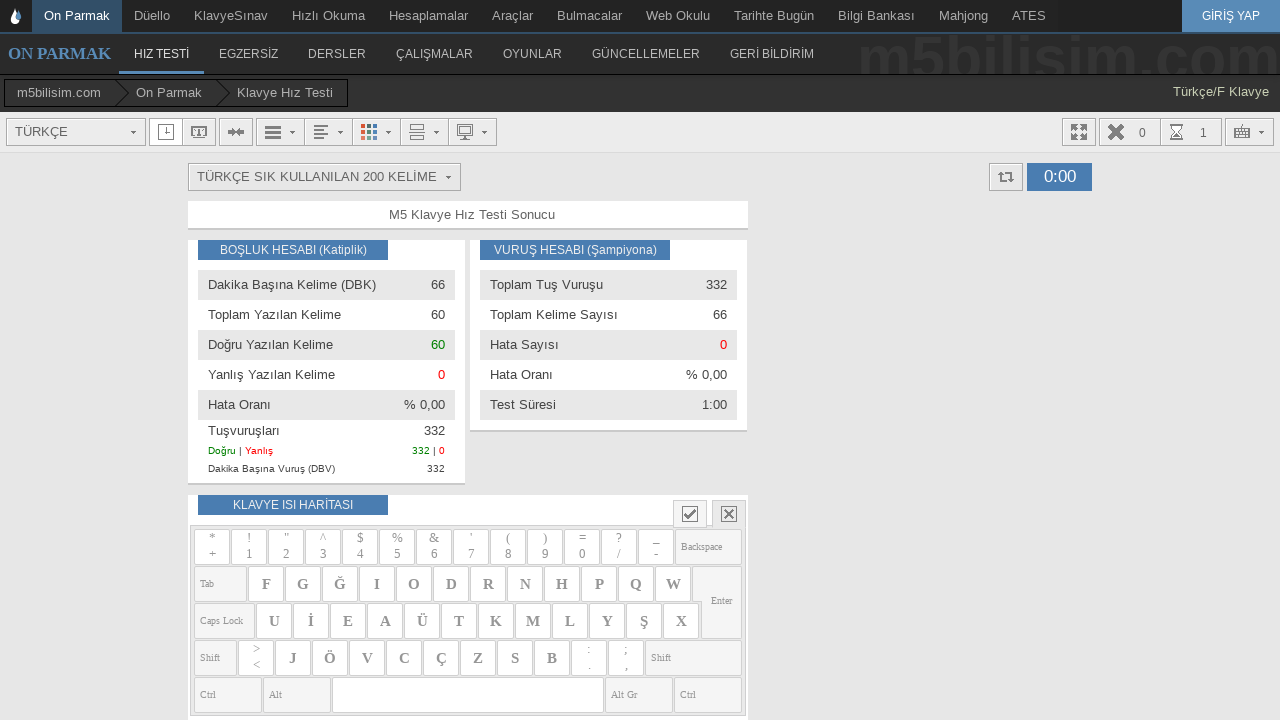

Typed word: 'ben' on #yaziyaz
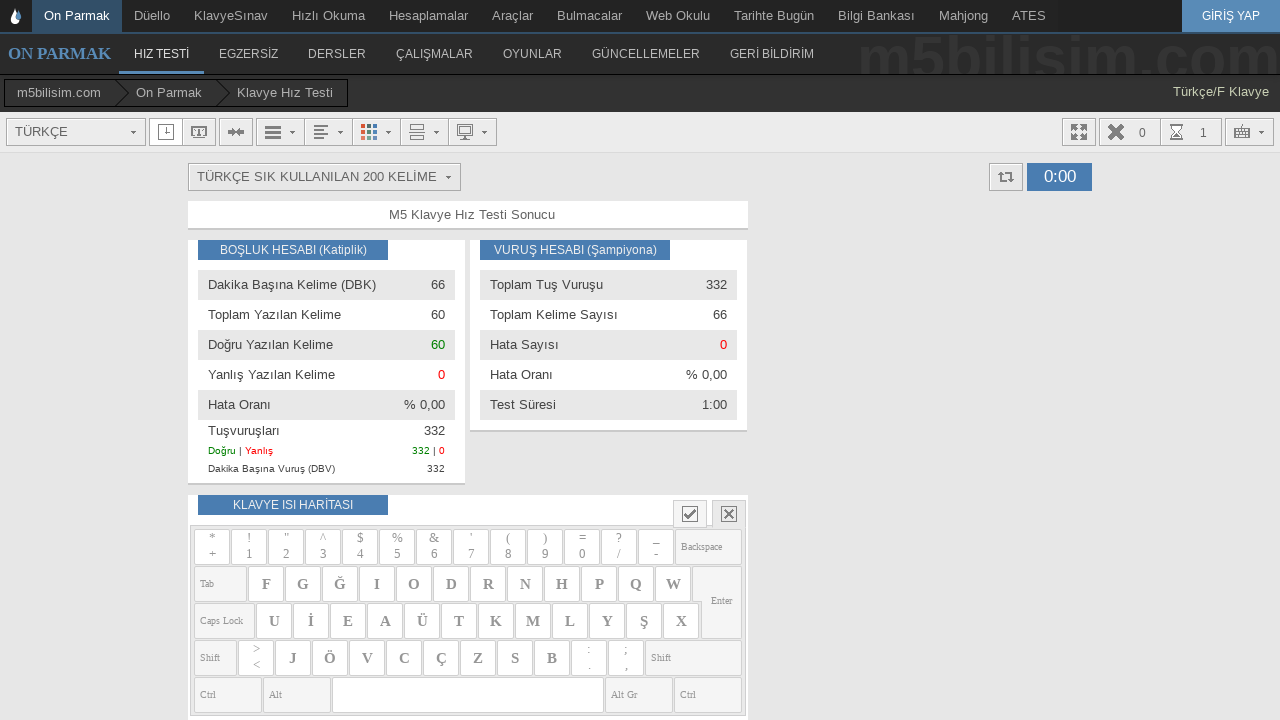

Added space after word on #yaziyaz
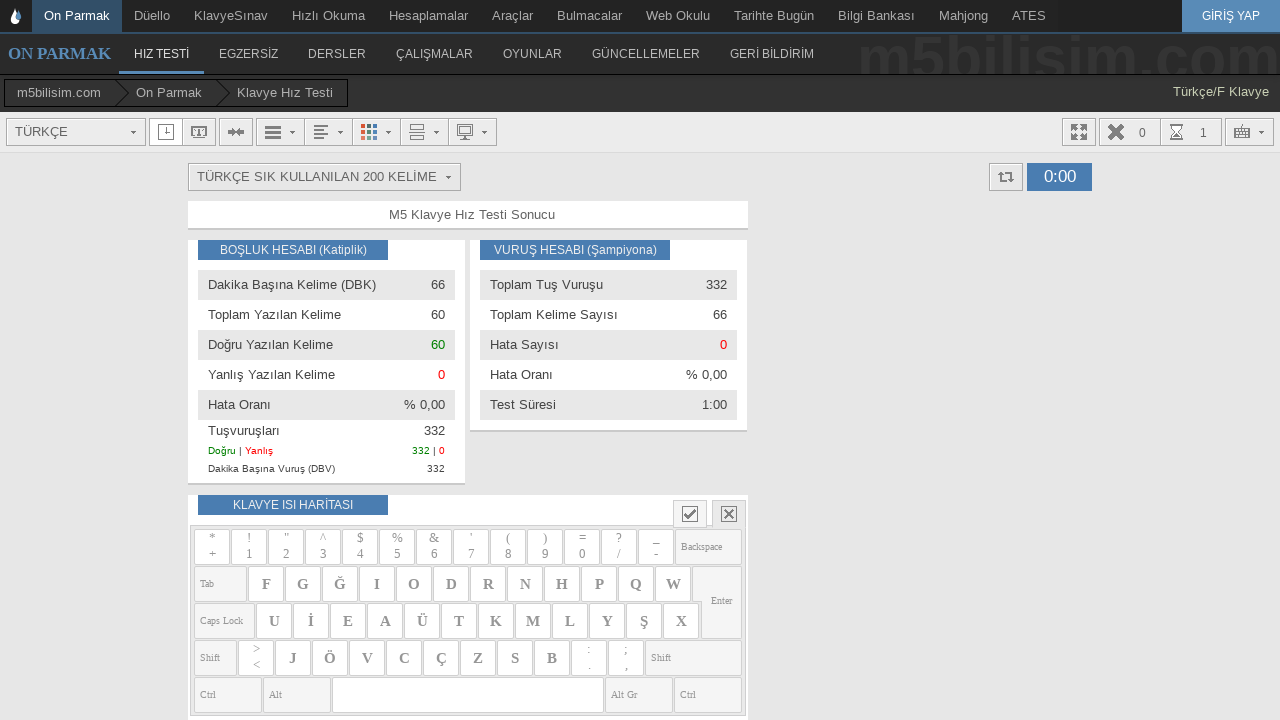

Typed word: 'göre' on #yaziyaz
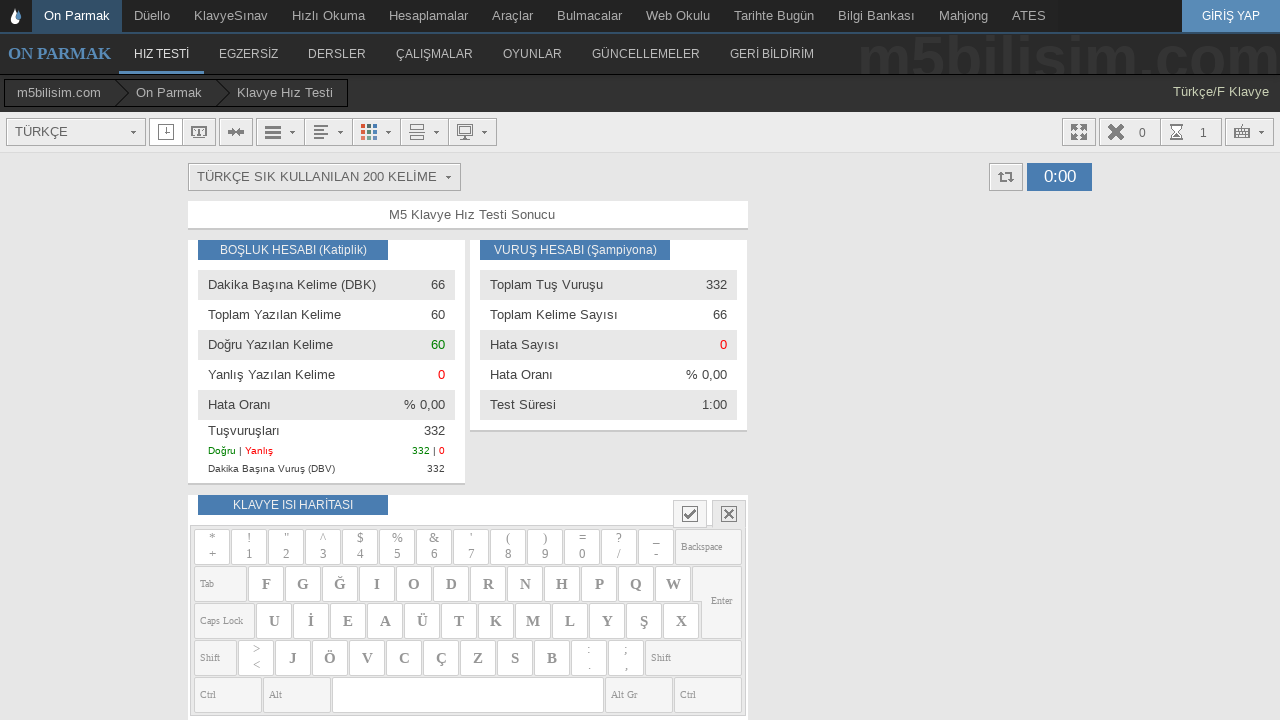

Added space after word on #yaziyaz
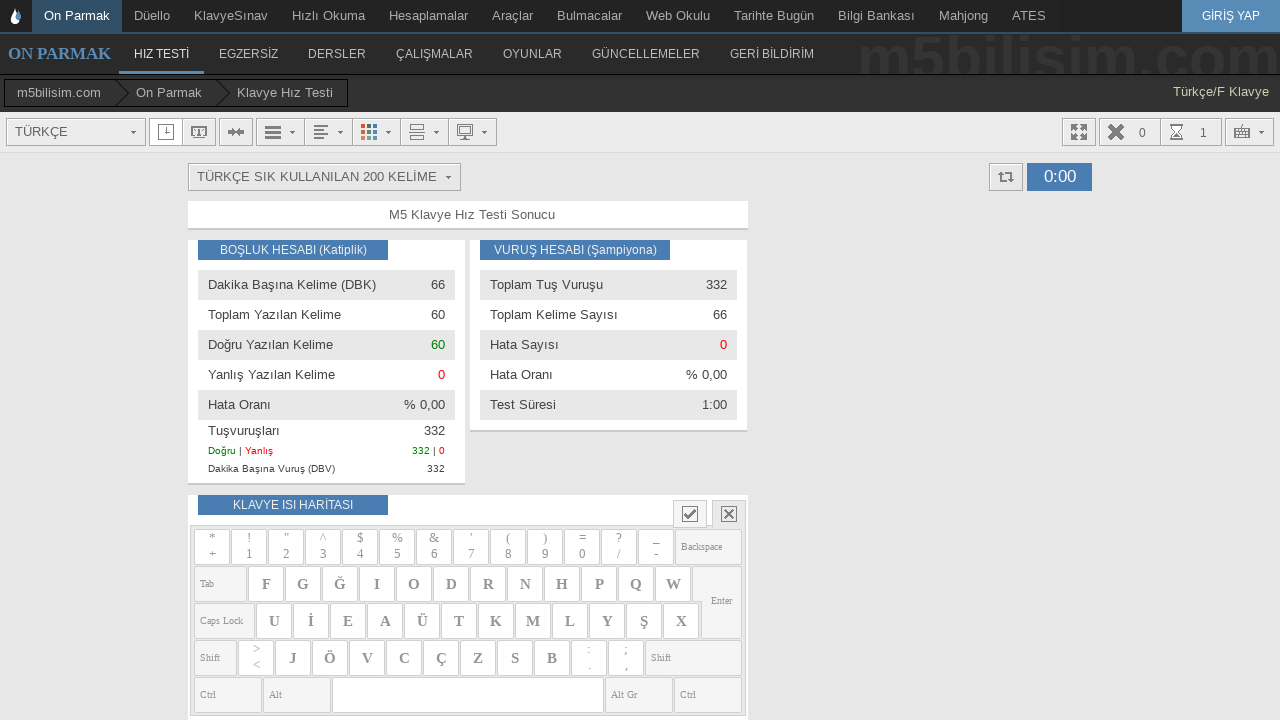

Typed word: 'yok' on #yaziyaz
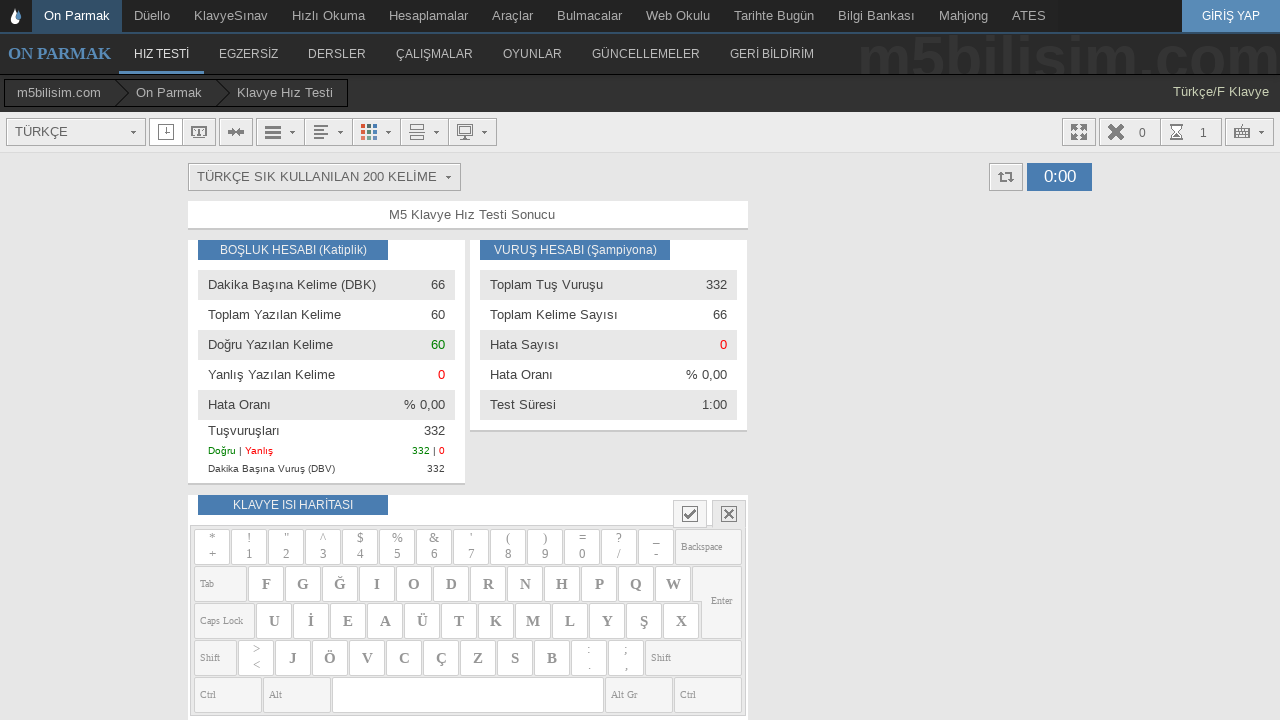

Added space after word on #yaziyaz
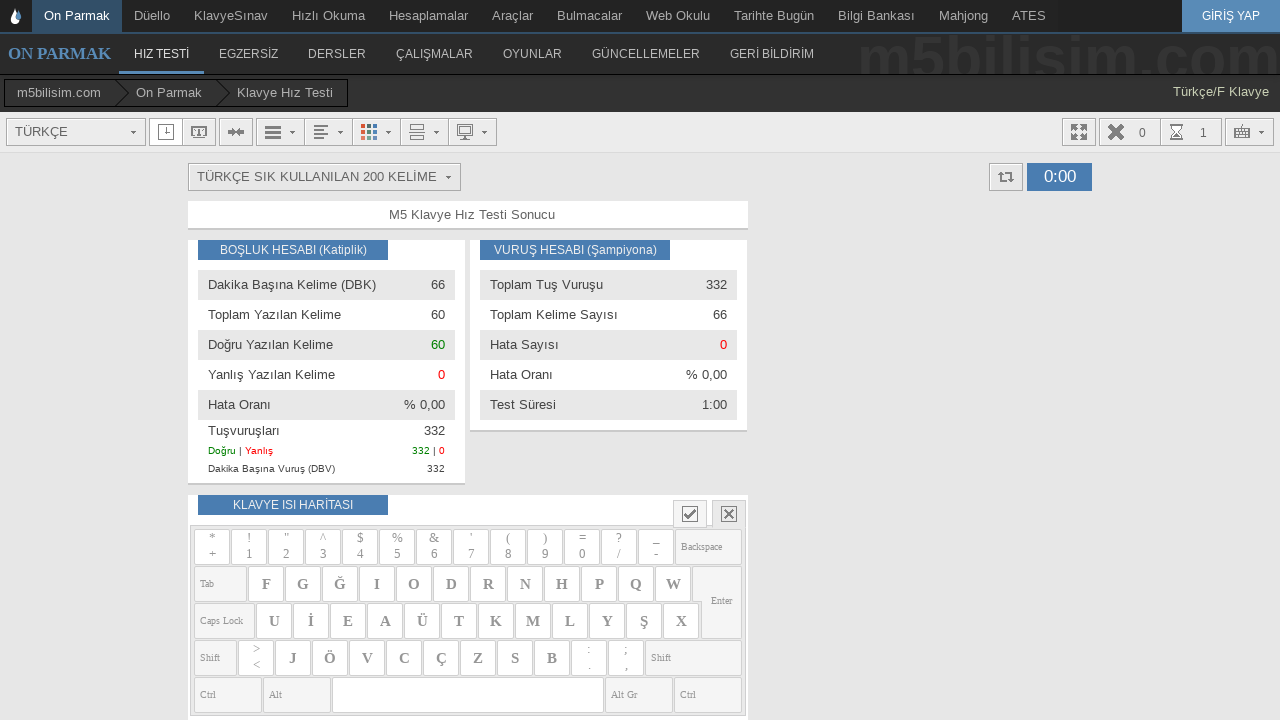

Typed word: 'bile' on #yaziyaz
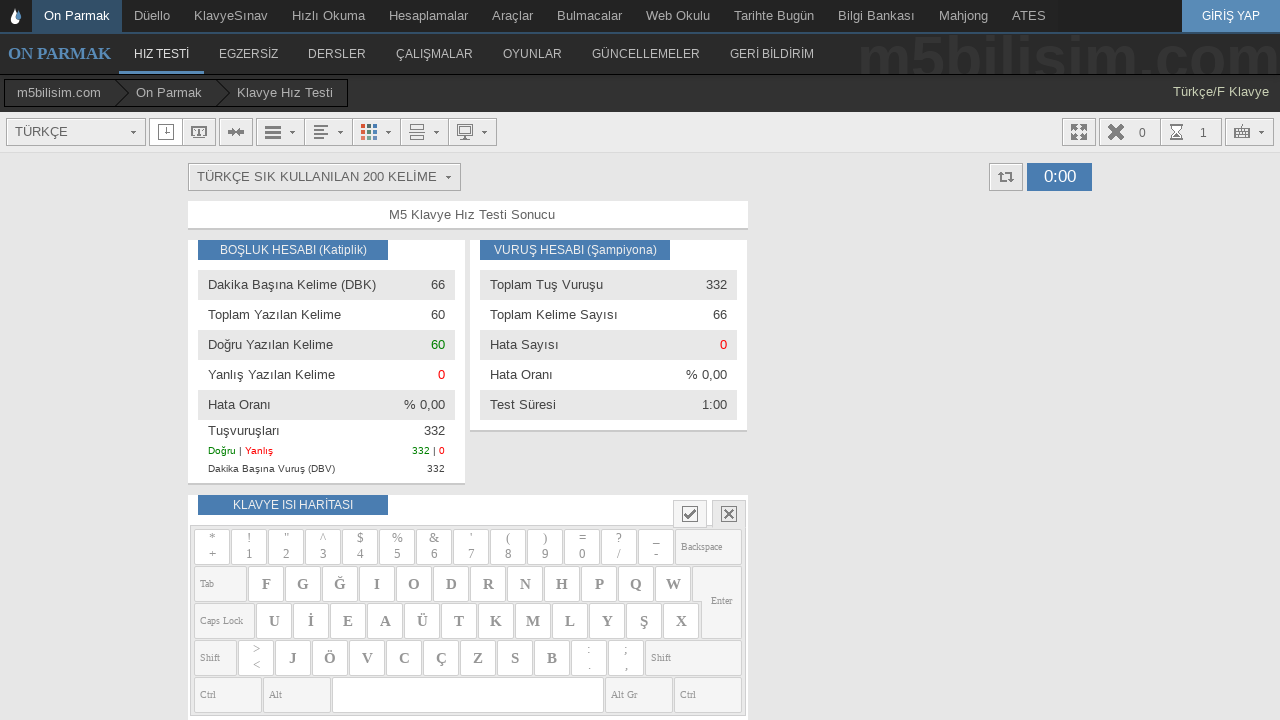

Added space after word on #yaziyaz
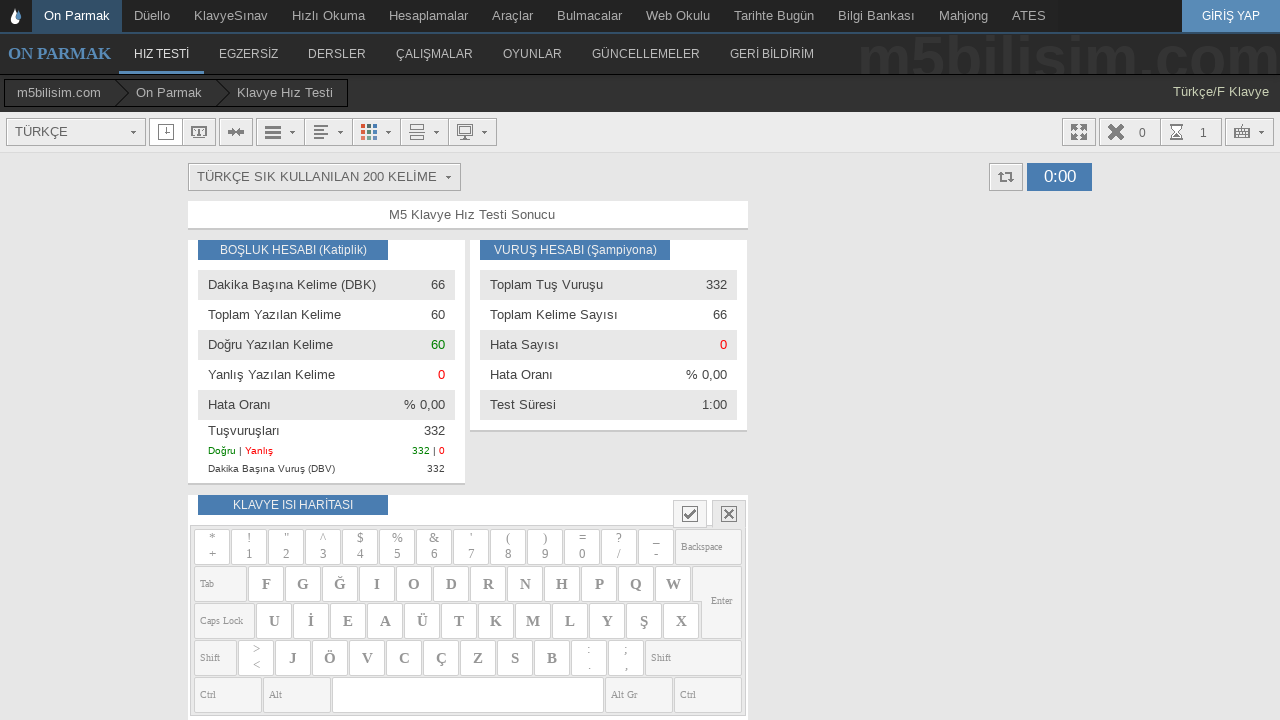

Typed word: 'kişi' on #yaziyaz
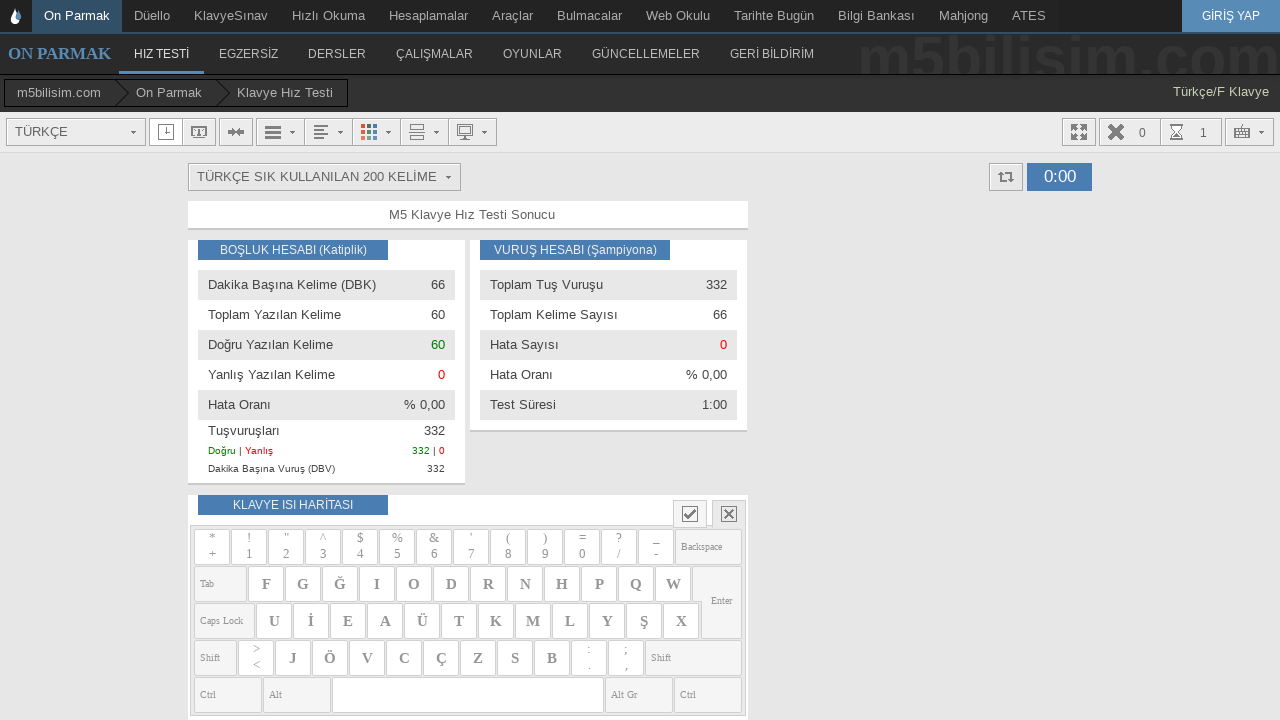

Added space after word on #yaziyaz
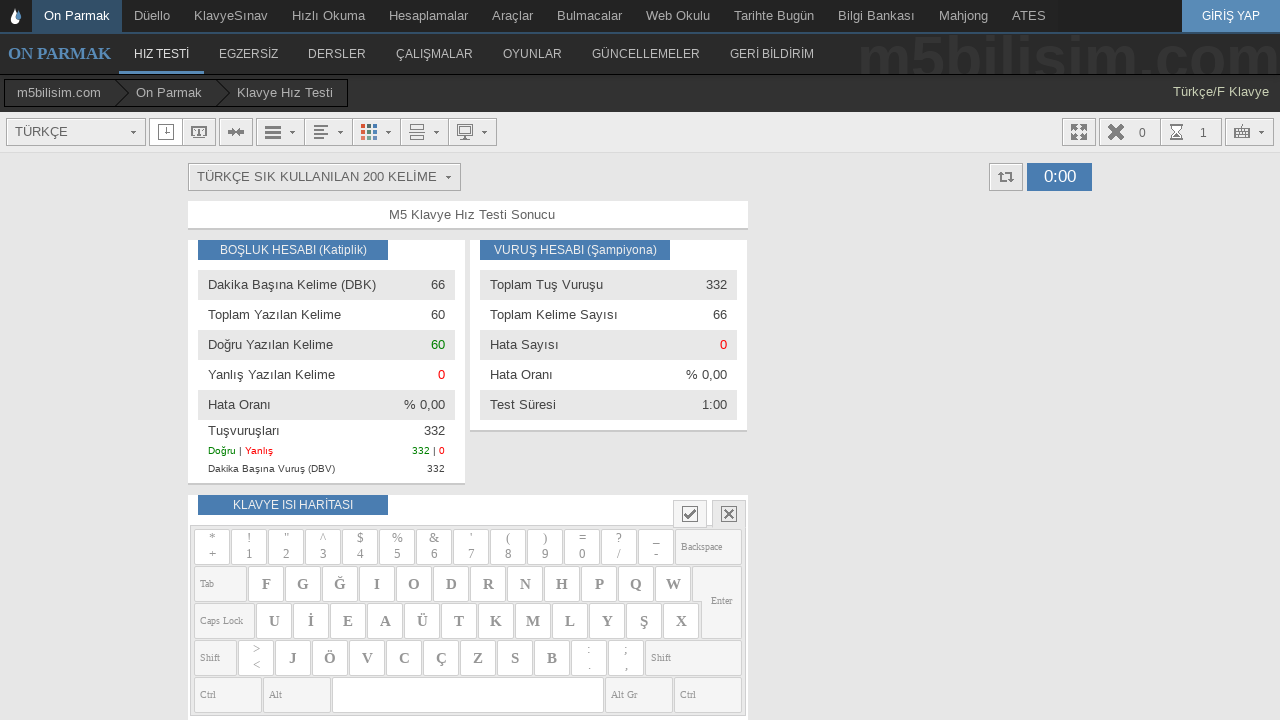

Typed word: 'hem' on #yaziyaz
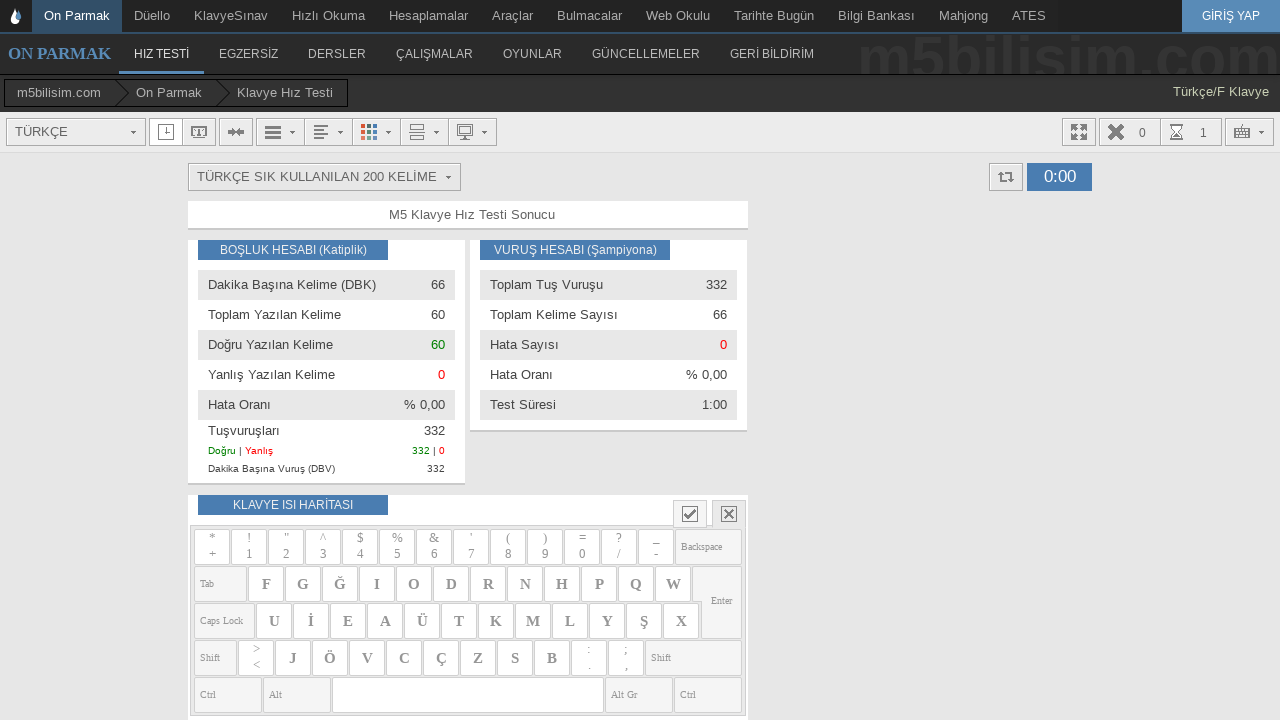

Added space after word on #yaziyaz
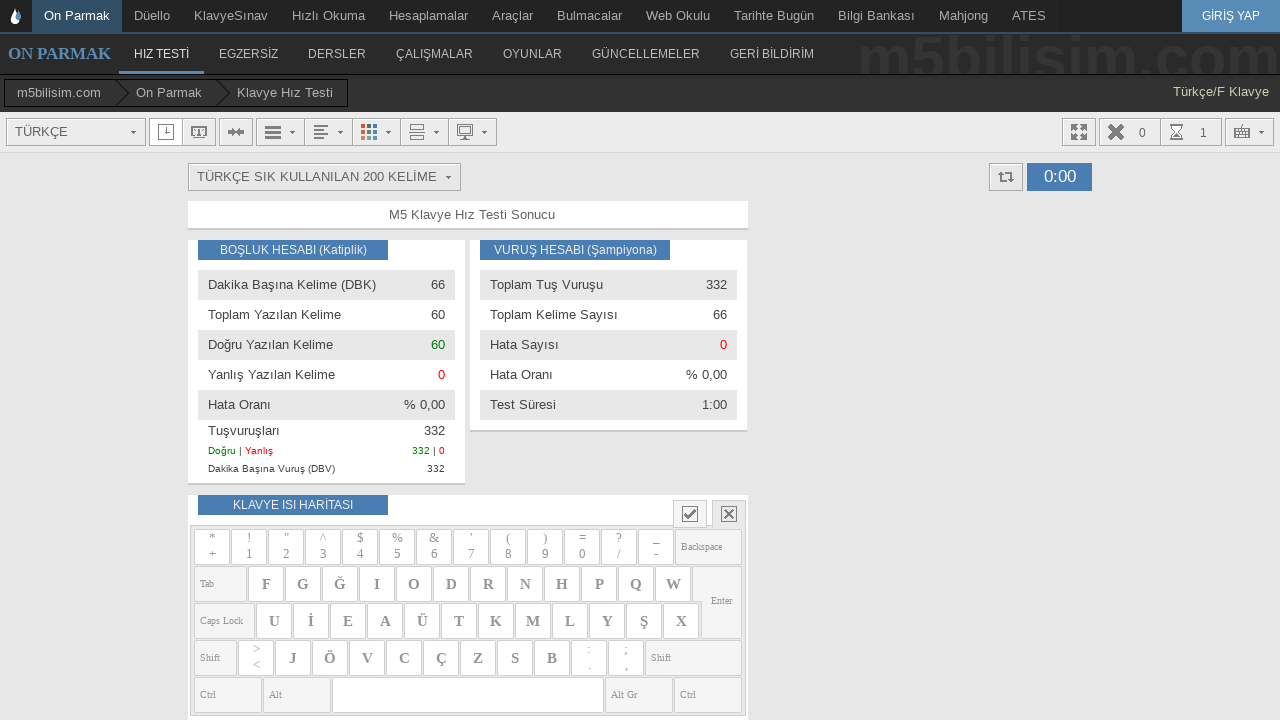

Typed word: 'yazmak' on #yaziyaz
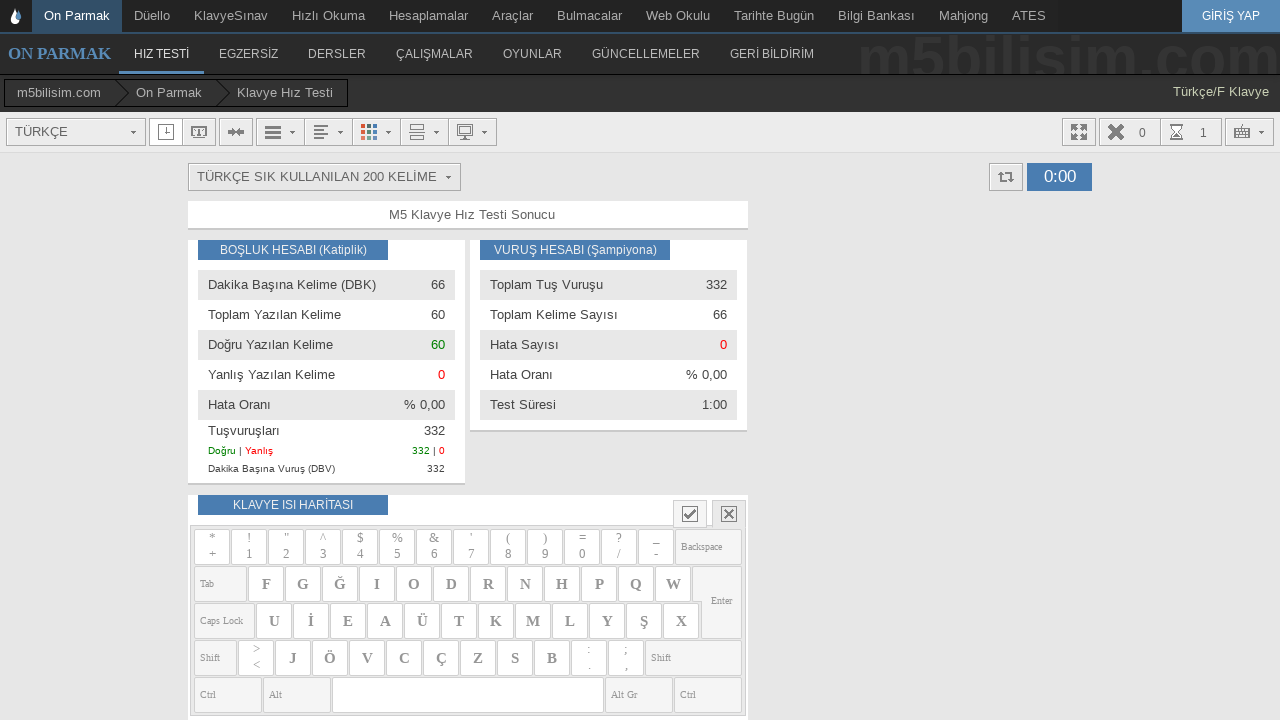

Added space after word on #yaziyaz
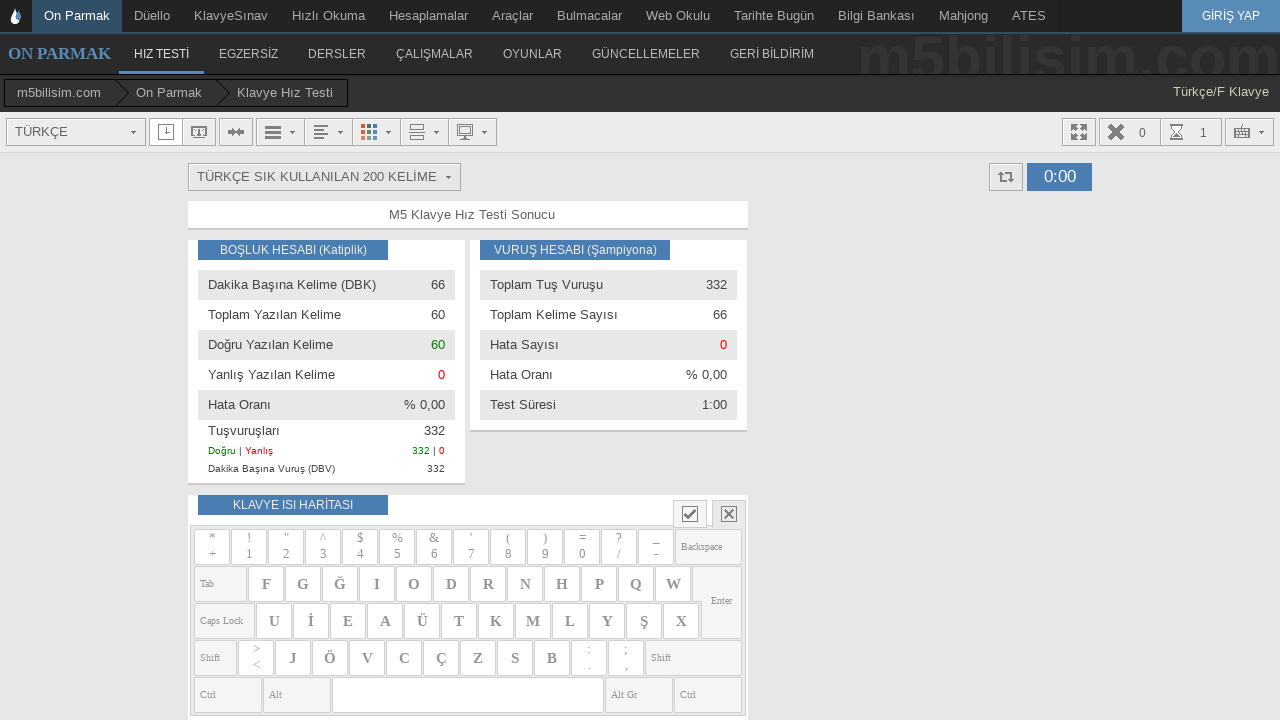

Typed word: 'çalışmak' on #yaziyaz
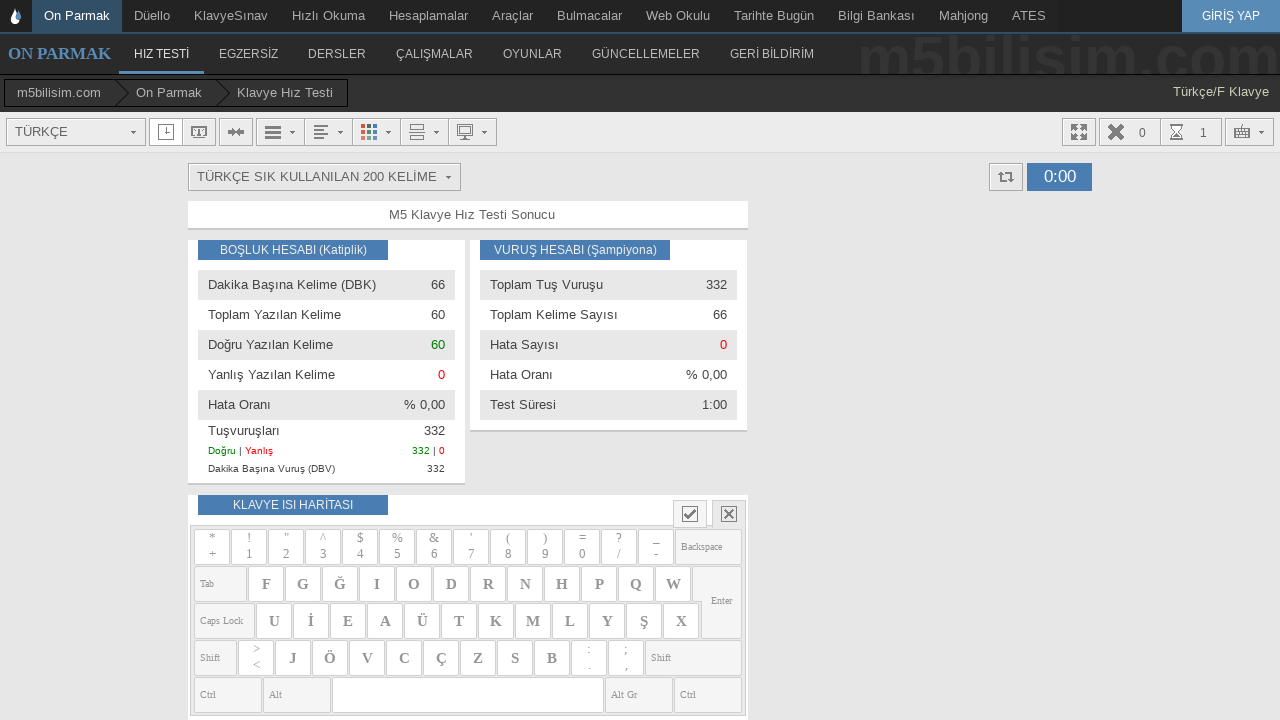

Added space after word on #yaziyaz
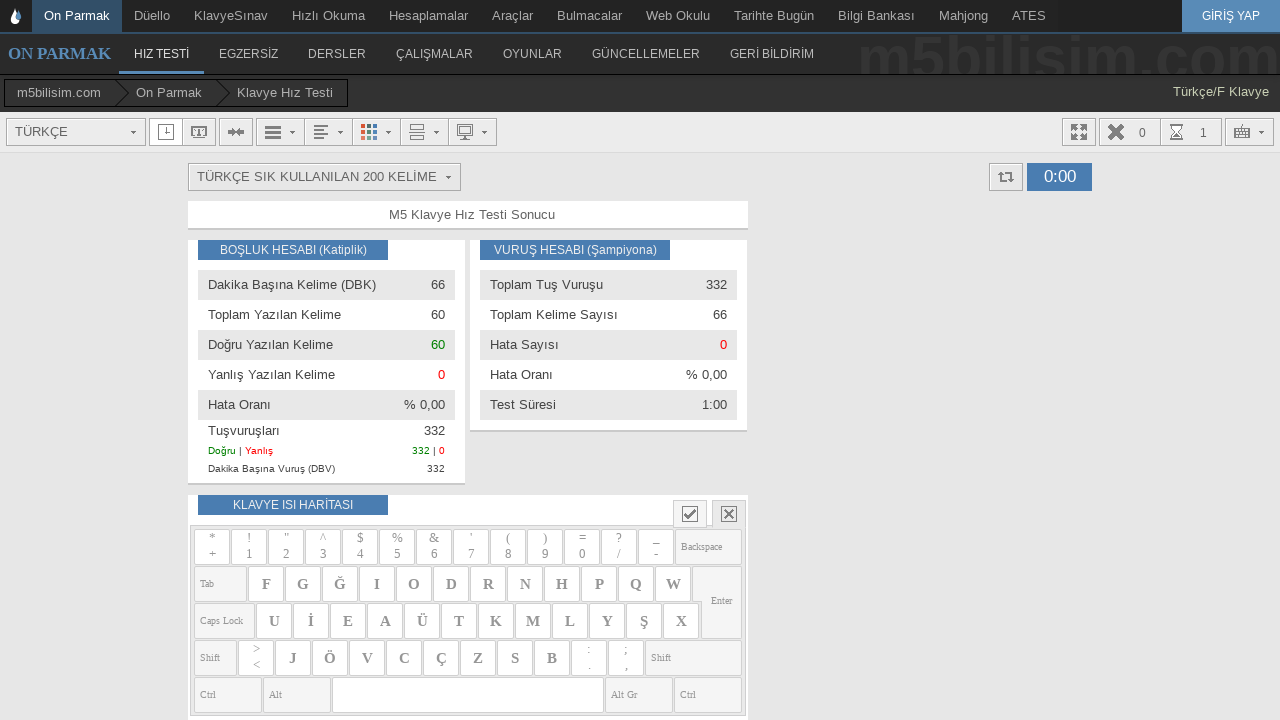

Typed word: 'sadece' on #yaziyaz
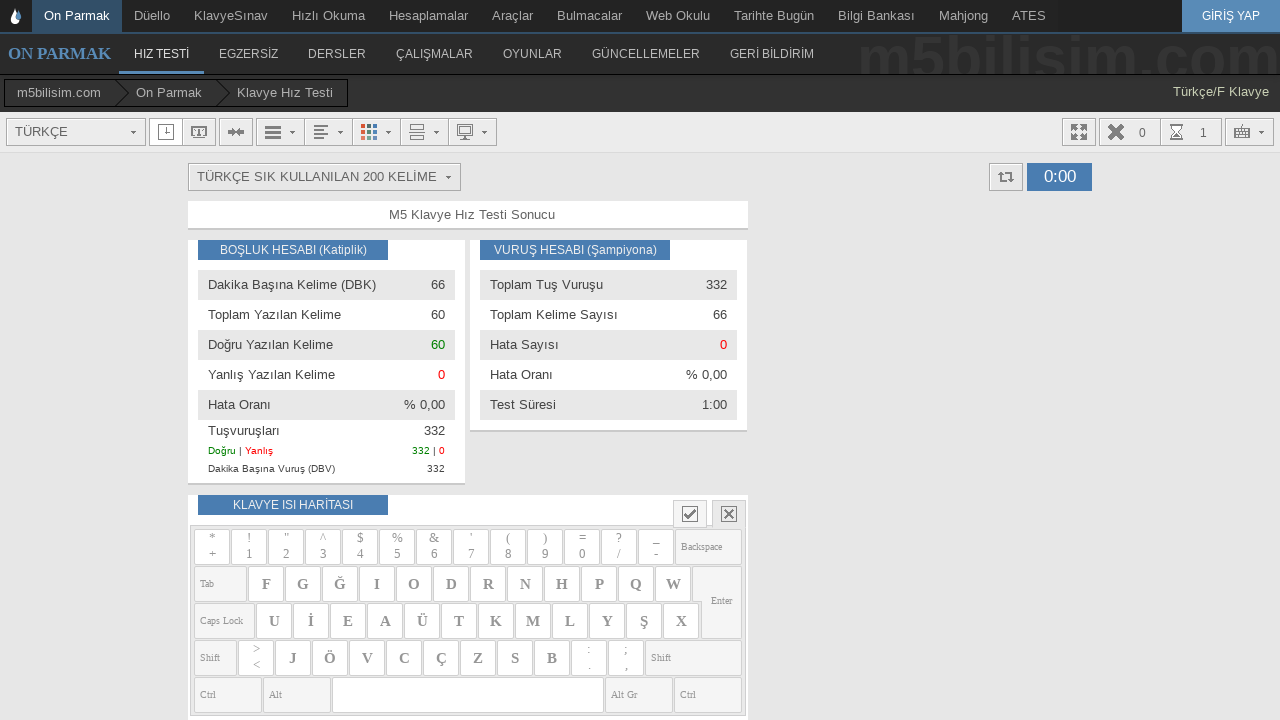

Added space after word on #yaziyaz
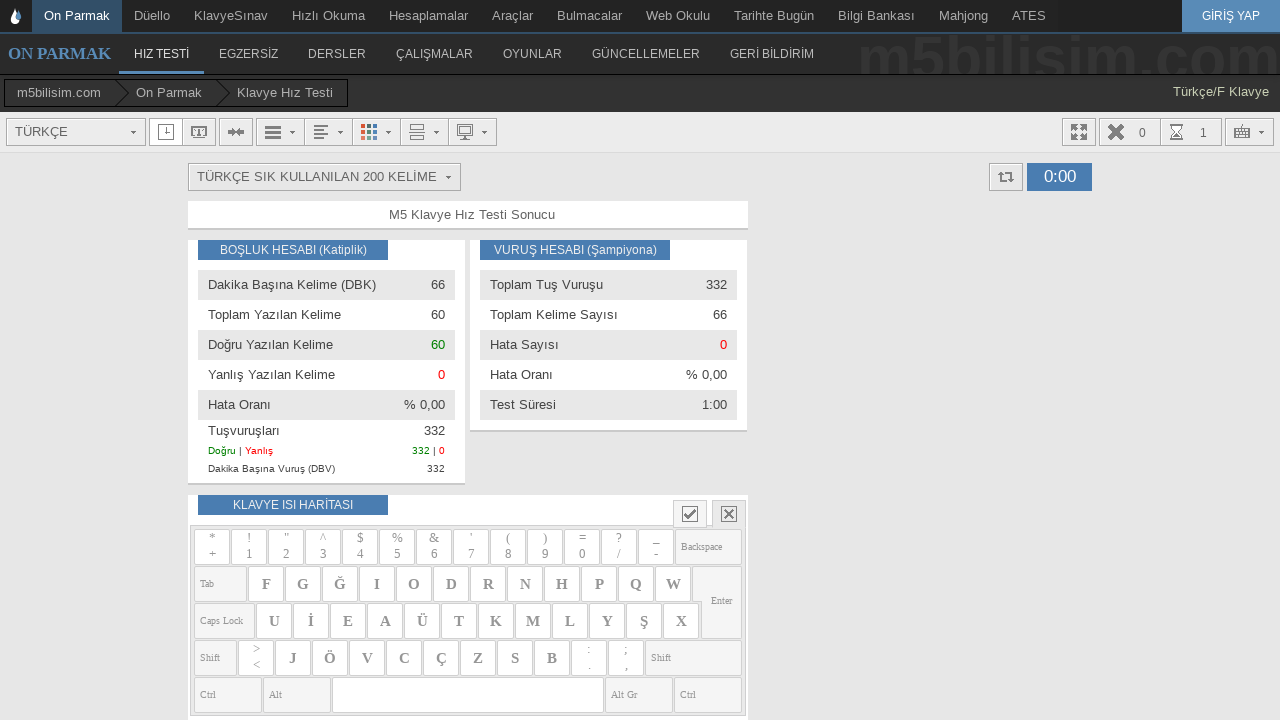

Typed word: 'diye' on #yaziyaz
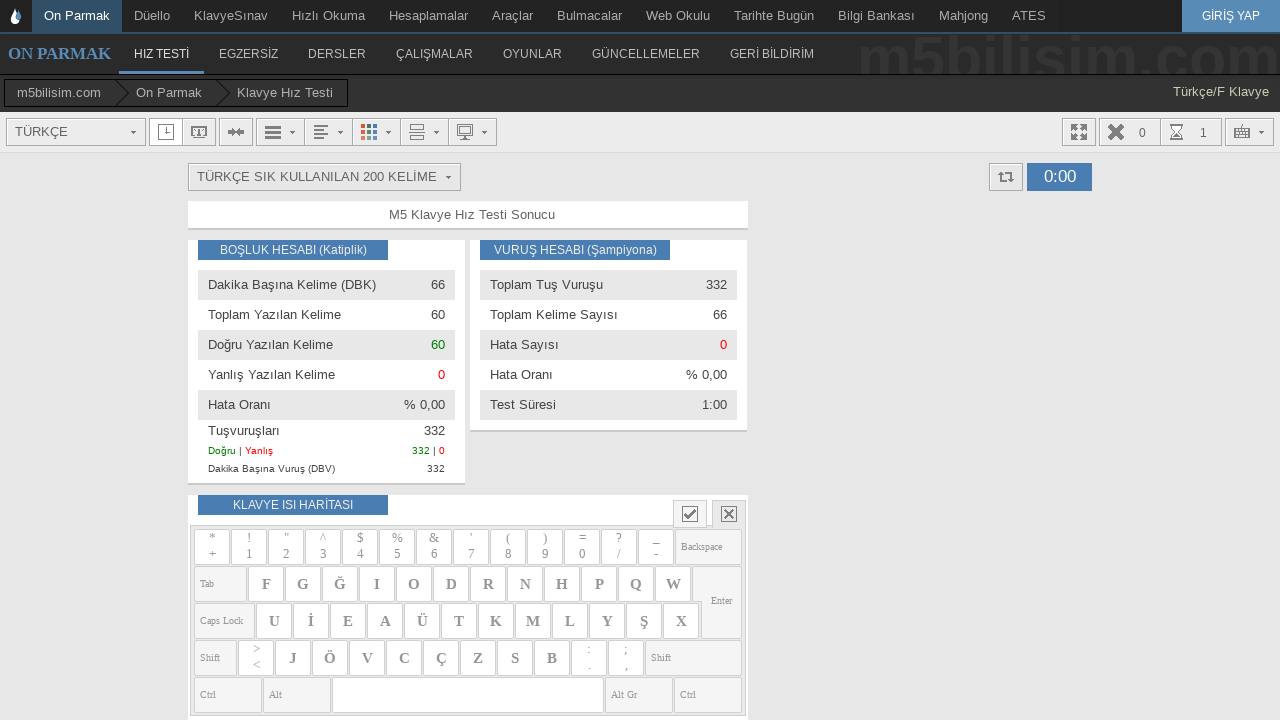

Added space after word on #yaziyaz
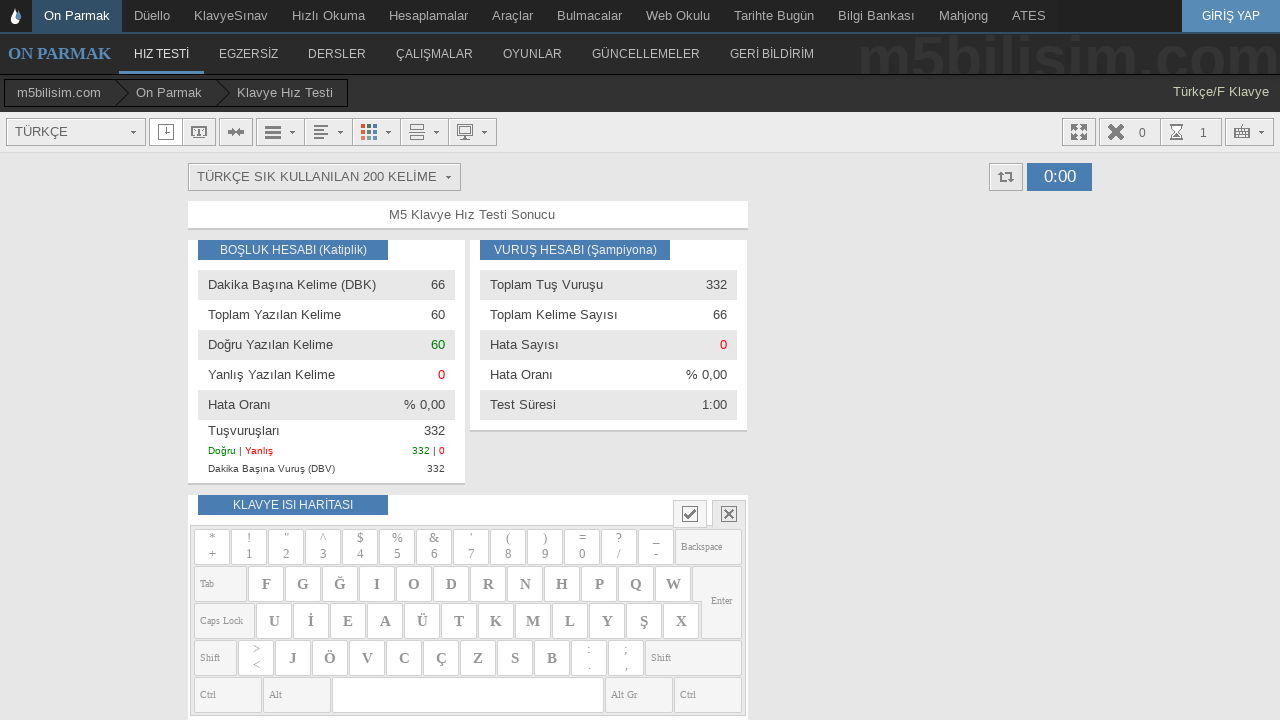

Typed word: 'ürün' on #yaziyaz
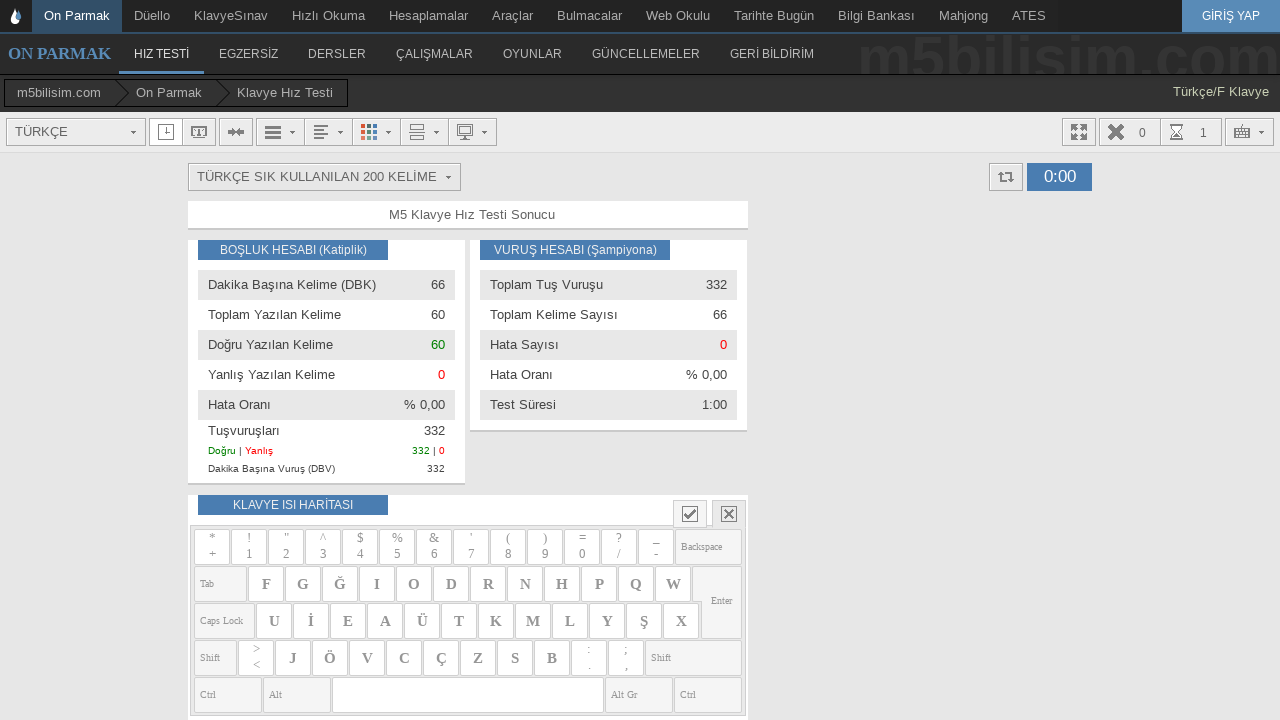

Added space after word on #yaziyaz
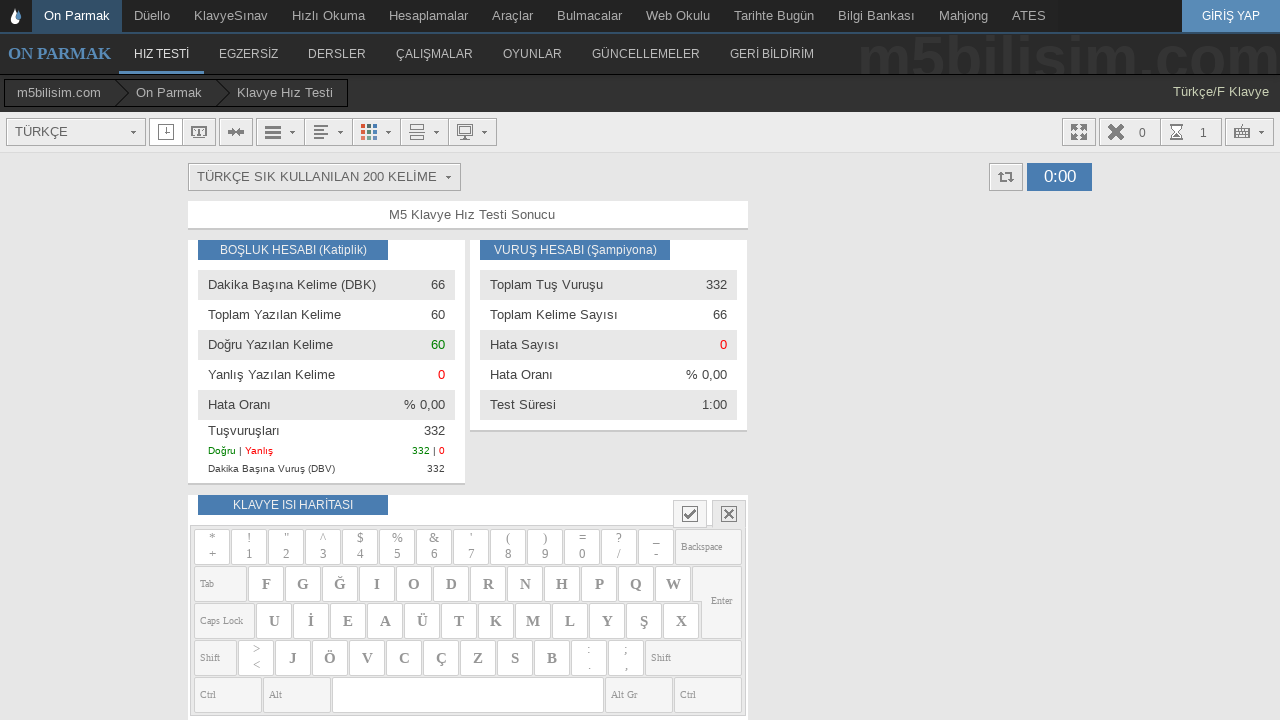

Typed word: 'iki' on #yaziyaz
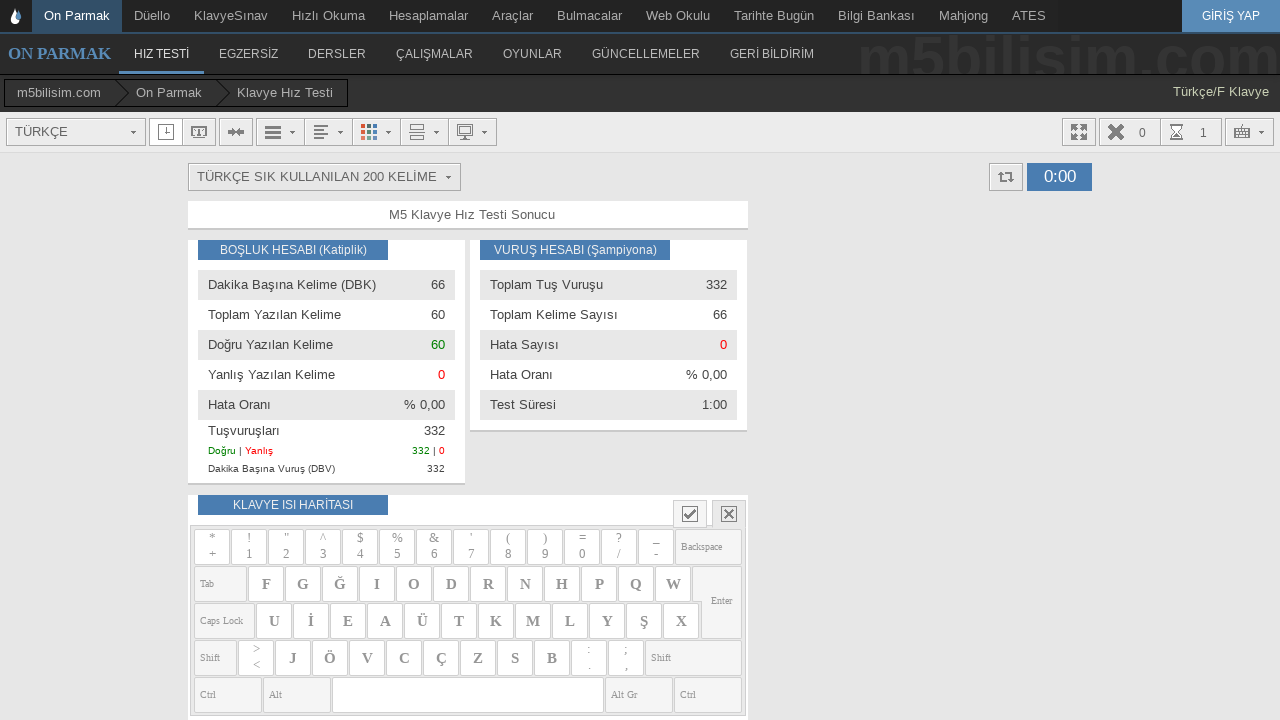

Added space after word on #yaziyaz
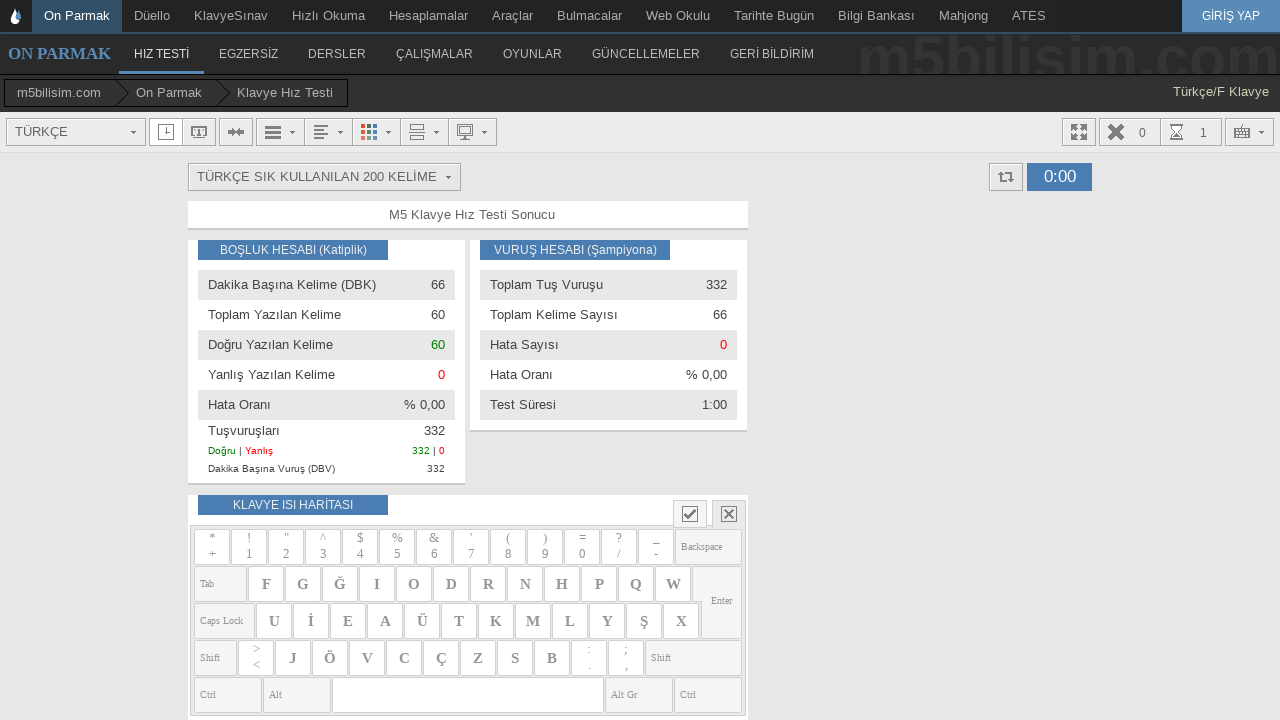

Typed word: 'var' on #yaziyaz
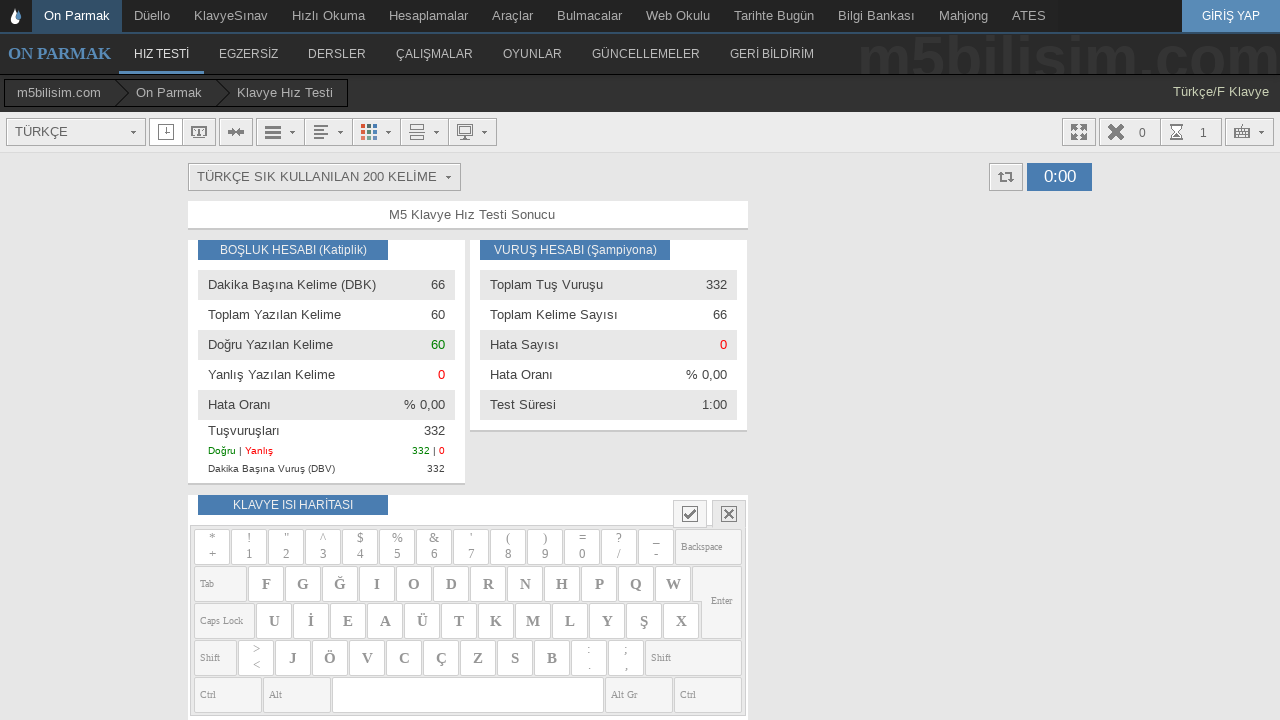

Added space after word on #yaziyaz
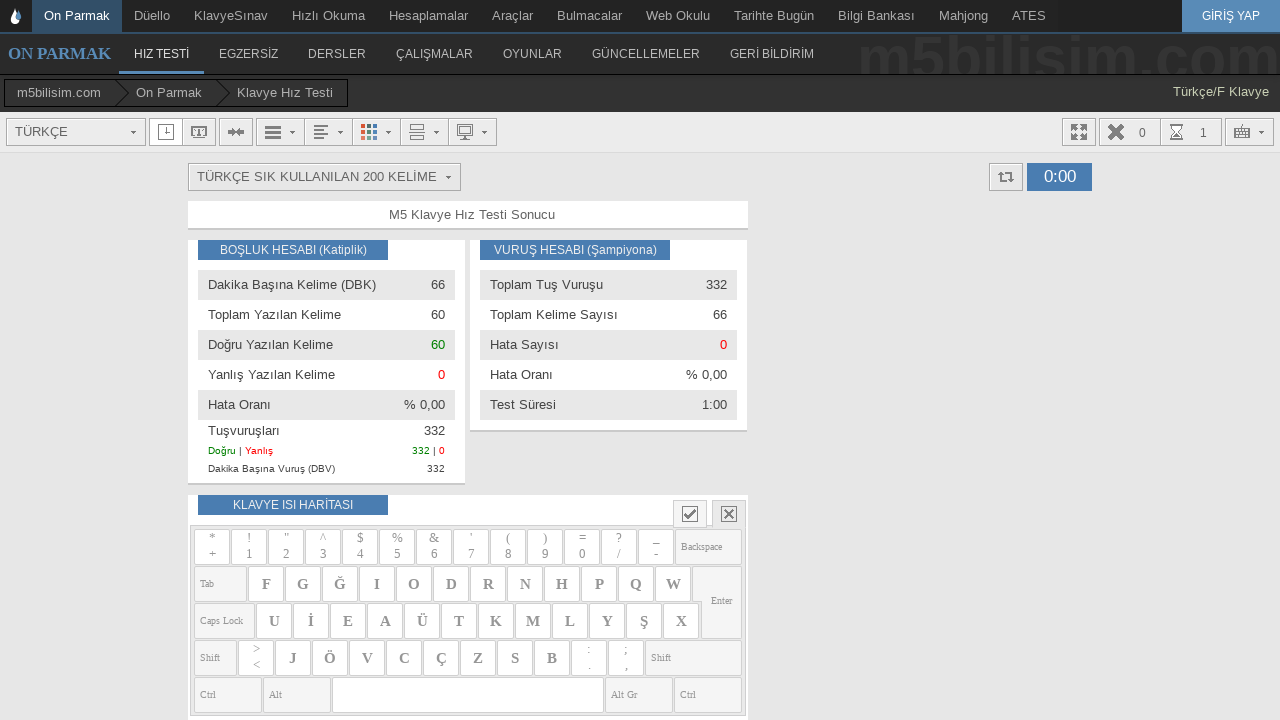

Typed word: 'tutmak' on #yaziyaz
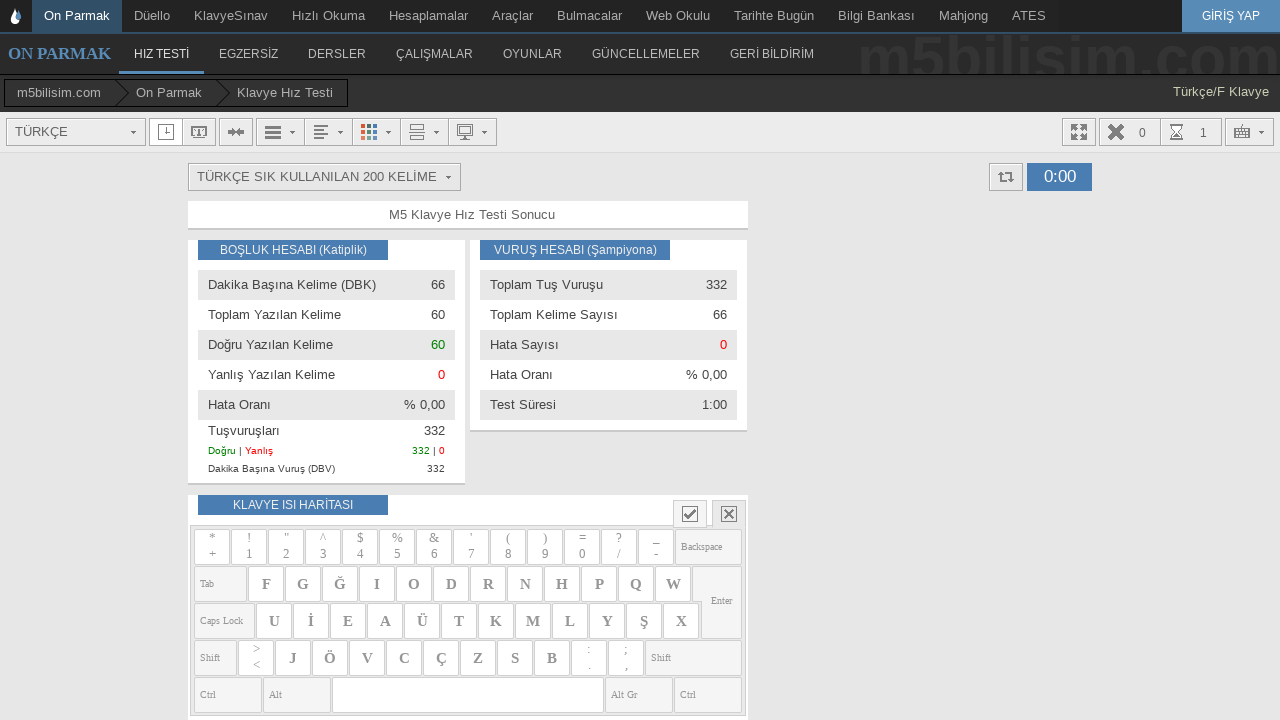

Added space after word on #yaziyaz
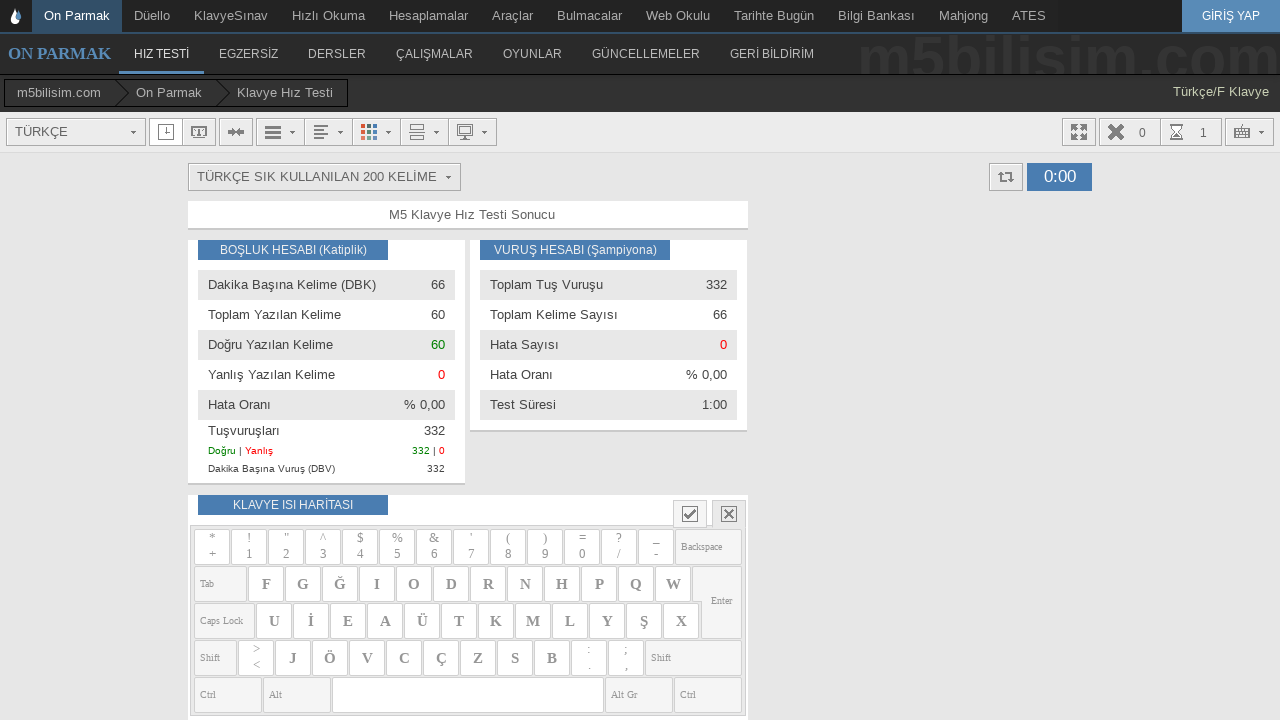

Typed word: 'sonuç' on #yaziyaz
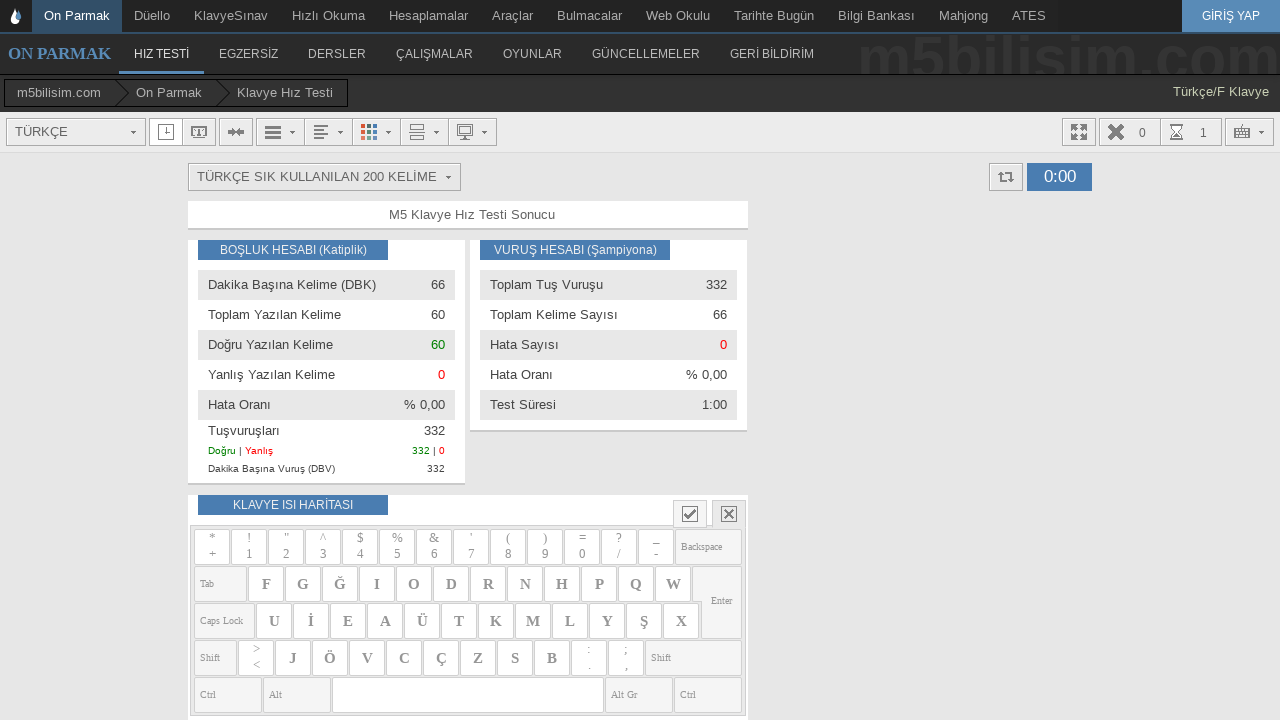

Added space after word on #yaziyaz
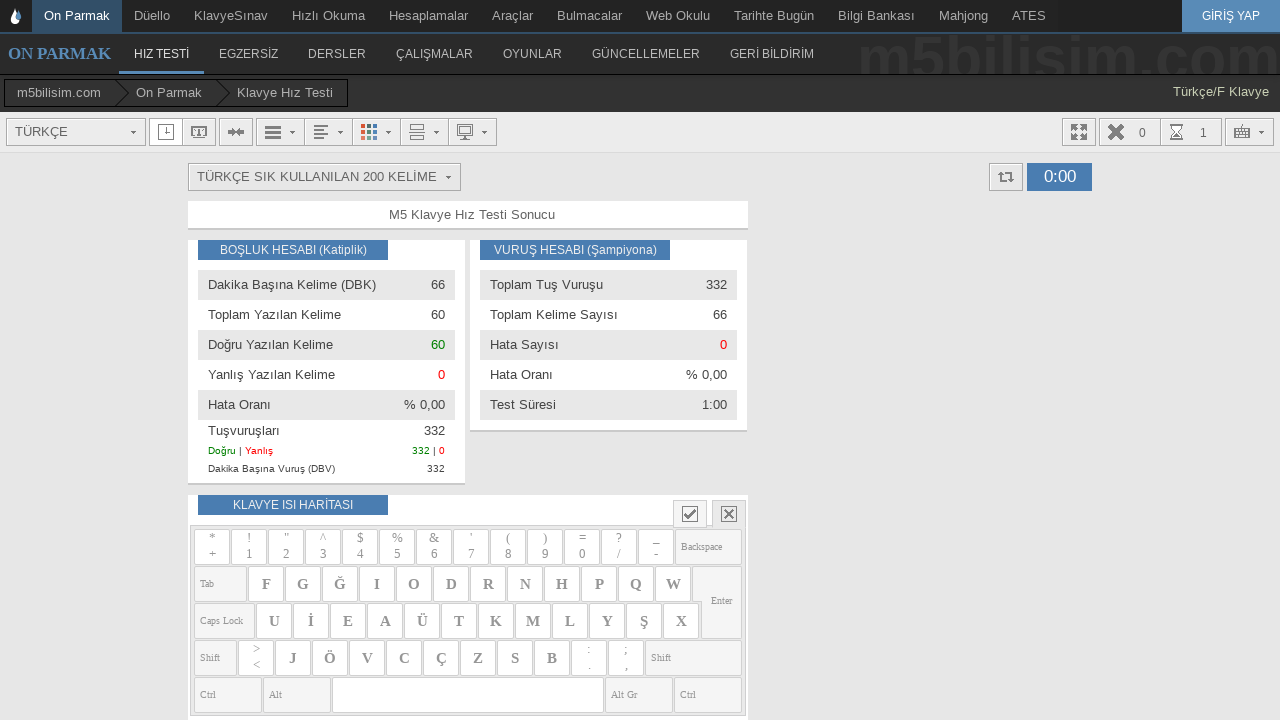

Typed word: 'atmak' on #yaziyaz
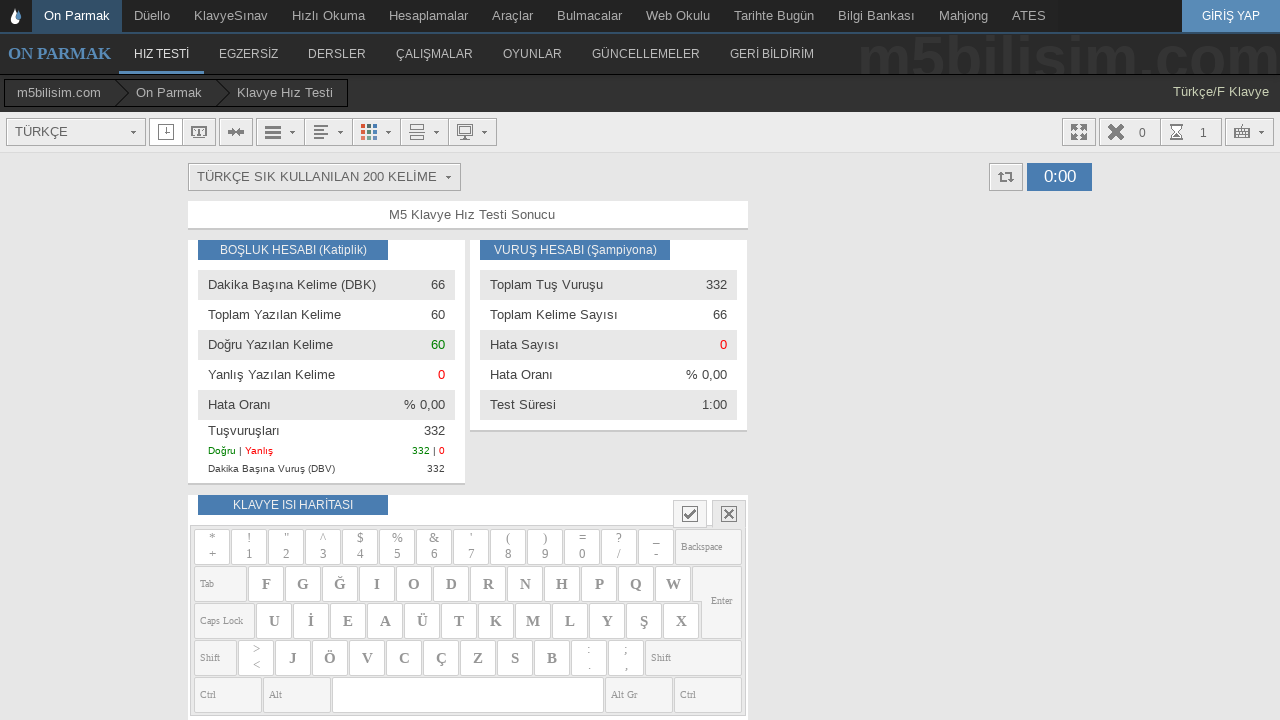

Added space after word on #yaziyaz
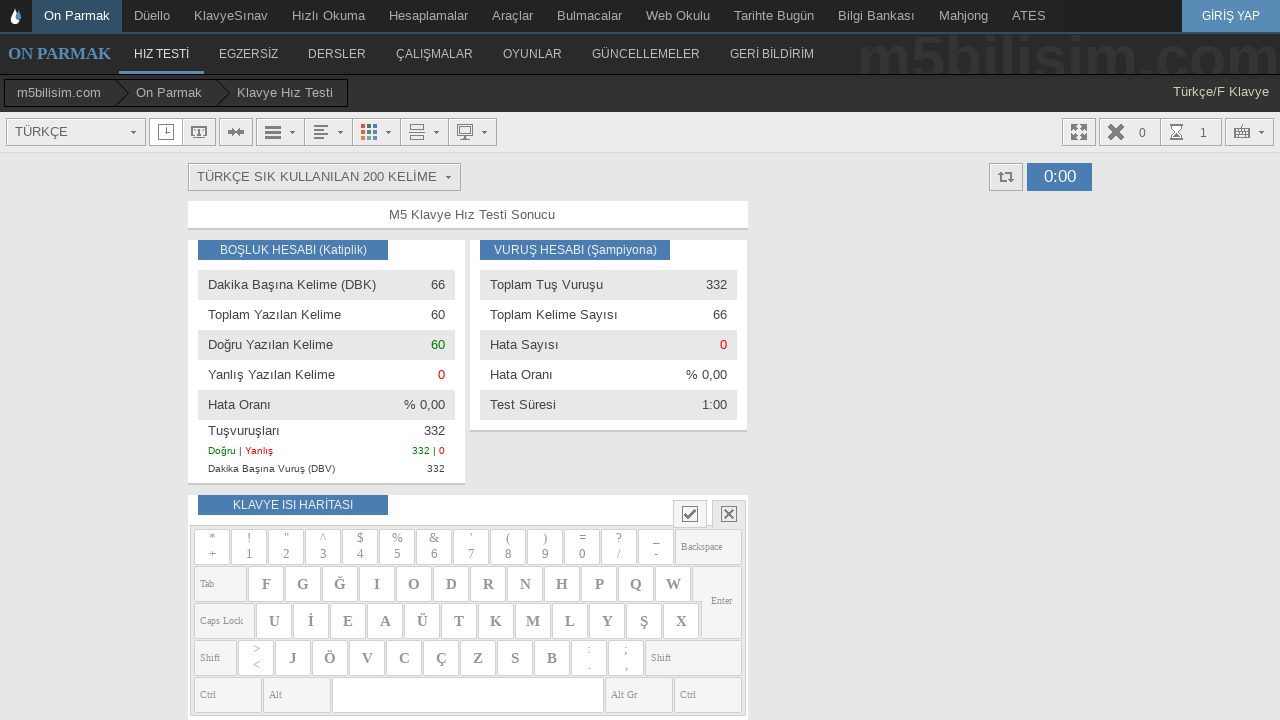

Typed word: 'yıl' on #yaziyaz
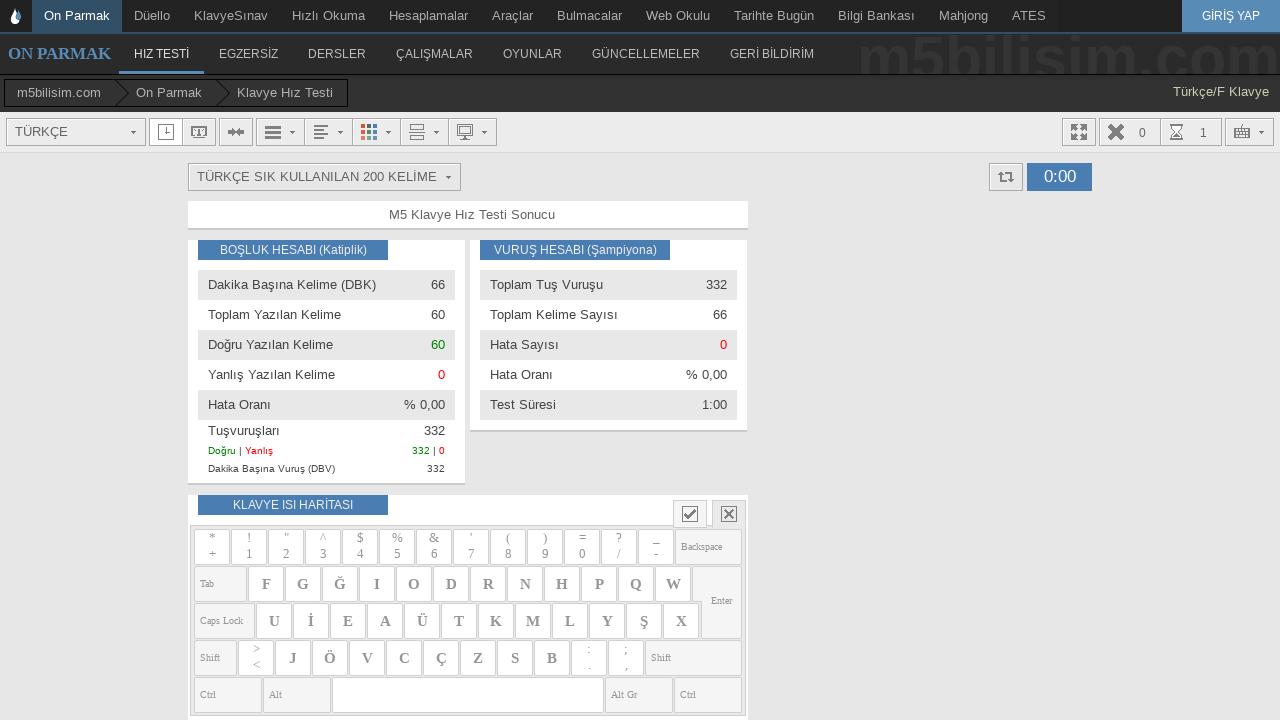

Added space after word on #yaziyaz
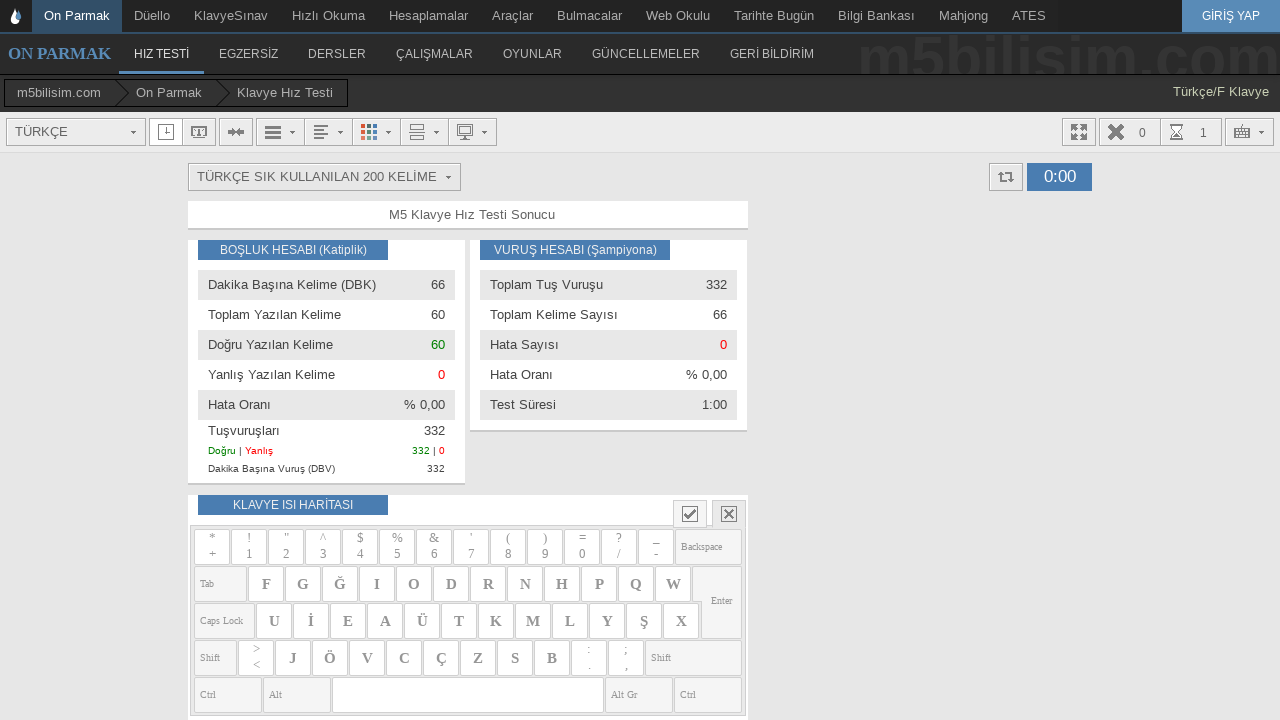

Typed word: 'veya' on #yaziyaz
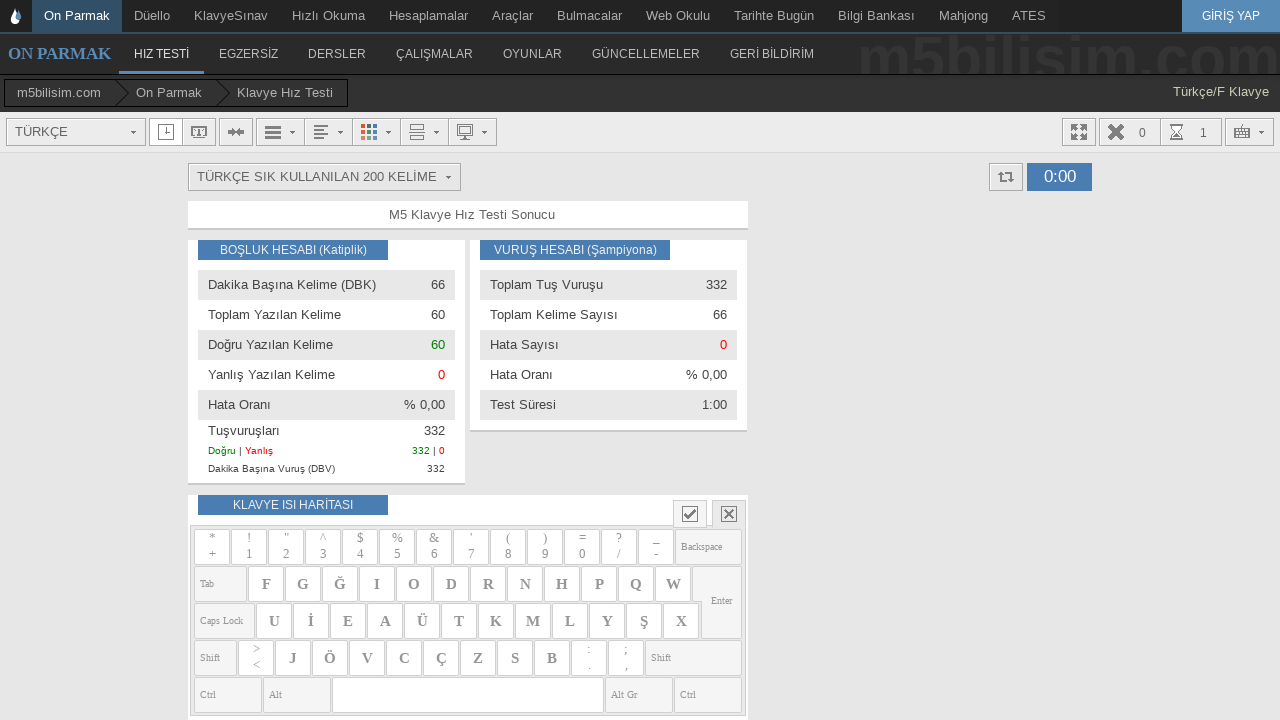

Added space after word on #yaziyaz
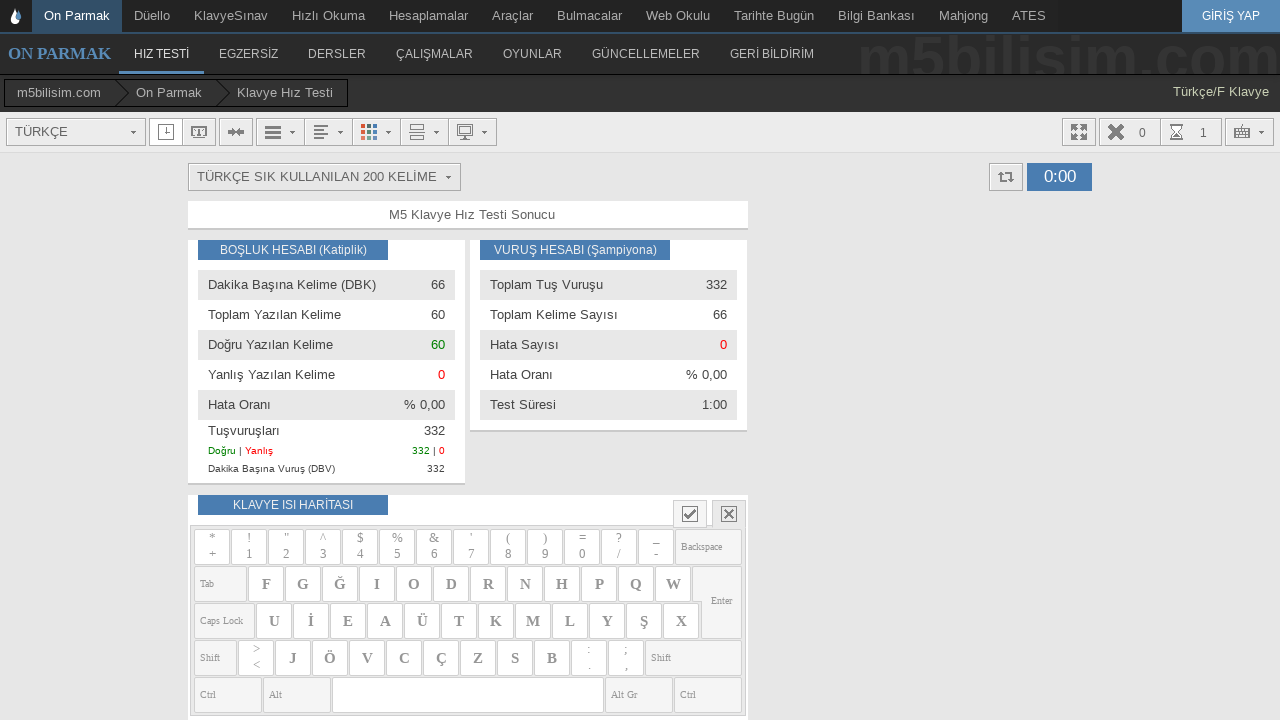

Typed word: 'demek' on #yaziyaz
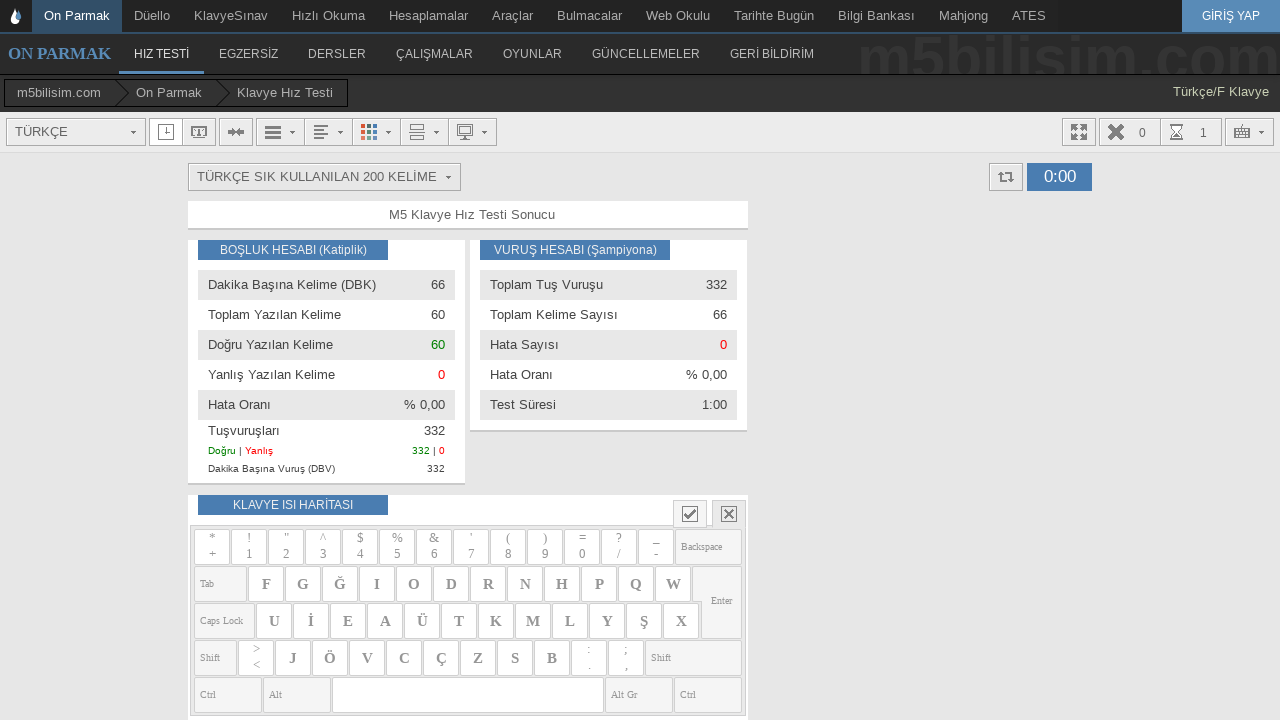

Added space after word on #yaziyaz
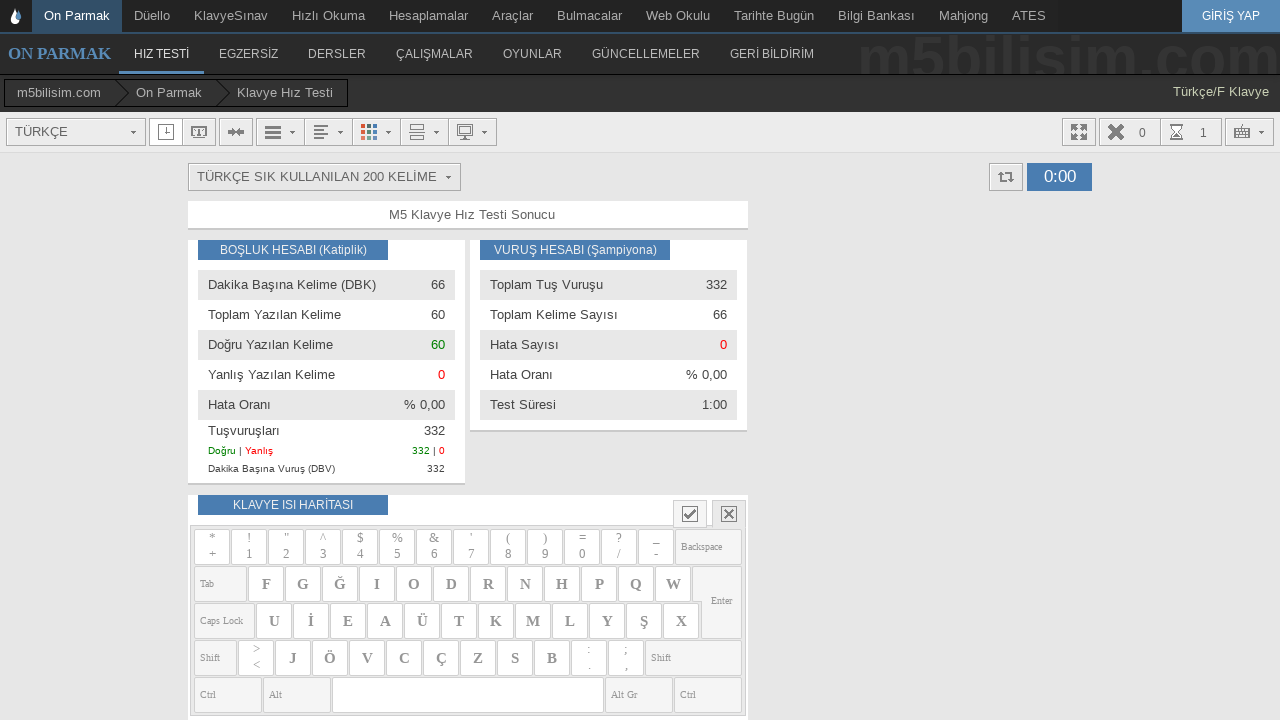

Typed word: 'kullanmak' on #yaziyaz
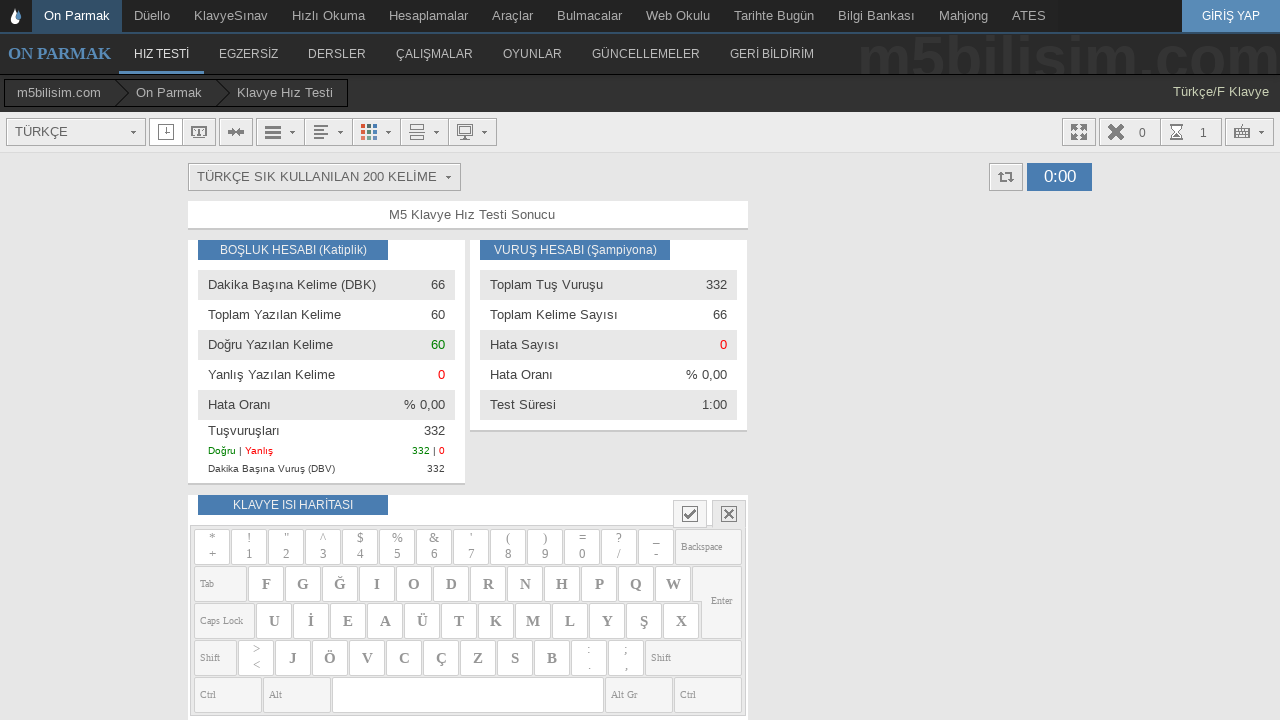

Added space after word on #yaziyaz
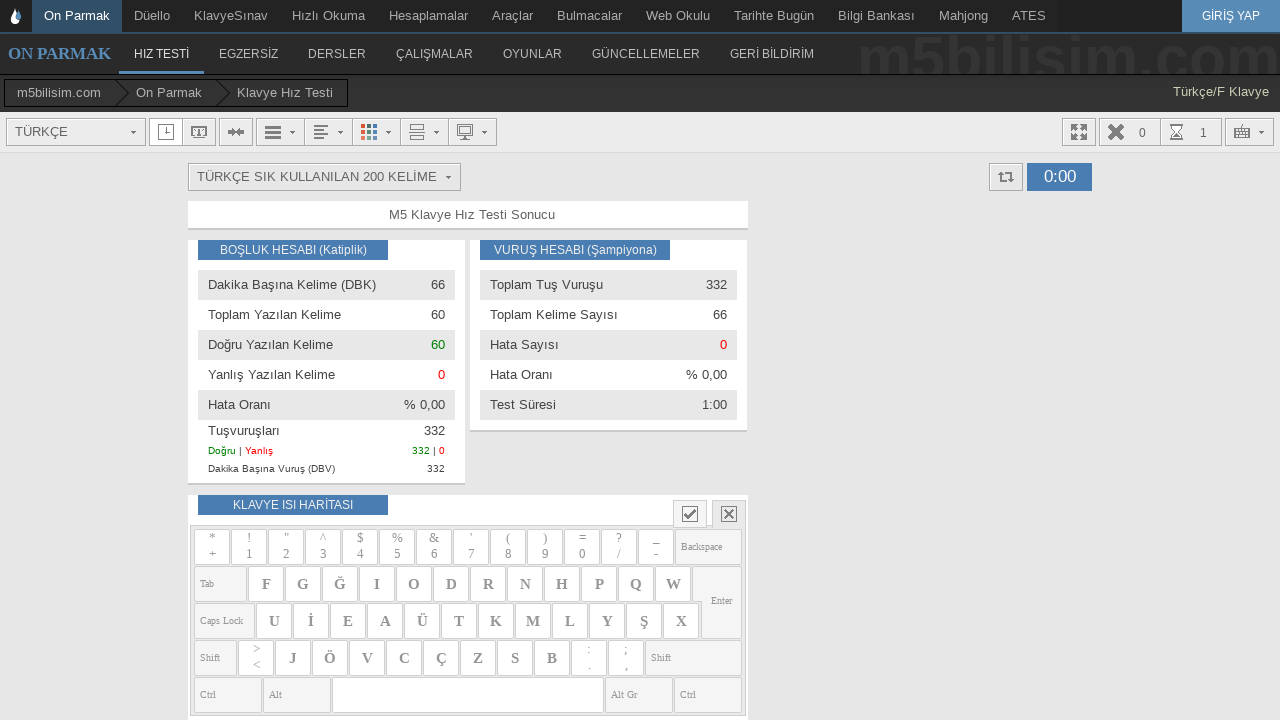

Typed word: 'gitmek' on #yaziyaz
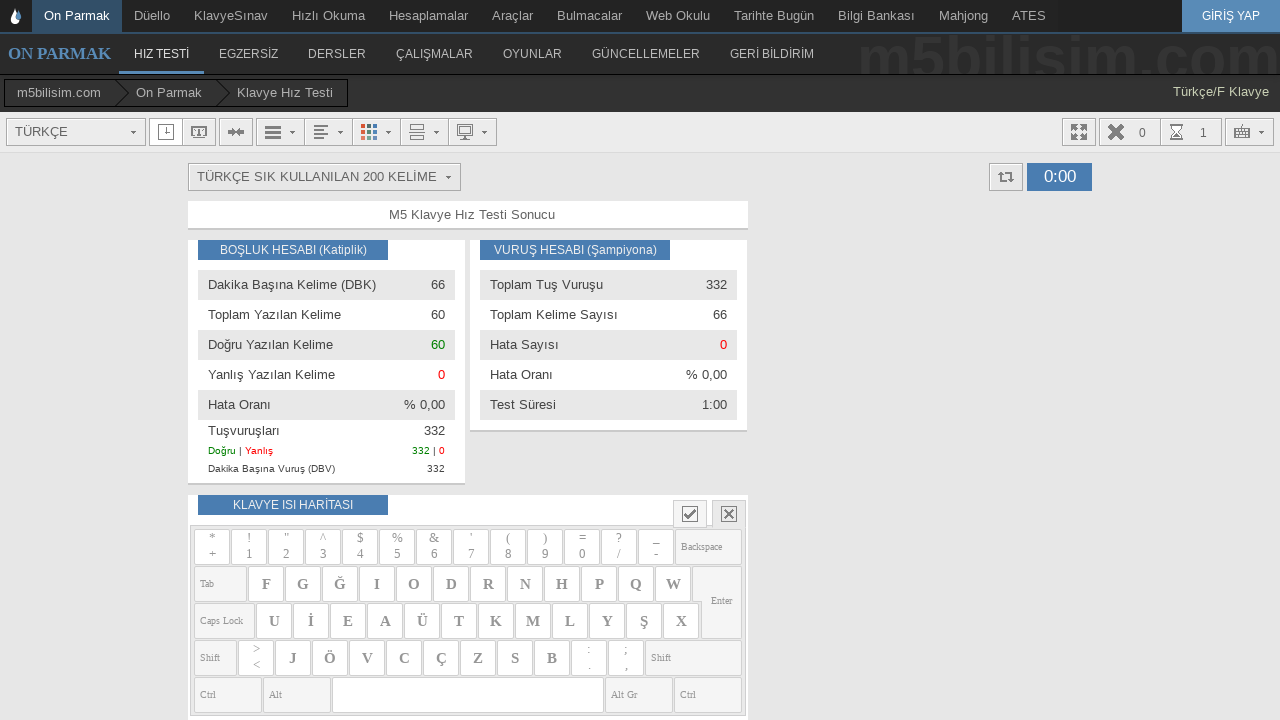

Added space after word on #yaziyaz
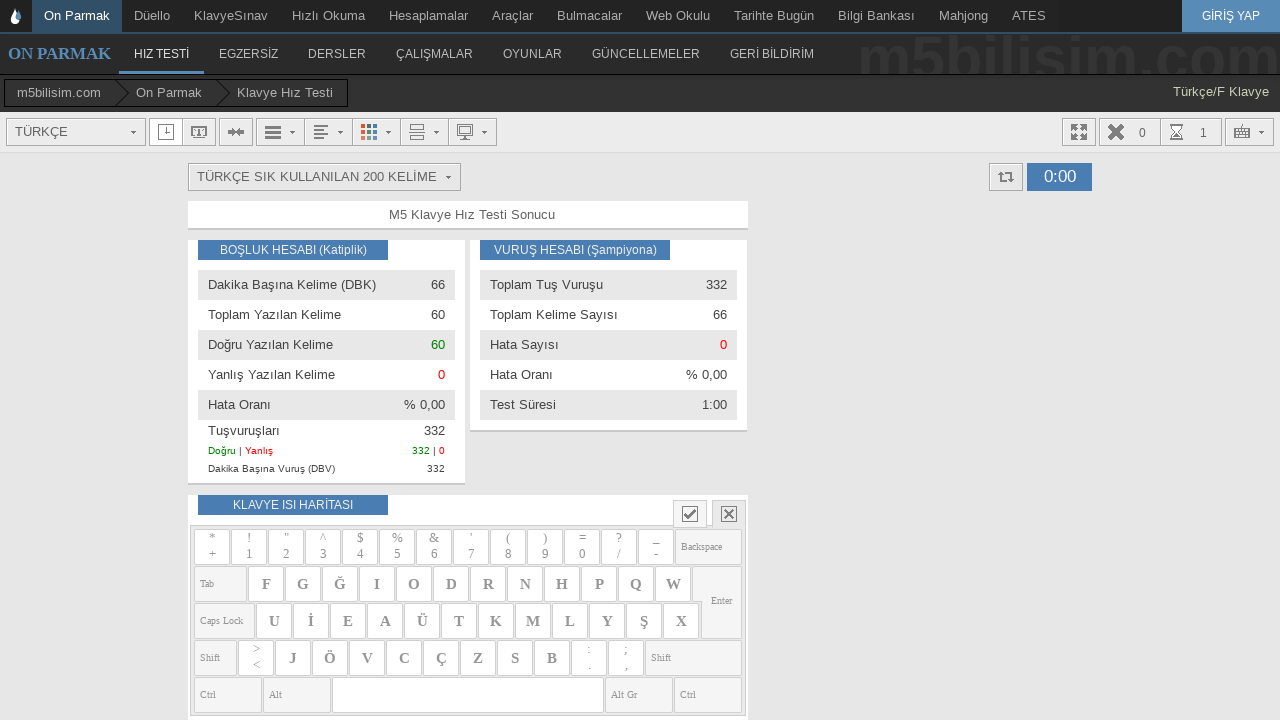

Typed word: 'bırakmak' on #yaziyaz
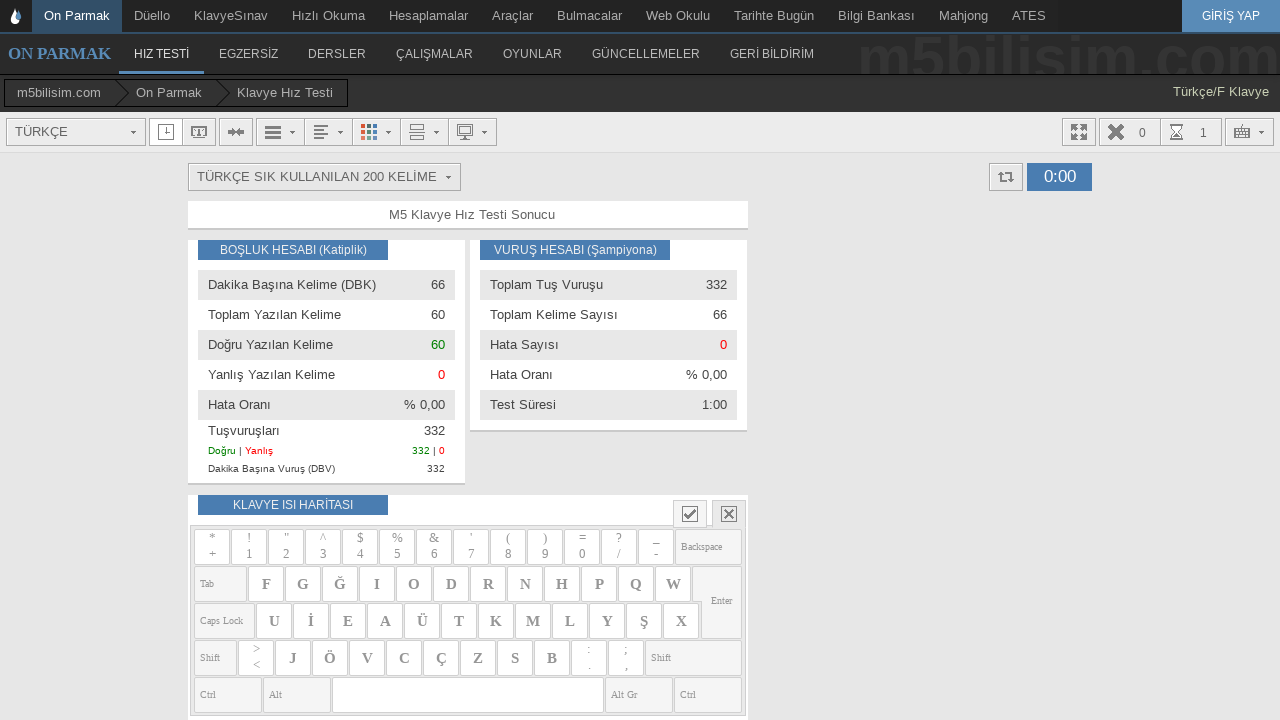

Added space after word on #yaziyaz
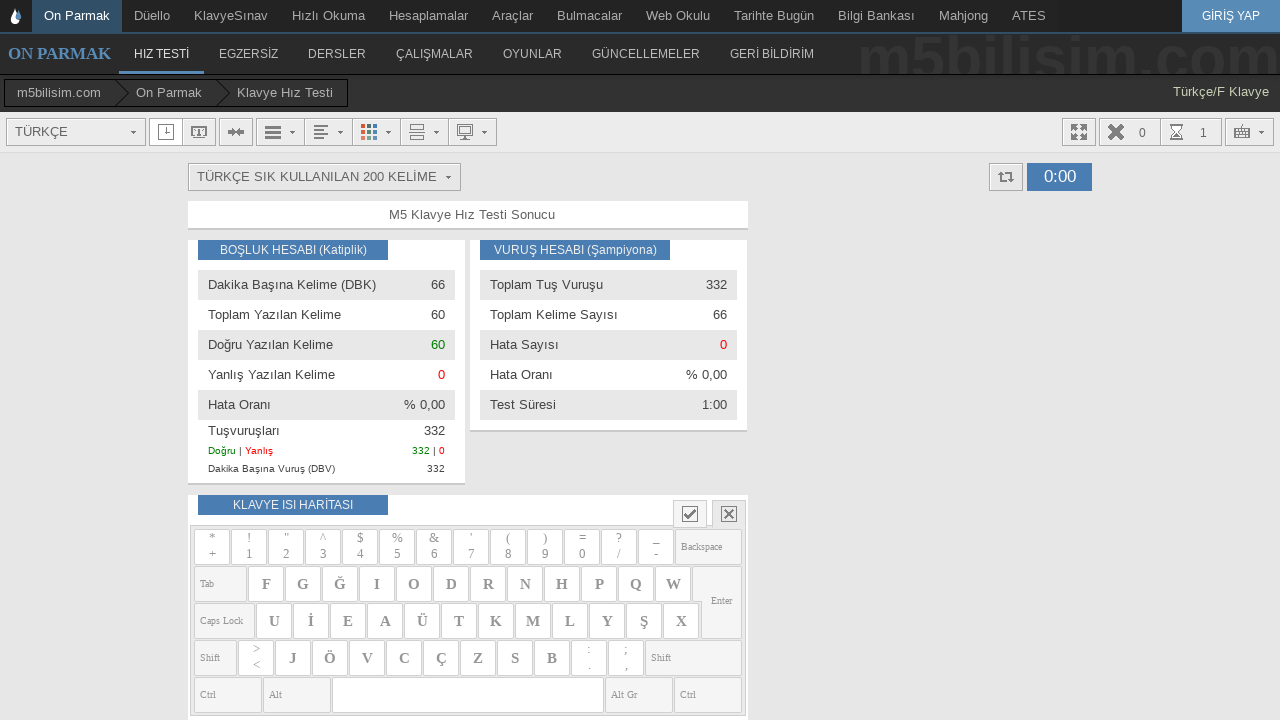

Typed word: 'anlatmak' on #yaziyaz
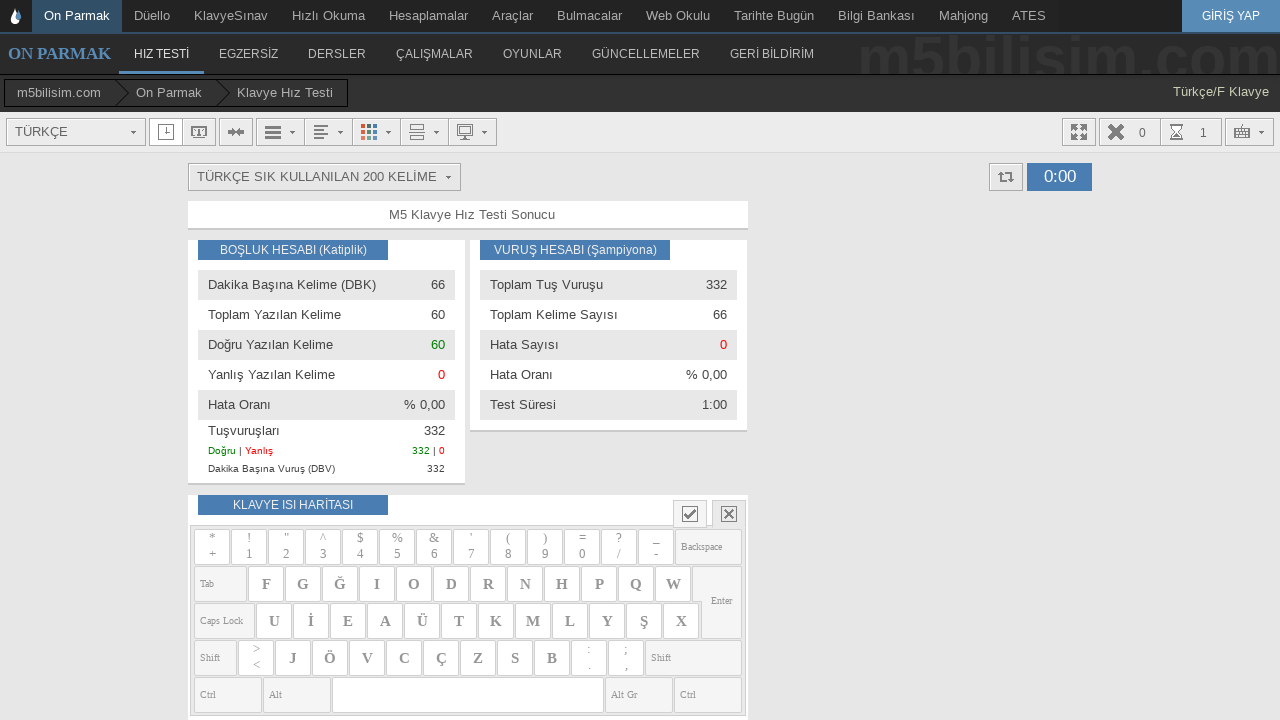

Added space after word on #yaziyaz
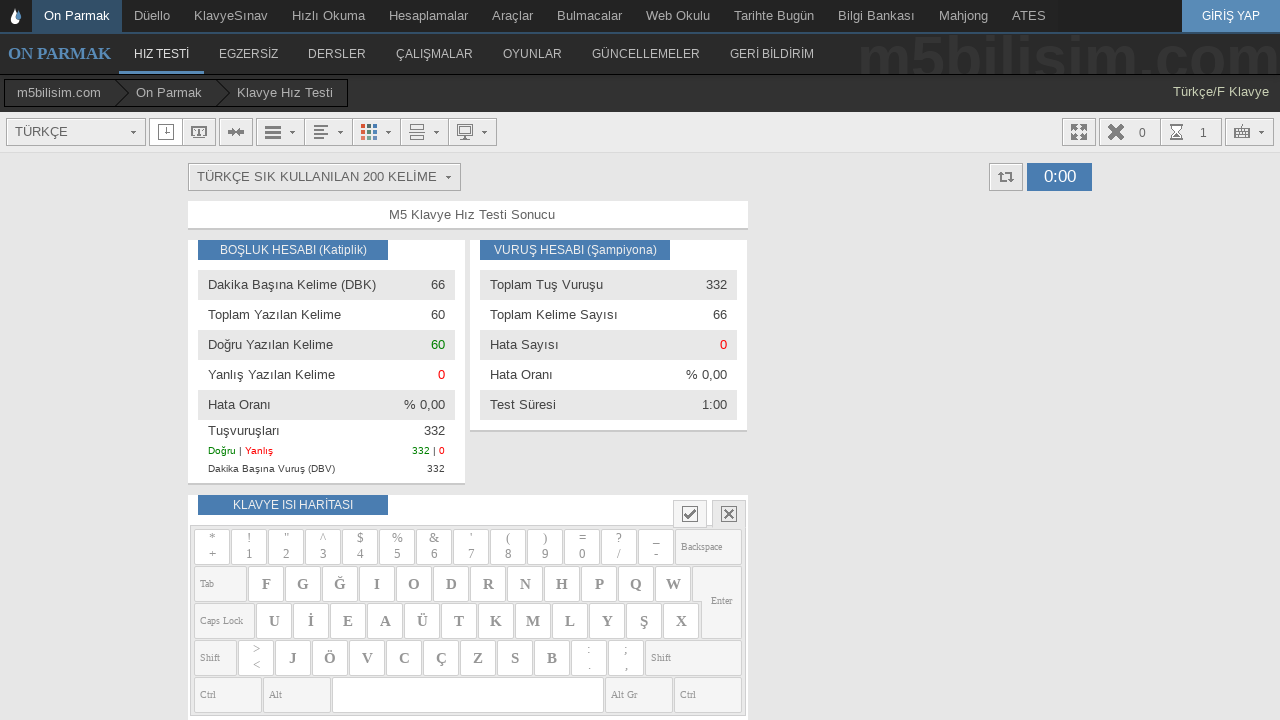

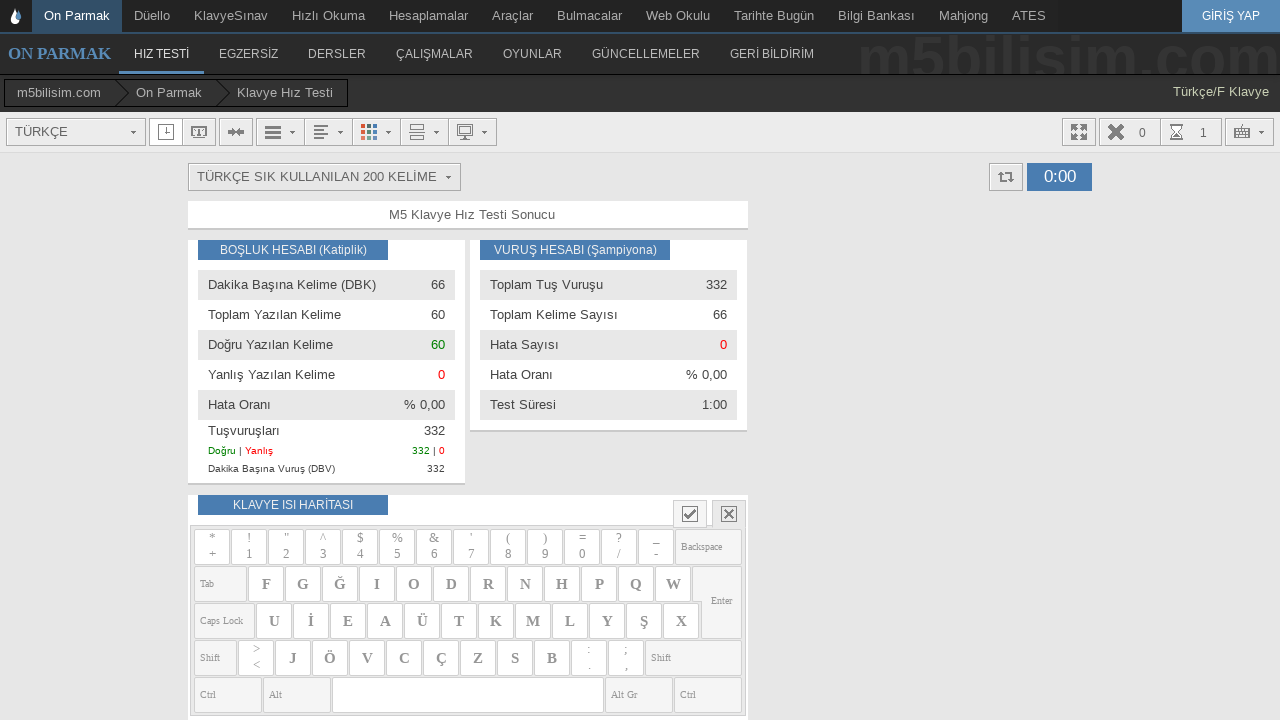